Tests the jQuery UI datepicker by filling a date directly, selecting today's date, and then navigating to select a specific date of birth (March 24, 1999)

Starting URL: https://jqueryui.com/datepicker/

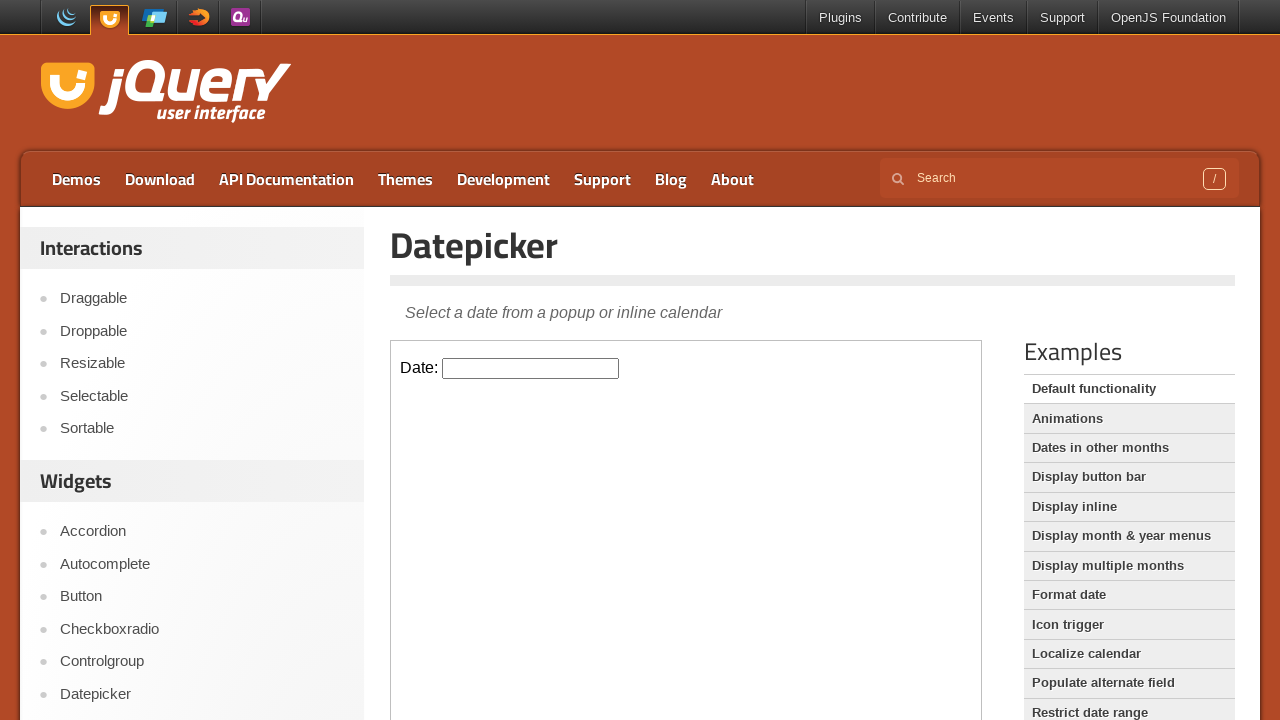

Located the demo iframe
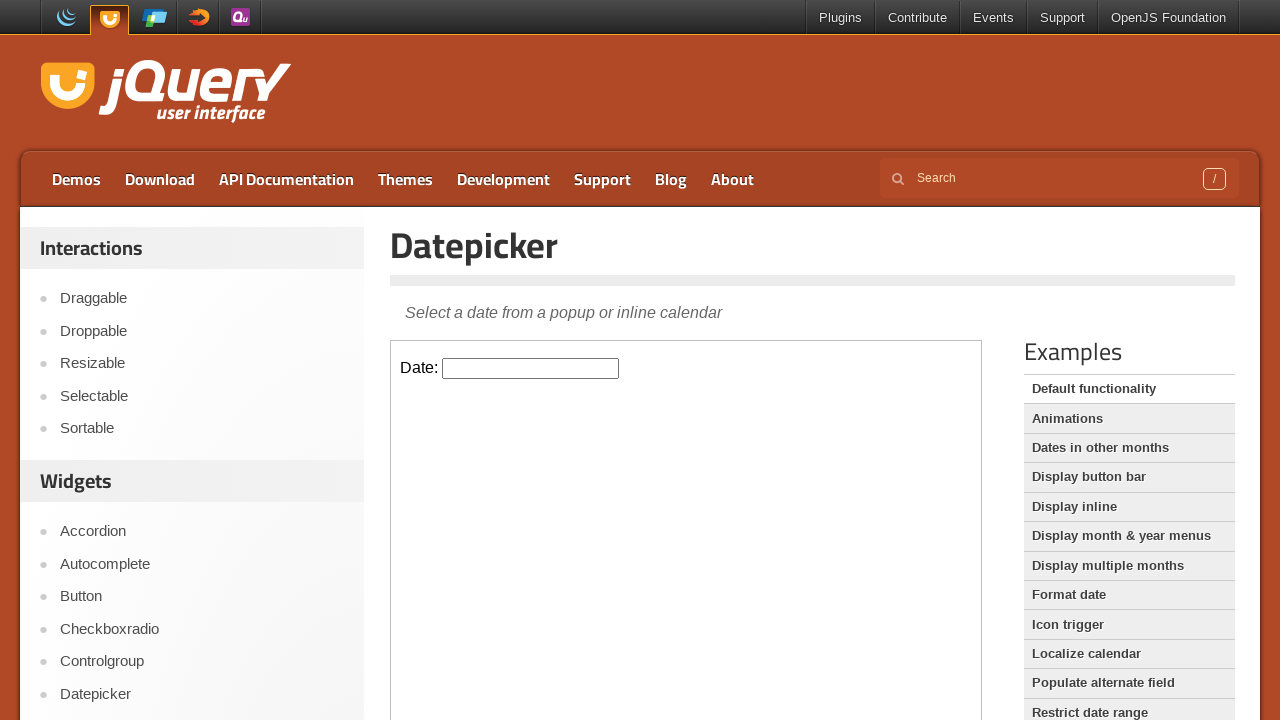

Filled datepicker input with '06/03/2025' on [class="demo-frame"] >> internal:control=enter-frame >> [id="datepicker"]
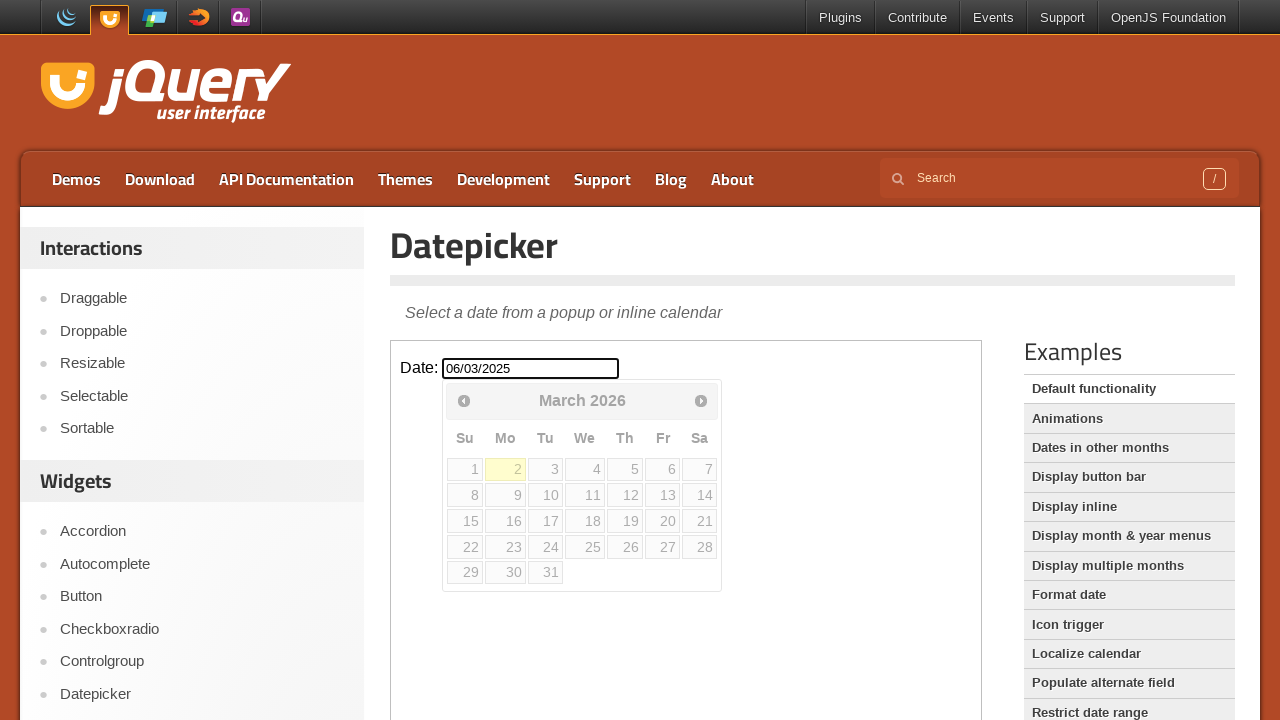

Clicked datepicker input to open calendar at (531, 368) on [class="demo-frame"] >> internal:control=enter-frame >> [id="datepicker"]
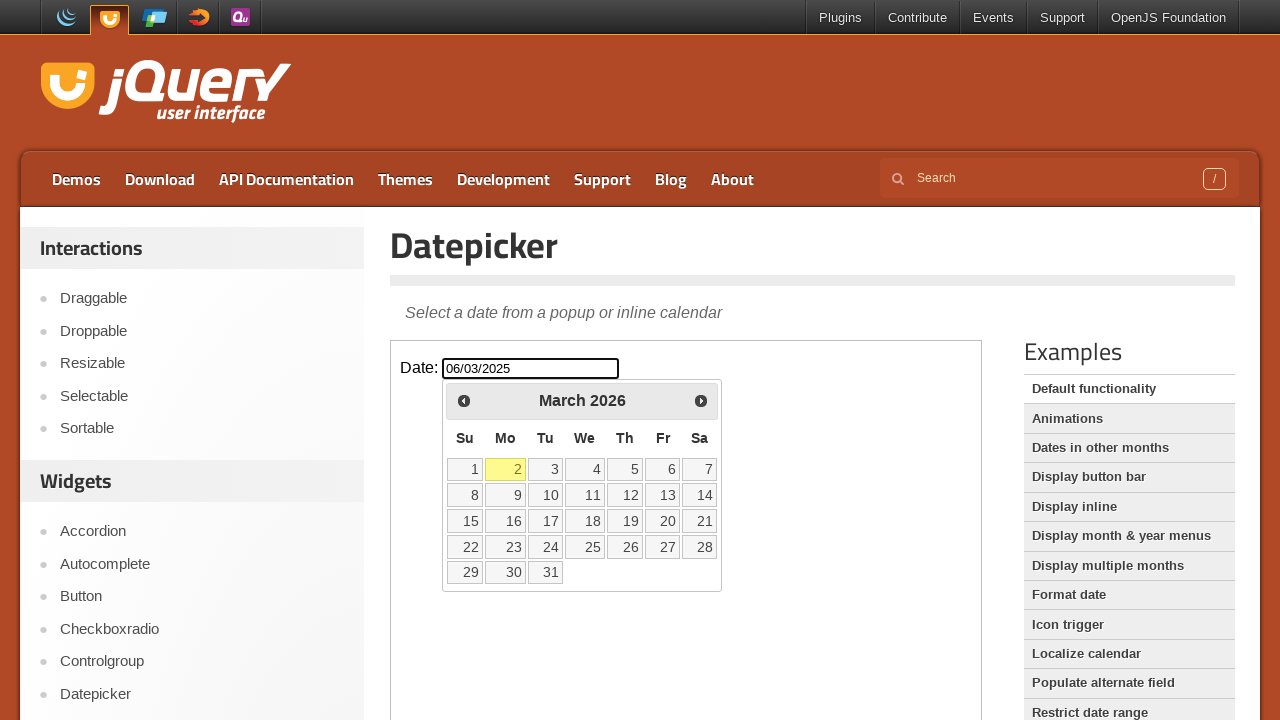

Selected today's date from calendar at (506, 469) on [class="demo-frame"] >> internal:control=enter-frame >> .ui-datepicker-today
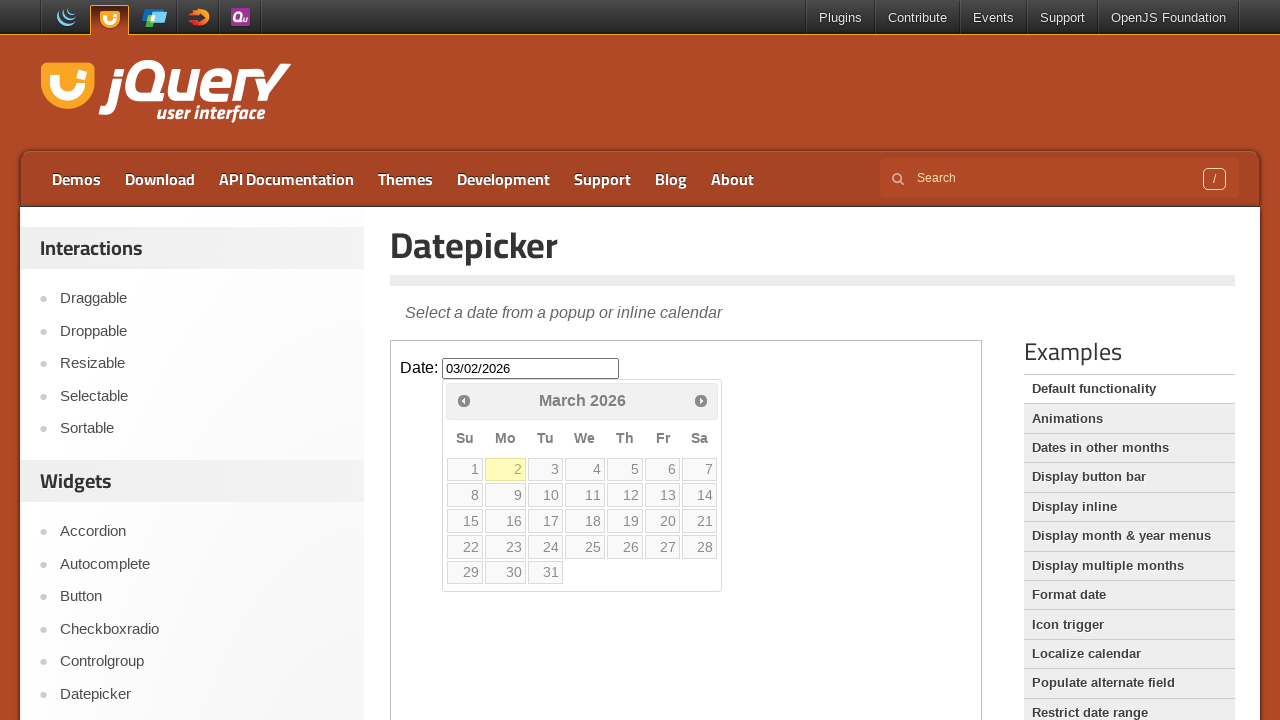

Clicked datepicker input again to open calendar for DOB selection at (531, 368) on [class="demo-frame"] >> internal:control=enter-frame >> [id="datepicker"]
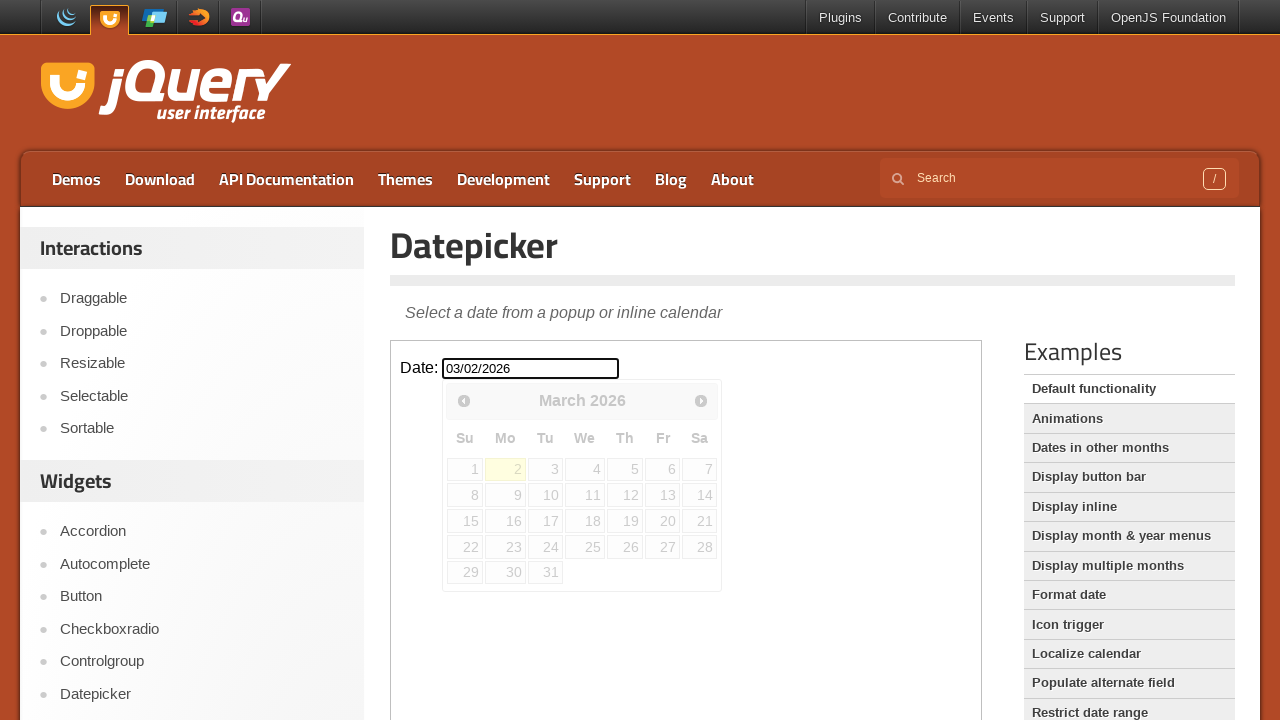

Navigated to previous month (current: March 2026) at (464, 400) on [class="demo-frame"] >> internal:control=enter-frame >> [title="Prev"]
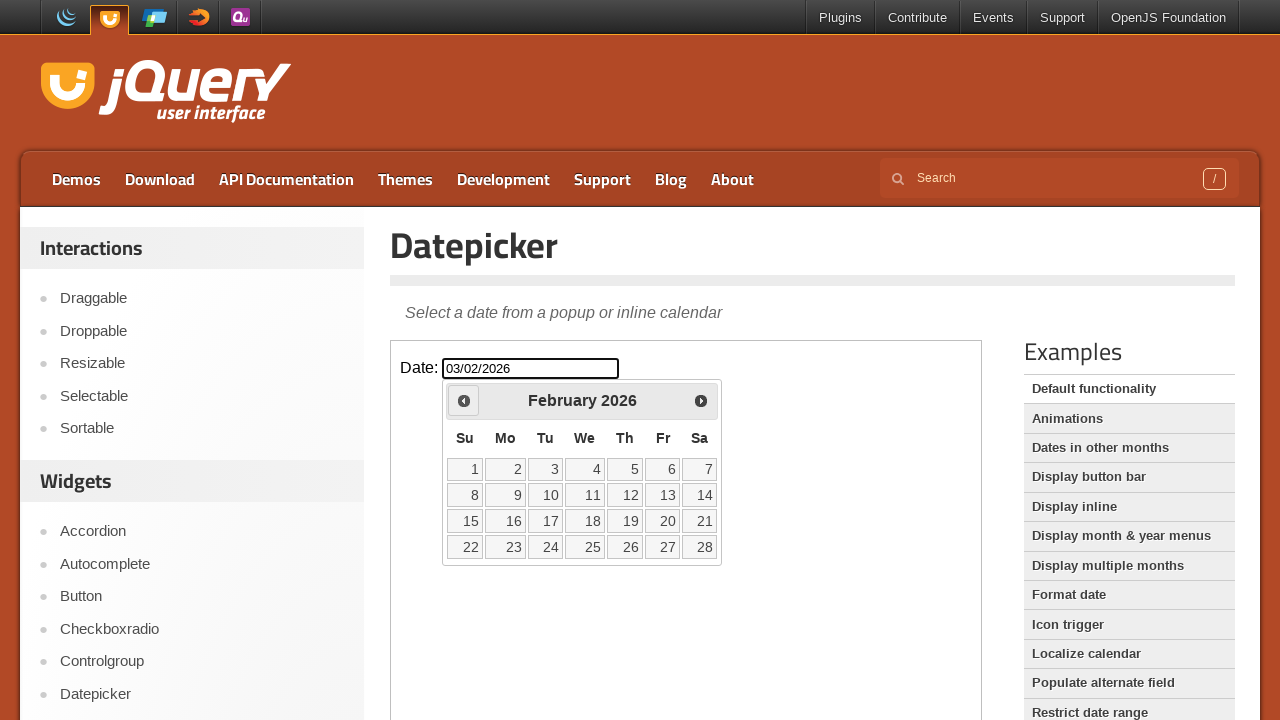

Navigated to previous month (current: February 2026) at (464, 400) on [class="demo-frame"] >> internal:control=enter-frame >> [title="Prev"]
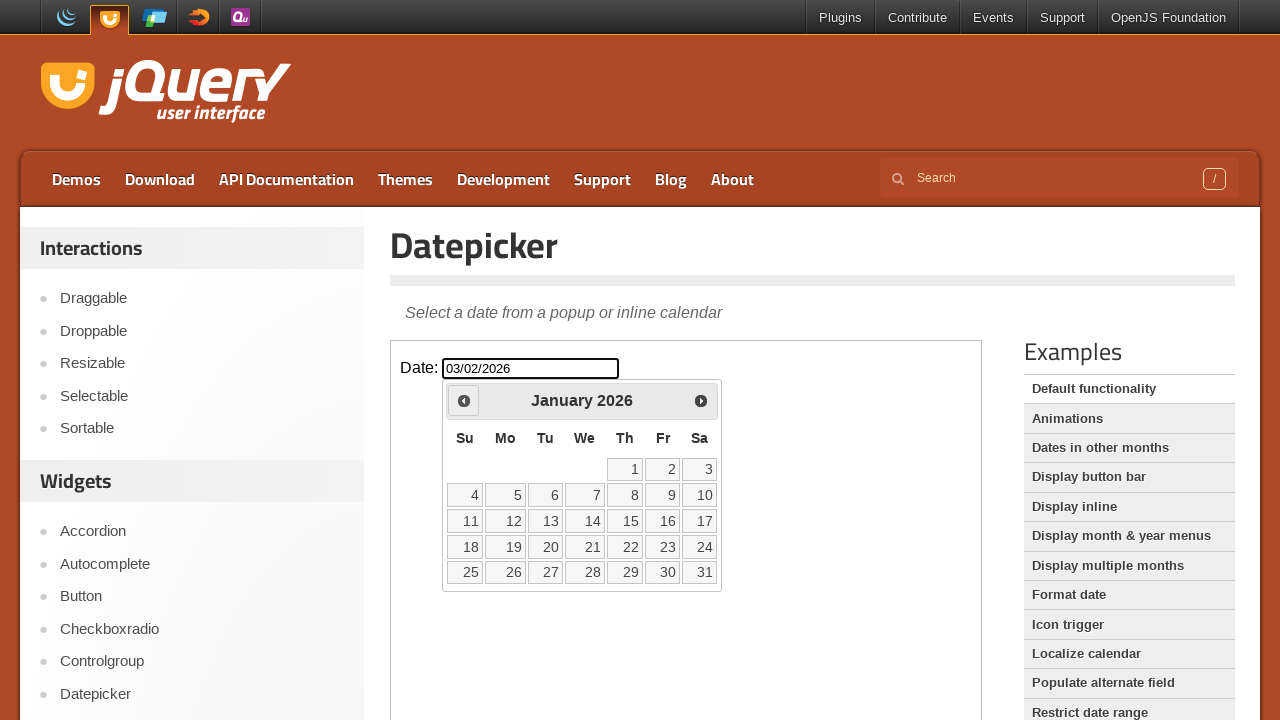

Navigated to previous month (current: January 2026) at (464, 400) on [class="demo-frame"] >> internal:control=enter-frame >> [title="Prev"]
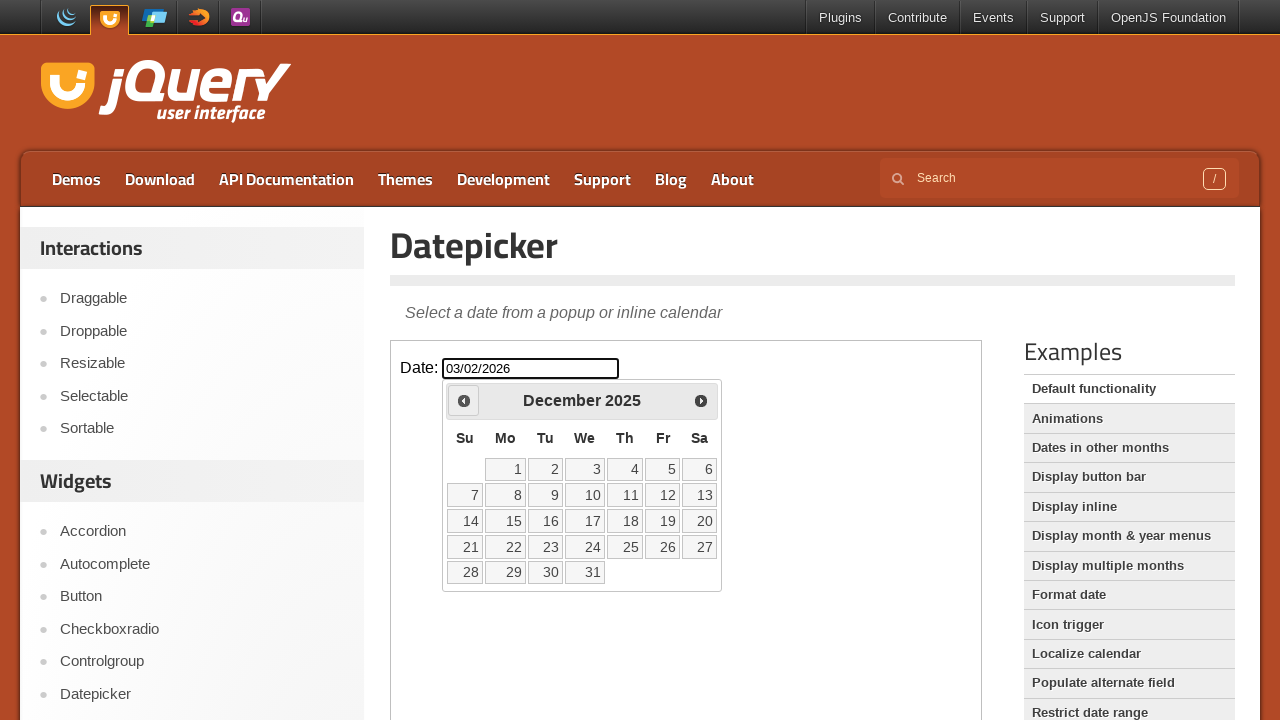

Navigated to previous month (current: December 2025) at (464, 400) on [class="demo-frame"] >> internal:control=enter-frame >> [title="Prev"]
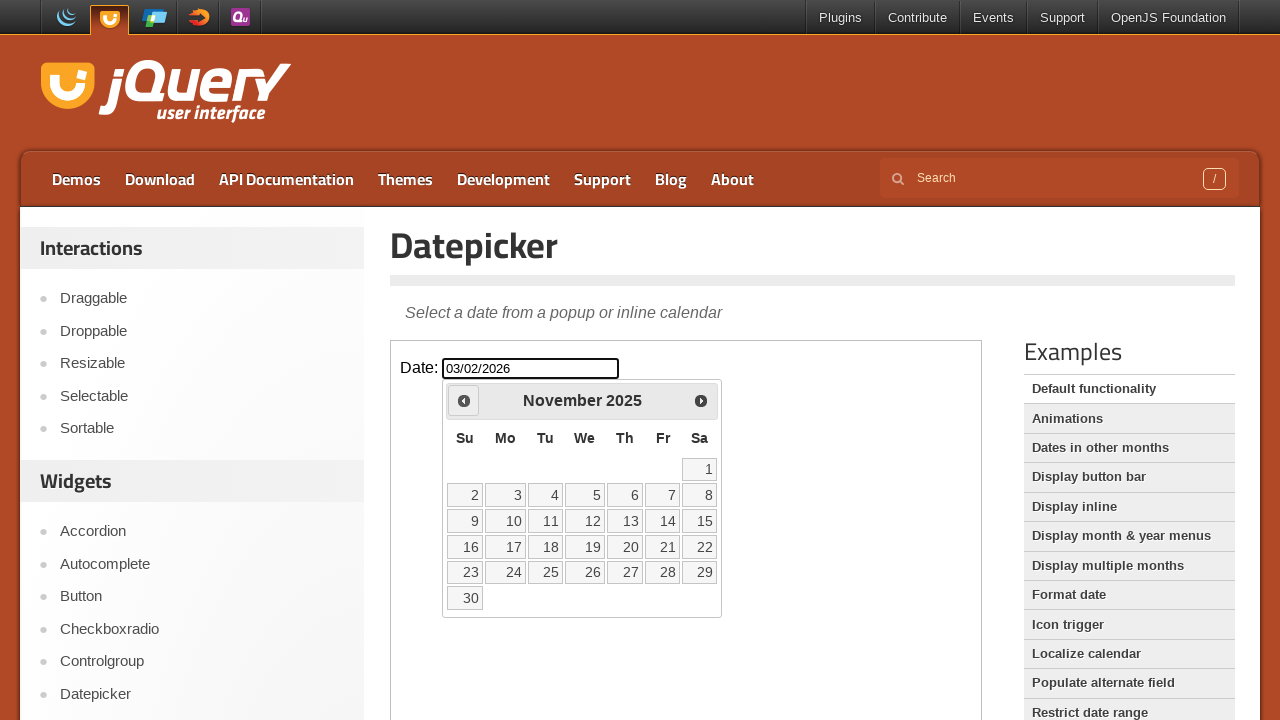

Navigated to previous month (current: November 2025) at (464, 400) on [class="demo-frame"] >> internal:control=enter-frame >> [title="Prev"]
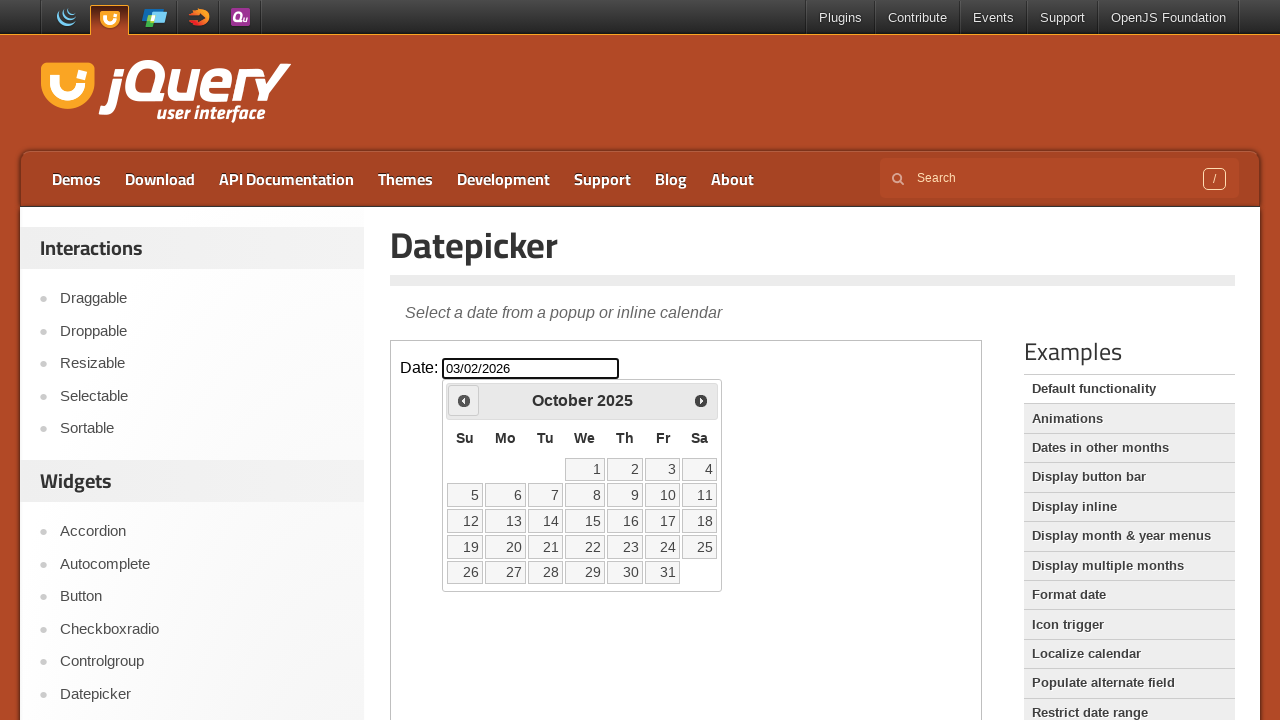

Navigated to previous month (current: October 2025) at (464, 400) on [class="demo-frame"] >> internal:control=enter-frame >> [title="Prev"]
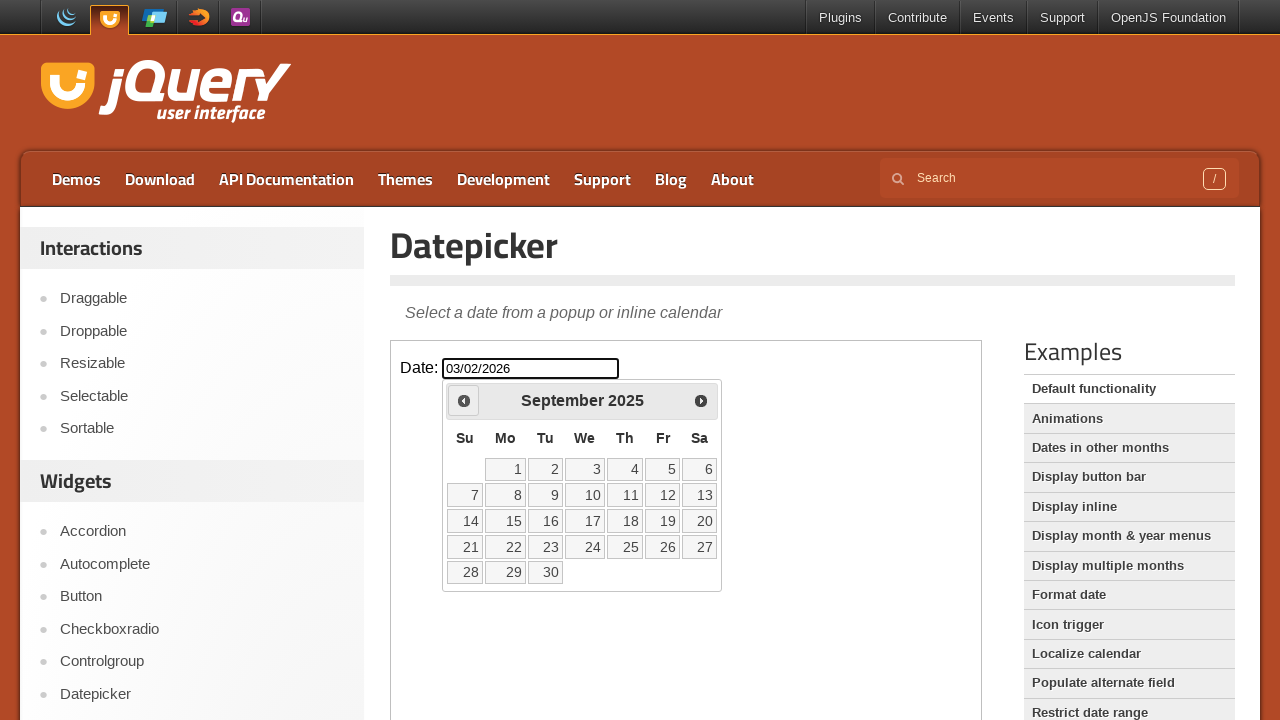

Navigated to previous month (current: September 2025) at (464, 400) on [class="demo-frame"] >> internal:control=enter-frame >> [title="Prev"]
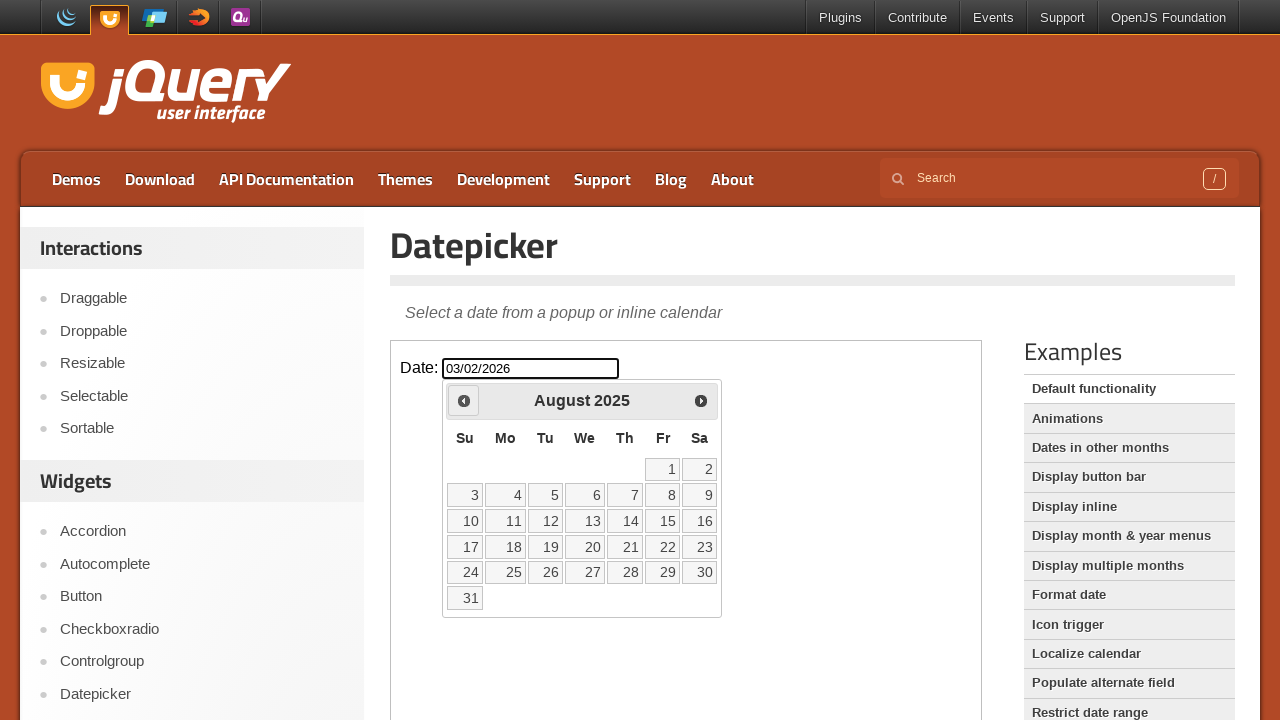

Navigated to previous month (current: August 2025) at (464, 400) on [class="demo-frame"] >> internal:control=enter-frame >> [title="Prev"]
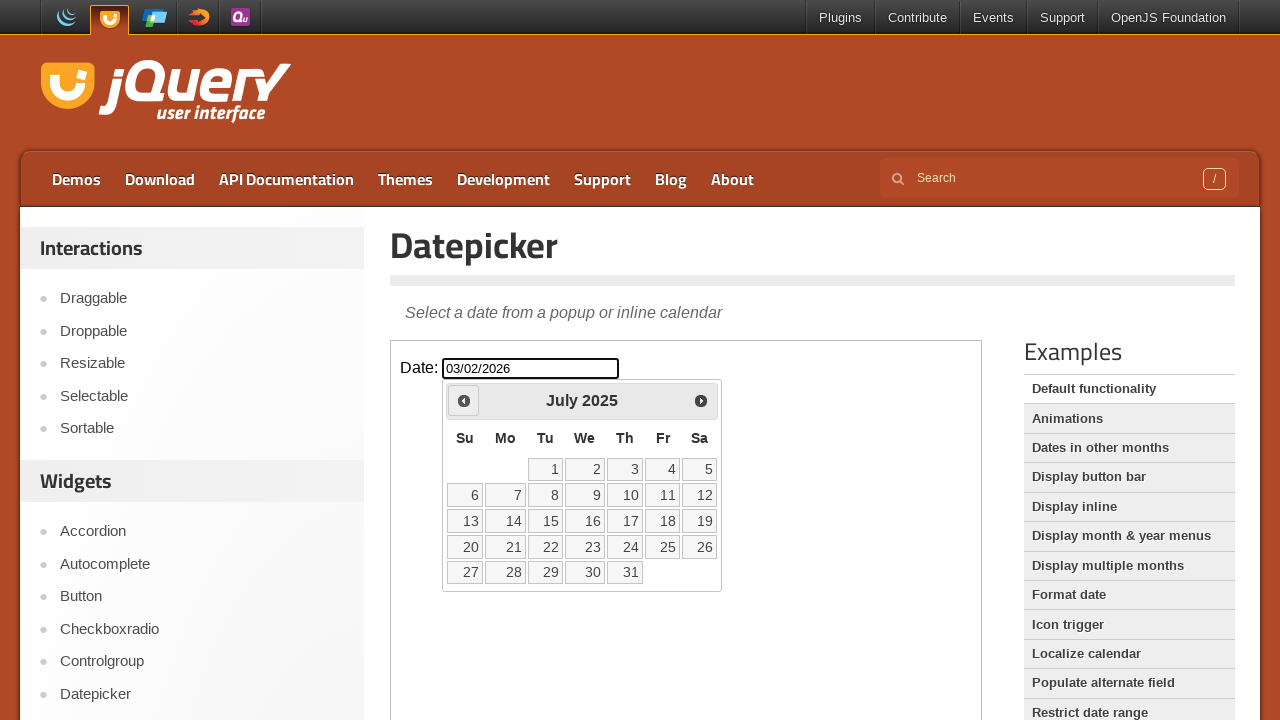

Navigated to previous month (current: July 2025) at (464, 400) on [class="demo-frame"] >> internal:control=enter-frame >> [title="Prev"]
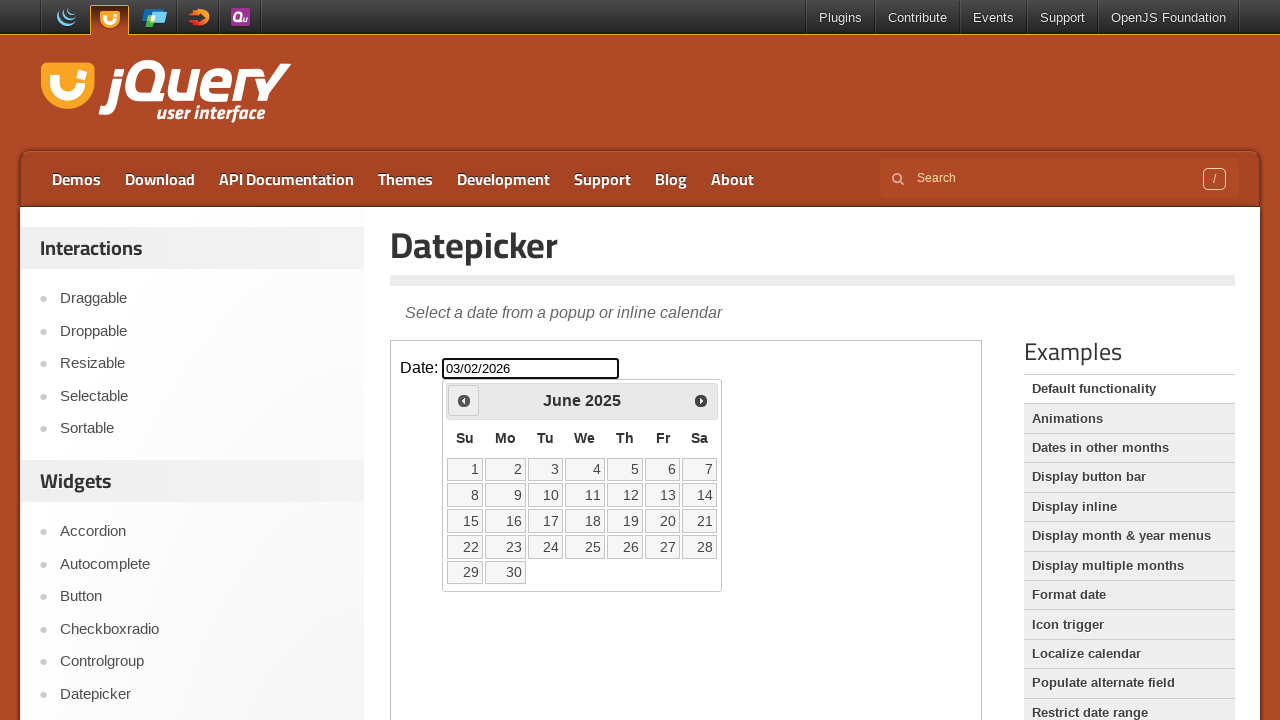

Navigated to previous month (current: June 2025) at (464, 400) on [class="demo-frame"] >> internal:control=enter-frame >> [title="Prev"]
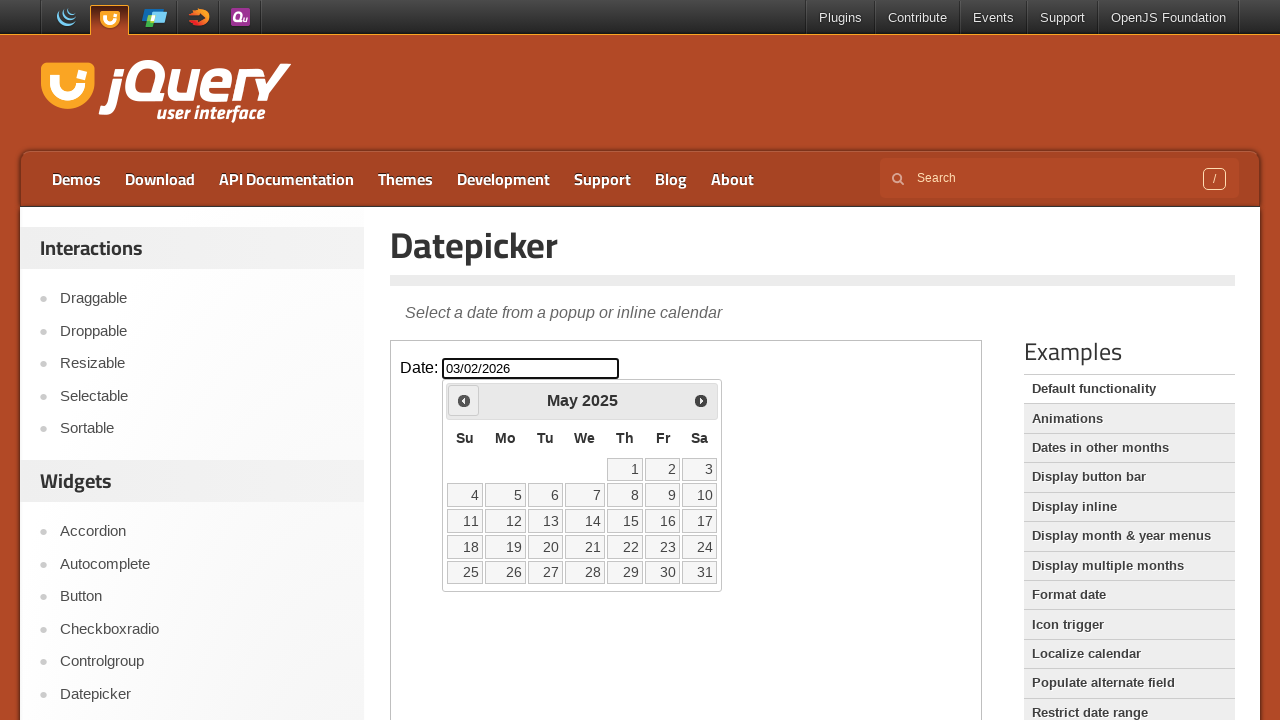

Navigated to previous month (current: May 2025) at (464, 400) on [class="demo-frame"] >> internal:control=enter-frame >> [title="Prev"]
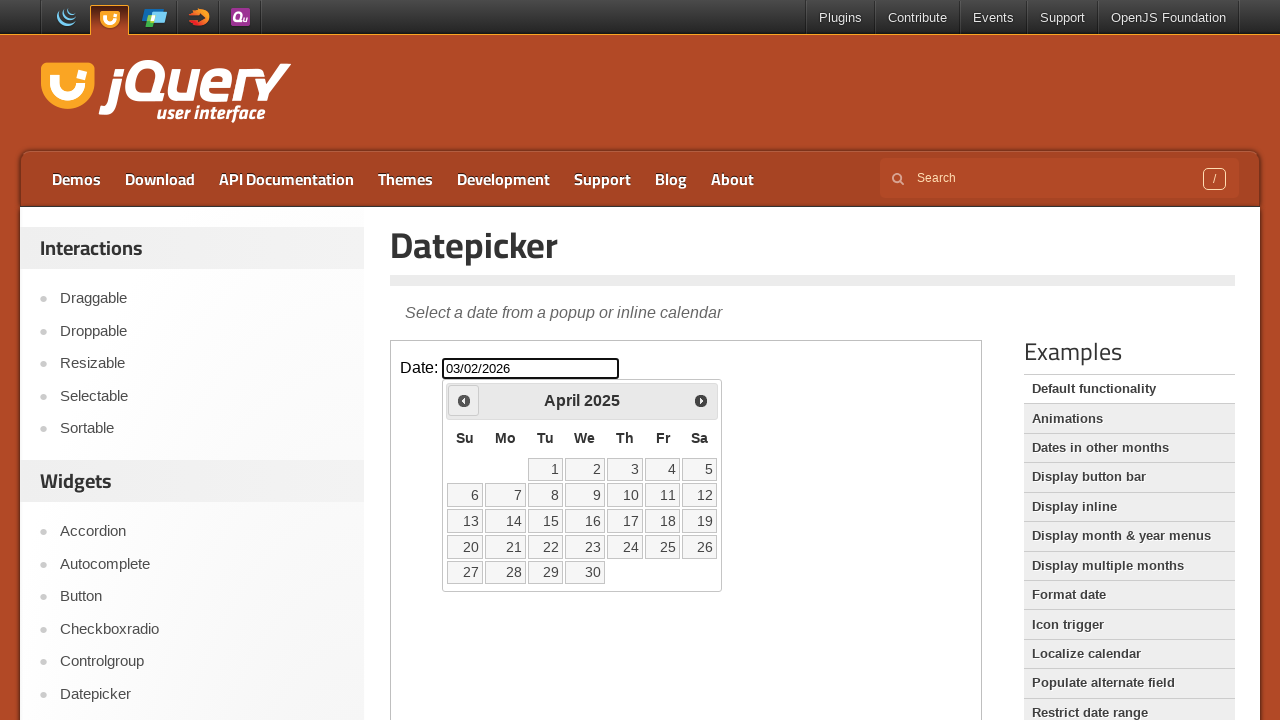

Navigated to previous month (current: April 2025) at (464, 400) on [class="demo-frame"] >> internal:control=enter-frame >> [title="Prev"]
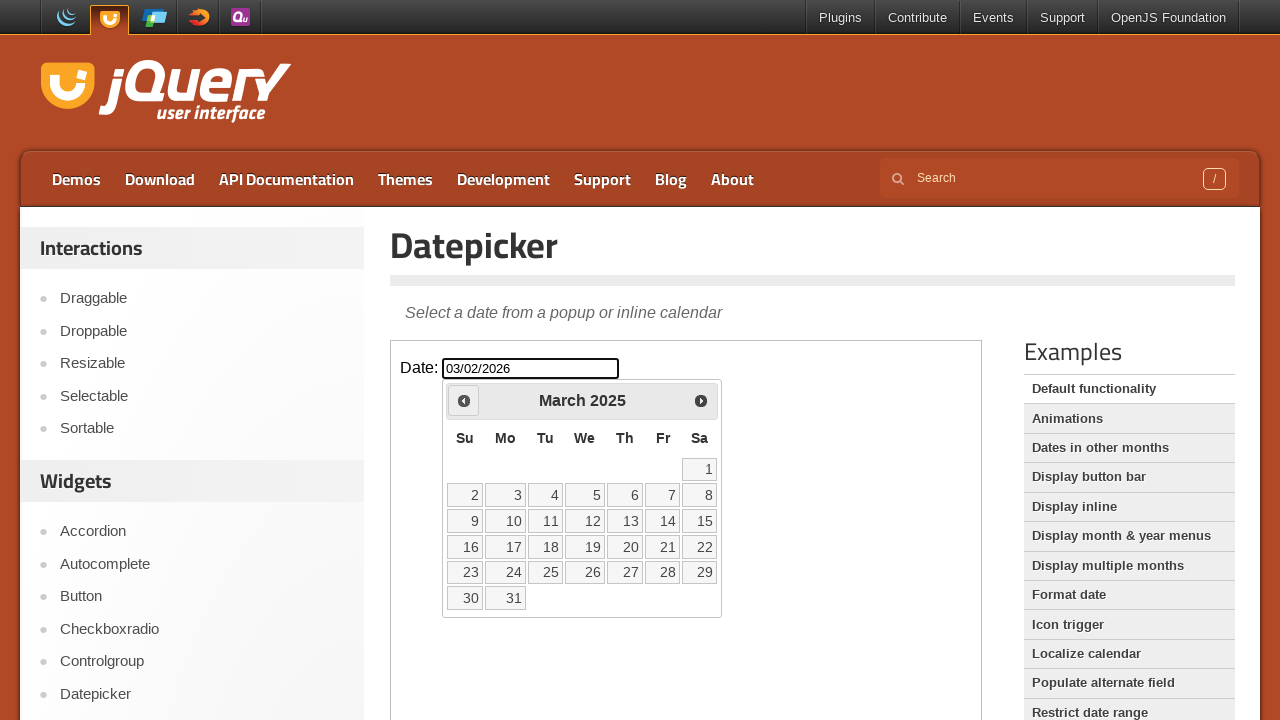

Navigated to previous month (current: March 2025) at (464, 400) on [class="demo-frame"] >> internal:control=enter-frame >> [title="Prev"]
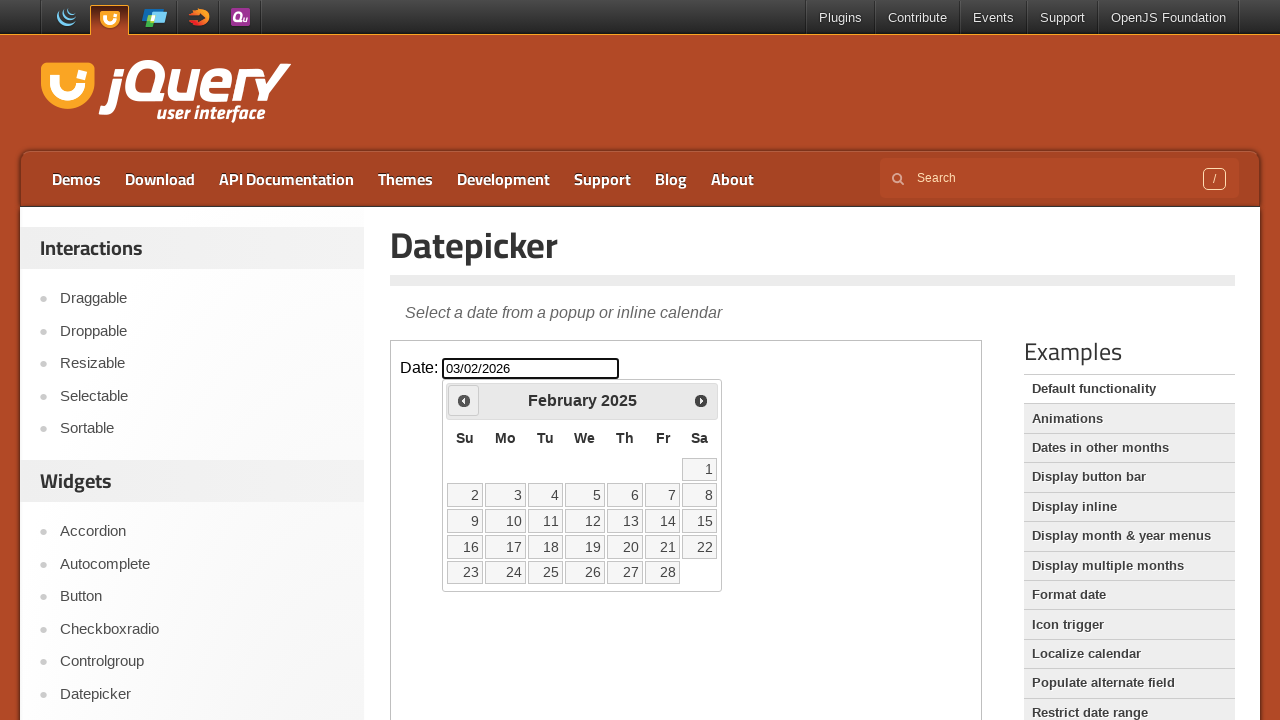

Navigated to previous month (current: February 2025) at (464, 400) on [class="demo-frame"] >> internal:control=enter-frame >> [title="Prev"]
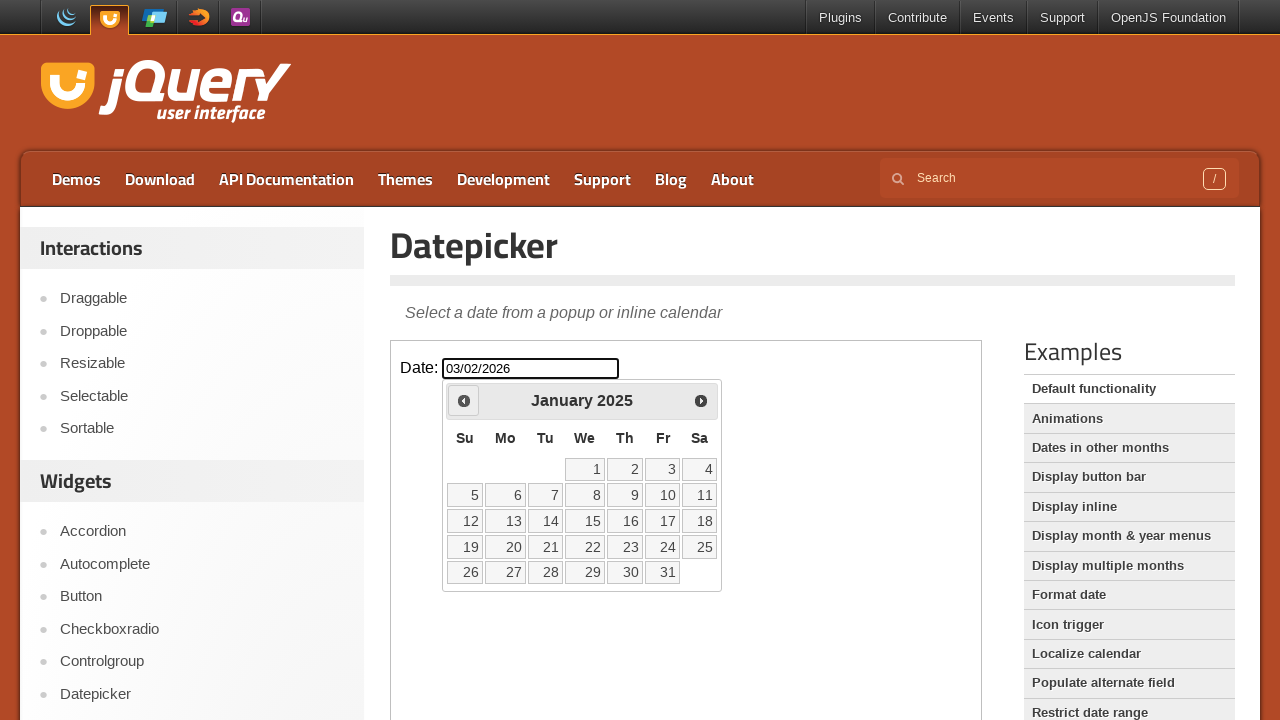

Navigated to previous month (current: January 2025) at (464, 400) on [class="demo-frame"] >> internal:control=enter-frame >> [title="Prev"]
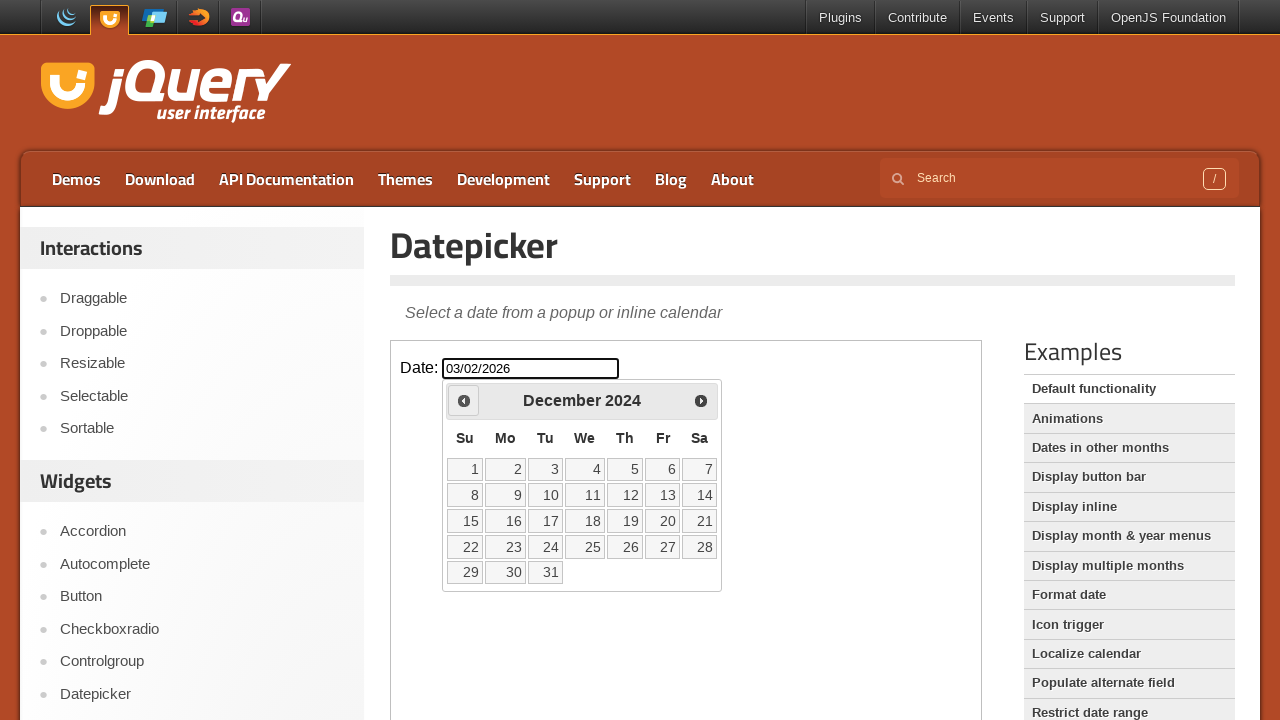

Navigated to previous month (current: December 2024) at (464, 400) on [class="demo-frame"] >> internal:control=enter-frame >> [title="Prev"]
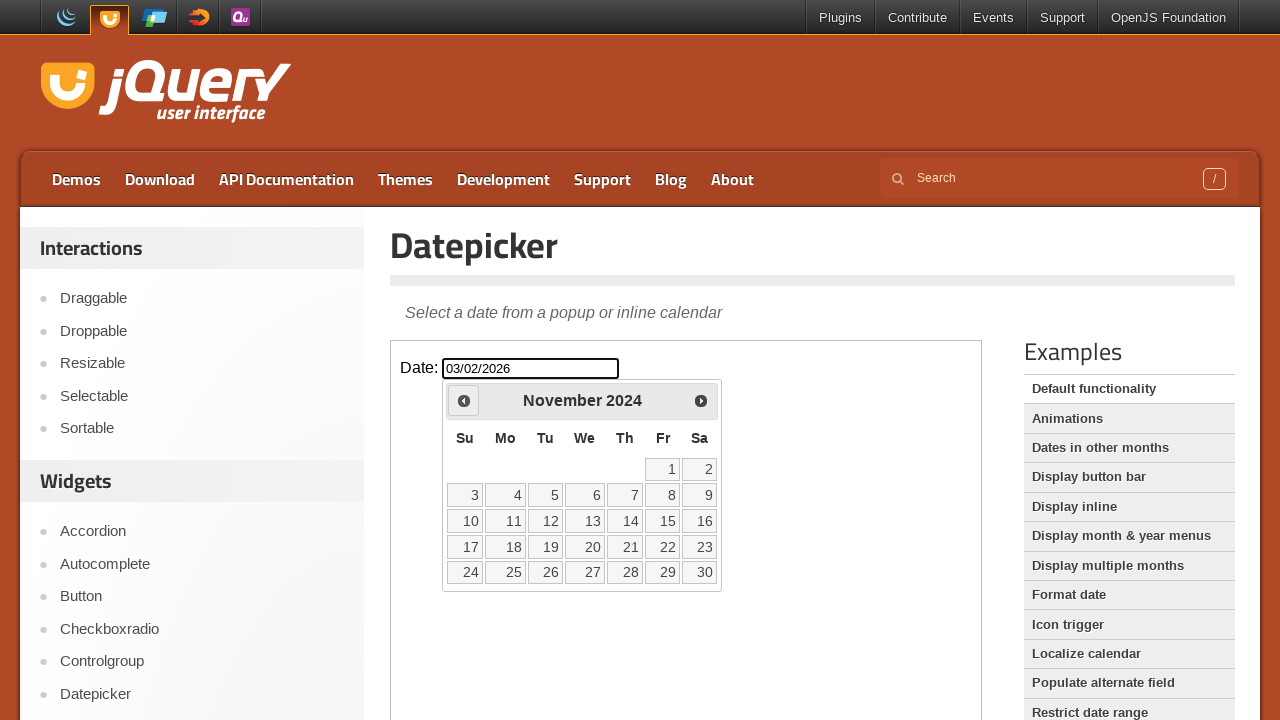

Navigated to previous month (current: November 2024) at (464, 400) on [class="demo-frame"] >> internal:control=enter-frame >> [title="Prev"]
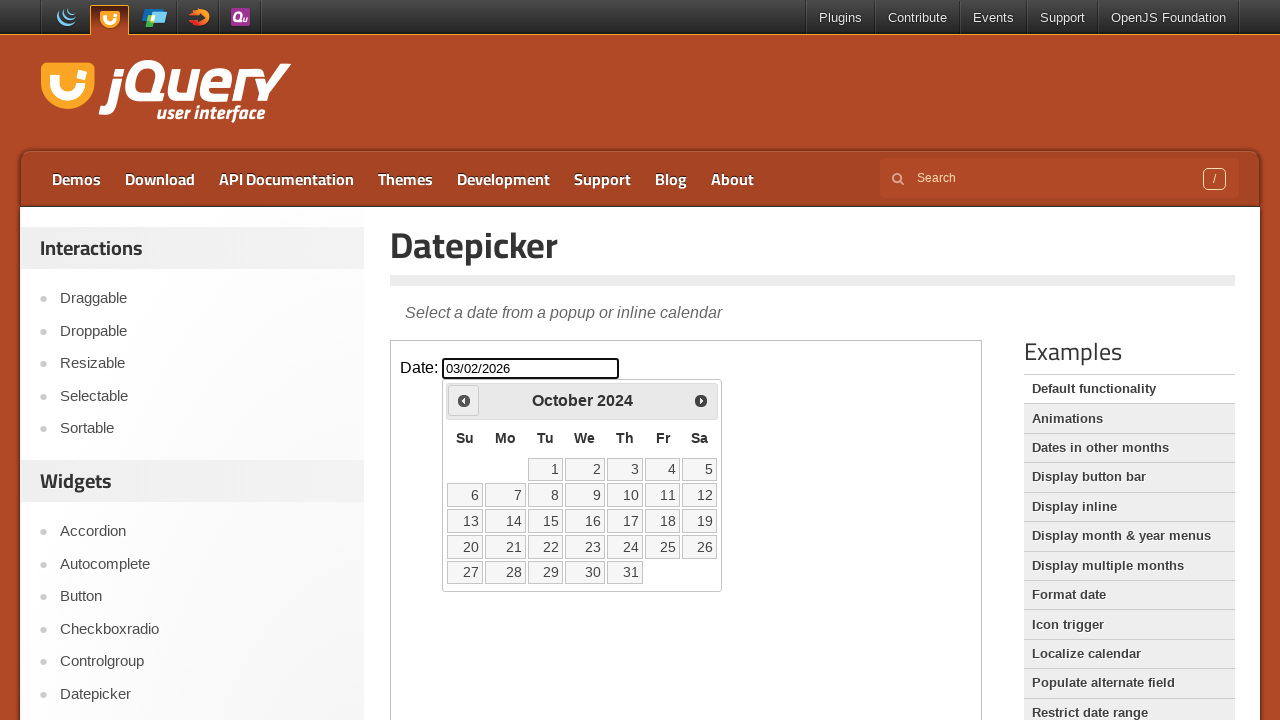

Navigated to previous month (current: October 2024) at (464, 400) on [class="demo-frame"] >> internal:control=enter-frame >> [title="Prev"]
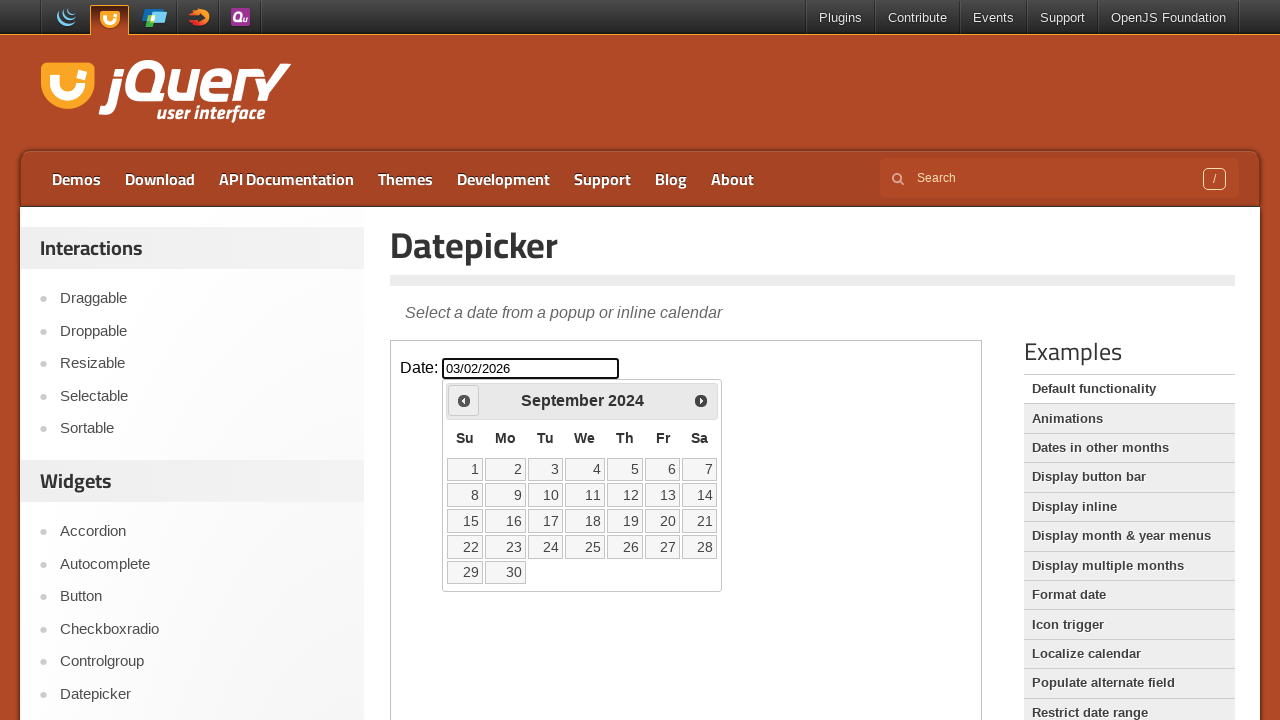

Navigated to previous month (current: September 2024) at (464, 400) on [class="demo-frame"] >> internal:control=enter-frame >> [title="Prev"]
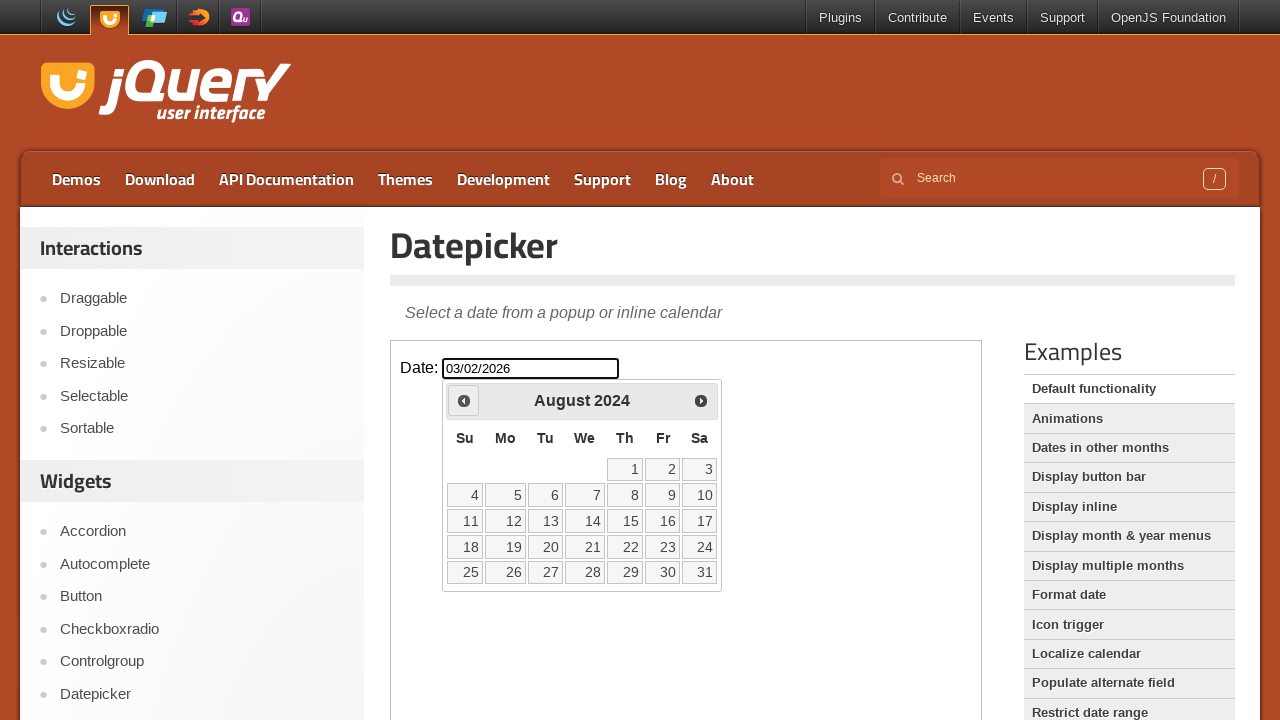

Navigated to previous month (current: August 2024) at (464, 400) on [class="demo-frame"] >> internal:control=enter-frame >> [title="Prev"]
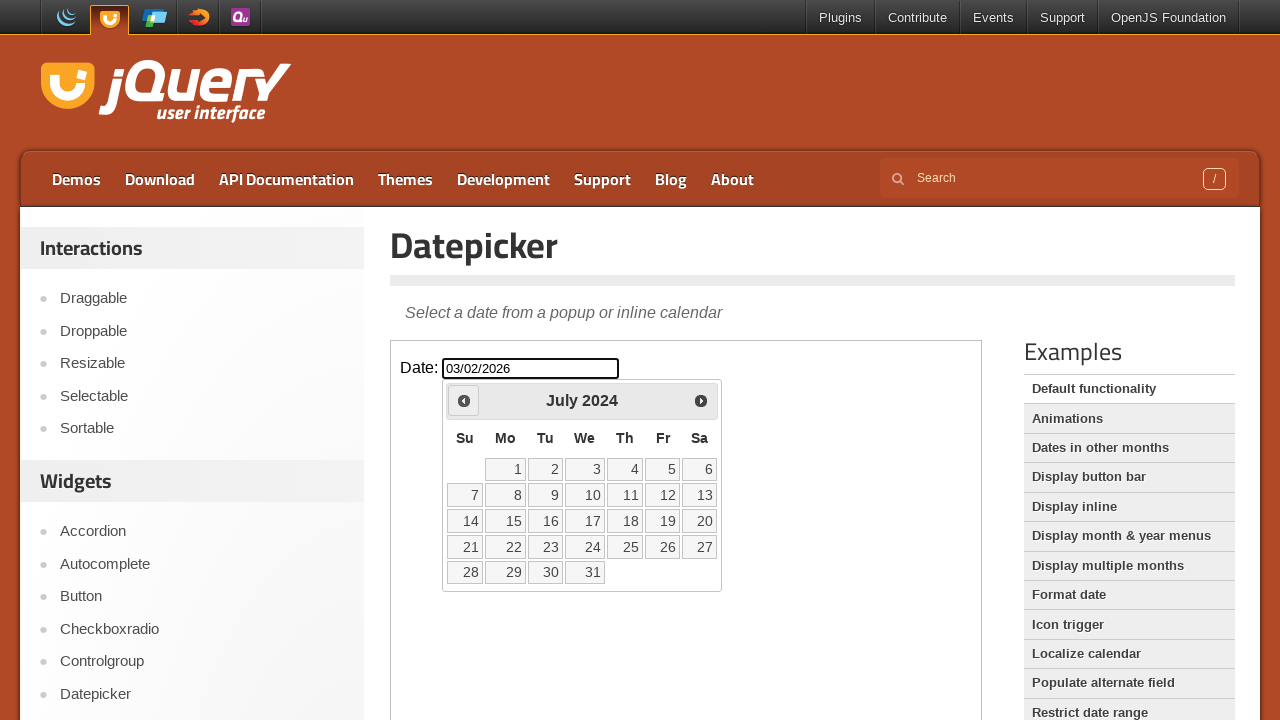

Navigated to previous month (current: July 2024) at (464, 400) on [class="demo-frame"] >> internal:control=enter-frame >> [title="Prev"]
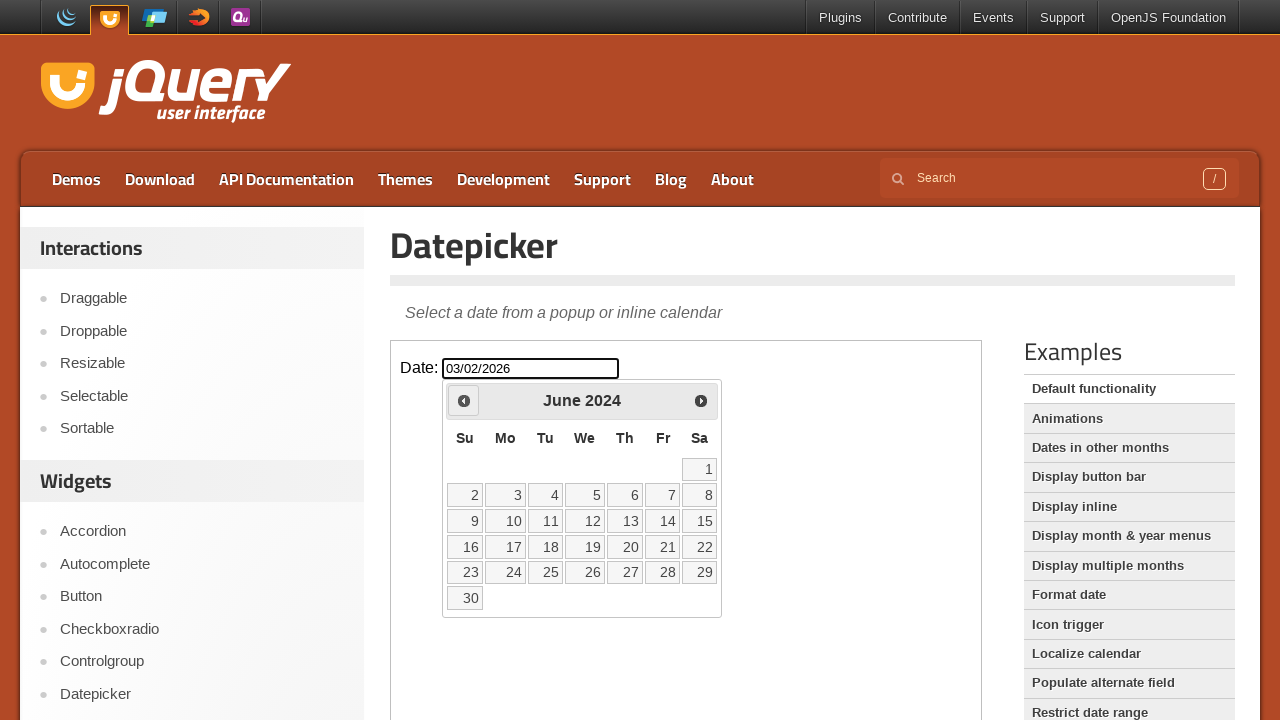

Navigated to previous month (current: June 2024) at (464, 400) on [class="demo-frame"] >> internal:control=enter-frame >> [title="Prev"]
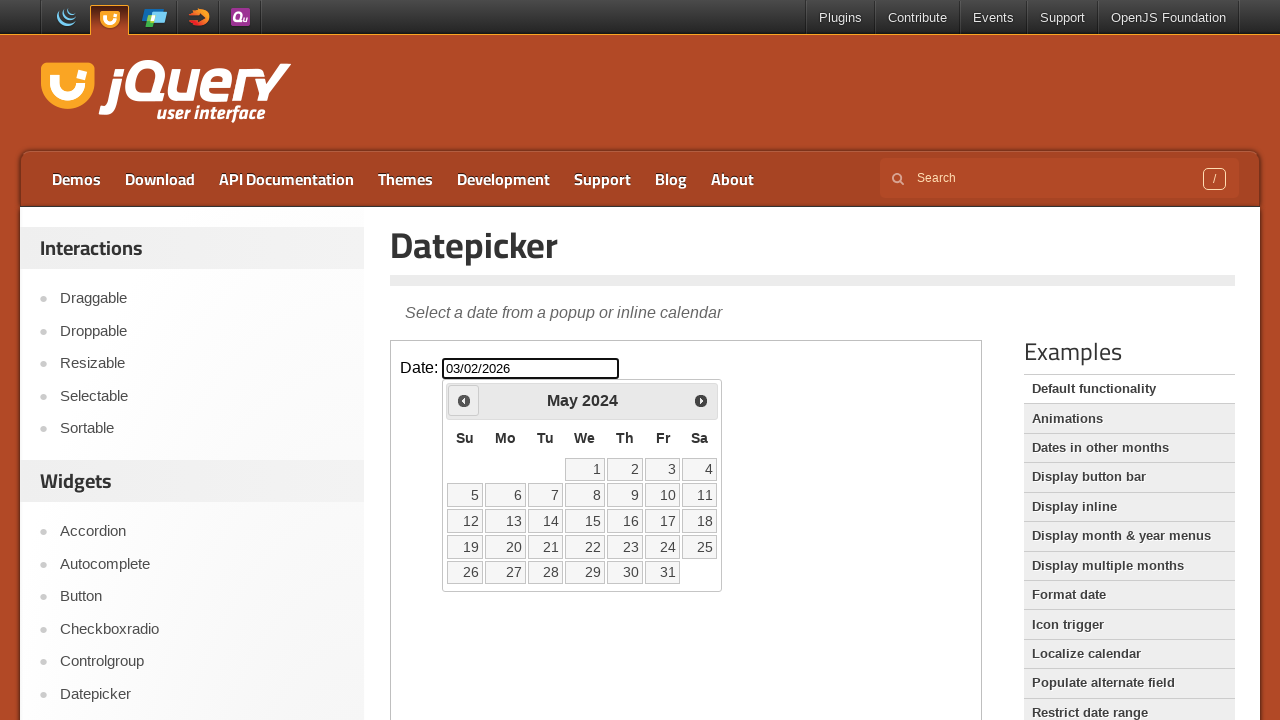

Navigated to previous month (current: May 2024) at (464, 400) on [class="demo-frame"] >> internal:control=enter-frame >> [title="Prev"]
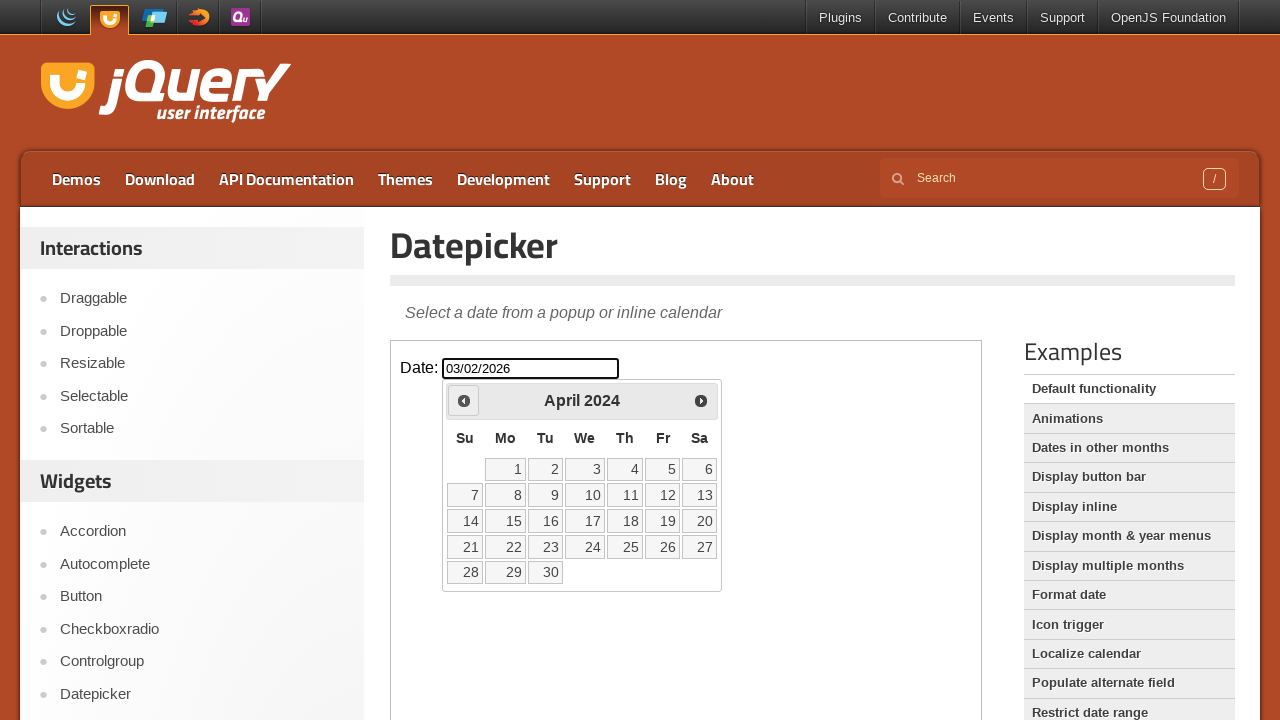

Navigated to previous month (current: April 2024) at (464, 400) on [class="demo-frame"] >> internal:control=enter-frame >> [title="Prev"]
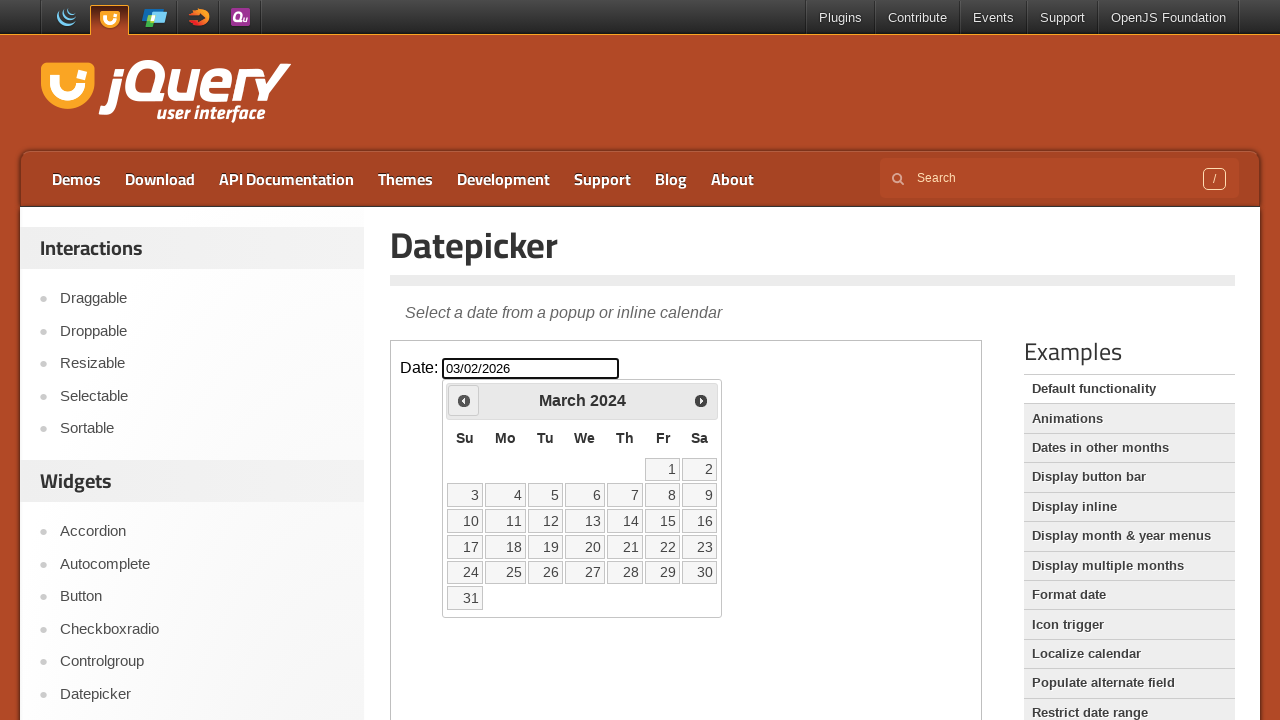

Navigated to previous month (current: March 2024) at (464, 400) on [class="demo-frame"] >> internal:control=enter-frame >> [title="Prev"]
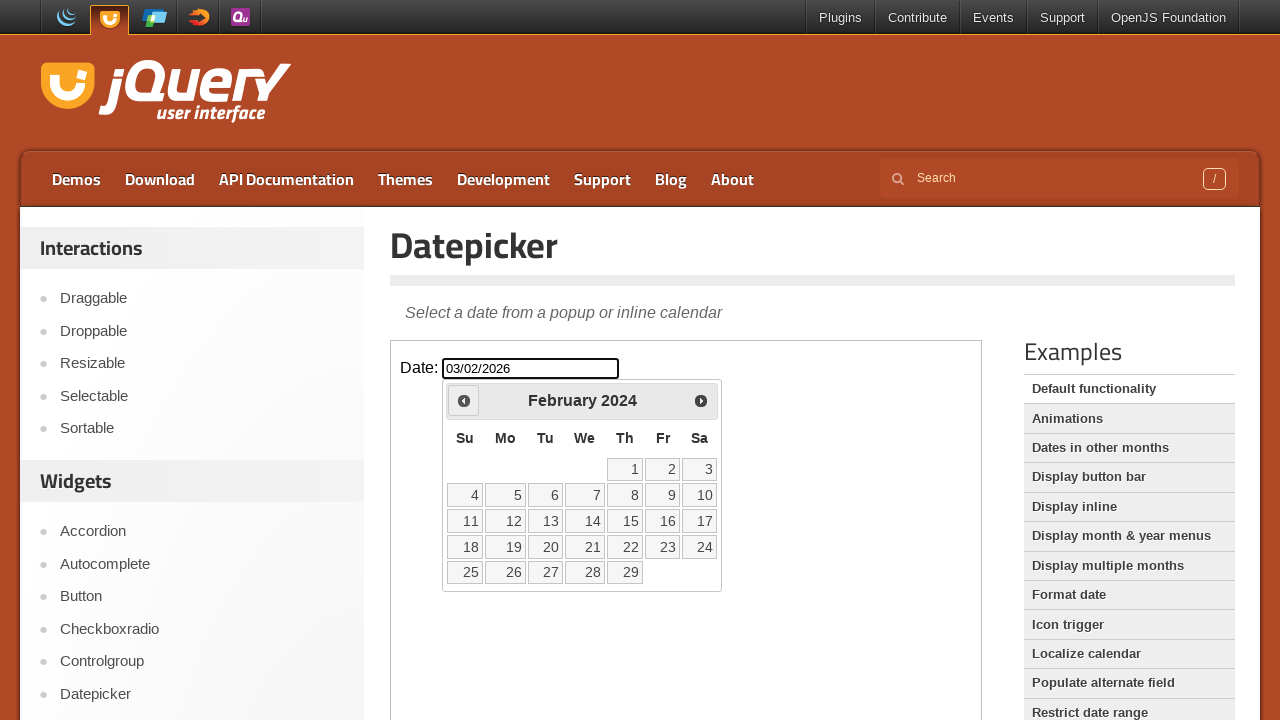

Navigated to previous month (current: February 2024) at (464, 400) on [class="demo-frame"] >> internal:control=enter-frame >> [title="Prev"]
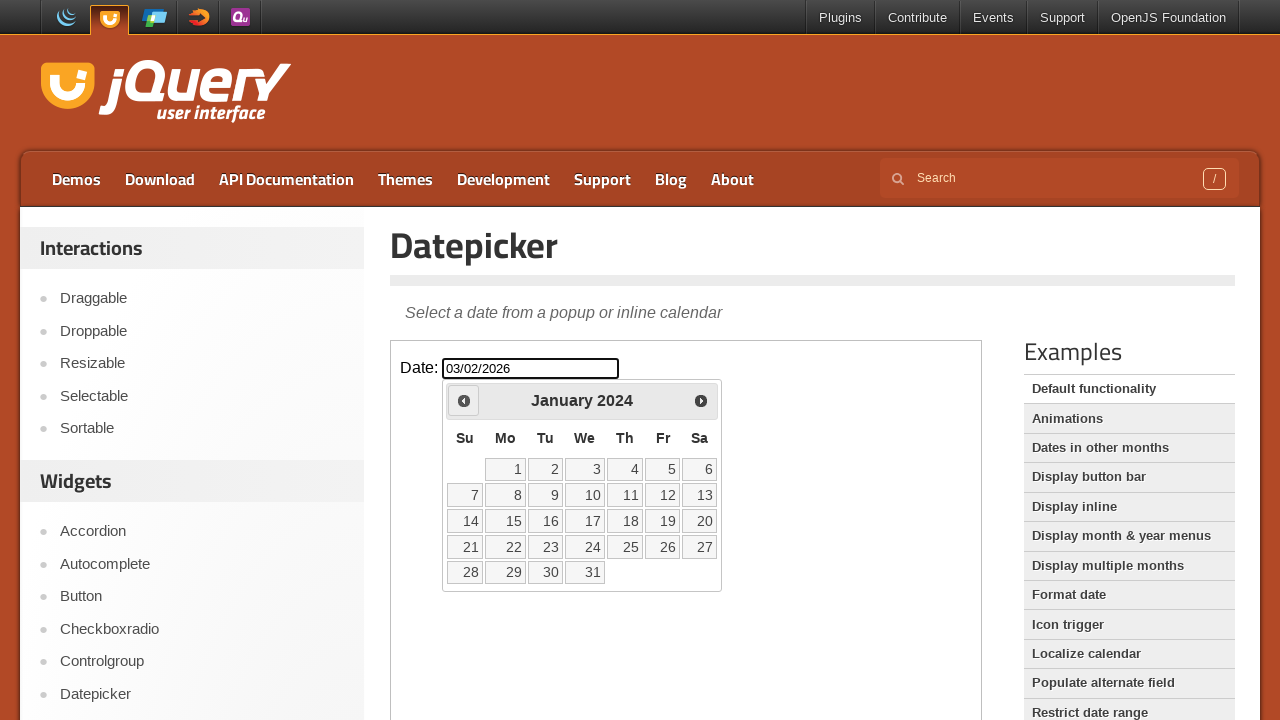

Navigated to previous month (current: January 2024) at (464, 400) on [class="demo-frame"] >> internal:control=enter-frame >> [title="Prev"]
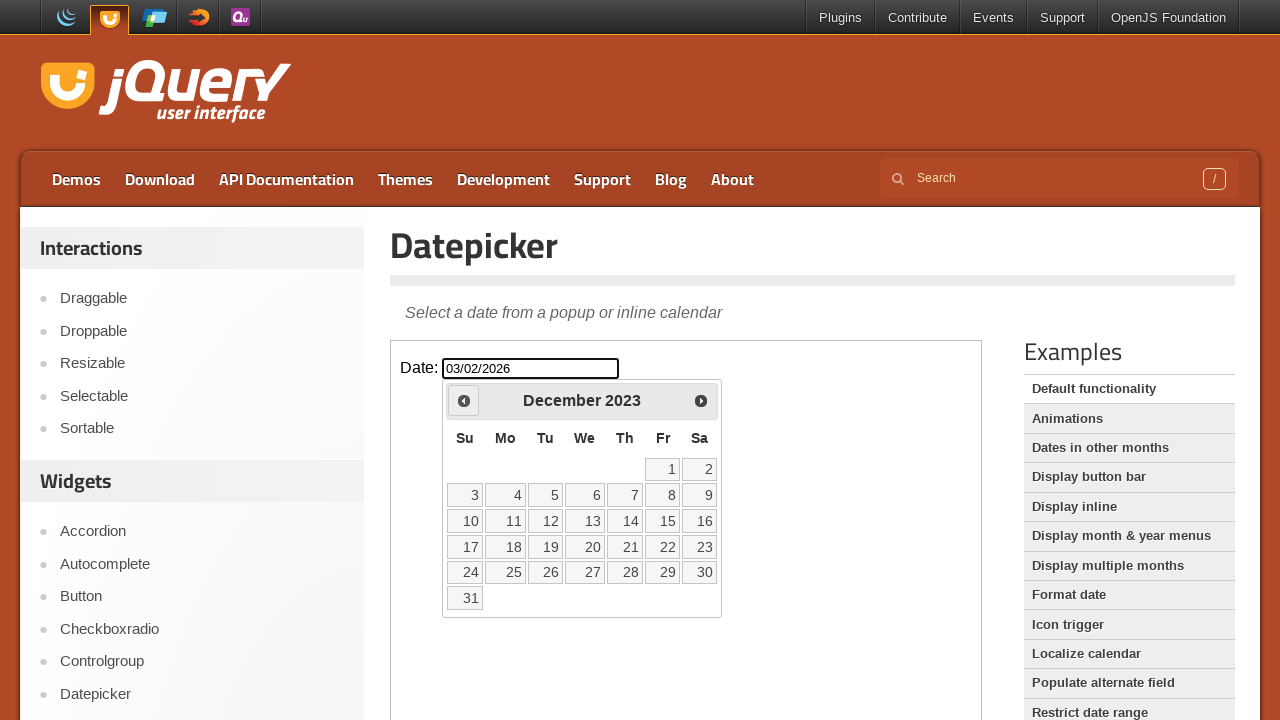

Navigated to previous month (current: December 2023) at (464, 400) on [class="demo-frame"] >> internal:control=enter-frame >> [title="Prev"]
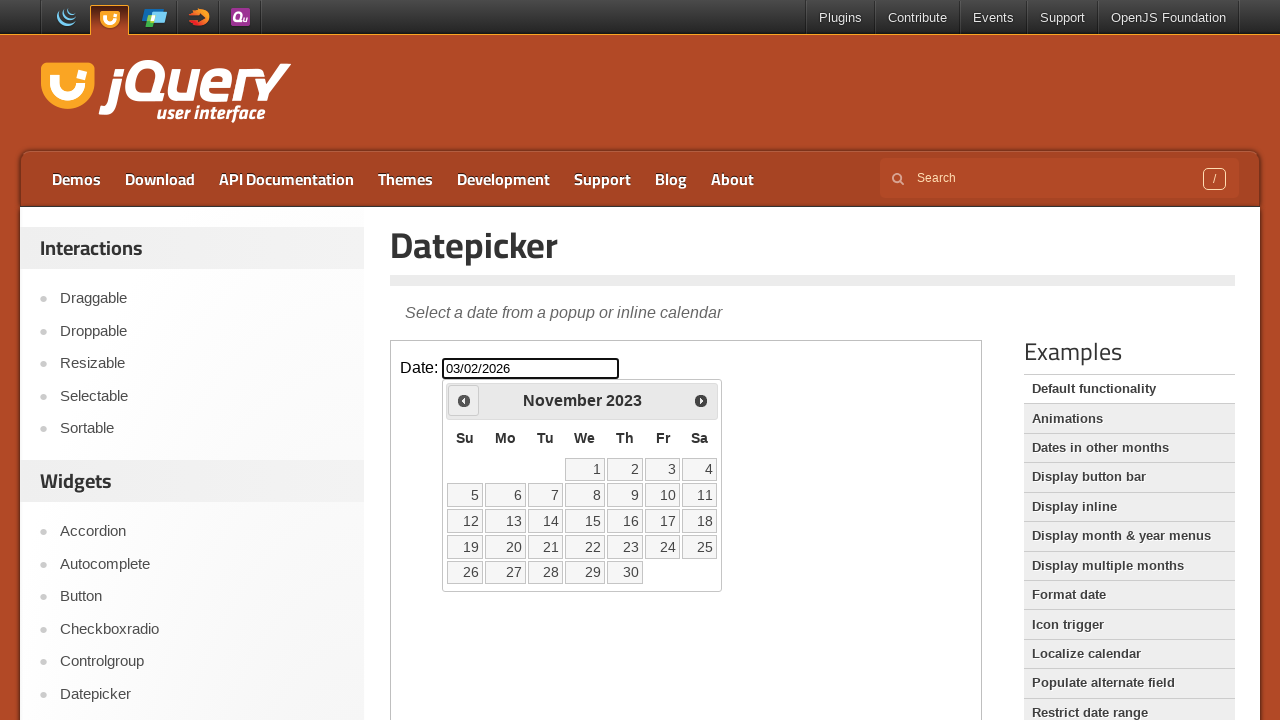

Navigated to previous month (current: November 2023) at (464, 400) on [class="demo-frame"] >> internal:control=enter-frame >> [title="Prev"]
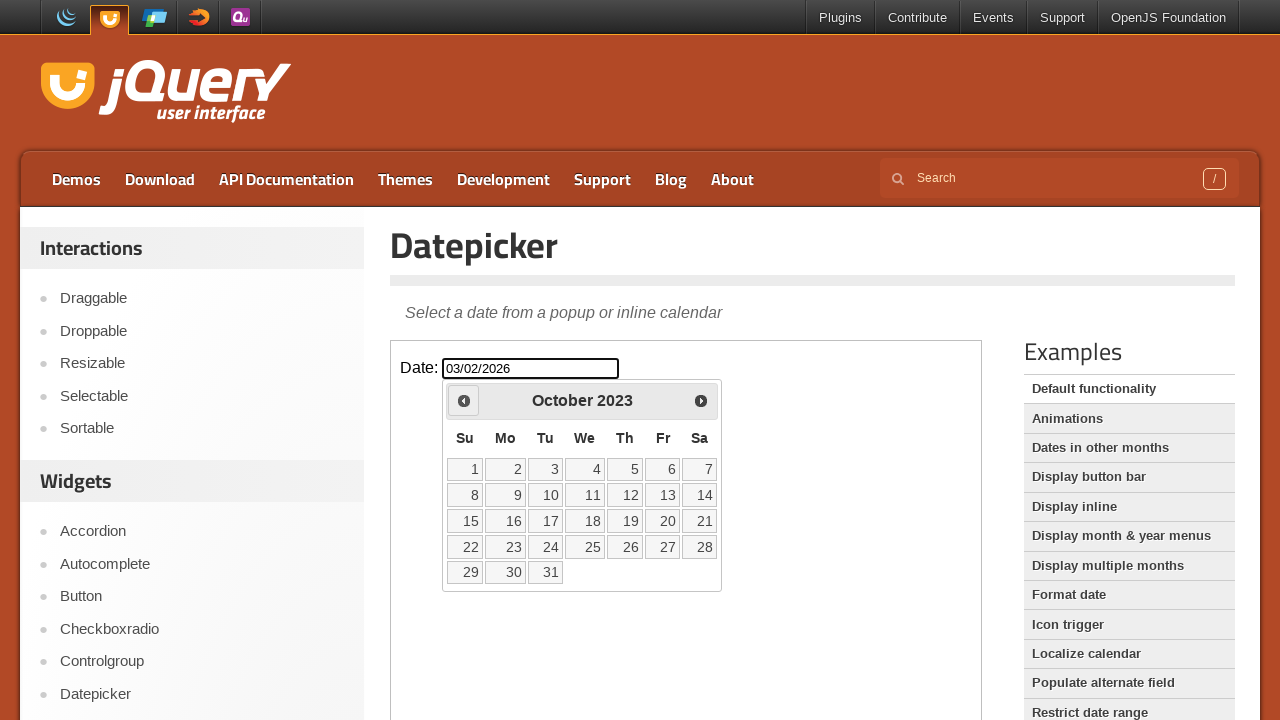

Navigated to previous month (current: October 2023) at (464, 400) on [class="demo-frame"] >> internal:control=enter-frame >> [title="Prev"]
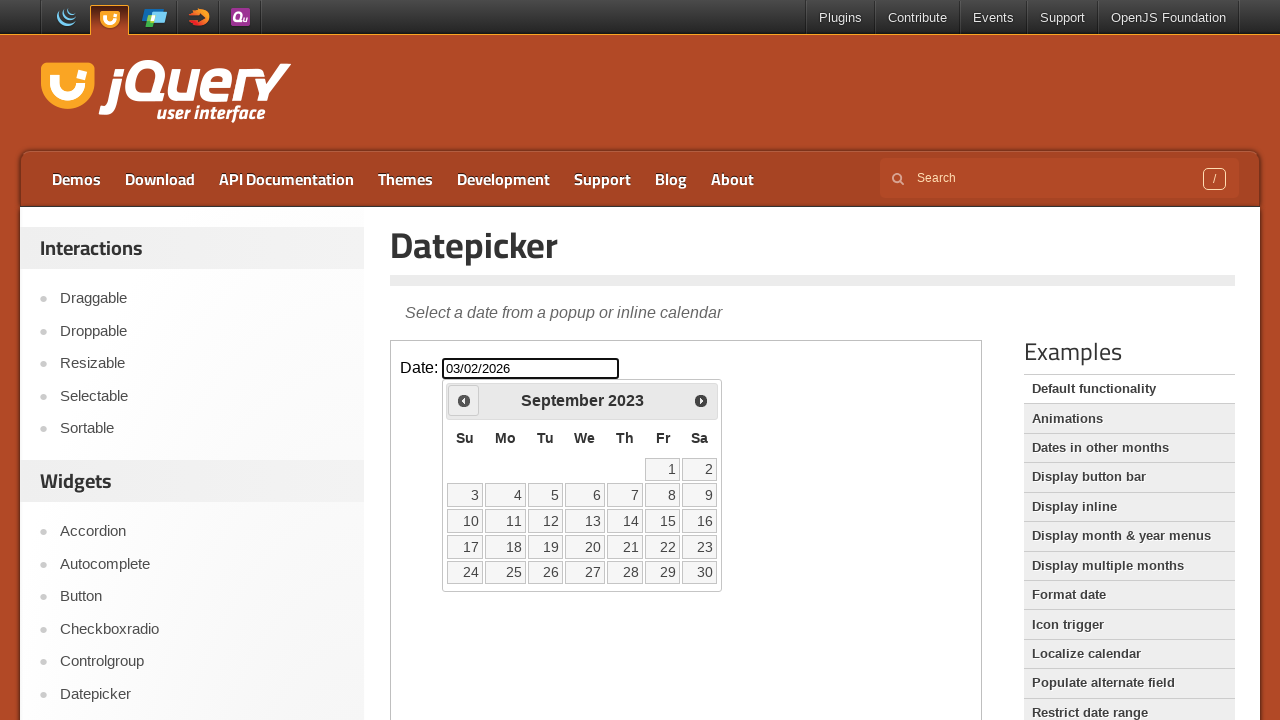

Navigated to previous month (current: September 2023) at (464, 400) on [class="demo-frame"] >> internal:control=enter-frame >> [title="Prev"]
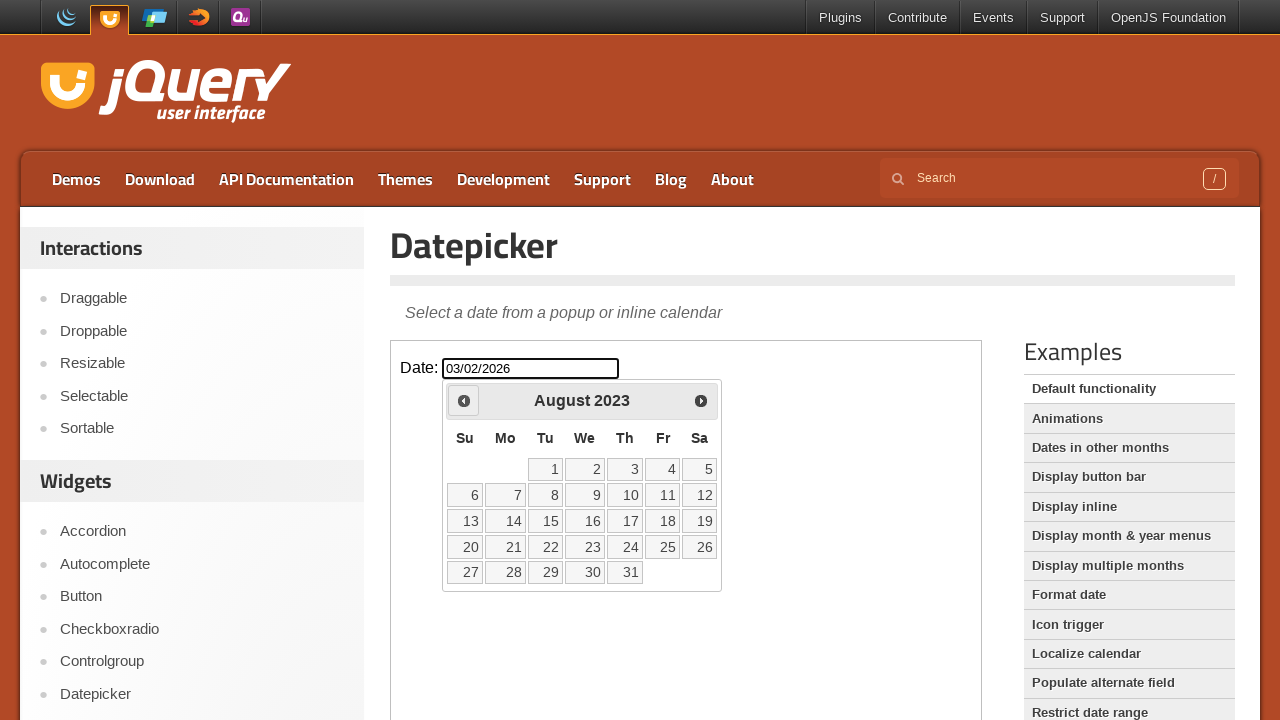

Navigated to previous month (current: August 2023) at (464, 400) on [class="demo-frame"] >> internal:control=enter-frame >> [title="Prev"]
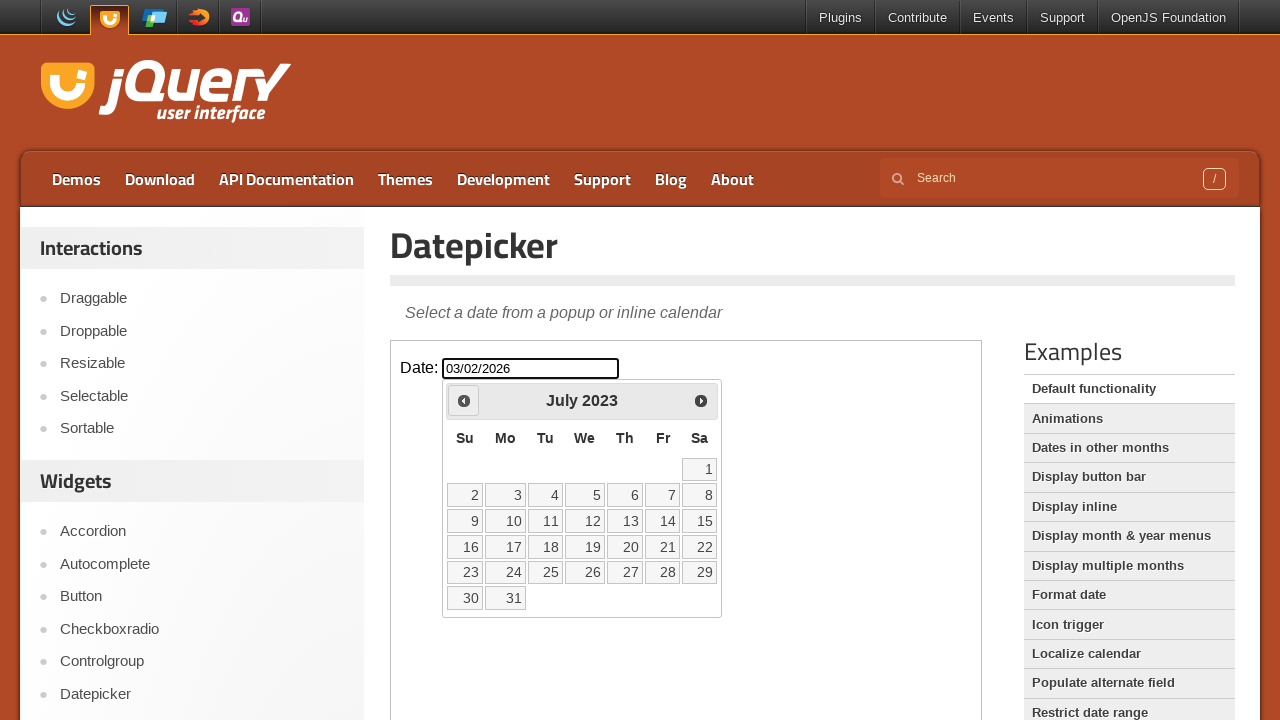

Navigated to previous month (current: July 2023) at (464, 400) on [class="demo-frame"] >> internal:control=enter-frame >> [title="Prev"]
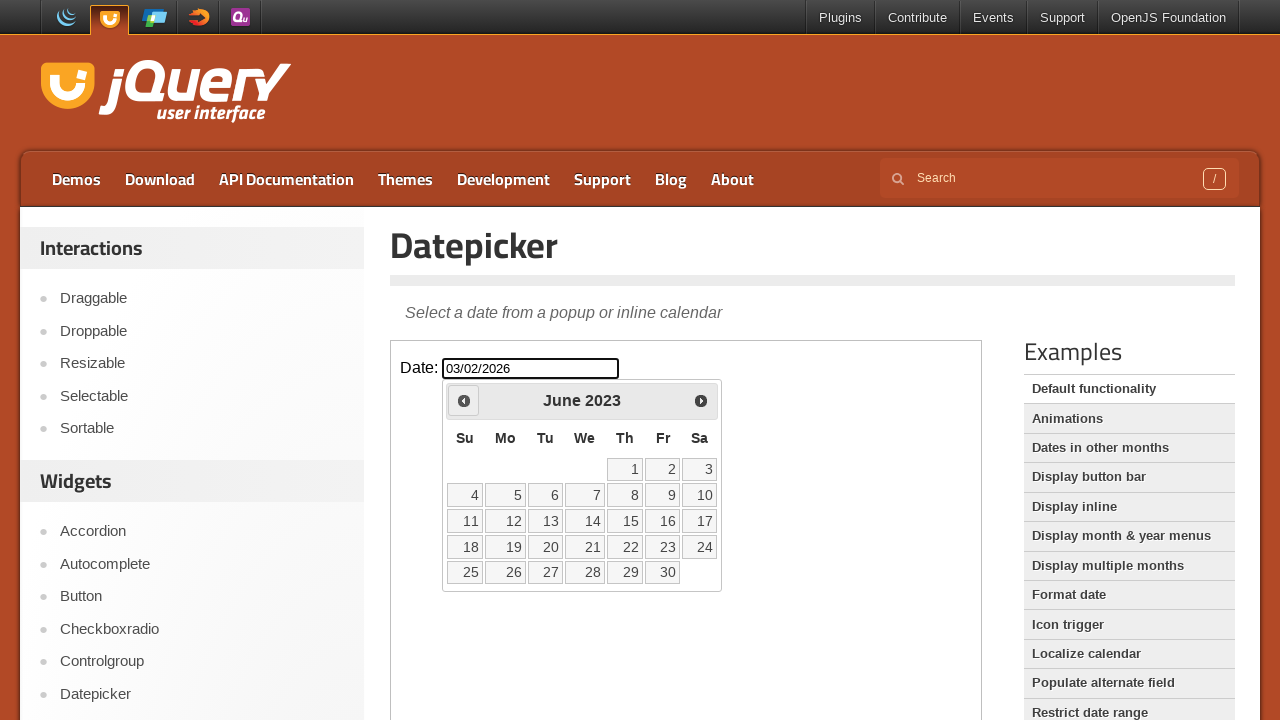

Navigated to previous month (current: June 2023) at (464, 400) on [class="demo-frame"] >> internal:control=enter-frame >> [title="Prev"]
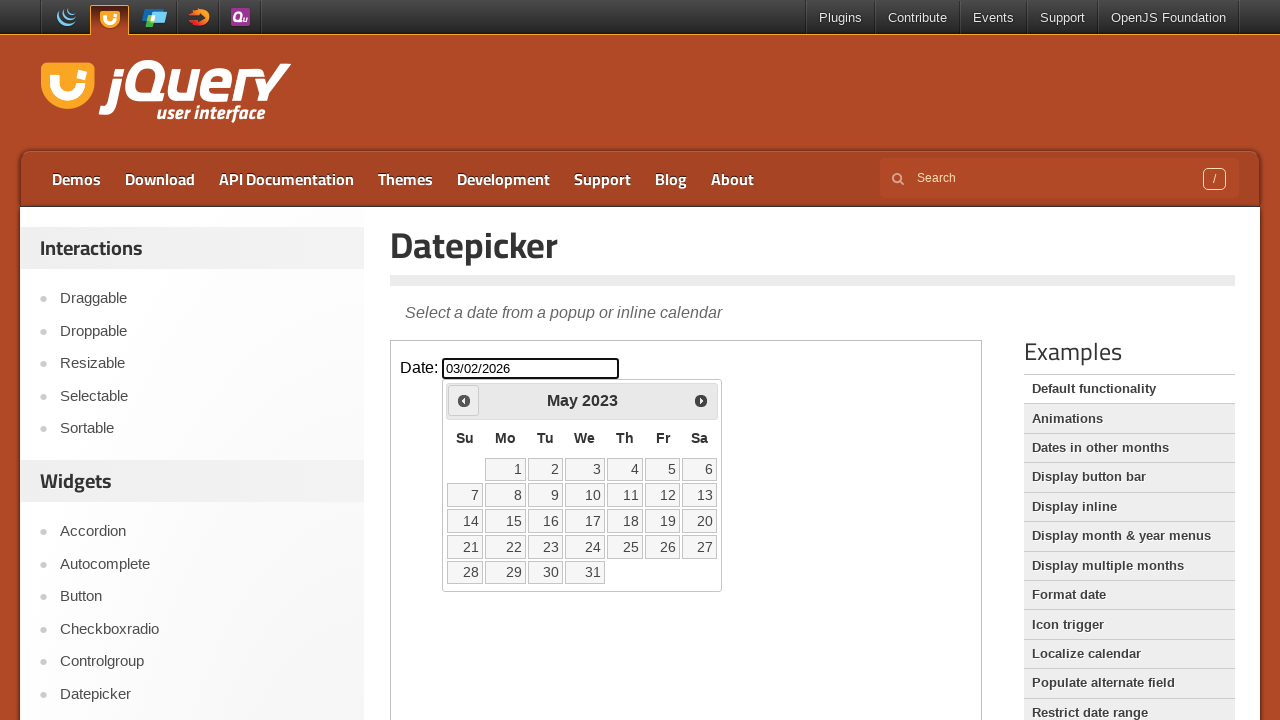

Navigated to previous month (current: May 2023) at (464, 400) on [class="demo-frame"] >> internal:control=enter-frame >> [title="Prev"]
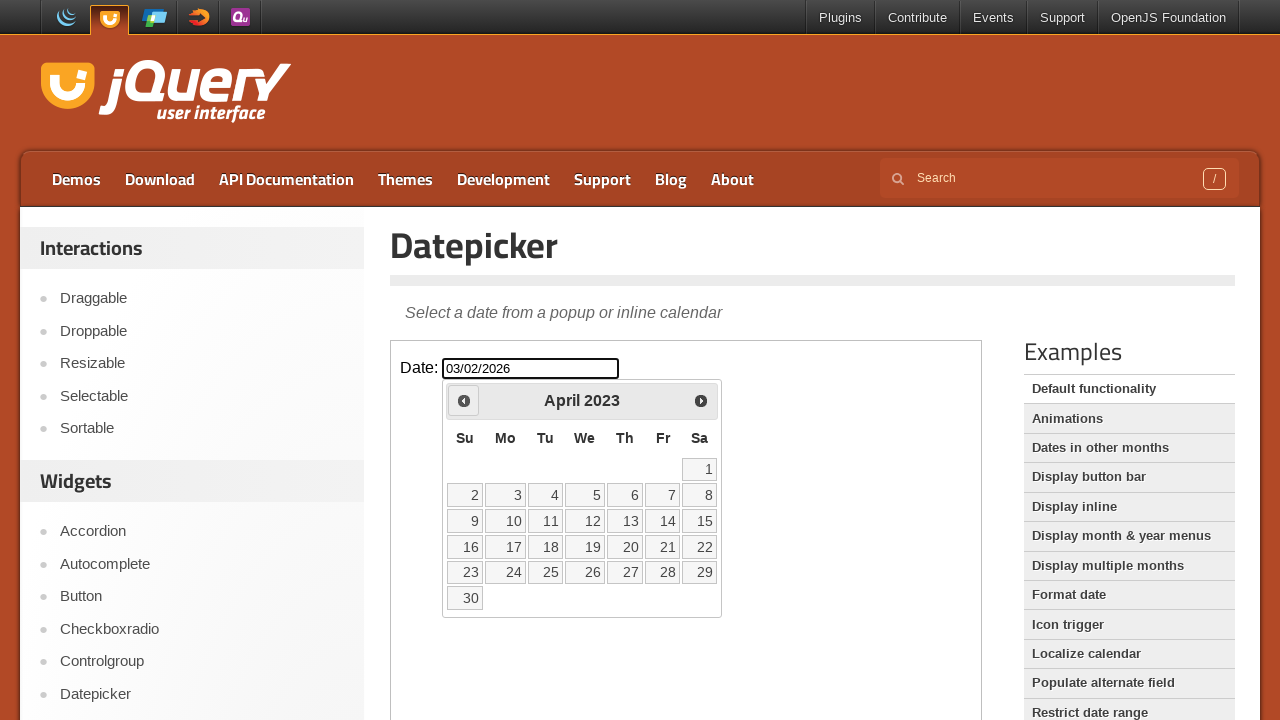

Navigated to previous month (current: April 2023) at (464, 400) on [class="demo-frame"] >> internal:control=enter-frame >> [title="Prev"]
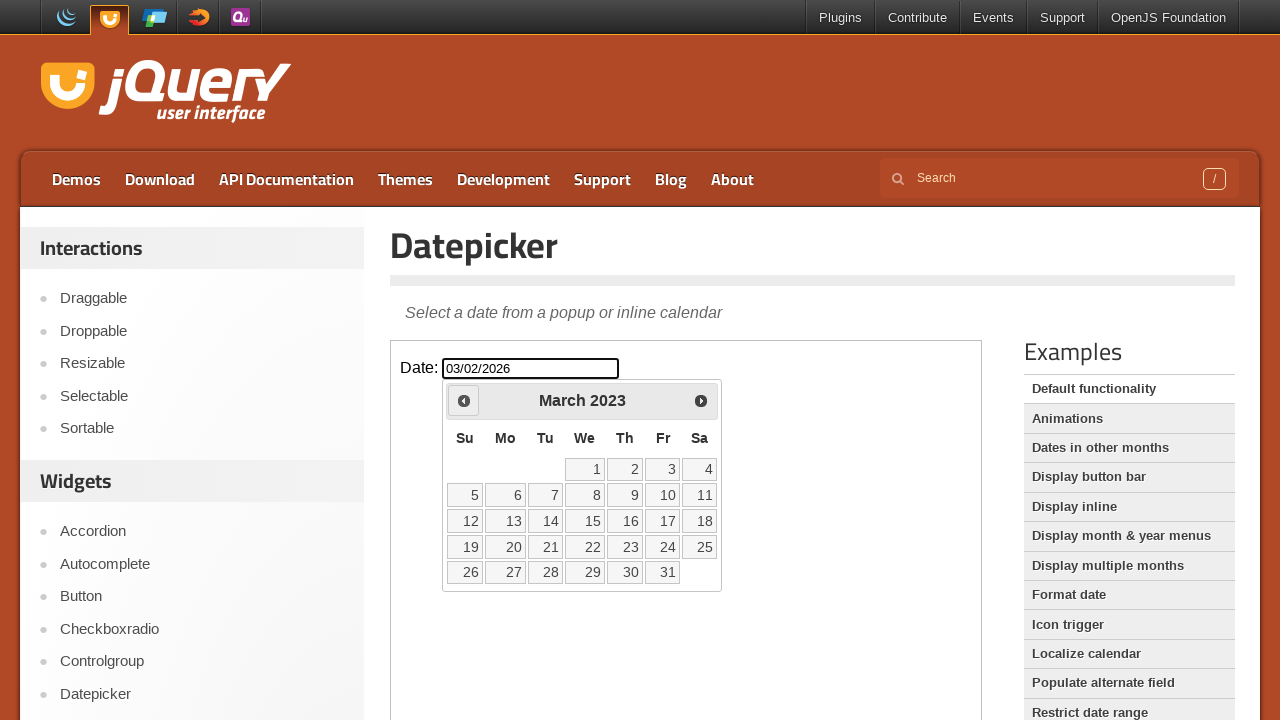

Navigated to previous month (current: March 2023) at (464, 400) on [class="demo-frame"] >> internal:control=enter-frame >> [title="Prev"]
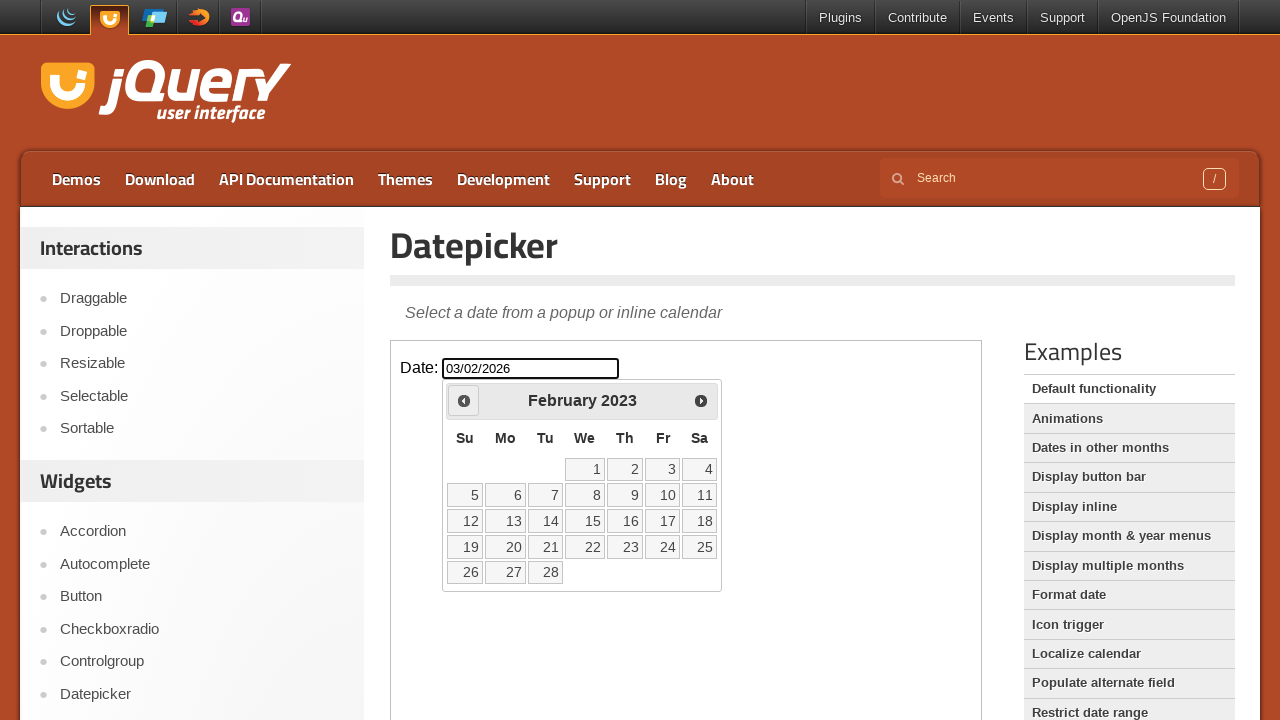

Navigated to previous month (current: February 2023) at (464, 400) on [class="demo-frame"] >> internal:control=enter-frame >> [title="Prev"]
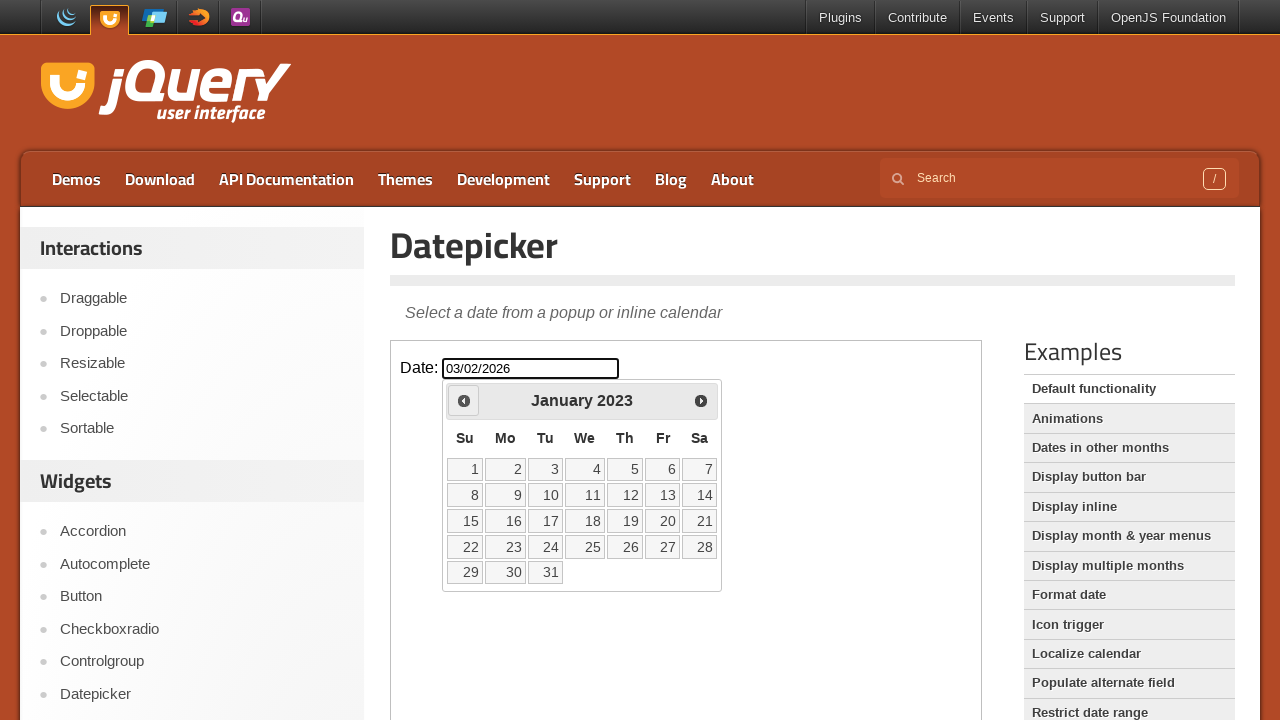

Navigated to previous month (current: January 2023) at (464, 400) on [class="demo-frame"] >> internal:control=enter-frame >> [title="Prev"]
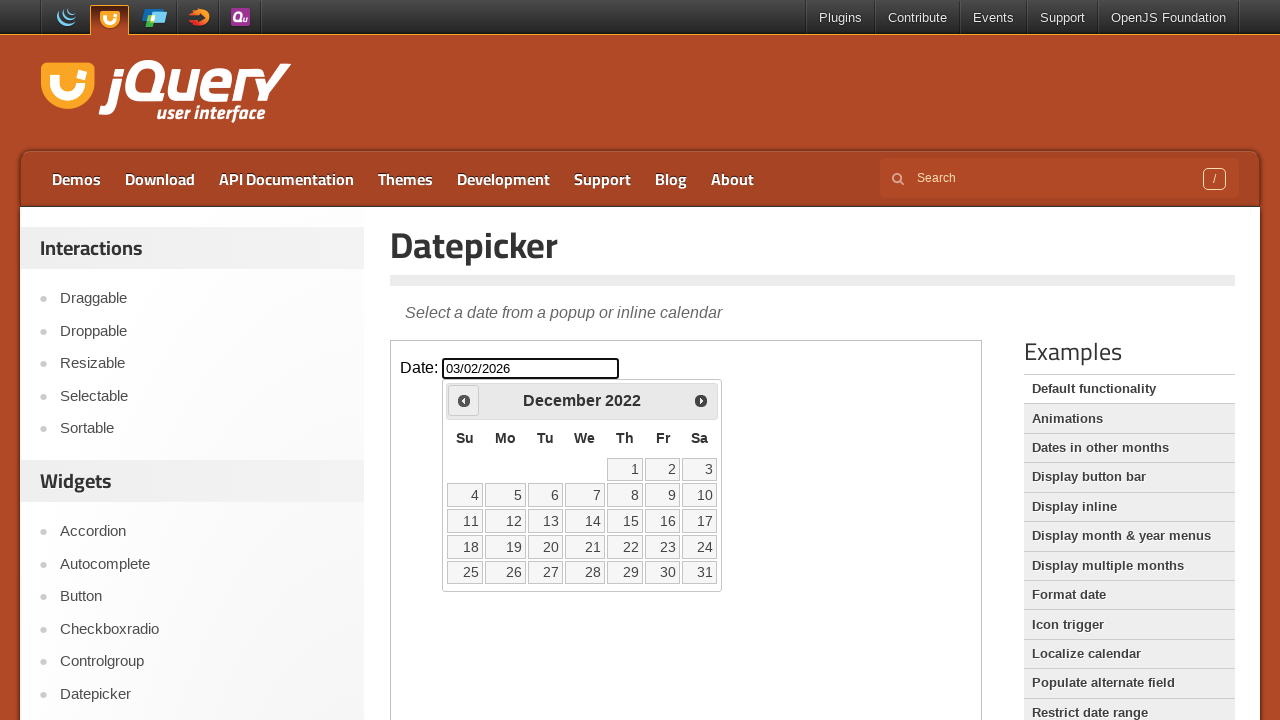

Navigated to previous month (current: December 2022) at (464, 400) on [class="demo-frame"] >> internal:control=enter-frame >> [title="Prev"]
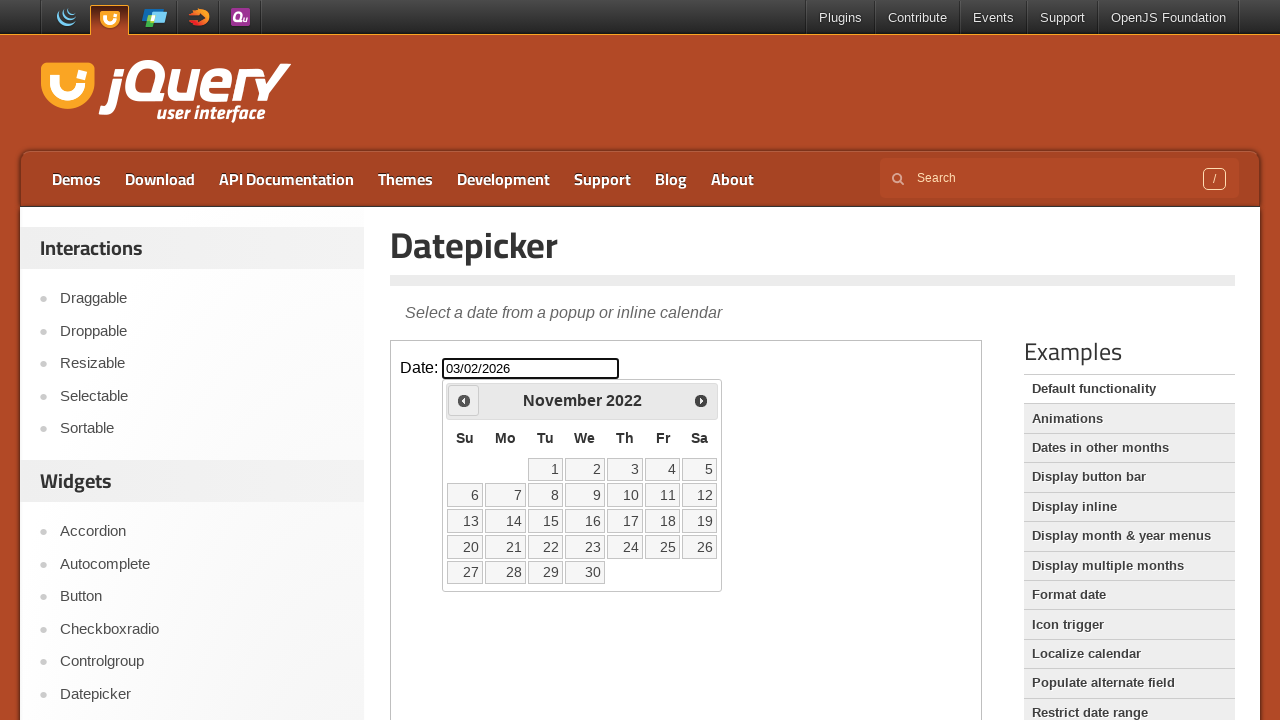

Navigated to previous month (current: November 2022) at (464, 400) on [class="demo-frame"] >> internal:control=enter-frame >> [title="Prev"]
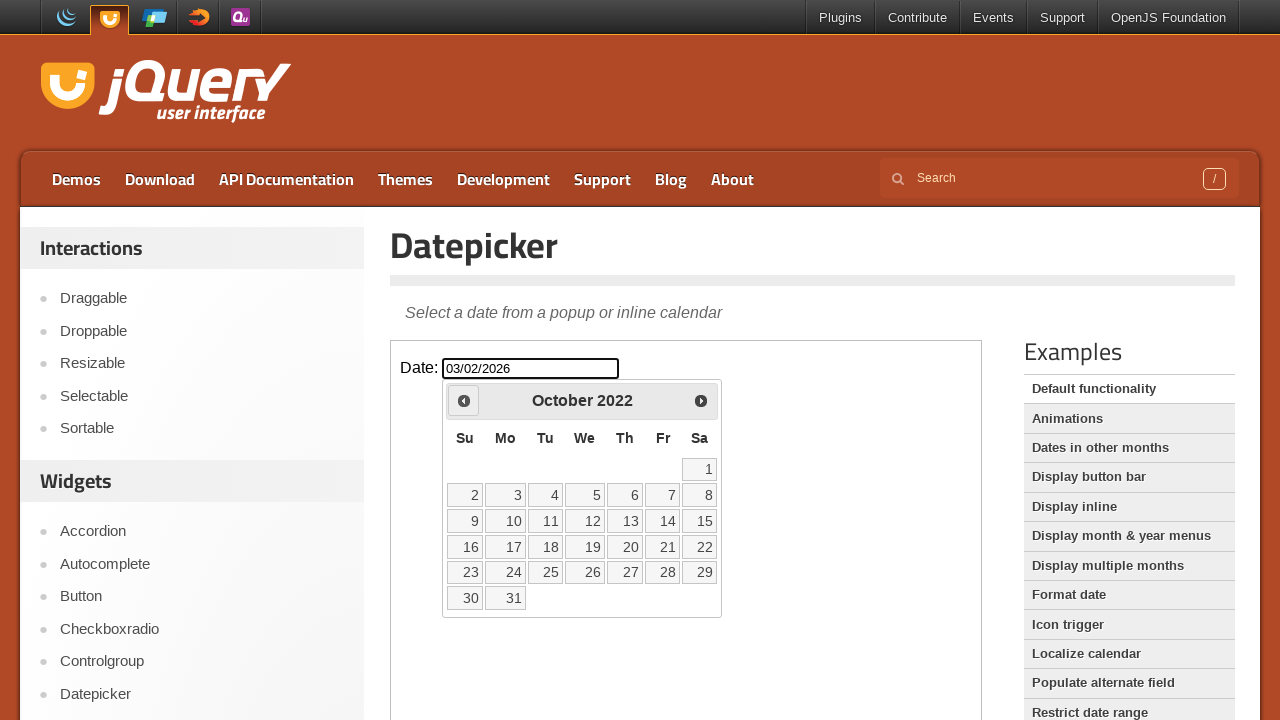

Navigated to previous month (current: October 2022) at (464, 400) on [class="demo-frame"] >> internal:control=enter-frame >> [title="Prev"]
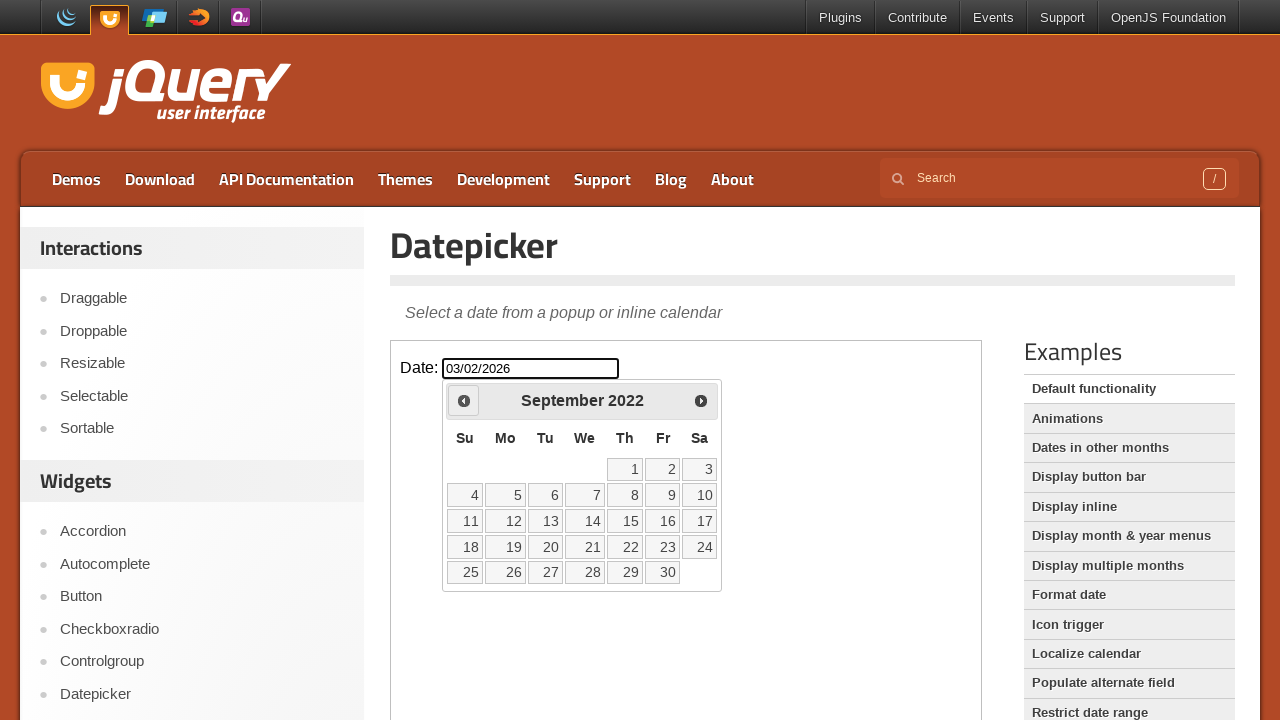

Navigated to previous month (current: September 2022) at (464, 400) on [class="demo-frame"] >> internal:control=enter-frame >> [title="Prev"]
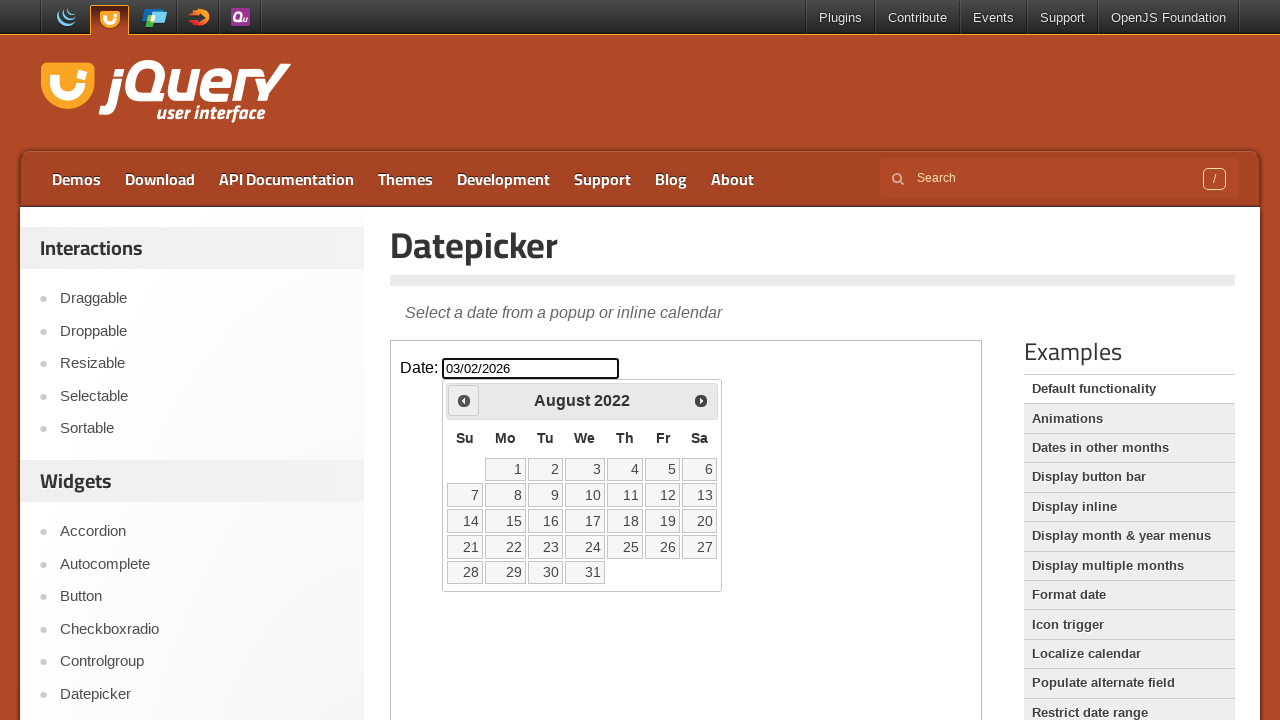

Navigated to previous month (current: August 2022) at (464, 400) on [class="demo-frame"] >> internal:control=enter-frame >> [title="Prev"]
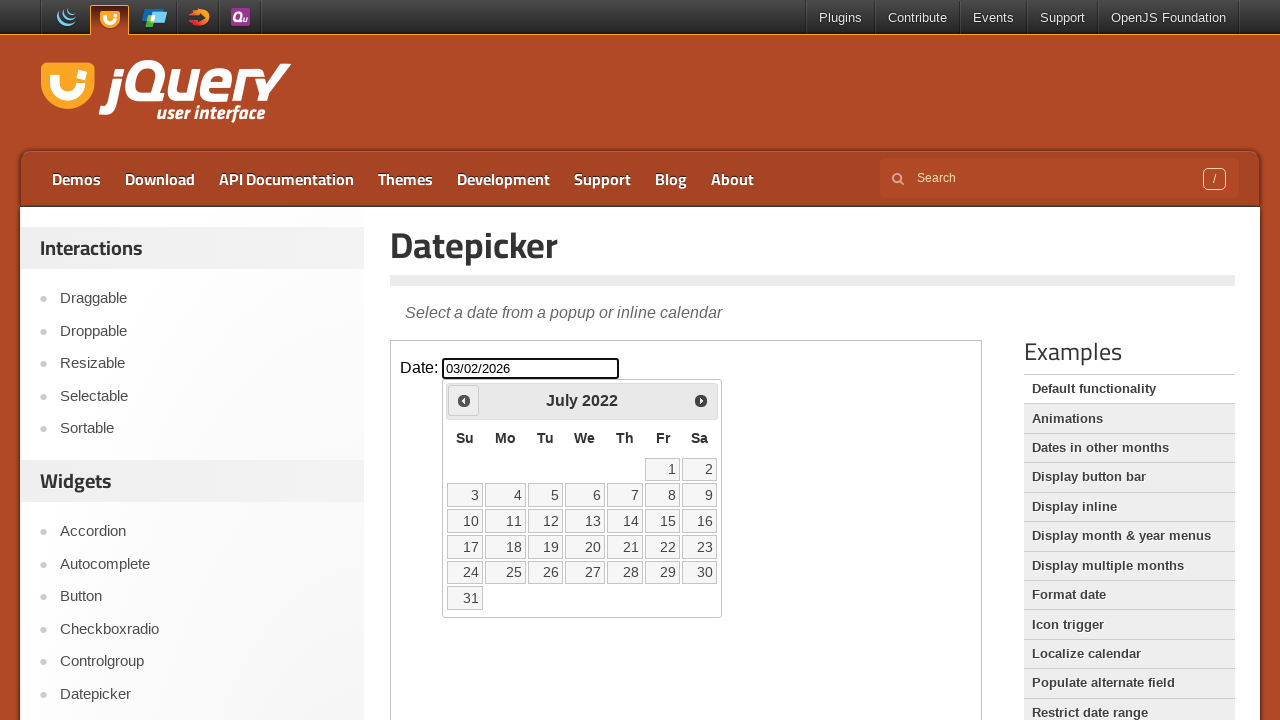

Navigated to previous month (current: July 2022) at (464, 400) on [class="demo-frame"] >> internal:control=enter-frame >> [title="Prev"]
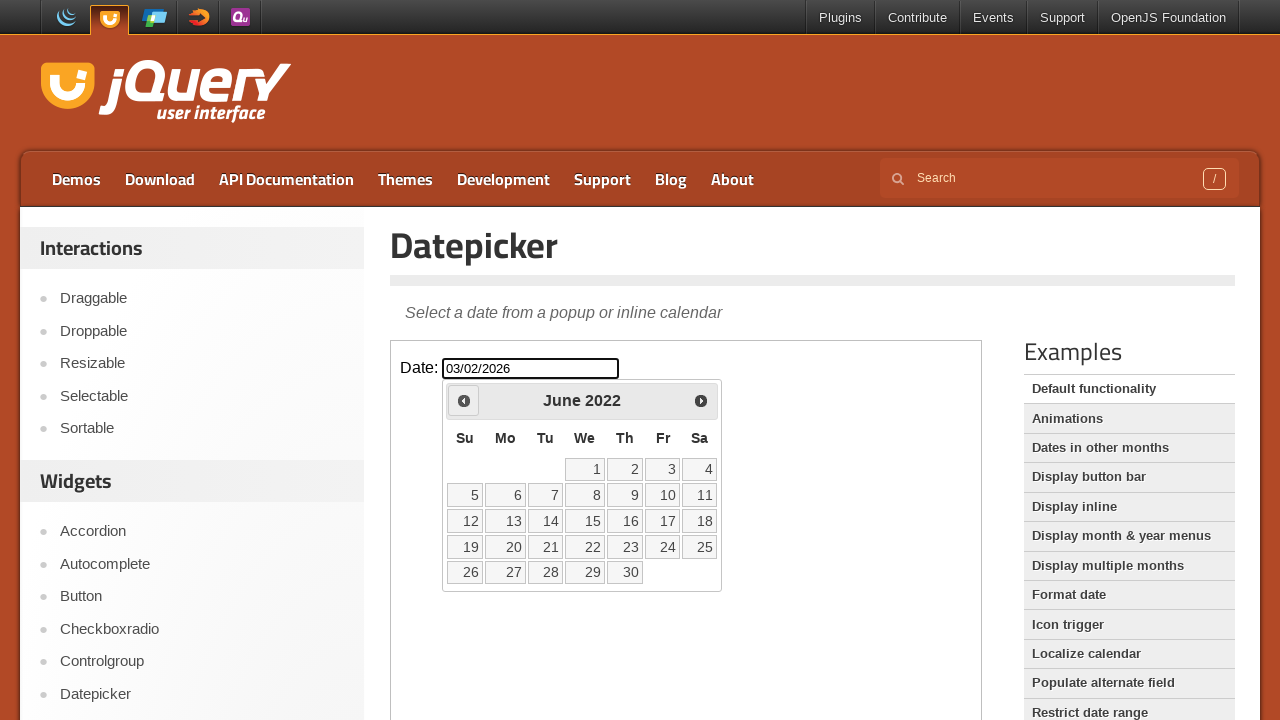

Navigated to previous month (current: June 2022) at (464, 400) on [class="demo-frame"] >> internal:control=enter-frame >> [title="Prev"]
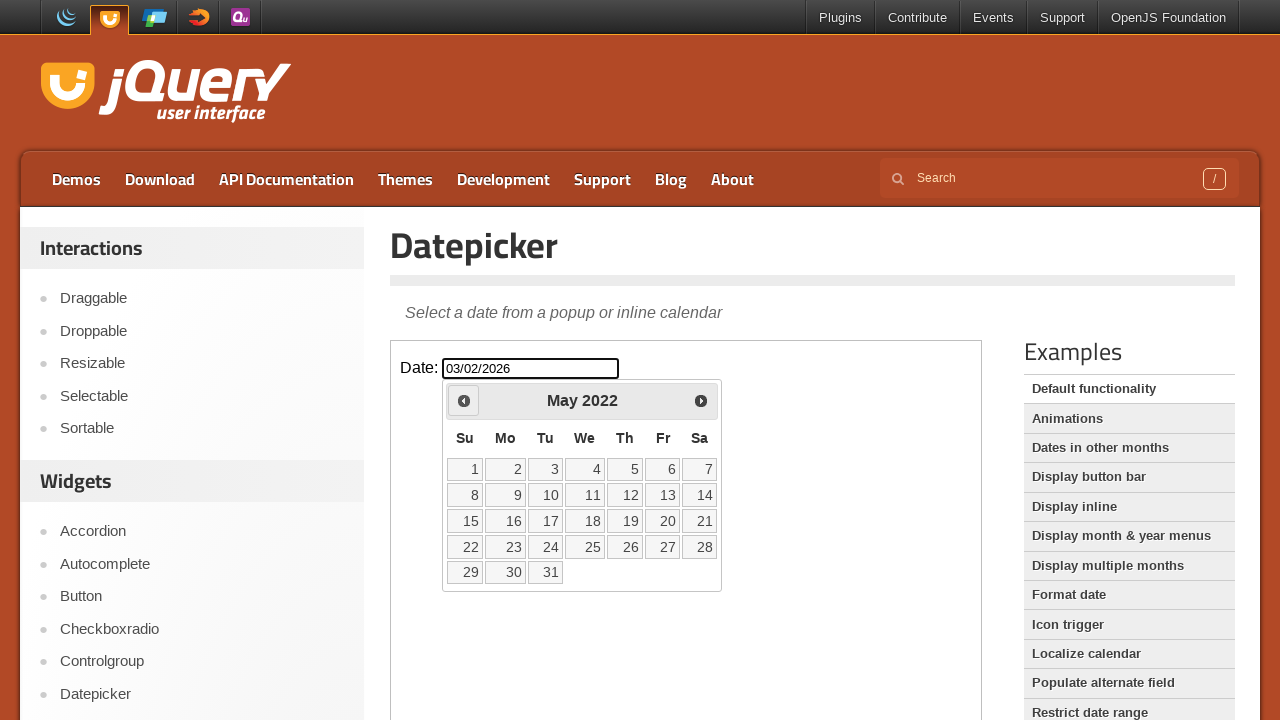

Navigated to previous month (current: May 2022) at (464, 400) on [class="demo-frame"] >> internal:control=enter-frame >> [title="Prev"]
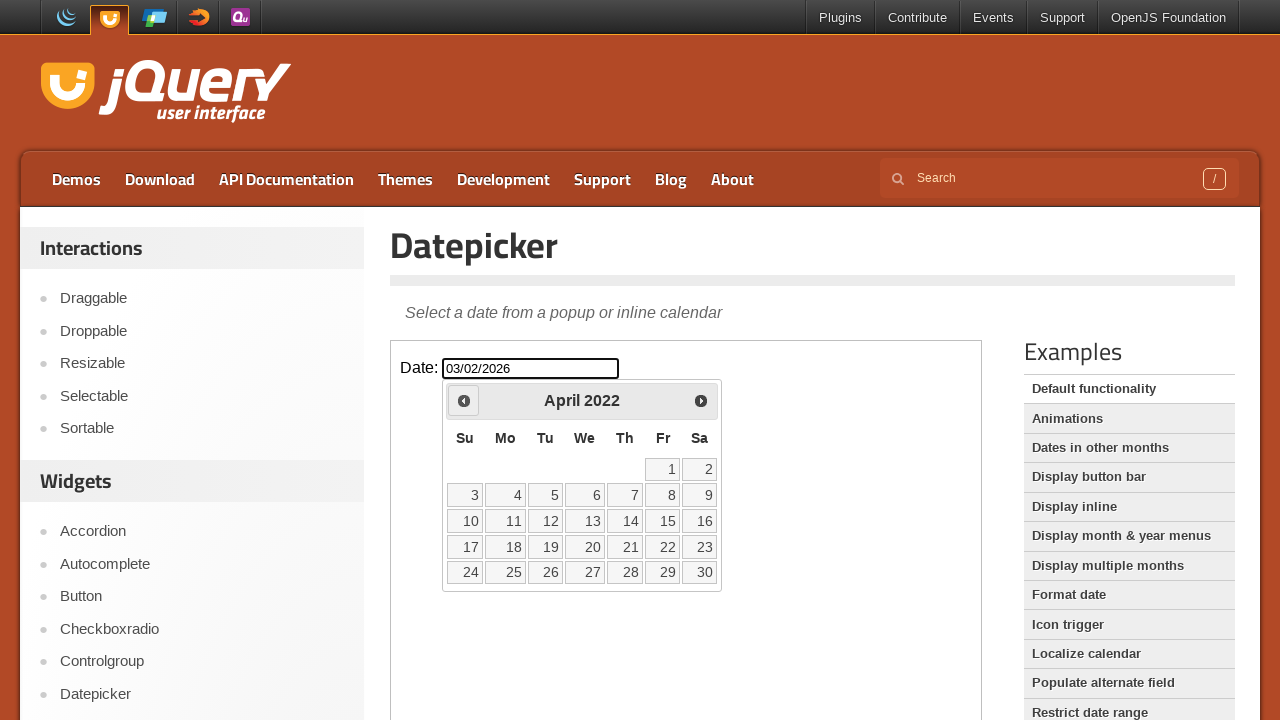

Navigated to previous month (current: April 2022) at (464, 400) on [class="demo-frame"] >> internal:control=enter-frame >> [title="Prev"]
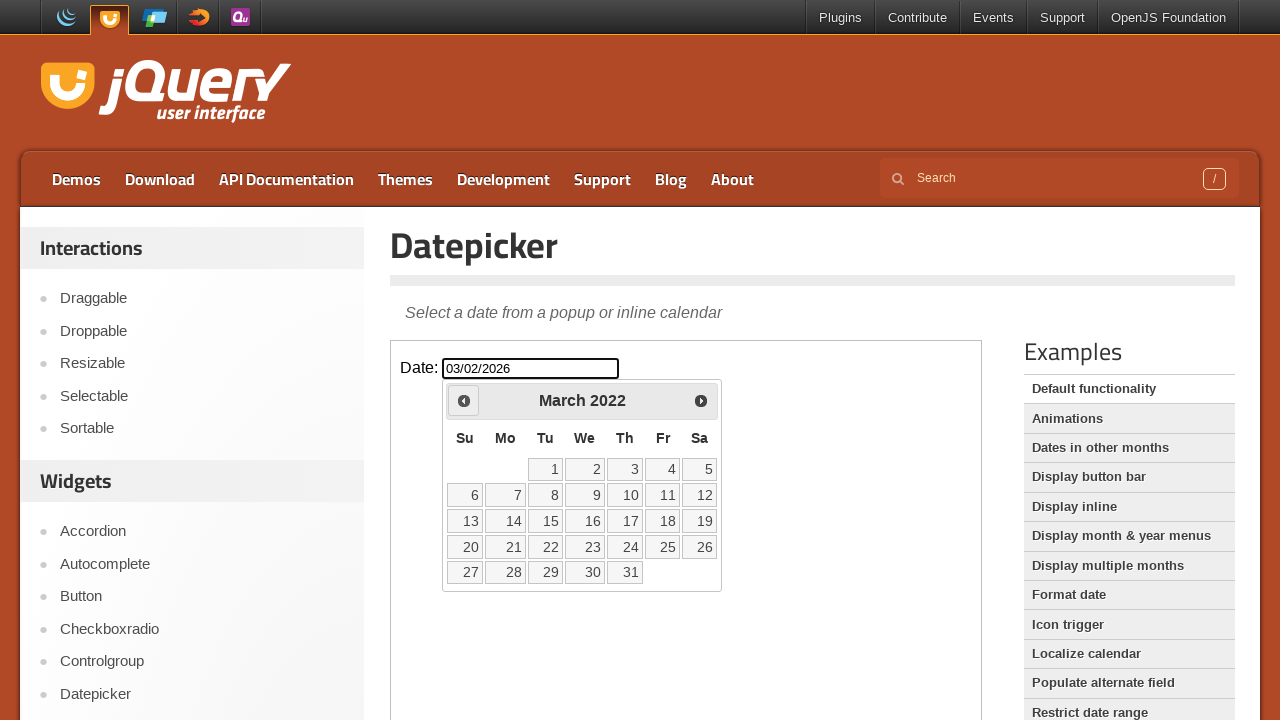

Navigated to previous month (current: March 2022) at (464, 400) on [class="demo-frame"] >> internal:control=enter-frame >> [title="Prev"]
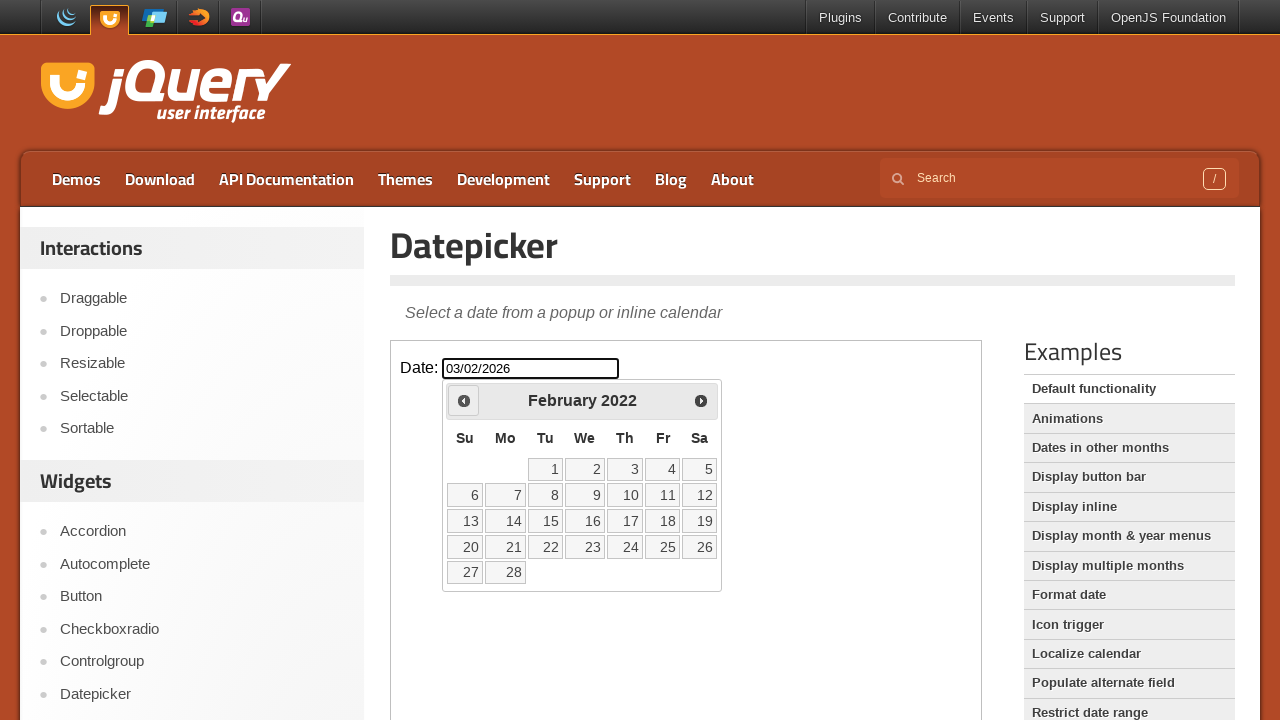

Navigated to previous month (current: February 2022) at (464, 400) on [class="demo-frame"] >> internal:control=enter-frame >> [title="Prev"]
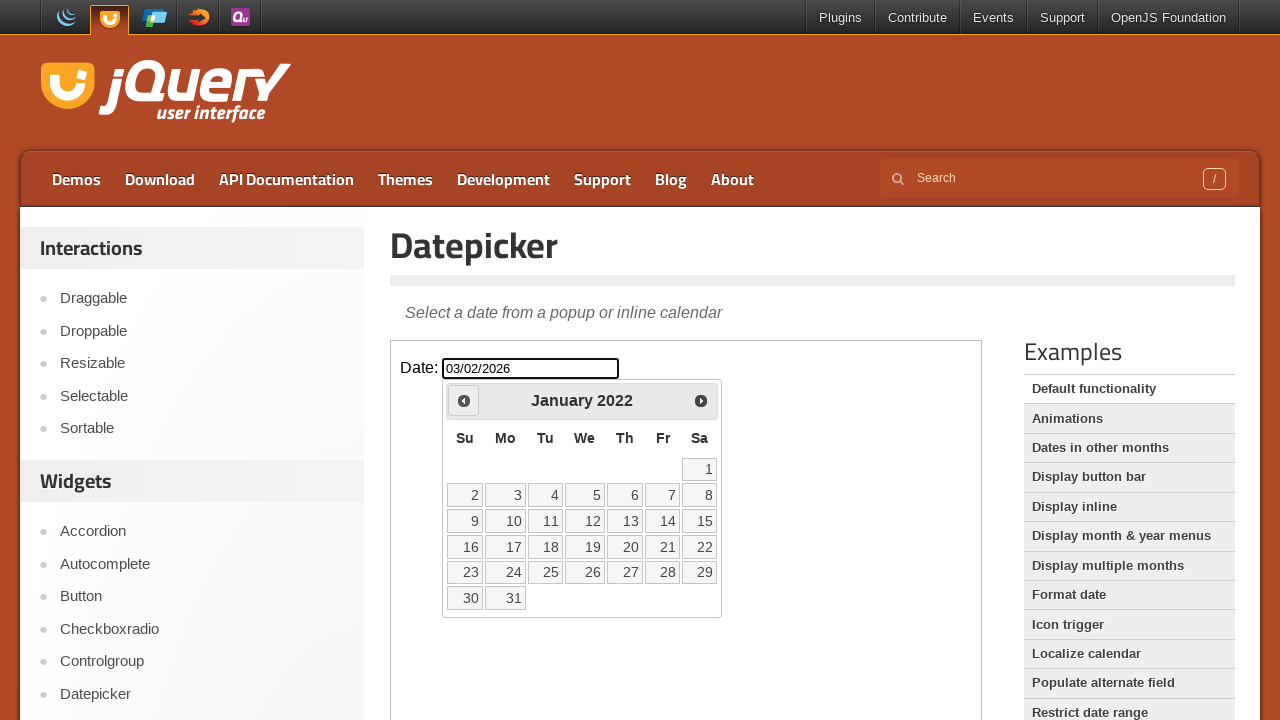

Navigated to previous month (current: January 2022) at (464, 400) on [class="demo-frame"] >> internal:control=enter-frame >> [title="Prev"]
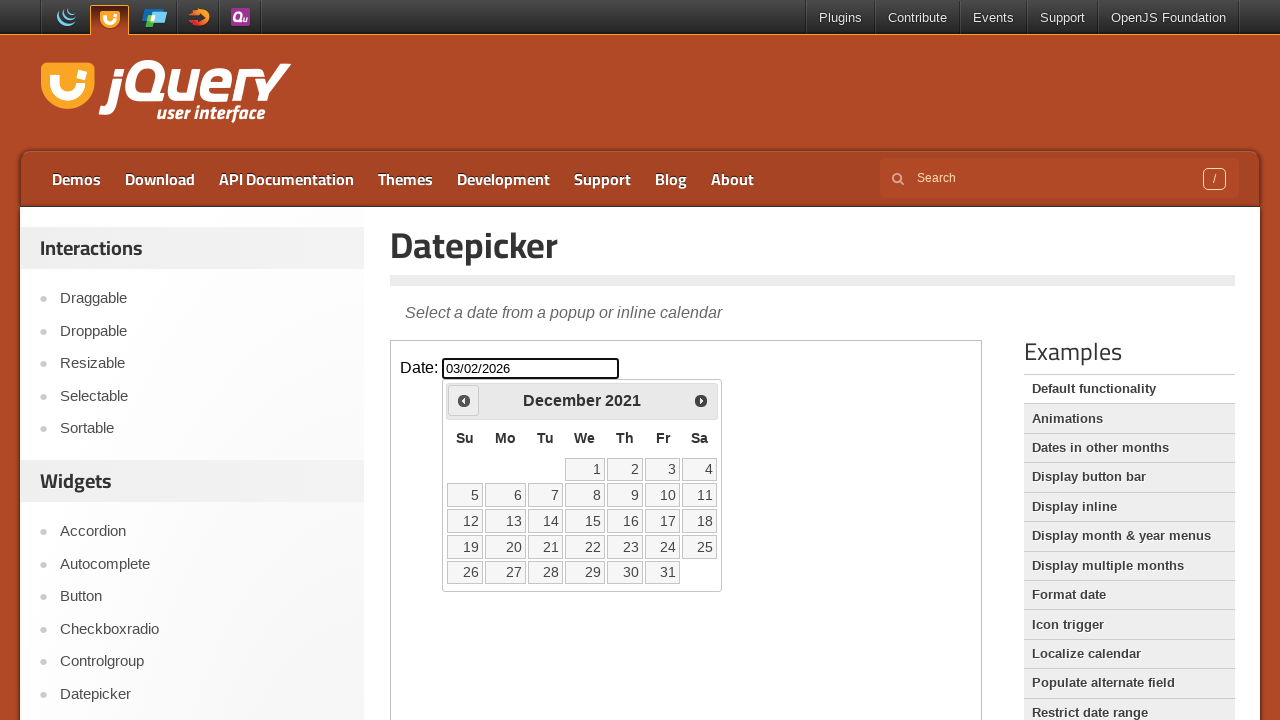

Navigated to previous month (current: December 2021) at (464, 400) on [class="demo-frame"] >> internal:control=enter-frame >> [title="Prev"]
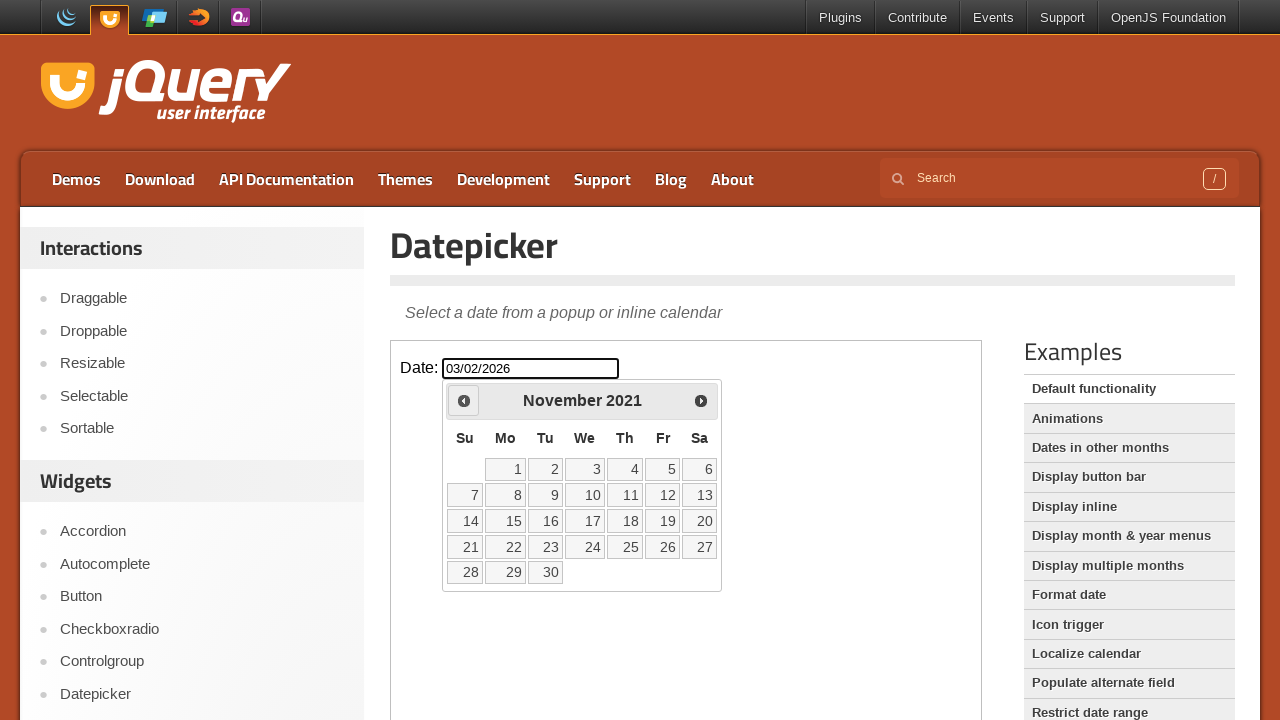

Navigated to previous month (current: November 2021) at (464, 400) on [class="demo-frame"] >> internal:control=enter-frame >> [title="Prev"]
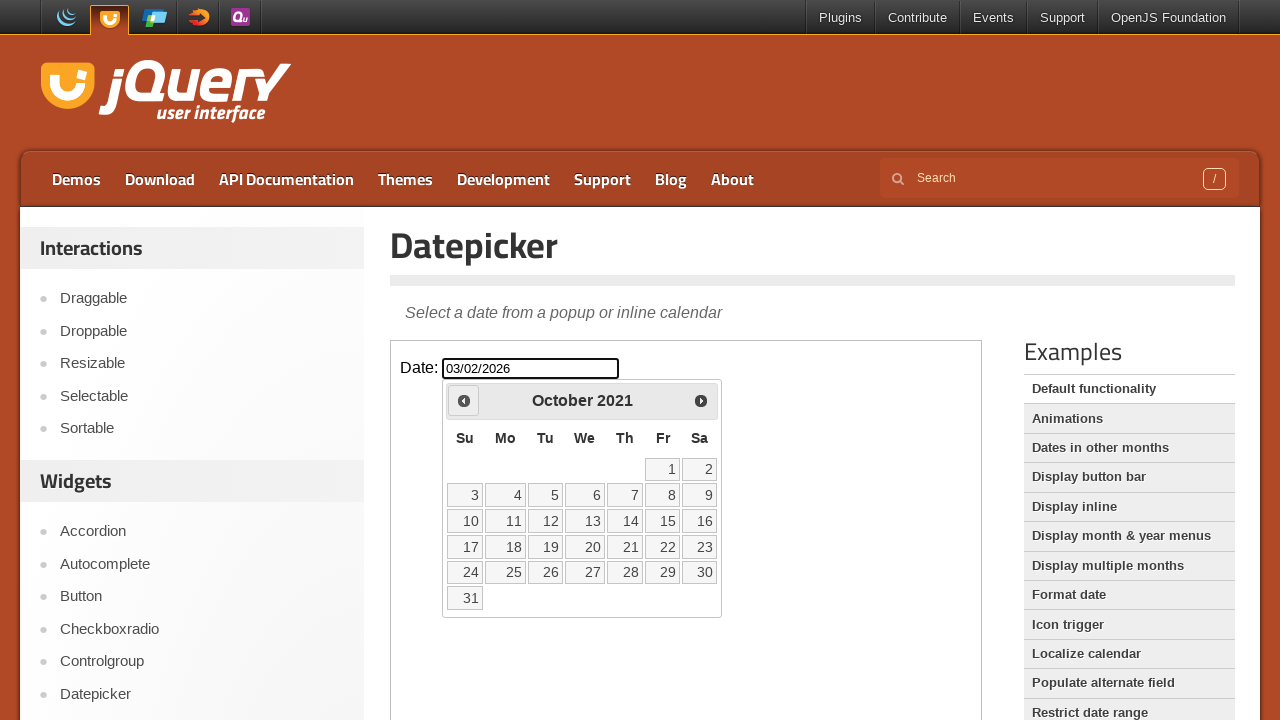

Navigated to previous month (current: October 2021) at (464, 400) on [class="demo-frame"] >> internal:control=enter-frame >> [title="Prev"]
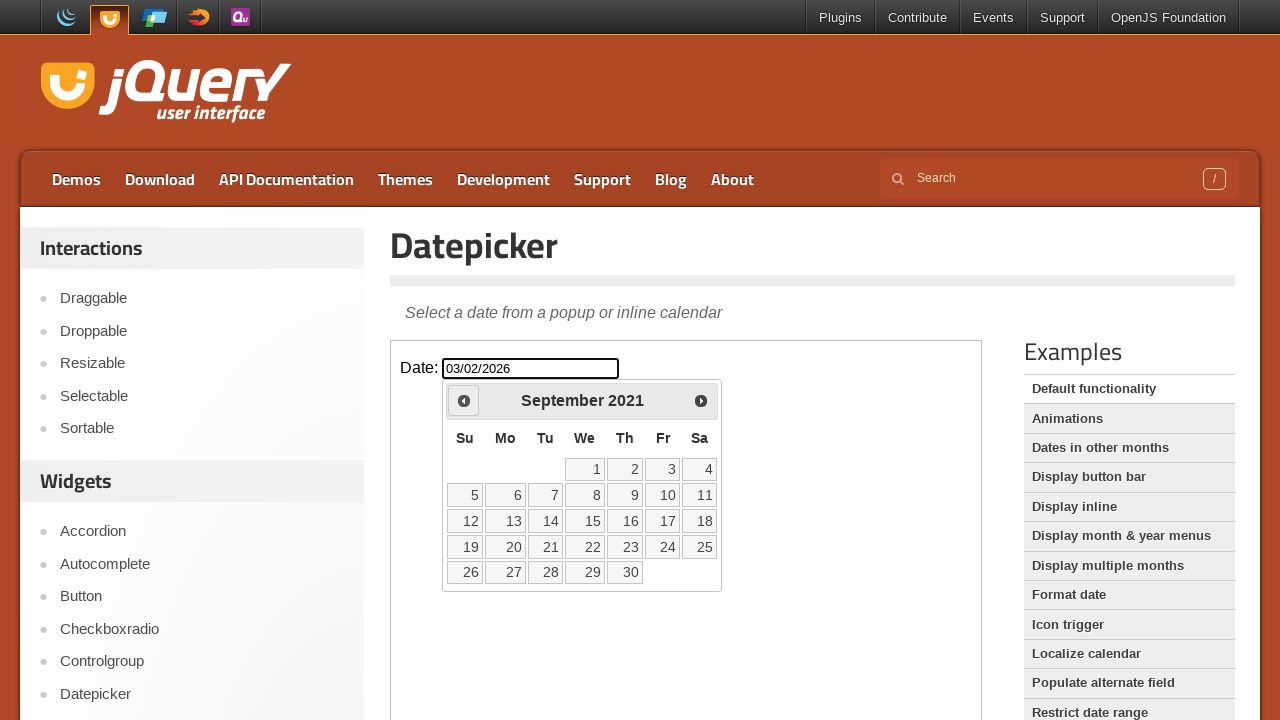

Navigated to previous month (current: September 2021) at (464, 400) on [class="demo-frame"] >> internal:control=enter-frame >> [title="Prev"]
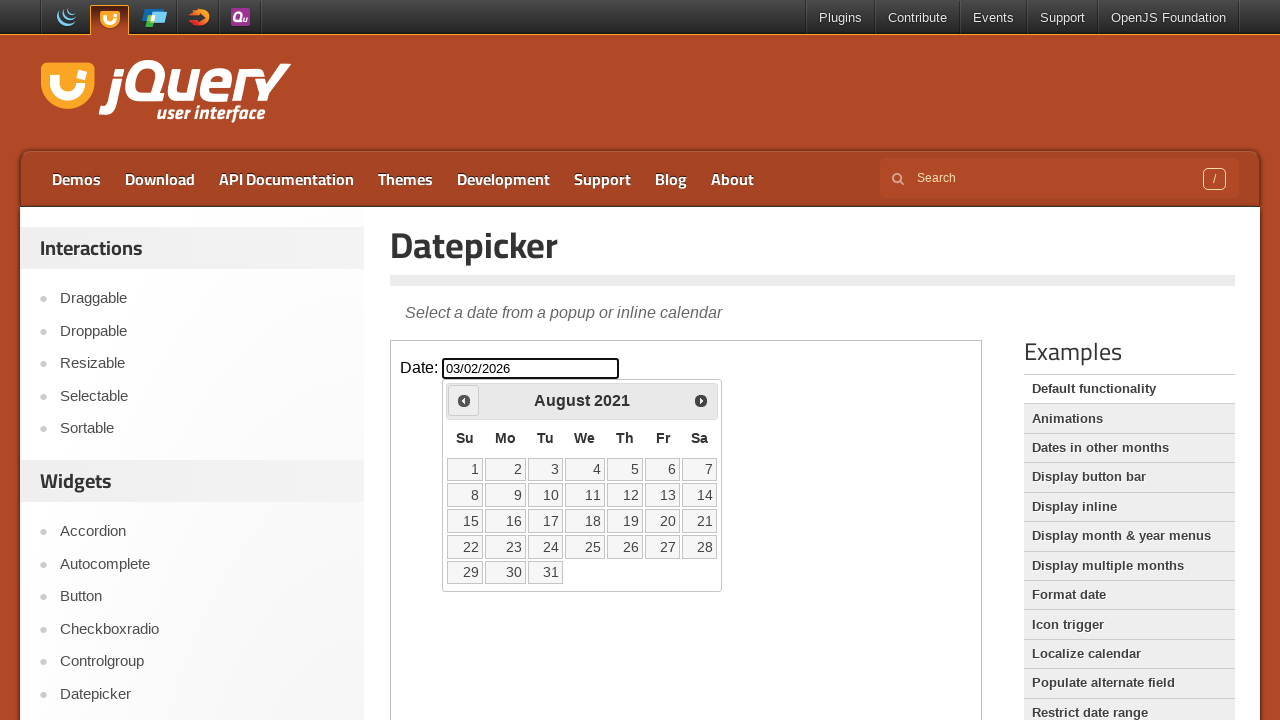

Navigated to previous month (current: August 2021) at (464, 400) on [class="demo-frame"] >> internal:control=enter-frame >> [title="Prev"]
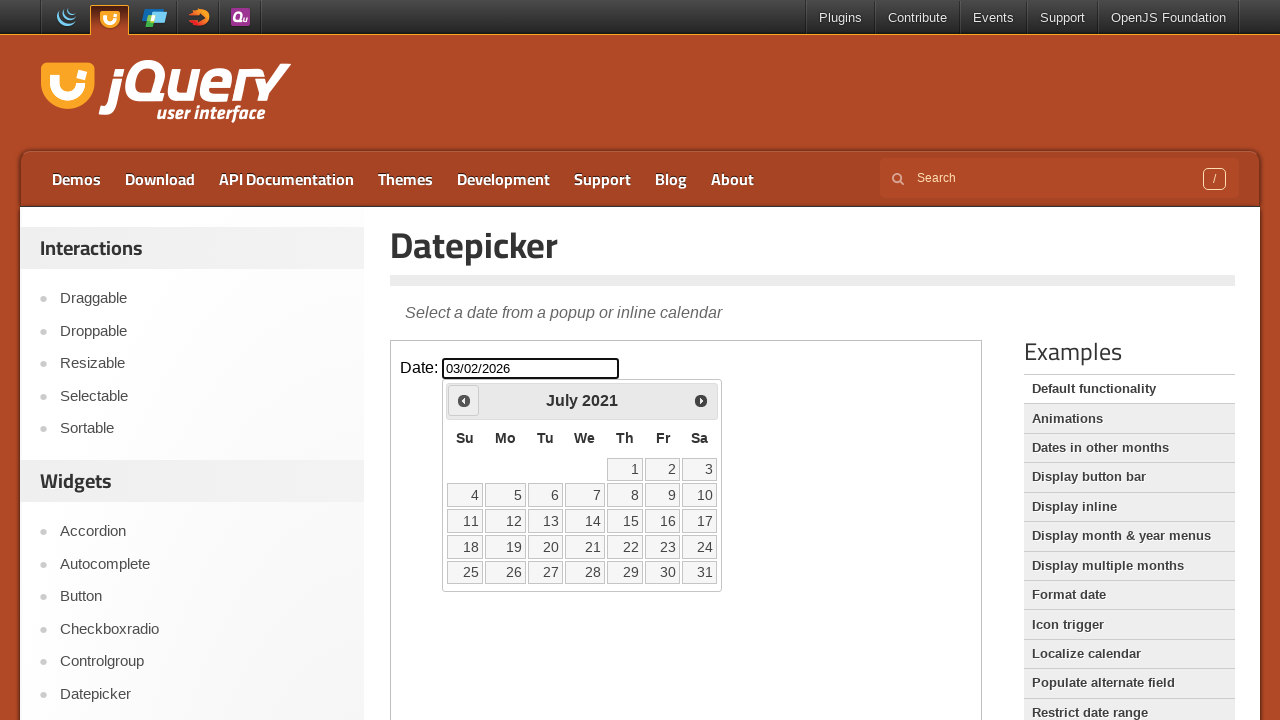

Navigated to previous month (current: July 2021) at (464, 400) on [class="demo-frame"] >> internal:control=enter-frame >> [title="Prev"]
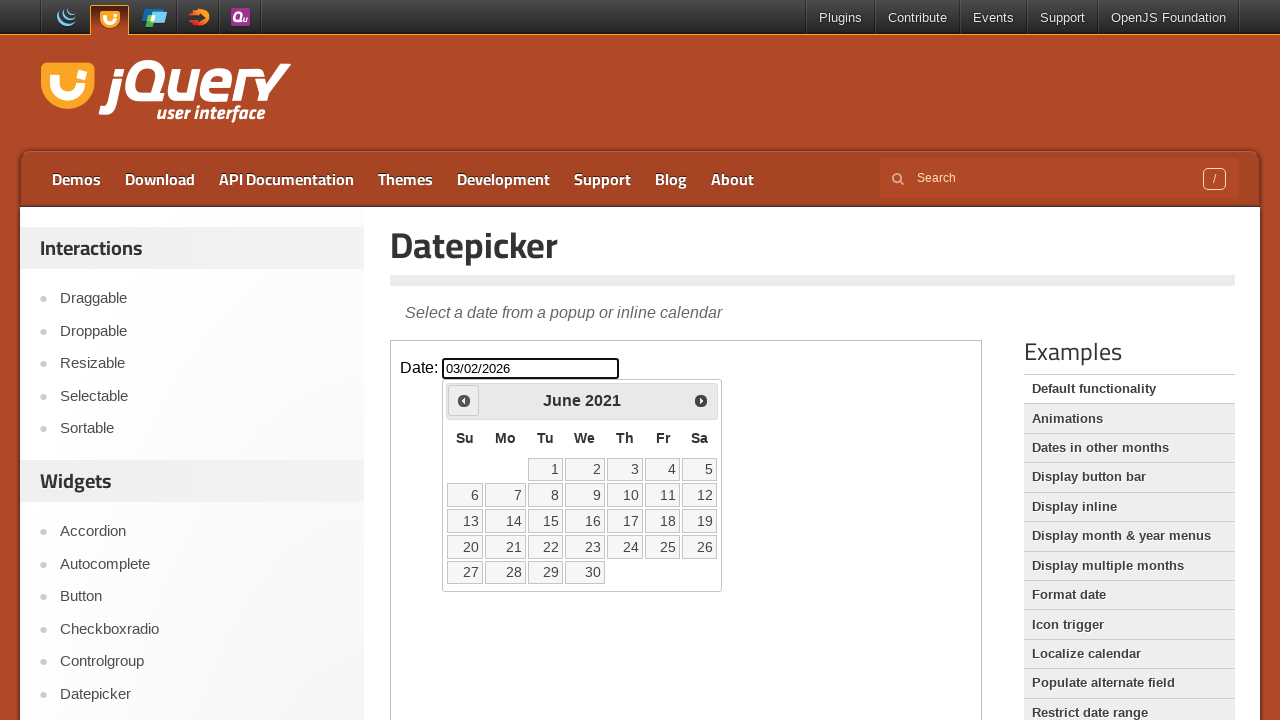

Navigated to previous month (current: June 2021) at (464, 400) on [class="demo-frame"] >> internal:control=enter-frame >> [title="Prev"]
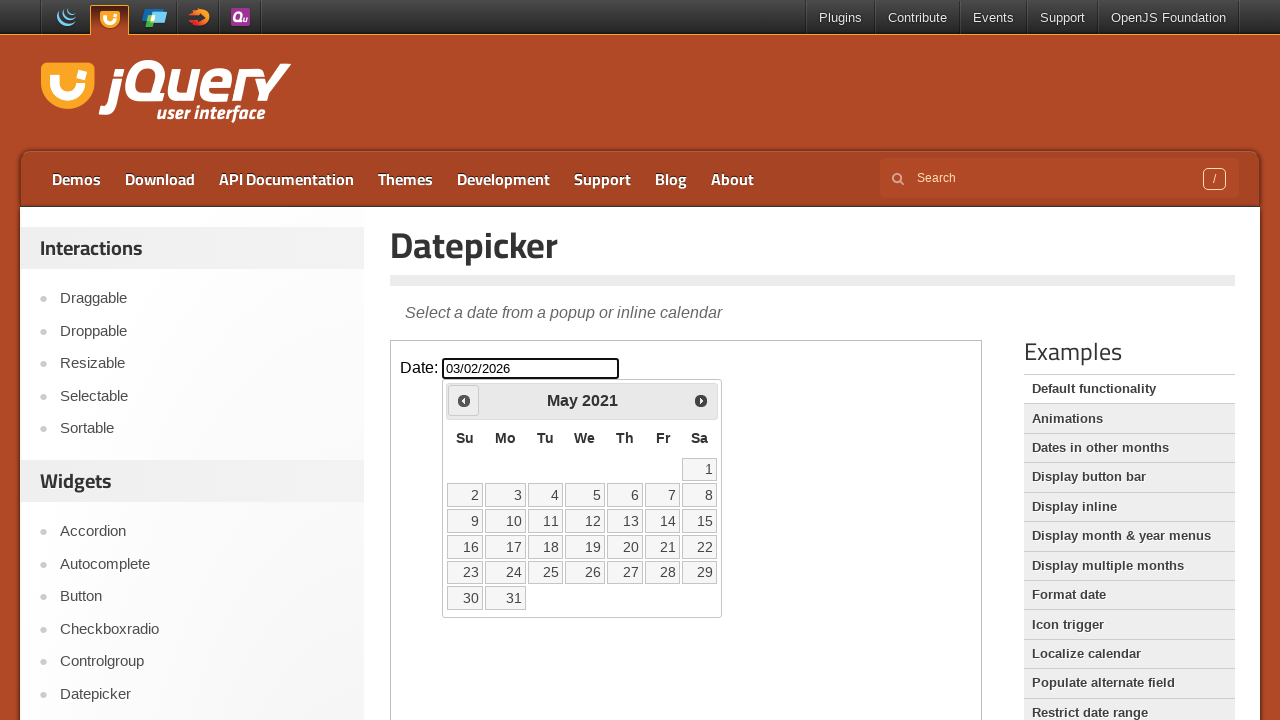

Navigated to previous month (current: May 2021) at (464, 400) on [class="demo-frame"] >> internal:control=enter-frame >> [title="Prev"]
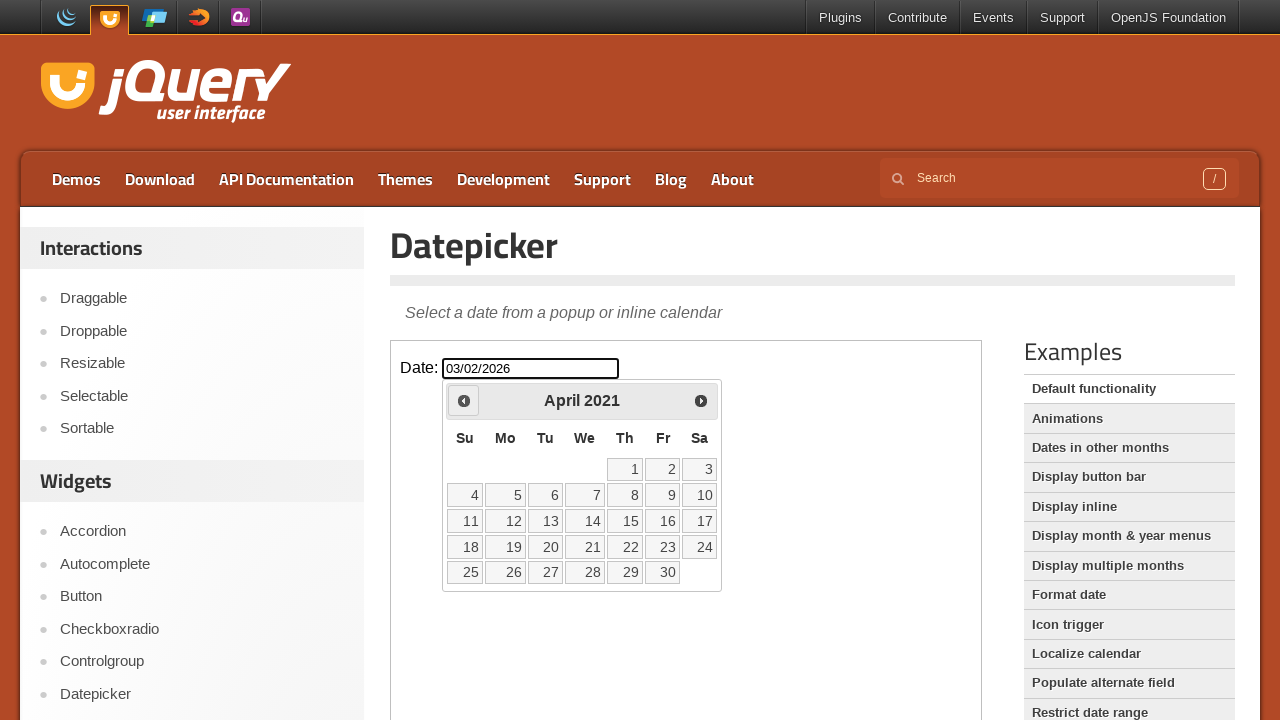

Navigated to previous month (current: April 2021) at (464, 400) on [class="demo-frame"] >> internal:control=enter-frame >> [title="Prev"]
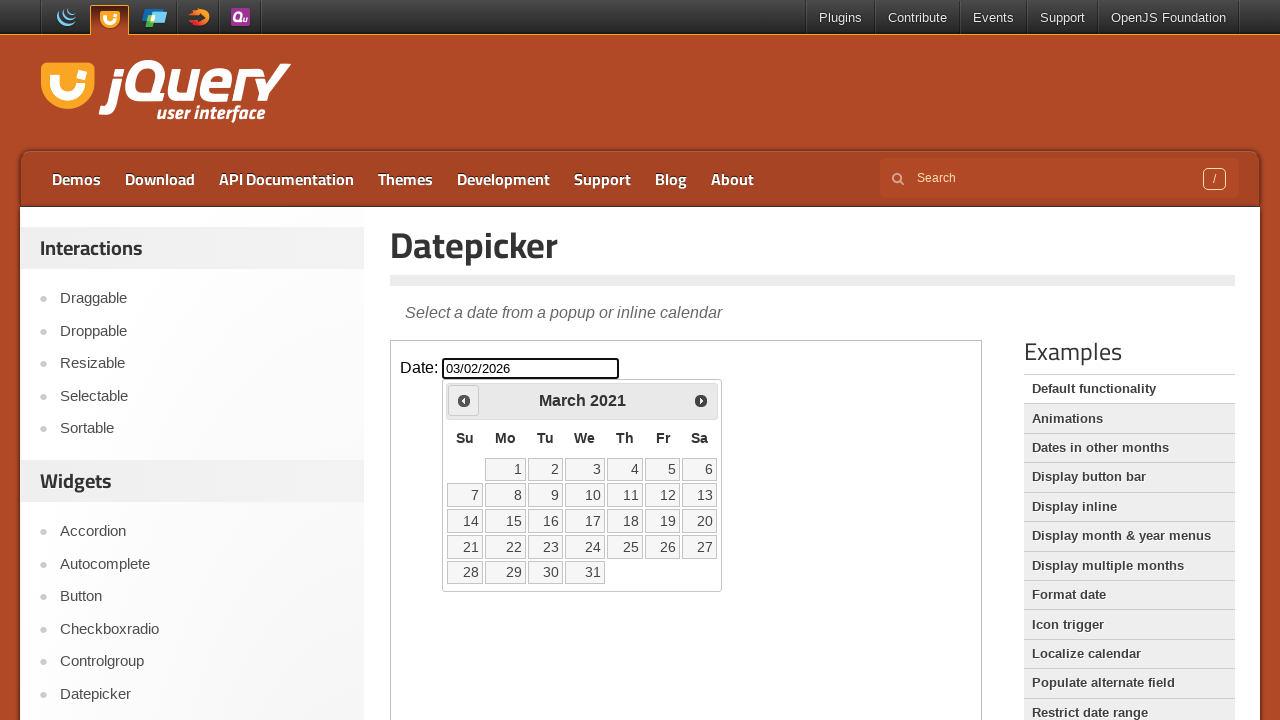

Navigated to previous month (current: March 2021) at (464, 400) on [class="demo-frame"] >> internal:control=enter-frame >> [title="Prev"]
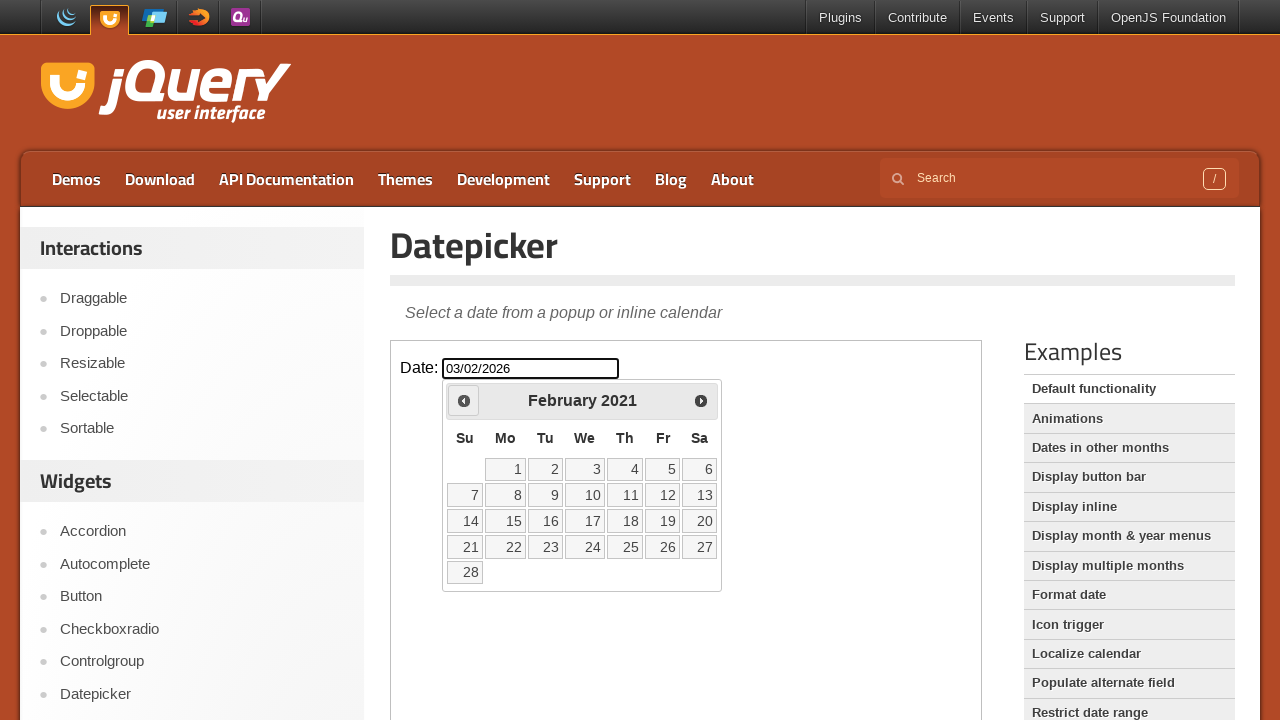

Navigated to previous month (current: February 2021) at (464, 400) on [class="demo-frame"] >> internal:control=enter-frame >> [title="Prev"]
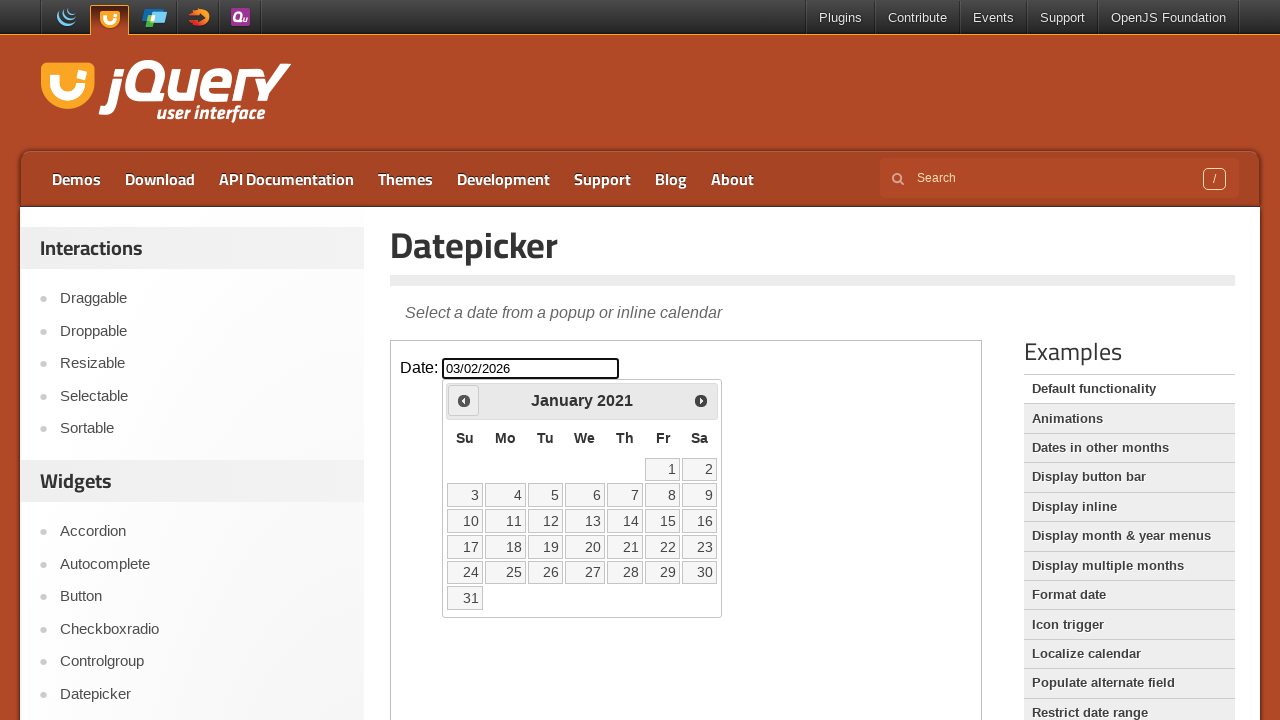

Navigated to previous month (current: January 2021) at (464, 400) on [class="demo-frame"] >> internal:control=enter-frame >> [title="Prev"]
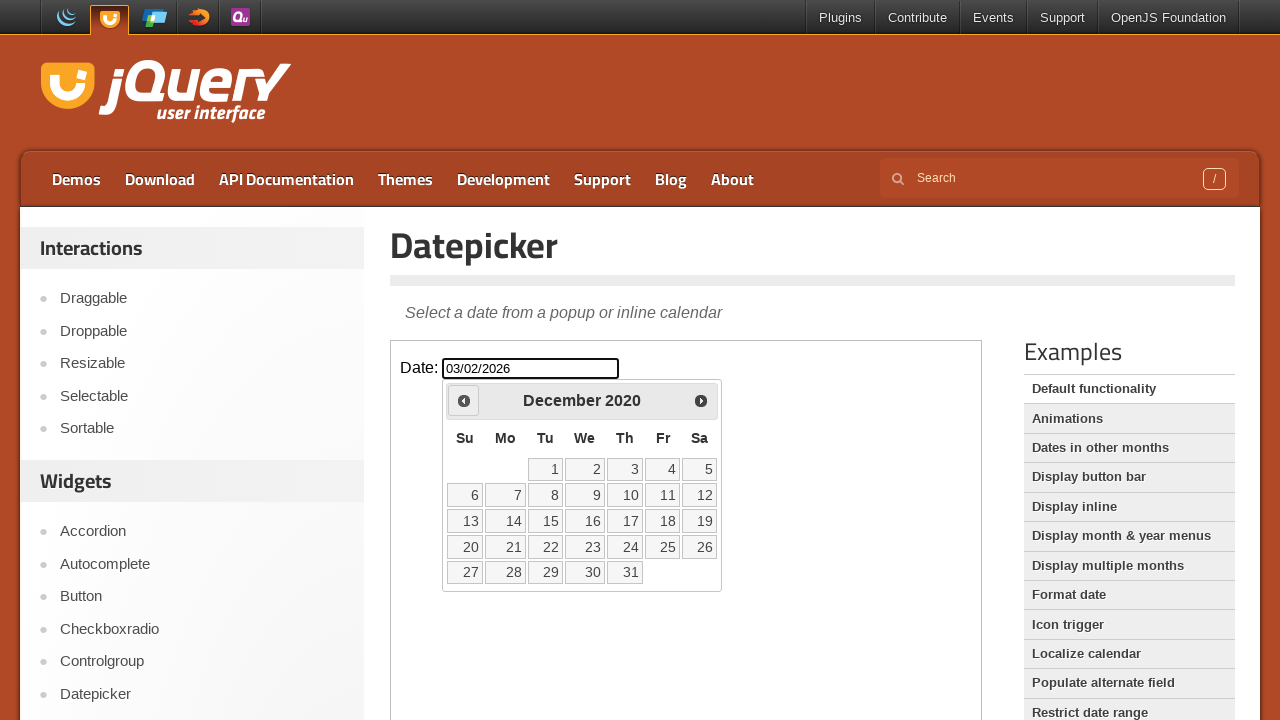

Navigated to previous month (current: December 2020) at (464, 400) on [class="demo-frame"] >> internal:control=enter-frame >> [title="Prev"]
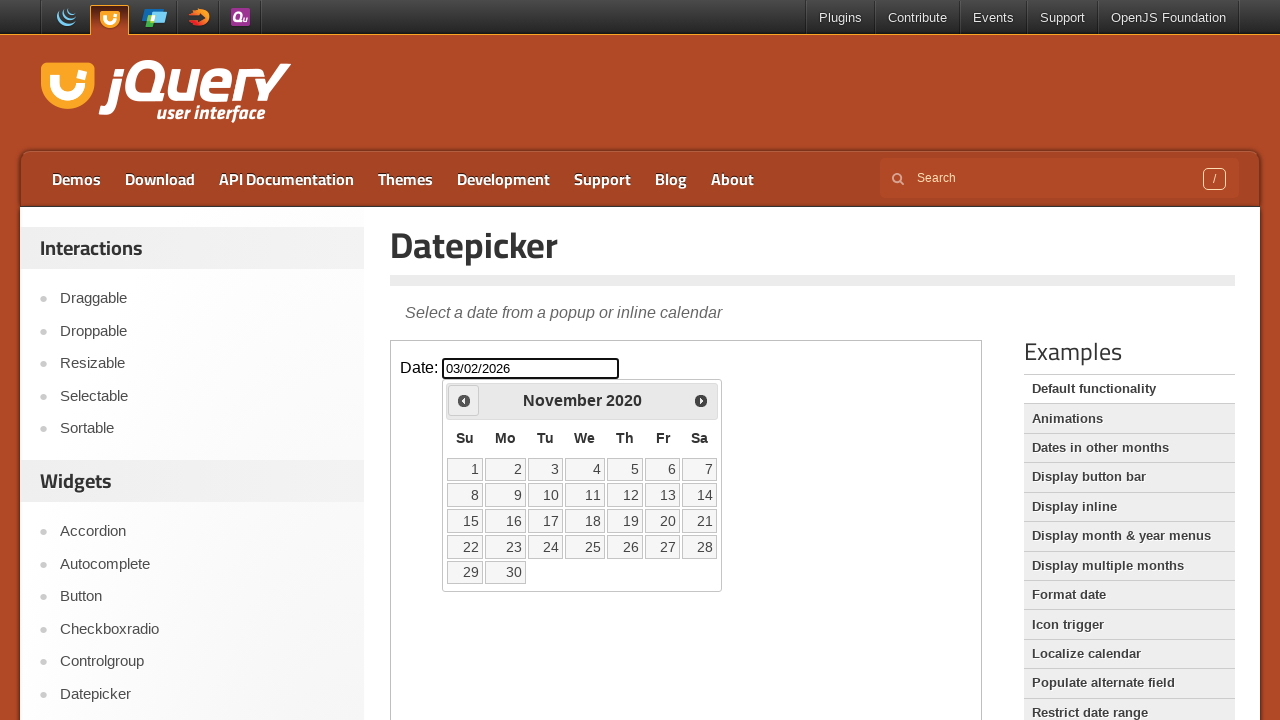

Navigated to previous month (current: November 2020) at (464, 400) on [class="demo-frame"] >> internal:control=enter-frame >> [title="Prev"]
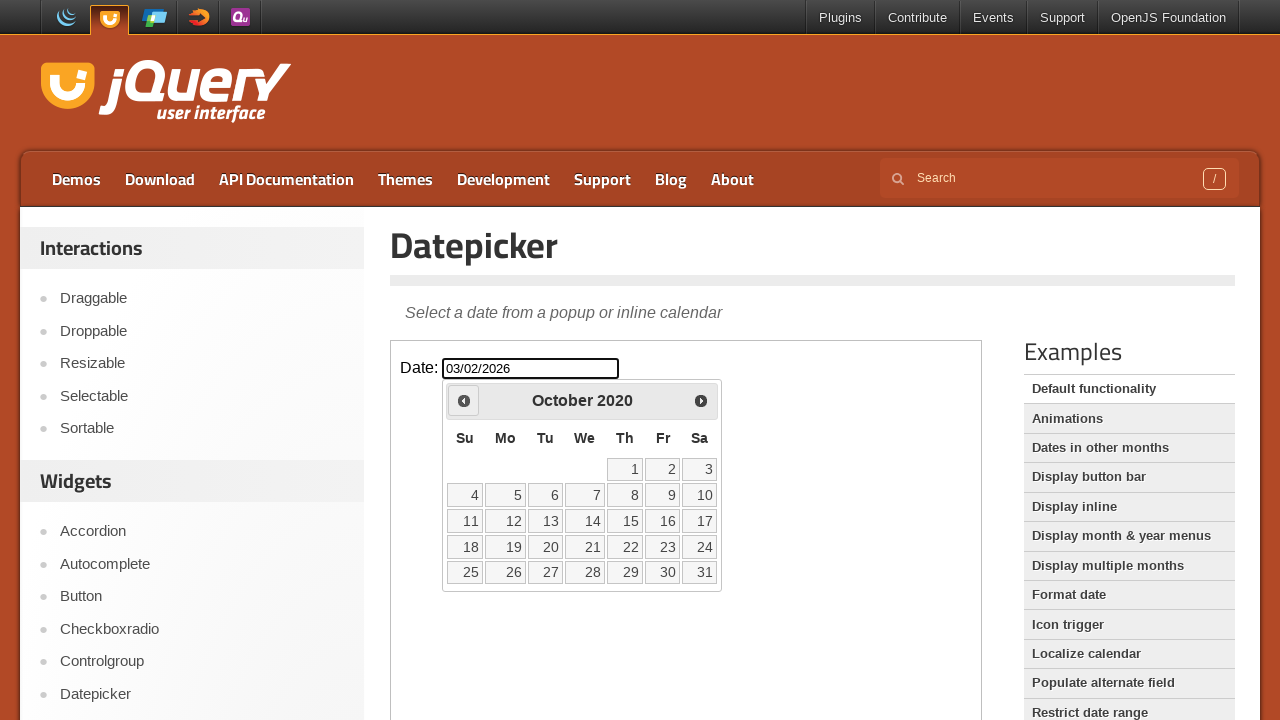

Navigated to previous month (current: October 2020) at (464, 400) on [class="demo-frame"] >> internal:control=enter-frame >> [title="Prev"]
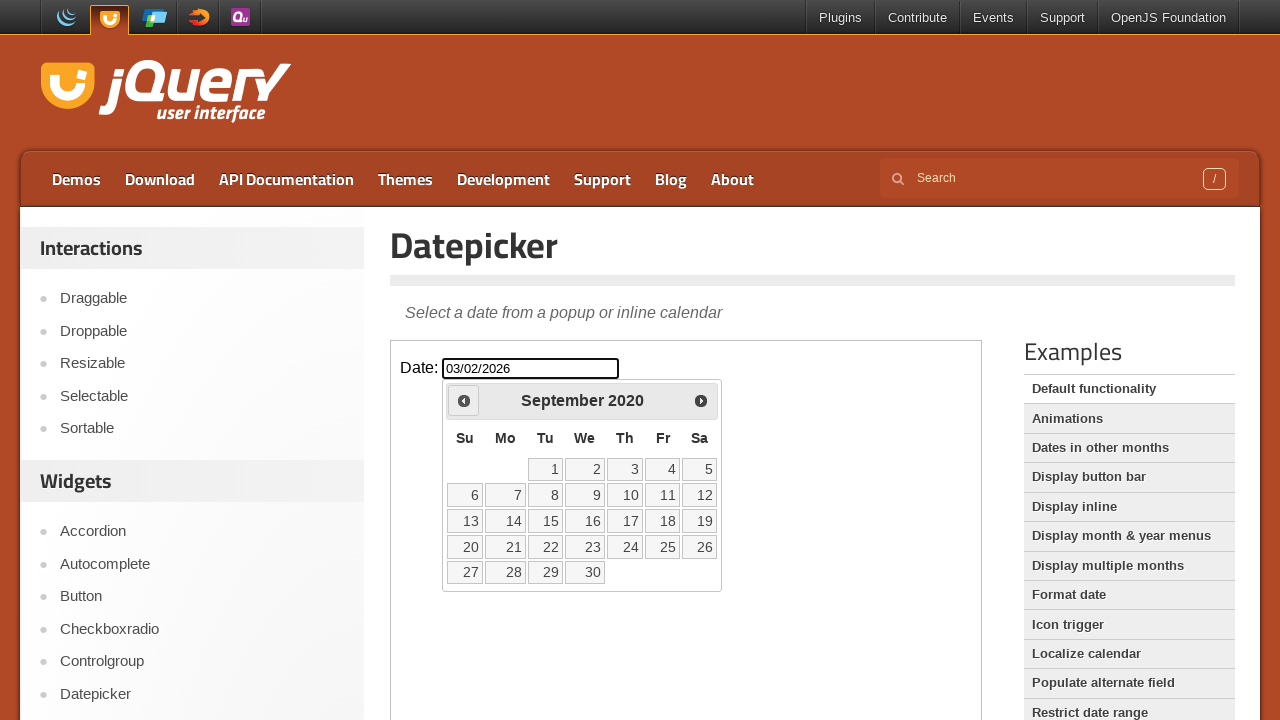

Navigated to previous month (current: September 2020) at (464, 400) on [class="demo-frame"] >> internal:control=enter-frame >> [title="Prev"]
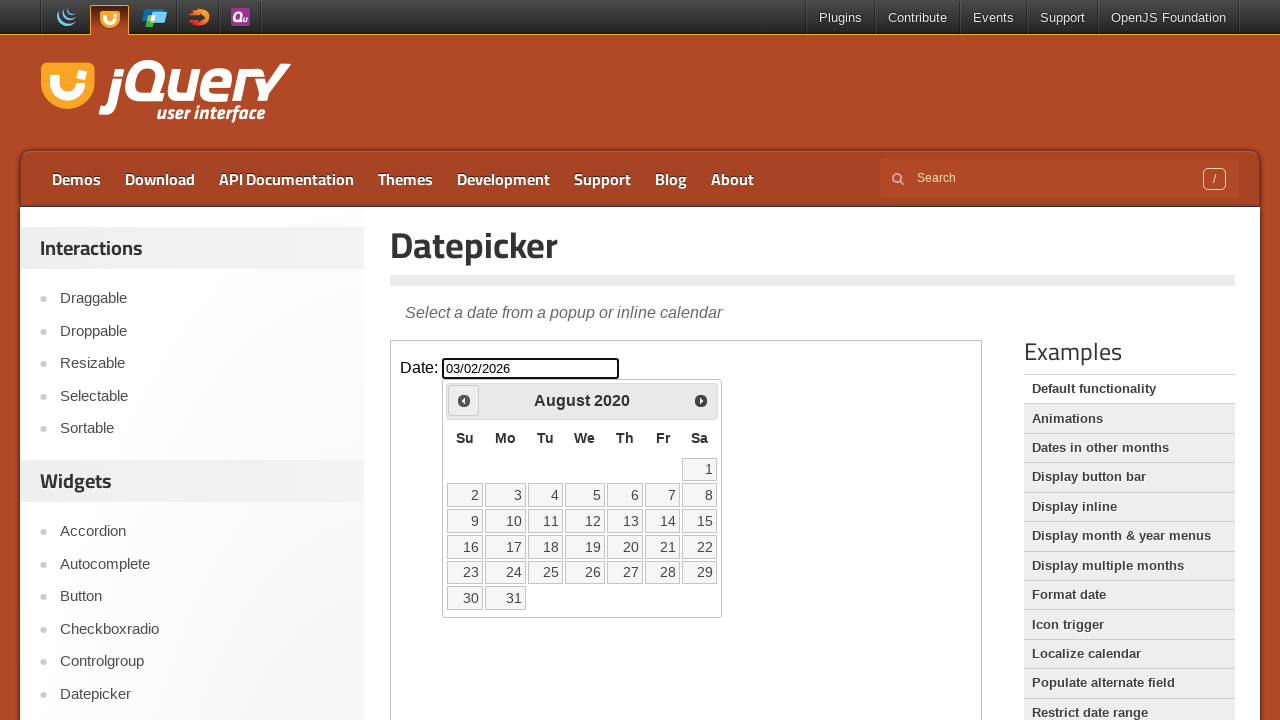

Navigated to previous month (current: August 2020) at (464, 400) on [class="demo-frame"] >> internal:control=enter-frame >> [title="Prev"]
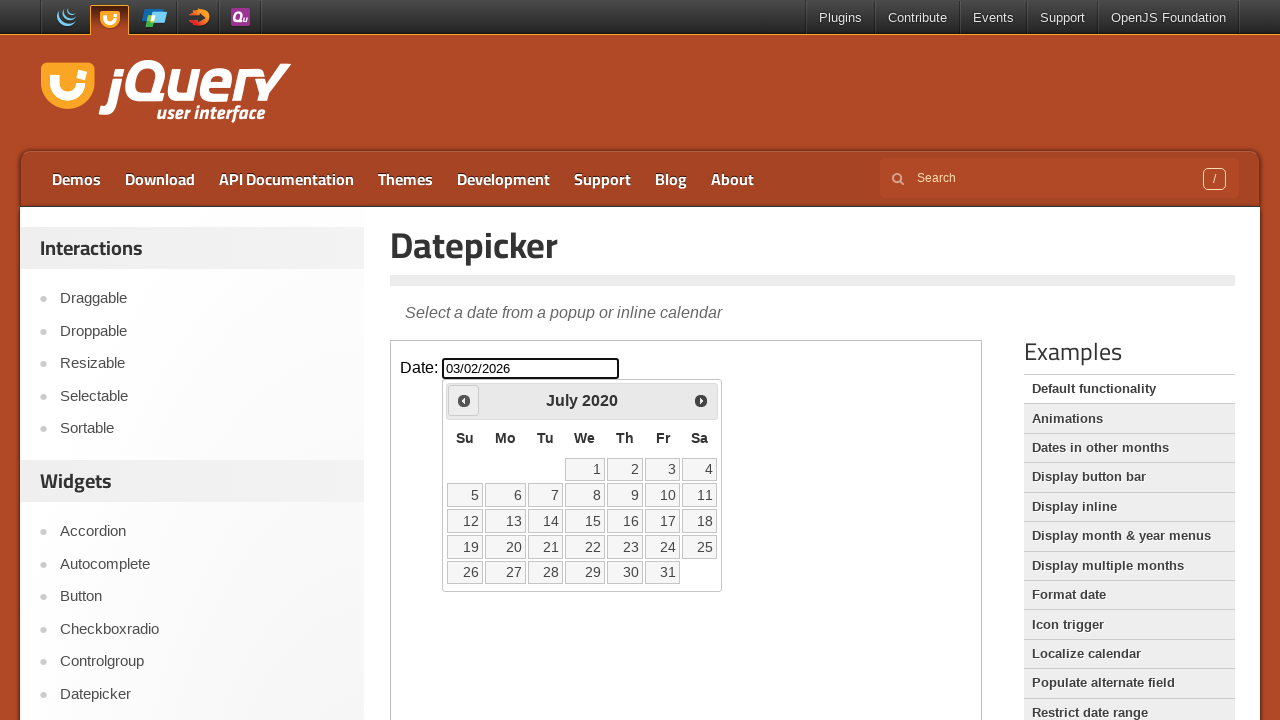

Navigated to previous month (current: July 2020) at (464, 400) on [class="demo-frame"] >> internal:control=enter-frame >> [title="Prev"]
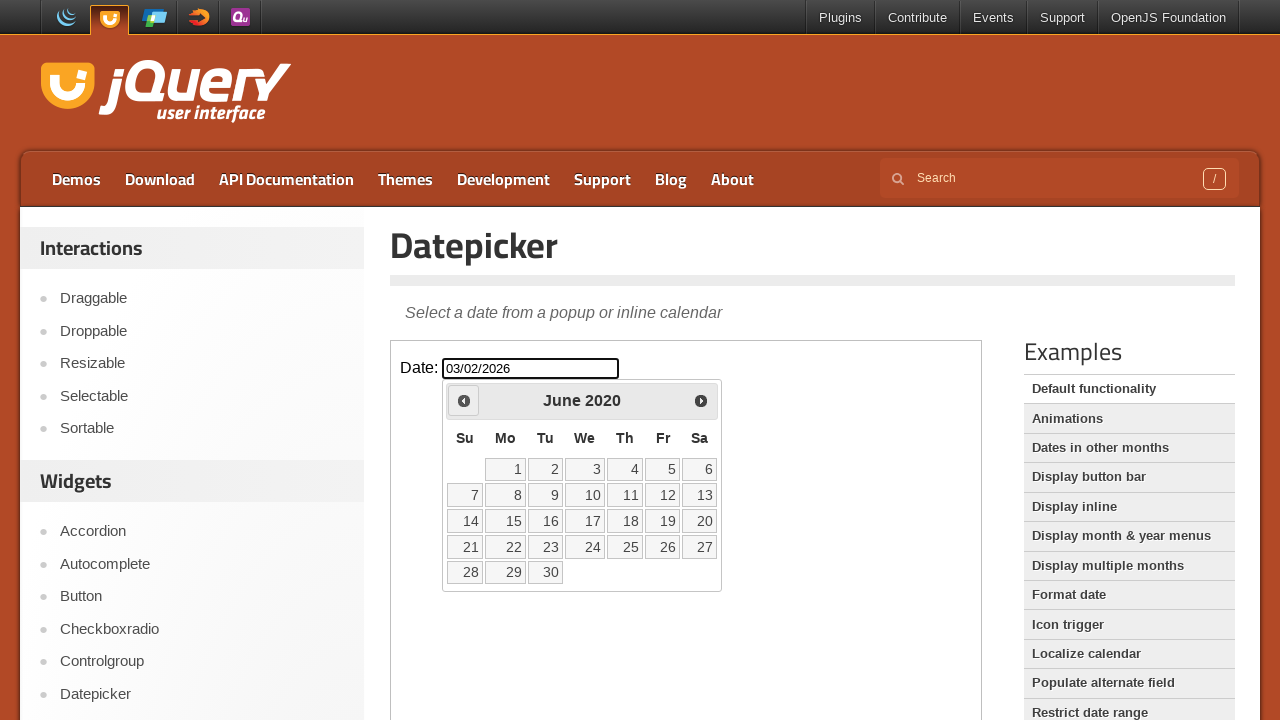

Navigated to previous month (current: June 2020) at (464, 400) on [class="demo-frame"] >> internal:control=enter-frame >> [title="Prev"]
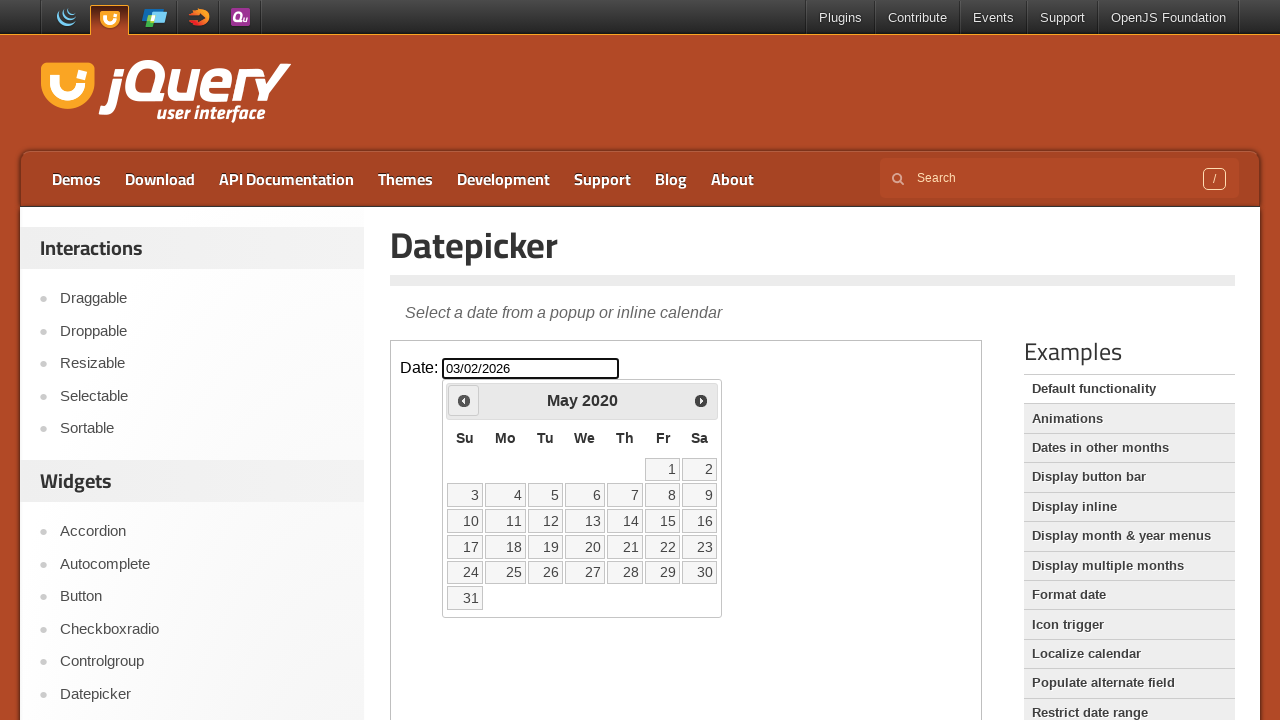

Navigated to previous month (current: May 2020) at (464, 400) on [class="demo-frame"] >> internal:control=enter-frame >> [title="Prev"]
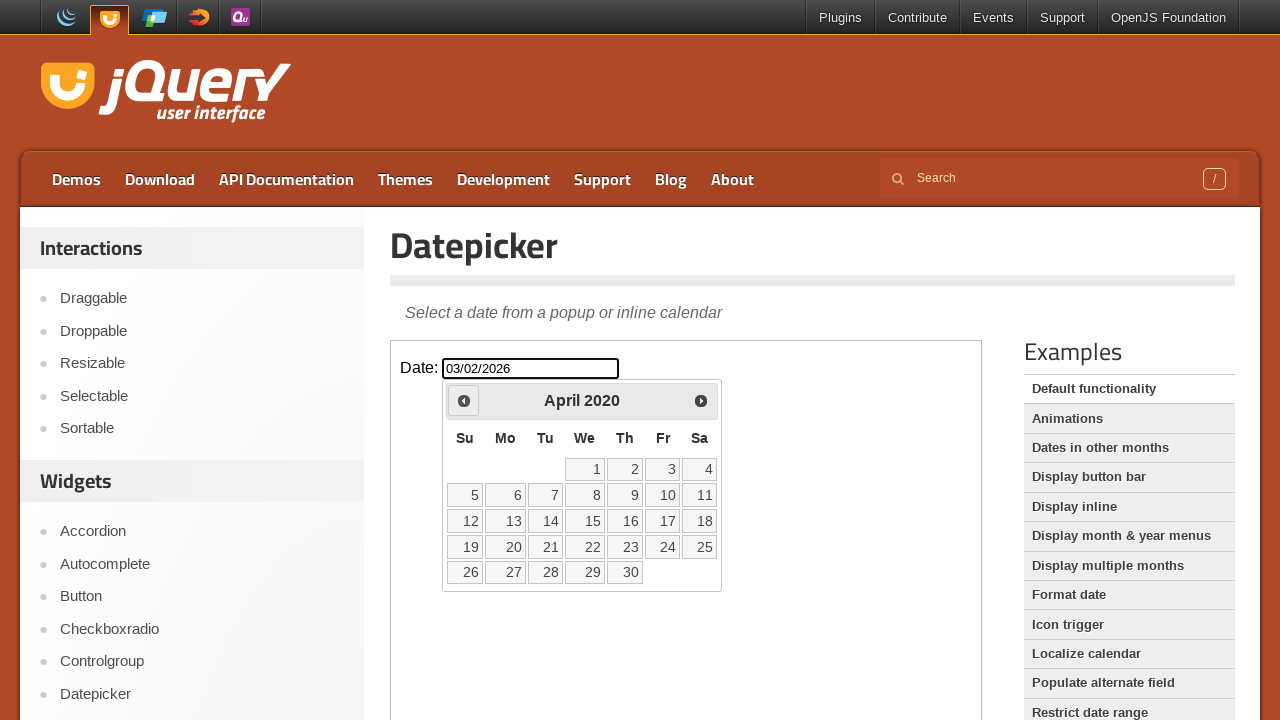

Navigated to previous month (current: April 2020) at (464, 400) on [class="demo-frame"] >> internal:control=enter-frame >> [title="Prev"]
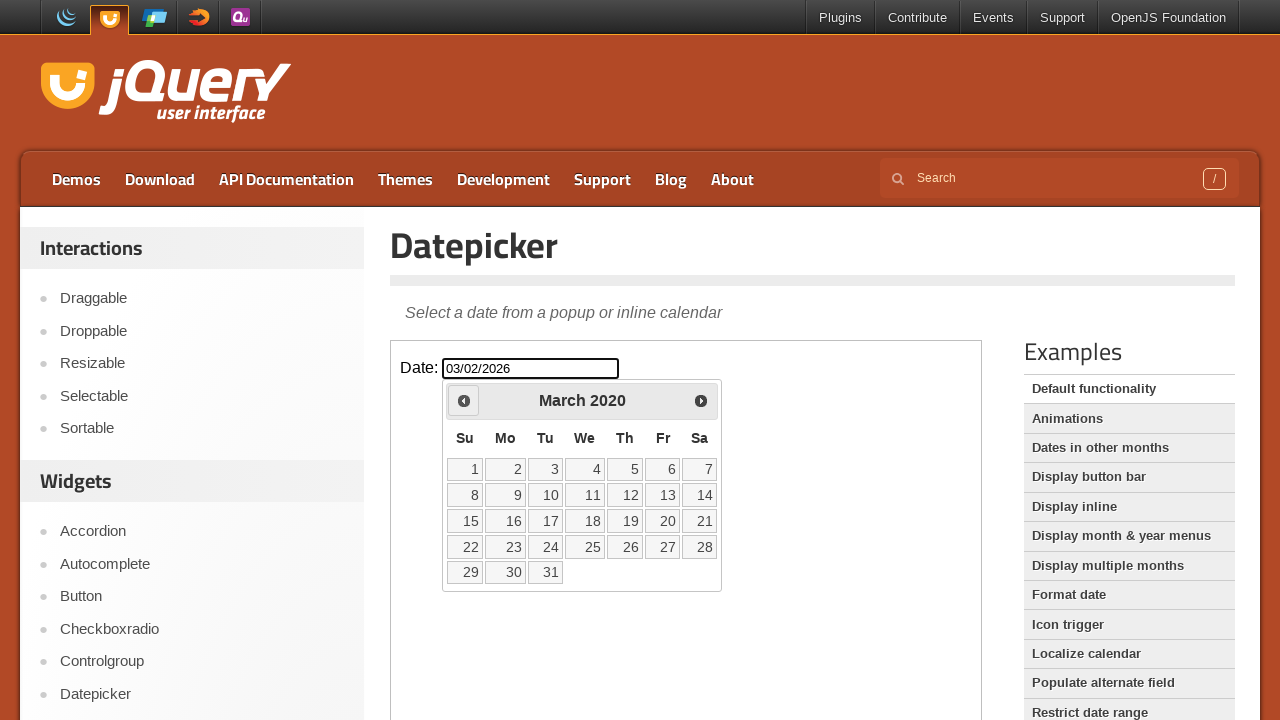

Navigated to previous month (current: March 2020) at (464, 400) on [class="demo-frame"] >> internal:control=enter-frame >> [title="Prev"]
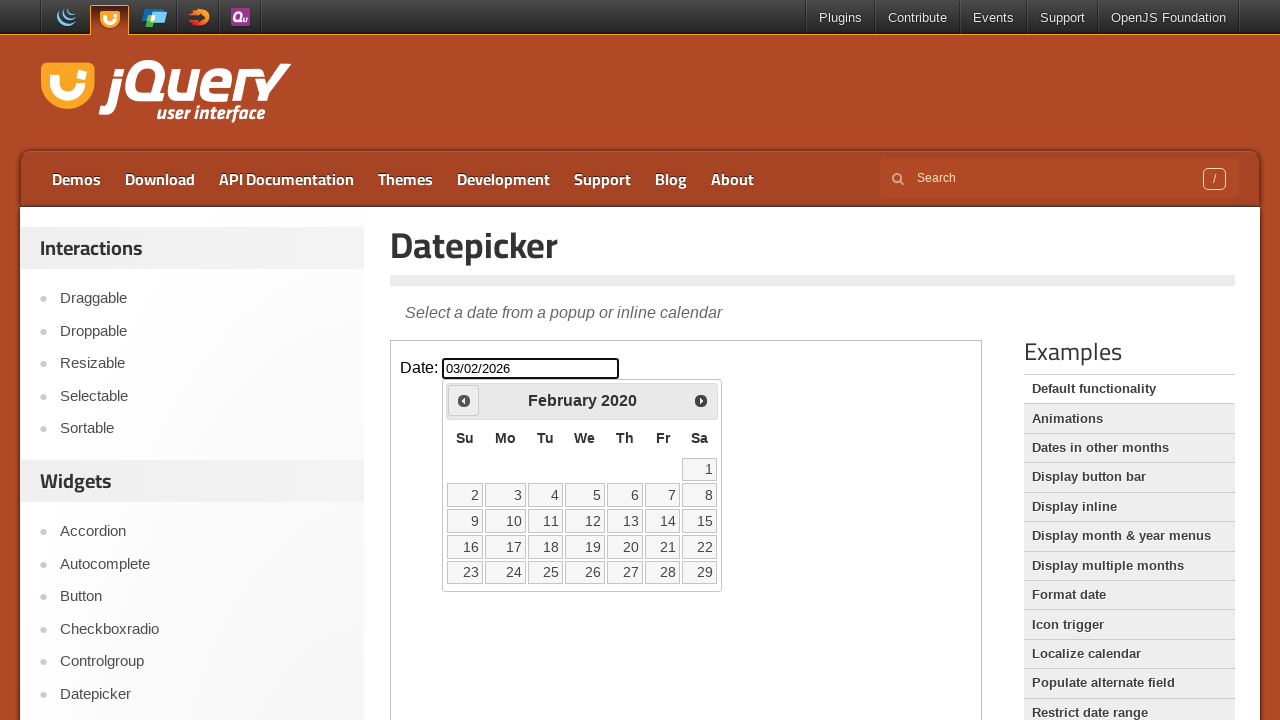

Navigated to previous month (current: February 2020) at (464, 400) on [class="demo-frame"] >> internal:control=enter-frame >> [title="Prev"]
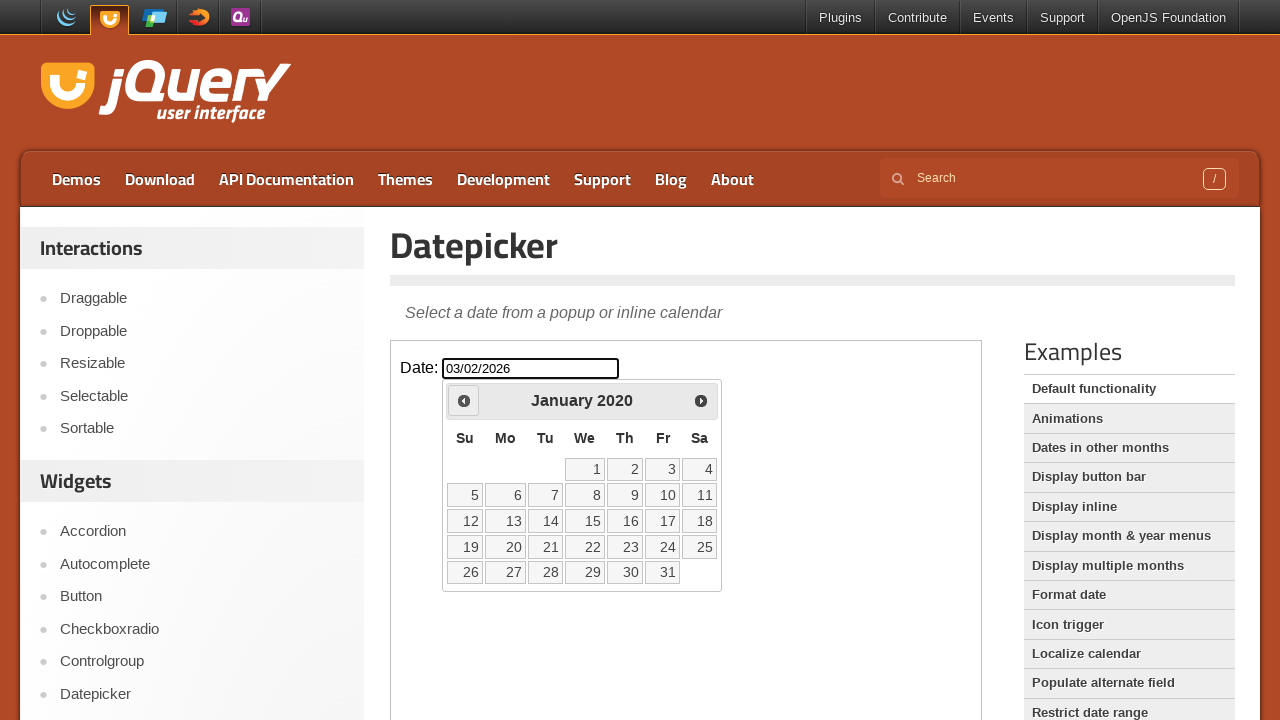

Navigated to previous month (current: January 2020) at (464, 400) on [class="demo-frame"] >> internal:control=enter-frame >> [title="Prev"]
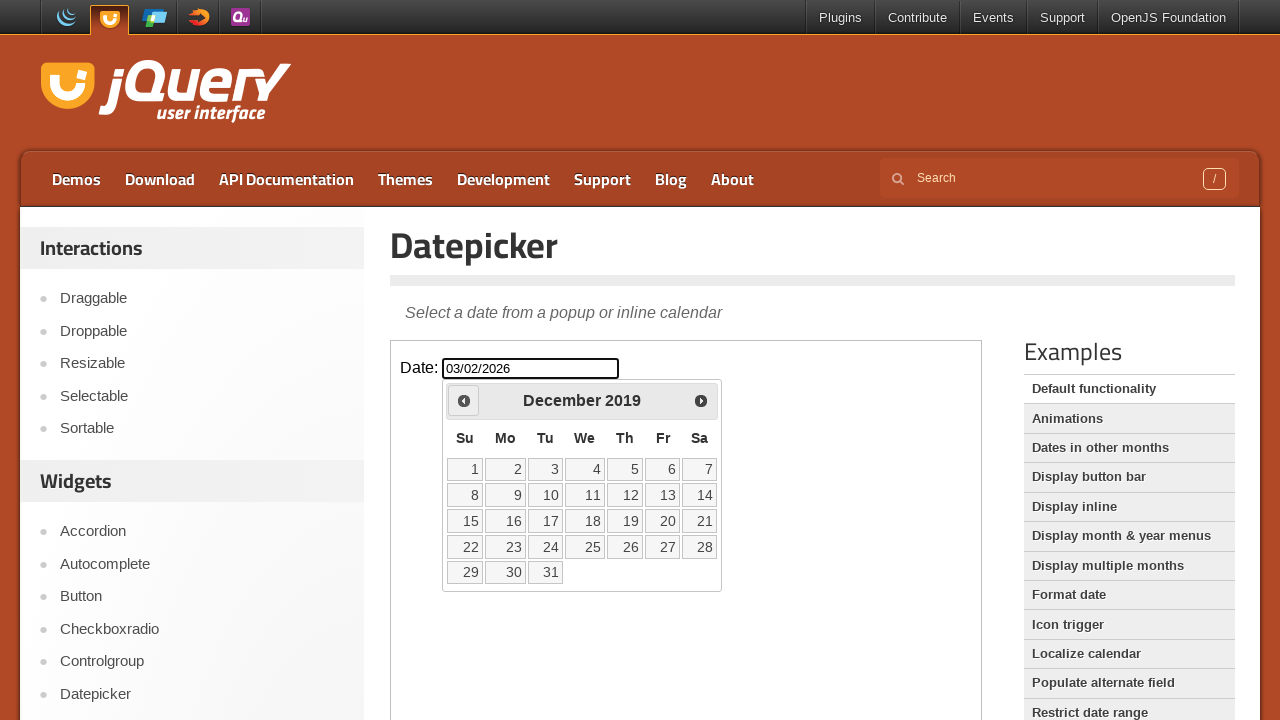

Navigated to previous month (current: December 2019) at (464, 400) on [class="demo-frame"] >> internal:control=enter-frame >> [title="Prev"]
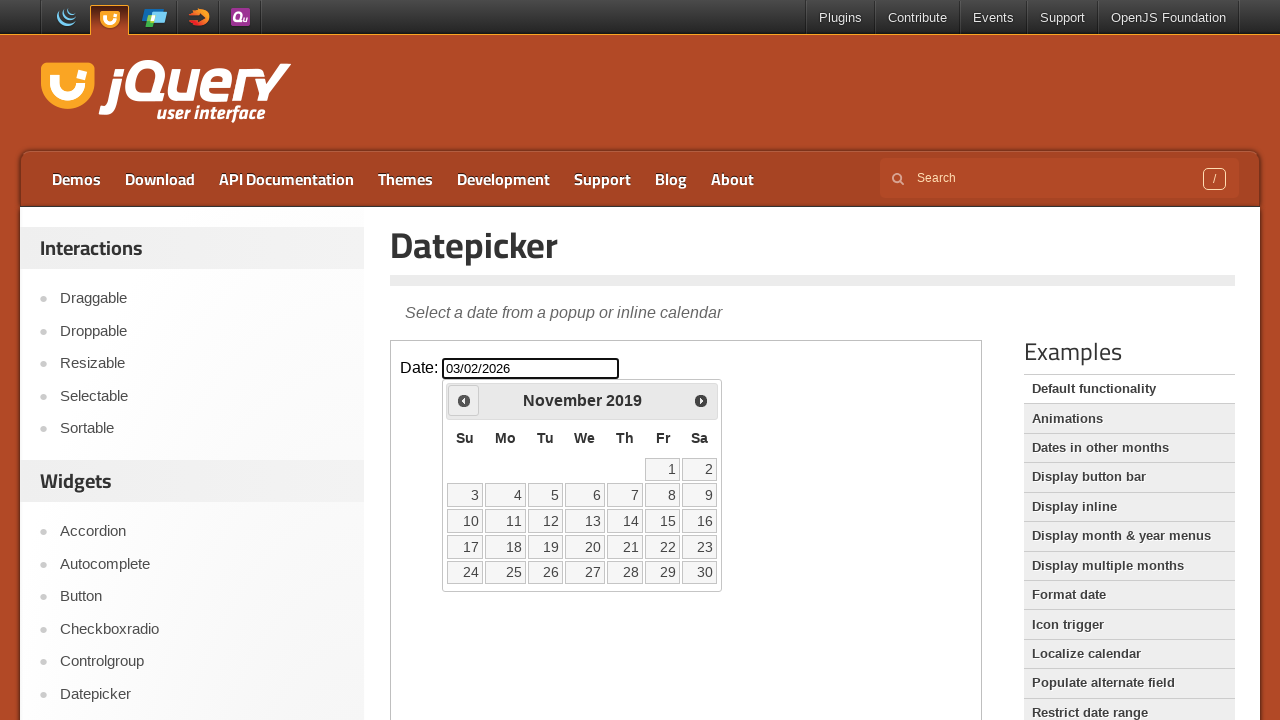

Navigated to previous month (current: November 2019) at (464, 400) on [class="demo-frame"] >> internal:control=enter-frame >> [title="Prev"]
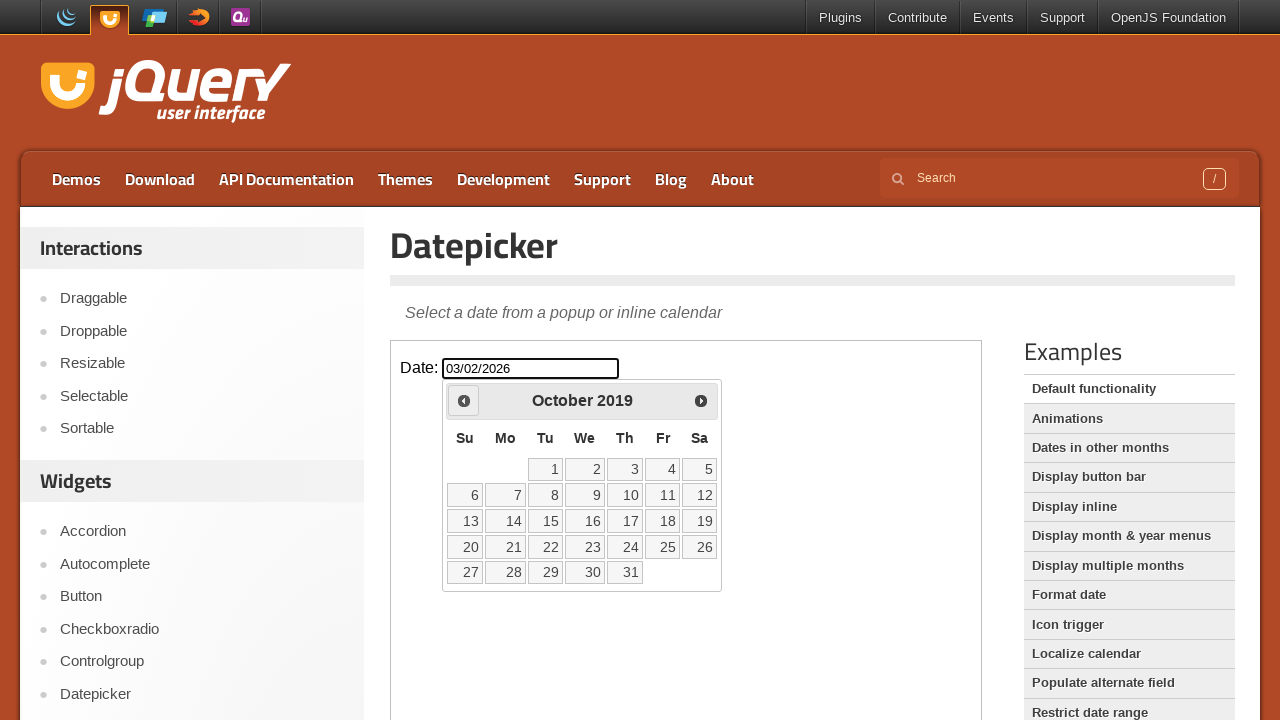

Navigated to previous month (current: October 2019) at (464, 400) on [class="demo-frame"] >> internal:control=enter-frame >> [title="Prev"]
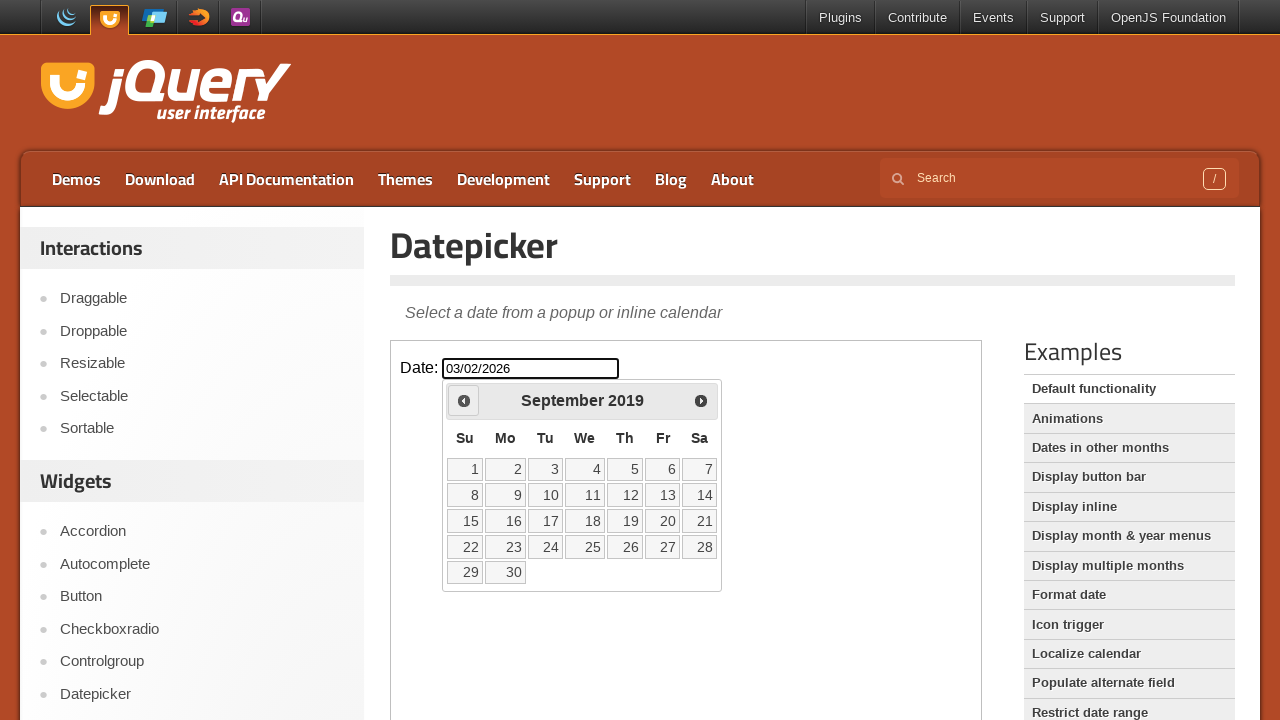

Navigated to previous month (current: September 2019) at (464, 400) on [class="demo-frame"] >> internal:control=enter-frame >> [title="Prev"]
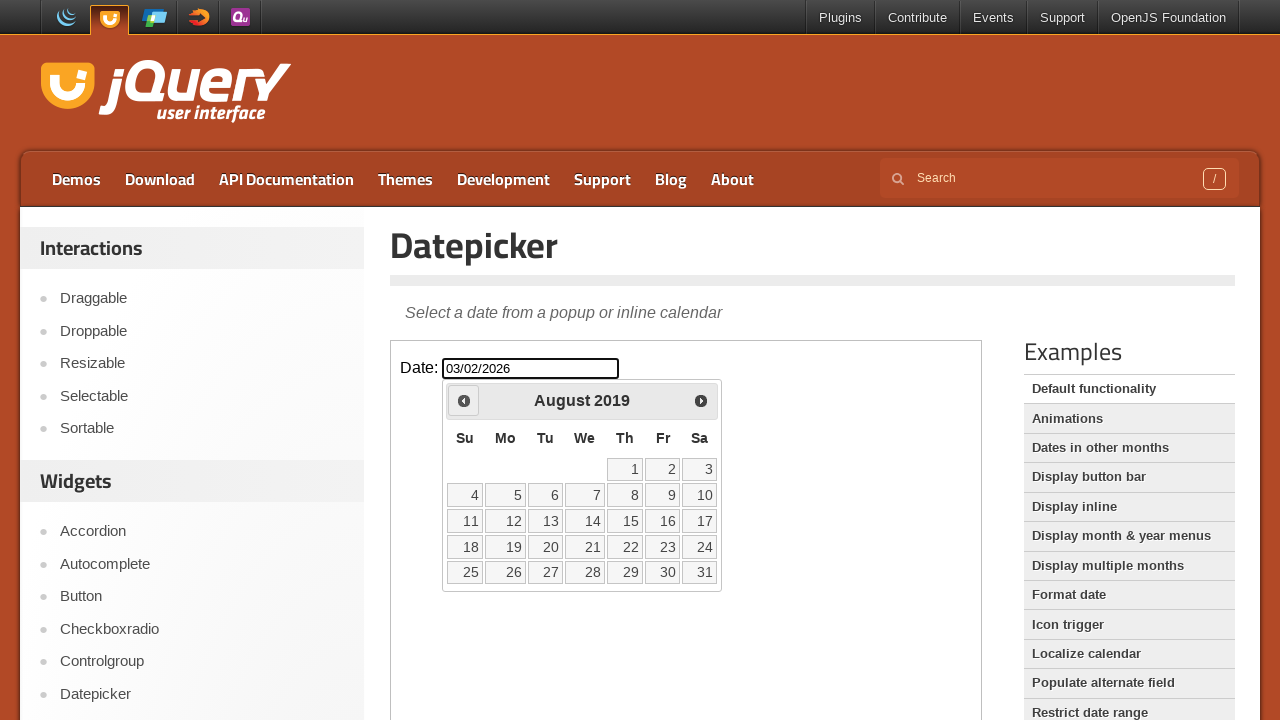

Navigated to previous month (current: August 2019) at (464, 400) on [class="demo-frame"] >> internal:control=enter-frame >> [title="Prev"]
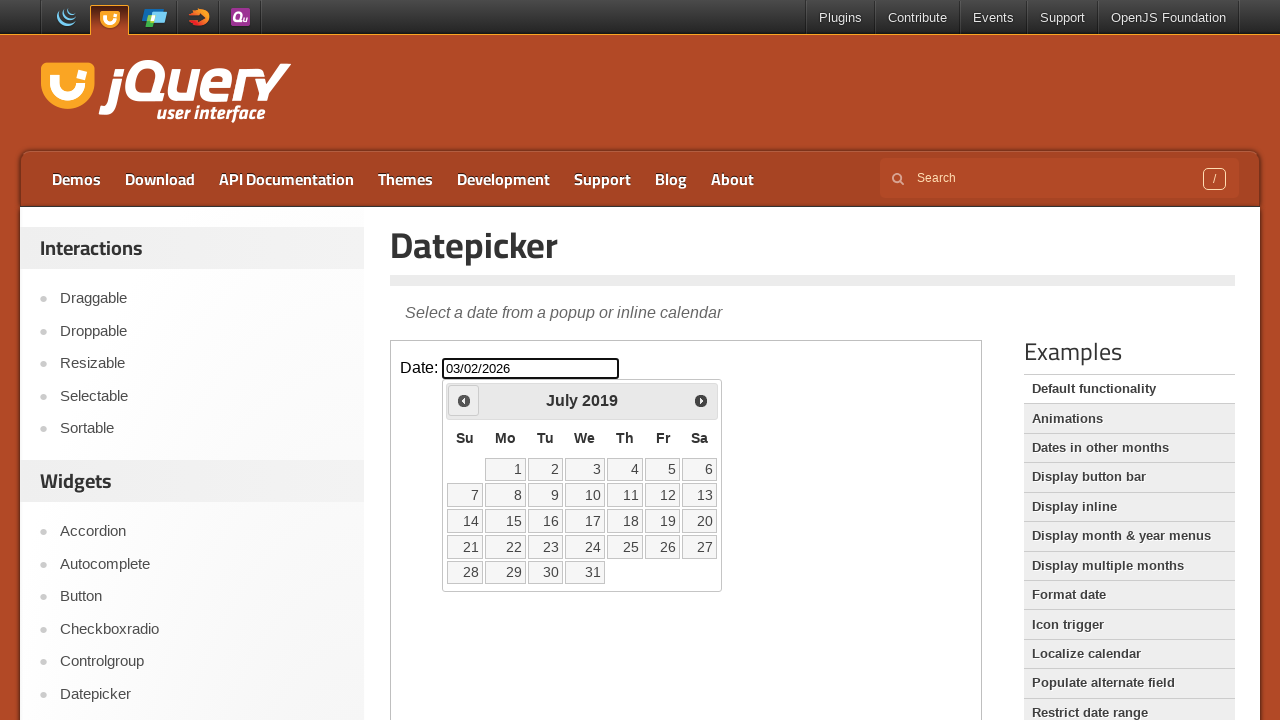

Navigated to previous month (current: July 2019) at (464, 400) on [class="demo-frame"] >> internal:control=enter-frame >> [title="Prev"]
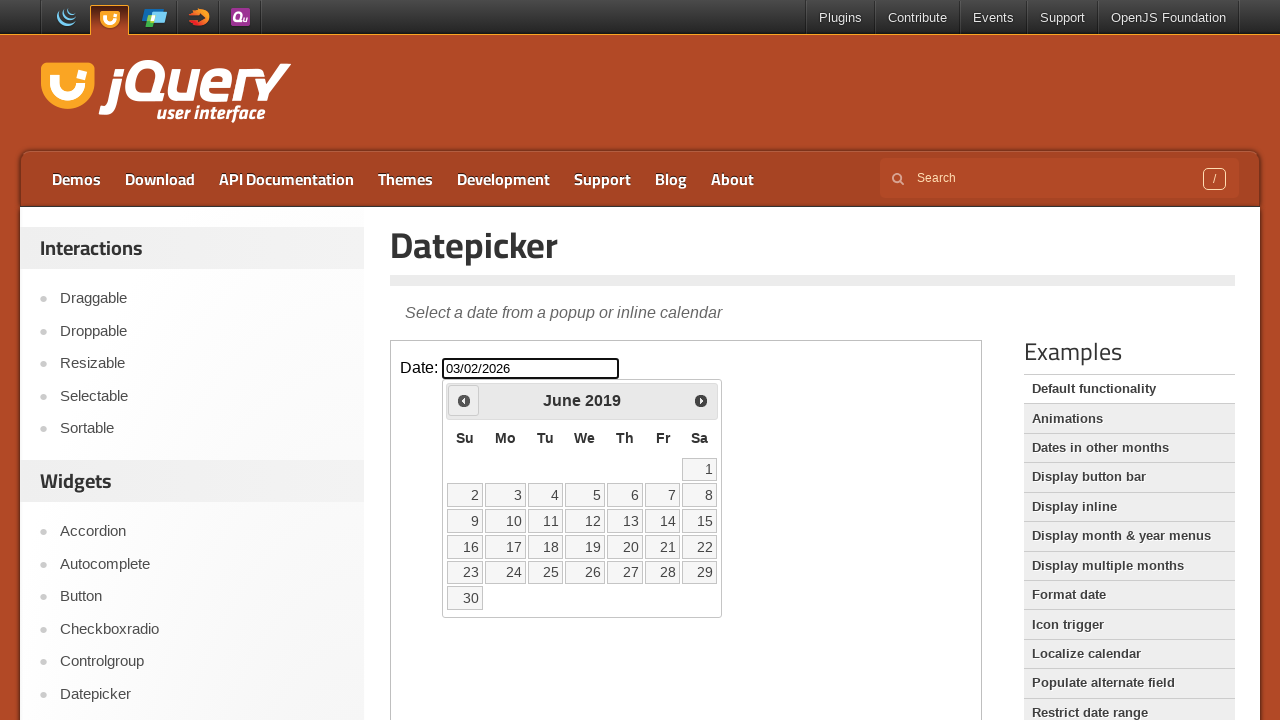

Navigated to previous month (current: June 2019) at (464, 400) on [class="demo-frame"] >> internal:control=enter-frame >> [title="Prev"]
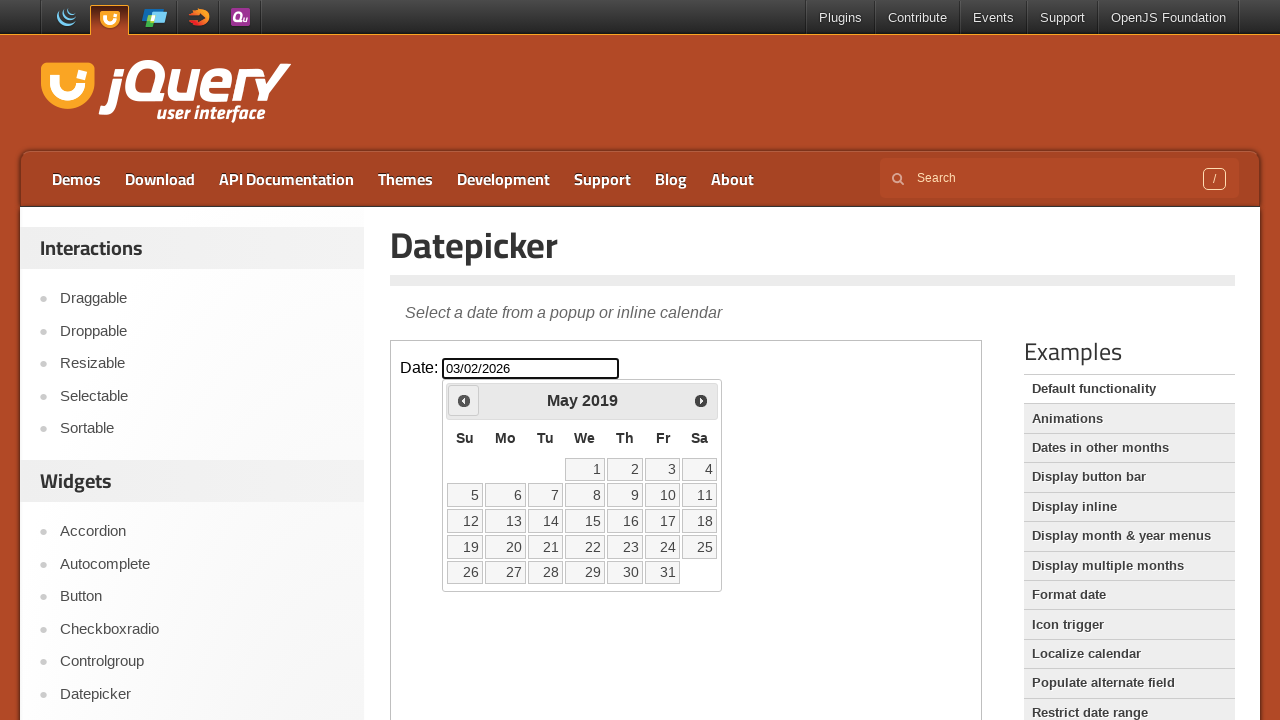

Navigated to previous month (current: May 2019) at (464, 400) on [class="demo-frame"] >> internal:control=enter-frame >> [title="Prev"]
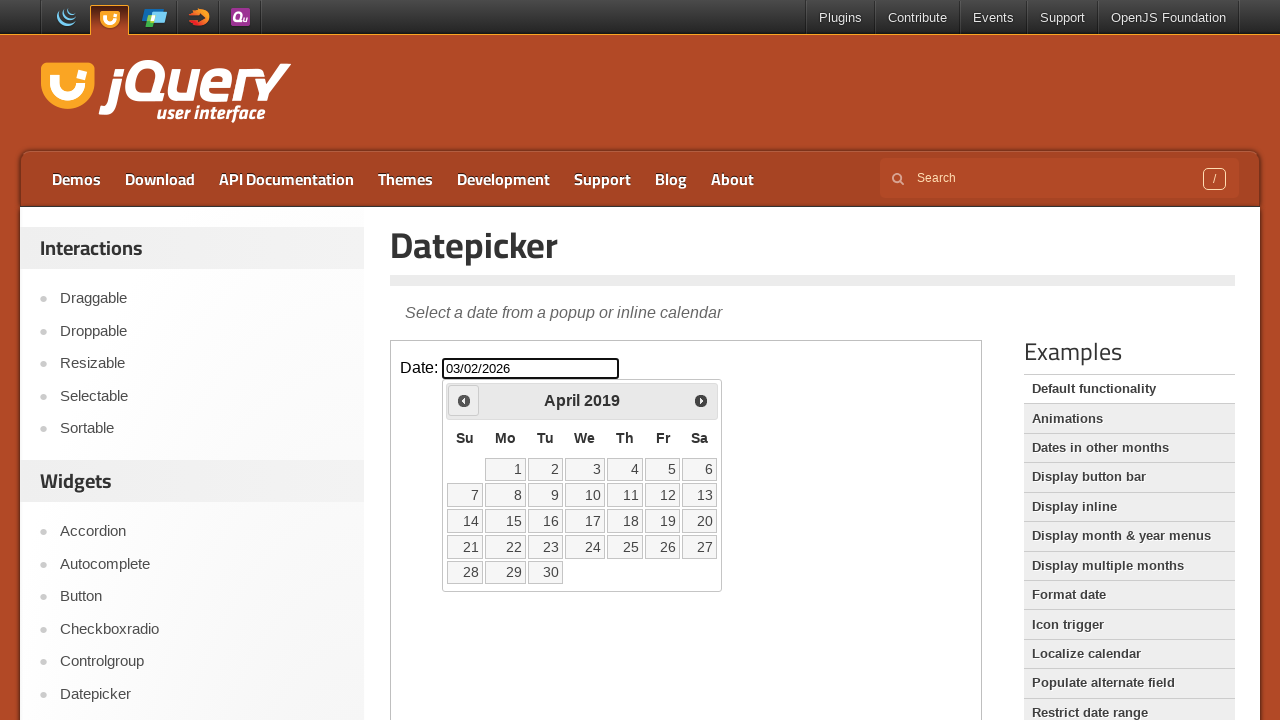

Navigated to previous month (current: April 2019) at (464, 400) on [class="demo-frame"] >> internal:control=enter-frame >> [title="Prev"]
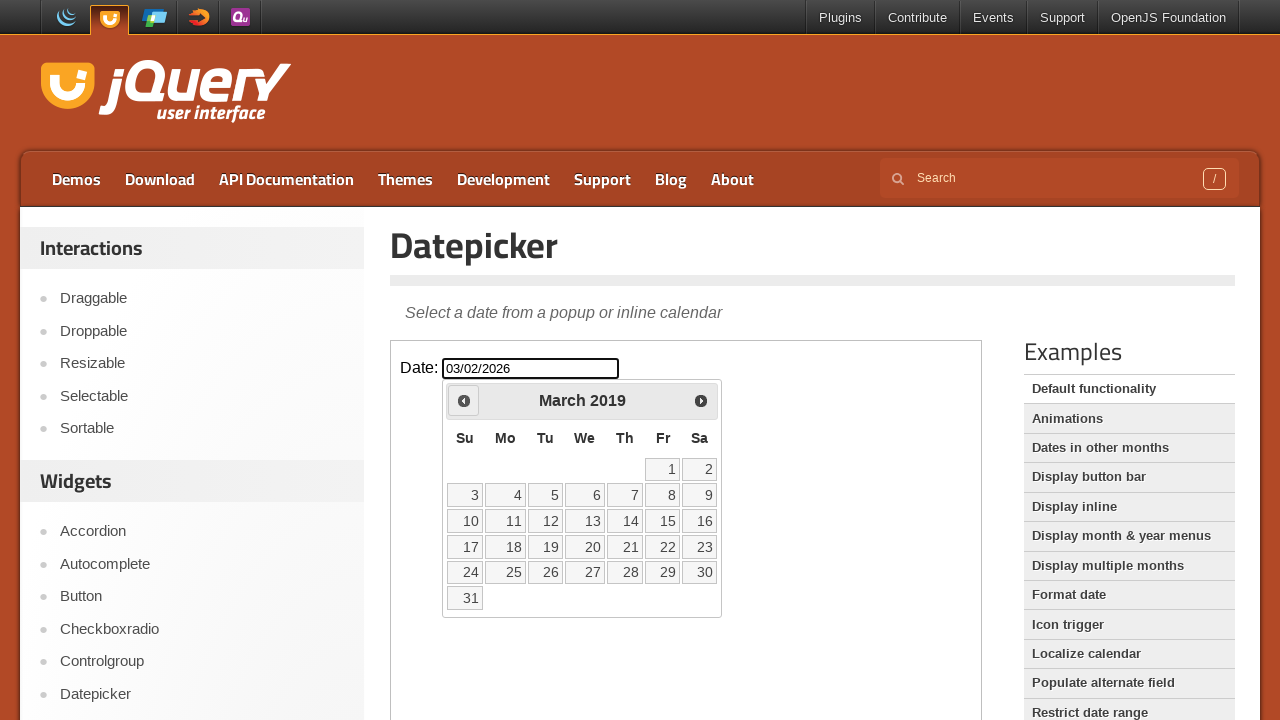

Navigated to previous month (current: March 2019) at (464, 400) on [class="demo-frame"] >> internal:control=enter-frame >> [title="Prev"]
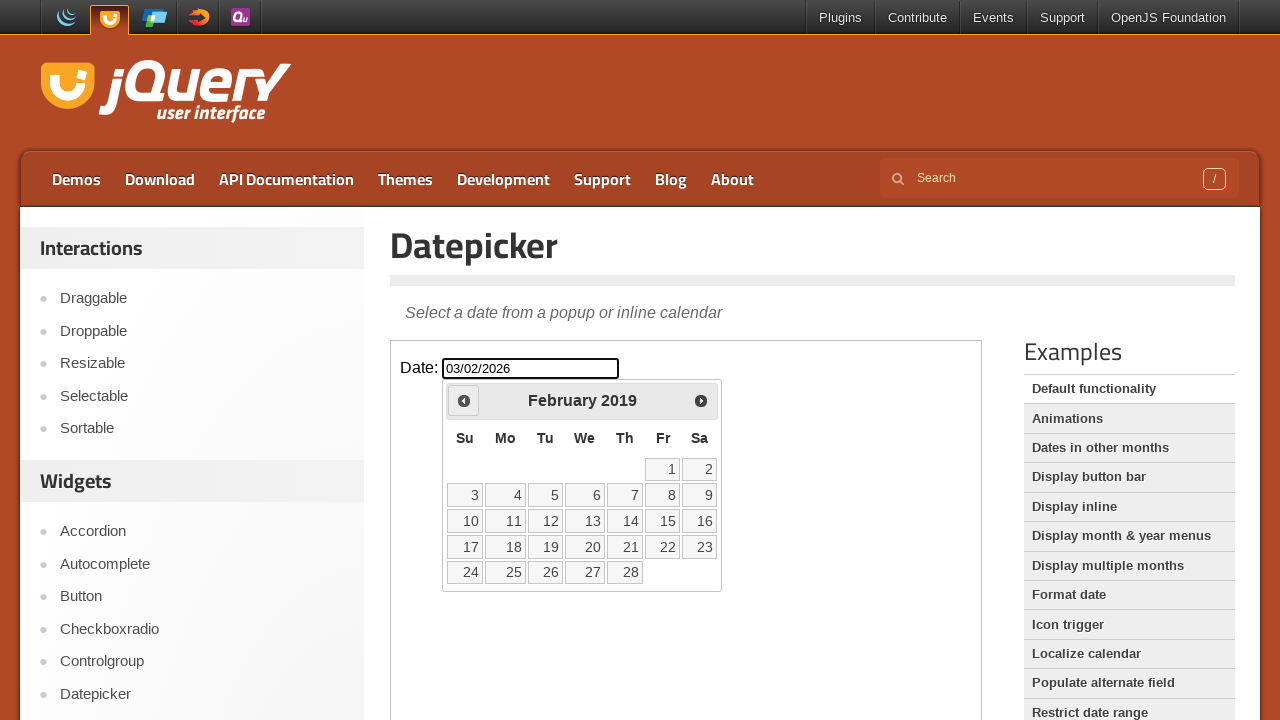

Navigated to previous month (current: February 2019) at (464, 400) on [class="demo-frame"] >> internal:control=enter-frame >> [title="Prev"]
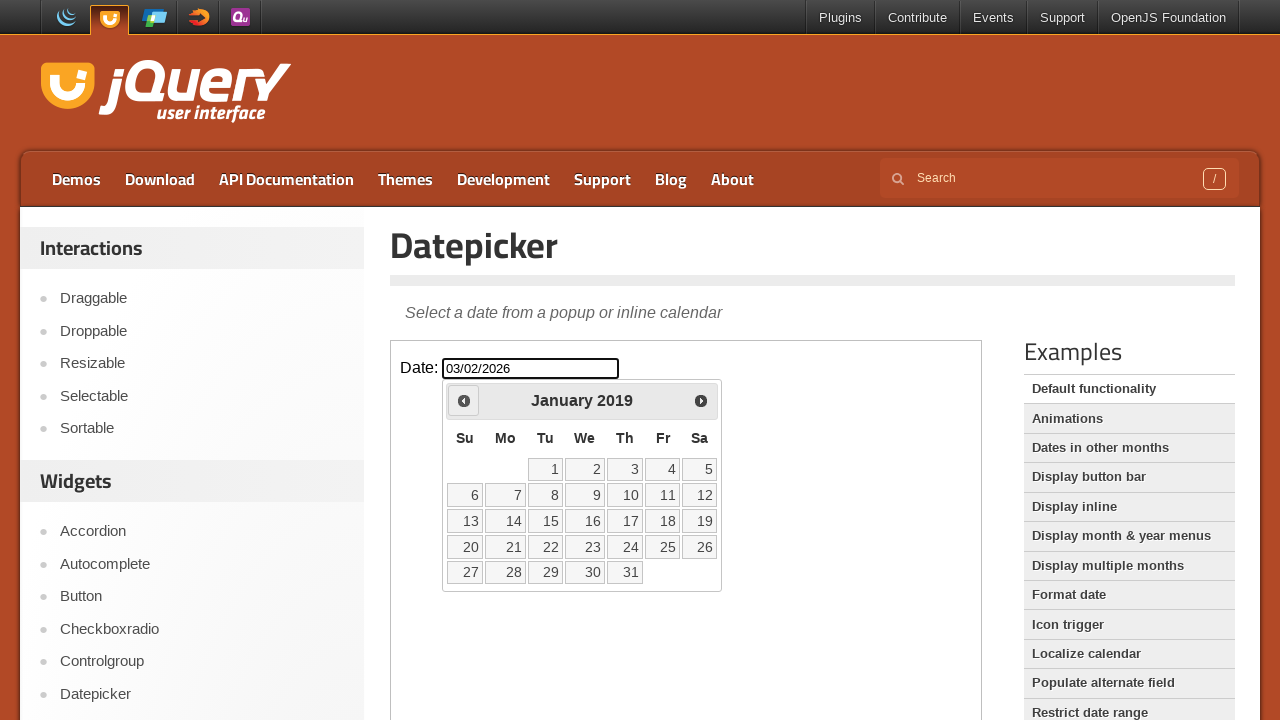

Navigated to previous month (current: January 2019) at (464, 400) on [class="demo-frame"] >> internal:control=enter-frame >> [title="Prev"]
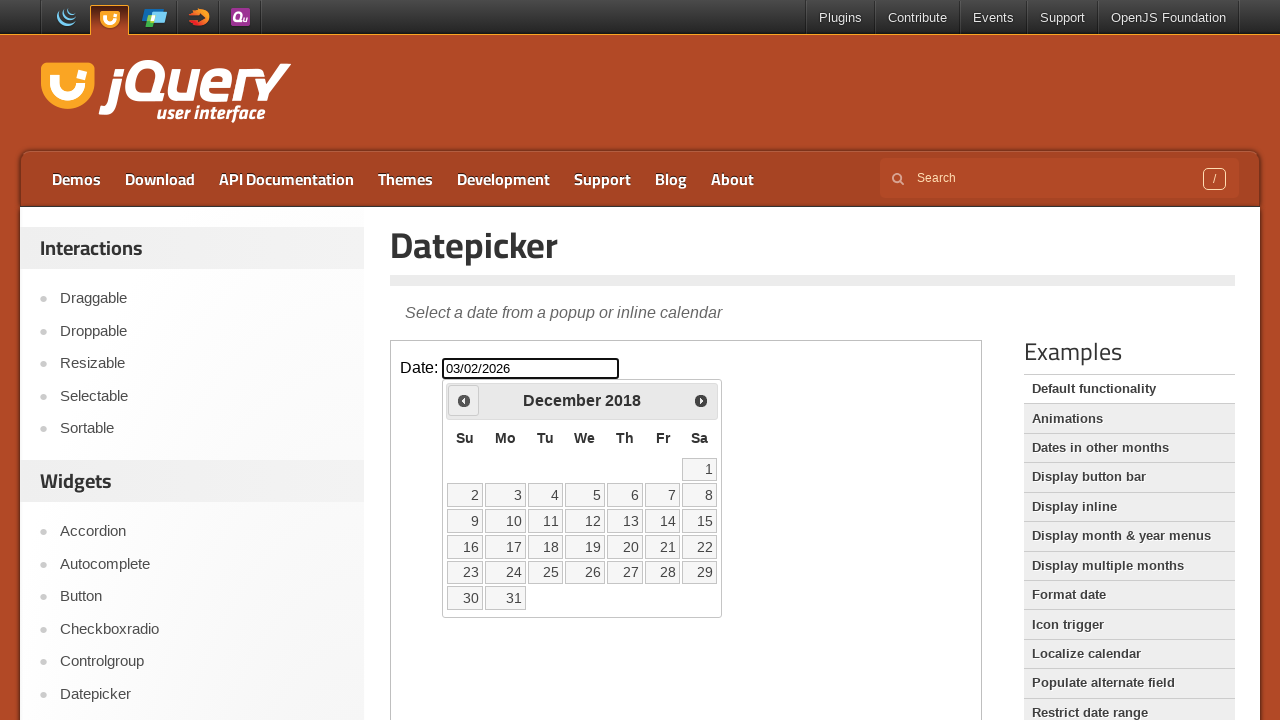

Navigated to previous month (current: December 2018) at (464, 400) on [class="demo-frame"] >> internal:control=enter-frame >> [title="Prev"]
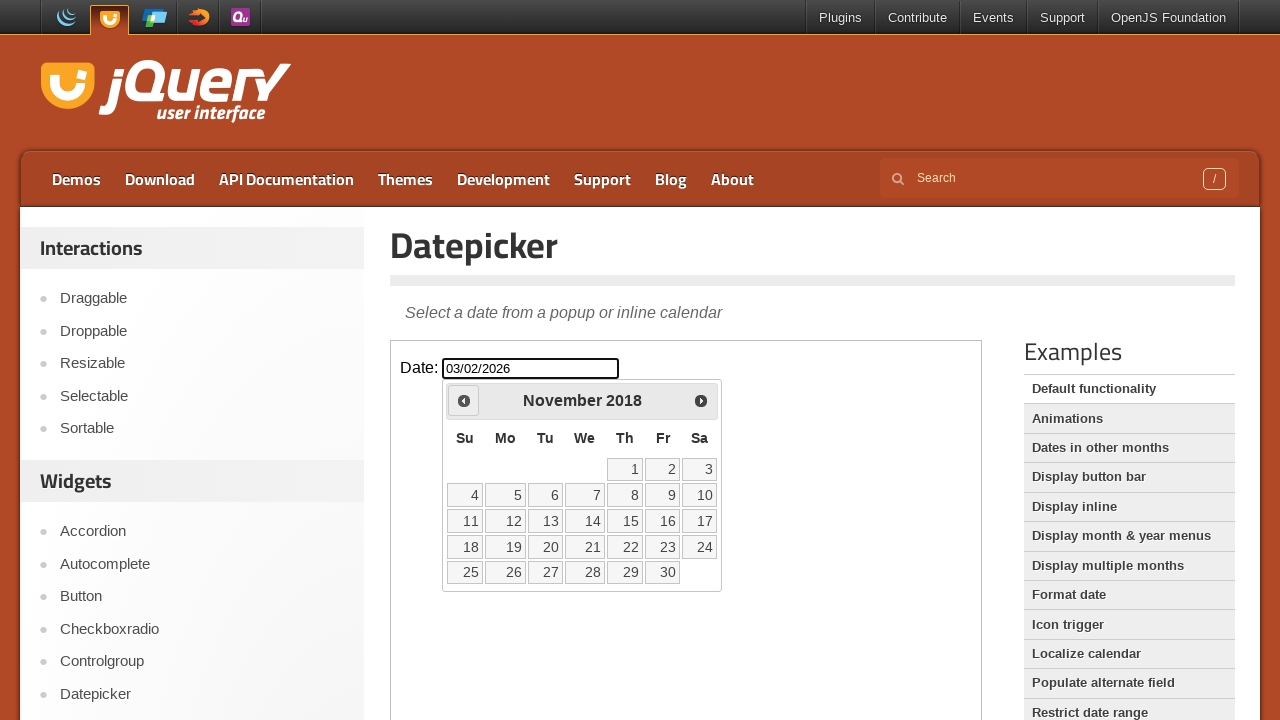

Navigated to previous month (current: November 2018) at (464, 400) on [class="demo-frame"] >> internal:control=enter-frame >> [title="Prev"]
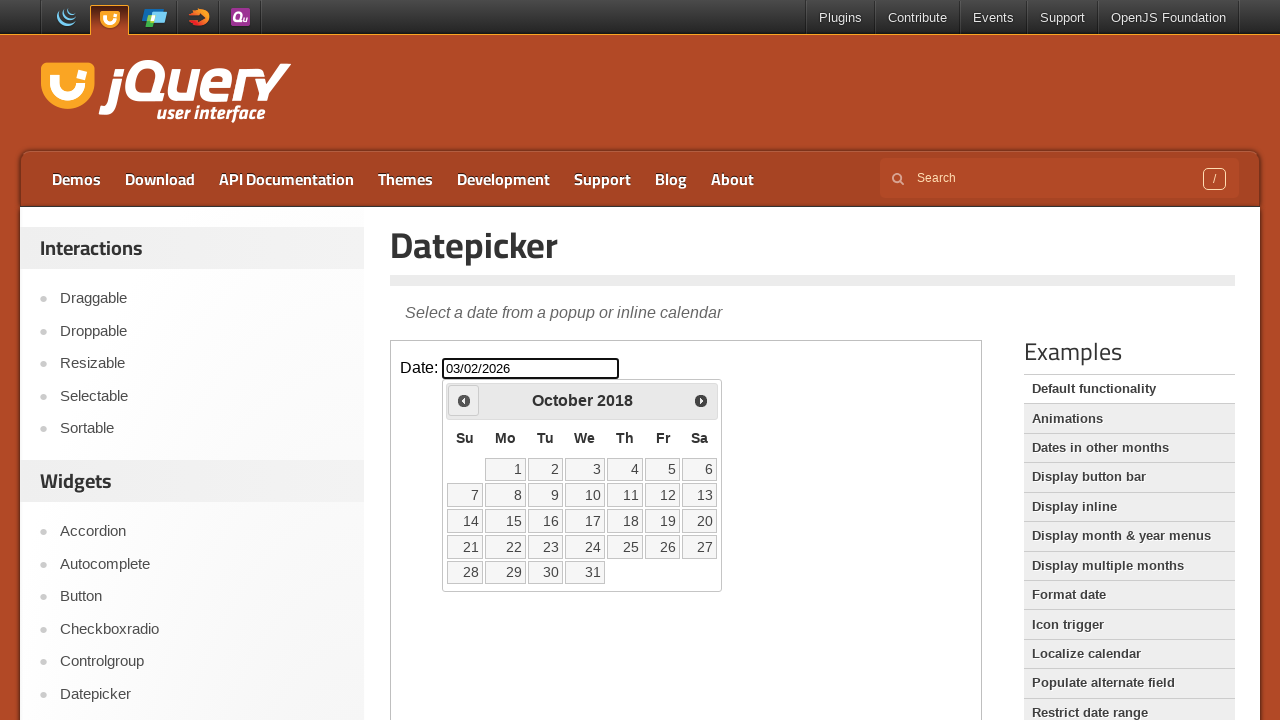

Navigated to previous month (current: October 2018) at (464, 400) on [class="demo-frame"] >> internal:control=enter-frame >> [title="Prev"]
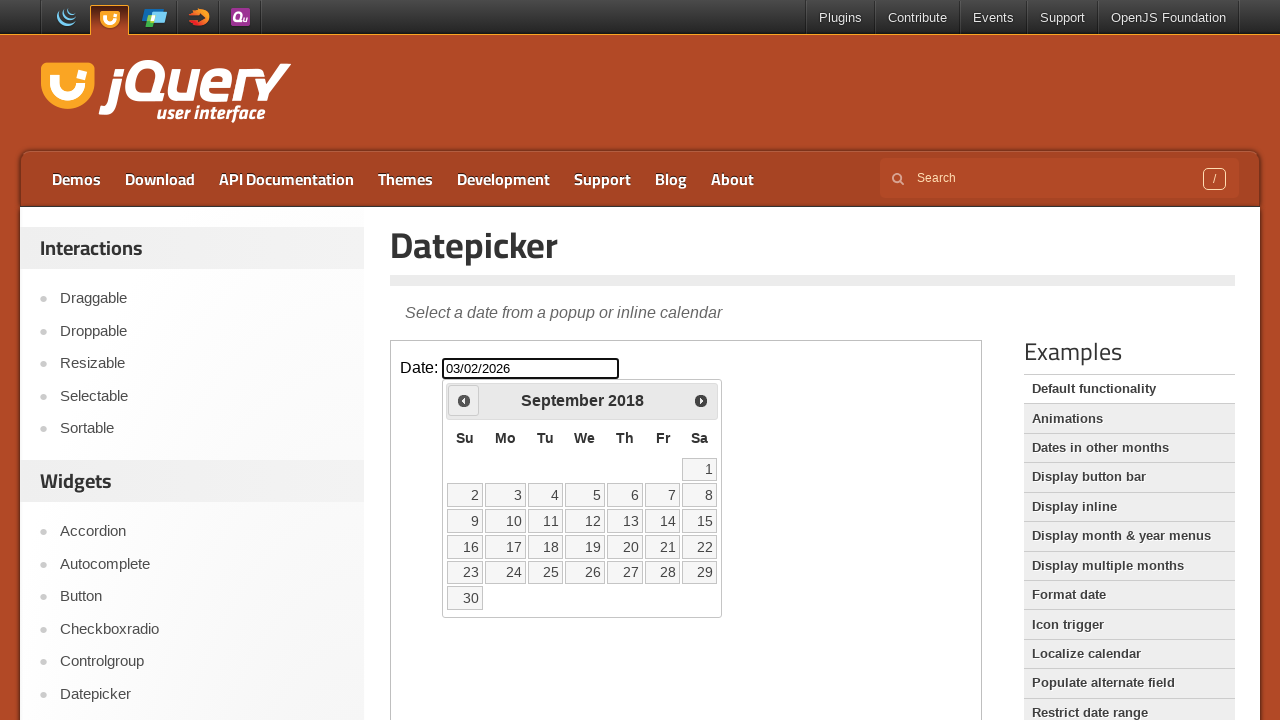

Navigated to previous month (current: September 2018) at (464, 400) on [class="demo-frame"] >> internal:control=enter-frame >> [title="Prev"]
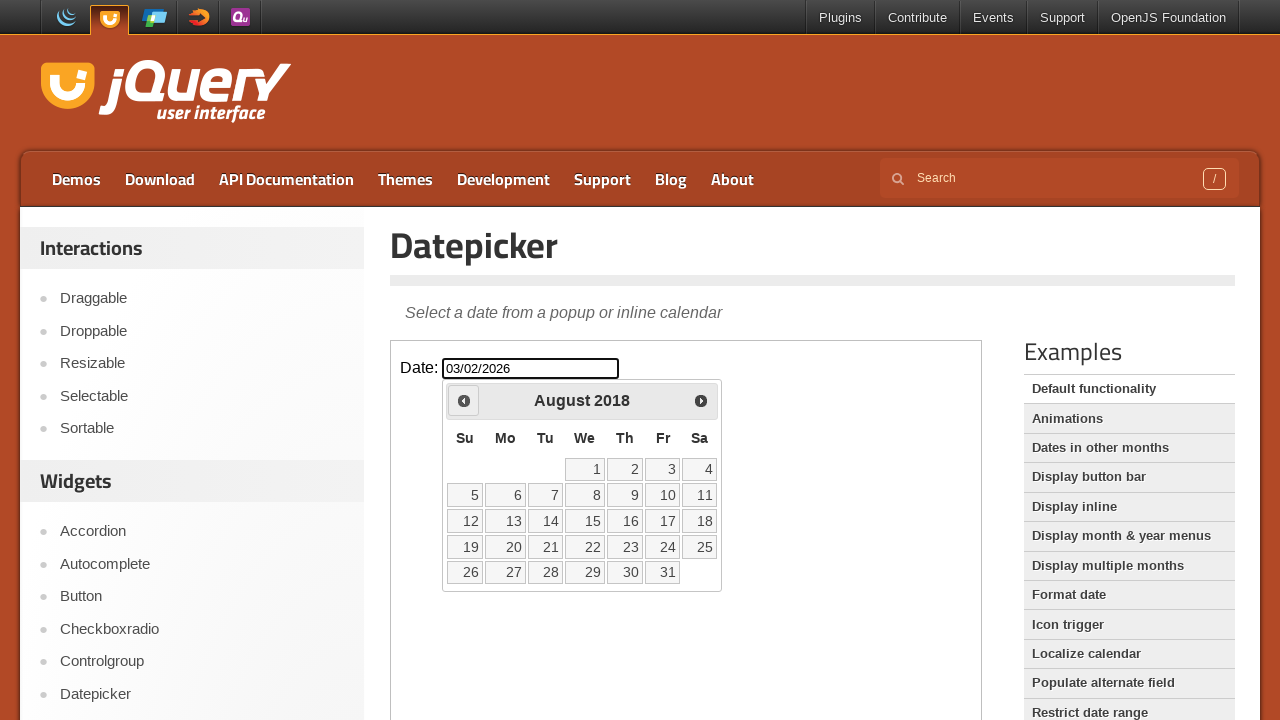

Navigated to previous month (current: August 2018) at (464, 400) on [class="demo-frame"] >> internal:control=enter-frame >> [title="Prev"]
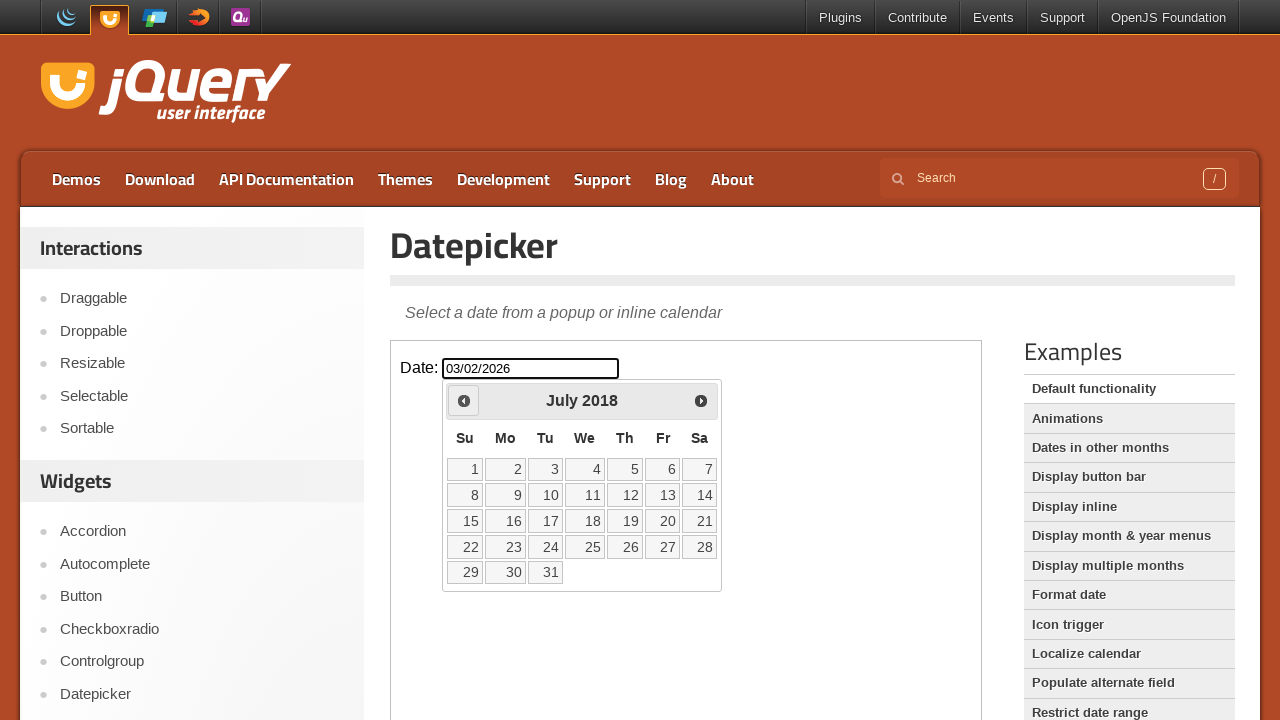

Navigated to previous month (current: July 2018) at (464, 400) on [class="demo-frame"] >> internal:control=enter-frame >> [title="Prev"]
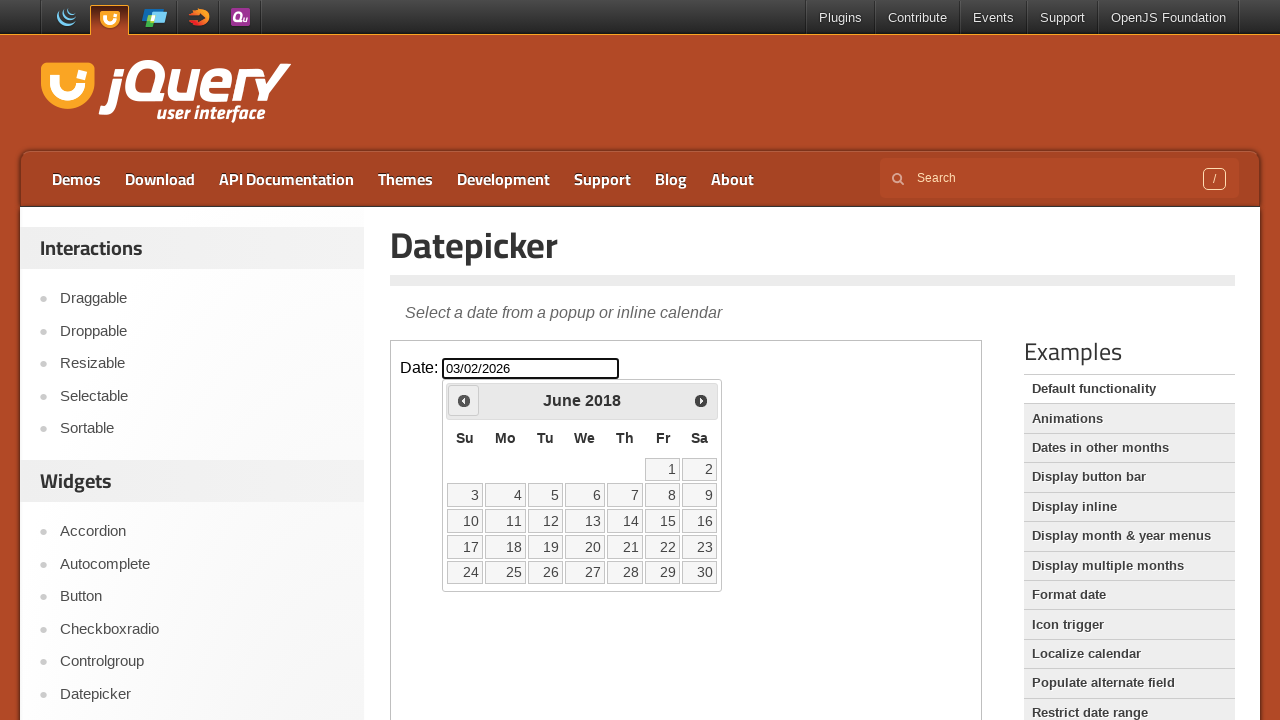

Navigated to previous month (current: June 2018) at (464, 400) on [class="demo-frame"] >> internal:control=enter-frame >> [title="Prev"]
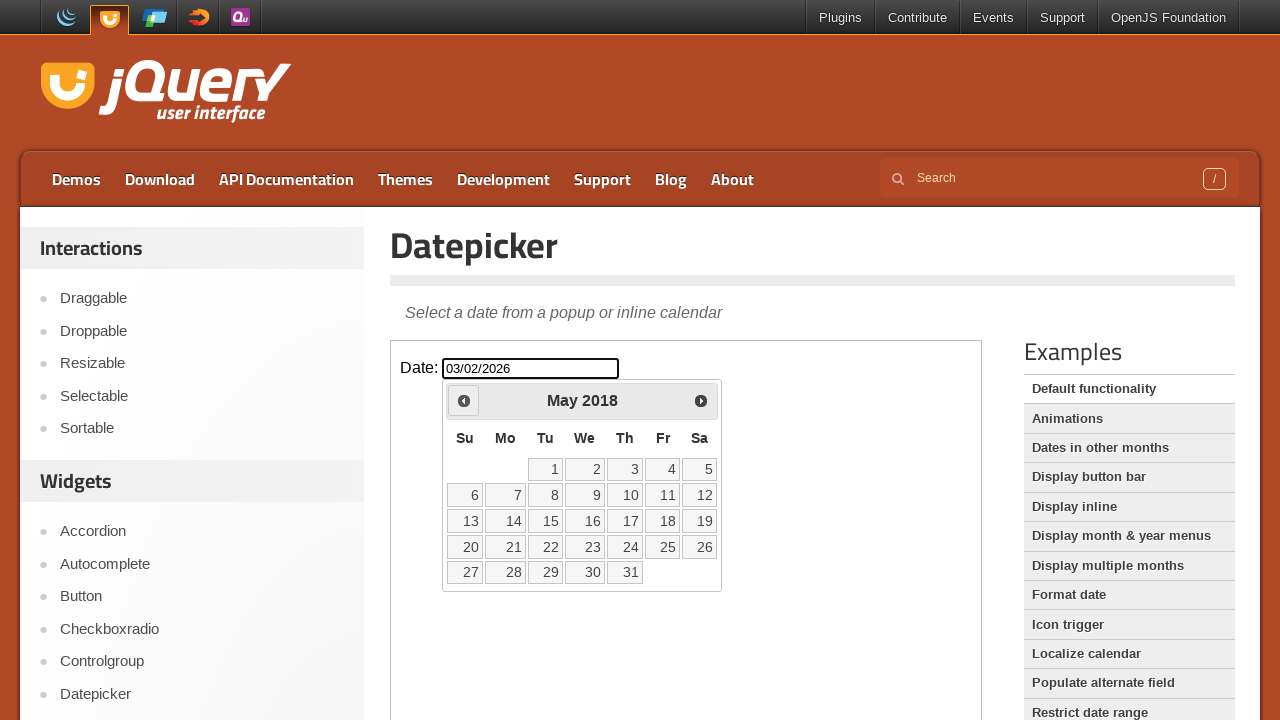

Navigated to previous month (current: May 2018) at (464, 400) on [class="demo-frame"] >> internal:control=enter-frame >> [title="Prev"]
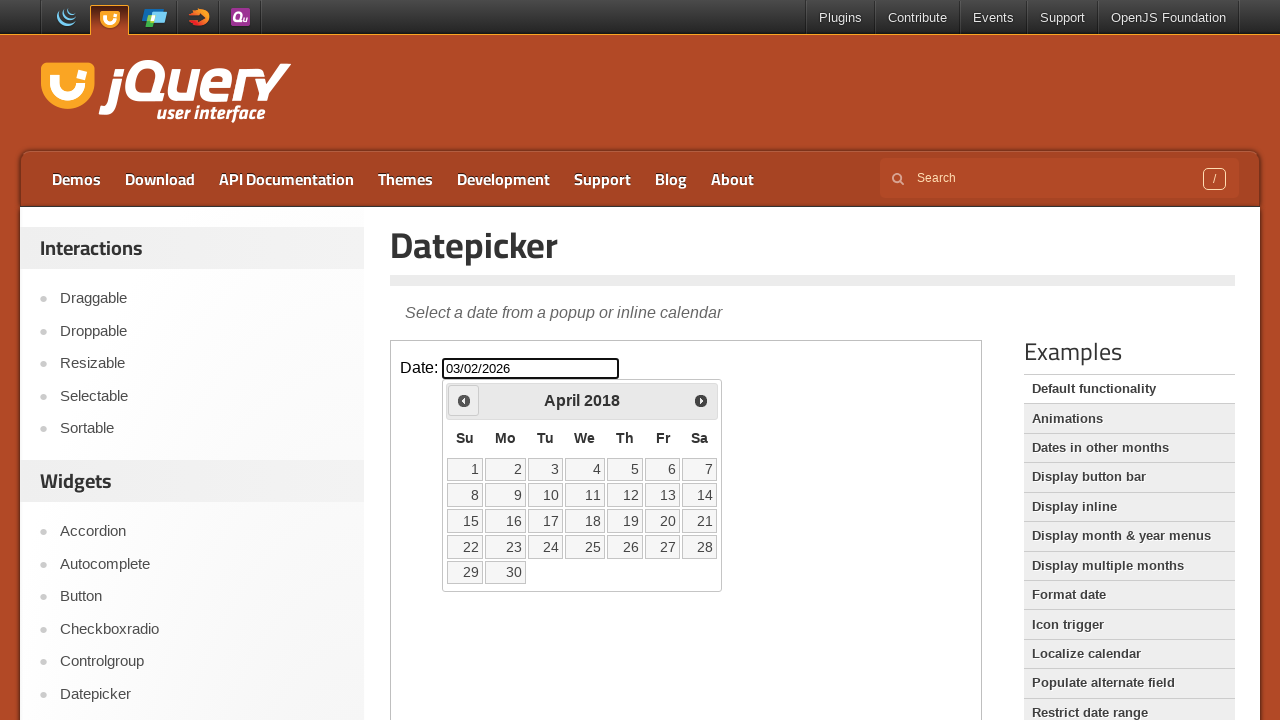

Navigated to previous month (current: April 2018) at (464, 400) on [class="demo-frame"] >> internal:control=enter-frame >> [title="Prev"]
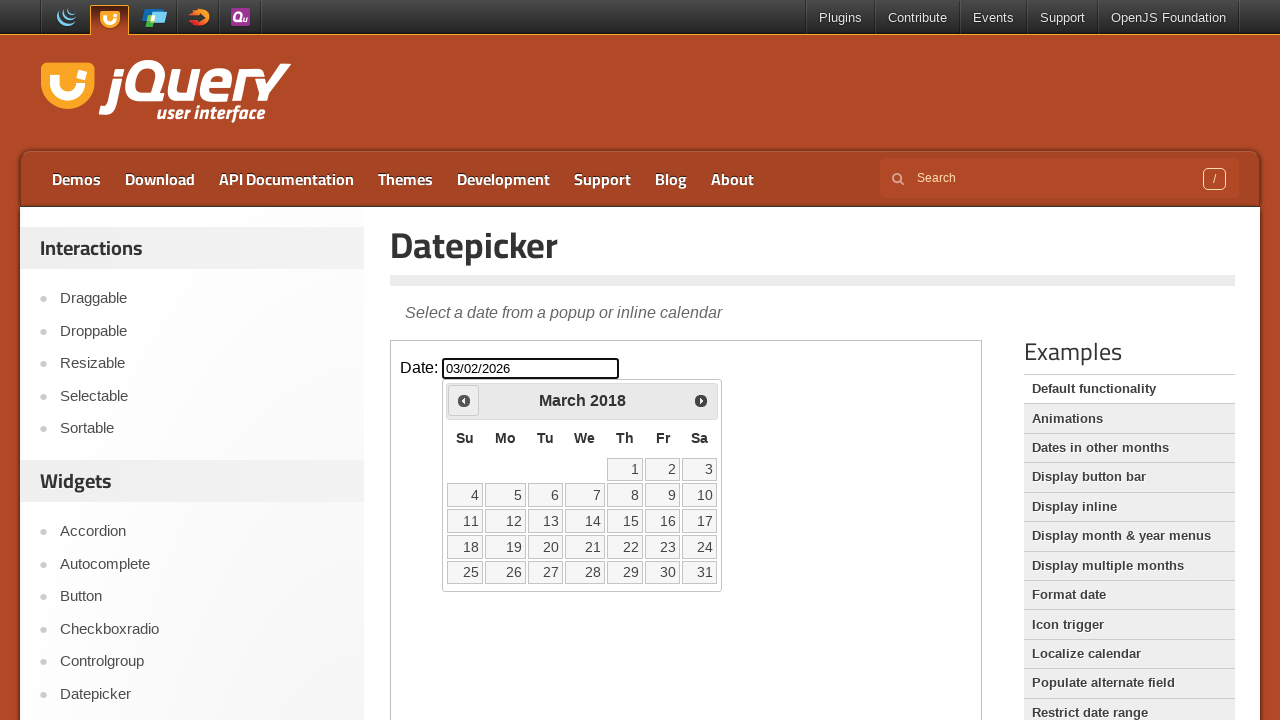

Navigated to previous month (current: March 2018) at (464, 400) on [class="demo-frame"] >> internal:control=enter-frame >> [title="Prev"]
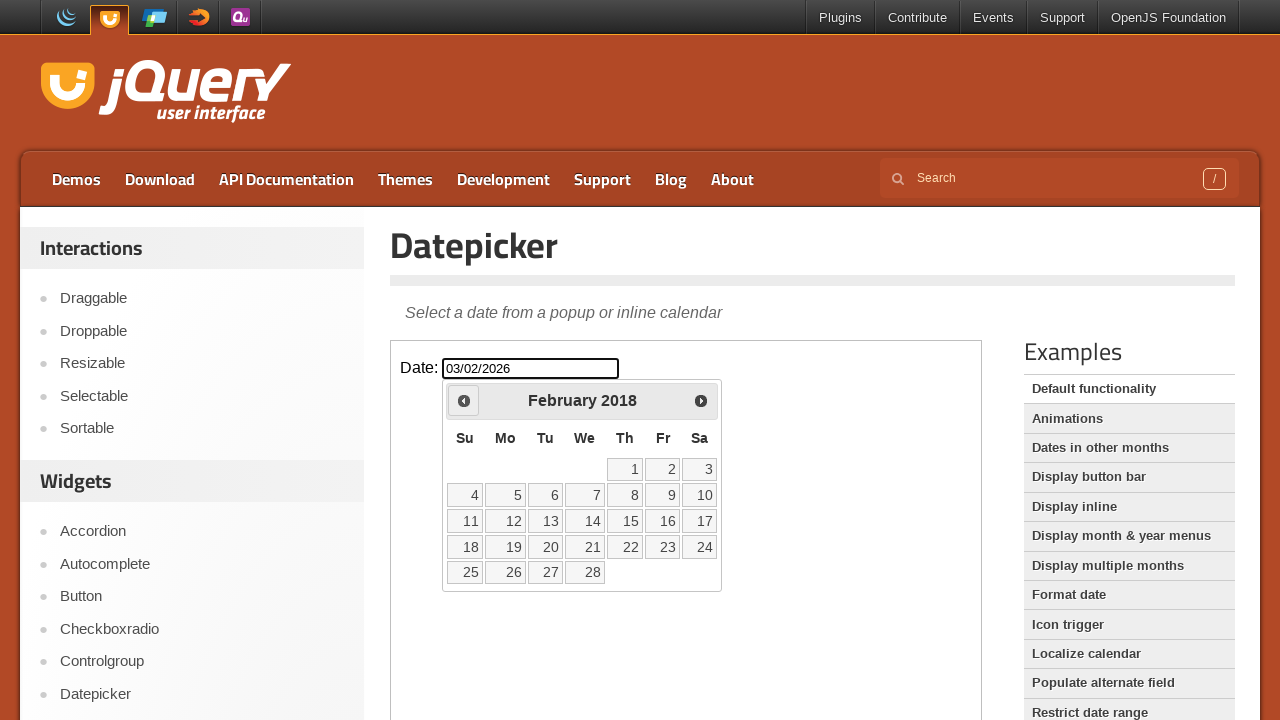

Navigated to previous month (current: February 2018) at (464, 400) on [class="demo-frame"] >> internal:control=enter-frame >> [title="Prev"]
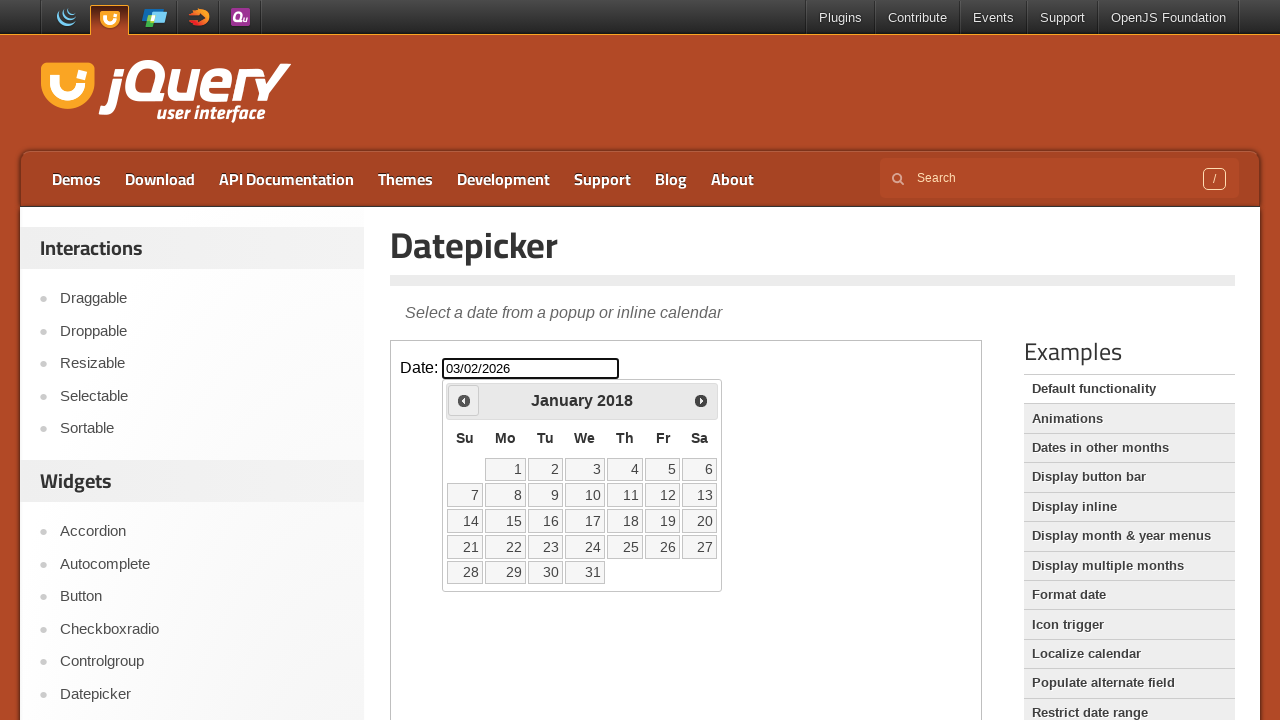

Navigated to previous month (current: January 2018) at (464, 400) on [class="demo-frame"] >> internal:control=enter-frame >> [title="Prev"]
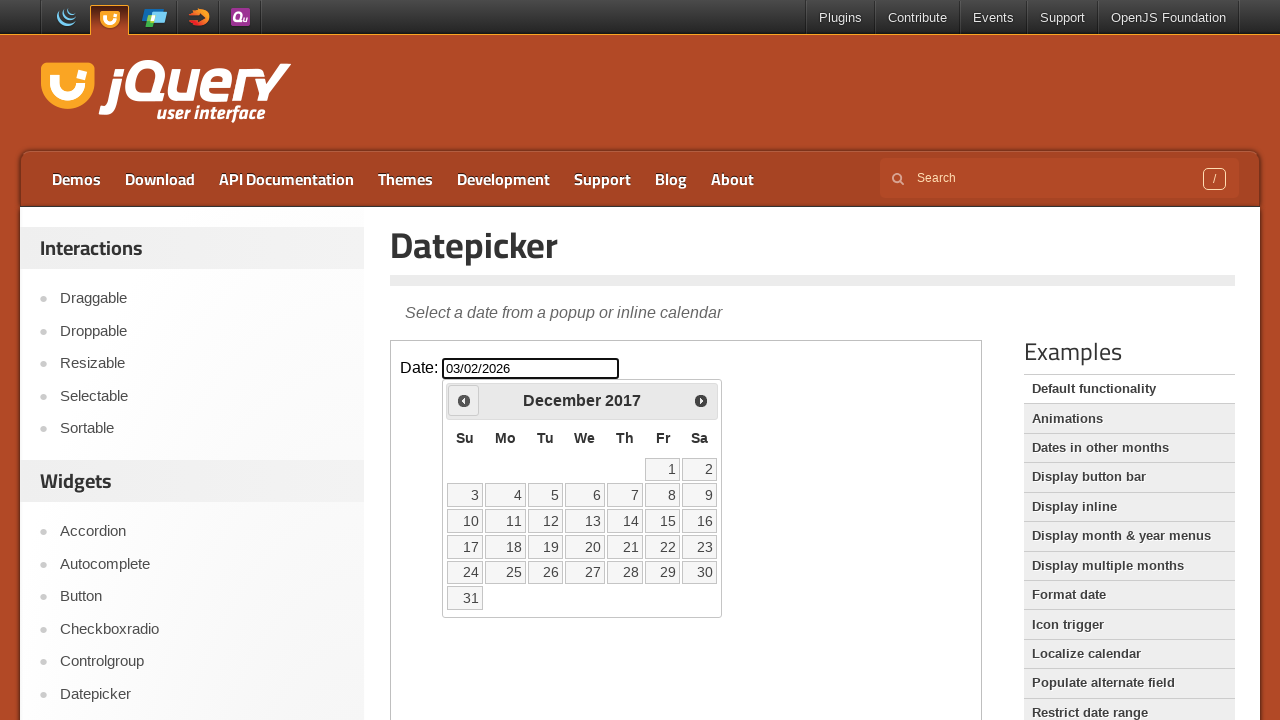

Navigated to previous month (current: December 2017) at (464, 400) on [class="demo-frame"] >> internal:control=enter-frame >> [title="Prev"]
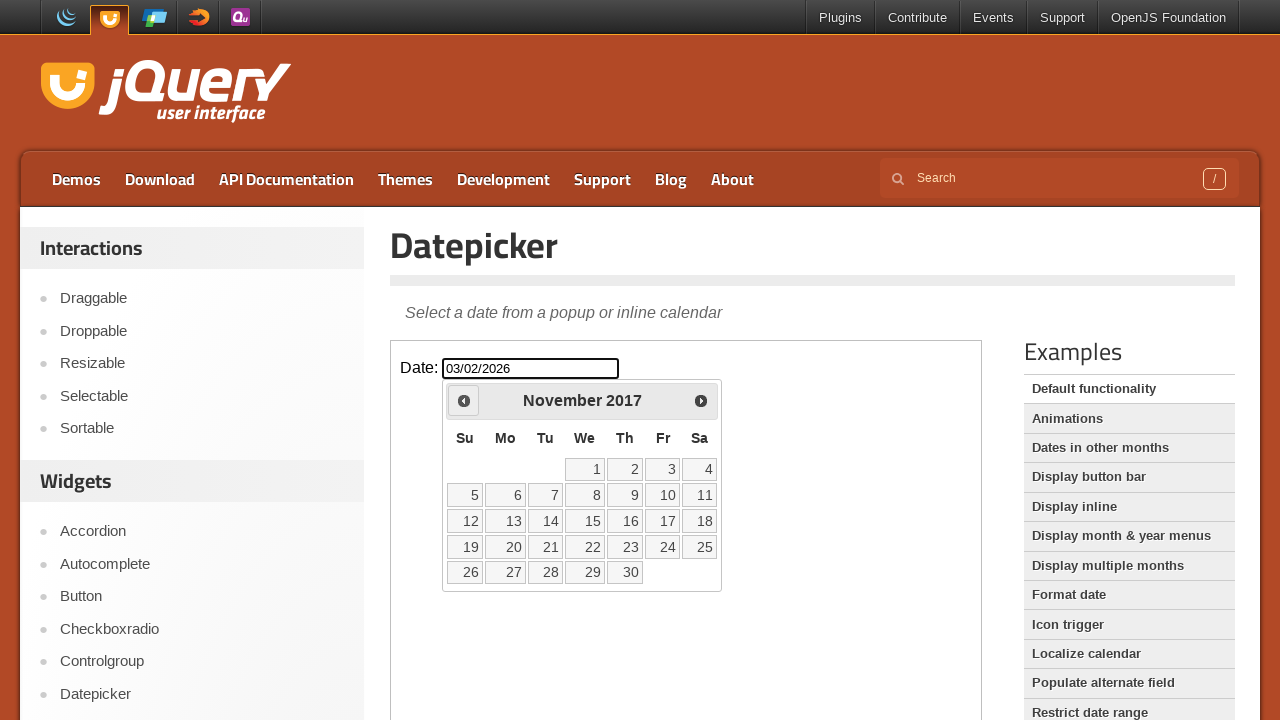

Navigated to previous month (current: November 2017) at (464, 400) on [class="demo-frame"] >> internal:control=enter-frame >> [title="Prev"]
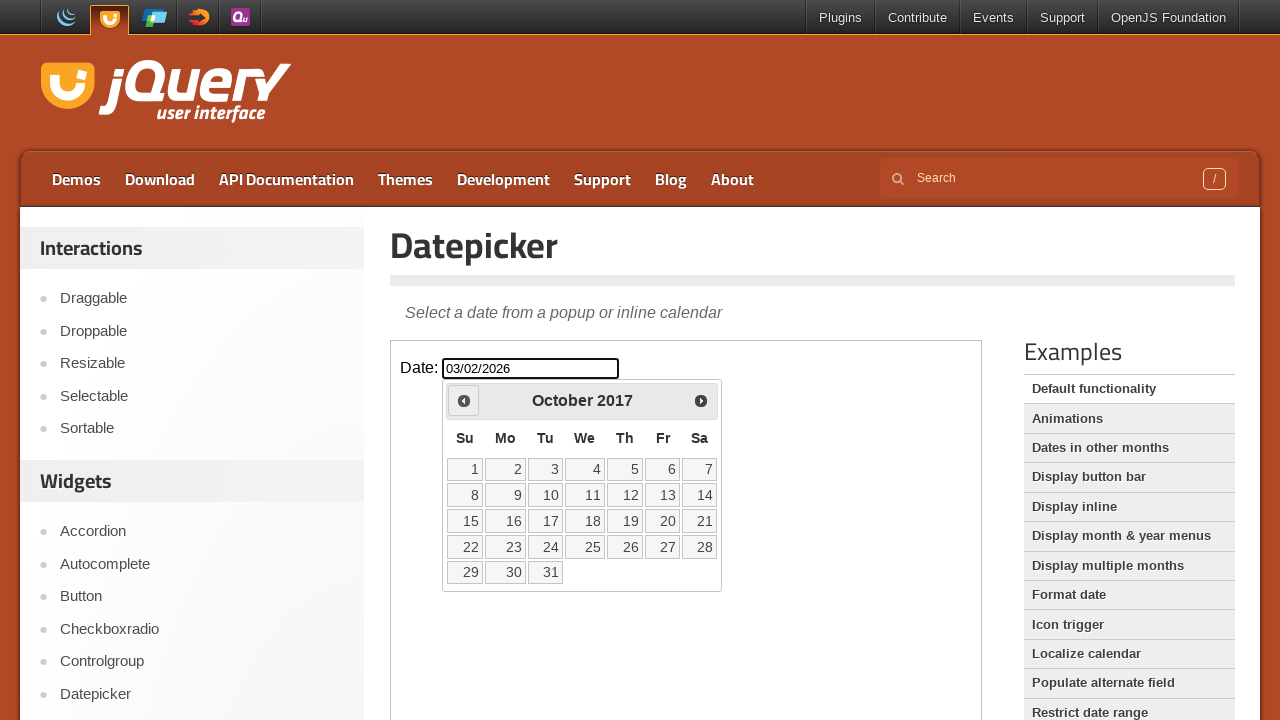

Navigated to previous month (current: October 2017) at (464, 400) on [class="demo-frame"] >> internal:control=enter-frame >> [title="Prev"]
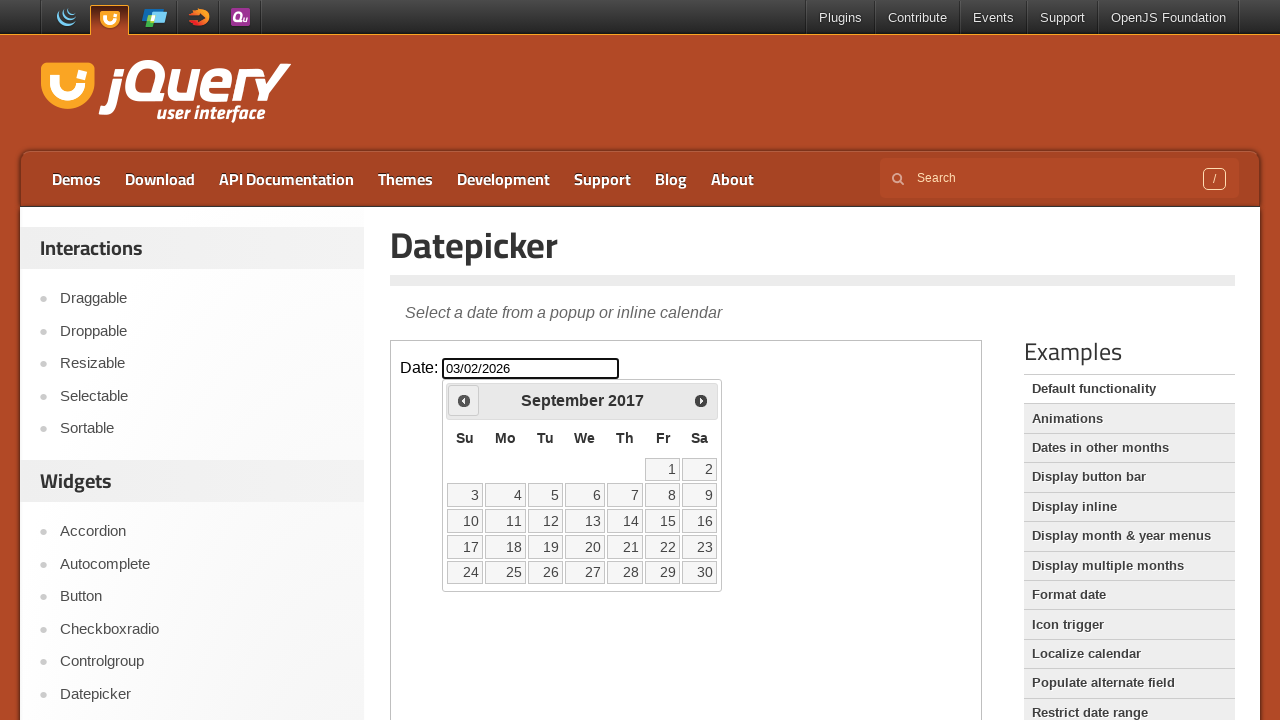

Navigated to previous month (current: September 2017) at (464, 400) on [class="demo-frame"] >> internal:control=enter-frame >> [title="Prev"]
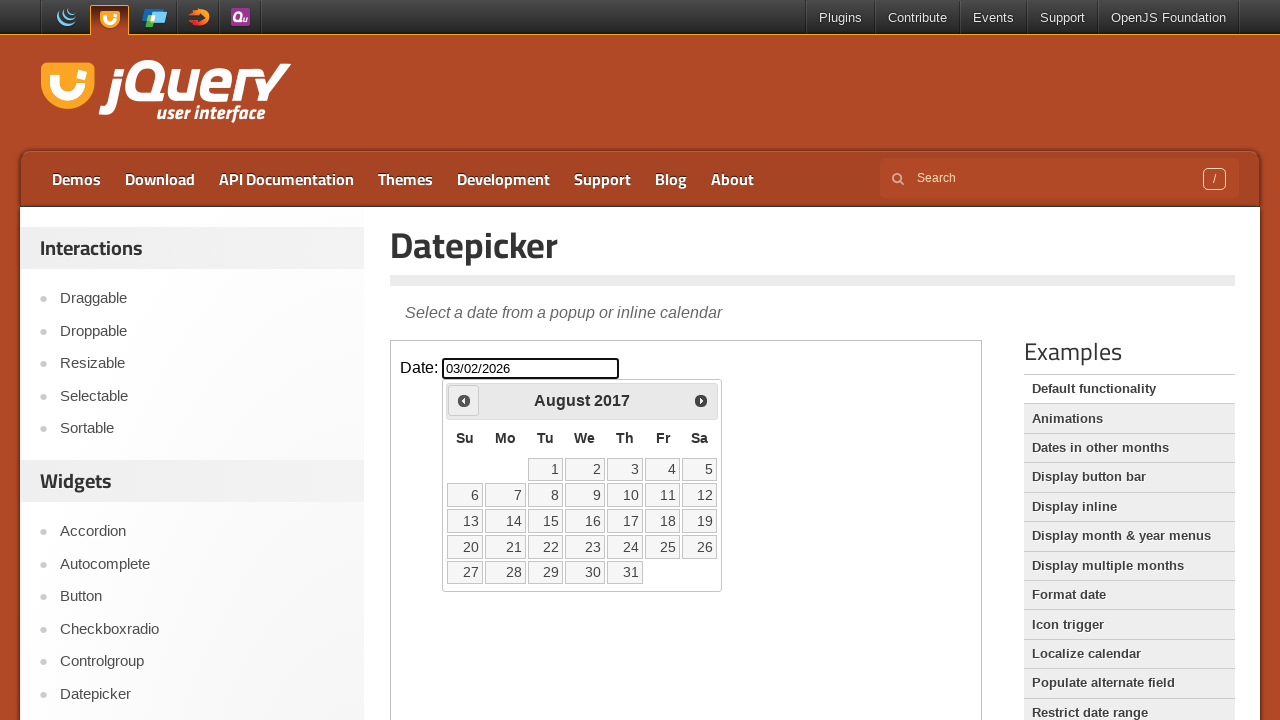

Navigated to previous month (current: August 2017) at (464, 400) on [class="demo-frame"] >> internal:control=enter-frame >> [title="Prev"]
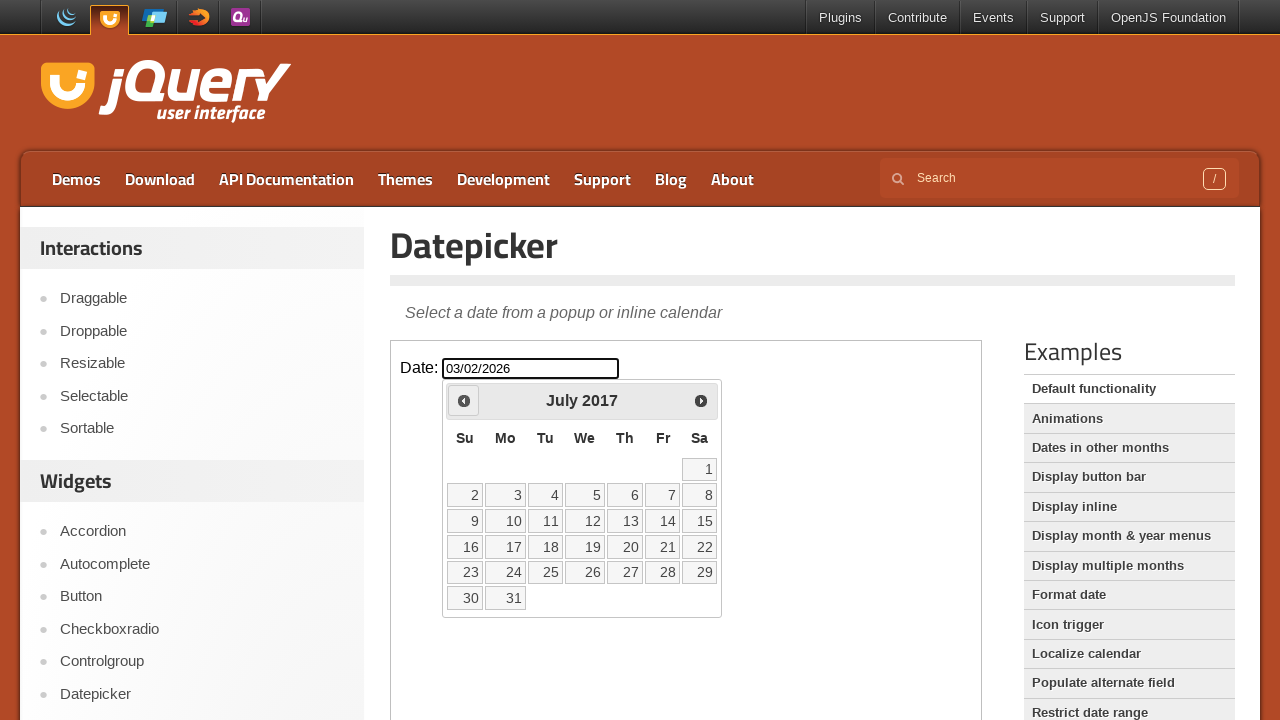

Navigated to previous month (current: July 2017) at (464, 400) on [class="demo-frame"] >> internal:control=enter-frame >> [title="Prev"]
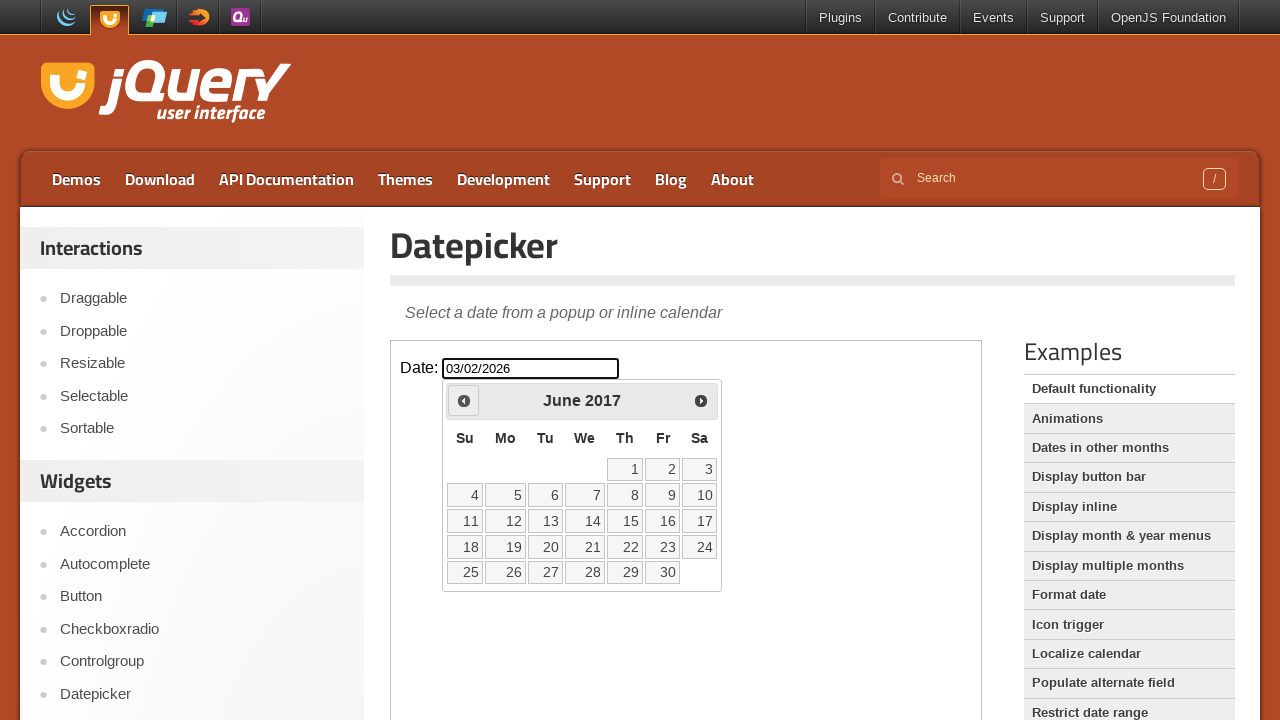

Navigated to previous month (current: June 2017) at (464, 400) on [class="demo-frame"] >> internal:control=enter-frame >> [title="Prev"]
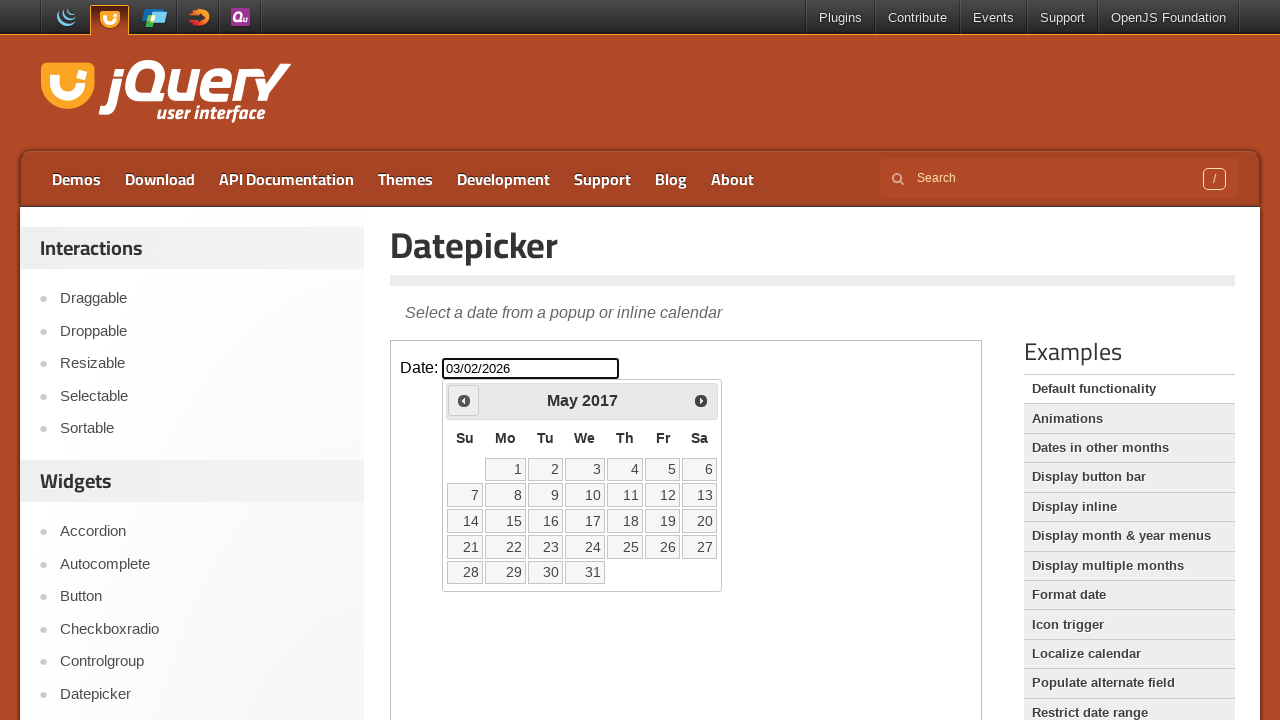

Navigated to previous month (current: May 2017) at (464, 400) on [class="demo-frame"] >> internal:control=enter-frame >> [title="Prev"]
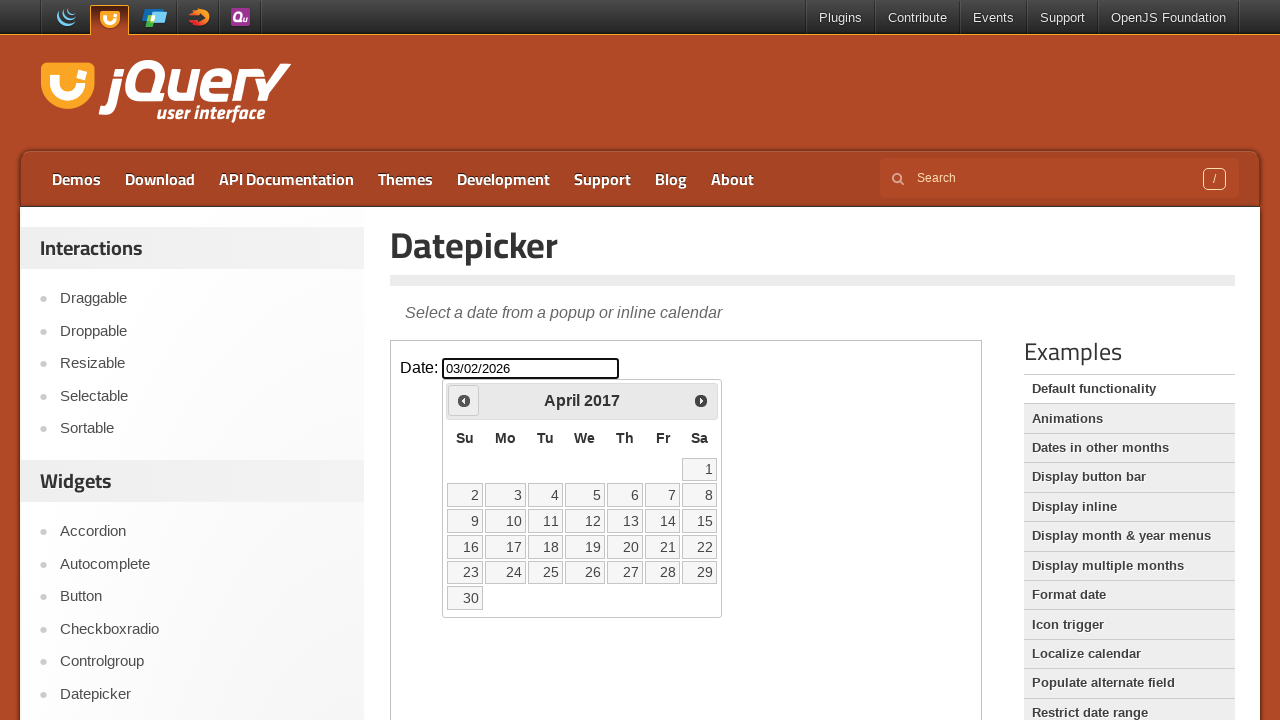

Navigated to previous month (current: April 2017) at (464, 400) on [class="demo-frame"] >> internal:control=enter-frame >> [title="Prev"]
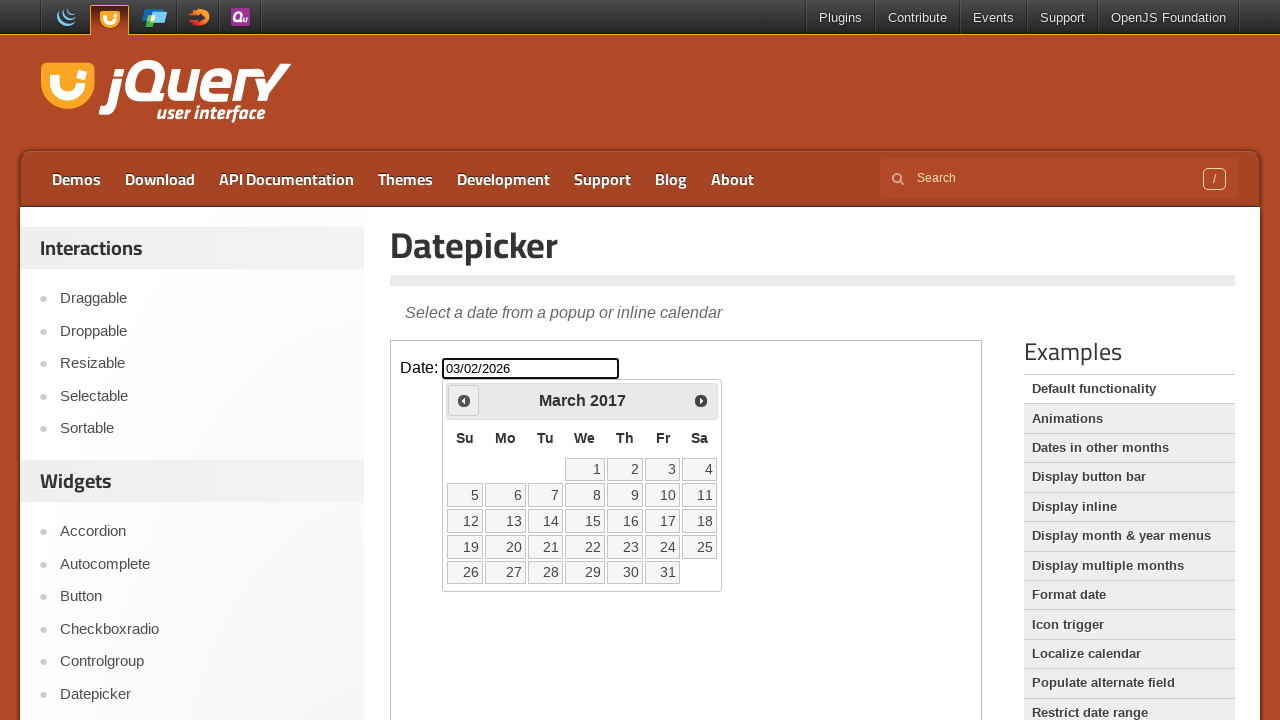

Navigated to previous month (current: March 2017) at (464, 400) on [class="demo-frame"] >> internal:control=enter-frame >> [title="Prev"]
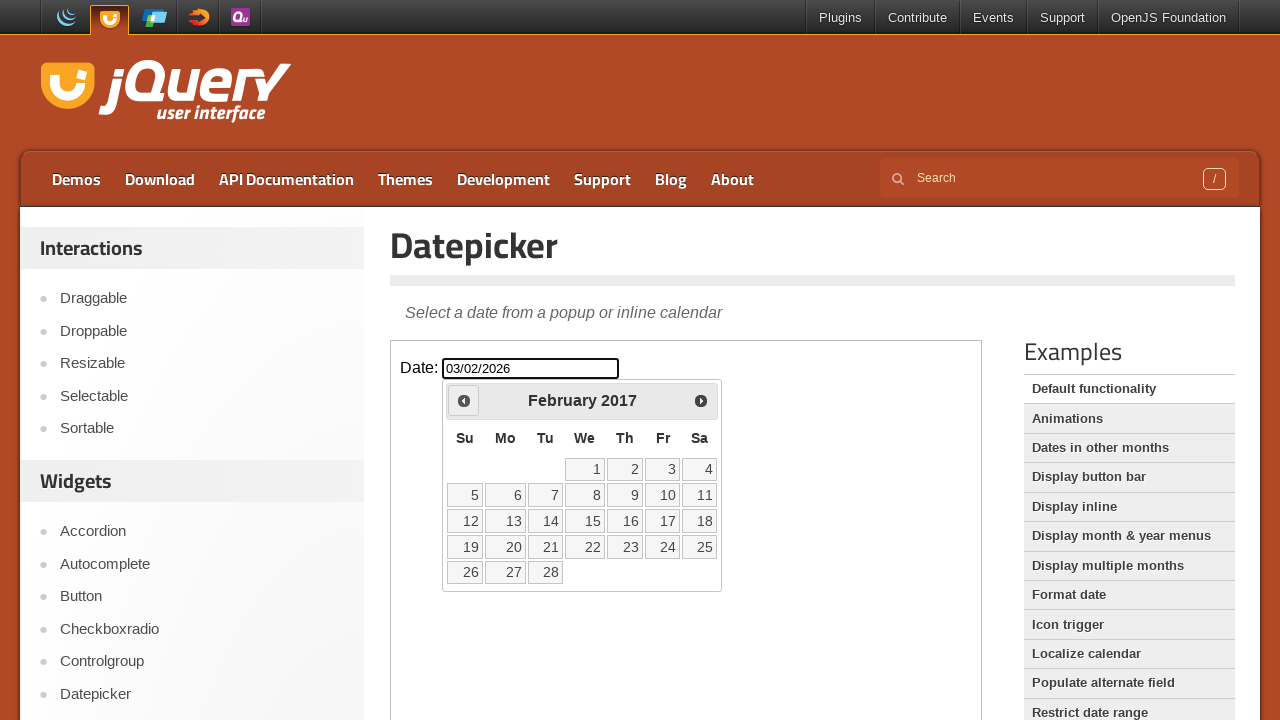

Navigated to previous month (current: February 2017) at (464, 400) on [class="demo-frame"] >> internal:control=enter-frame >> [title="Prev"]
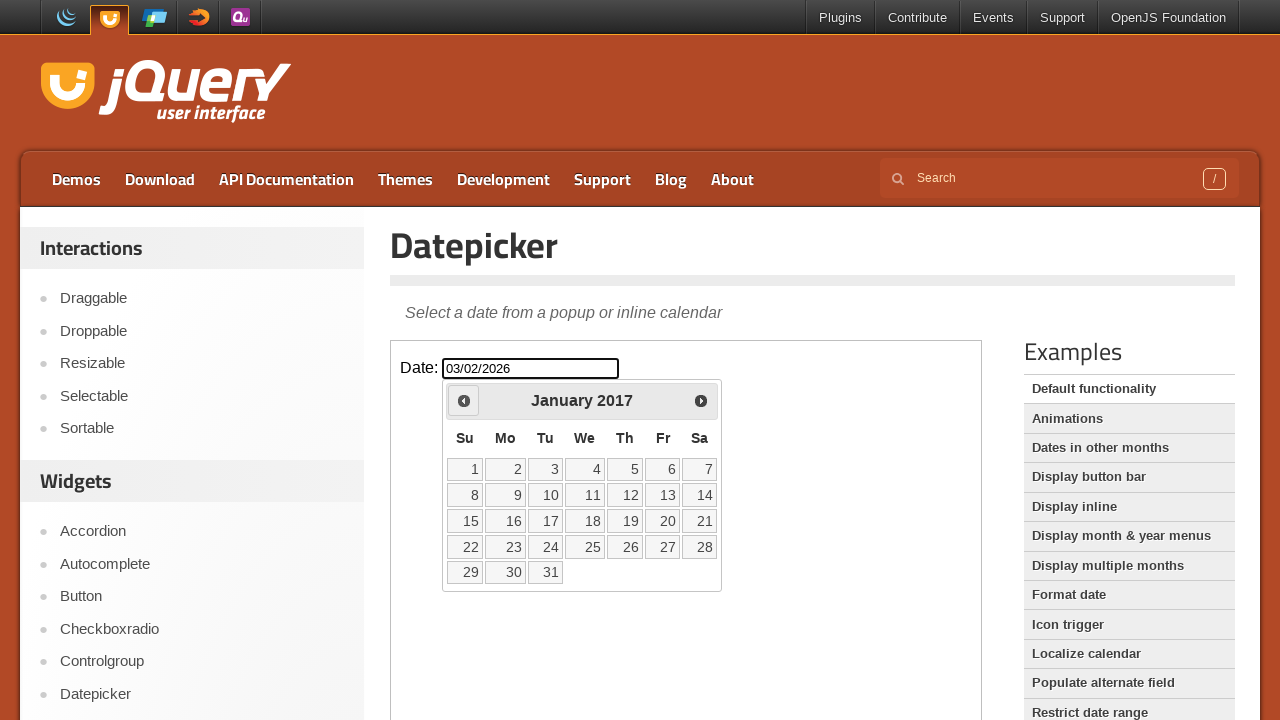

Navigated to previous month (current: January 2017) at (464, 400) on [class="demo-frame"] >> internal:control=enter-frame >> [title="Prev"]
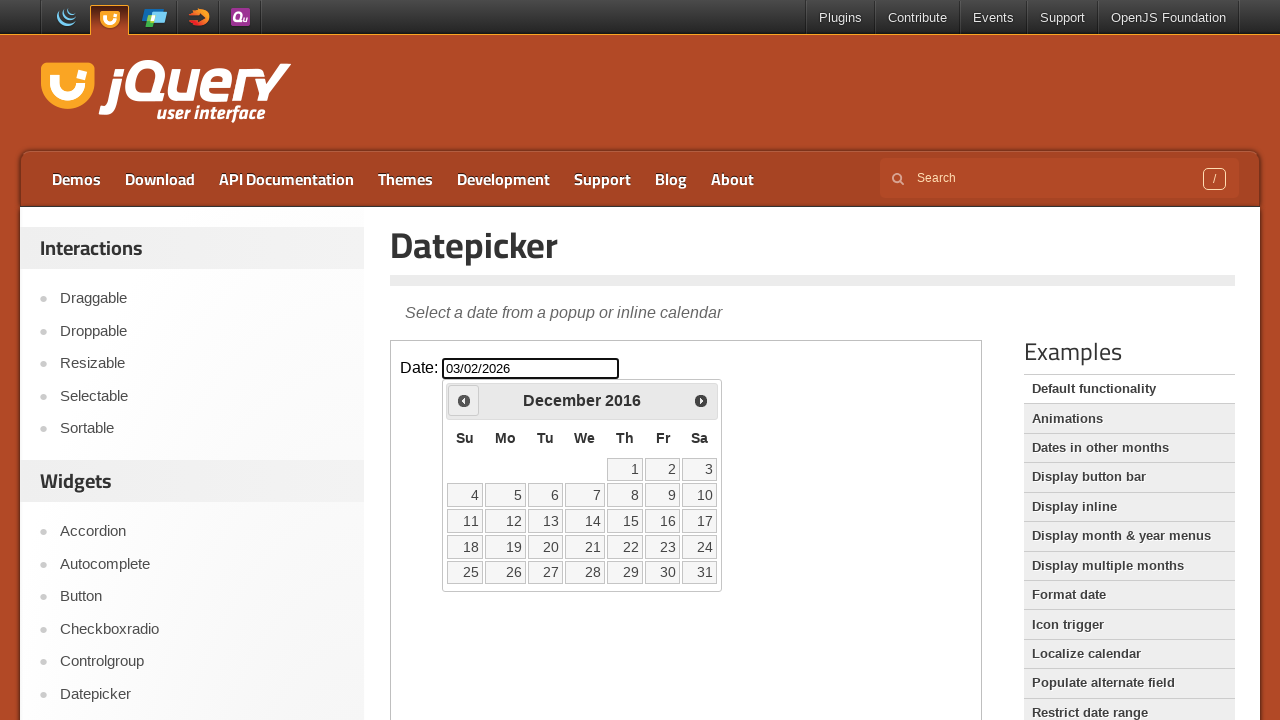

Navigated to previous month (current: December 2016) at (464, 400) on [class="demo-frame"] >> internal:control=enter-frame >> [title="Prev"]
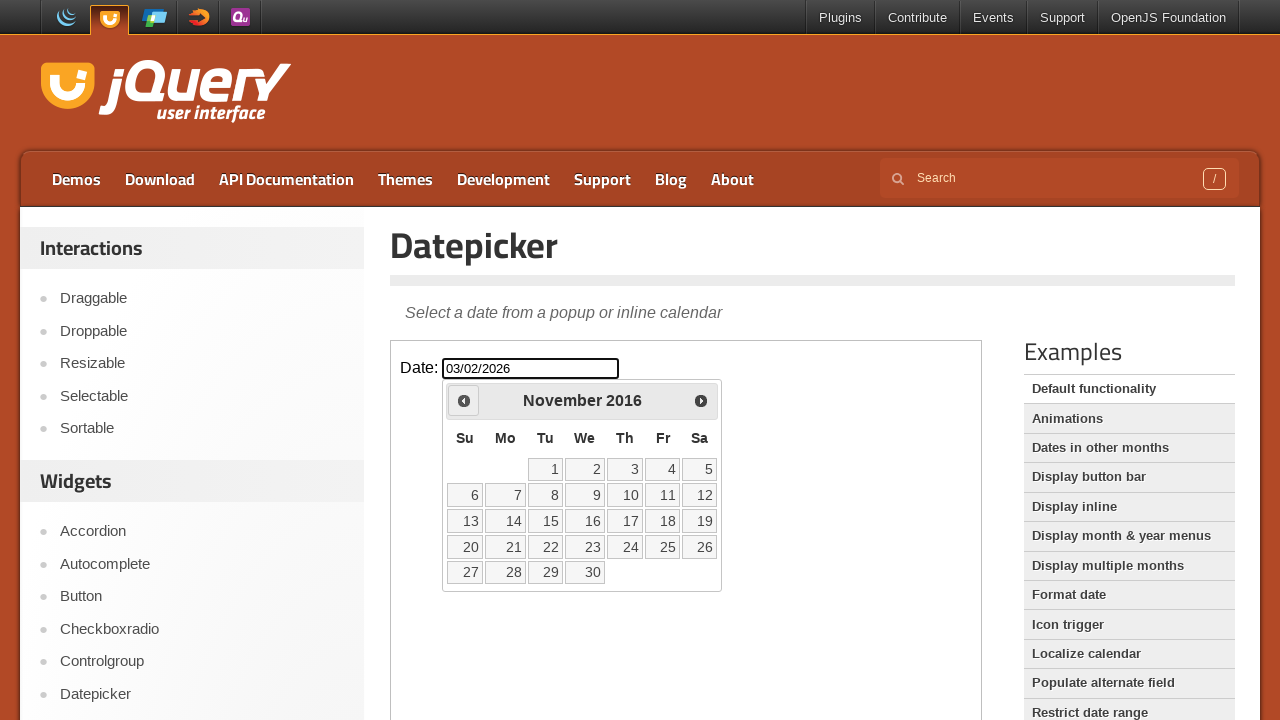

Navigated to previous month (current: November 2016) at (464, 400) on [class="demo-frame"] >> internal:control=enter-frame >> [title="Prev"]
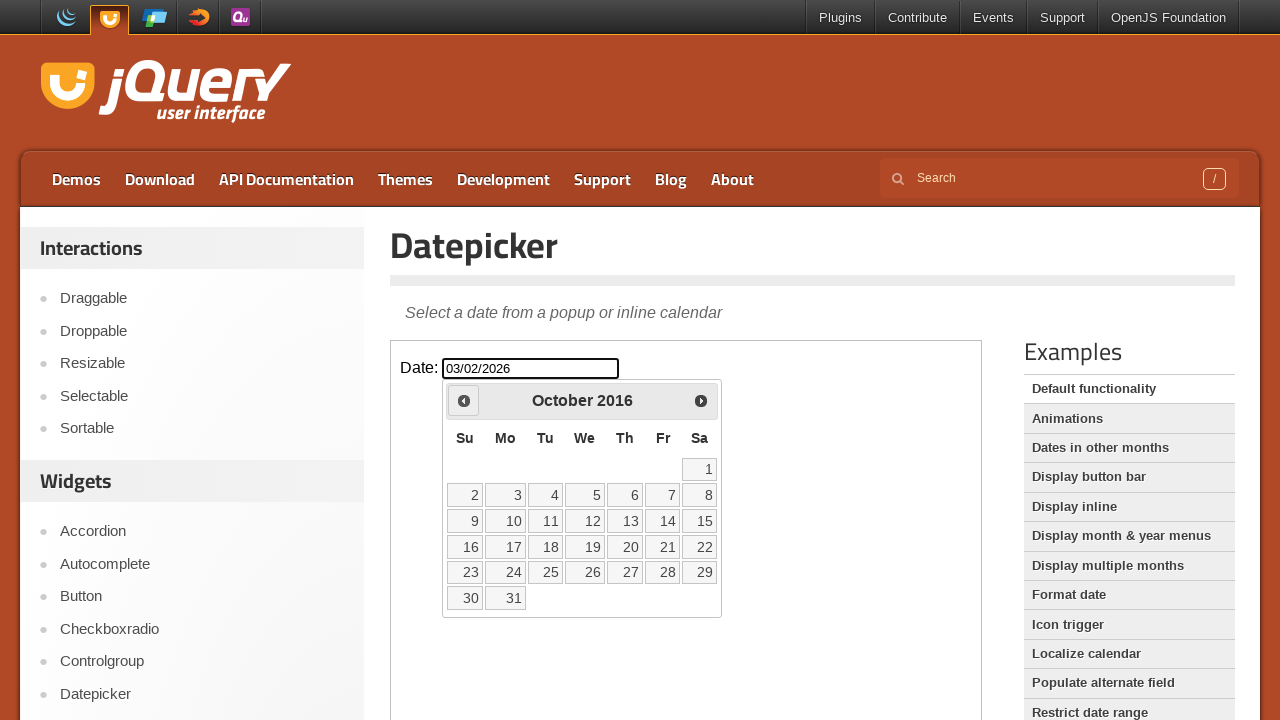

Navigated to previous month (current: October 2016) at (464, 400) on [class="demo-frame"] >> internal:control=enter-frame >> [title="Prev"]
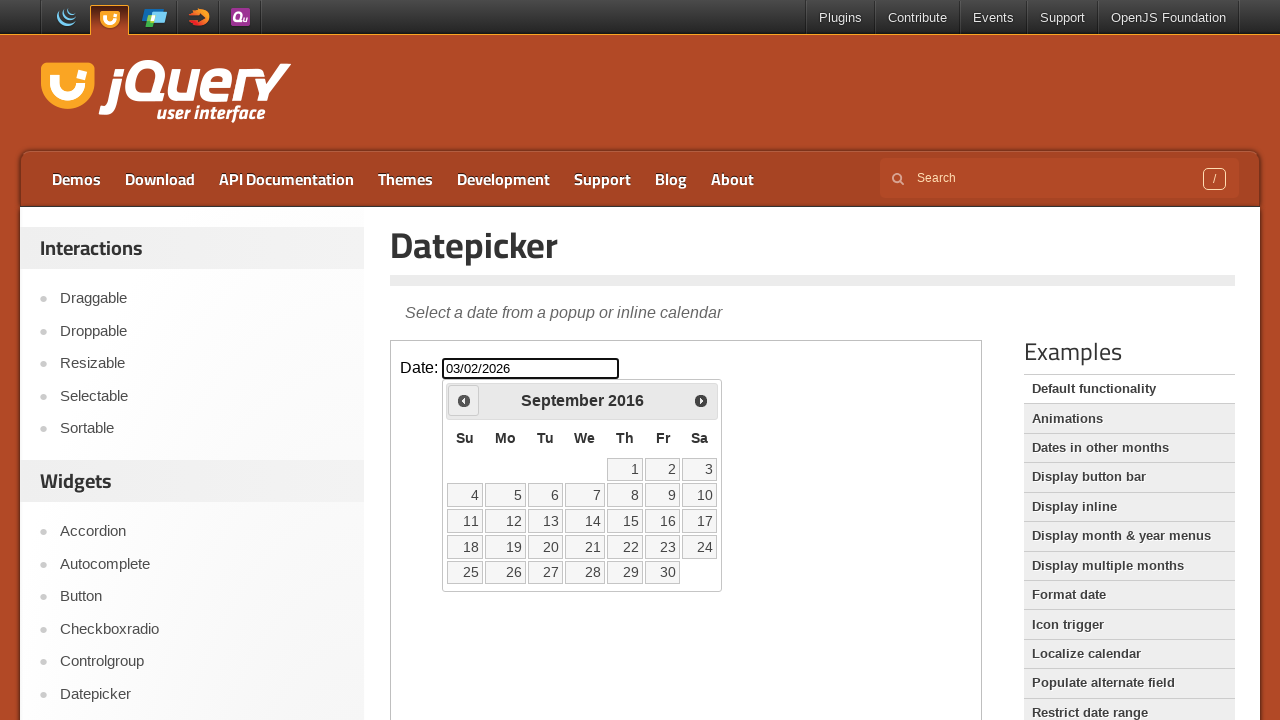

Navigated to previous month (current: September 2016) at (464, 400) on [class="demo-frame"] >> internal:control=enter-frame >> [title="Prev"]
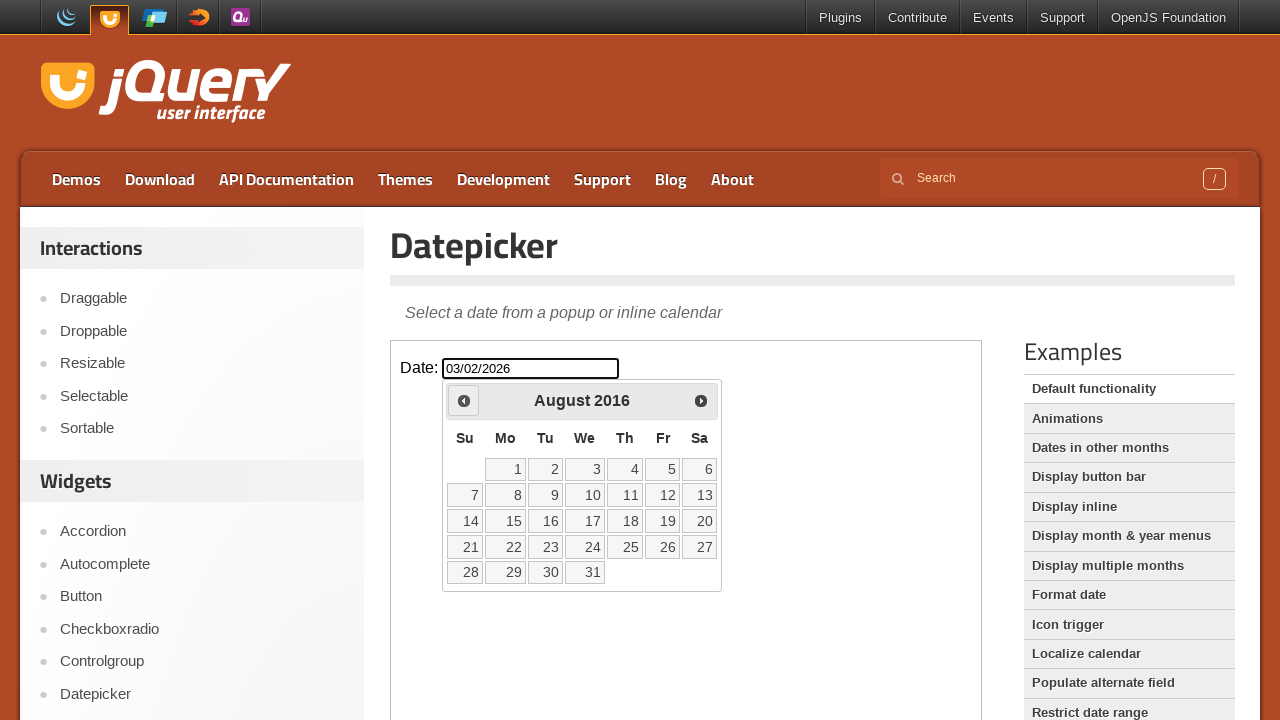

Navigated to previous month (current: August 2016) at (464, 400) on [class="demo-frame"] >> internal:control=enter-frame >> [title="Prev"]
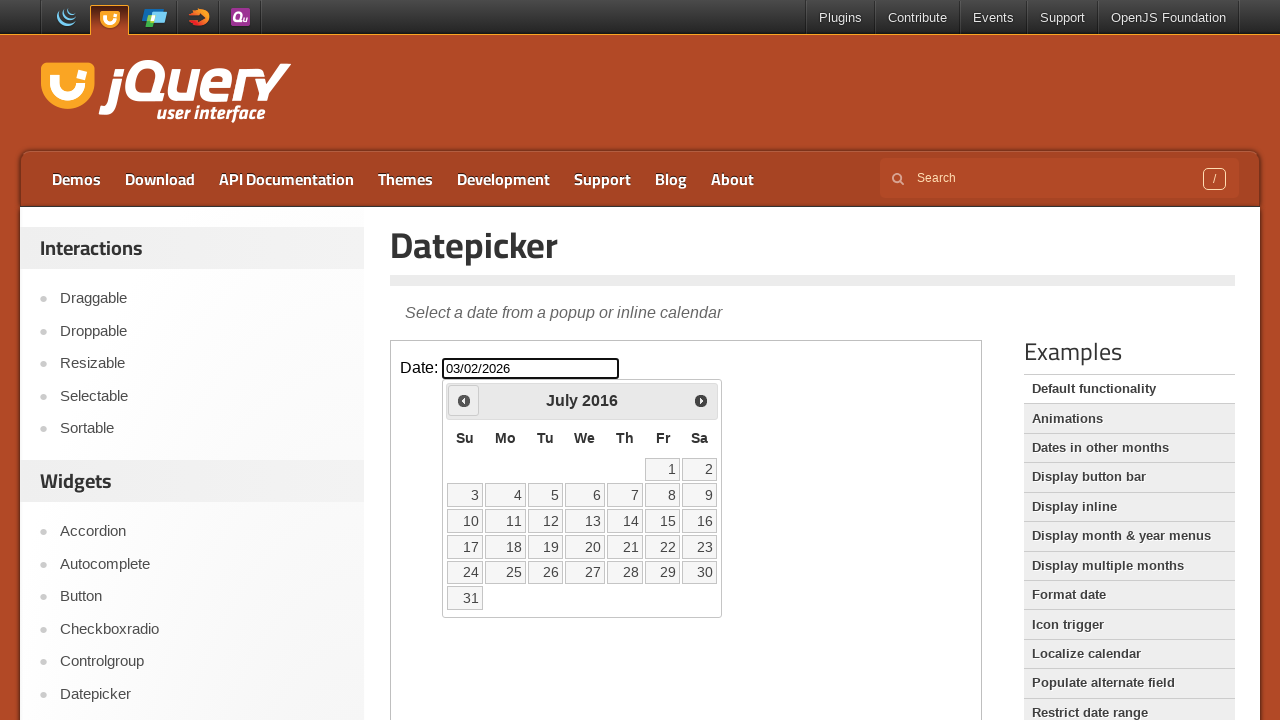

Navigated to previous month (current: July 2016) at (464, 400) on [class="demo-frame"] >> internal:control=enter-frame >> [title="Prev"]
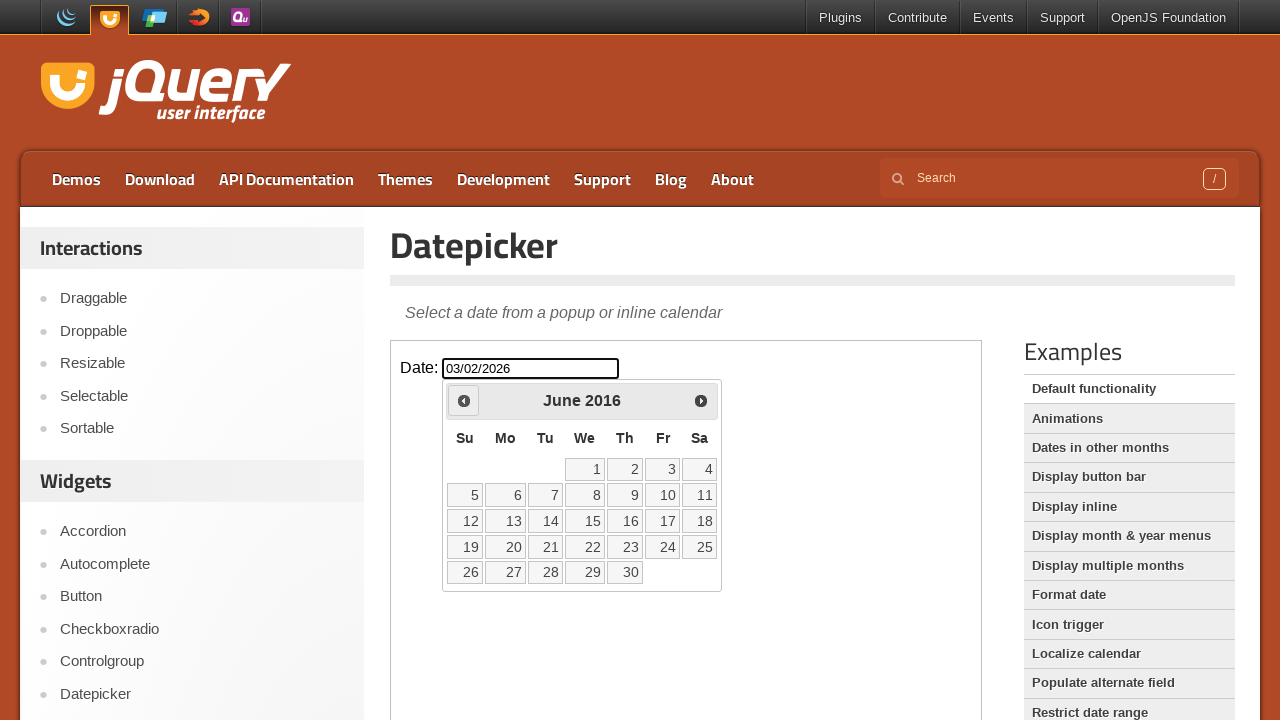

Navigated to previous month (current: June 2016) at (464, 400) on [class="demo-frame"] >> internal:control=enter-frame >> [title="Prev"]
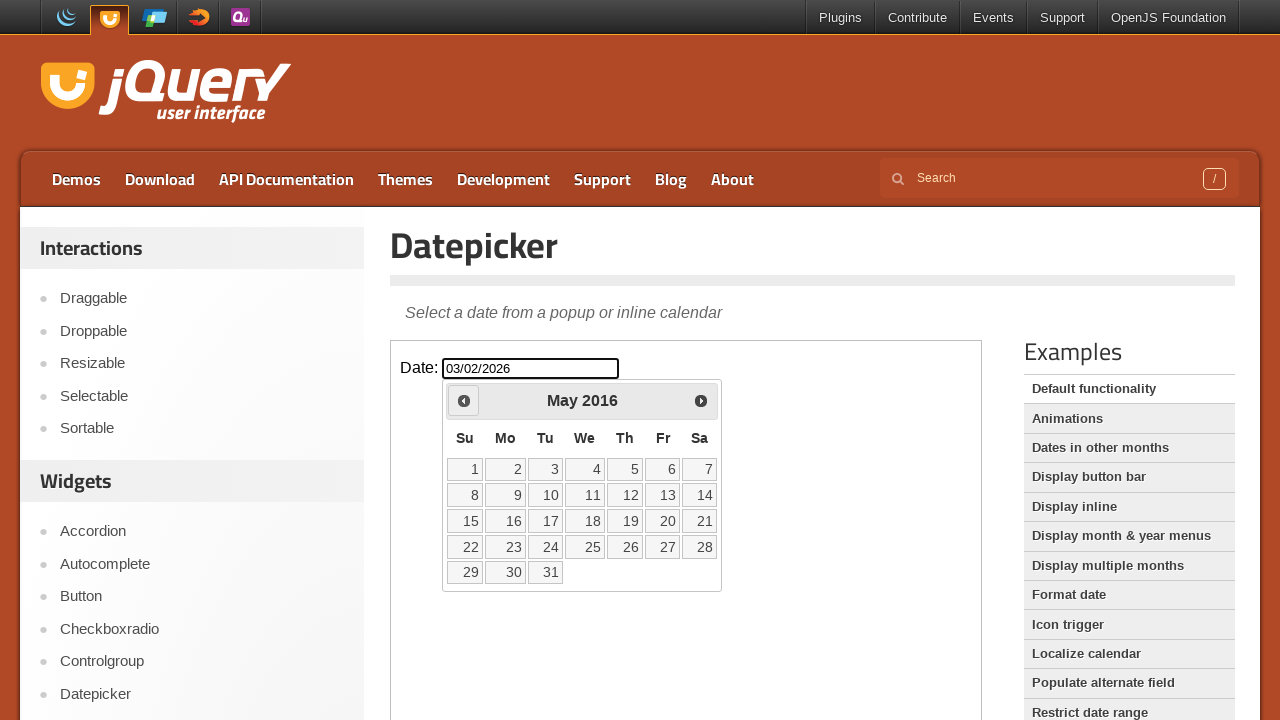

Navigated to previous month (current: May 2016) at (464, 400) on [class="demo-frame"] >> internal:control=enter-frame >> [title="Prev"]
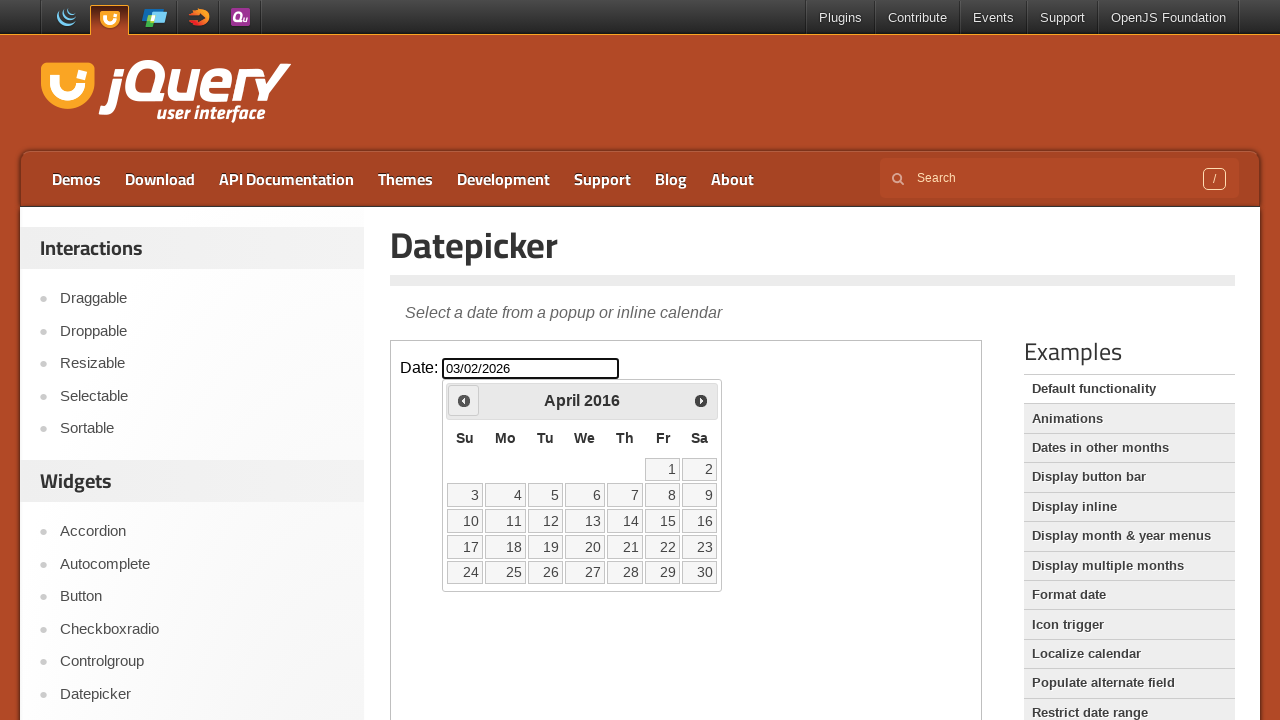

Navigated to previous month (current: April 2016) at (464, 400) on [class="demo-frame"] >> internal:control=enter-frame >> [title="Prev"]
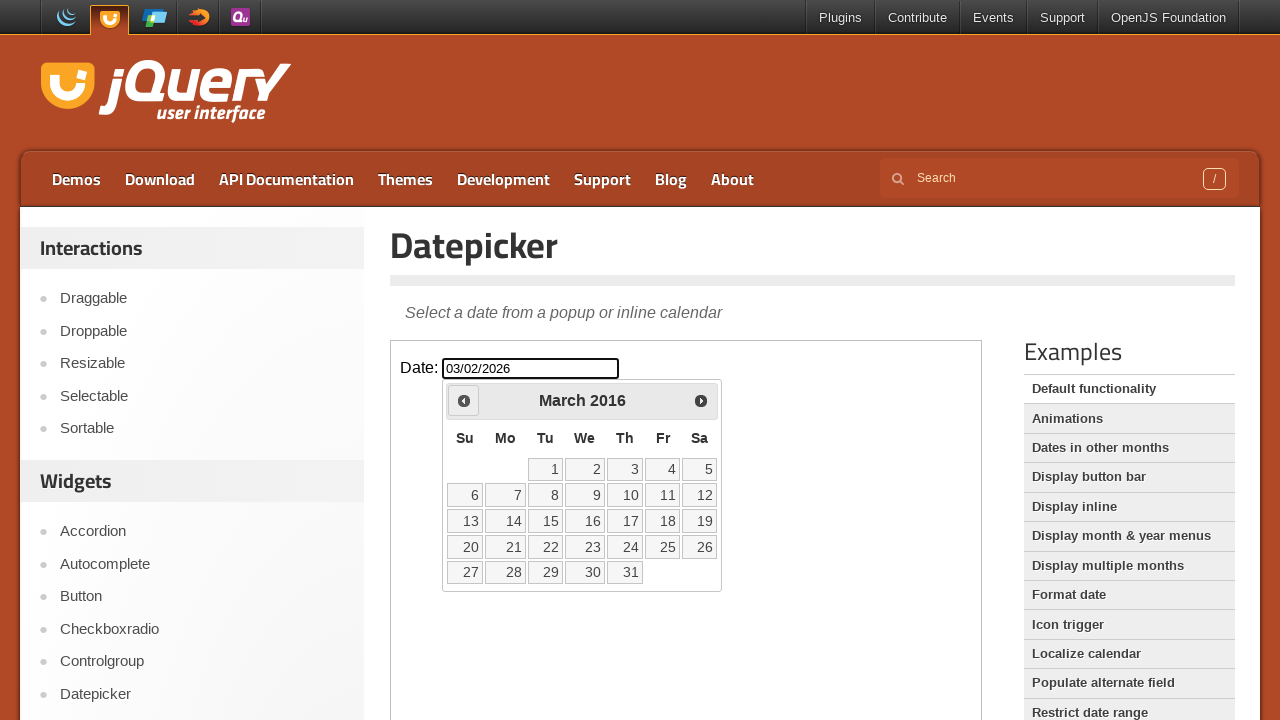

Navigated to previous month (current: March 2016) at (464, 400) on [class="demo-frame"] >> internal:control=enter-frame >> [title="Prev"]
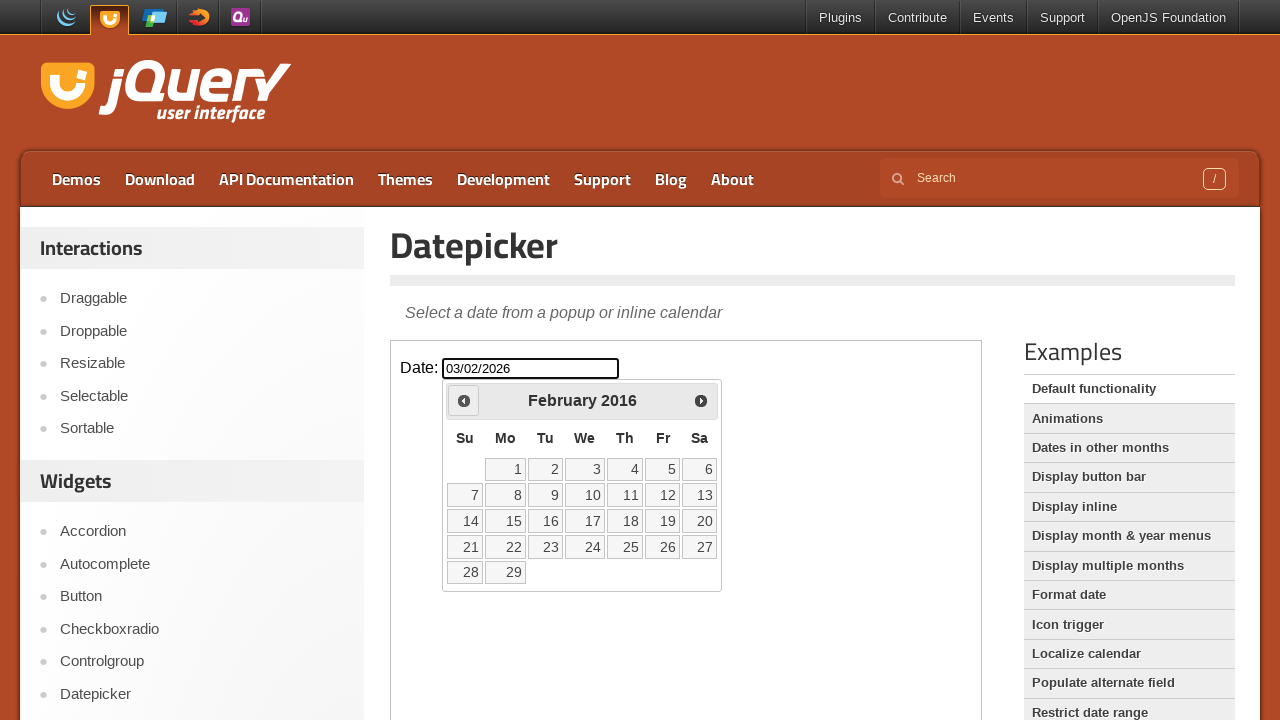

Navigated to previous month (current: February 2016) at (464, 400) on [class="demo-frame"] >> internal:control=enter-frame >> [title="Prev"]
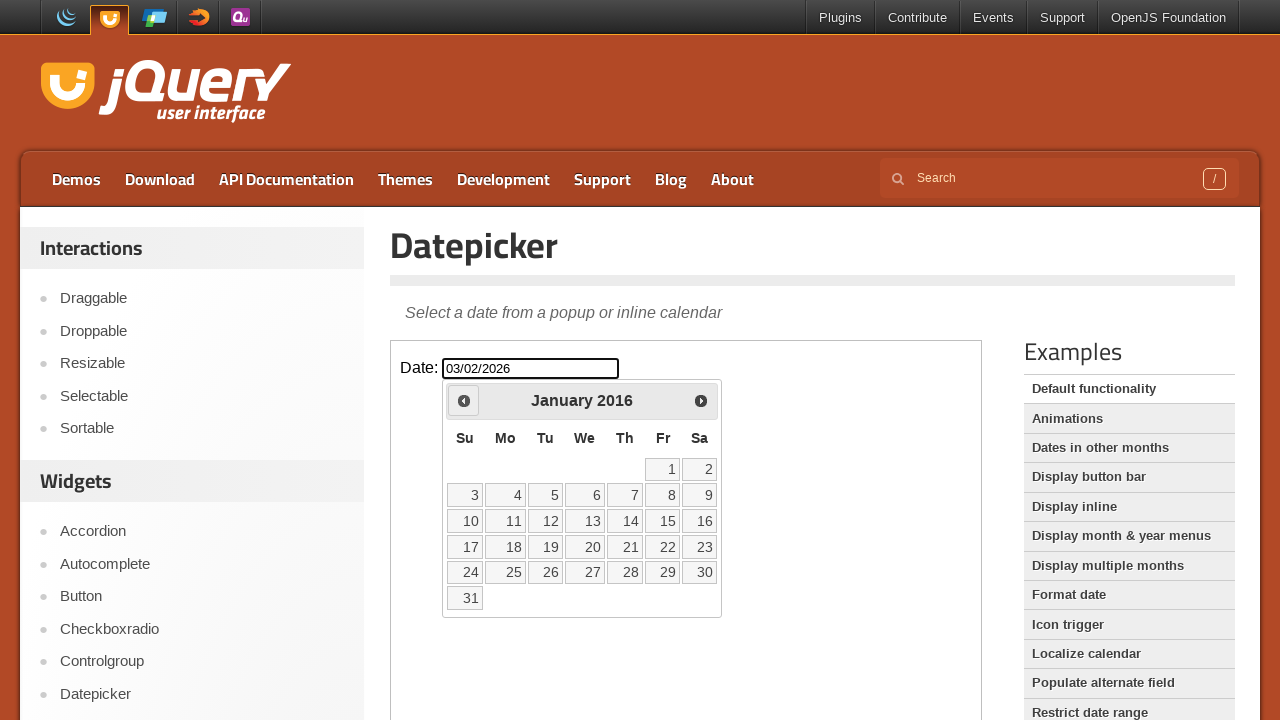

Navigated to previous month (current: January 2016) at (464, 400) on [class="demo-frame"] >> internal:control=enter-frame >> [title="Prev"]
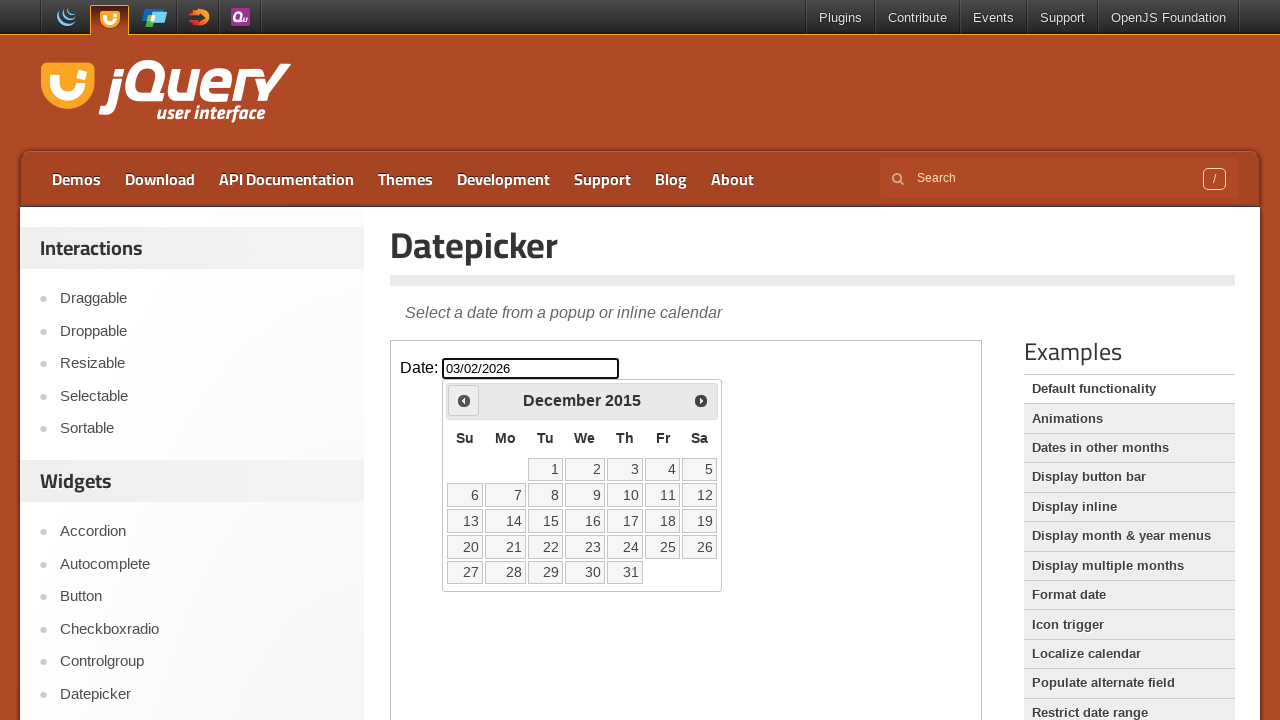

Navigated to previous month (current: December 2015) at (464, 400) on [class="demo-frame"] >> internal:control=enter-frame >> [title="Prev"]
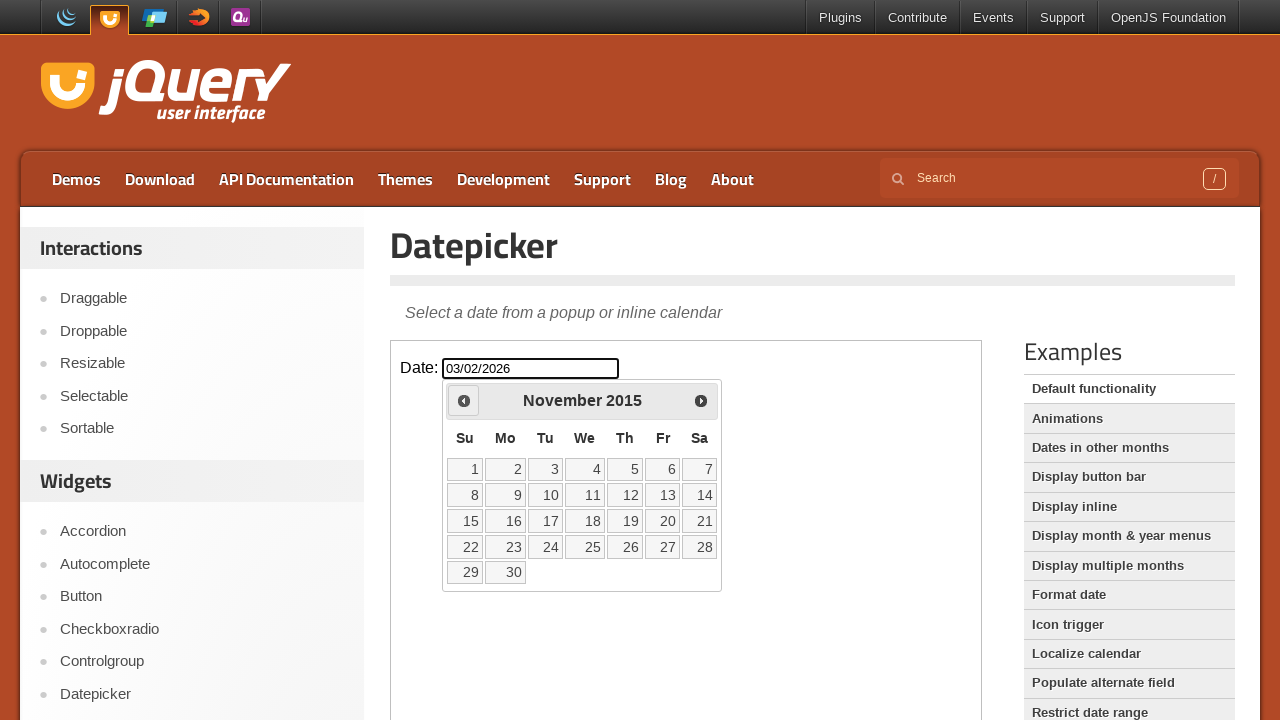

Navigated to previous month (current: November 2015) at (464, 400) on [class="demo-frame"] >> internal:control=enter-frame >> [title="Prev"]
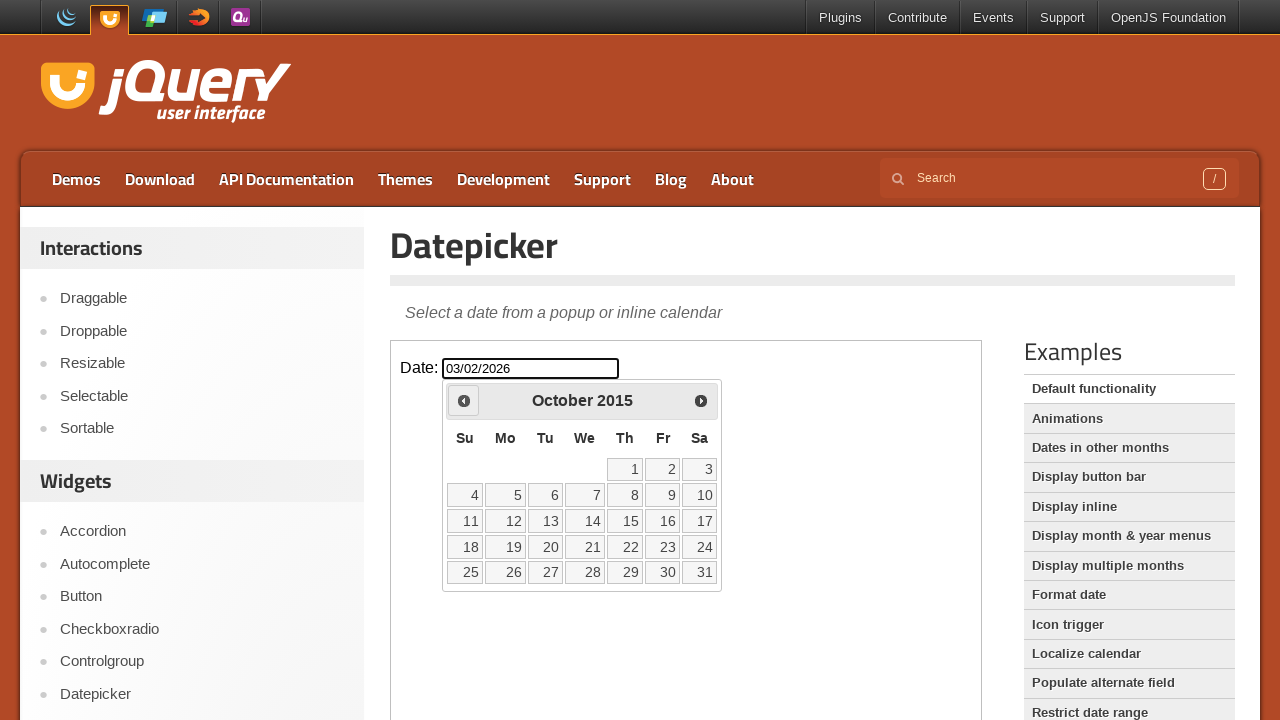

Navigated to previous month (current: October 2015) at (464, 400) on [class="demo-frame"] >> internal:control=enter-frame >> [title="Prev"]
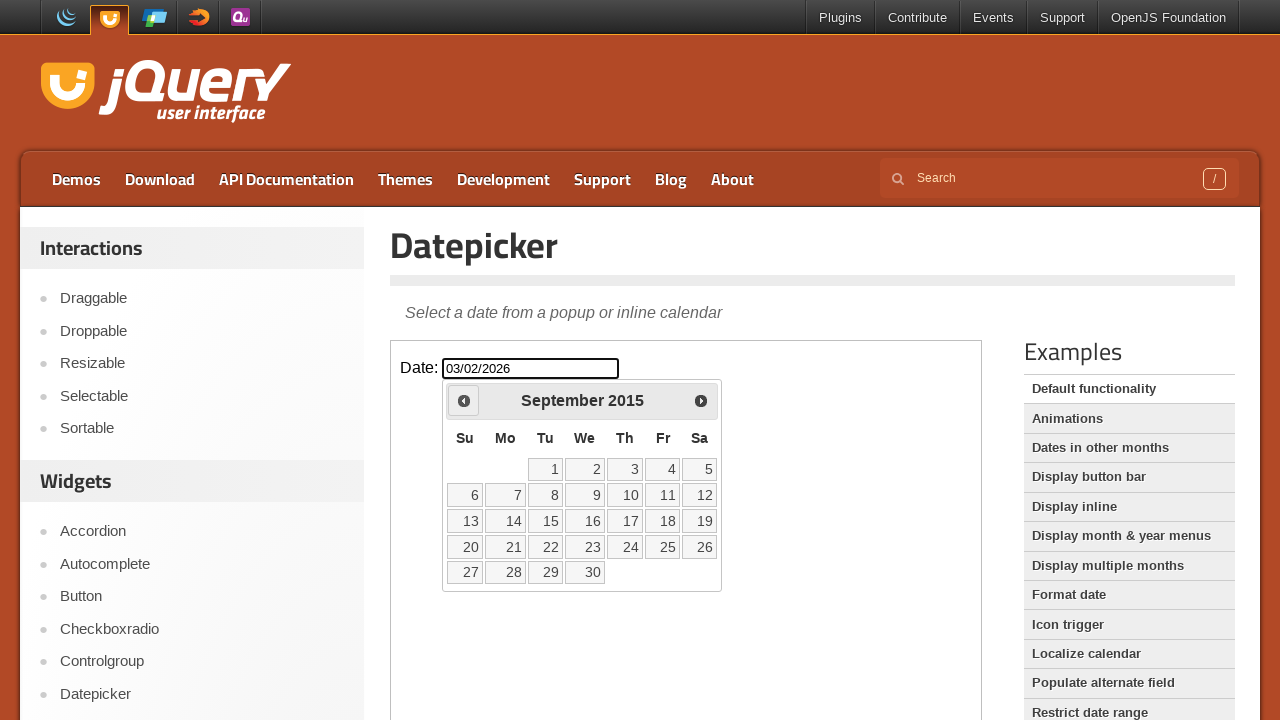

Navigated to previous month (current: September 2015) at (464, 400) on [class="demo-frame"] >> internal:control=enter-frame >> [title="Prev"]
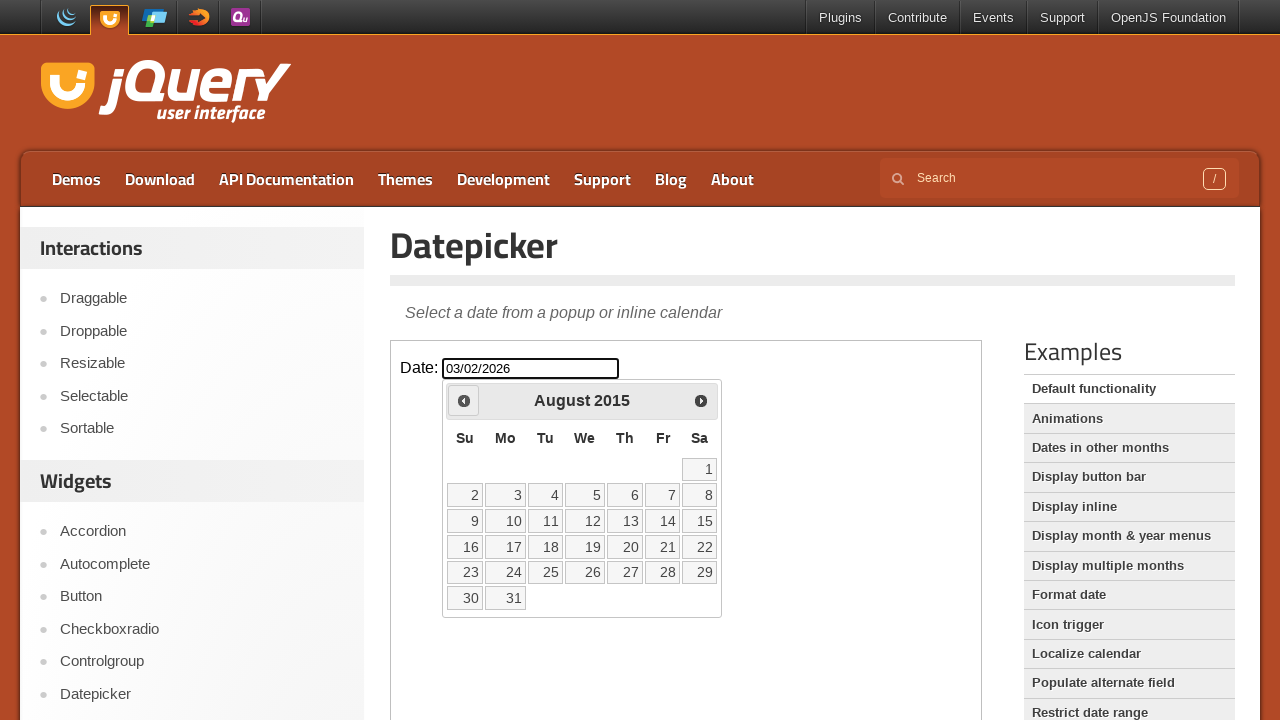

Navigated to previous month (current: August 2015) at (464, 400) on [class="demo-frame"] >> internal:control=enter-frame >> [title="Prev"]
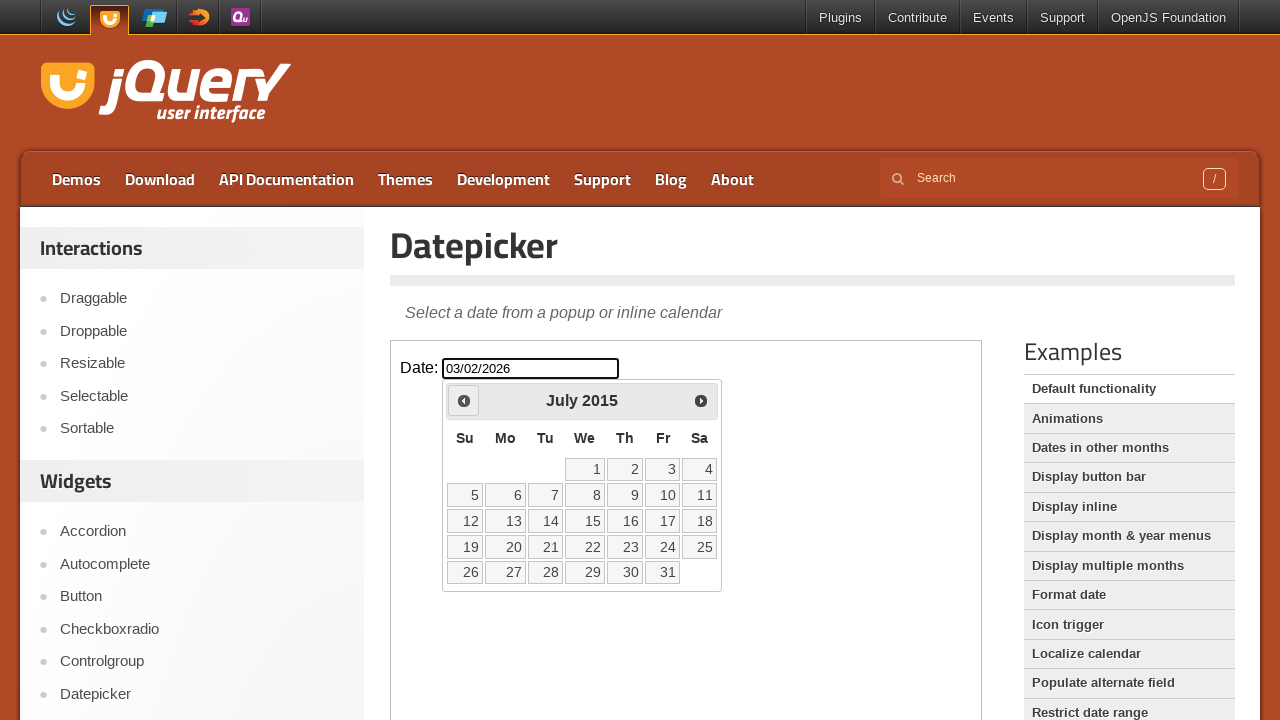

Navigated to previous month (current: July 2015) at (464, 400) on [class="demo-frame"] >> internal:control=enter-frame >> [title="Prev"]
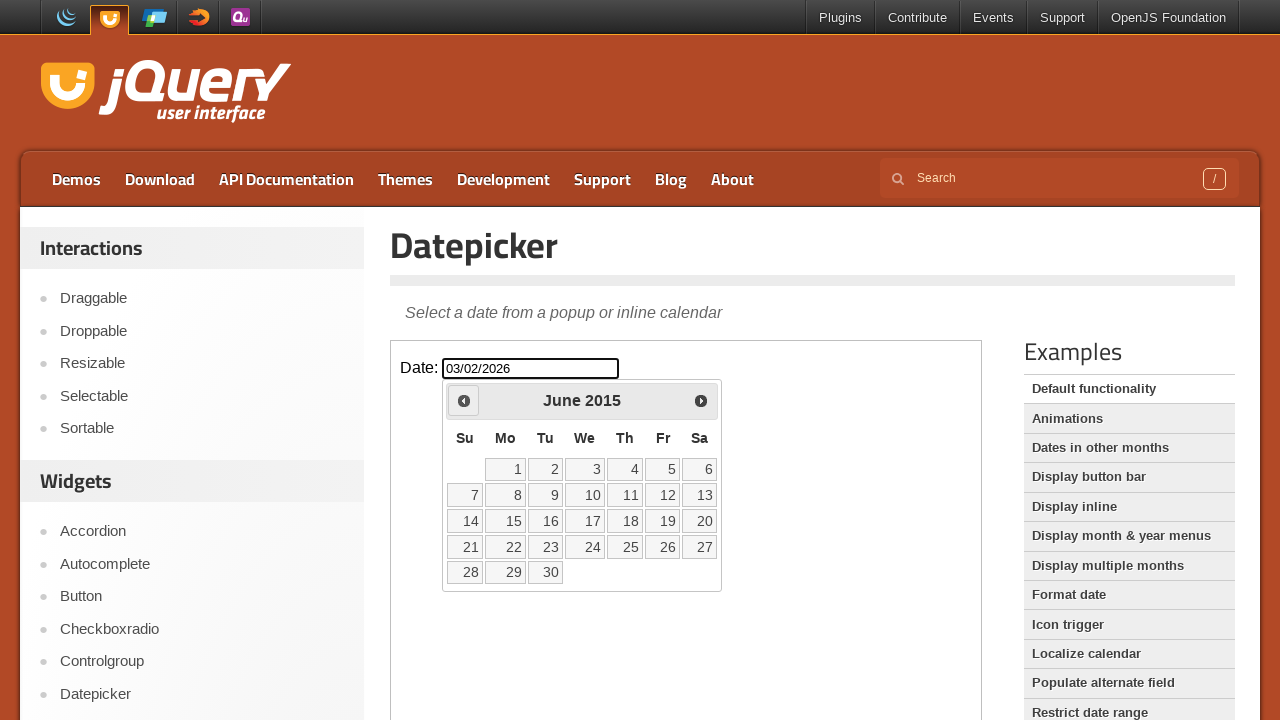

Navigated to previous month (current: June 2015) at (464, 400) on [class="demo-frame"] >> internal:control=enter-frame >> [title="Prev"]
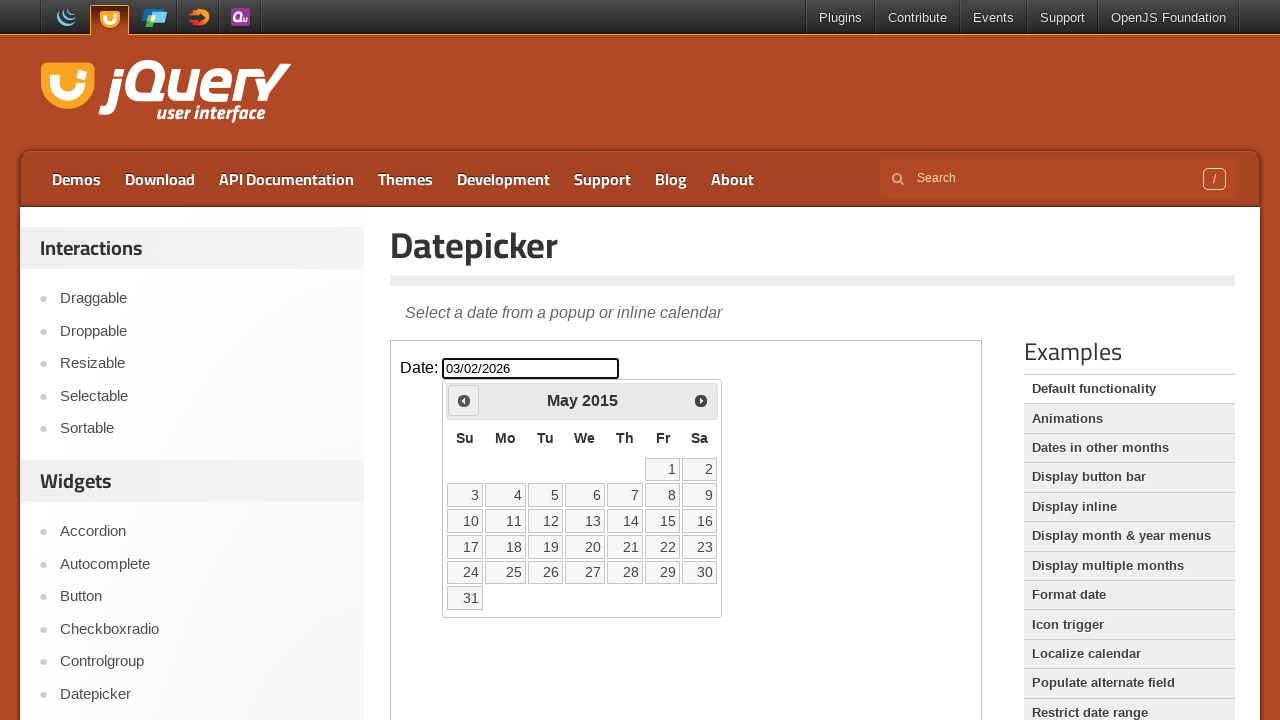

Navigated to previous month (current: May 2015) at (464, 400) on [class="demo-frame"] >> internal:control=enter-frame >> [title="Prev"]
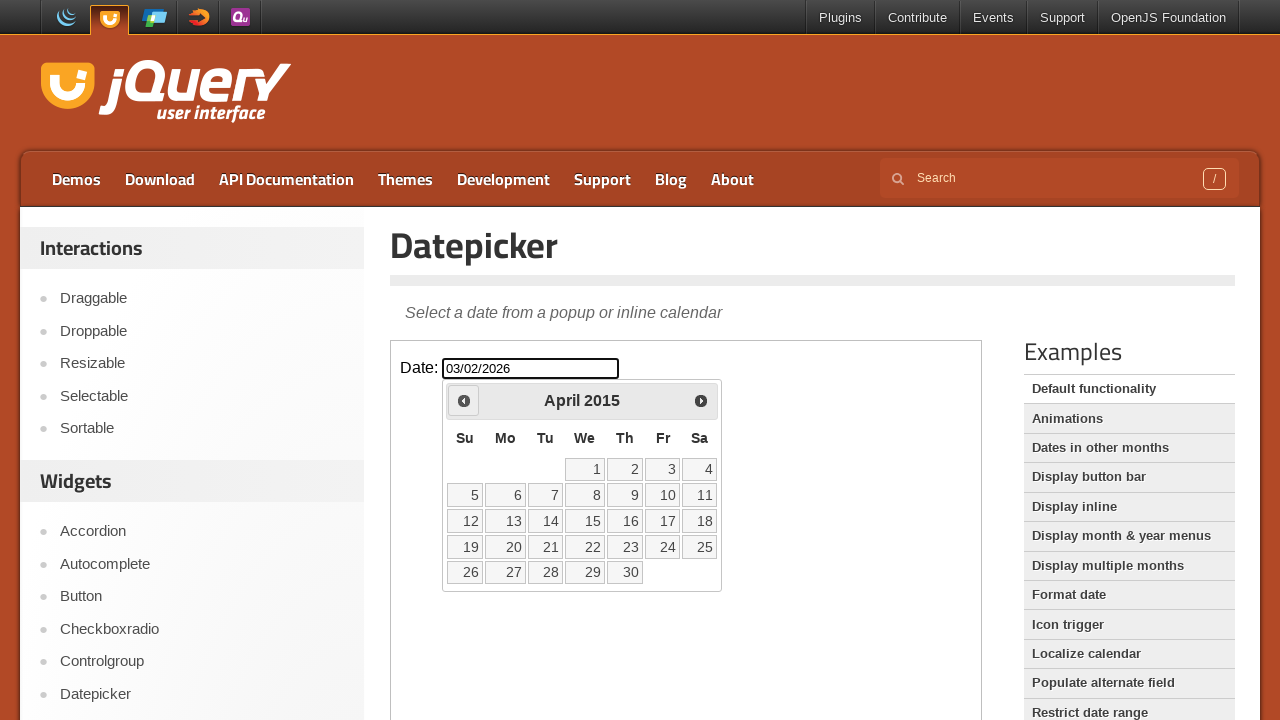

Navigated to previous month (current: April 2015) at (464, 400) on [class="demo-frame"] >> internal:control=enter-frame >> [title="Prev"]
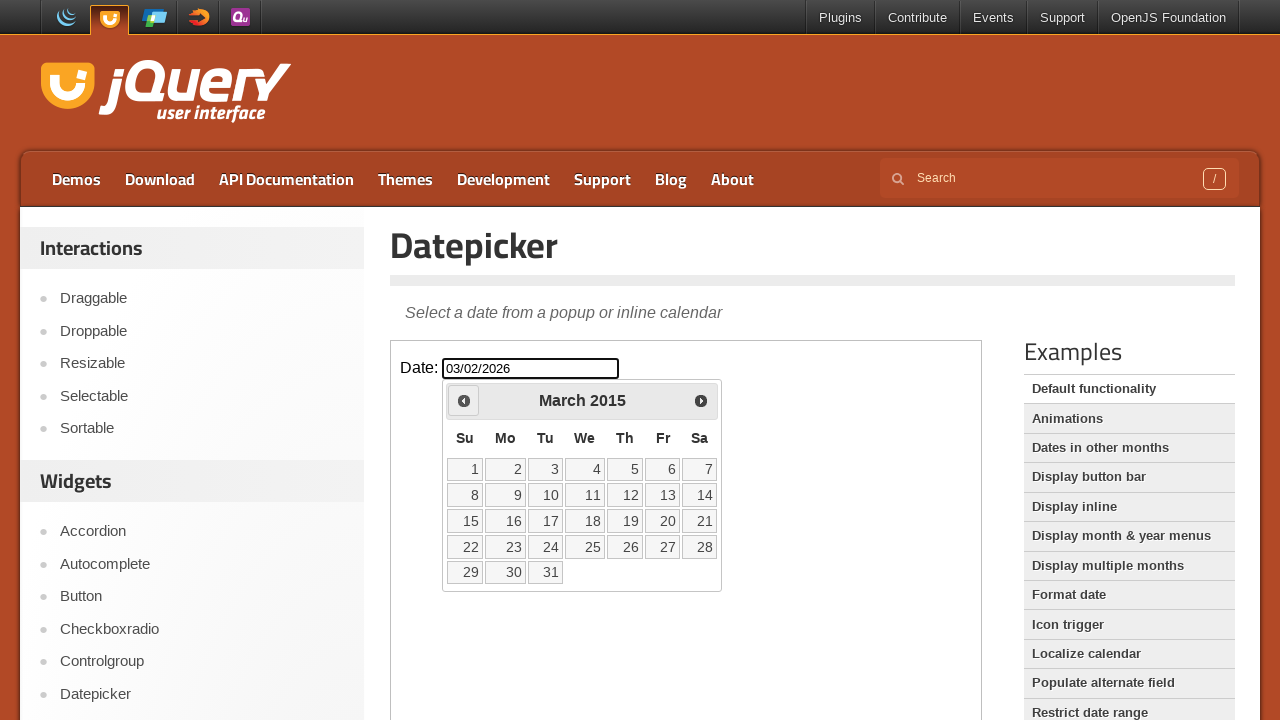

Navigated to previous month (current: March 2015) at (464, 400) on [class="demo-frame"] >> internal:control=enter-frame >> [title="Prev"]
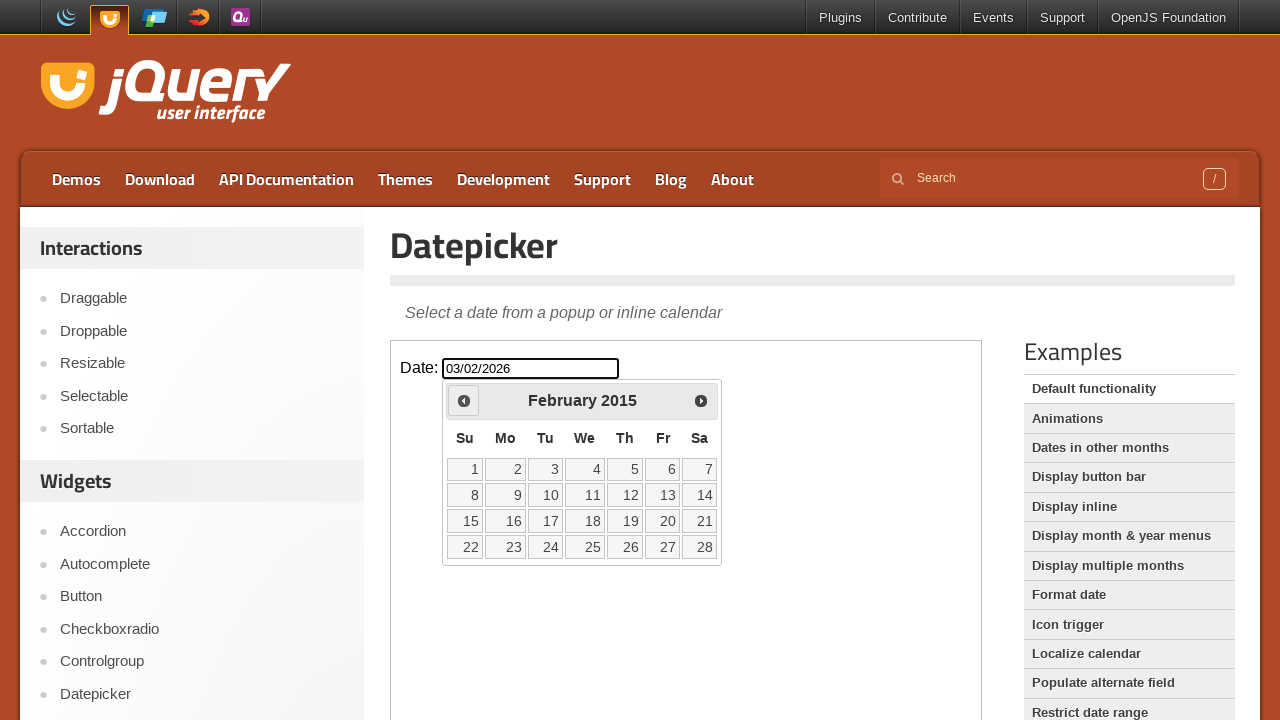

Navigated to previous month (current: February 2015) at (464, 400) on [class="demo-frame"] >> internal:control=enter-frame >> [title="Prev"]
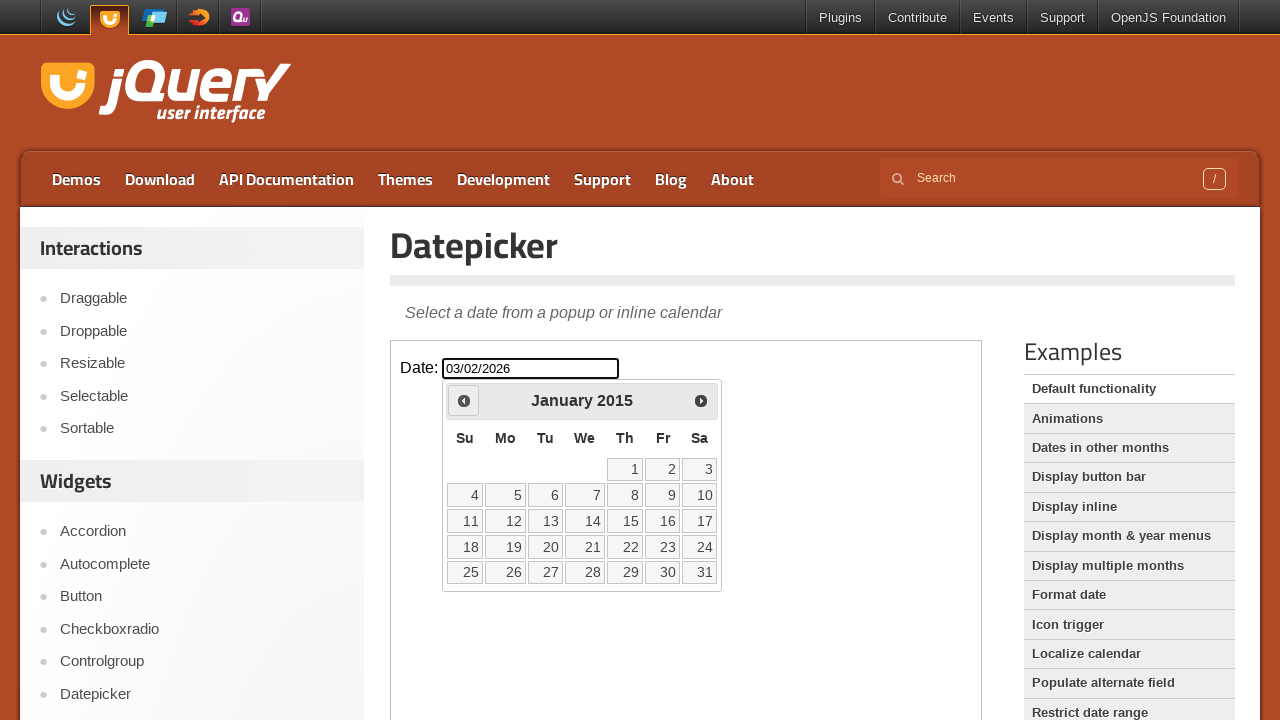

Navigated to previous month (current: January 2015) at (464, 400) on [class="demo-frame"] >> internal:control=enter-frame >> [title="Prev"]
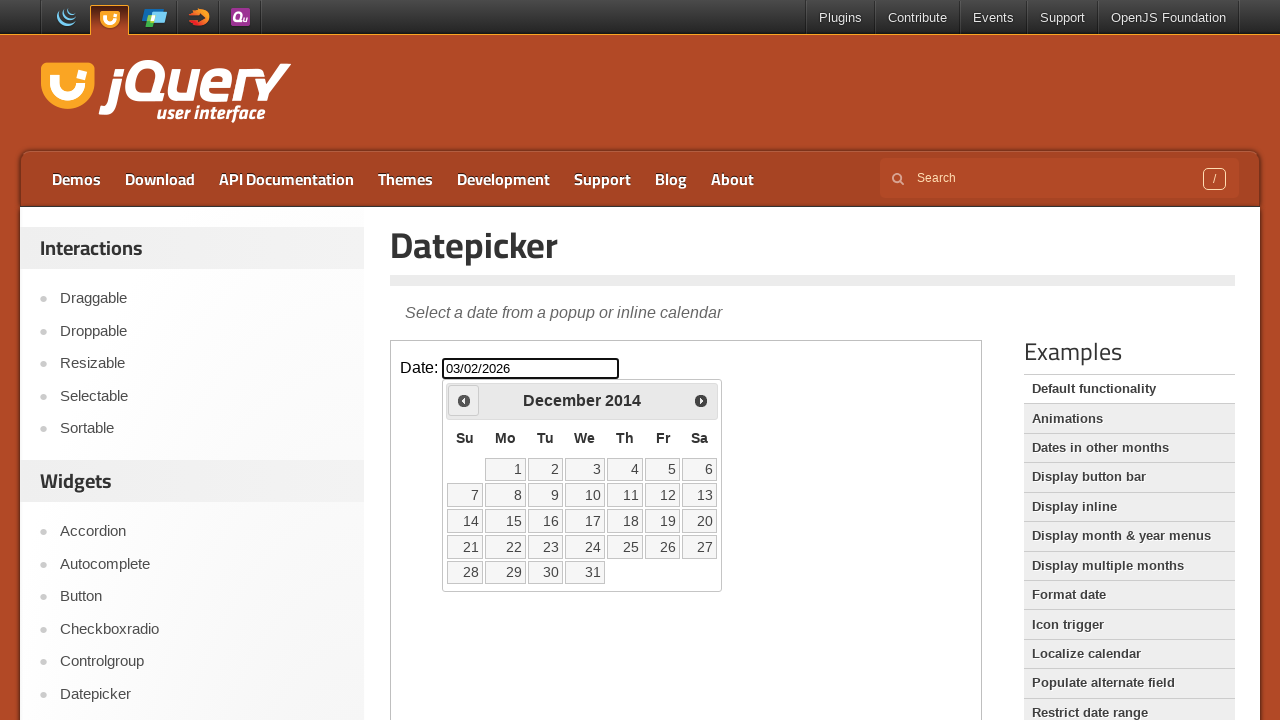

Navigated to previous month (current: December 2014) at (464, 400) on [class="demo-frame"] >> internal:control=enter-frame >> [title="Prev"]
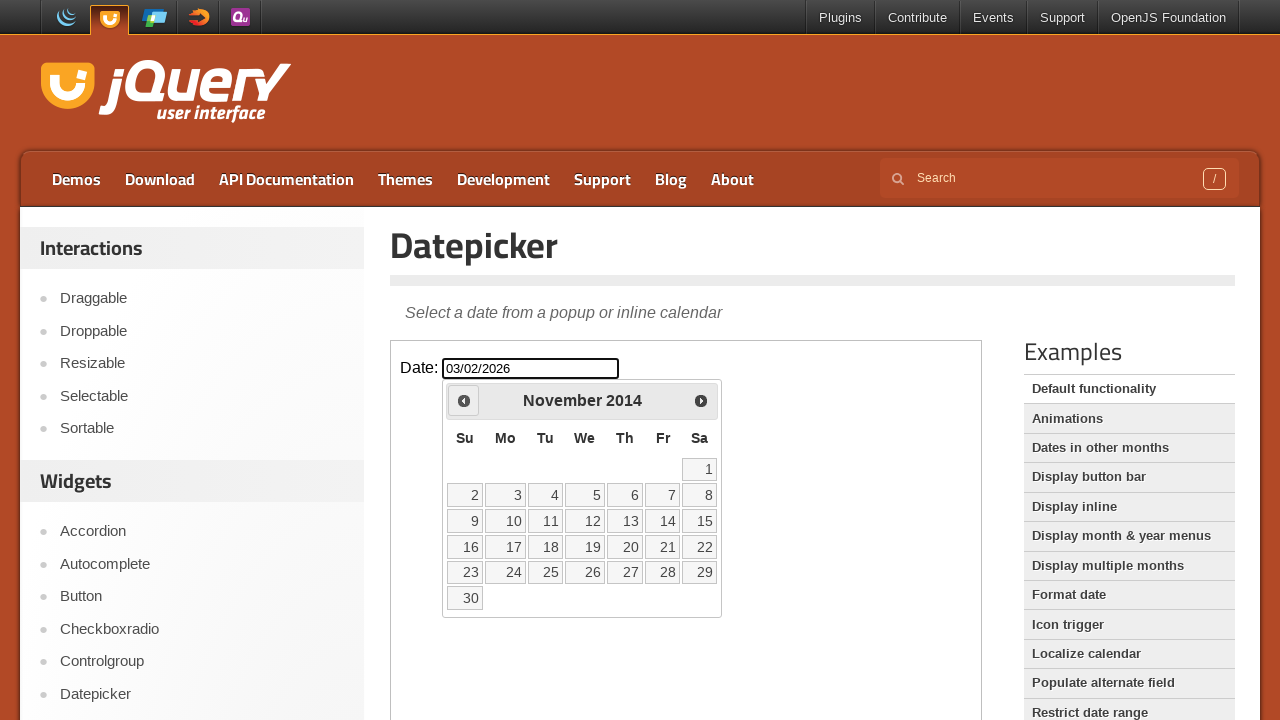

Navigated to previous month (current: November 2014) at (464, 400) on [class="demo-frame"] >> internal:control=enter-frame >> [title="Prev"]
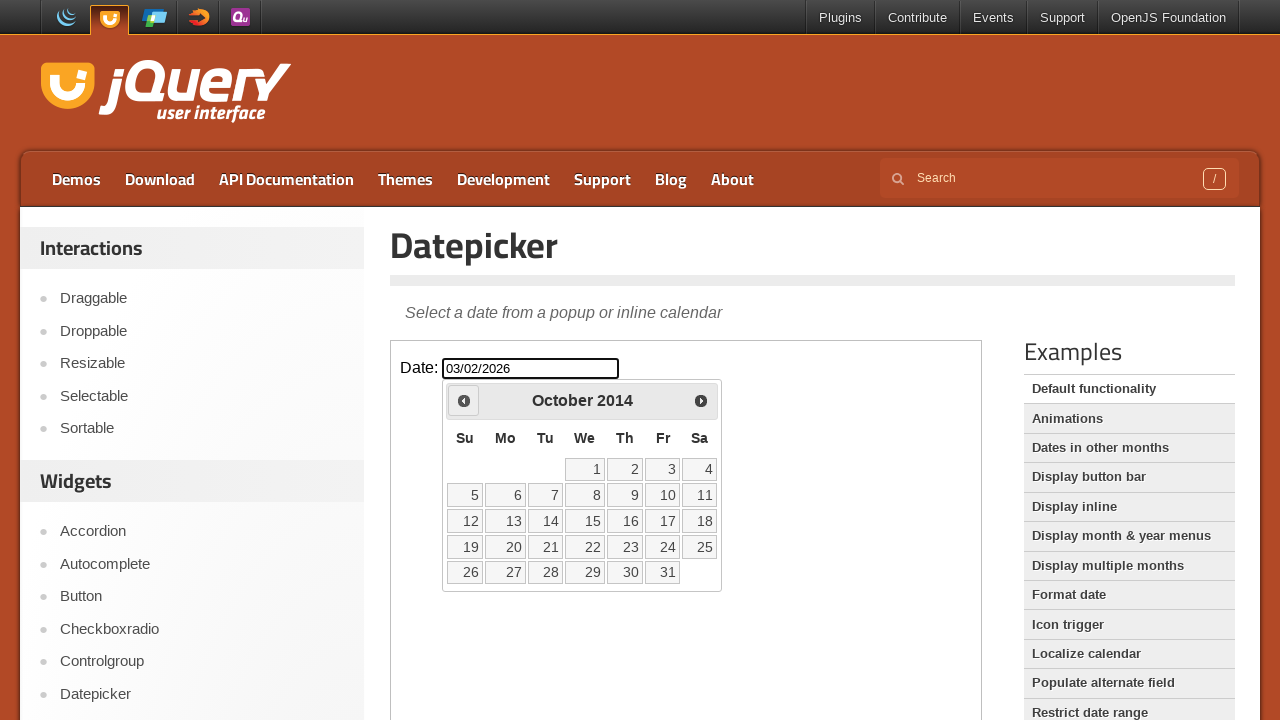

Navigated to previous month (current: October 2014) at (464, 400) on [class="demo-frame"] >> internal:control=enter-frame >> [title="Prev"]
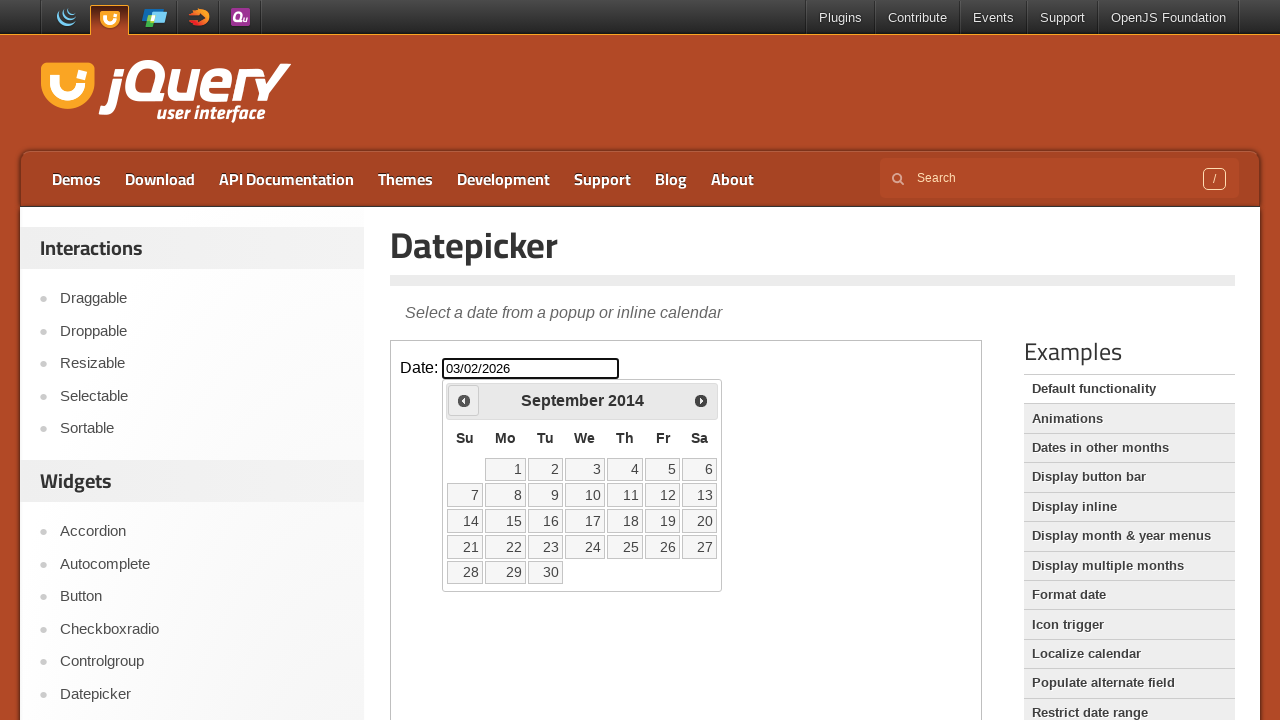

Navigated to previous month (current: September 2014) at (464, 400) on [class="demo-frame"] >> internal:control=enter-frame >> [title="Prev"]
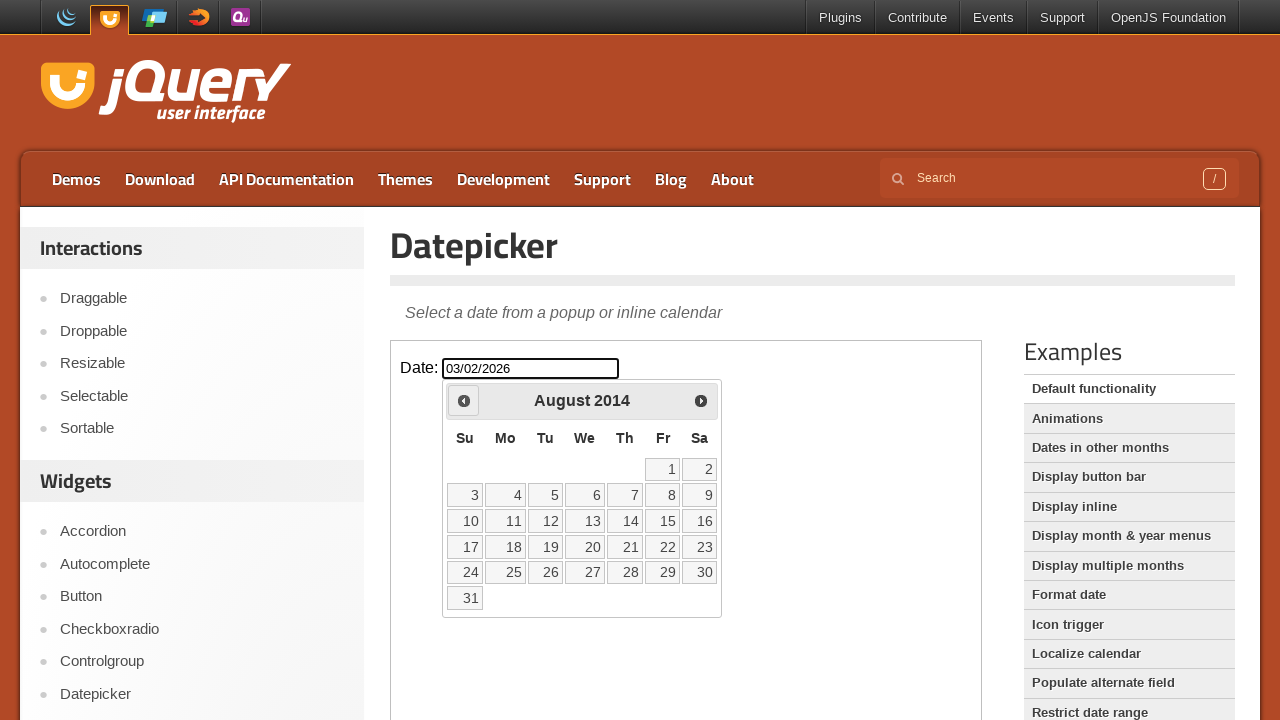

Navigated to previous month (current: August 2014) at (464, 400) on [class="demo-frame"] >> internal:control=enter-frame >> [title="Prev"]
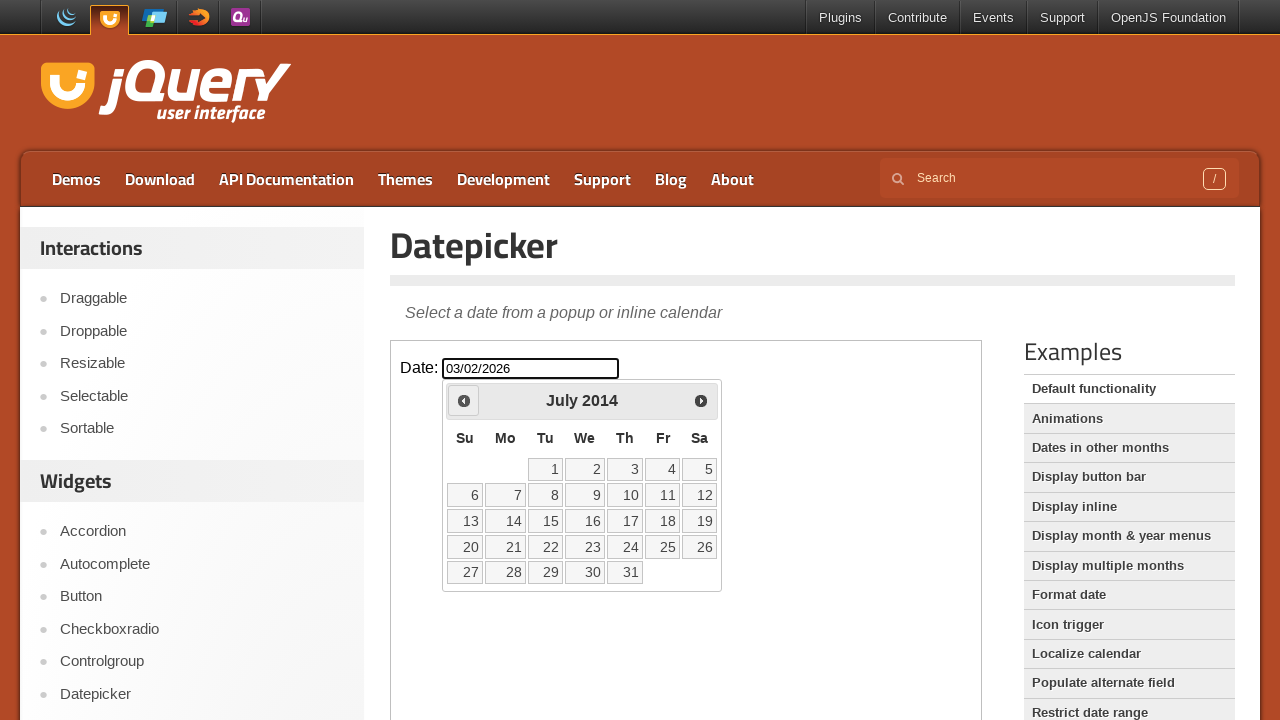

Navigated to previous month (current: July 2014) at (464, 400) on [class="demo-frame"] >> internal:control=enter-frame >> [title="Prev"]
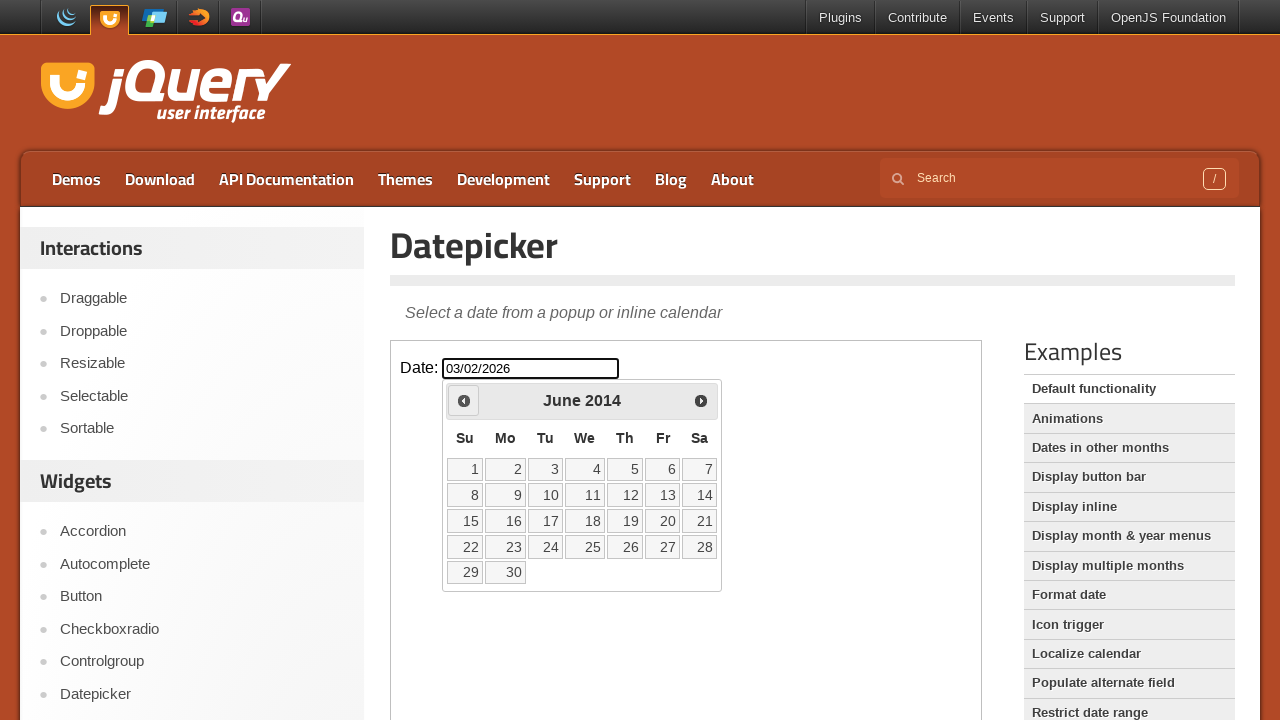

Navigated to previous month (current: June 2014) at (464, 400) on [class="demo-frame"] >> internal:control=enter-frame >> [title="Prev"]
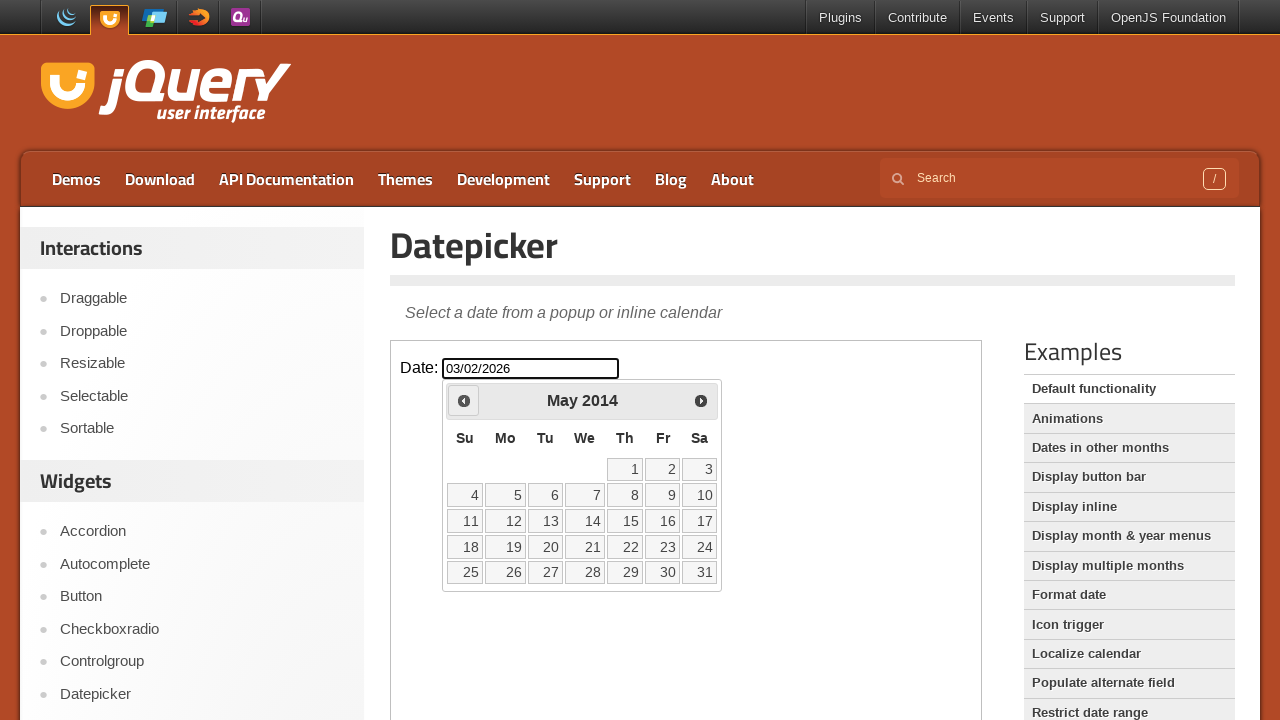

Navigated to previous month (current: May 2014) at (464, 400) on [class="demo-frame"] >> internal:control=enter-frame >> [title="Prev"]
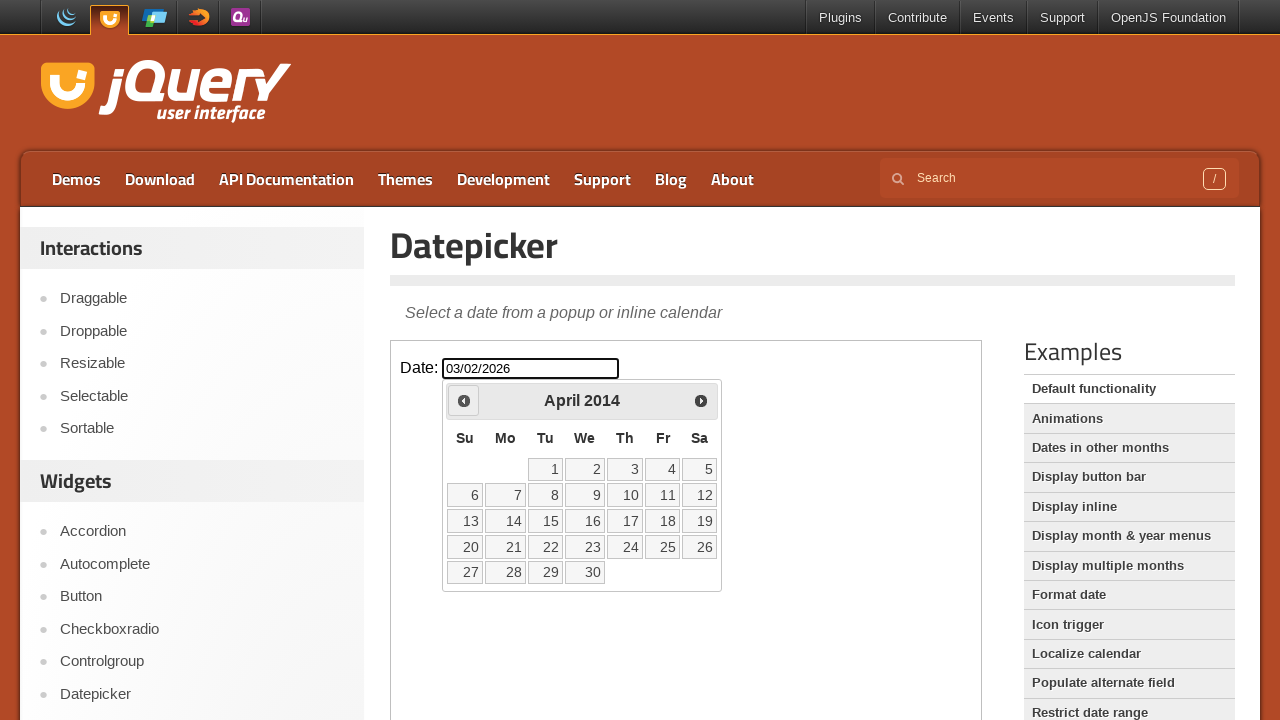

Navigated to previous month (current: April 2014) at (464, 400) on [class="demo-frame"] >> internal:control=enter-frame >> [title="Prev"]
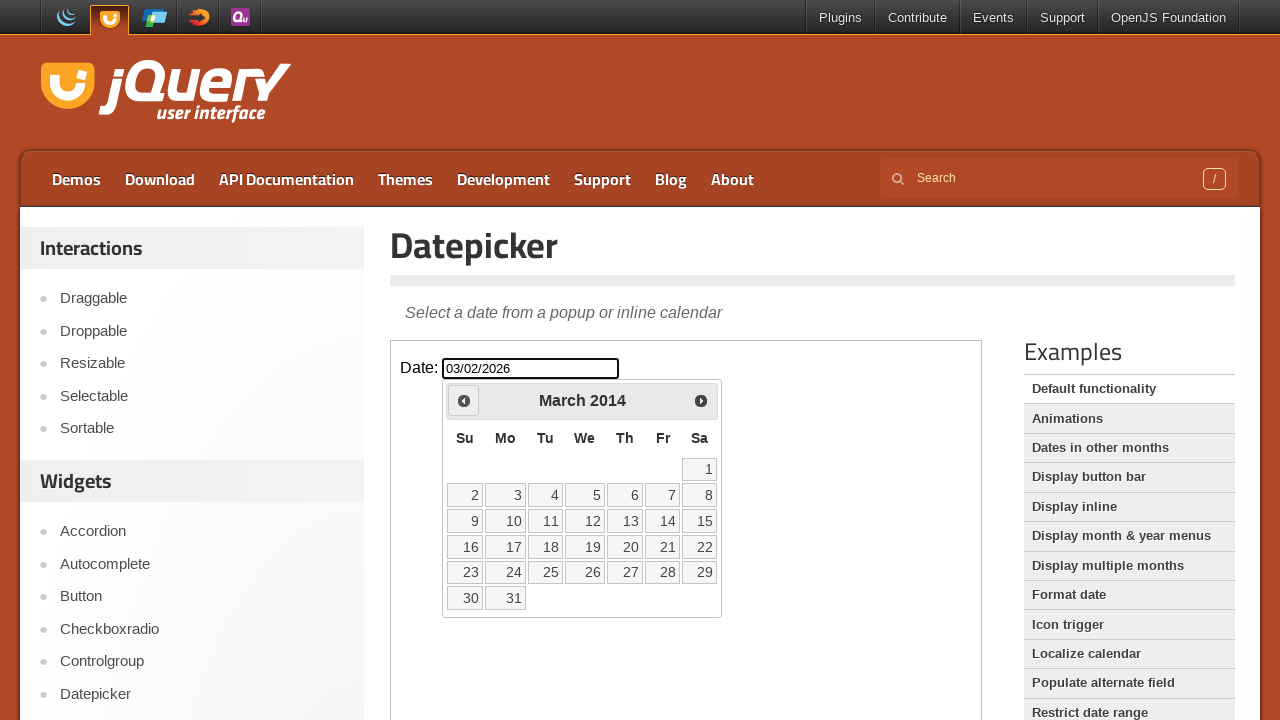

Navigated to previous month (current: March 2014) at (464, 400) on [class="demo-frame"] >> internal:control=enter-frame >> [title="Prev"]
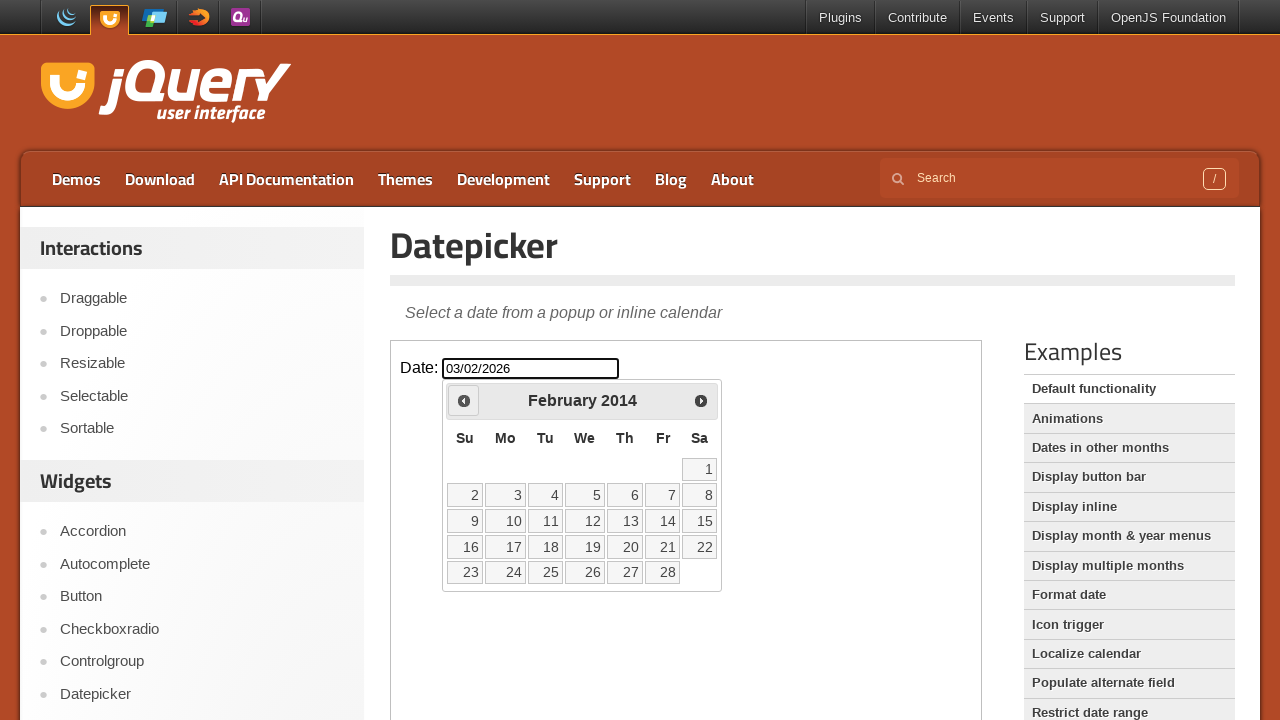

Navigated to previous month (current: February 2014) at (464, 400) on [class="demo-frame"] >> internal:control=enter-frame >> [title="Prev"]
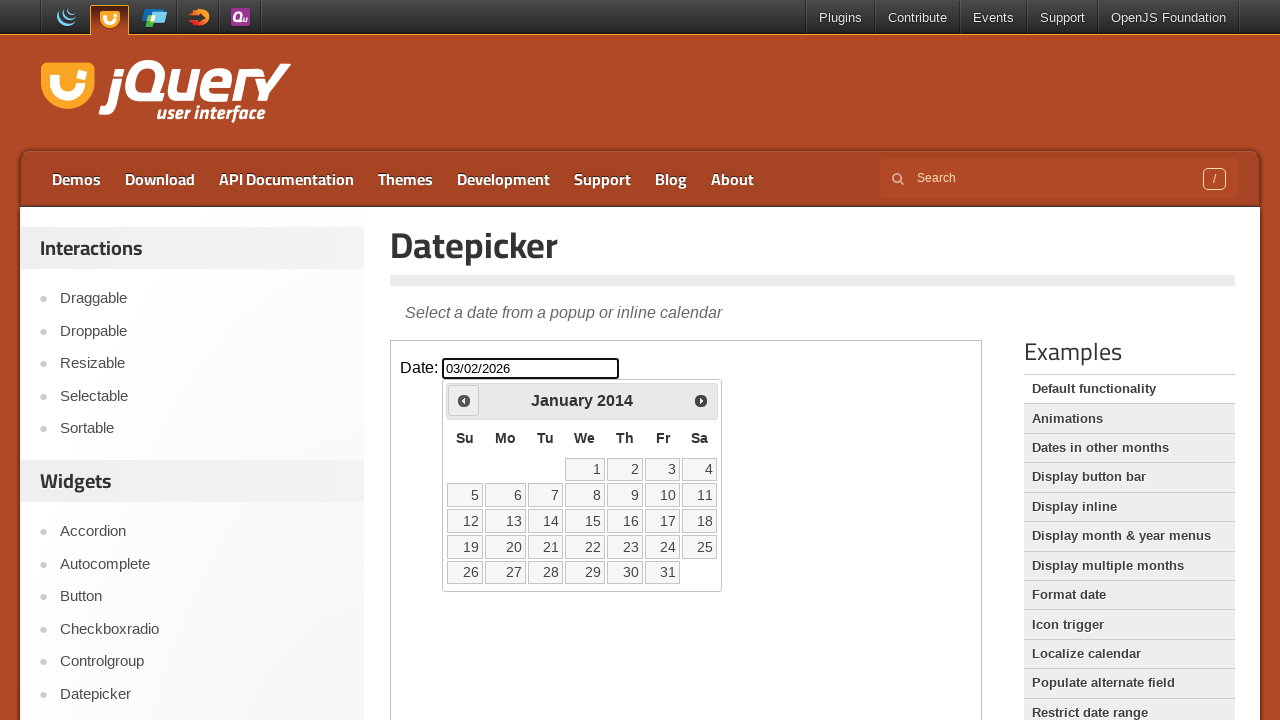

Navigated to previous month (current: January 2014) at (464, 400) on [class="demo-frame"] >> internal:control=enter-frame >> [title="Prev"]
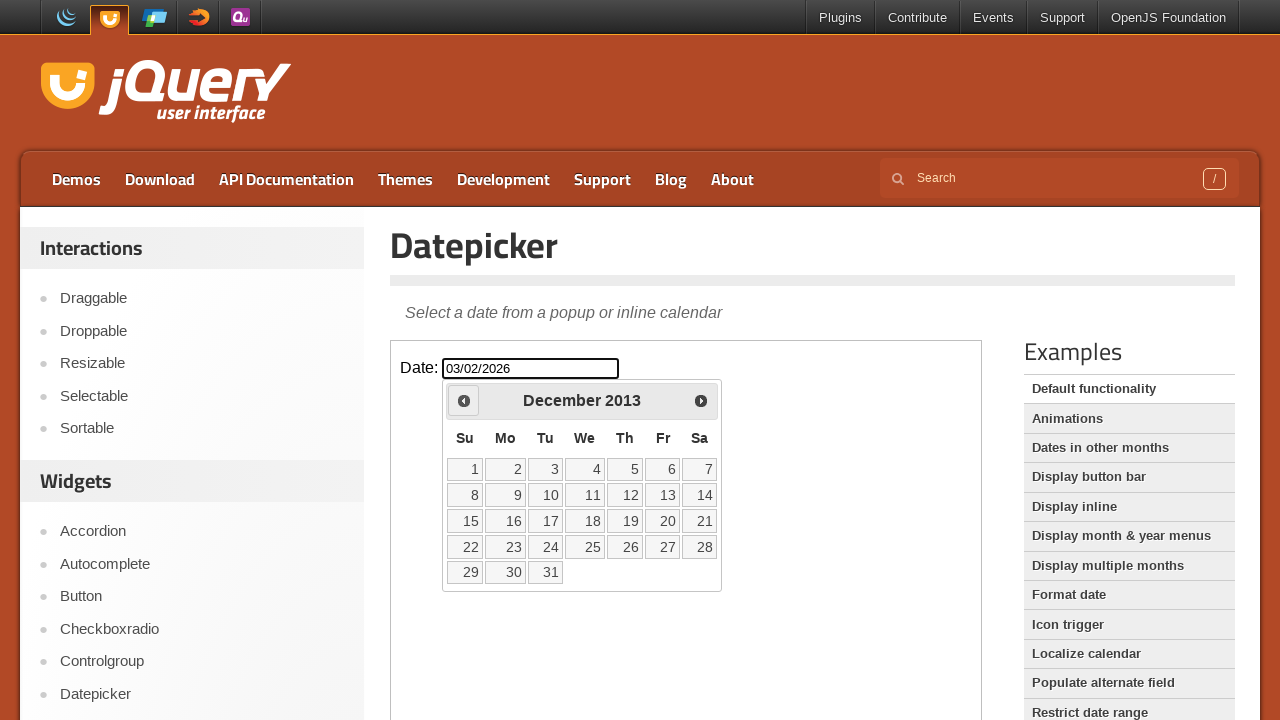

Navigated to previous month (current: December 2013) at (464, 400) on [class="demo-frame"] >> internal:control=enter-frame >> [title="Prev"]
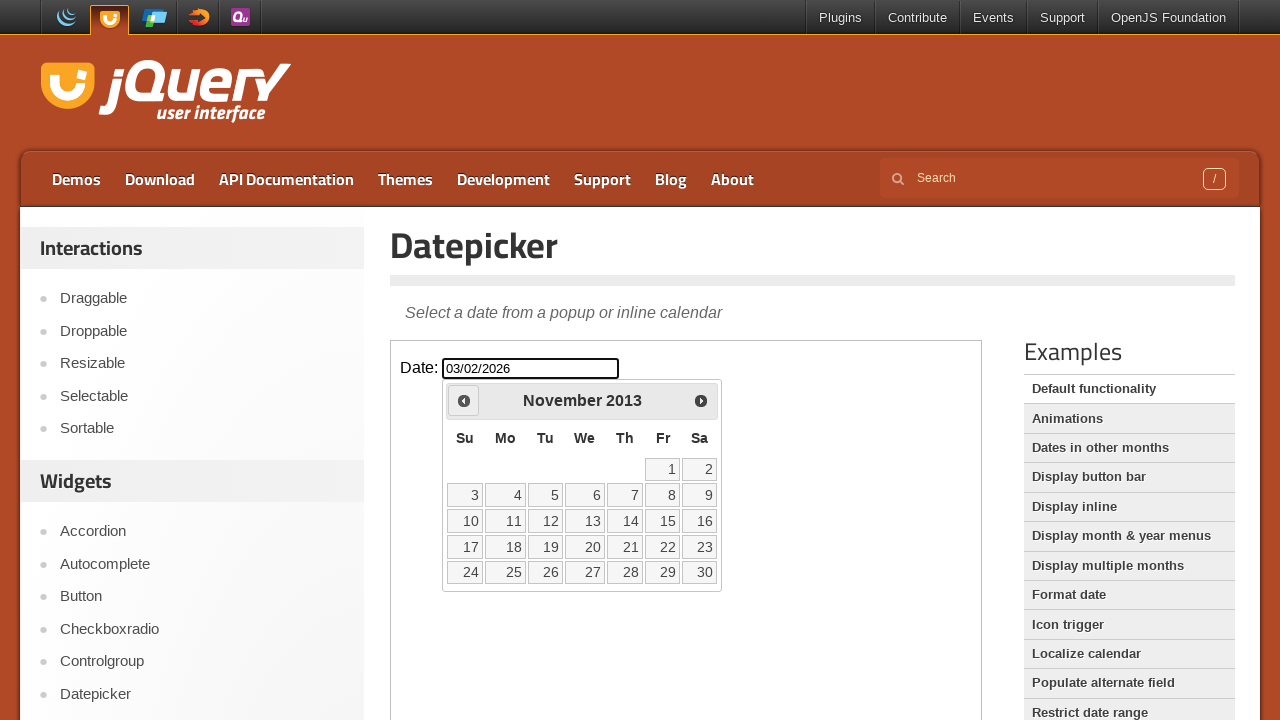

Navigated to previous month (current: November 2013) at (464, 400) on [class="demo-frame"] >> internal:control=enter-frame >> [title="Prev"]
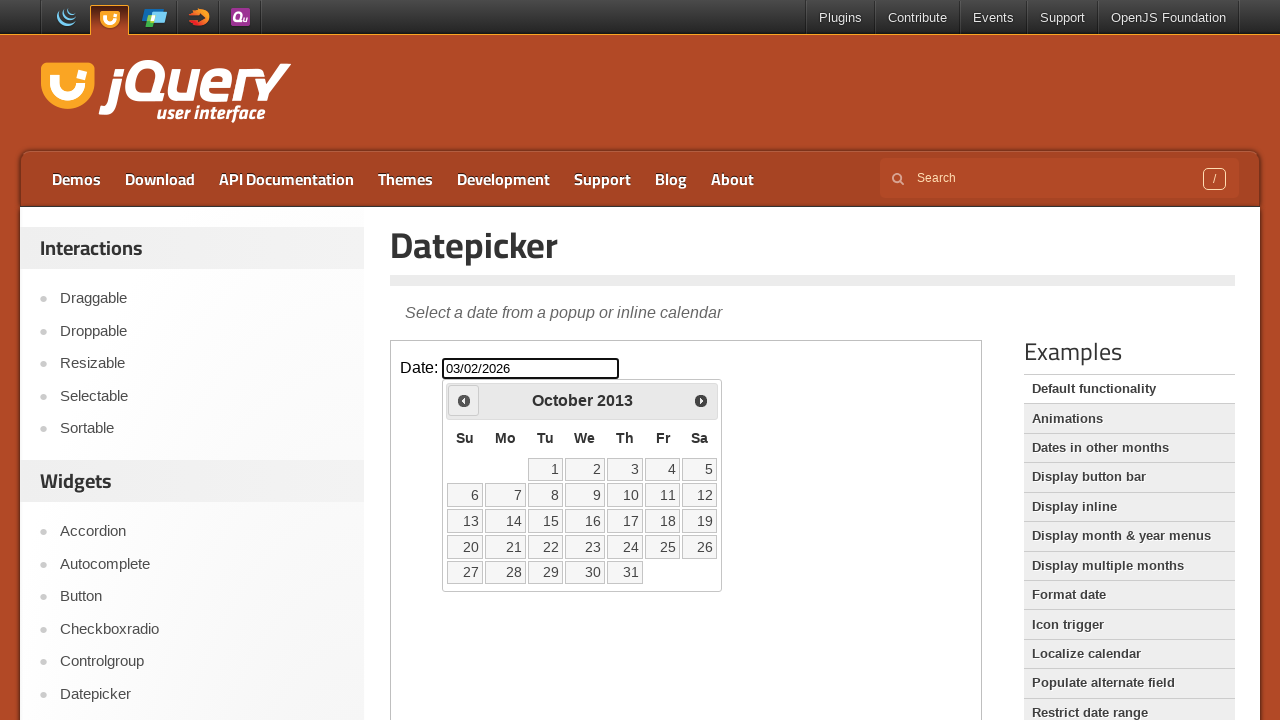

Navigated to previous month (current: October 2013) at (464, 400) on [class="demo-frame"] >> internal:control=enter-frame >> [title="Prev"]
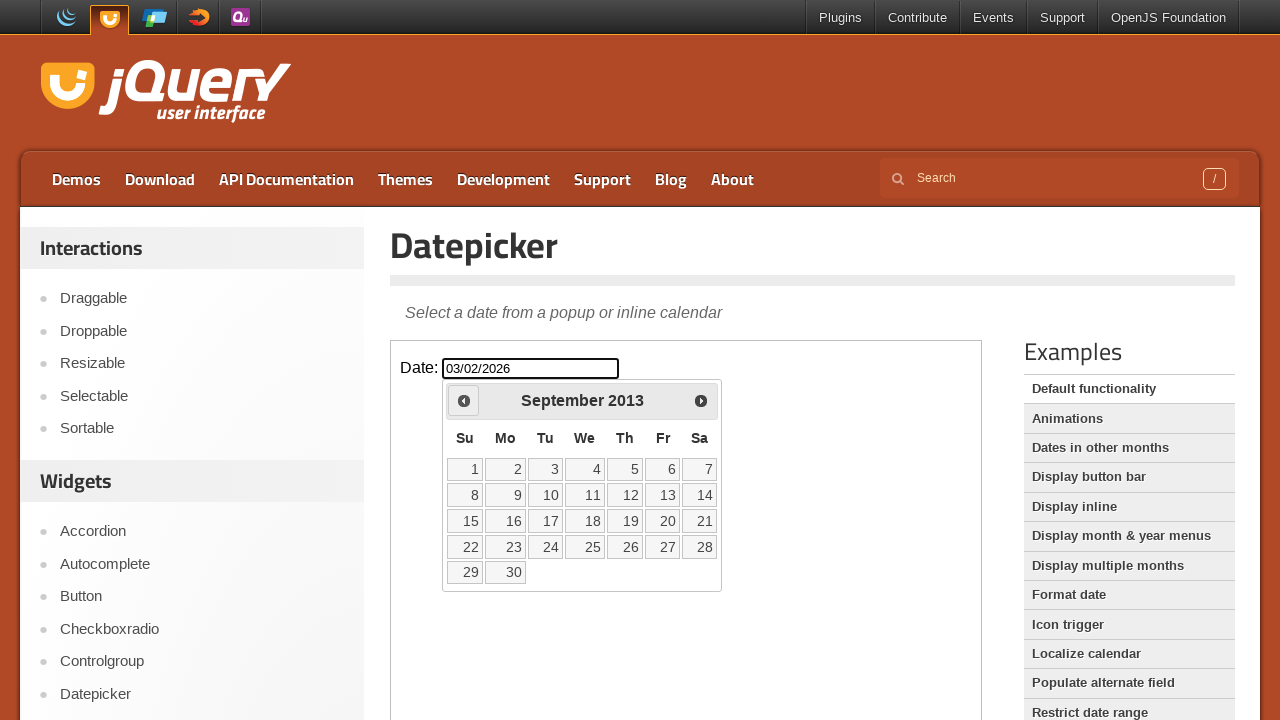

Navigated to previous month (current: September 2013) at (464, 400) on [class="demo-frame"] >> internal:control=enter-frame >> [title="Prev"]
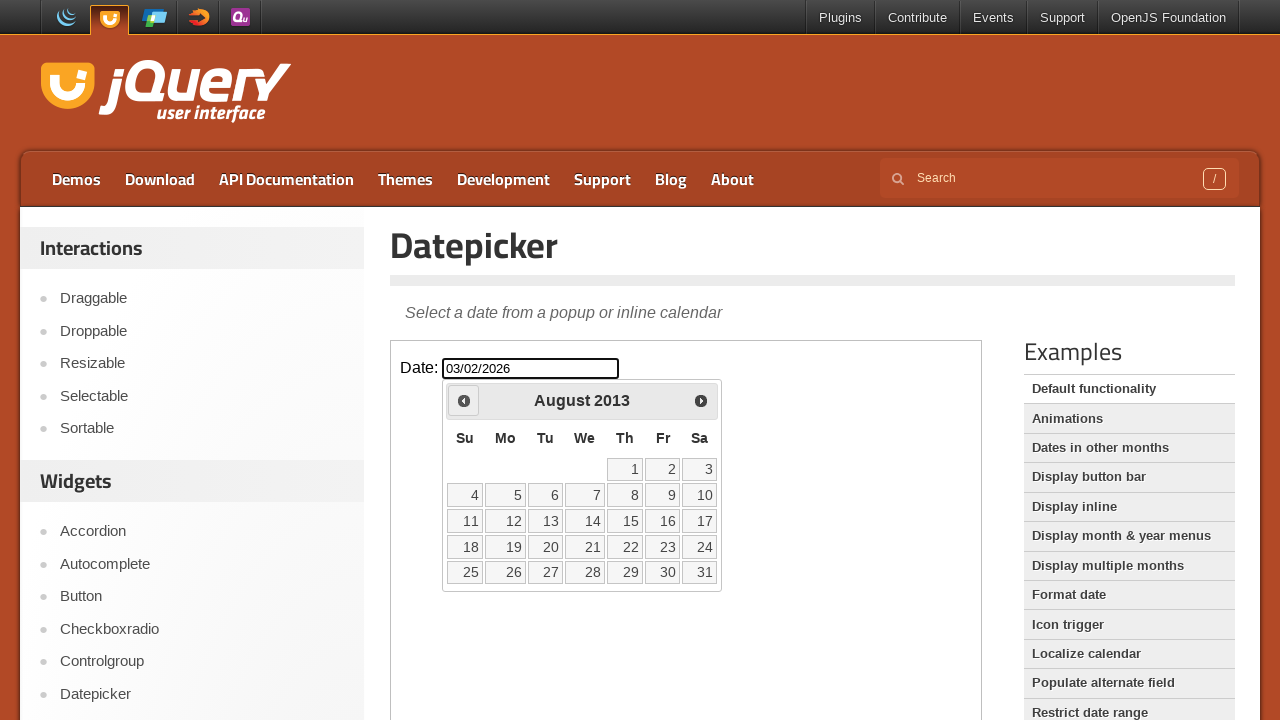

Navigated to previous month (current: August 2013) at (464, 400) on [class="demo-frame"] >> internal:control=enter-frame >> [title="Prev"]
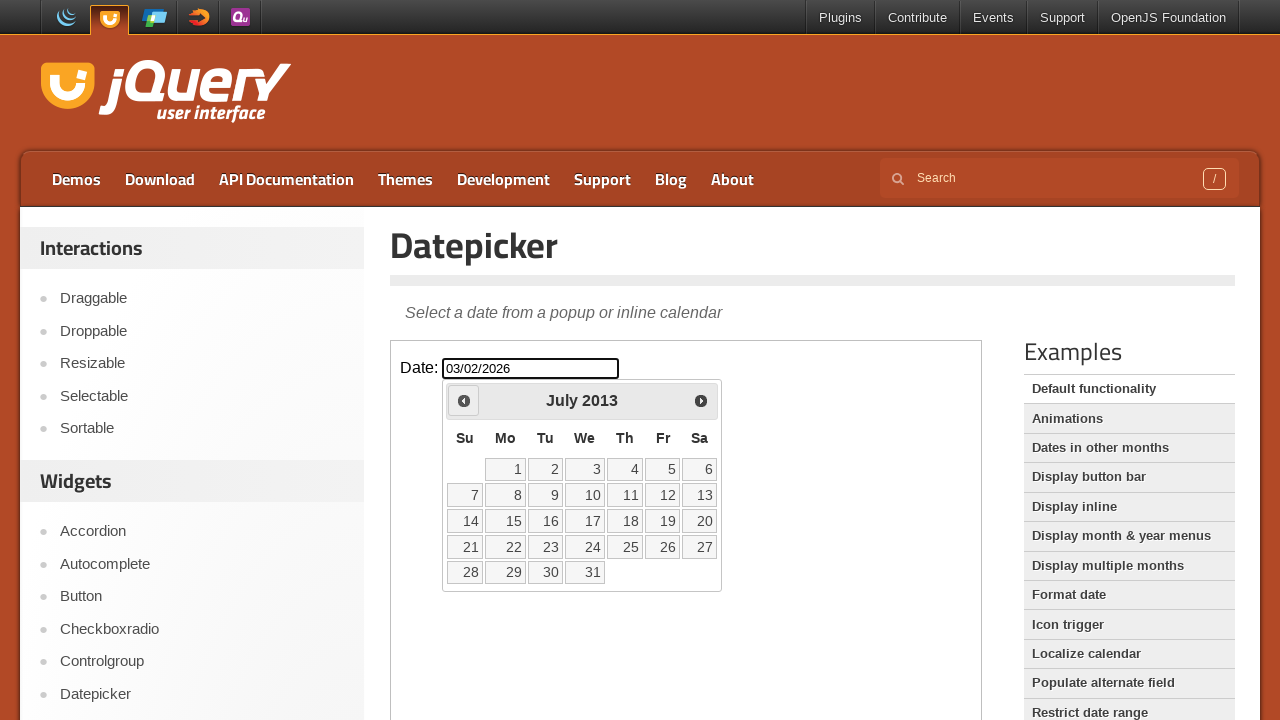

Navigated to previous month (current: July 2013) at (464, 400) on [class="demo-frame"] >> internal:control=enter-frame >> [title="Prev"]
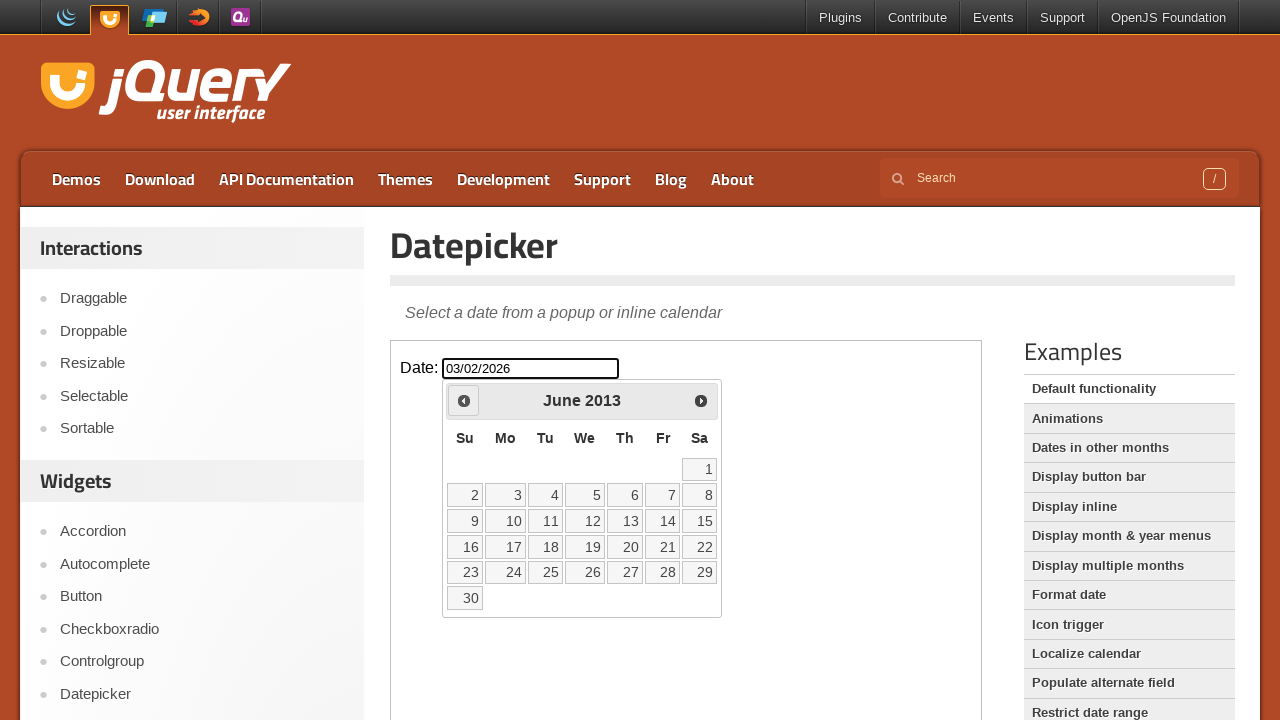

Navigated to previous month (current: June 2013) at (464, 400) on [class="demo-frame"] >> internal:control=enter-frame >> [title="Prev"]
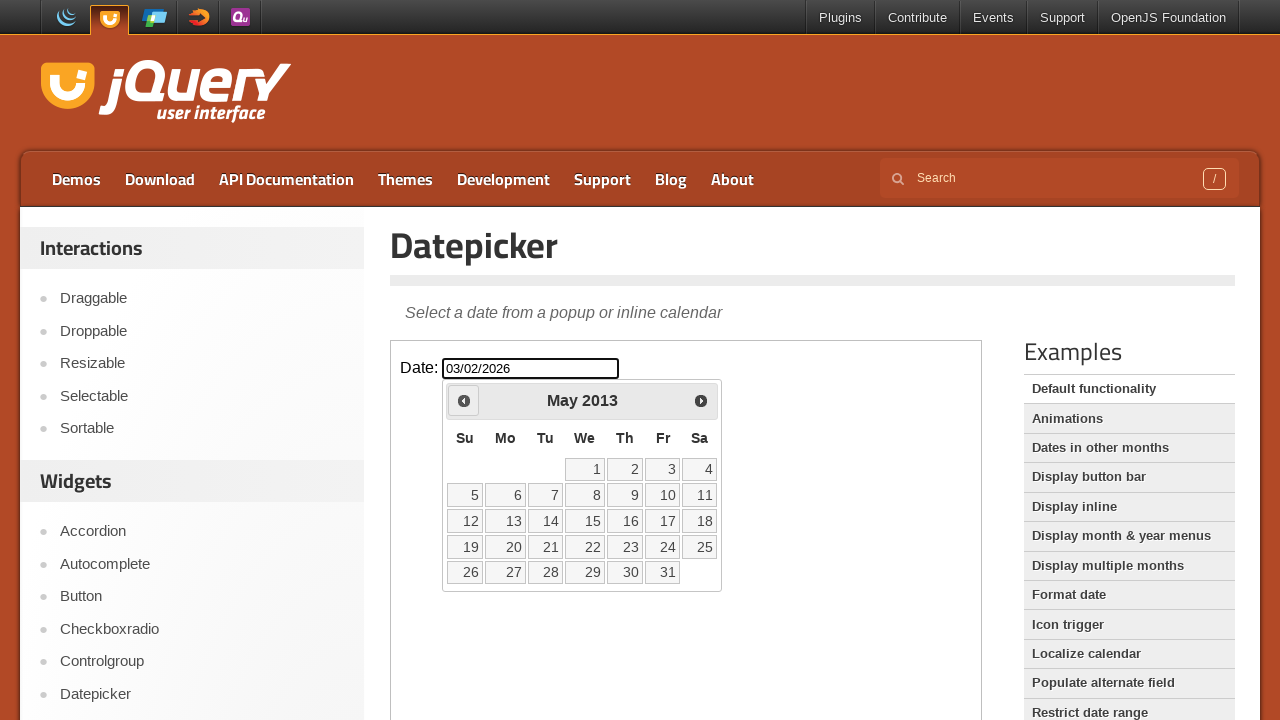

Navigated to previous month (current: May 2013) at (464, 400) on [class="demo-frame"] >> internal:control=enter-frame >> [title="Prev"]
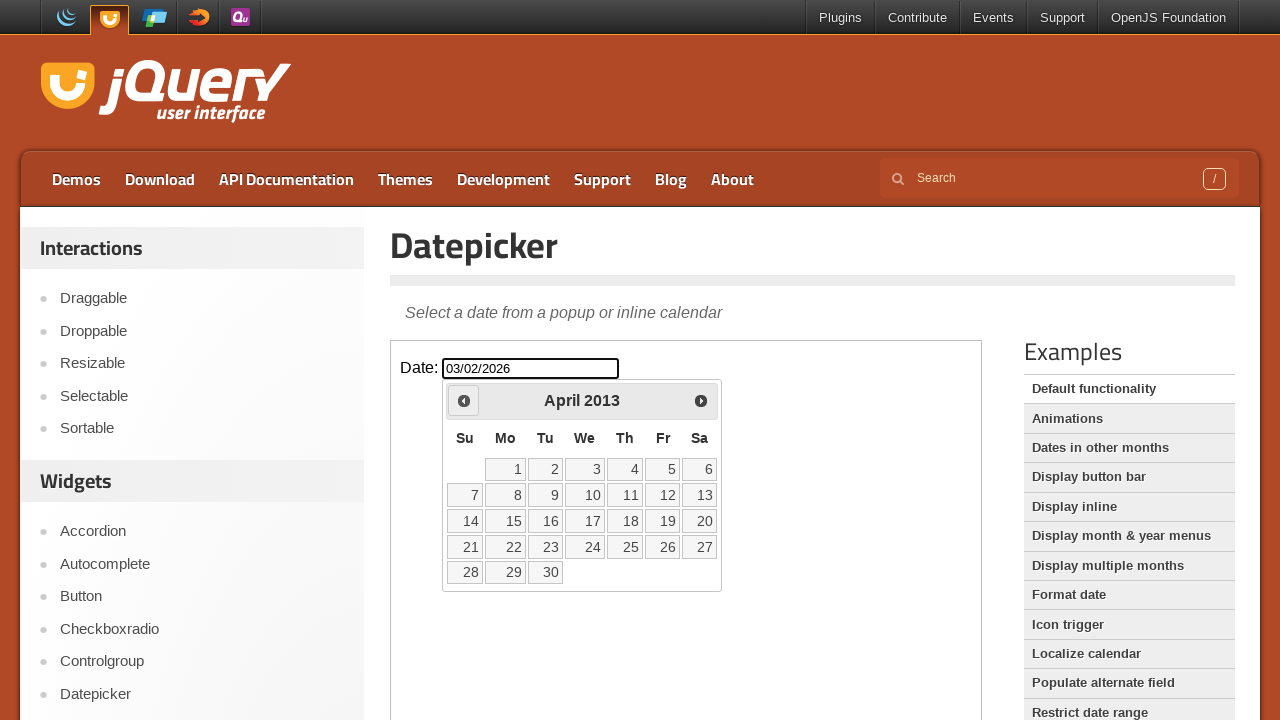

Navigated to previous month (current: April 2013) at (464, 400) on [class="demo-frame"] >> internal:control=enter-frame >> [title="Prev"]
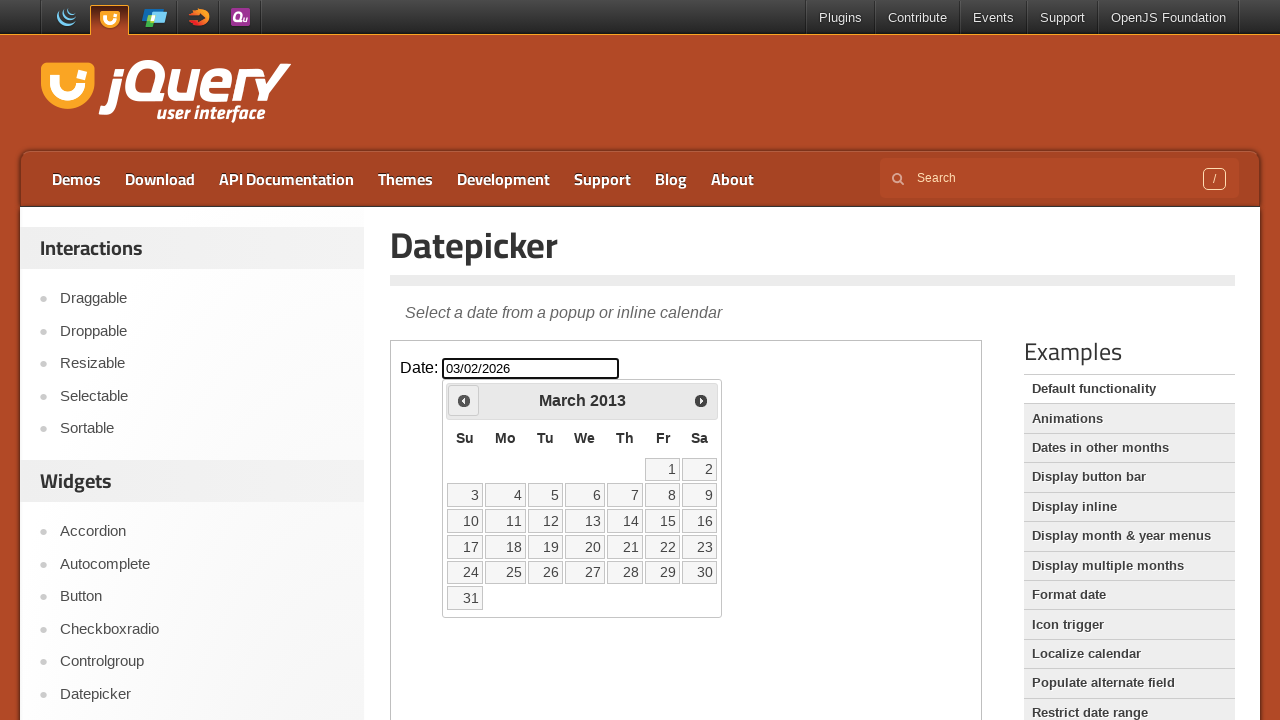

Navigated to previous month (current: March 2013) at (464, 400) on [class="demo-frame"] >> internal:control=enter-frame >> [title="Prev"]
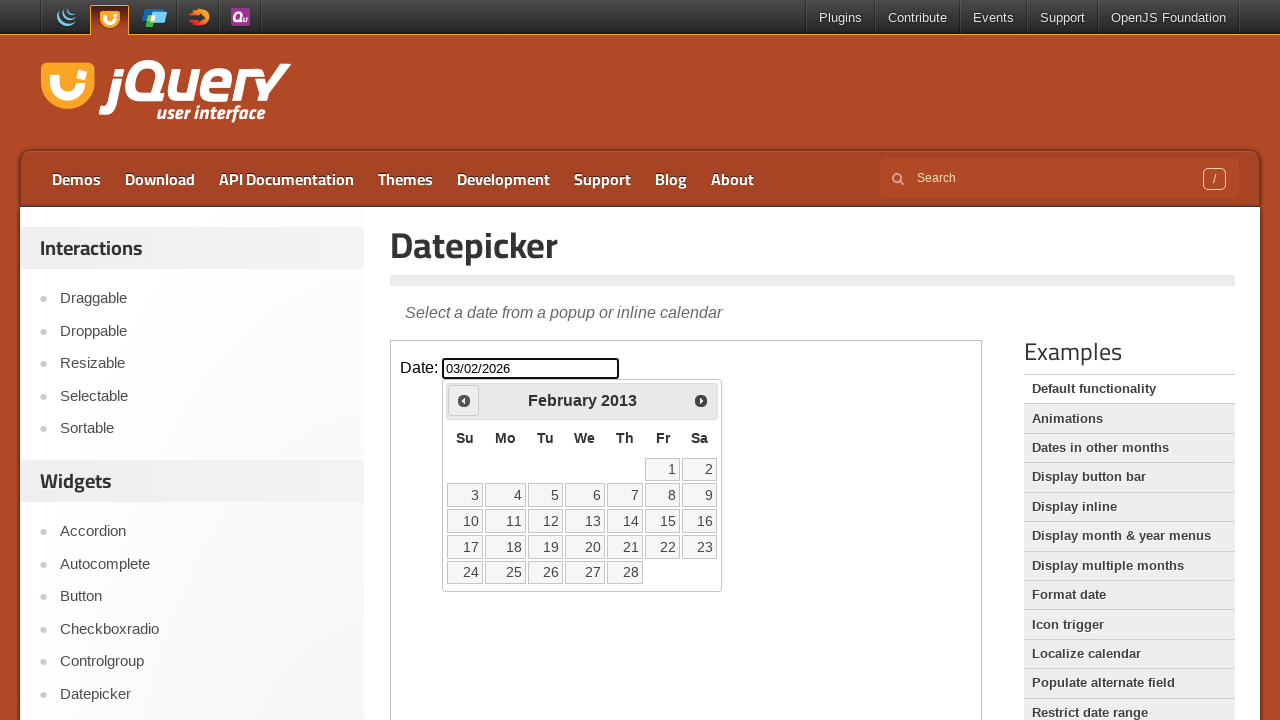

Navigated to previous month (current: February 2013) at (464, 400) on [class="demo-frame"] >> internal:control=enter-frame >> [title="Prev"]
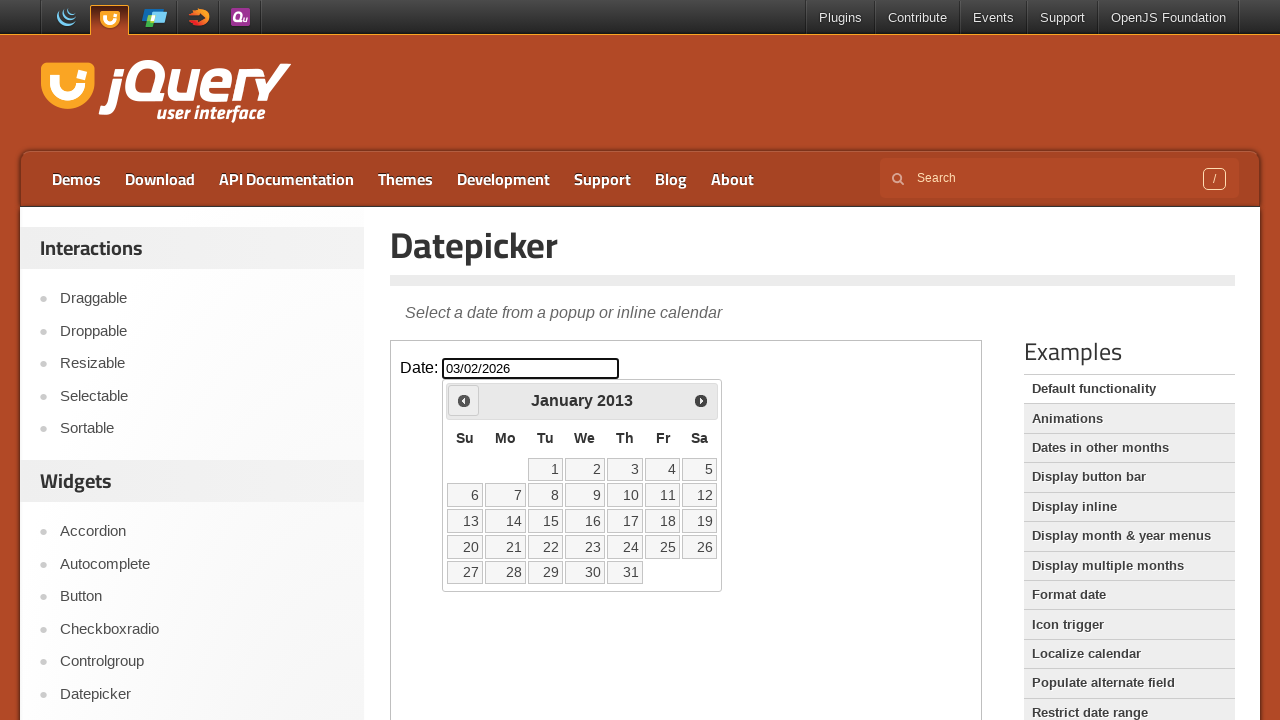

Navigated to previous month (current: January 2013) at (464, 400) on [class="demo-frame"] >> internal:control=enter-frame >> [title="Prev"]
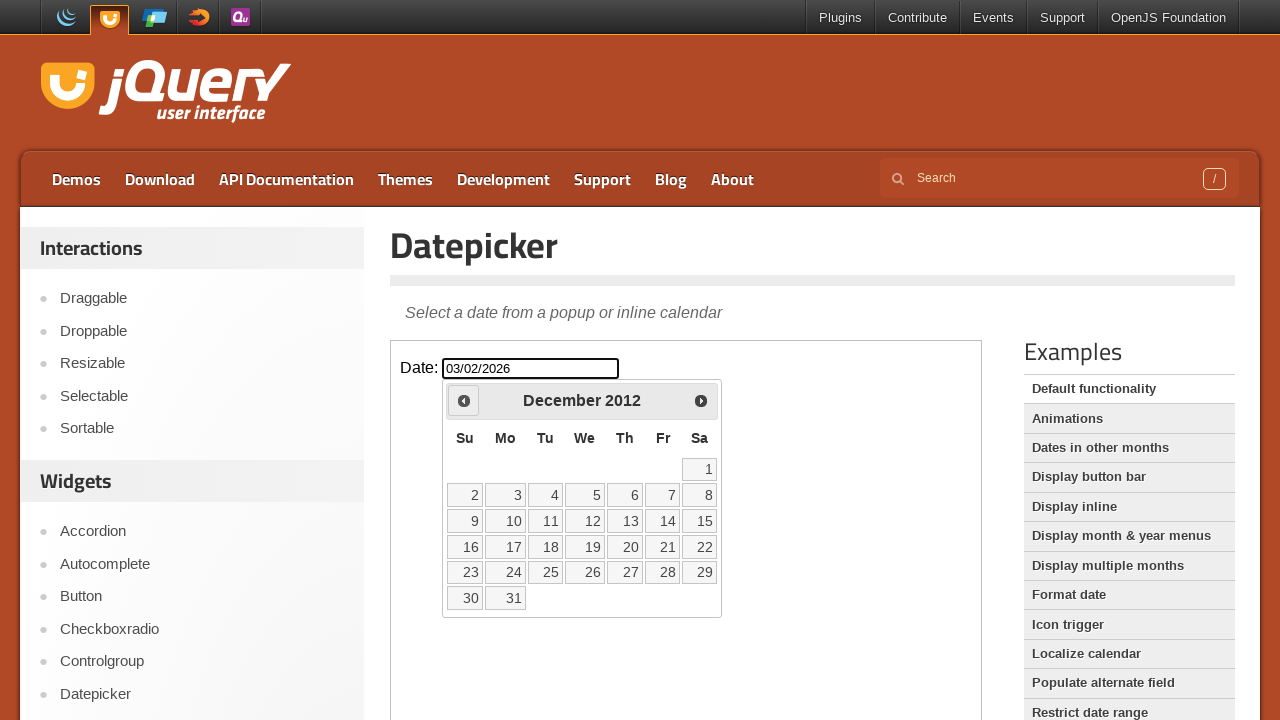

Navigated to previous month (current: December 2012) at (464, 400) on [class="demo-frame"] >> internal:control=enter-frame >> [title="Prev"]
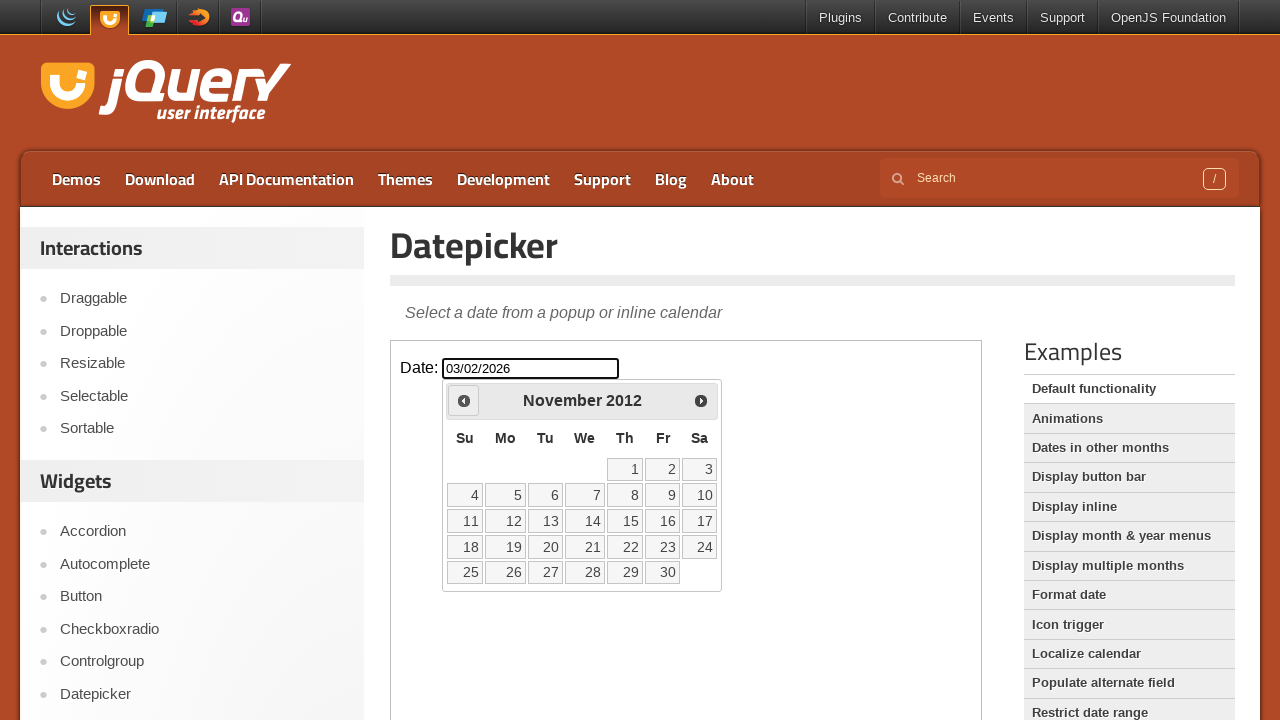

Navigated to previous month (current: November 2012) at (464, 400) on [class="demo-frame"] >> internal:control=enter-frame >> [title="Prev"]
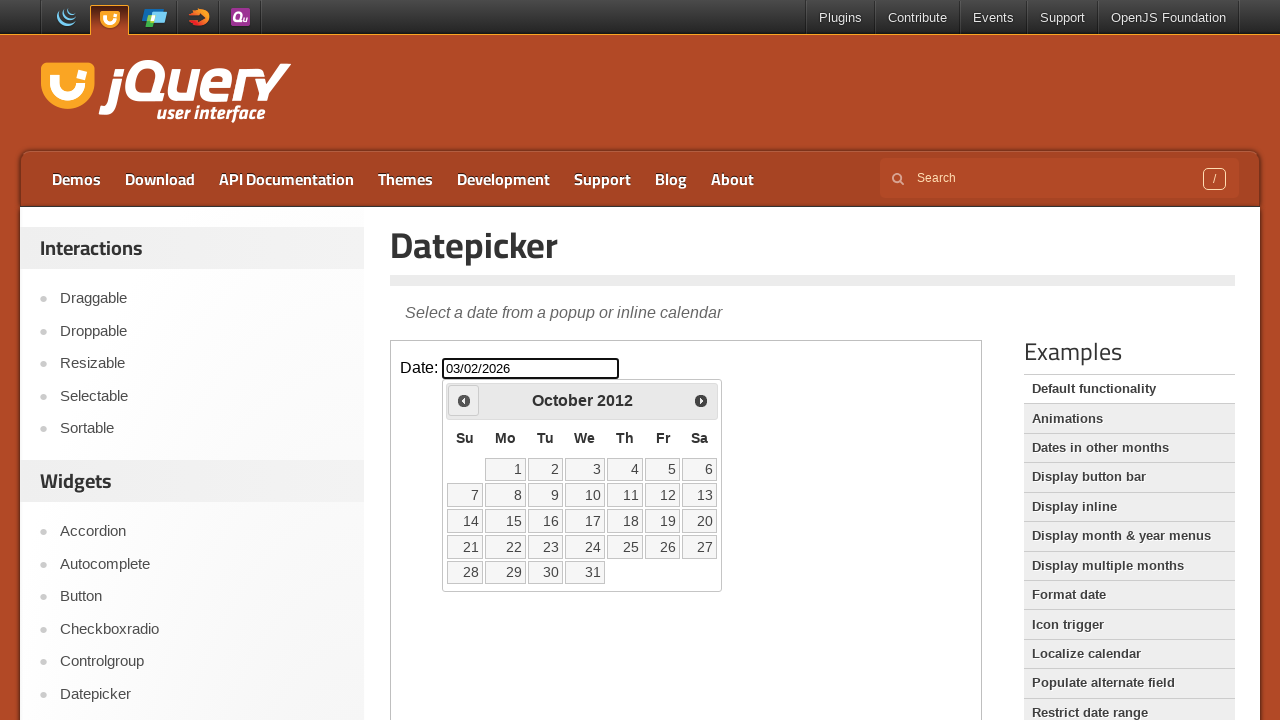

Navigated to previous month (current: October 2012) at (464, 400) on [class="demo-frame"] >> internal:control=enter-frame >> [title="Prev"]
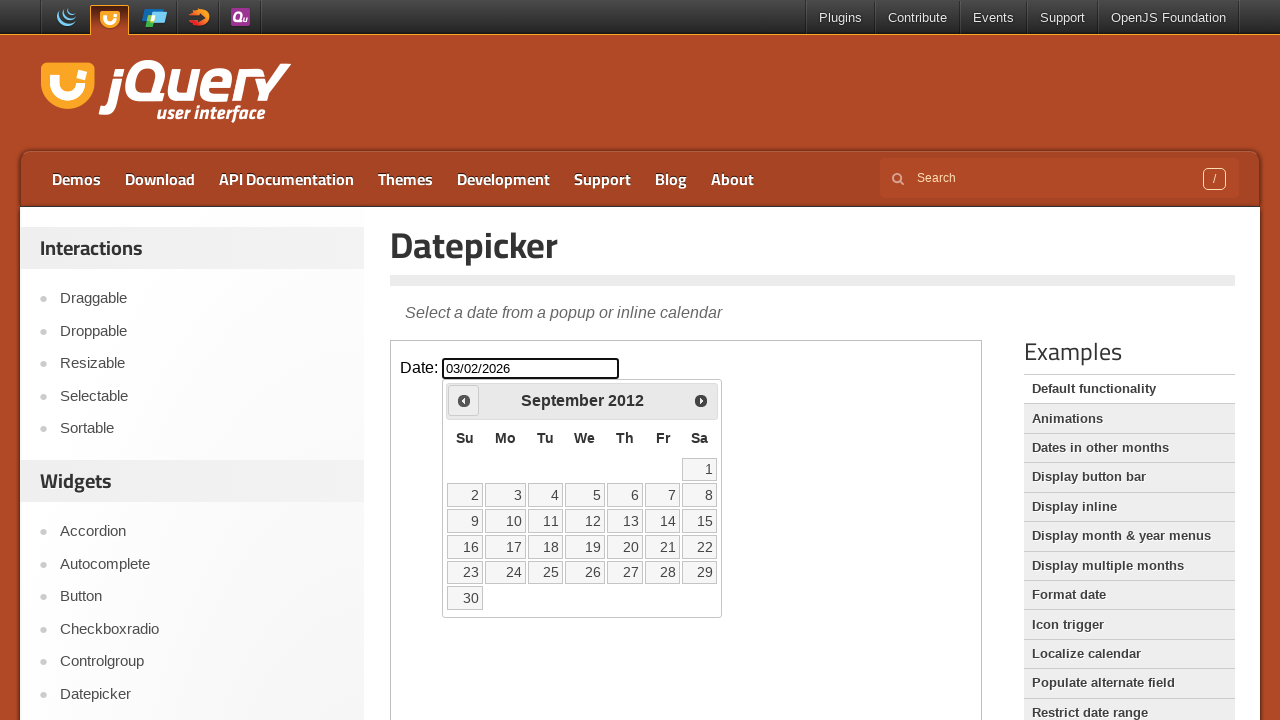

Navigated to previous month (current: September 2012) at (464, 400) on [class="demo-frame"] >> internal:control=enter-frame >> [title="Prev"]
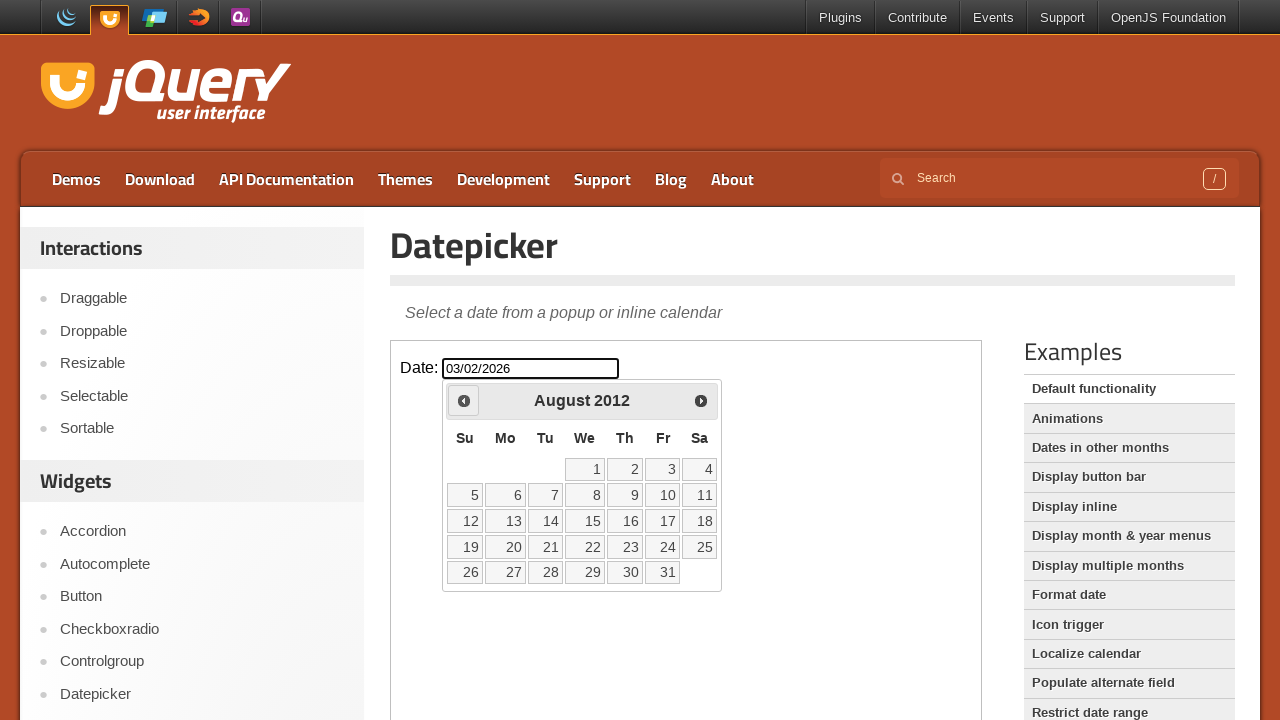

Navigated to previous month (current: August 2012) at (464, 400) on [class="demo-frame"] >> internal:control=enter-frame >> [title="Prev"]
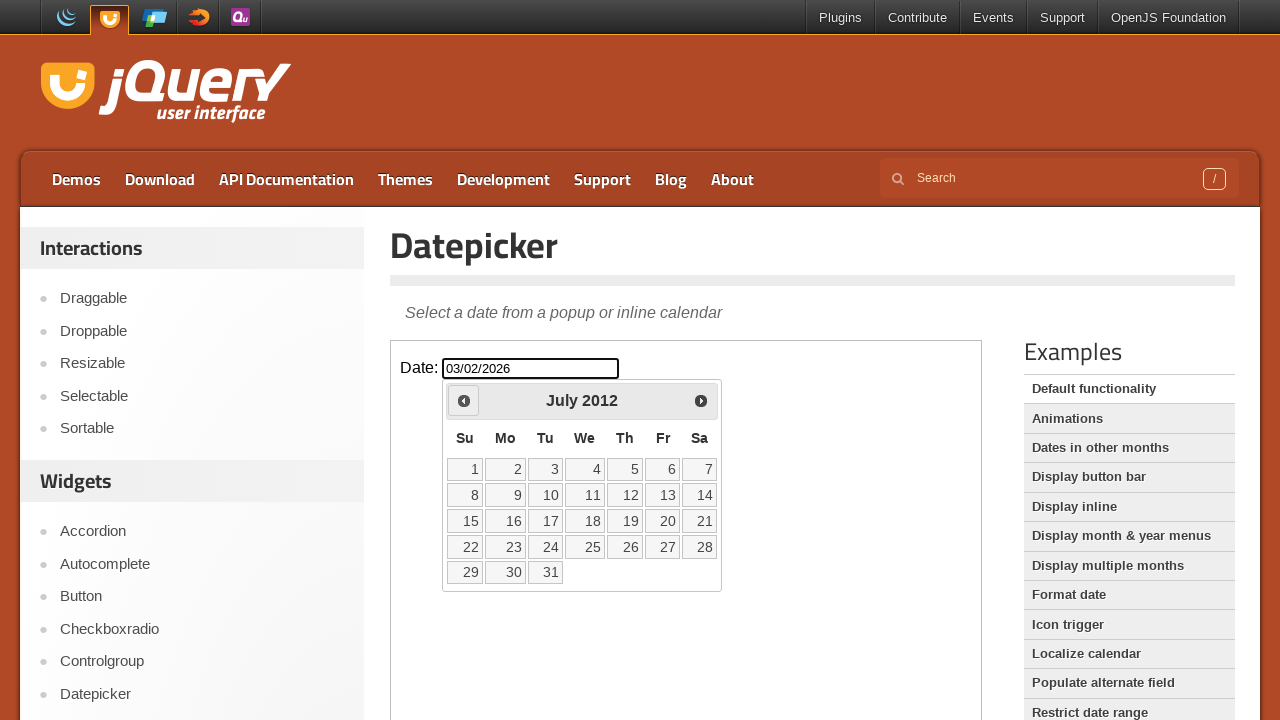

Navigated to previous month (current: July 2012) at (464, 400) on [class="demo-frame"] >> internal:control=enter-frame >> [title="Prev"]
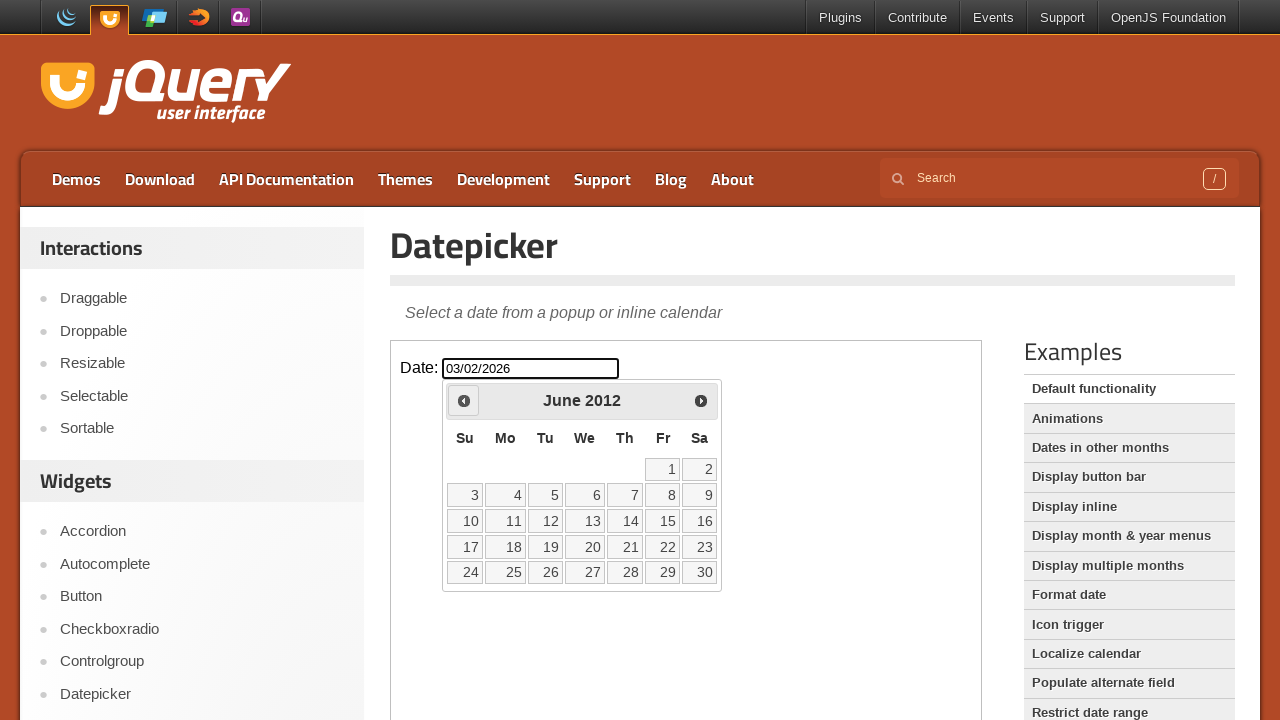

Navigated to previous month (current: June 2012) at (464, 400) on [class="demo-frame"] >> internal:control=enter-frame >> [title="Prev"]
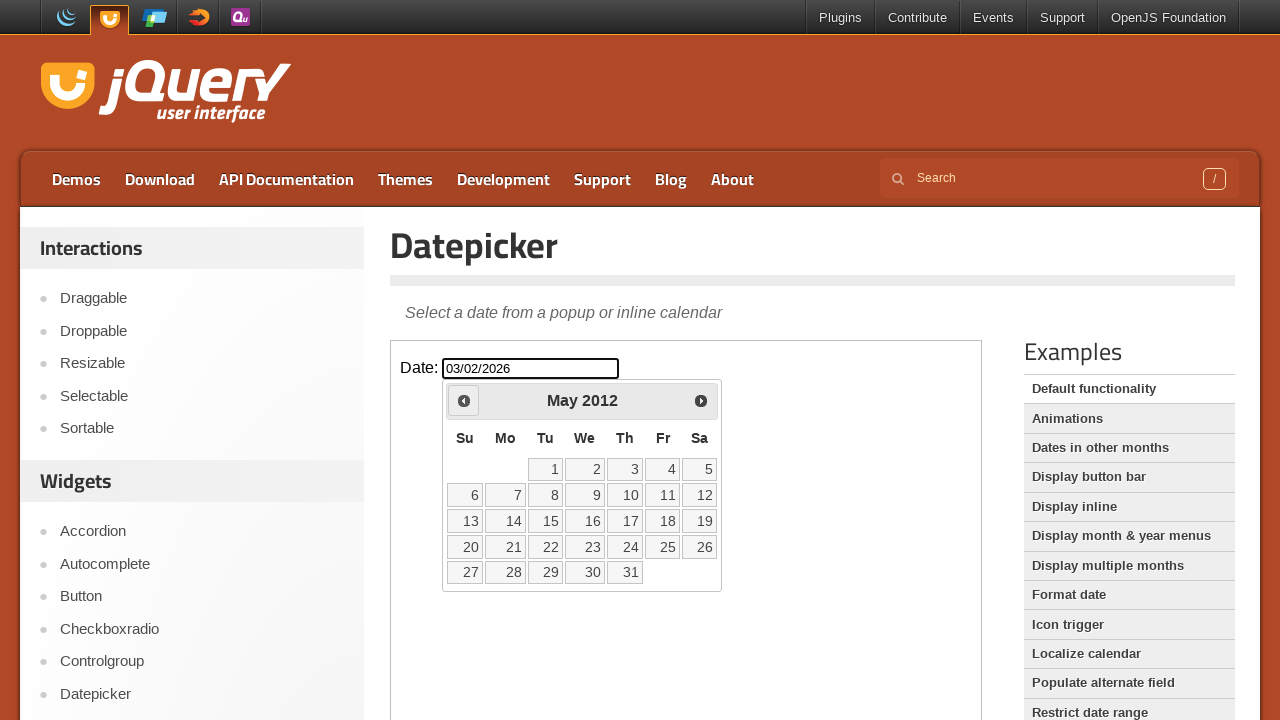

Navigated to previous month (current: May 2012) at (464, 400) on [class="demo-frame"] >> internal:control=enter-frame >> [title="Prev"]
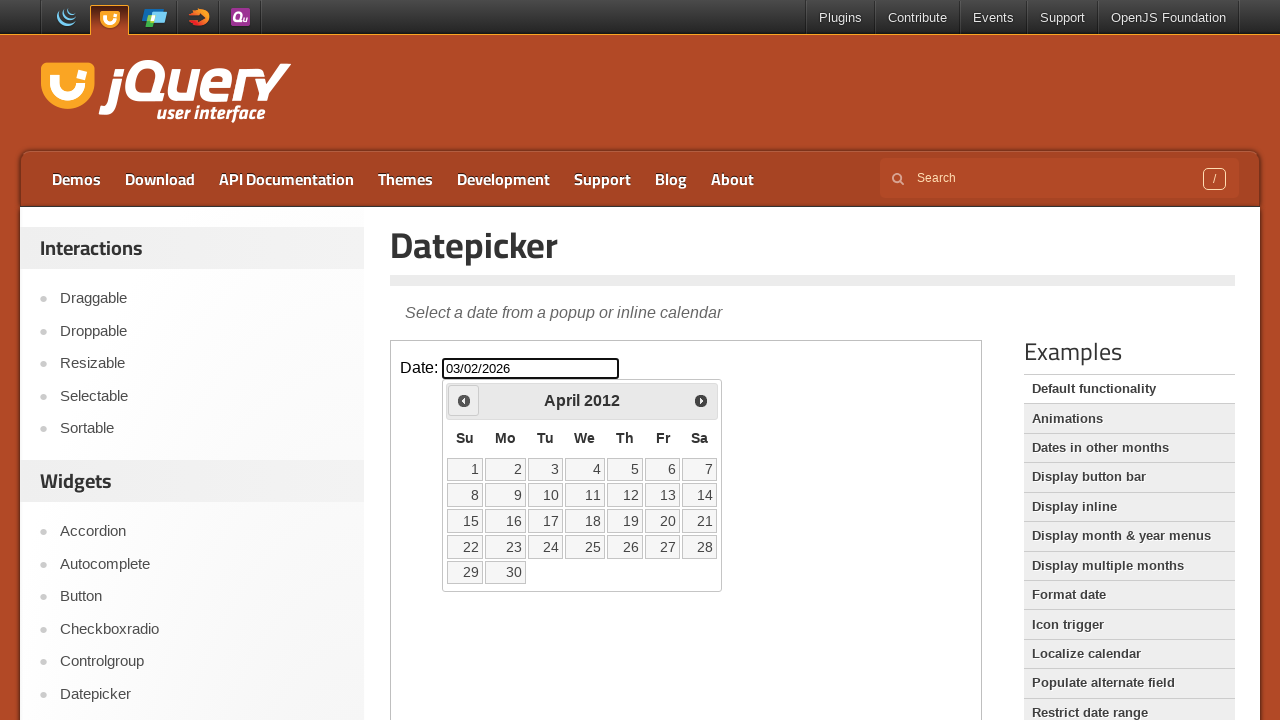

Navigated to previous month (current: April 2012) at (464, 400) on [class="demo-frame"] >> internal:control=enter-frame >> [title="Prev"]
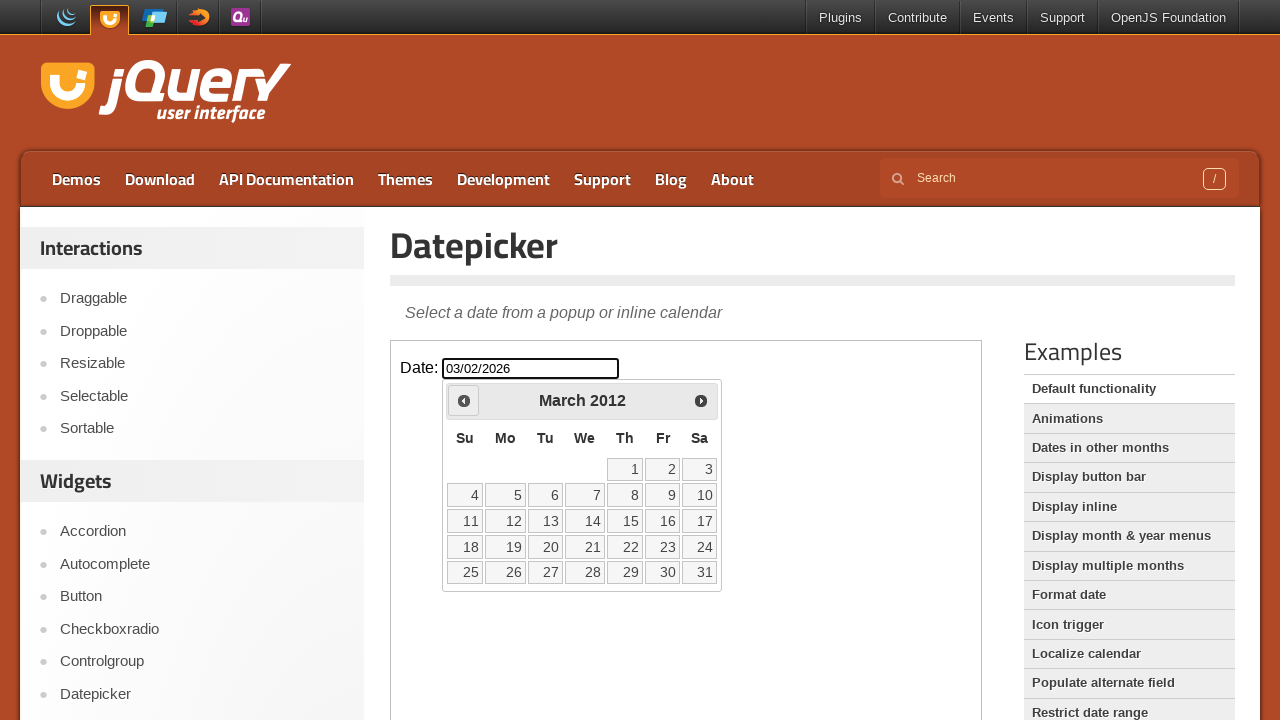

Navigated to previous month (current: March 2012) at (464, 400) on [class="demo-frame"] >> internal:control=enter-frame >> [title="Prev"]
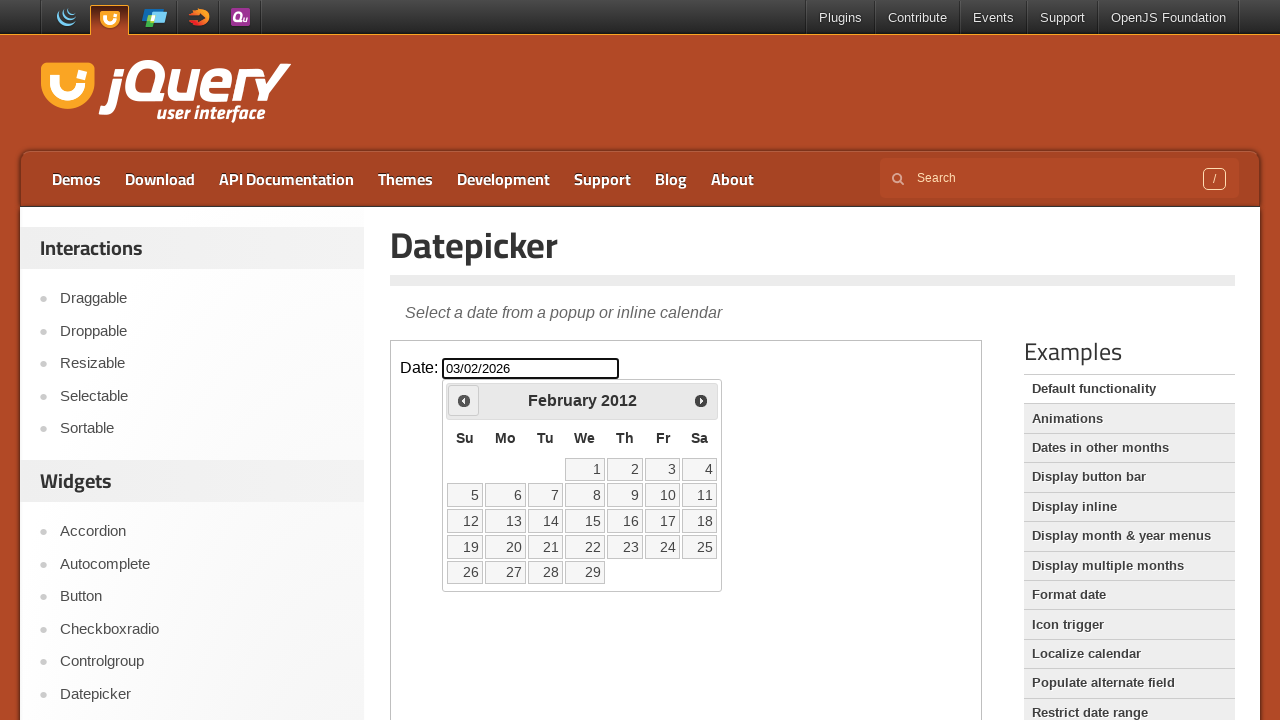

Navigated to previous month (current: February 2012) at (464, 400) on [class="demo-frame"] >> internal:control=enter-frame >> [title="Prev"]
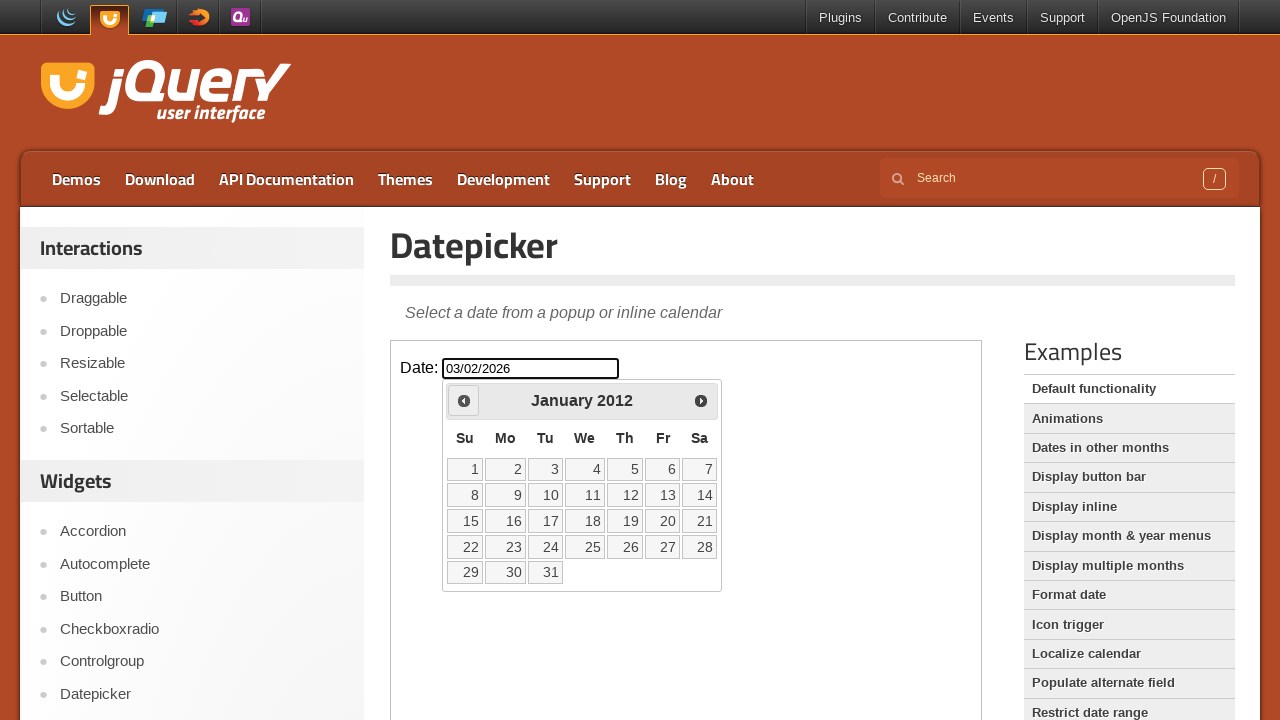

Navigated to previous month (current: January 2012) at (464, 400) on [class="demo-frame"] >> internal:control=enter-frame >> [title="Prev"]
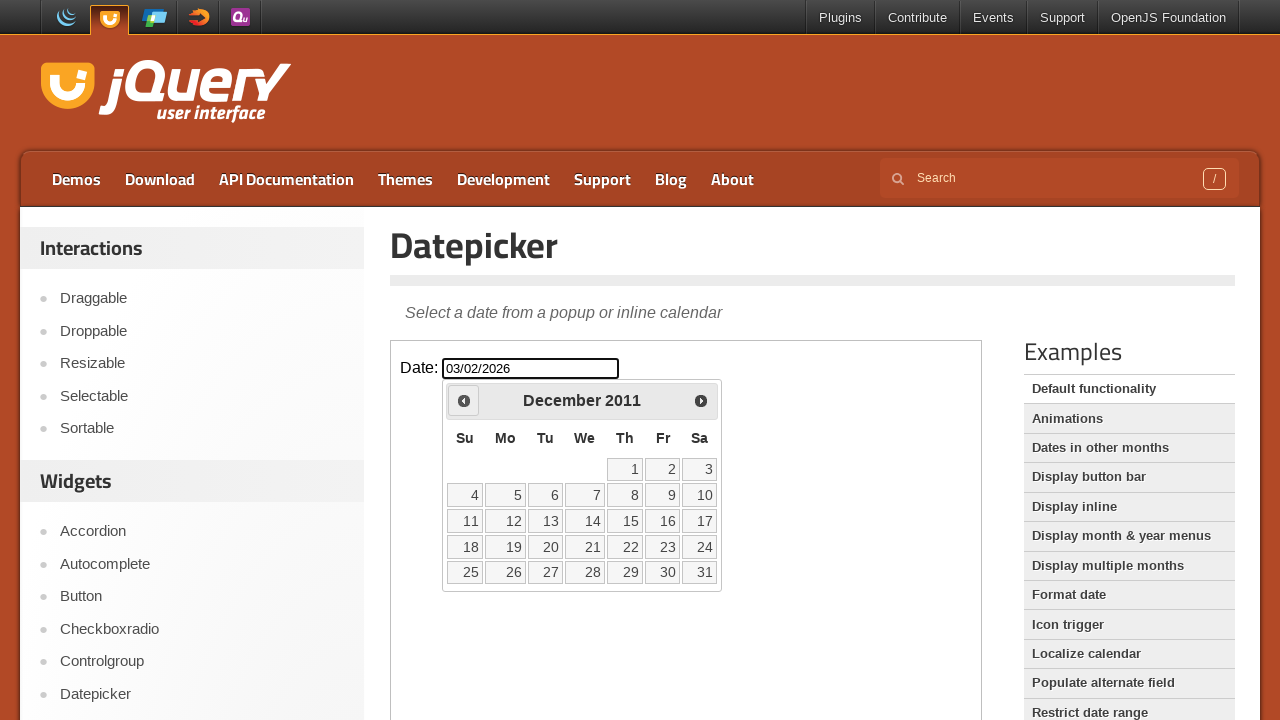

Navigated to previous month (current: December 2011) at (464, 400) on [class="demo-frame"] >> internal:control=enter-frame >> [title="Prev"]
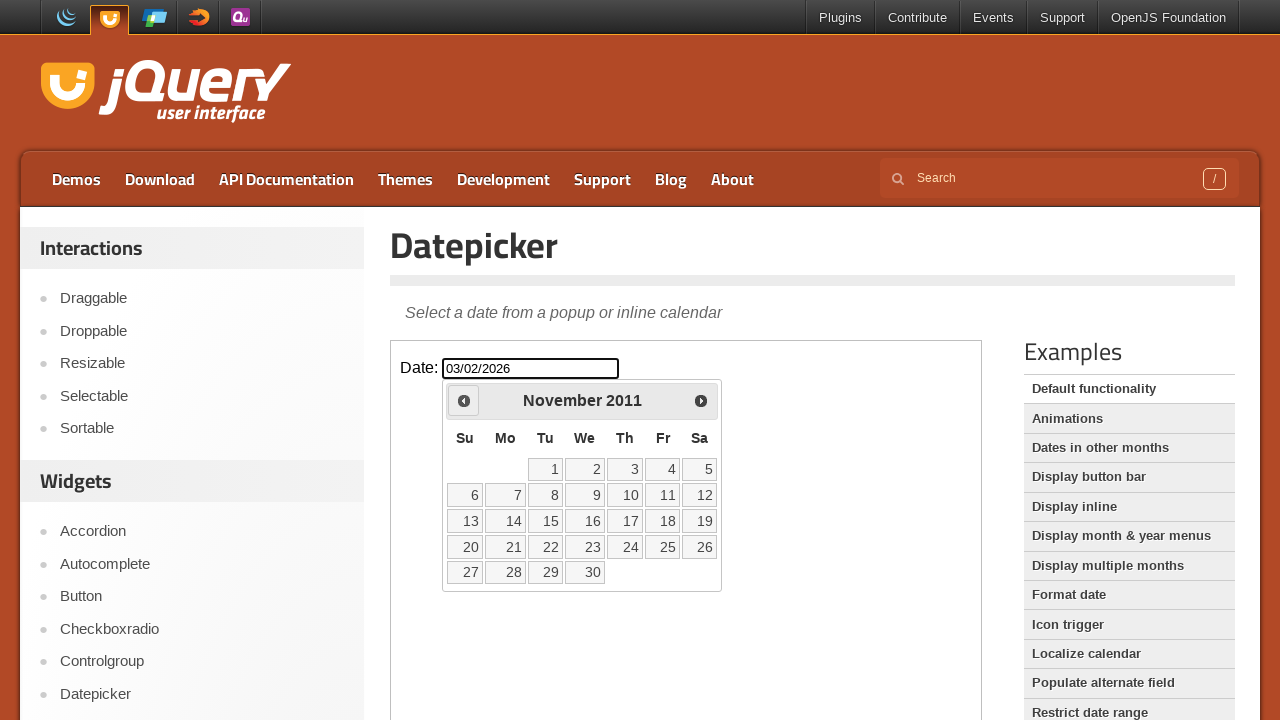

Navigated to previous month (current: November 2011) at (464, 400) on [class="demo-frame"] >> internal:control=enter-frame >> [title="Prev"]
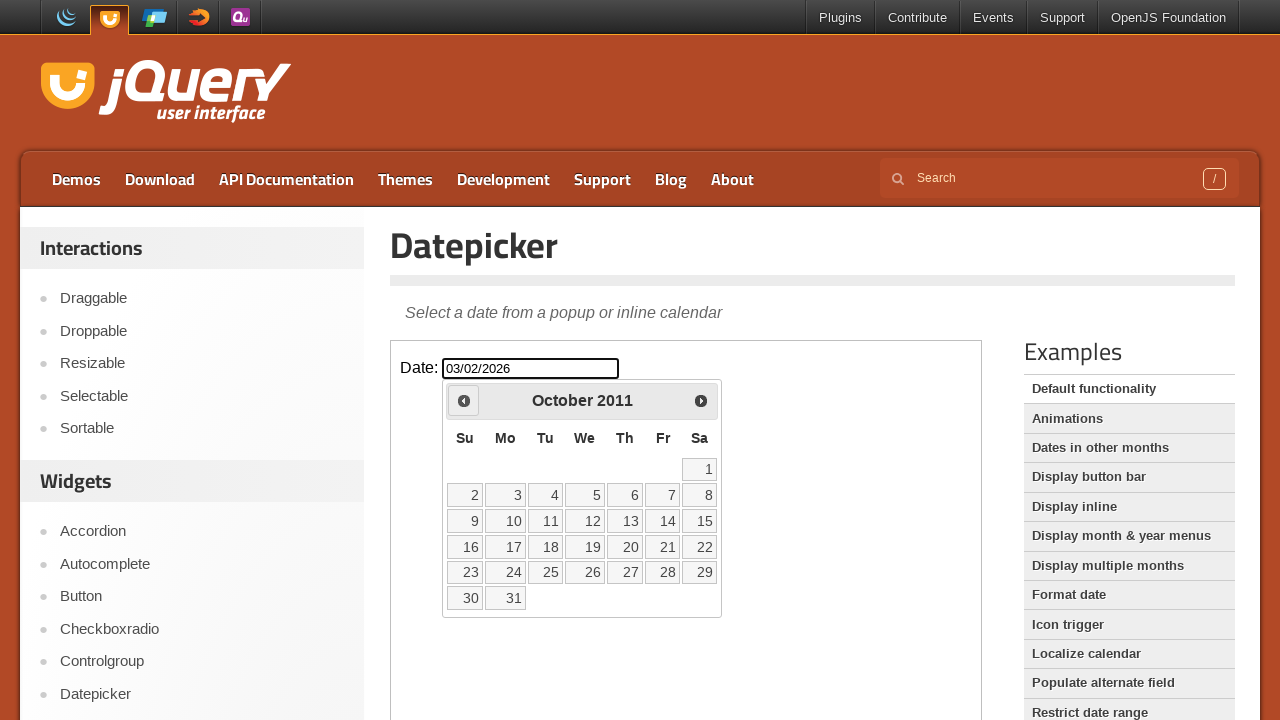

Navigated to previous month (current: October 2011) at (464, 400) on [class="demo-frame"] >> internal:control=enter-frame >> [title="Prev"]
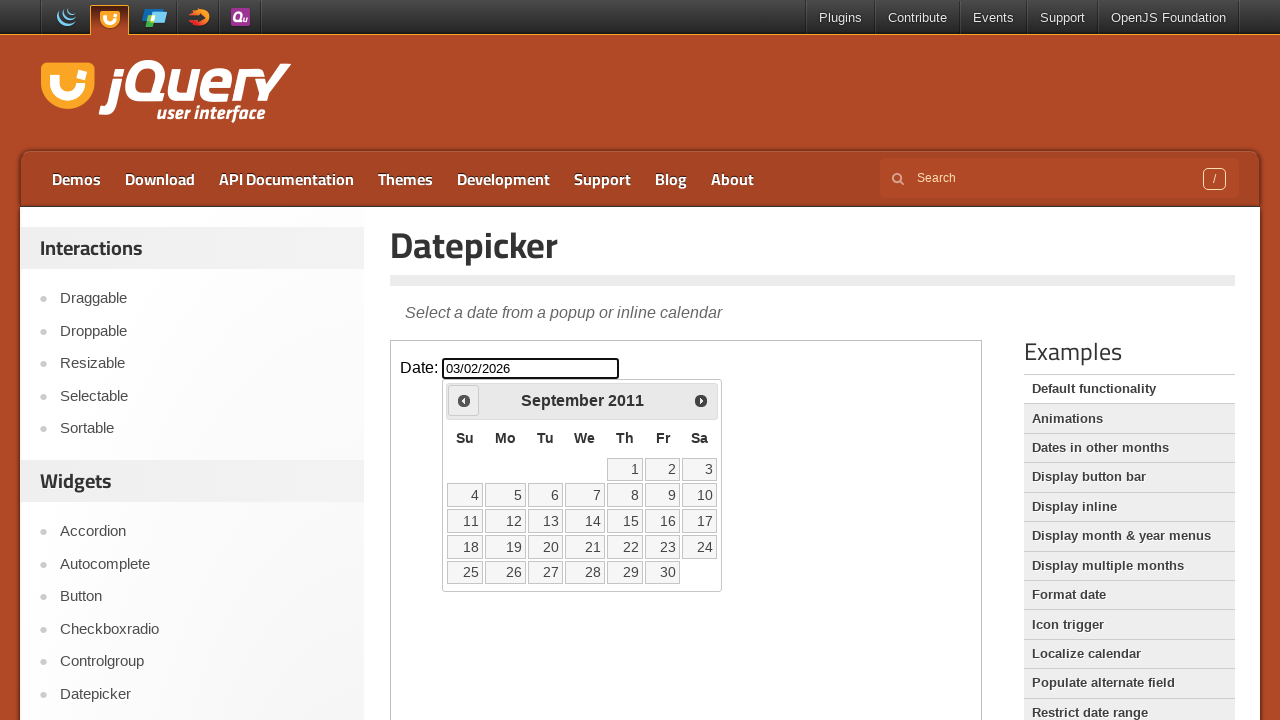

Navigated to previous month (current: September 2011) at (464, 400) on [class="demo-frame"] >> internal:control=enter-frame >> [title="Prev"]
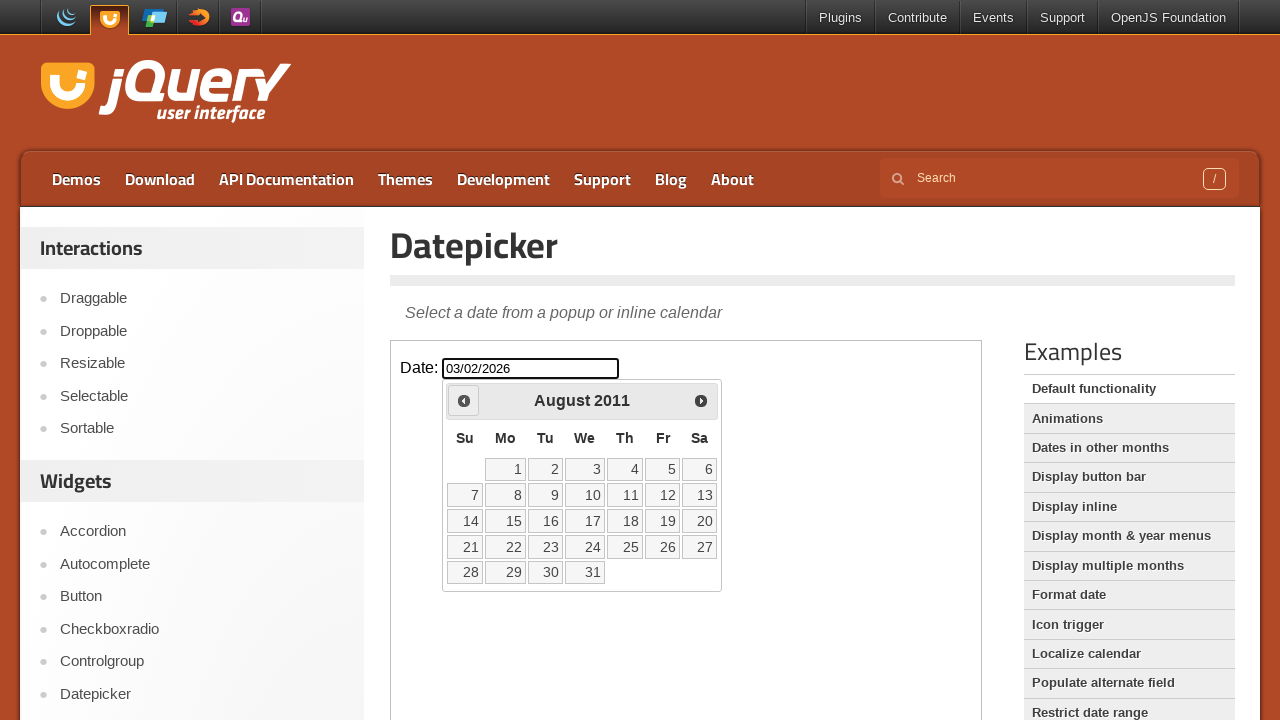

Navigated to previous month (current: August 2011) at (464, 400) on [class="demo-frame"] >> internal:control=enter-frame >> [title="Prev"]
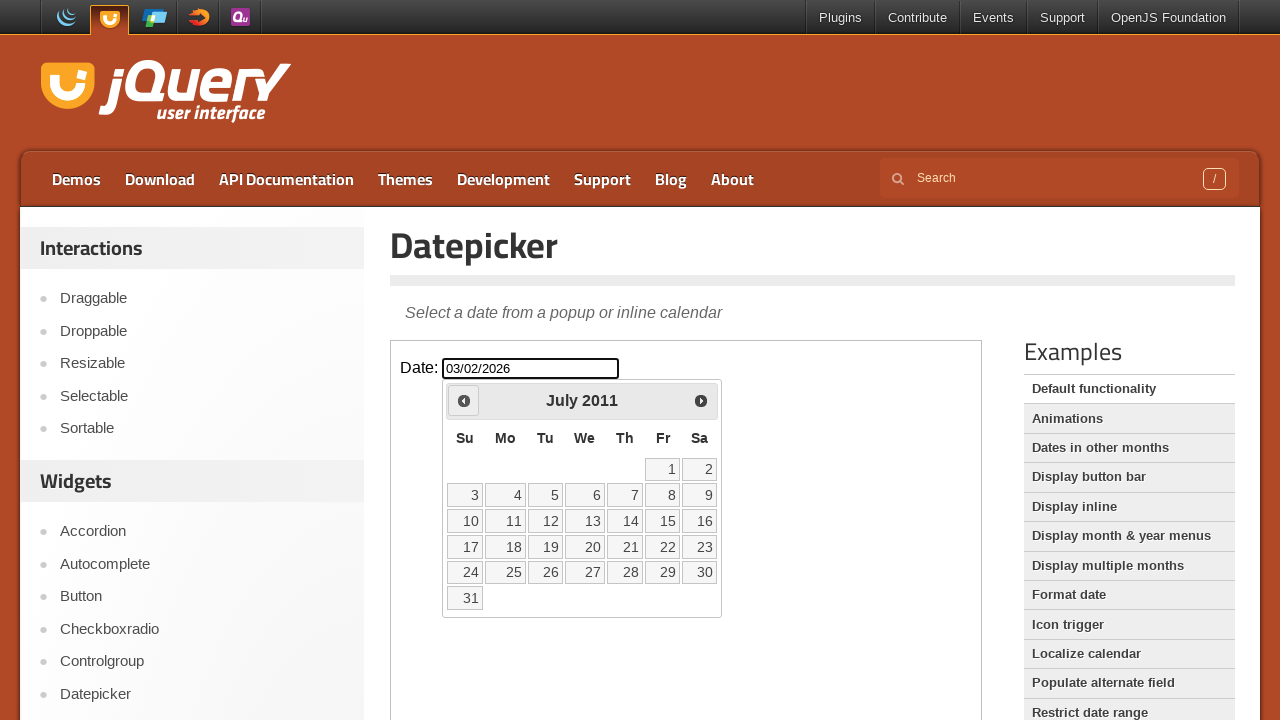

Navigated to previous month (current: July 2011) at (464, 400) on [class="demo-frame"] >> internal:control=enter-frame >> [title="Prev"]
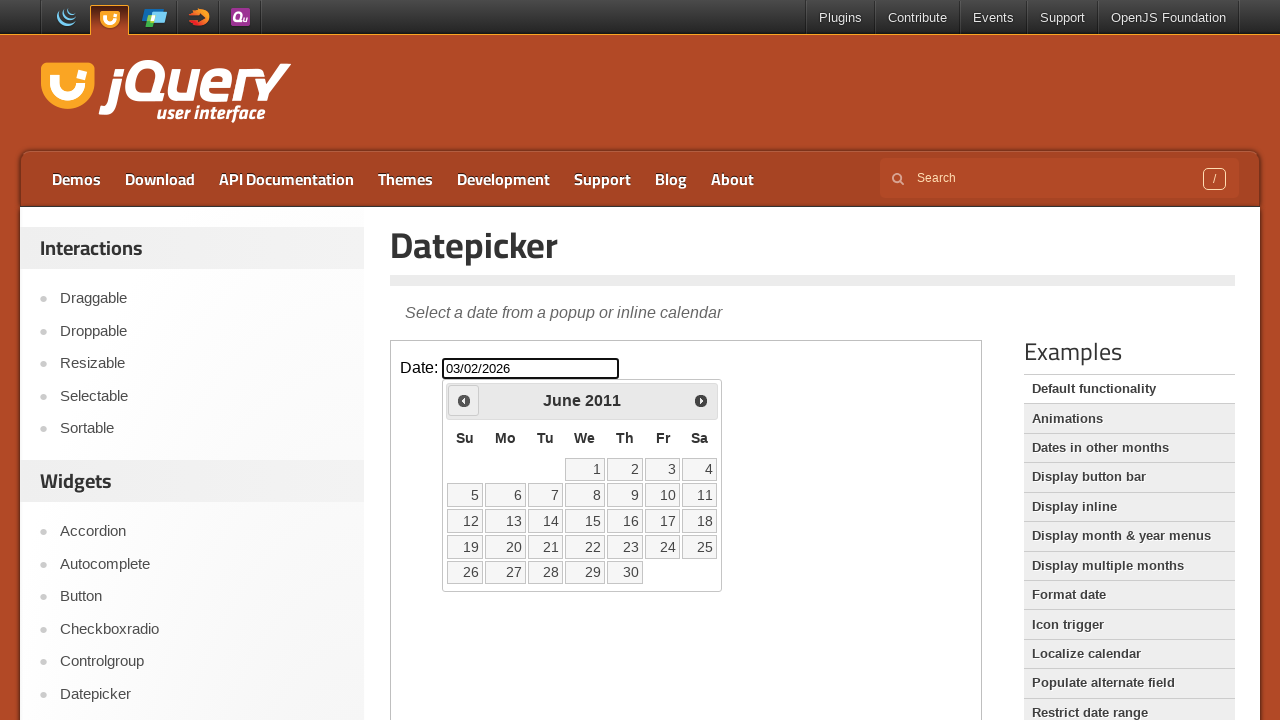

Navigated to previous month (current: June 2011) at (464, 400) on [class="demo-frame"] >> internal:control=enter-frame >> [title="Prev"]
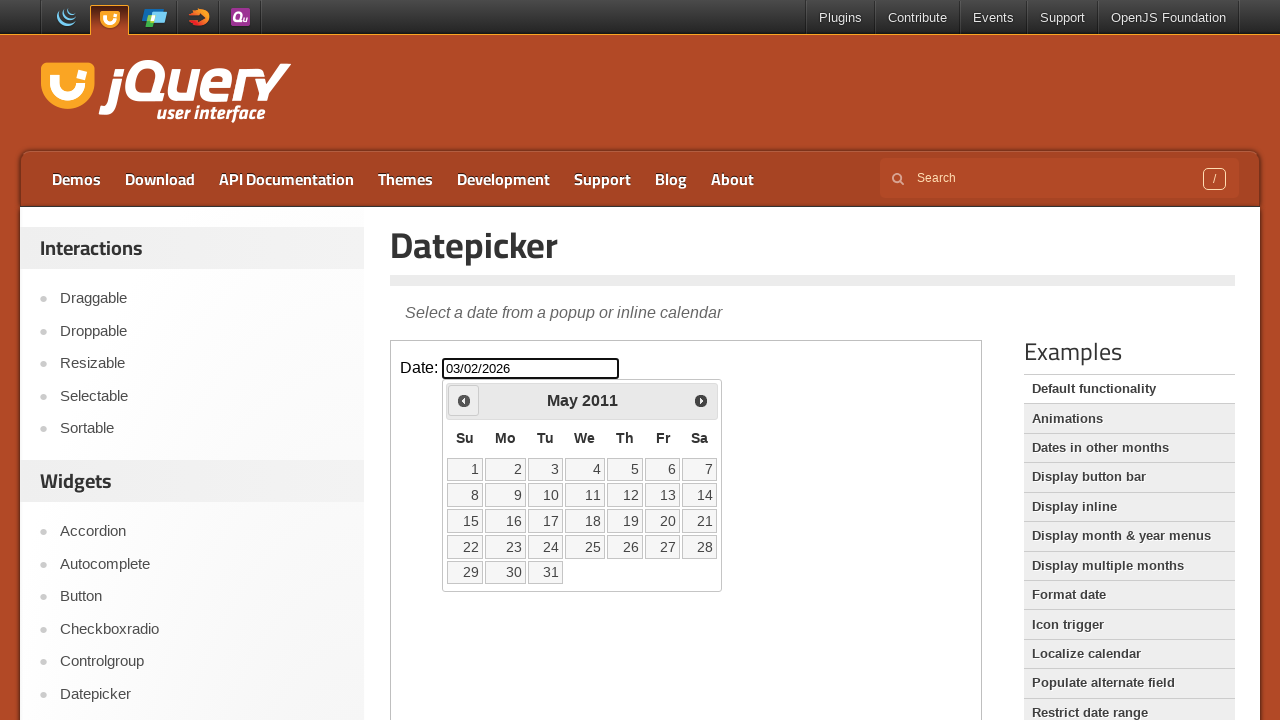

Navigated to previous month (current: May 2011) at (464, 400) on [class="demo-frame"] >> internal:control=enter-frame >> [title="Prev"]
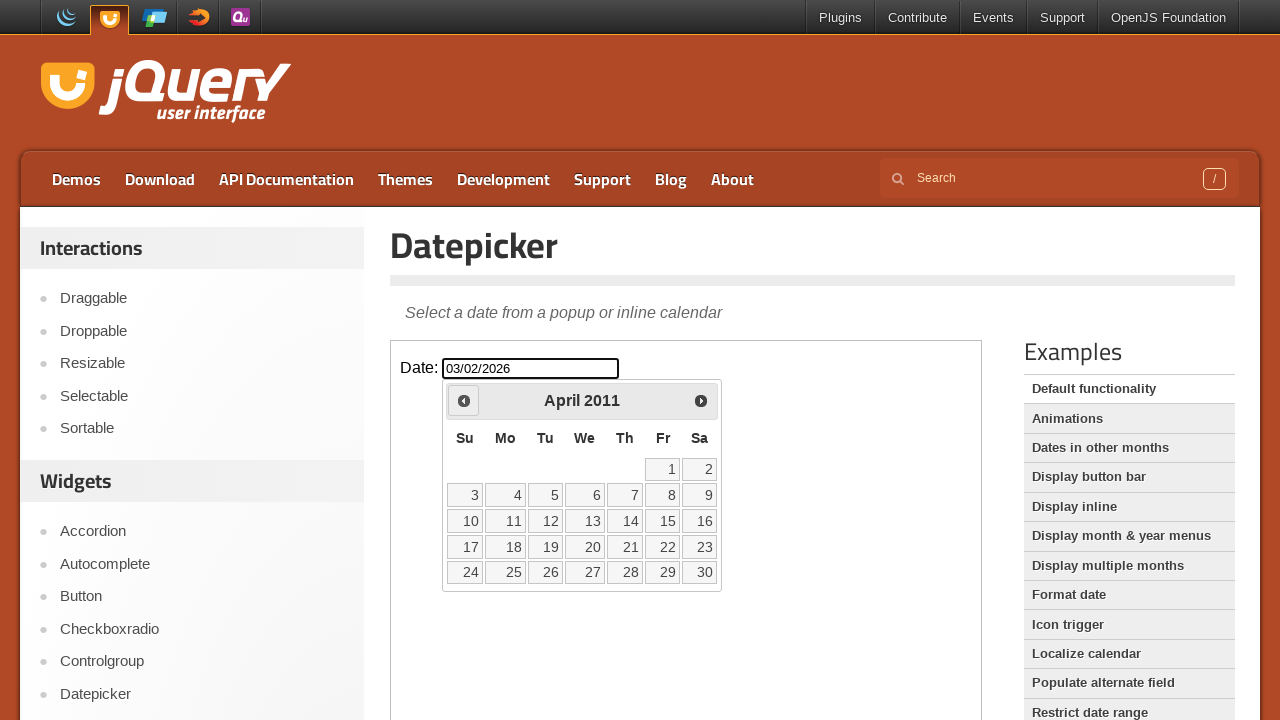

Navigated to previous month (current: April 2011) at (464, 400) on [class="demo-frame"] >> internal:control=enter-frame >> [title="Prev"]
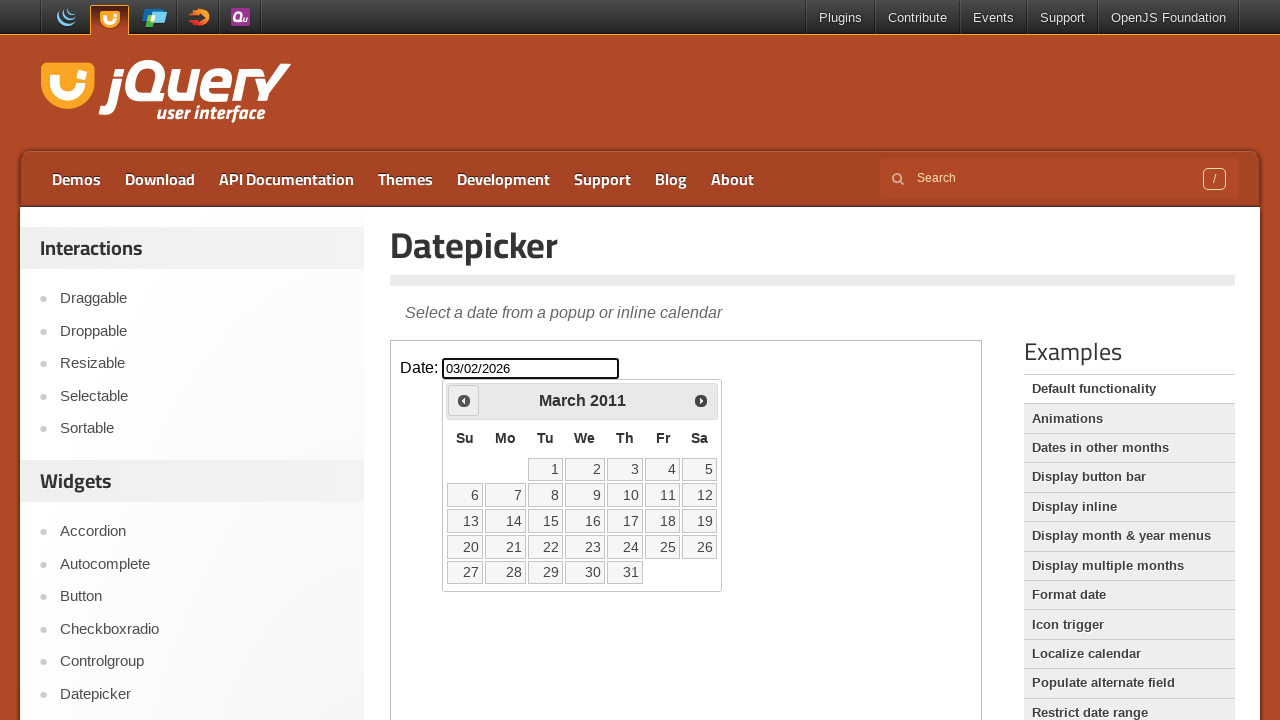

Navigated to previous month (current: March 2011) at (464, 400) on [class="demo-frame"] >> internal:control=enter-frame >> [title="Prev"]
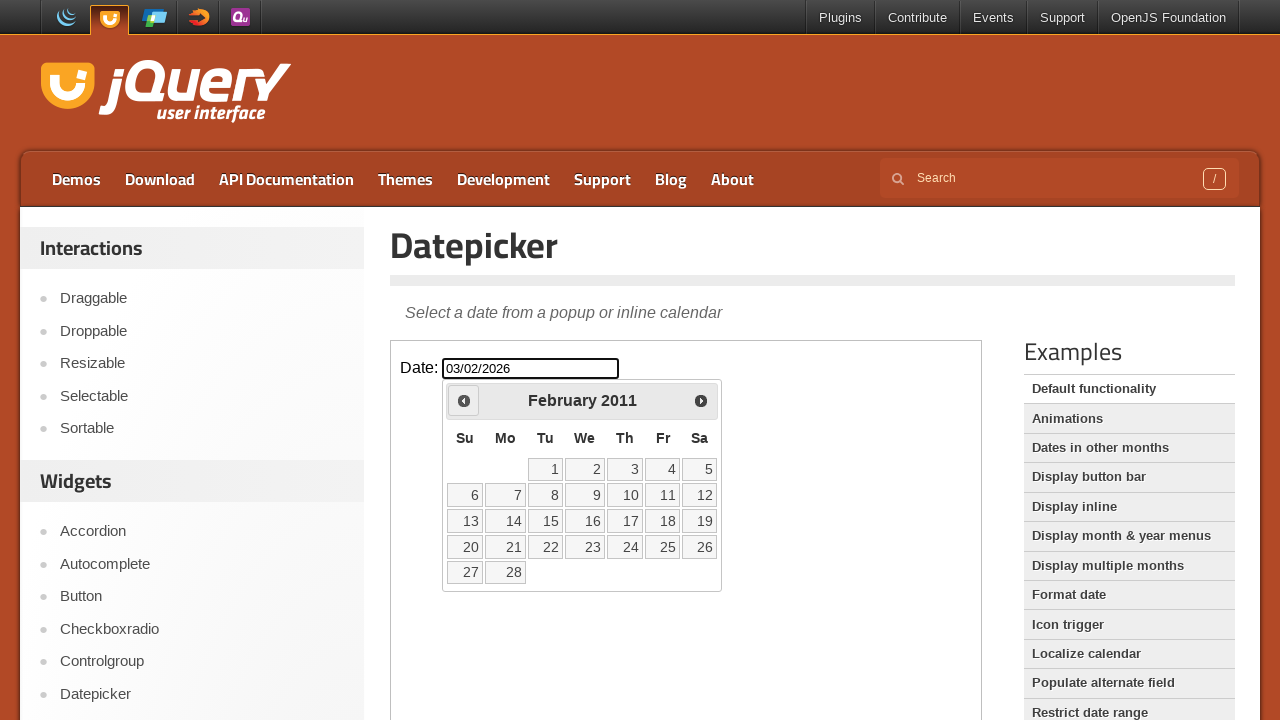

Navigated to previous month (current: February 2011) at (464, 400) on [class="demo-frame"] >> internal:control=enter-frame >> [title="Prev"]
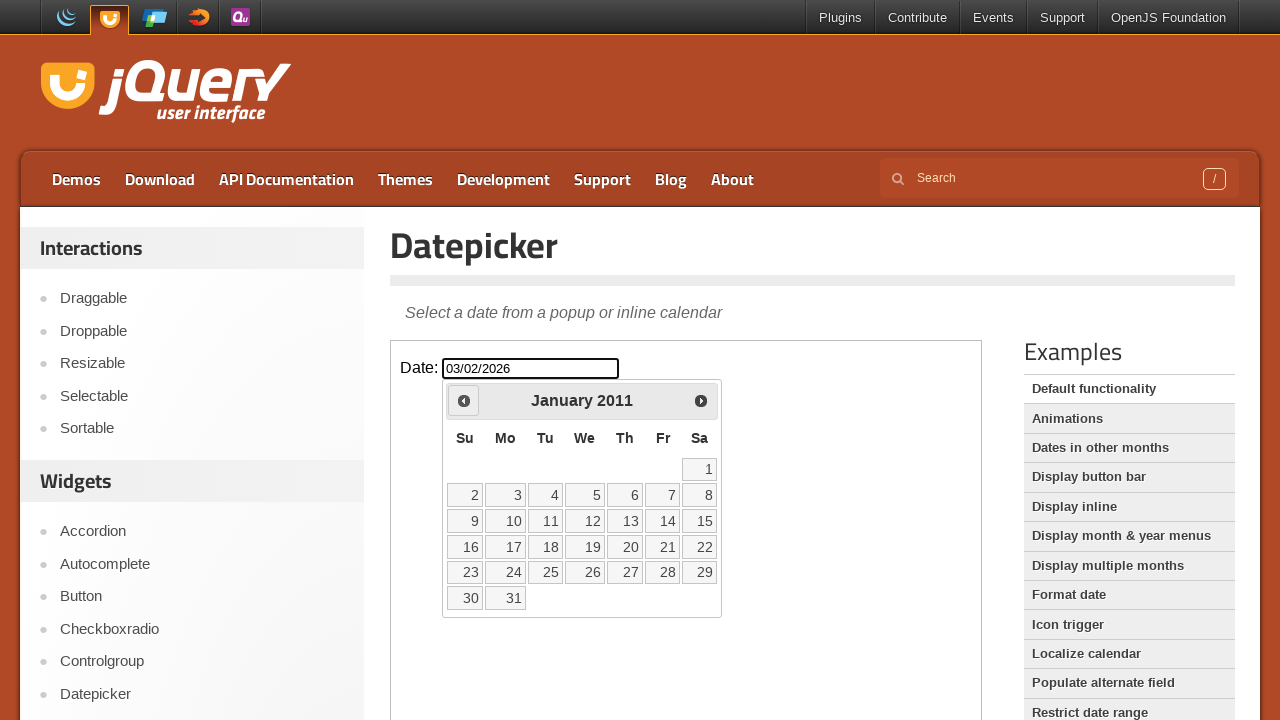

Navigated to previous month (current: January 2011) at (464, 400) on [class="demo-frame"] >> internal:control=enter-frame >> [title="Prev"]
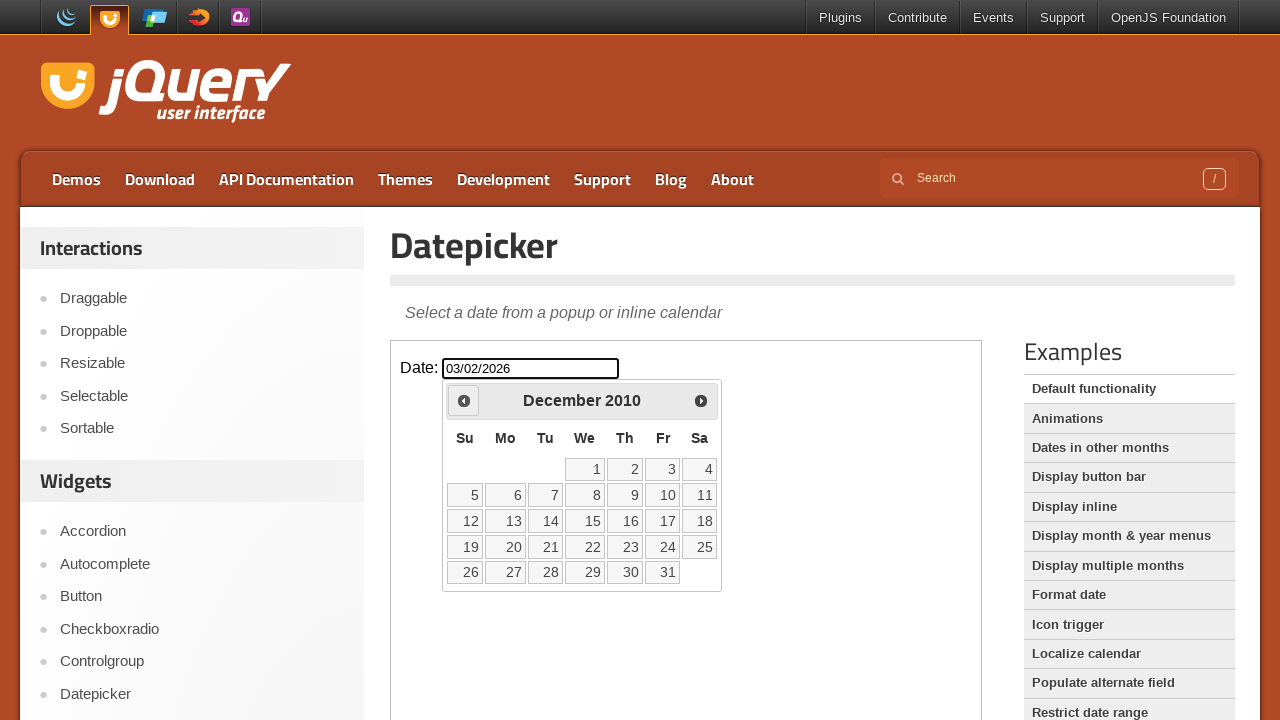

Navigated to previous month (current: December 2010) at (464, 400) on [class="demo-frame"] >> internal:control=enter-frame >> [title="Prev"]
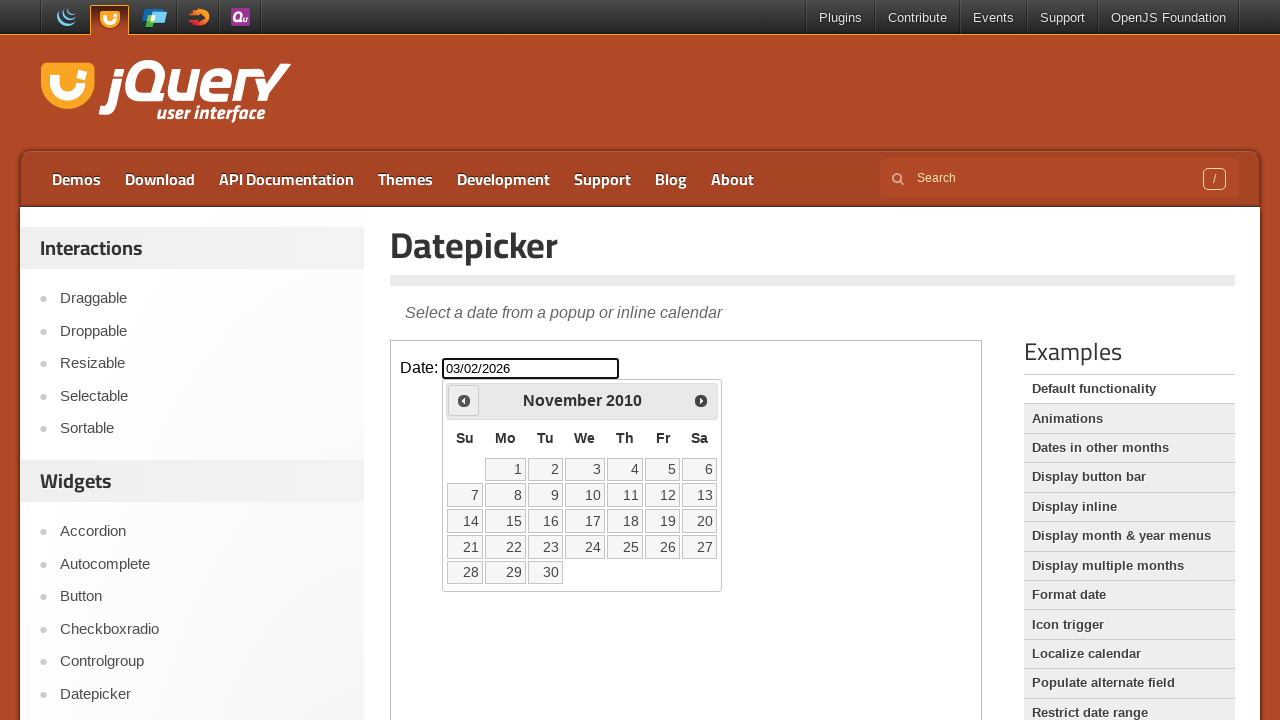

Navigated to previous month (current: November 2010) at (464, 400) on [class="demo-frame"] >> internal:control=enter-frame >> [title="Prev"]
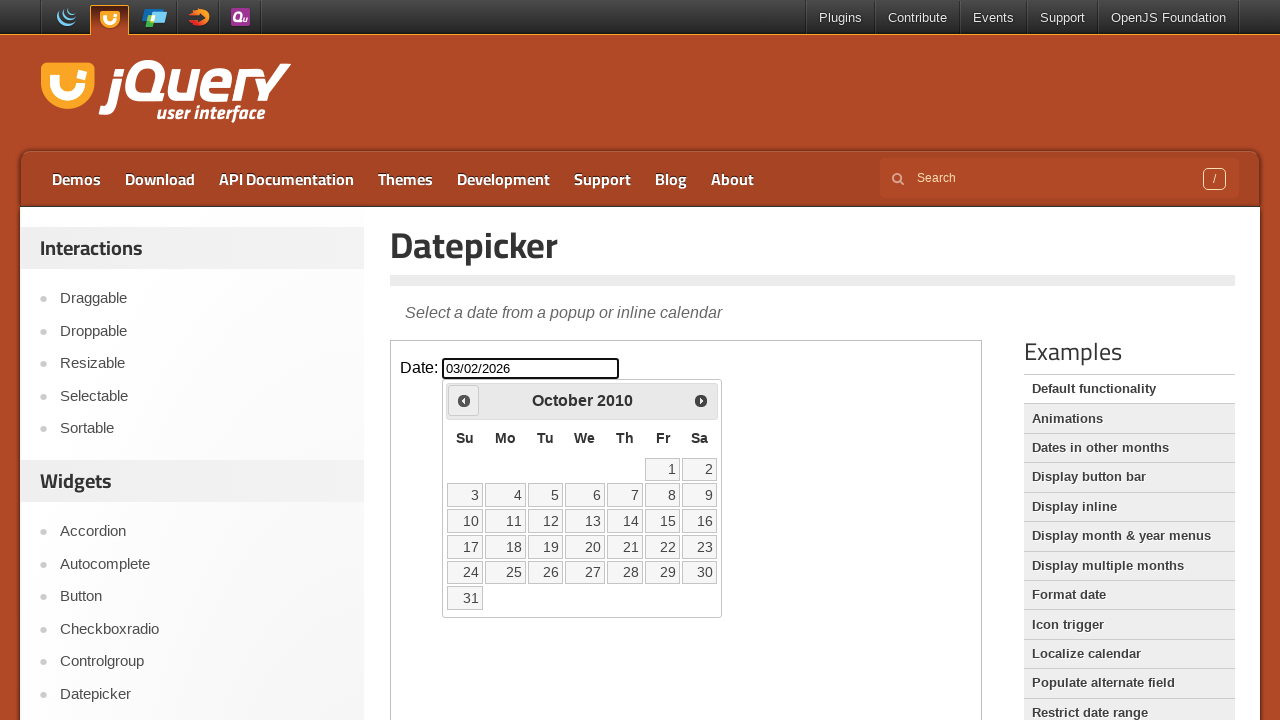

Navigated to previous month (current: October 2010) at (464, 400) on [class="demo-frame"] >> internal:control=enter-frame >> [title="Prev"]
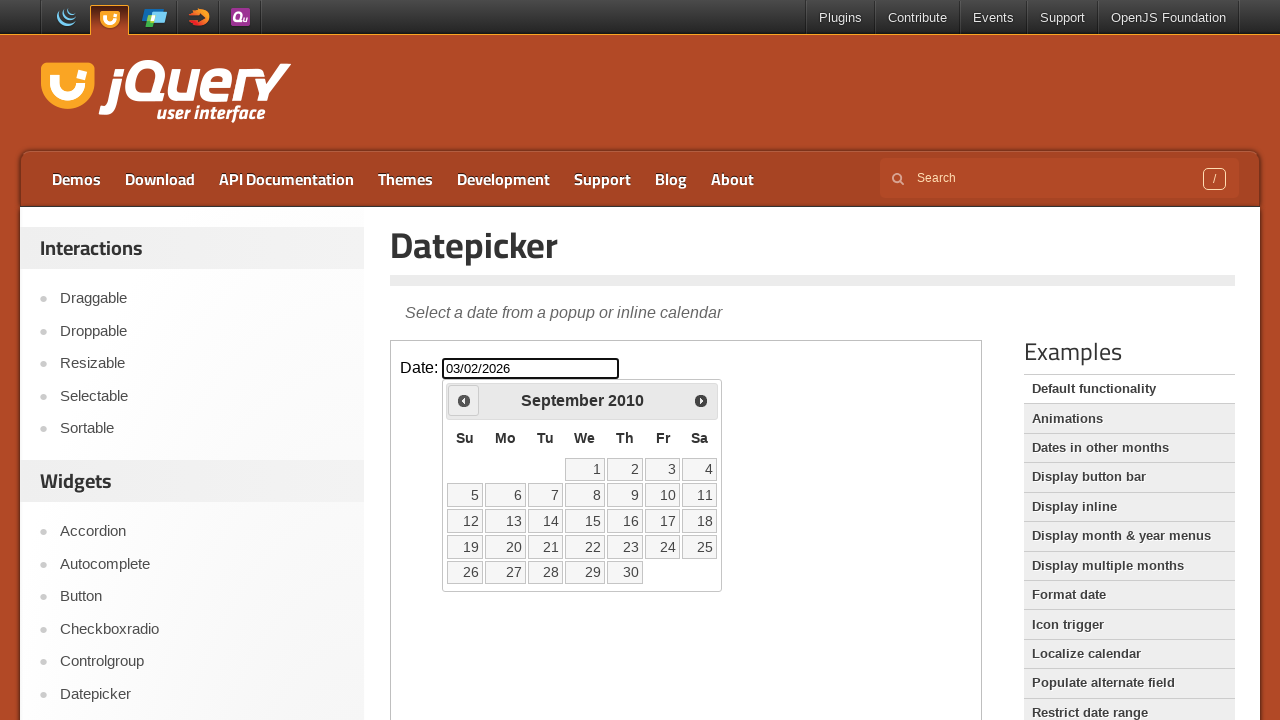

Navigated to previous month (current: September 2010) at (464, 400) on [class="demo-frame"] >> internal:control=enter-frame >> [title="Prev"]
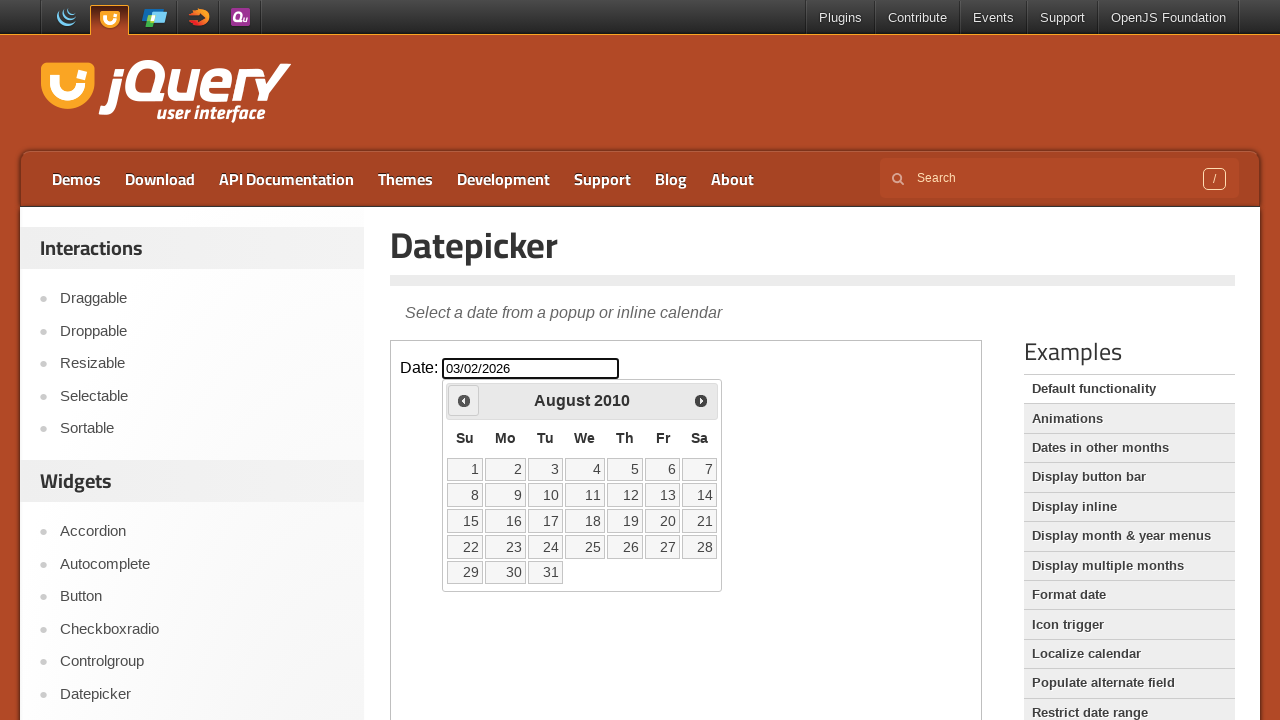

Navigated to previous month (current: August 2010) at (464, 400) on [class="demo-frame"] >> internal:control=enter-frame >> [title="Prev"]
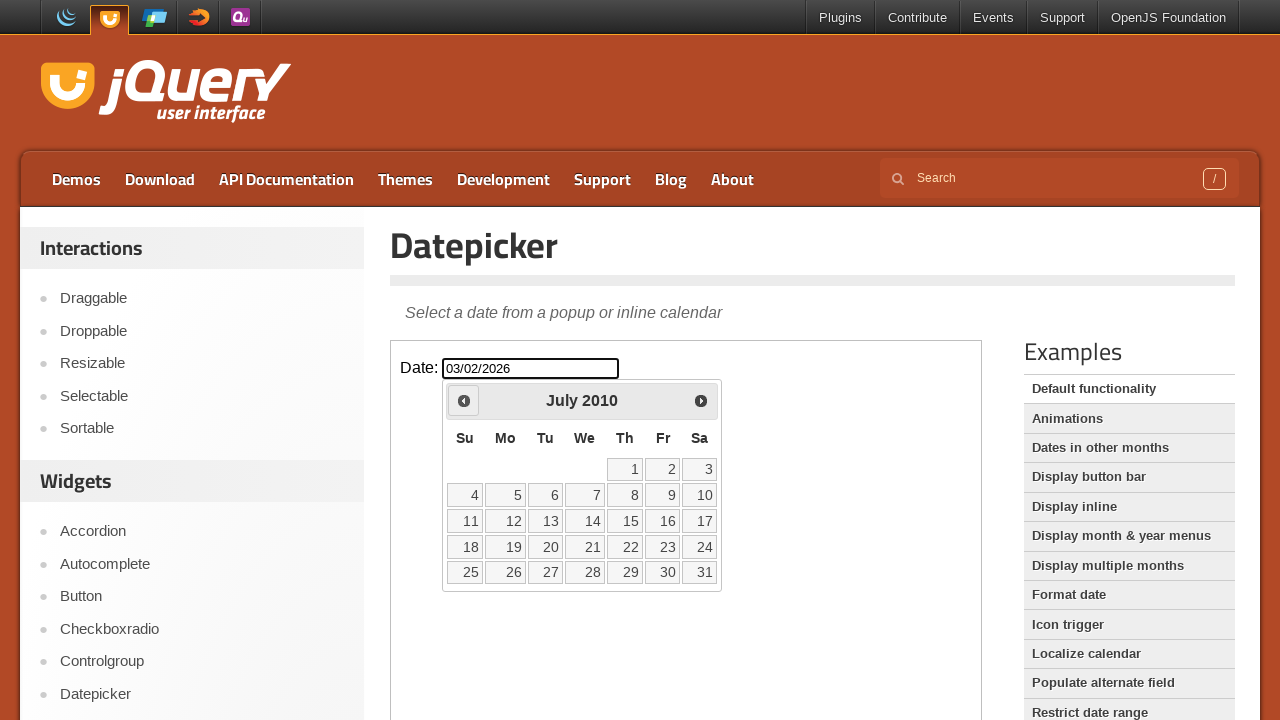

Navigated to previous month (current: July 2010) at (464, 400) on [class="demo-frame"] >> internal:control=enter-frame >> [title="Prev"]
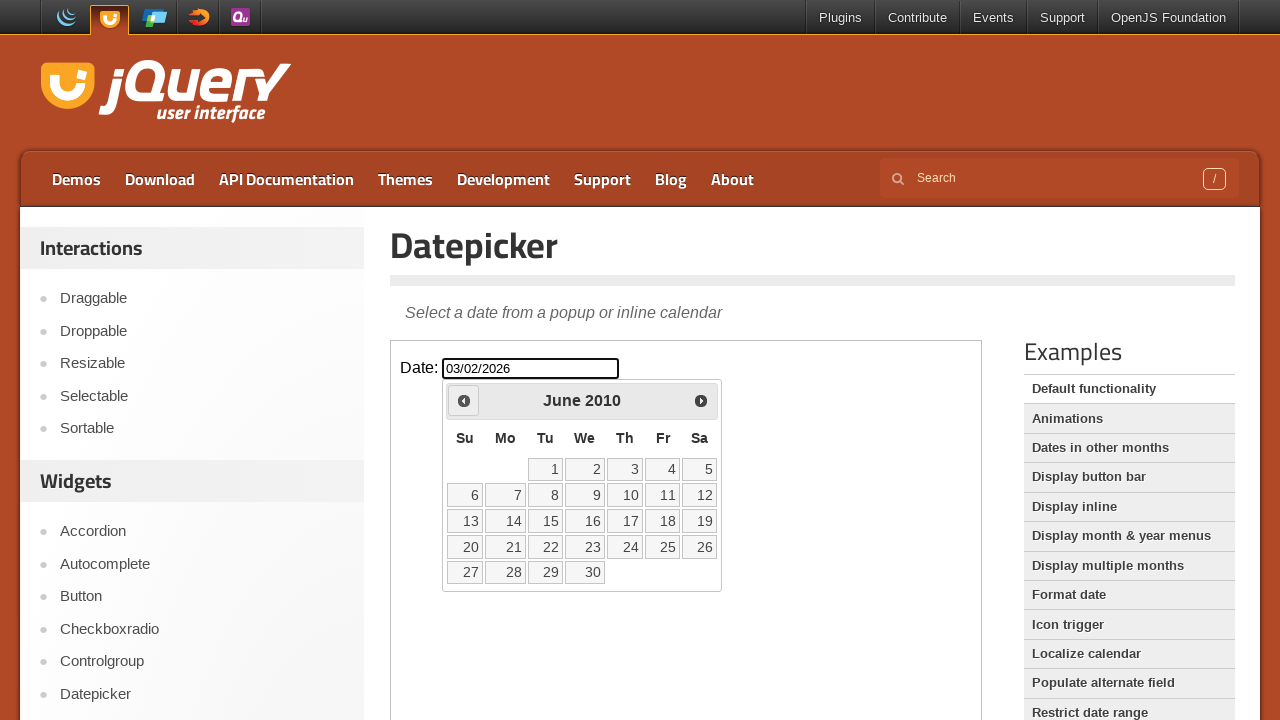

Navigated to previous month (current: June 2010) at (464, 400) on [class="demo-frame"] >> internal:control=enter-frame >> [title="Prev"]
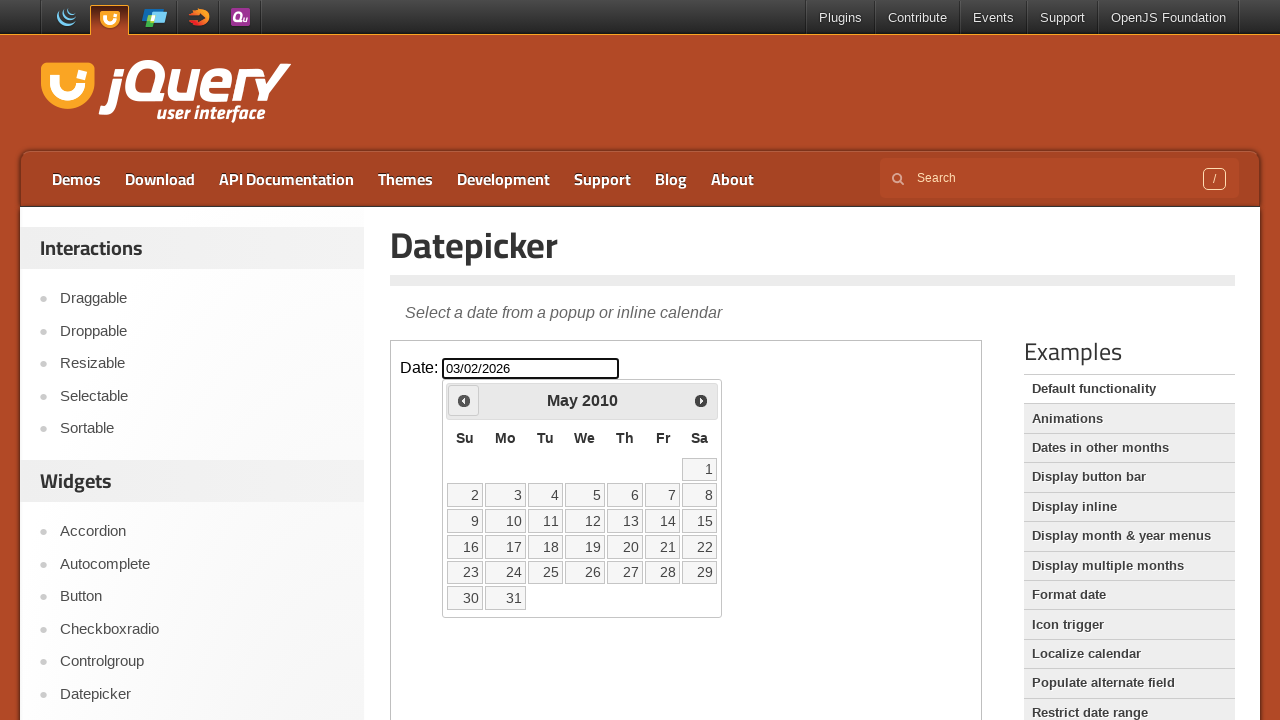

Navigated to previous month (current: May 2010) at (464, 400) on [class="demo-frame"] >> internal:control=enter-frame >> [title="Prev"]
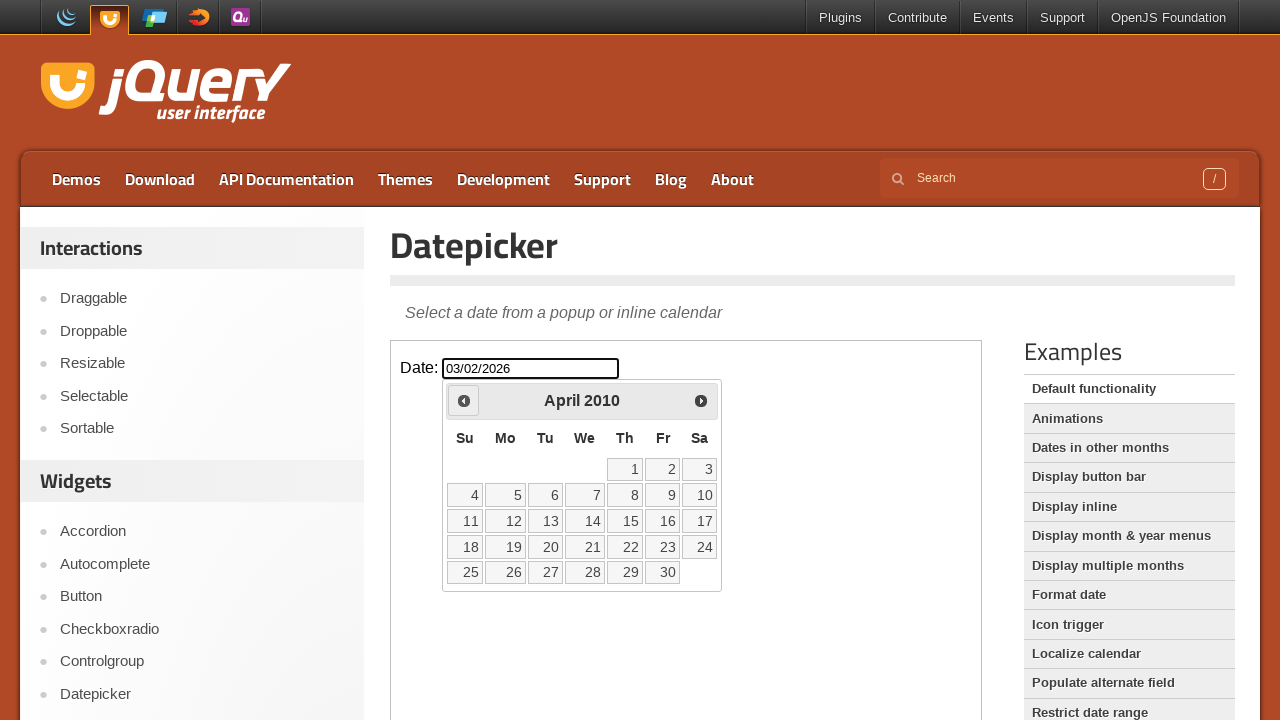

Navigated to previous month (current: April 2010) at (464, 400) on [class="demo-frame"] >> internal:control=enter-frame >> [title="Prev"]
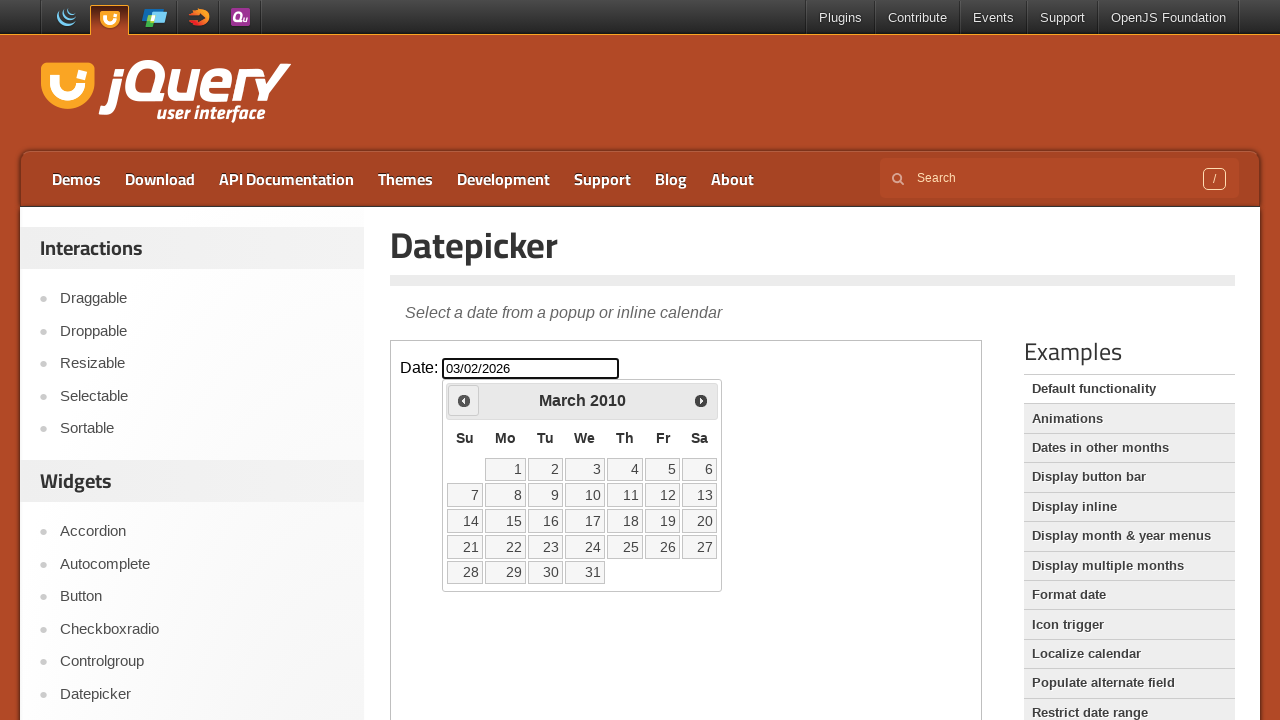

Navigated to previous month (current: March 2010) at (464, 400) on [class="demo-frame"] >> internal:control=enter-frame >> [title="Prev"]
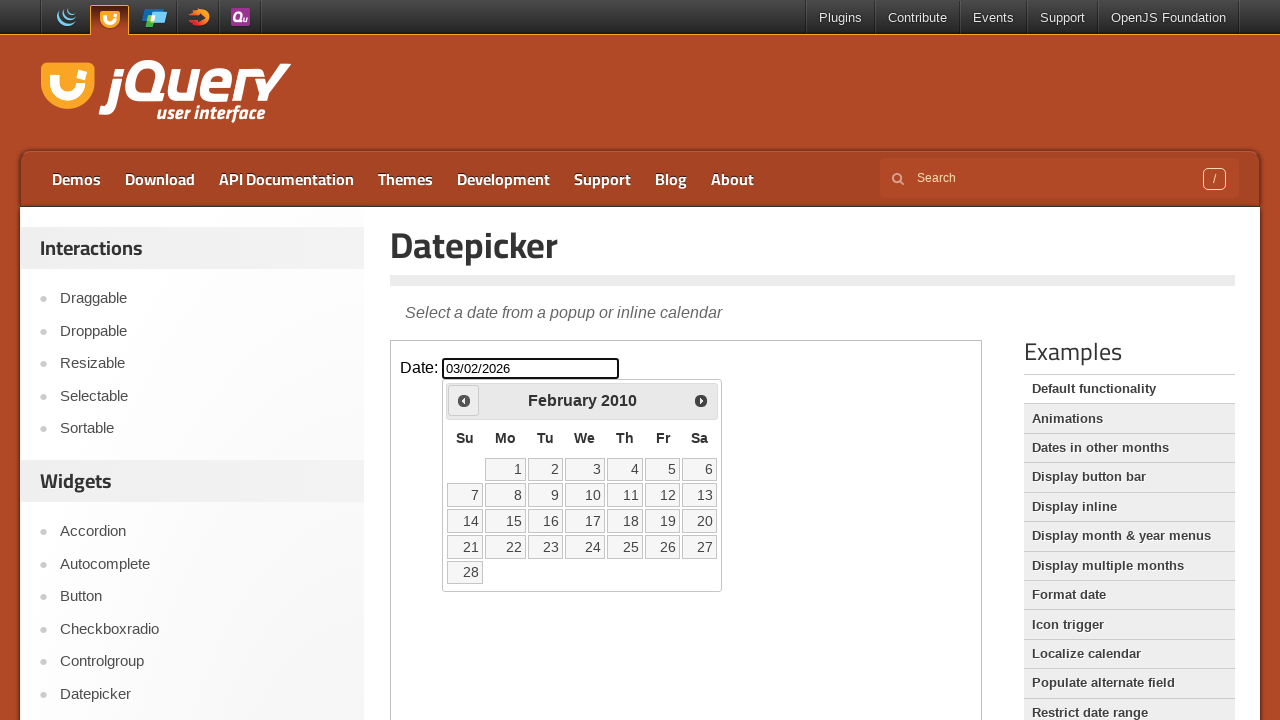

Navigated to previous month (current: February 2010) at (464, 400) on [class="demo-frame"] >> internal:control=enter-frame >> [title="Prev"]
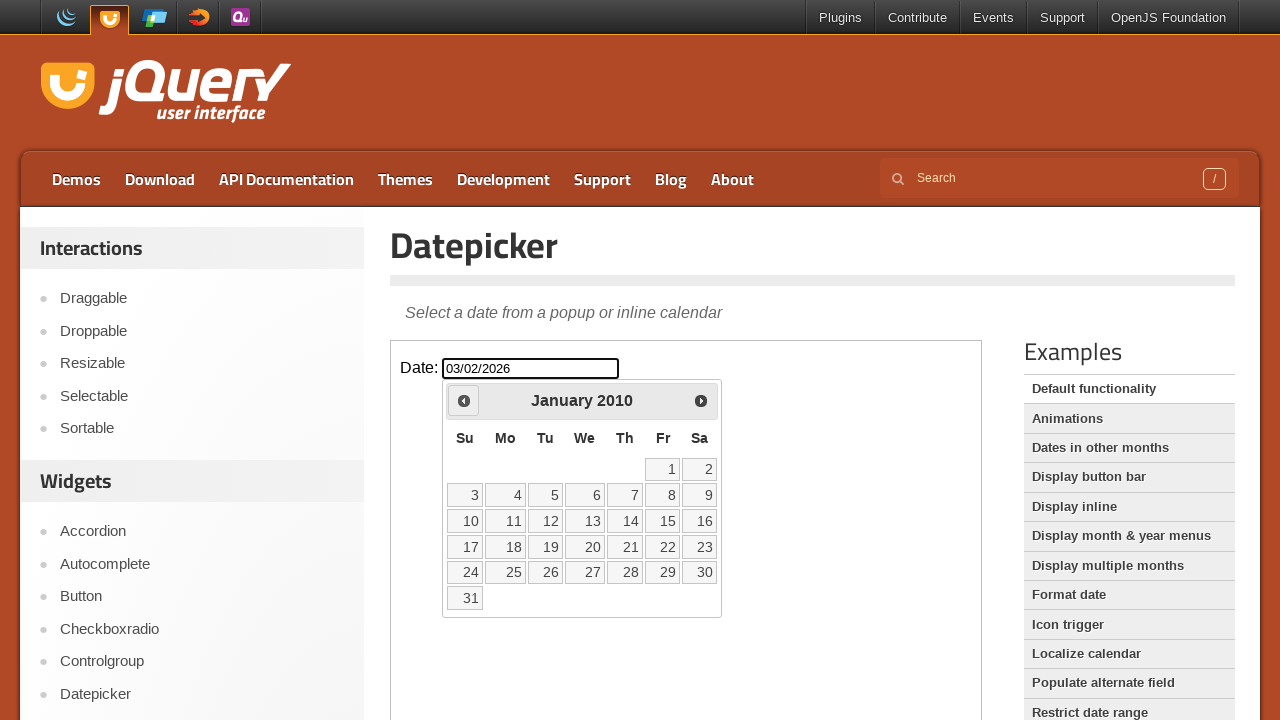

Navigated to previous month (current: January 2010) at (464, 400) on [class="demo-frame"] >> internal:control=enter-frame >> [title="Prev"]
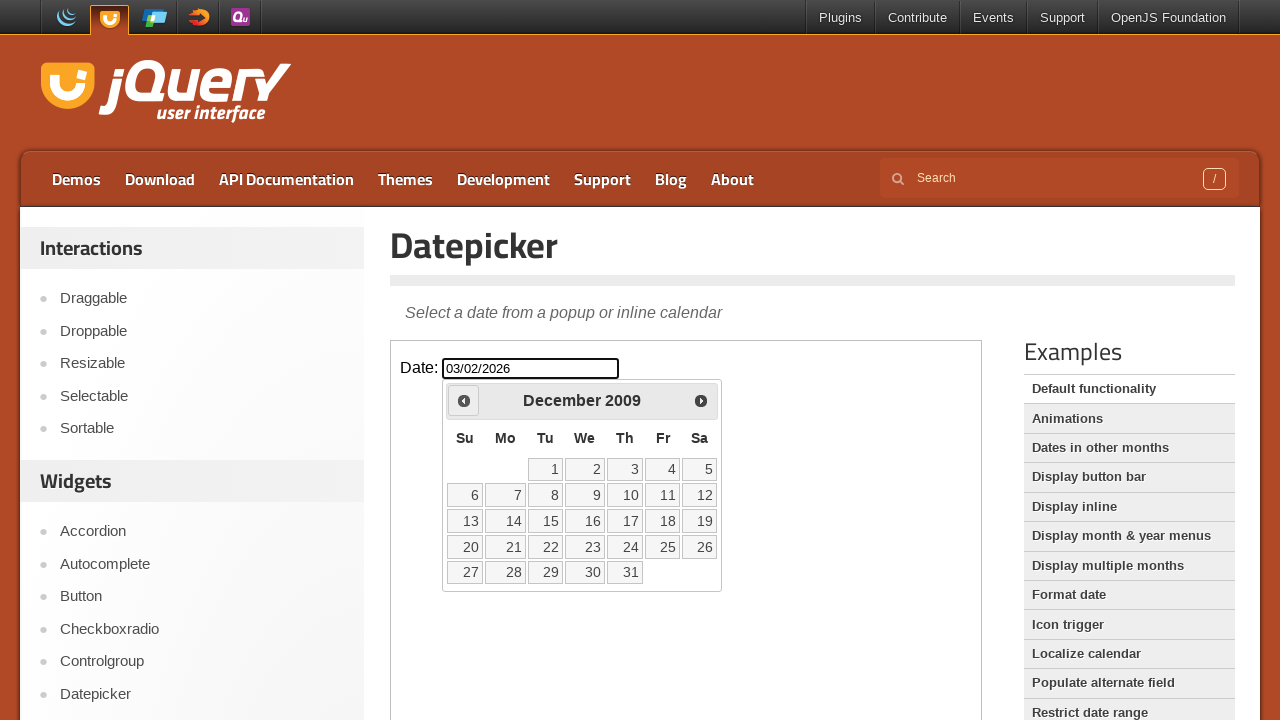

Navigated to previous month (current: December 2009) at (464, 400) on [class="demo-frame"] >> internal:control=enter-frame >> [title="Prev"]
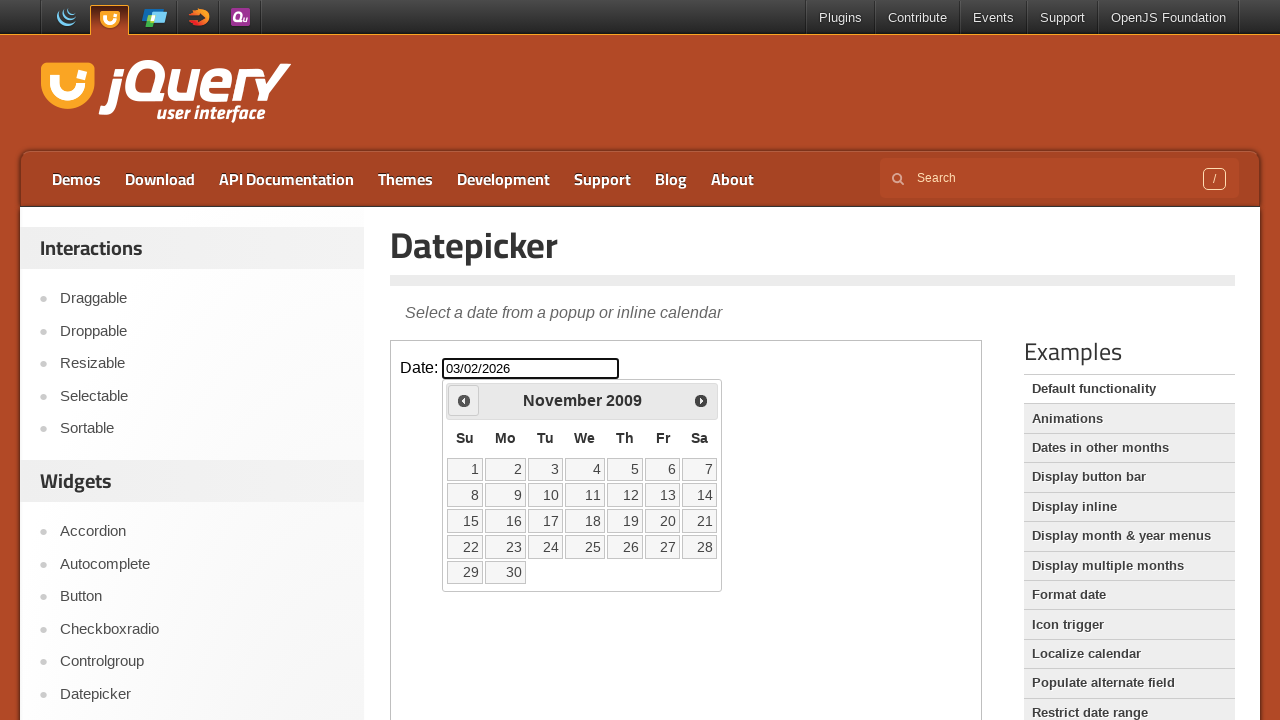

Navigated to previous month (current: November 2009) at (464, 400) on [class="demo-frame"] >> internal:control=enter-frame >> [title="Prev"]
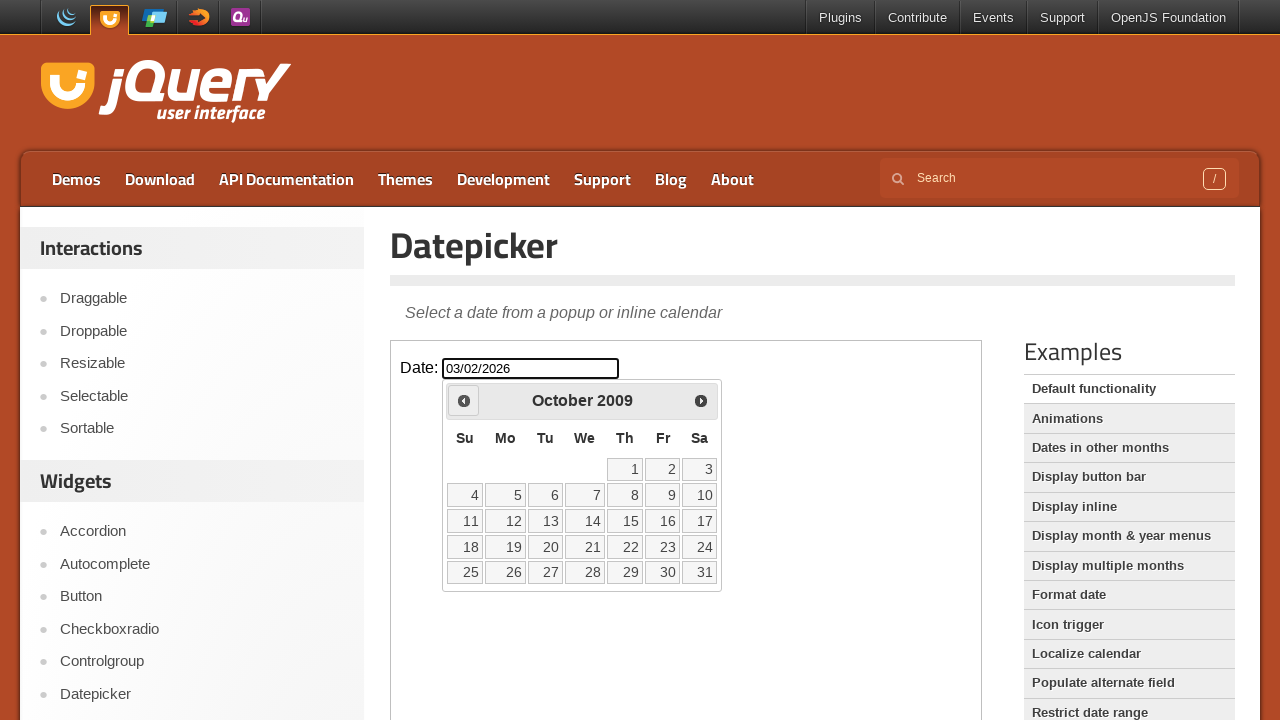

Navigated to previous month (current: October 2009) at (464, 400) on [class="demo-frame"] >> internal:control=enter-frame >> [title="Prev"]
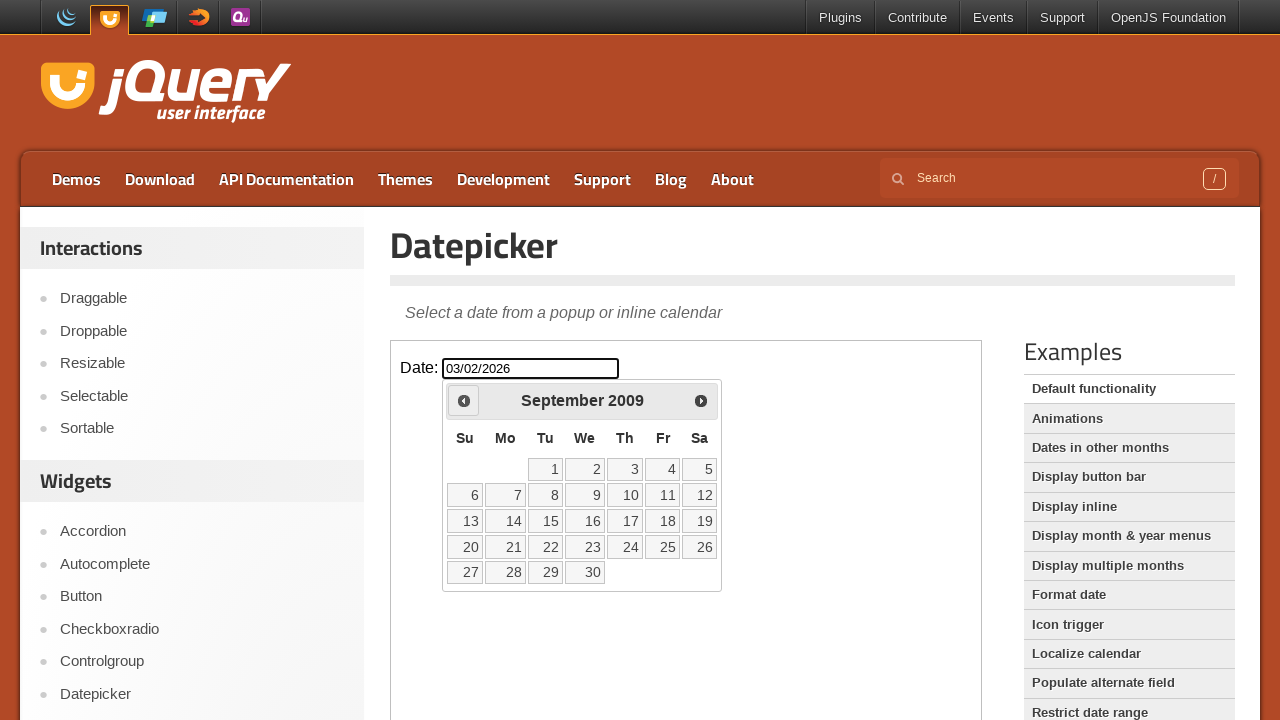

Navigated to previous month (current: September 2009) at (464, 400) on [class="demo-frame"] >> internal:control=enter-frame >> [title="Prev"]
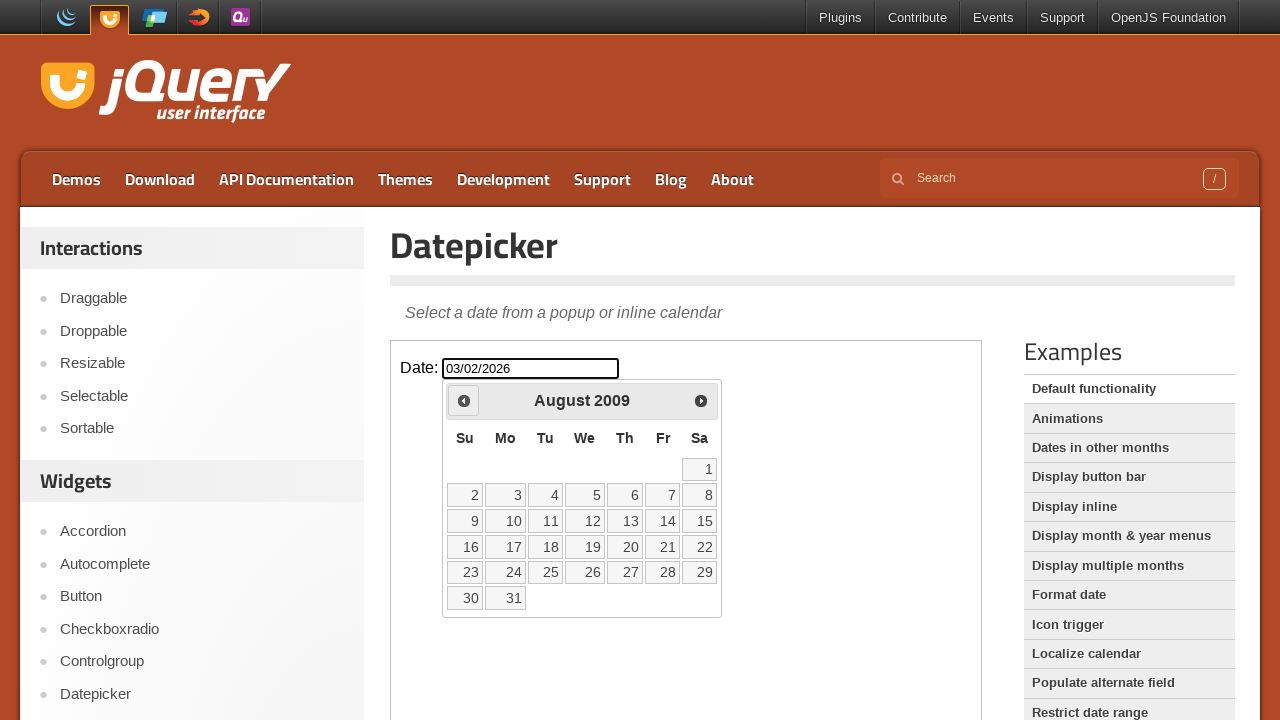

Navigated to previous month (current: August 2009) at (464, 400) on [class="demo-frame"] >> internal:control=enter-frame >> [title="Prev"]
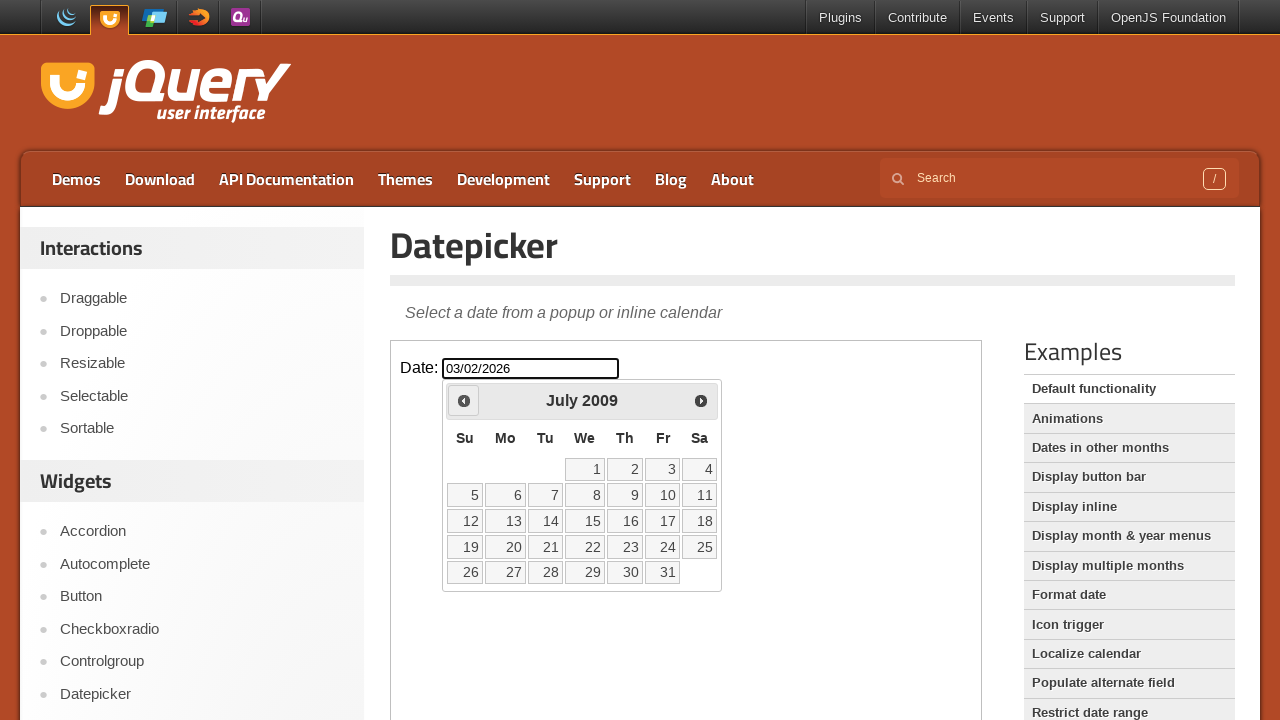

Navigated to previous month (current: July 2009) at (464, 400) on [class="demo-frame"] >> internal:control=enter-frame >> [title="Prev"]
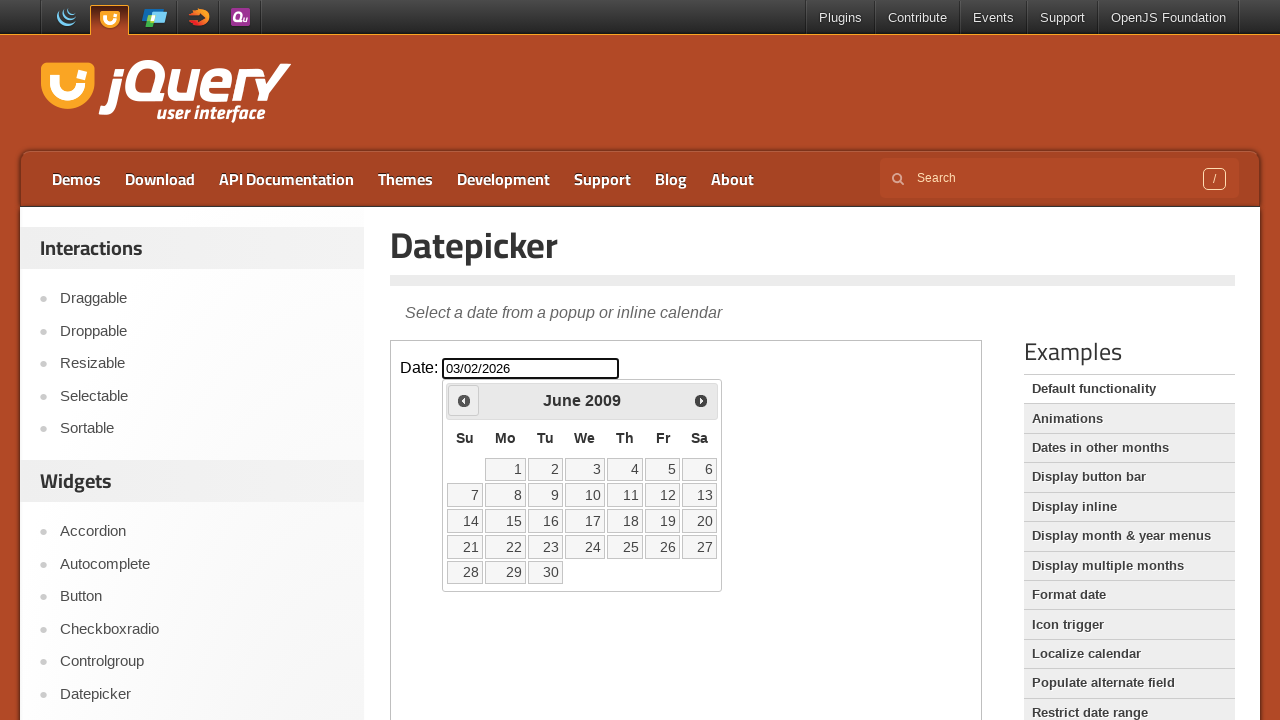

Navigated to previous month (current: June 2009) at (464, 400) on [class="demo-frame"] >> internal:control=enter-frame >> [title="Prev"]
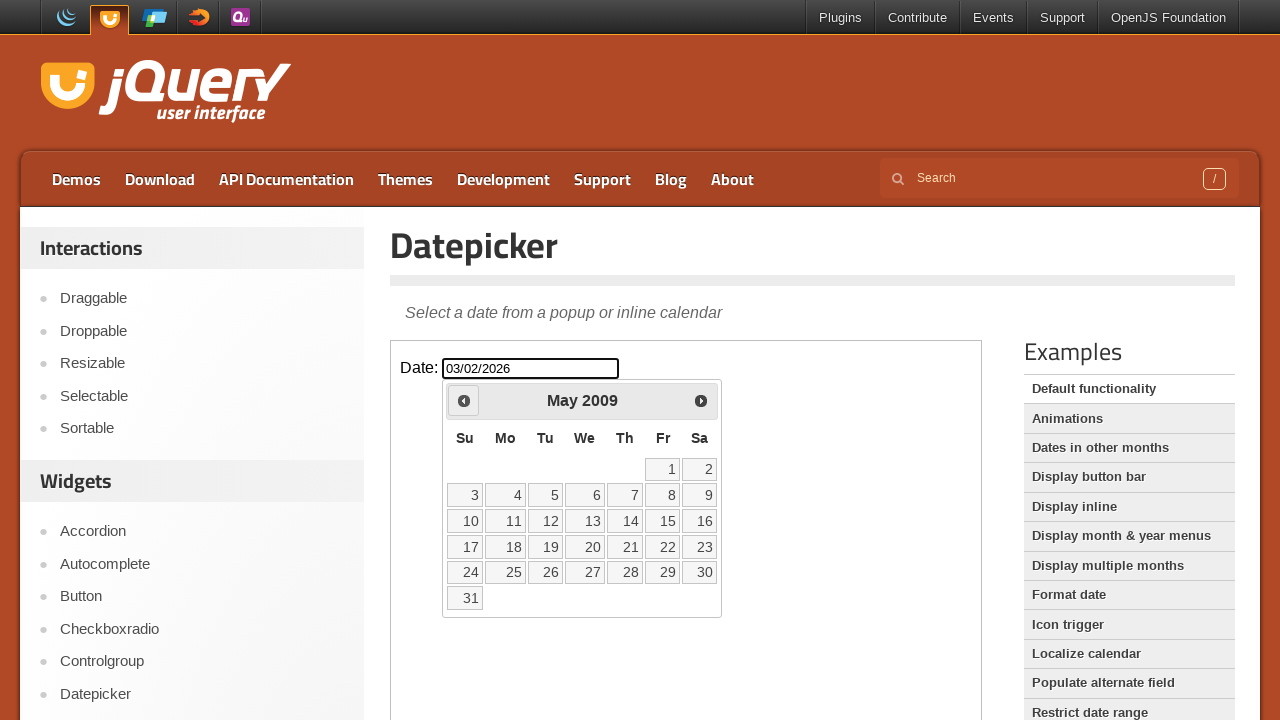

Navigated to previous month (current: May 2009) at (464, 400) on [class="demo-frame"] >> internal:control=enter-frame >> [title="Prev"]
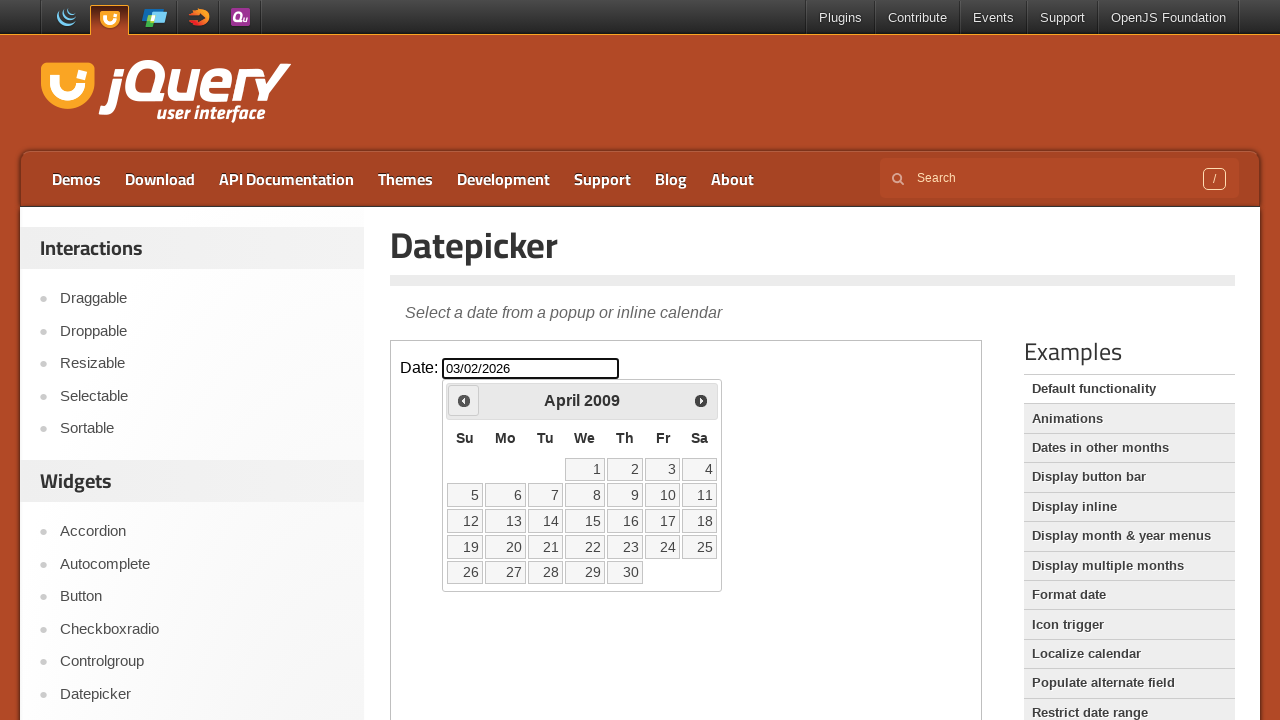

Navigated to previous month (current: April 2009) at (464, 400) on [class="demo-frame"] >> internal:control=enter-frame >> [title="Prev"]
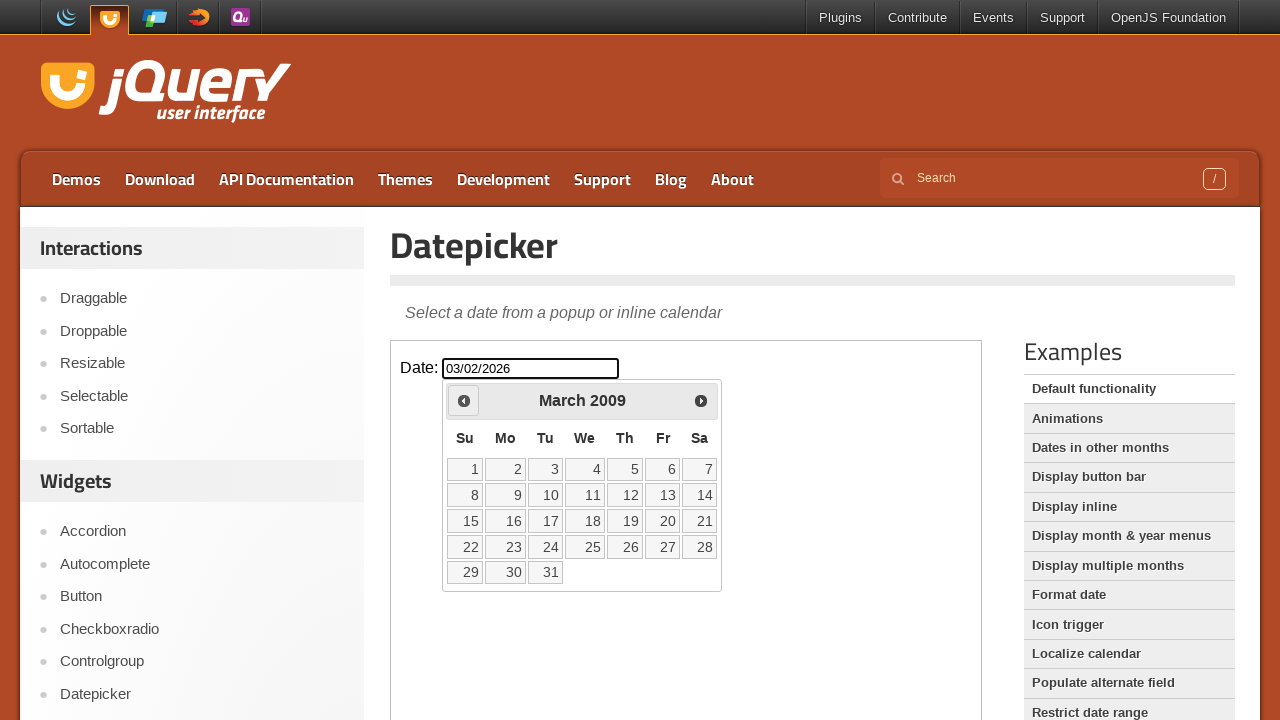

Navigated to previous month (current: March 2009) at (464, 400) on [class="demo-frame"] >> internal:control=enter-frame >> [title="Prev"]
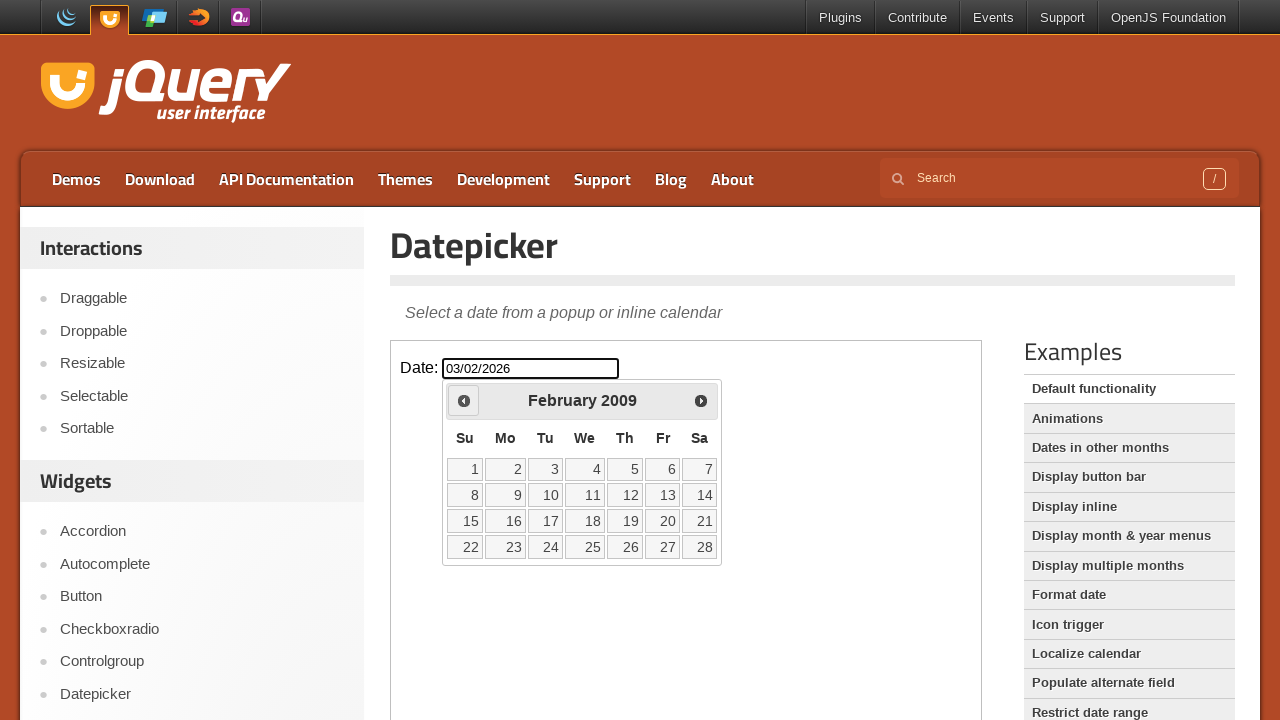

Navigated to previous month (current: February 2009) at (464, 400) on [class="demo-frame"] >> internal:control=enter-frame >> [title="Prev"]
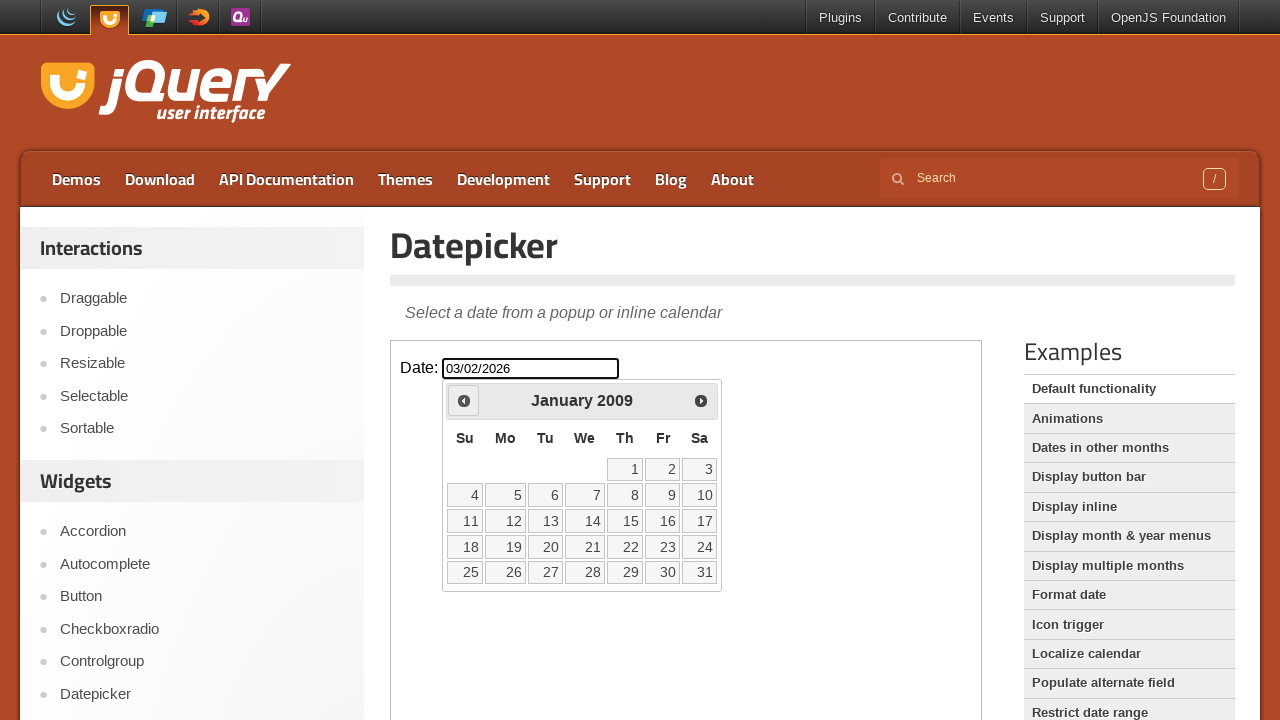

Navigated to previous month (current: January 2009) at (464, 400) on [class="demo-frame"] >> internal:control=enter-frame >> [title="Prev"]
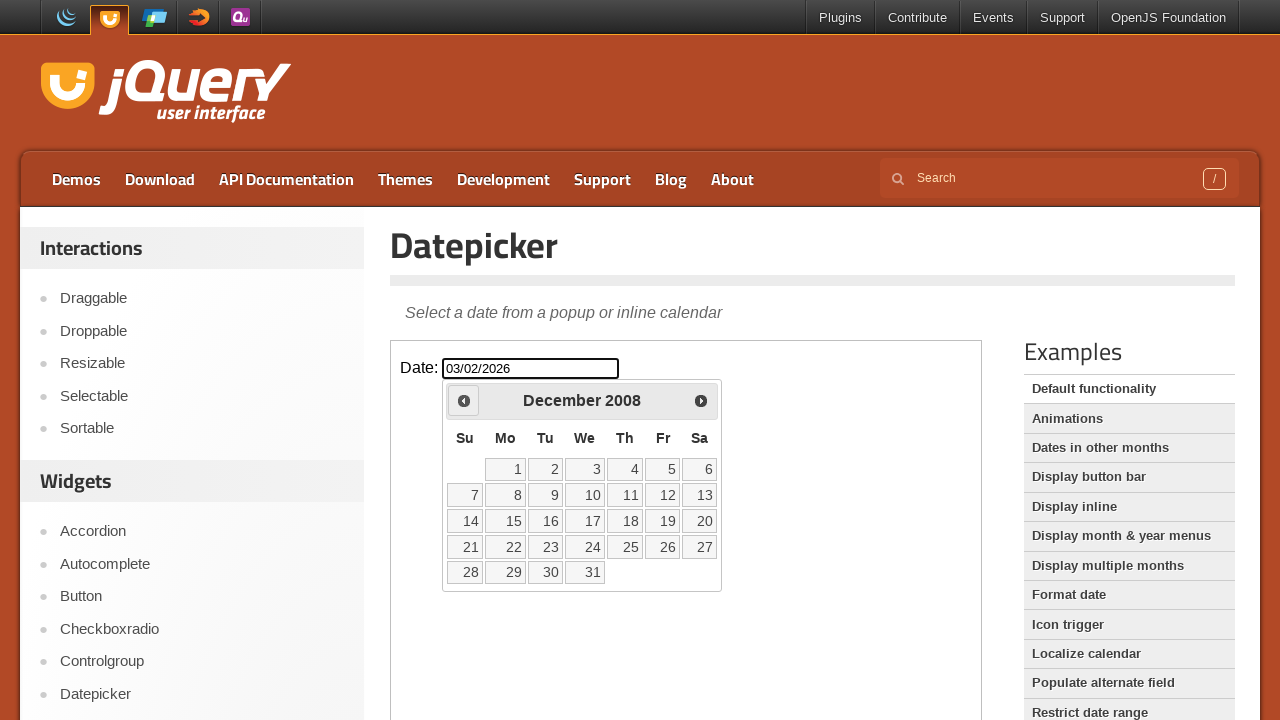

Navigated to previous month (current: December 2008) at (464, 400) on [class="demo-frame"] >> internal:control=enter-frame >> [title="Prev"]
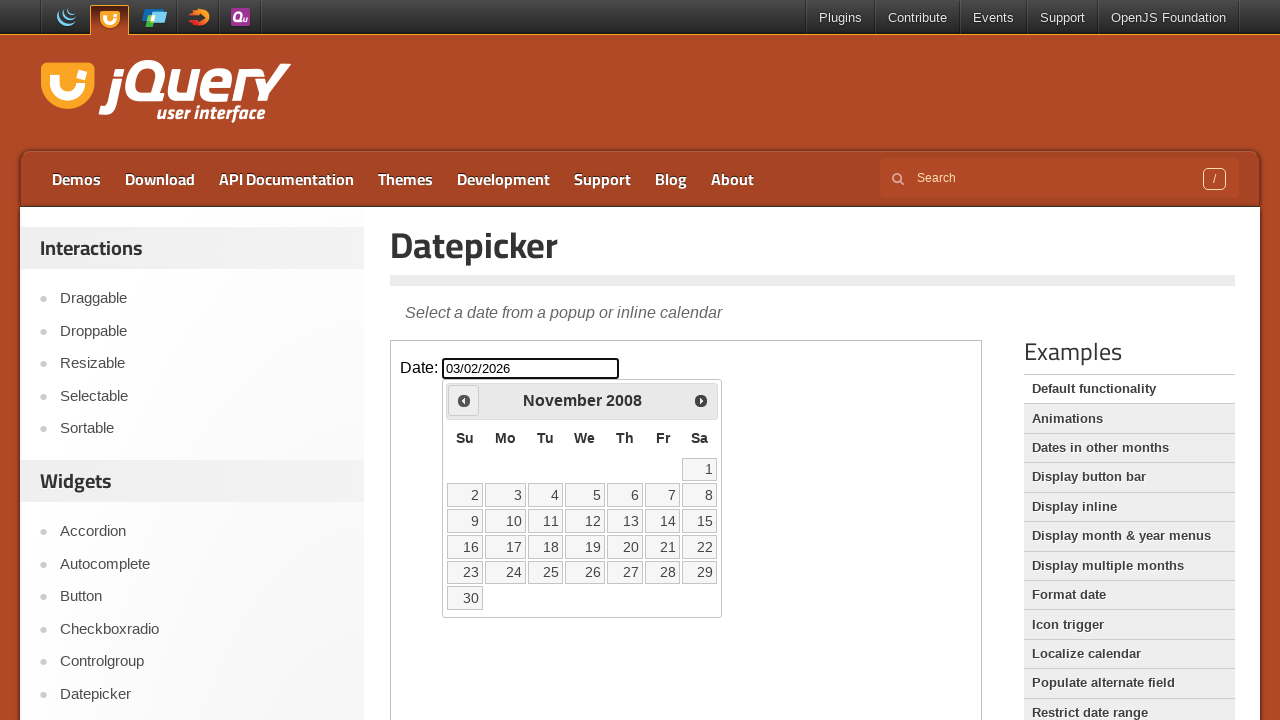

Navigated to previous month (current: November 2008) at (464, 400) on [class="demo-frame"] >> internal:control=enter-frame >> [title="Prev"]
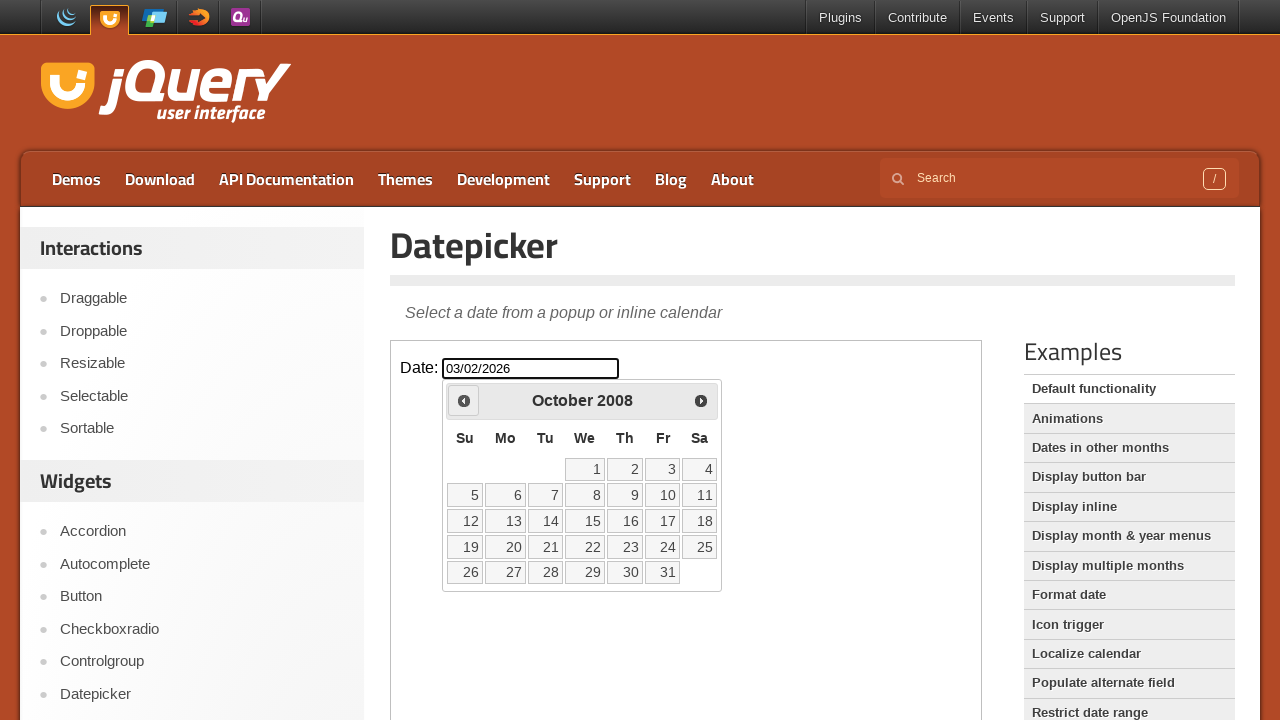

Navigated to previous month (current: October 2008) at (464, 400) on [class="demo-frame"] >> internal:control=enter-frame >> [title="Prev"]
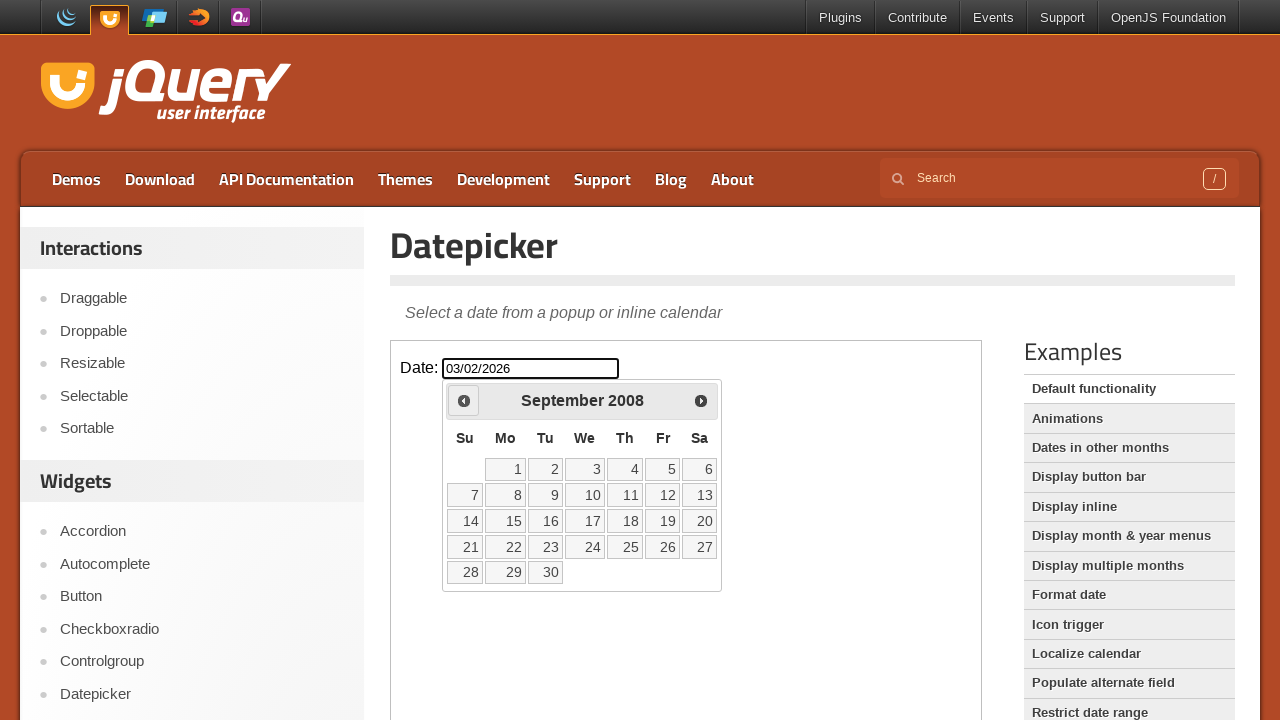

Navigated to previous month (current: September 2008) at (464, 400) on [class="demo-frame"] >> internal:control=enter-frame >> [title="Prev"]
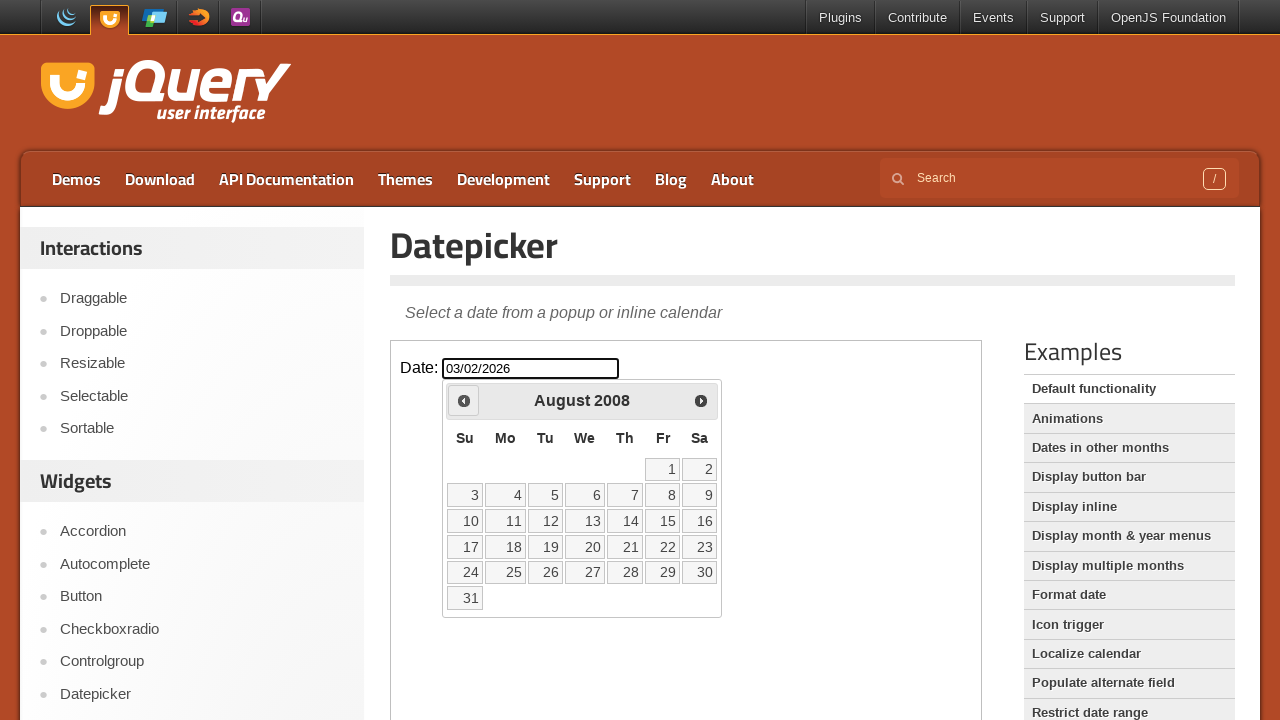

Navigated to previous month (current: August 2008) at (464, 400) on [class="demo-frame"] >> internal:control=enter-frame >> [title="Prev"]
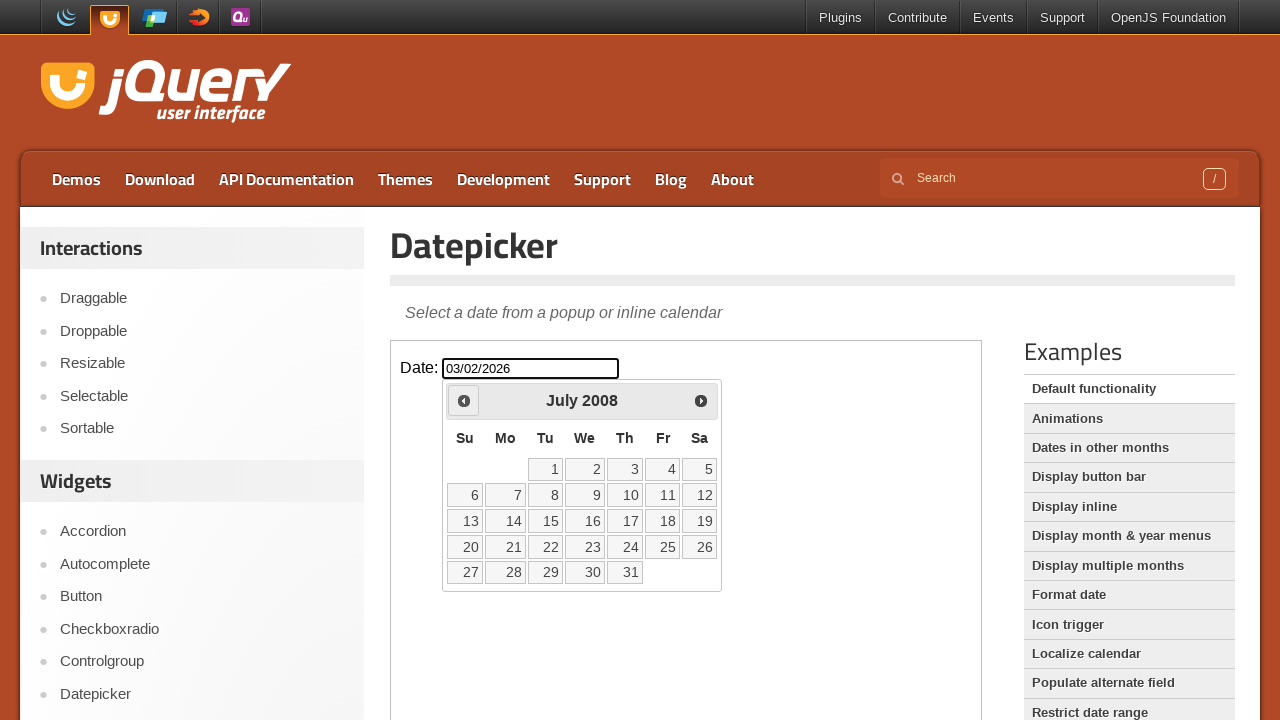

Navigated to previous month (current: July 2008) at (464, 400) on [class="demo-frame"] >> internal:control=enter-frame >> [title="Prev"]
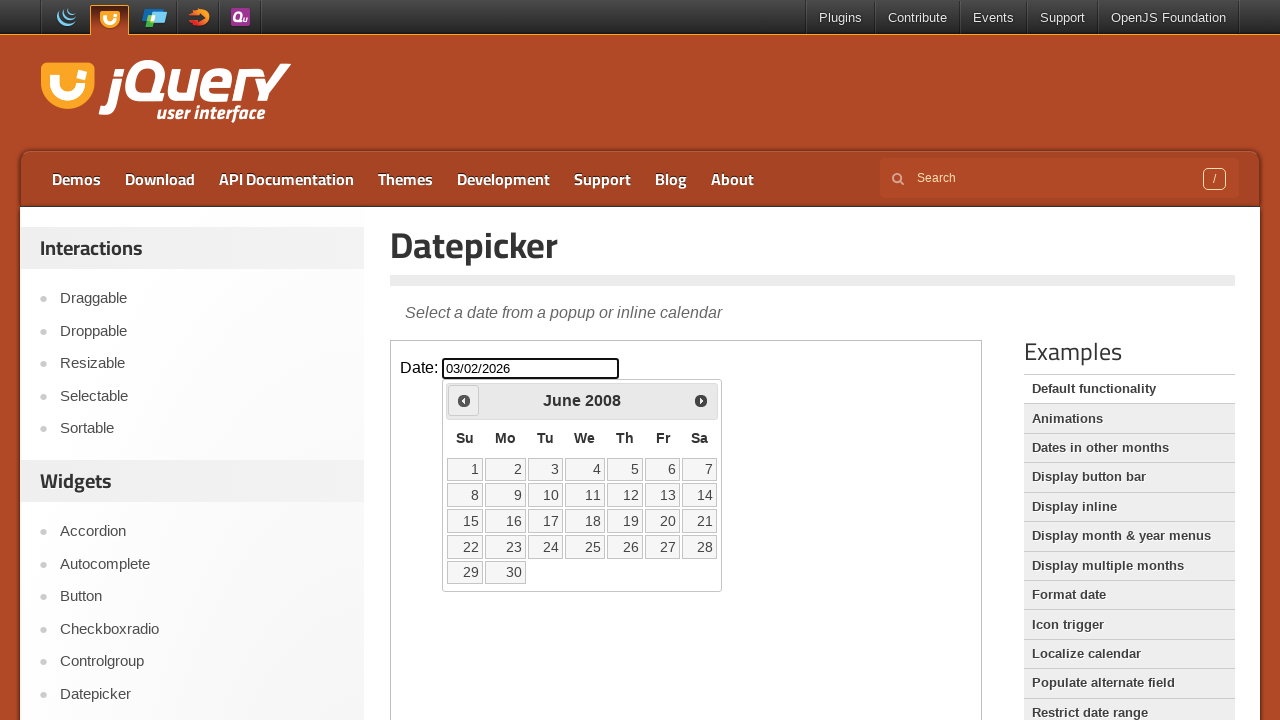

Navigated to previous month (current: June 2008) at (464, 400) on [class="demo-frame"] >> internal:control=enter-frame >> [title="Prev"]
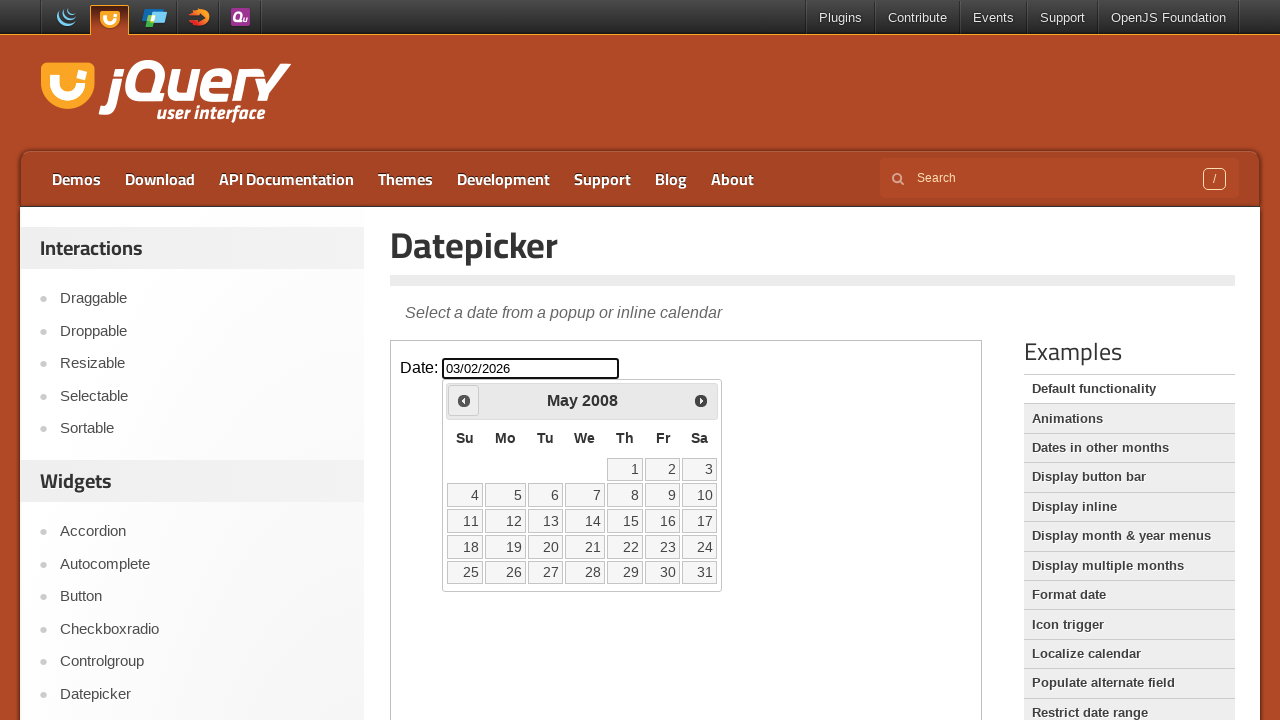

Navigated to previous month (current: May 2008) at (464, 400) on [class="demo-frame"] >> internal:control=enter-frame >> [title="Prev"]
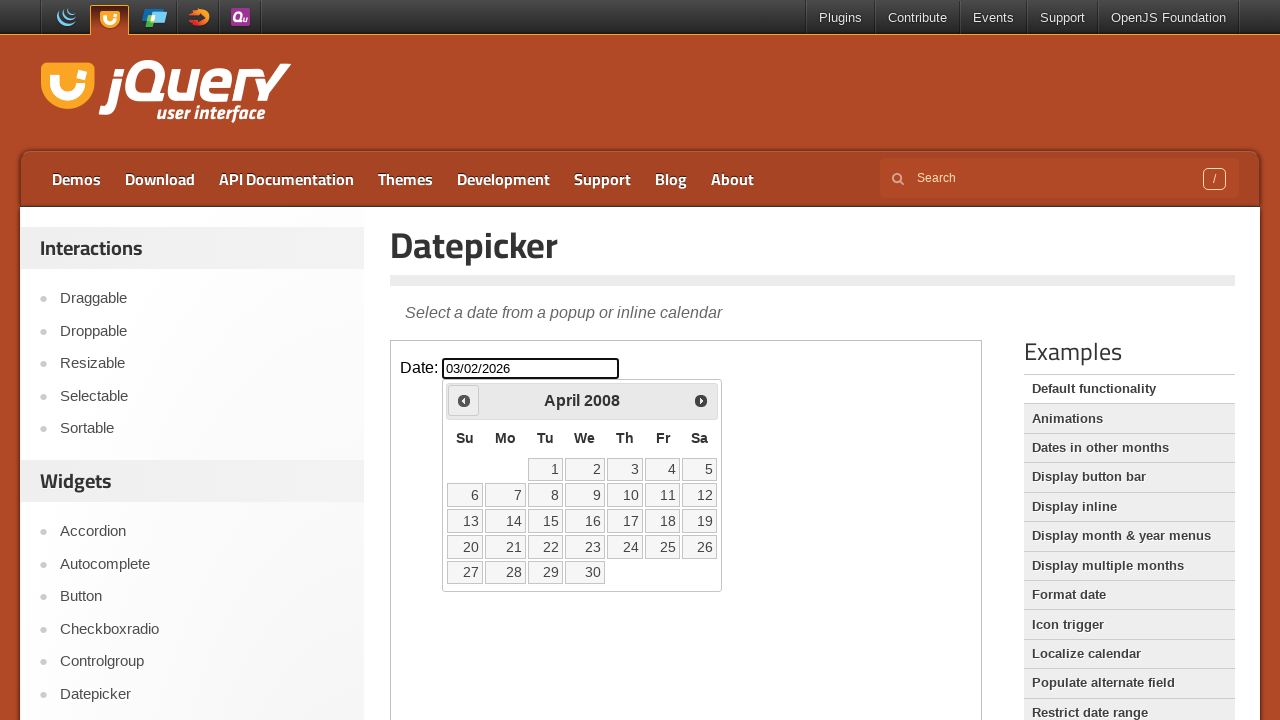

Navigated to previous month (current: April 2008) at (464, 400) on [class="demo-frame"] >> internal:control=enter-frame >> [title="Prev"]
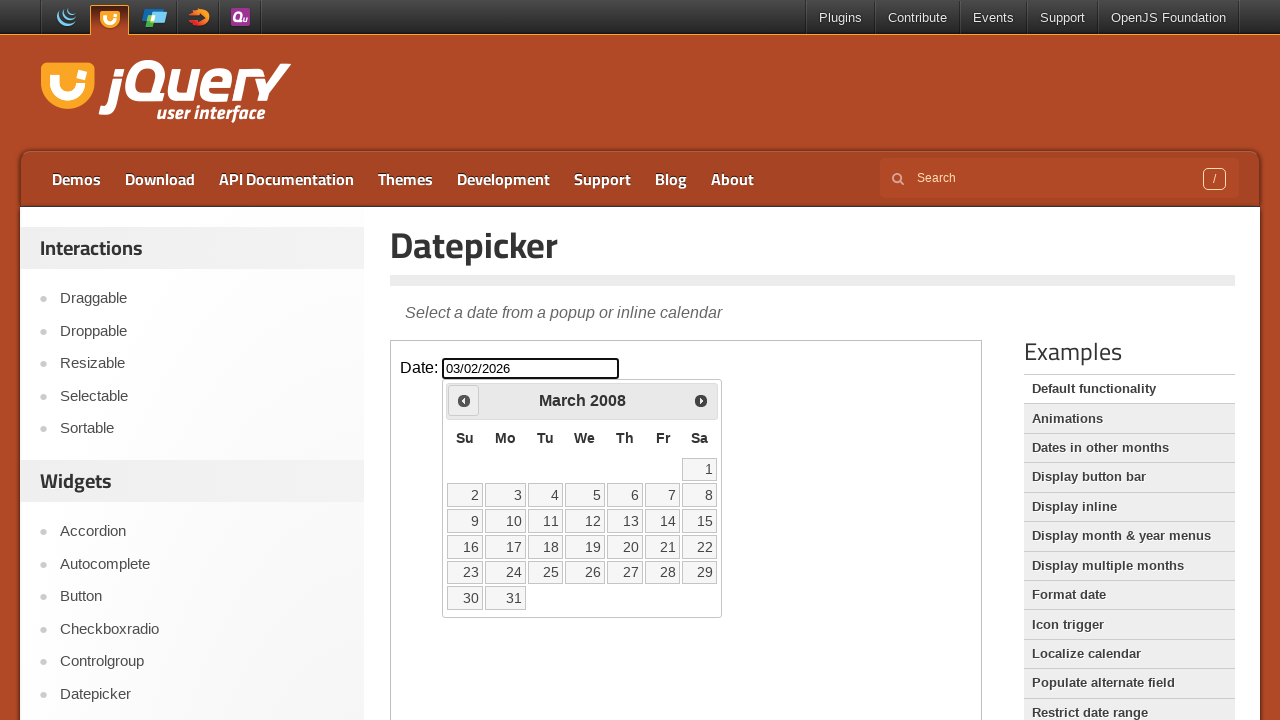

Navigated to previous month (current: March 2008) at (464, 400) on [class="demo-frame"] >> internal:control=enter-frame >> [title="Prev"]
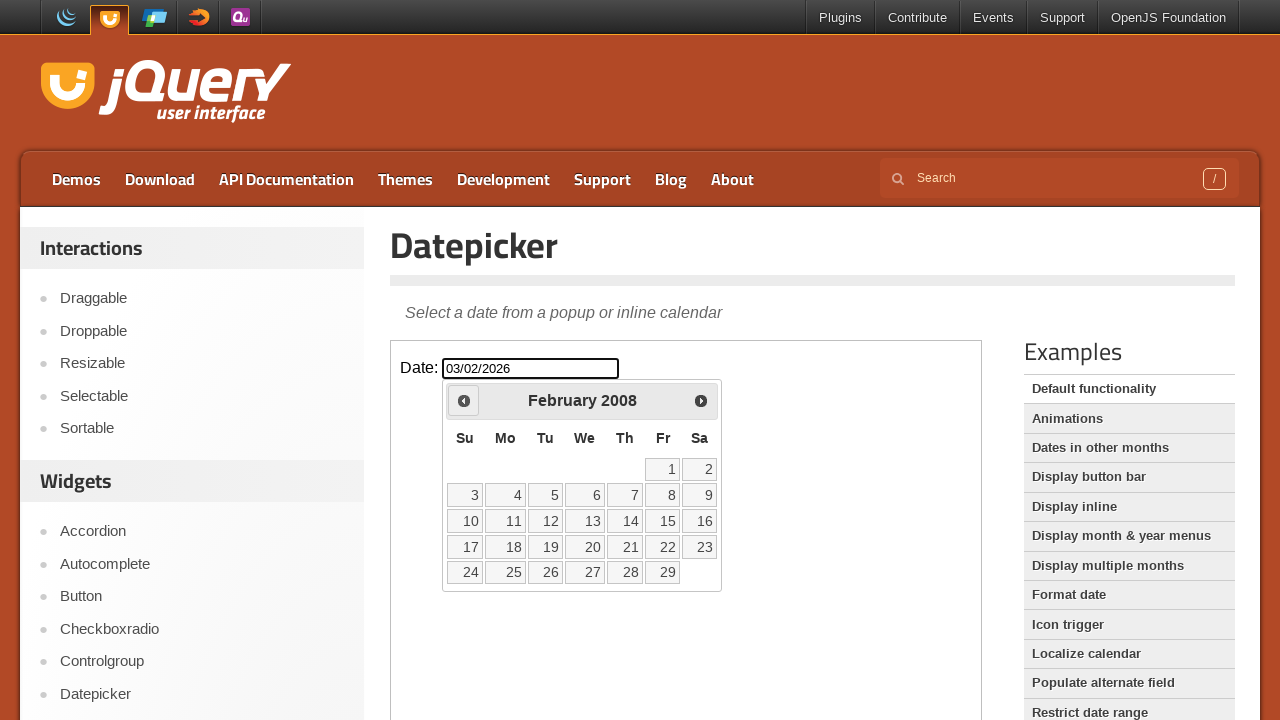

Navigated to previous month (current: February 2008) at (464, 400) on [class="demo-frame"] >> internal:control=enter-frame >> [title="Prev"]
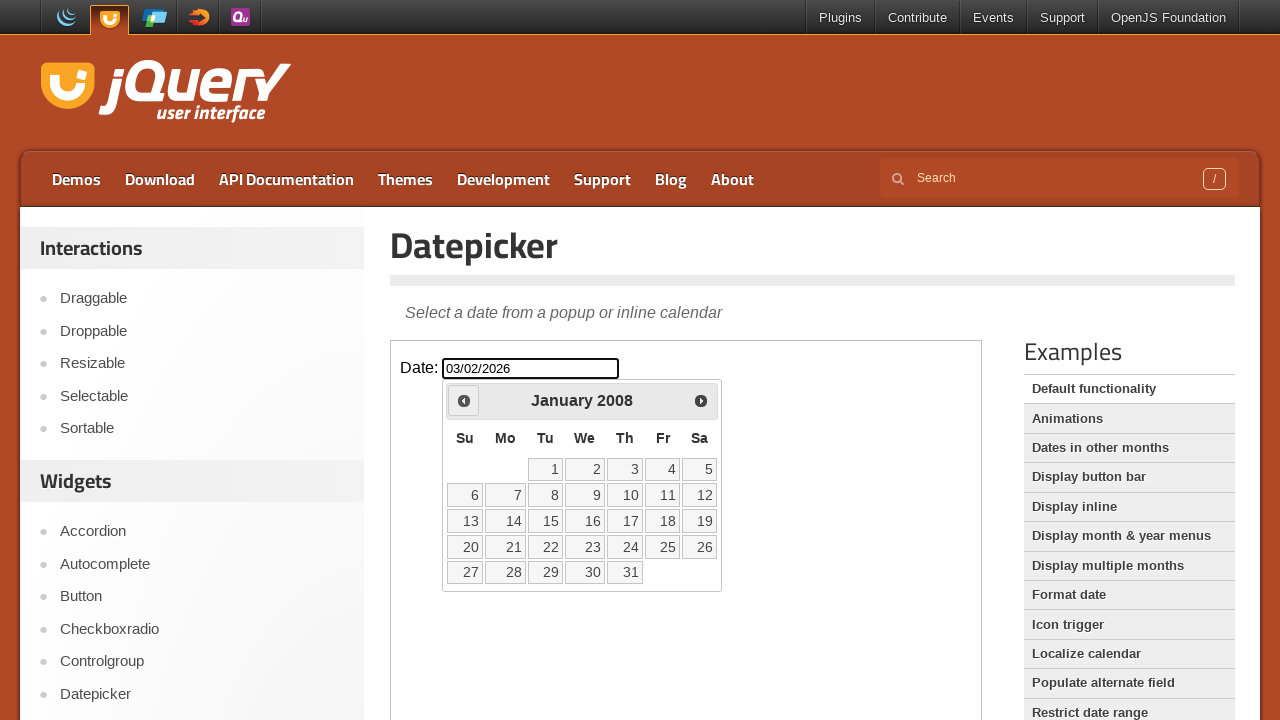

Navigated to previous month (current: January 2008) at (464, 400) on [class="demo-frame"] >> internal:control=enter-frame >> [title="Prev"]
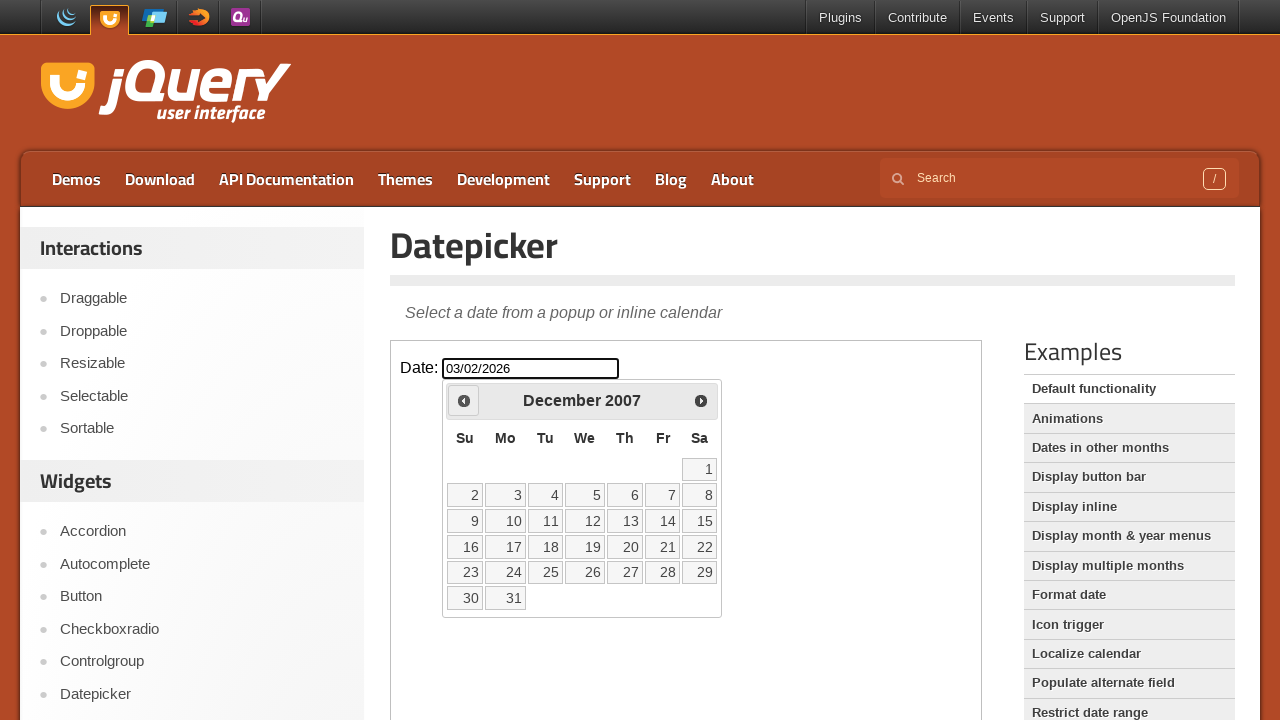

Navigated to previous month (current: December 2007) at (464, 400) on [class="demo-frame"] >> internal:control=enter-frame >> [title="Prev"]
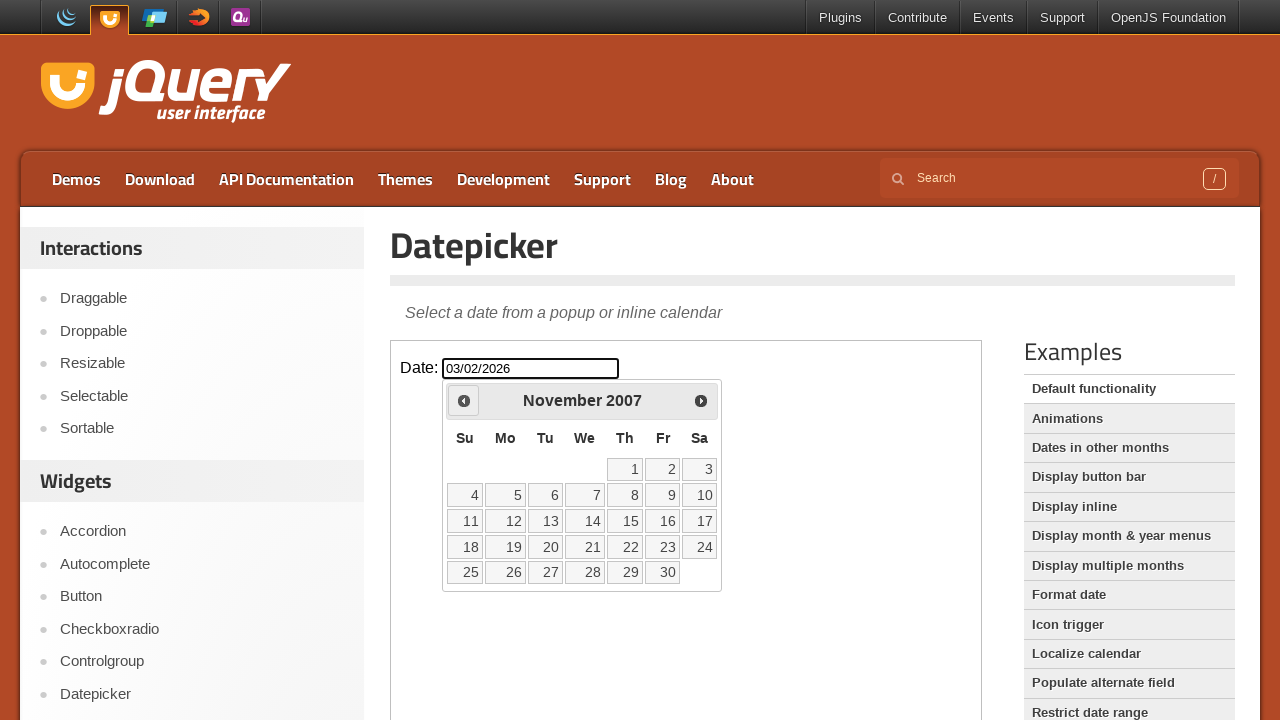

Navigated to previous month (current: November 2007) at (464, 400) on [class="demo-frame"] >> internal:control=enter-frame >> [title="Prev"]
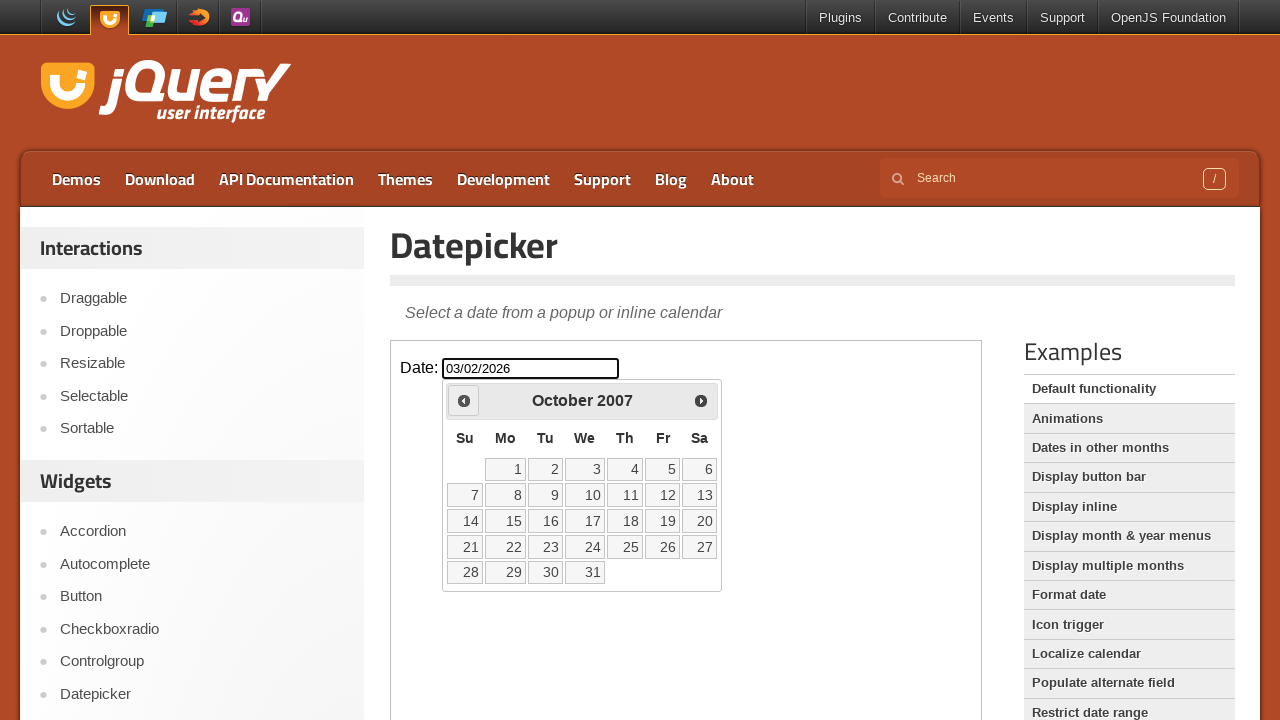

Navigated to previous month (current: October 2007) at (464, 400) on [class="demo-frame"] >> internal:control=enter-frame >> [title="Prev"]
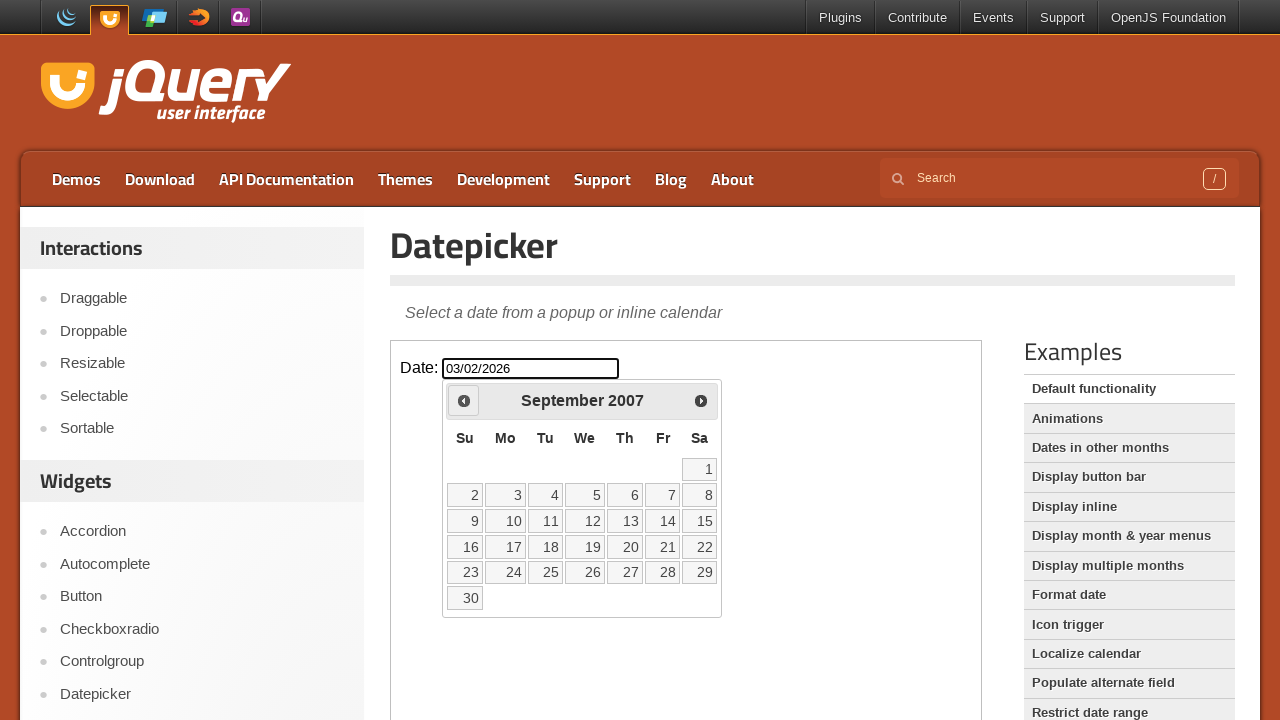

Navigated to previous month (current: September 2007) at (464, 400) on [class="demo-frame"] >> internal:control=enter-frame >> [title="Prev"]
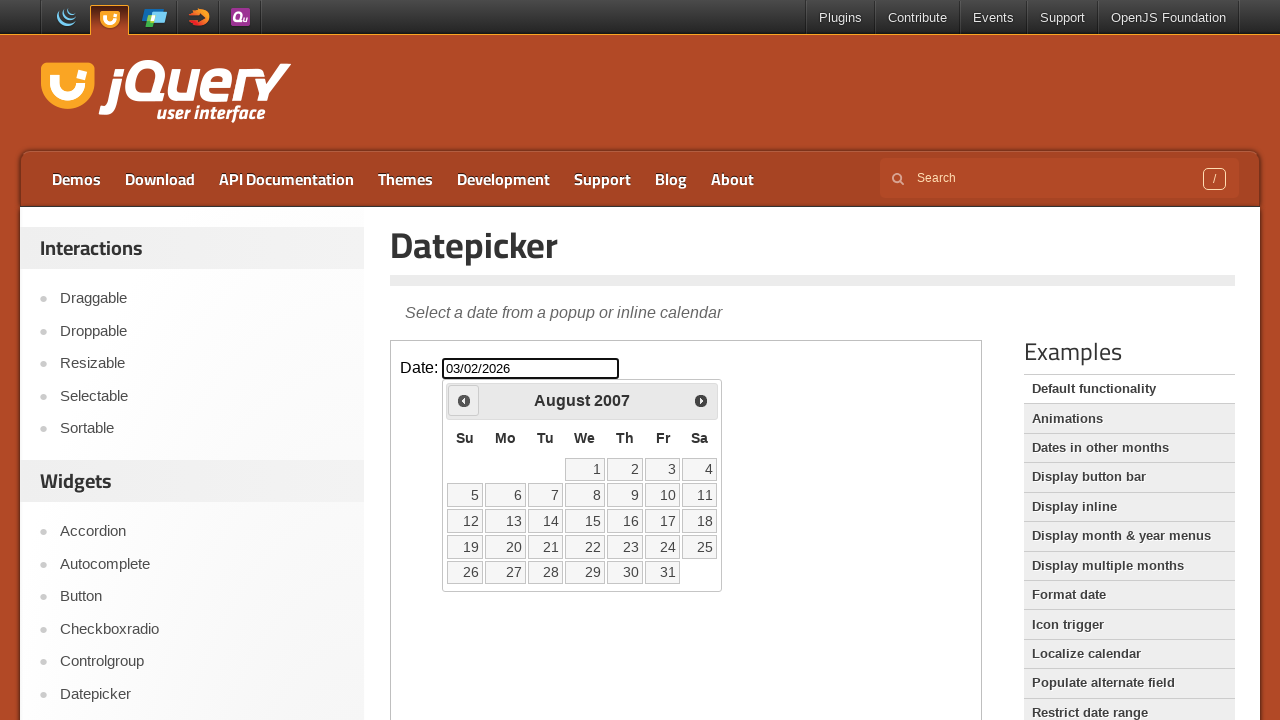

Navigated to previous month (current: August 2007) at (464, 400) on [class="demo-frame"] >> internal:control=enter-frame >> [title="Prev"]
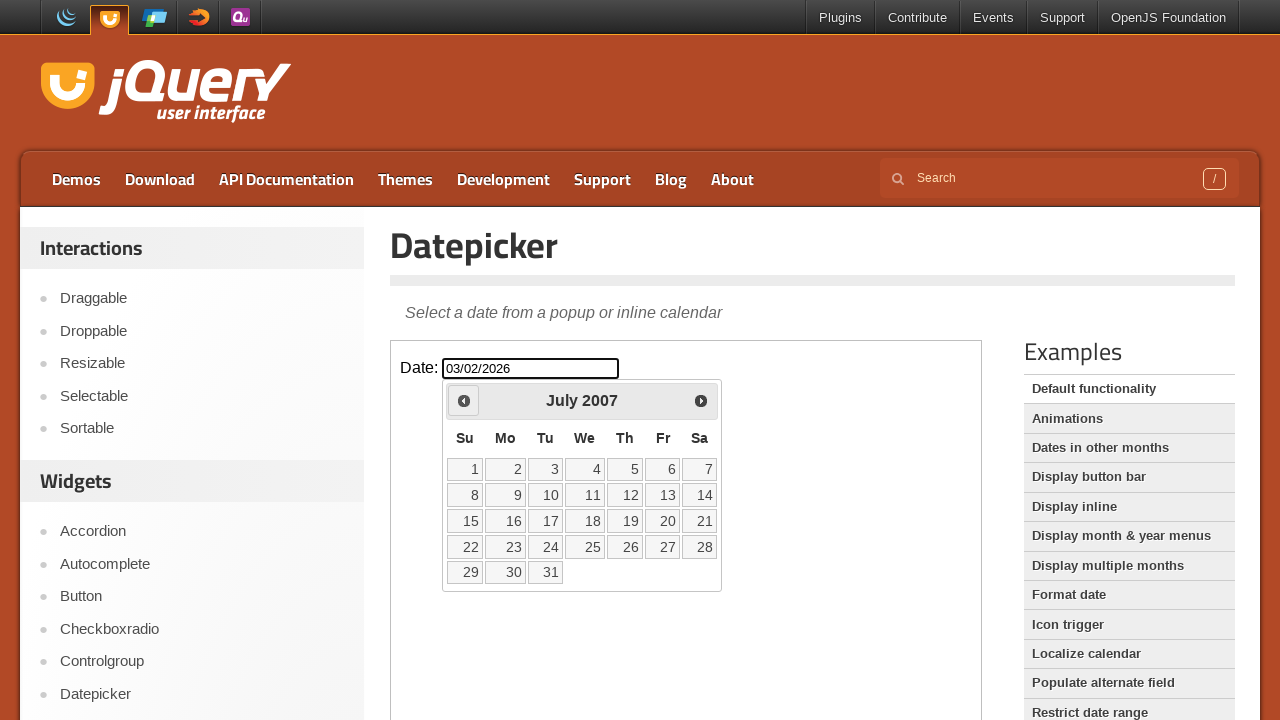

Navigated to previous month (current: July 2007) at (464, 400) on [class="demo-frame"] >> internal:control=enter-frame >> [title="Prev"]
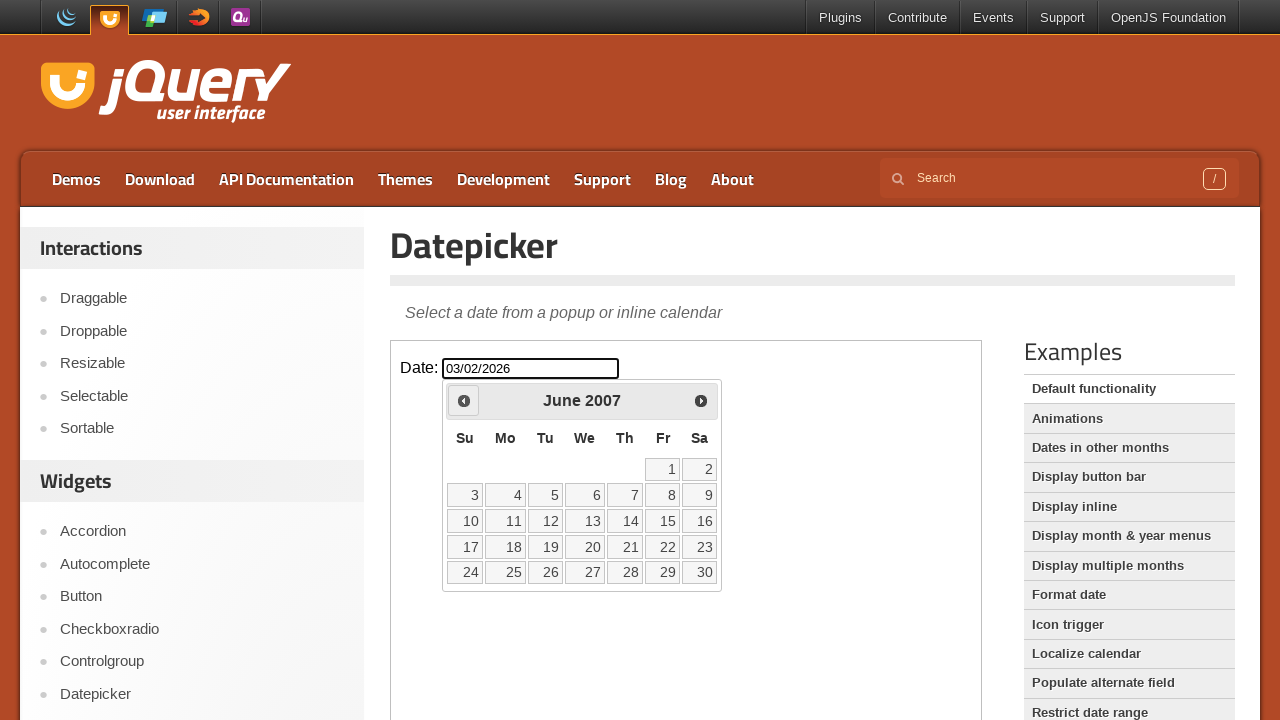

Navigated to previous month (current: June 2007) at (464, 400) on [class="demo-frame"] >> internal:control=enter-frame >> [title="Prev"]
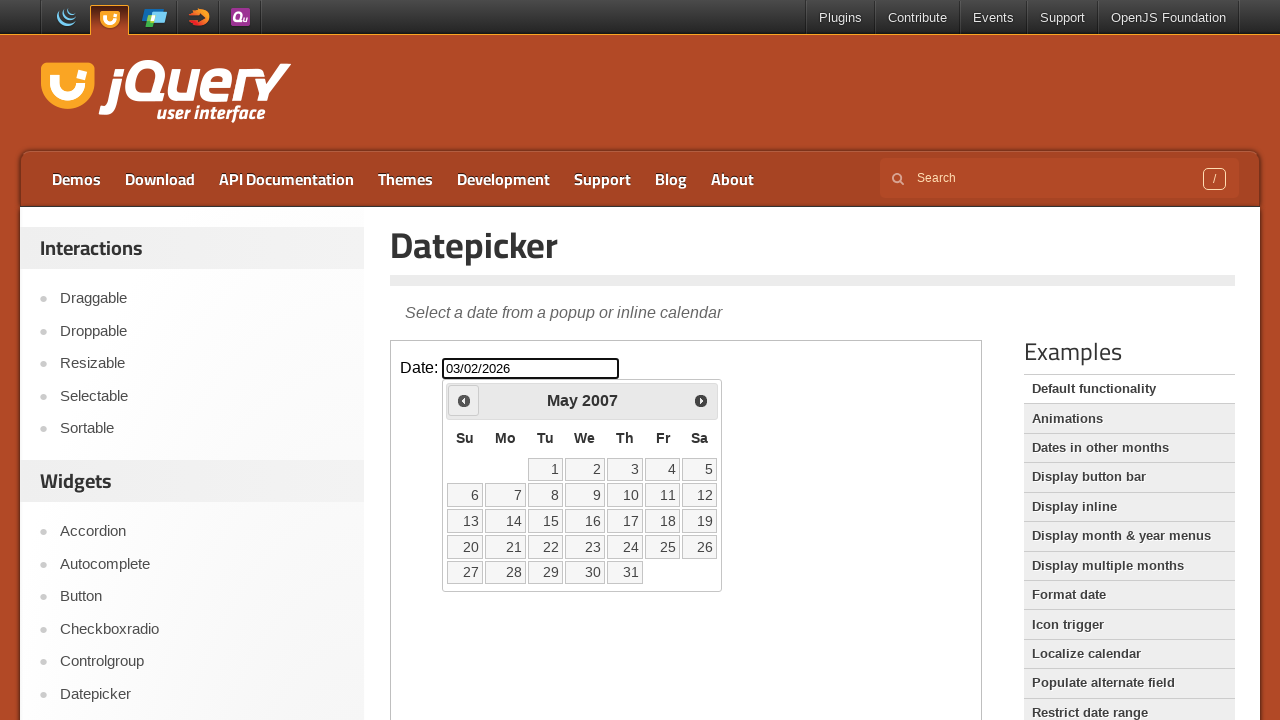

Navigated to previous month (current: May 2007) at (464, 400) on [class="demo-frame"] >> internal:control=enter-frame >> [title="Prev"]
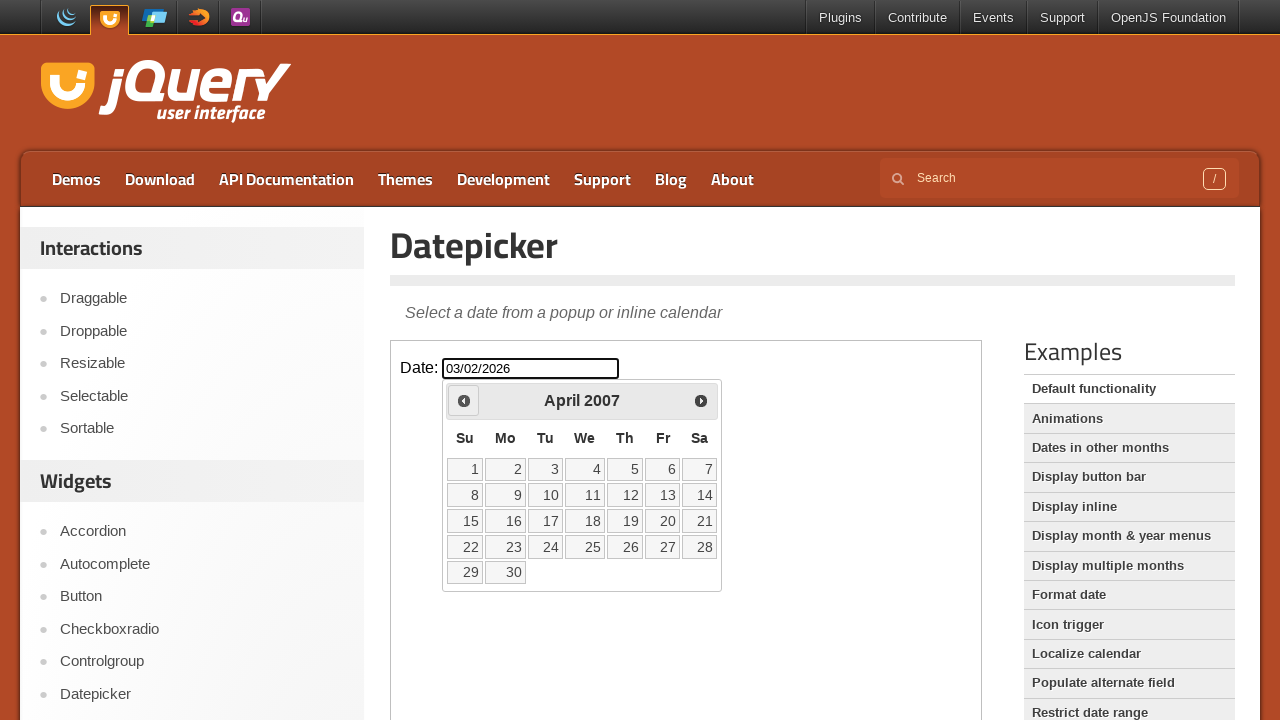

Navigated to previous month (current: April 2007) at (464, 400) on [class="demo-frame"] >> internal:control=enter-frame >> [title="Prev"]
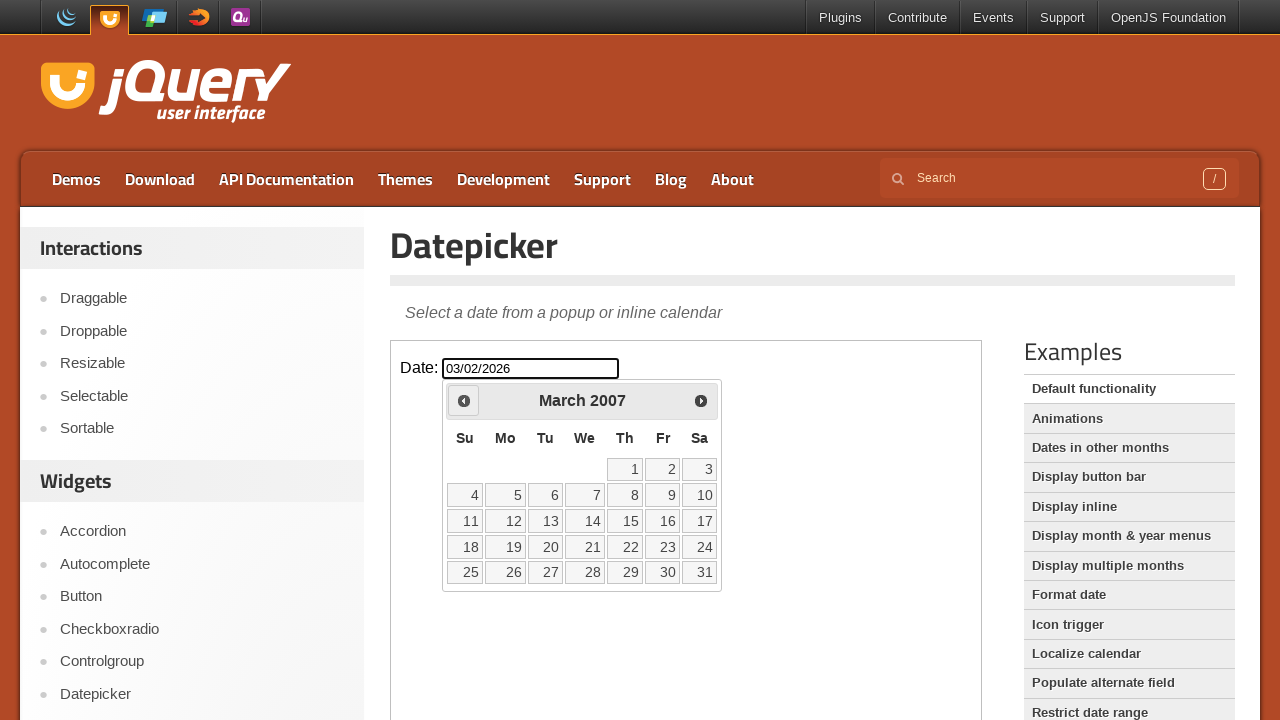

Navigated to previous month (current: March 2007) at (464, 400) on [class="demo-frame"] >> internal:control=enter-frame >> [title="Prev"]
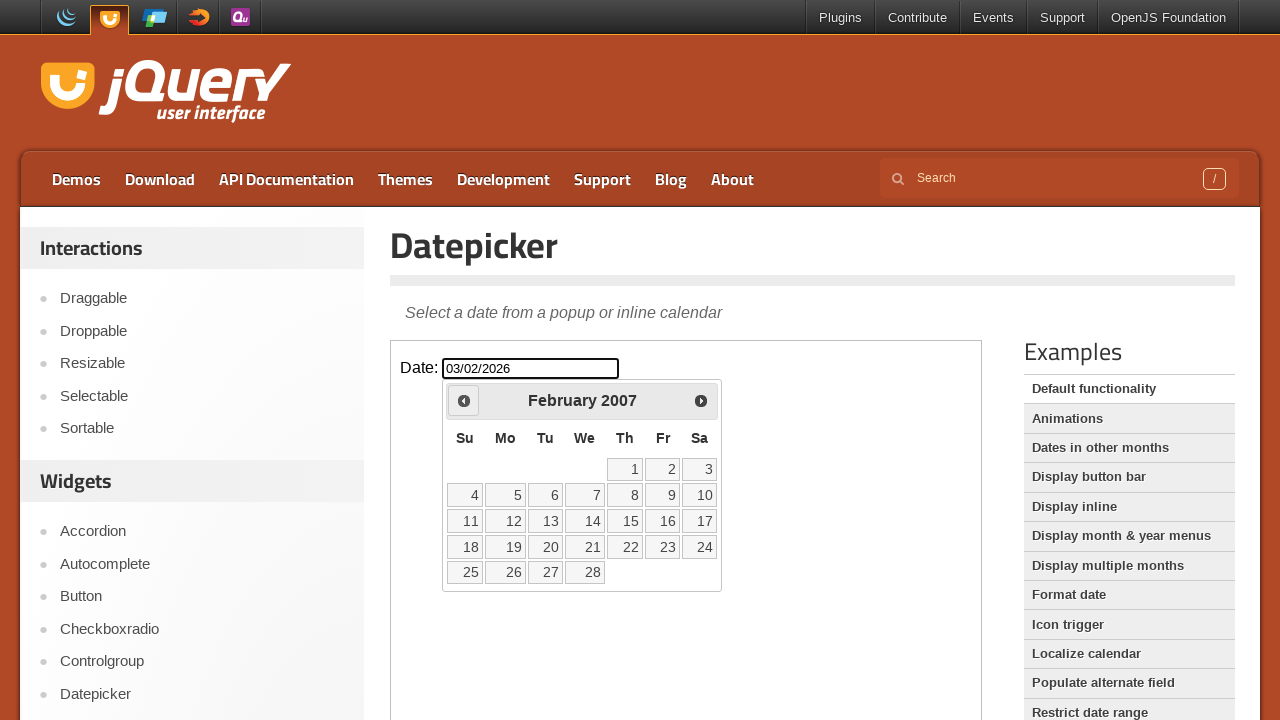

Navigated to previous month (current: February 2007) at (464, 400) on [class="demo-frame"] >> internal:control=enter-frame >> [title="Prev"]
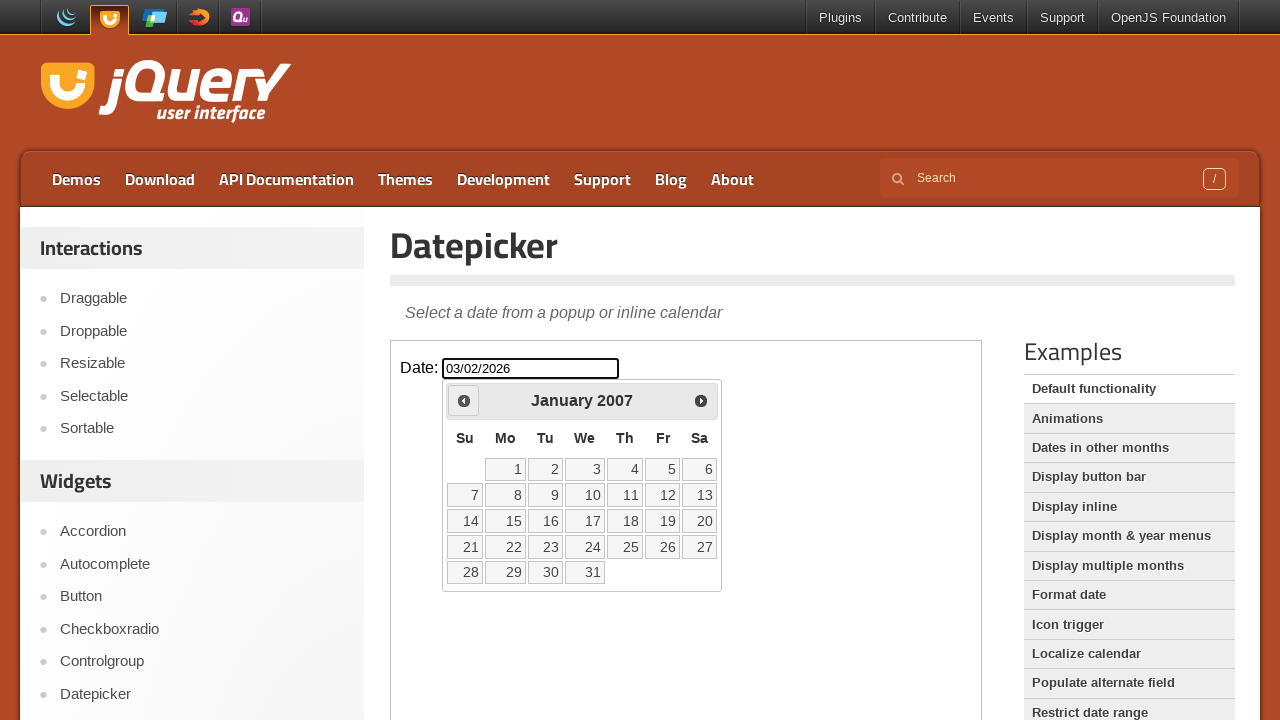

Navigated to previous month (current: January 2007) at (464, 400) on [class="demo-frame"] >> internal:control=enter-frame >> [title="Prev"]
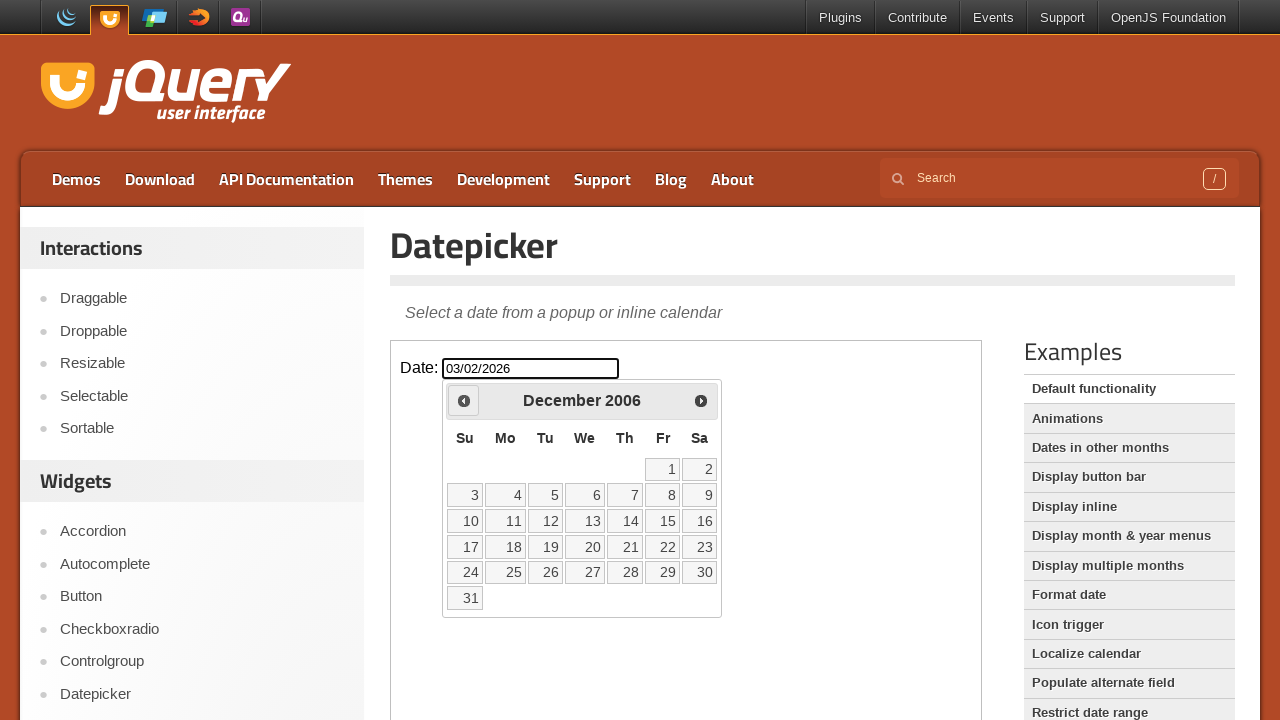

Navigated to previous month (current: December 2006) at (464, 400) on [class="demo-frame"] >> internal:control=enter-frame >> [title="Prev"]
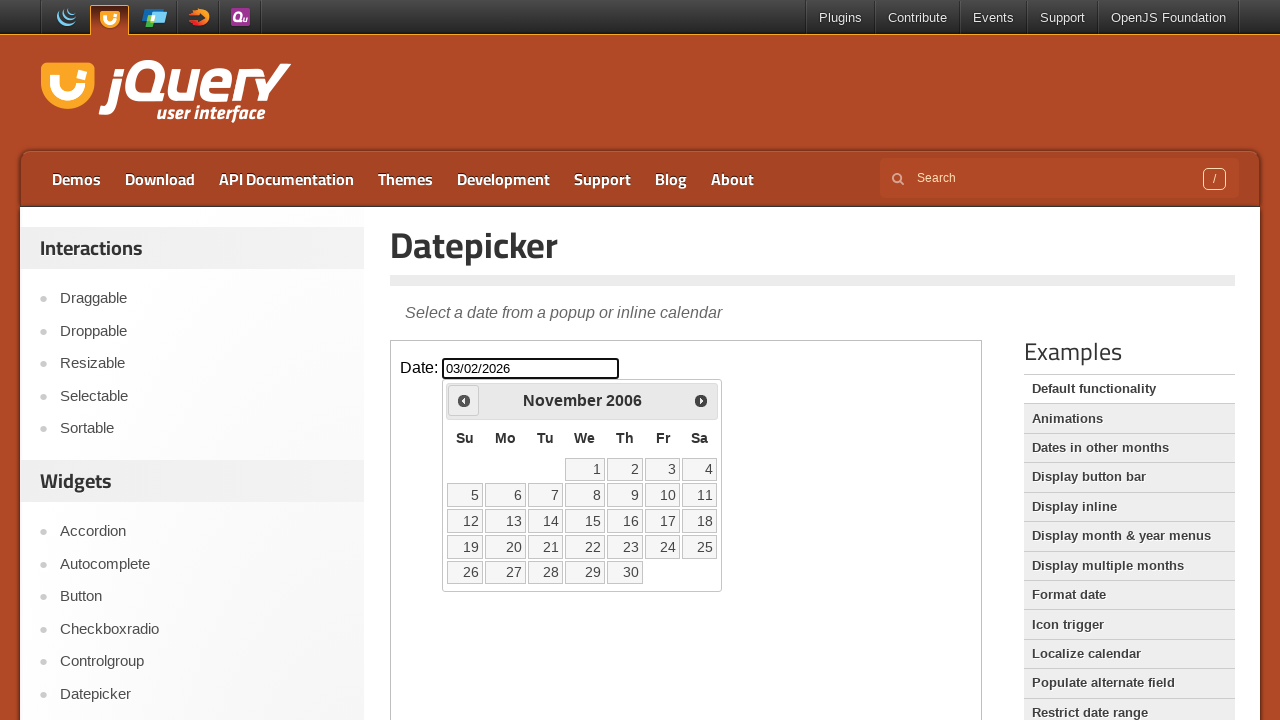

Navigated to previous month (current: November 2006) at (464, 400) on [class="demo-frame"] >> internal:control=enter-frame >> [title="Prev"]
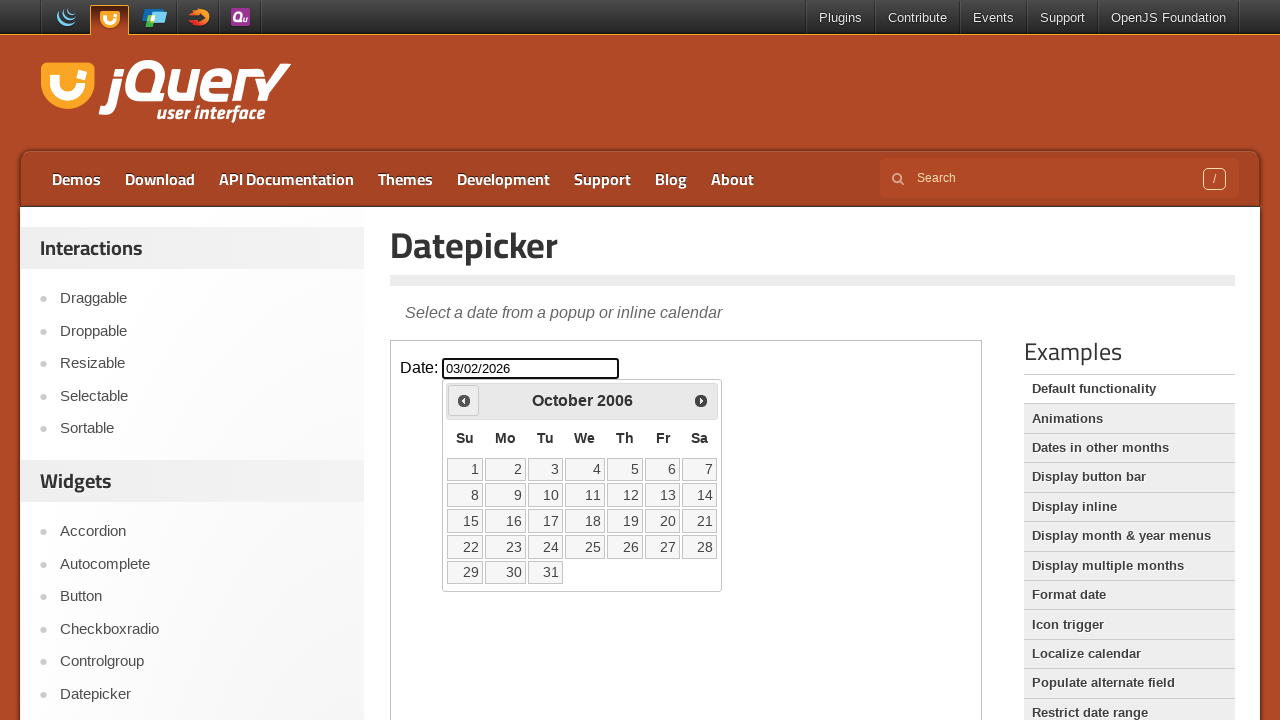

Navigated to previous month (current: October 2006) at (464, 400) on [class="demo-frame"] >> internal:control=enter-frame >> [title="Prev"]
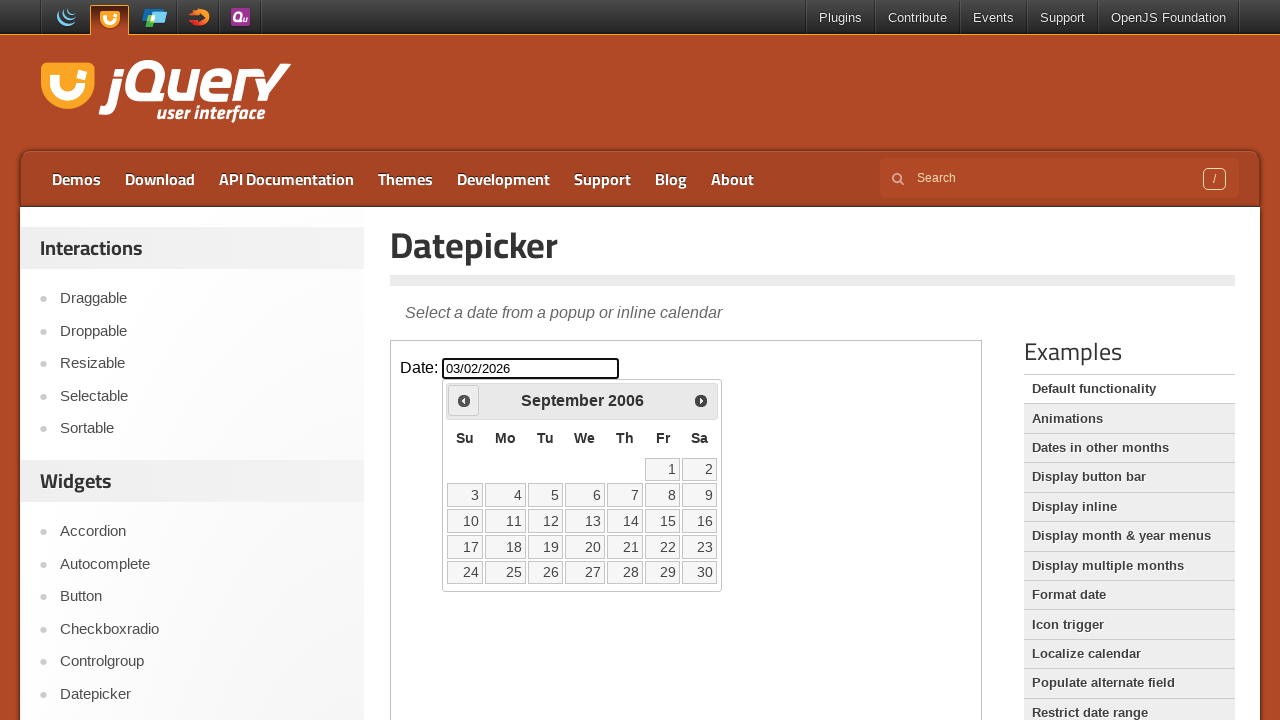

Navigated to previous month (current: September 2006) at (464, 400) on [class="demo-frame"] >> internal:control=enter-frame >> [title="Prev"]
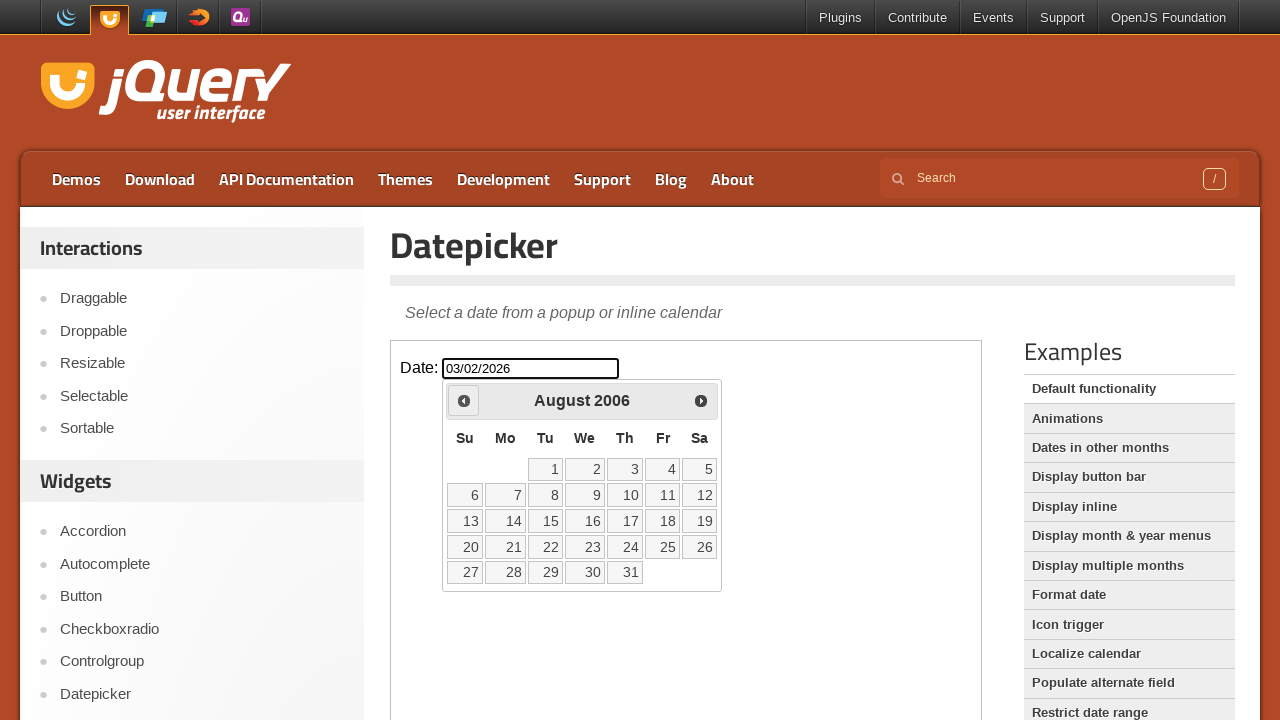

Navigated to previous month (current: August 2006) at (464, 400) on [class="demo-frame"] >> internal:control=enter-frame >> [title="Prev"]
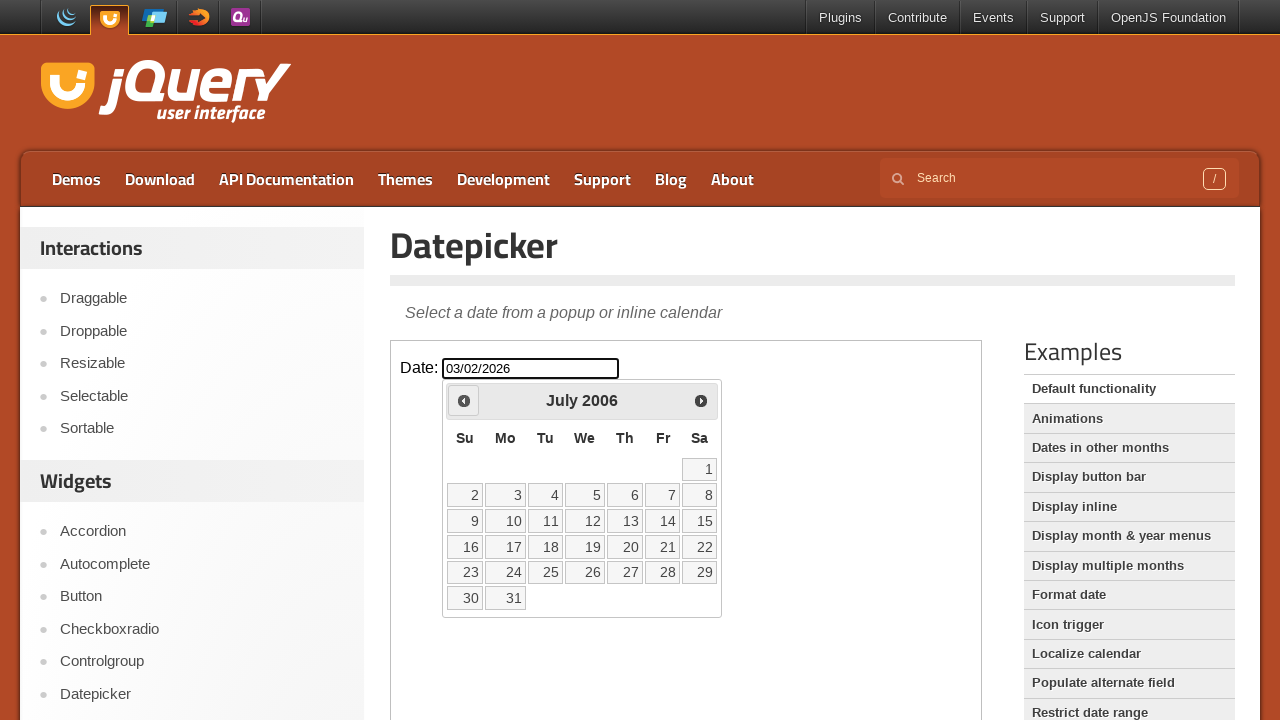

Navigated to previous month (current: July 2006) at (464, 400) on [class="demo-frame"] >> internal:control=enter-frame >> [title="Prev"]
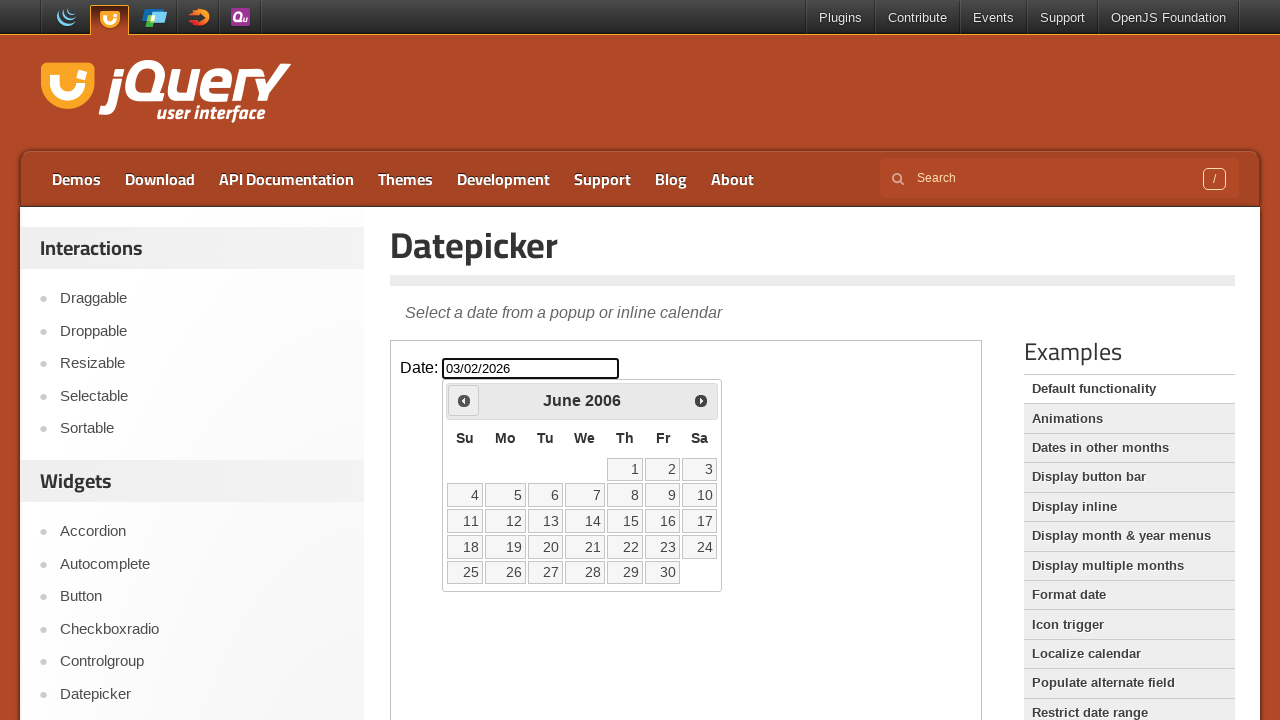

Navigated to previous month (current: June 2006) at (464, 400) on [class="demo-frame"] >> internal:control=enter-frame >> [title="Prev"]
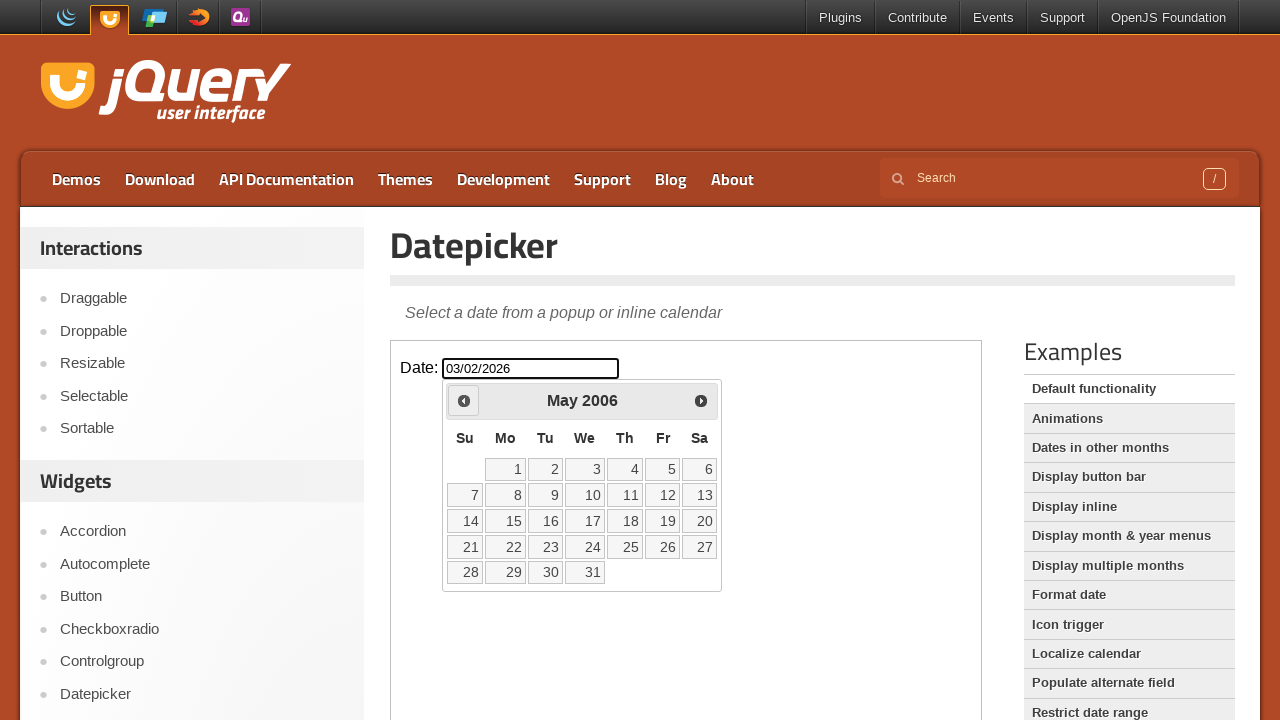

Navigated to previous month (current: May 2006) at (464, 400) on [class="demo-frame"] >> internal:control=enter-frame >> [title="Prev"]
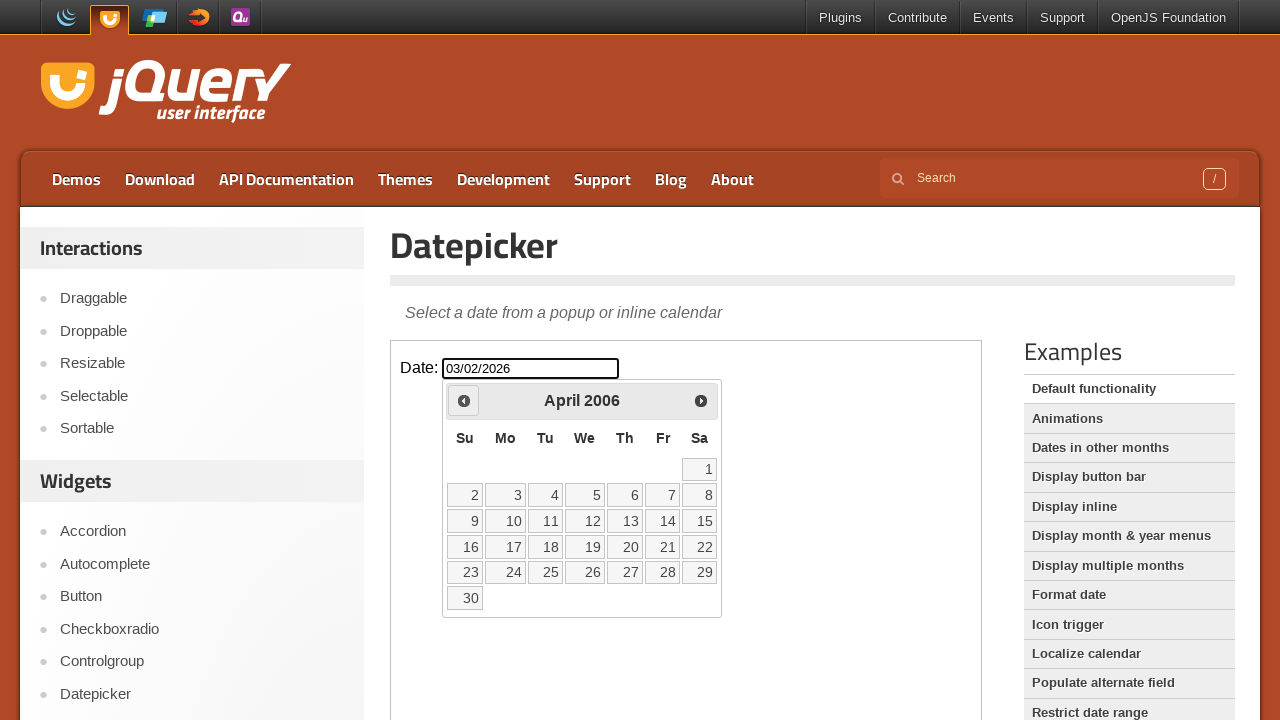

Navigated to previous month (current: April 2006) at (464, 400) on [class="demo-frame"] >> internal:control=enter-frame >> [title="Prev"]
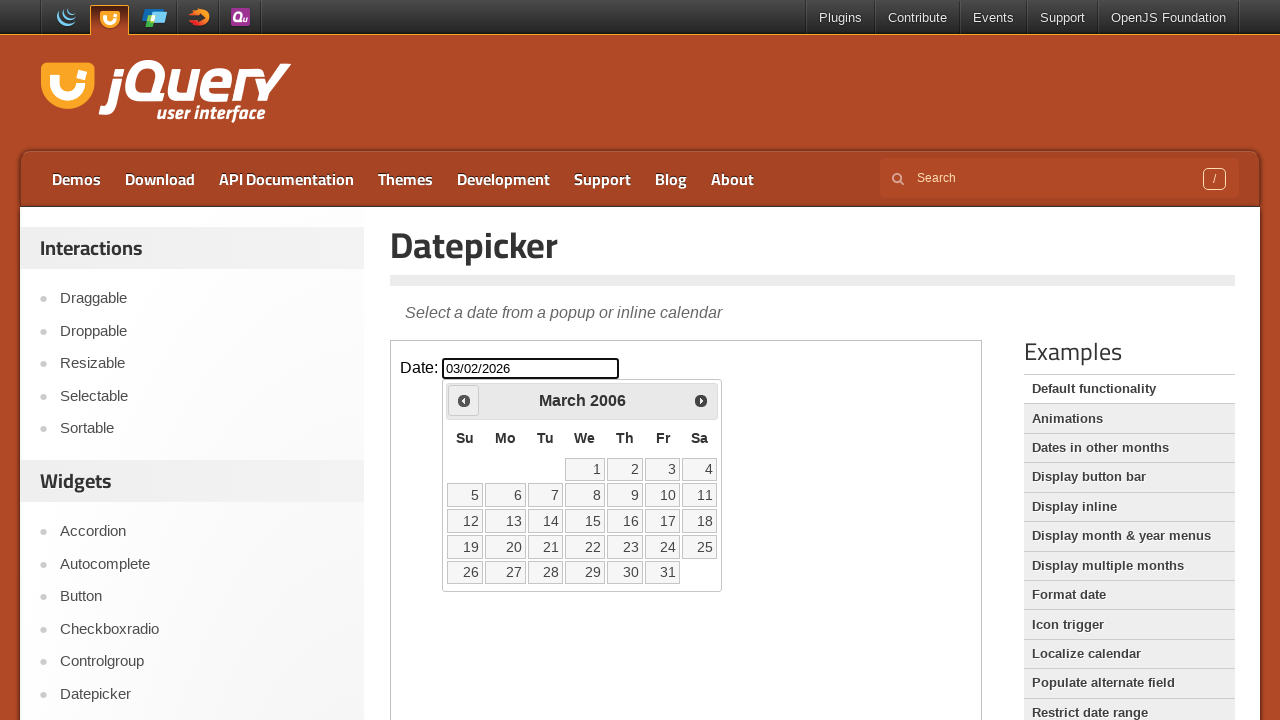

Navigated to previous month (current: March 2006) at (464, 400) on [class="demo-frame"] >> internal:control=enter-frame >> [title="Prev"]
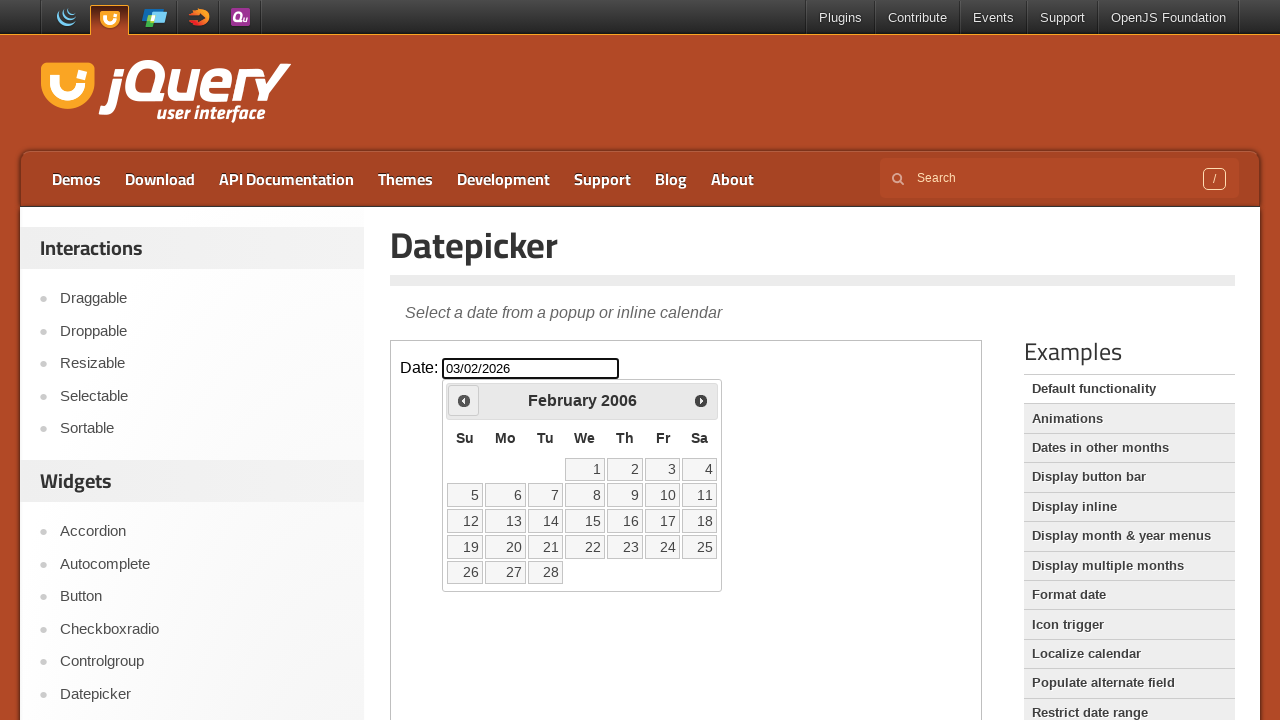

Navigated to previous month (current: February 2006) at (464, 400) on [class="demo-frame"] >> internal:control=enter-frame >> [title="Prev"]
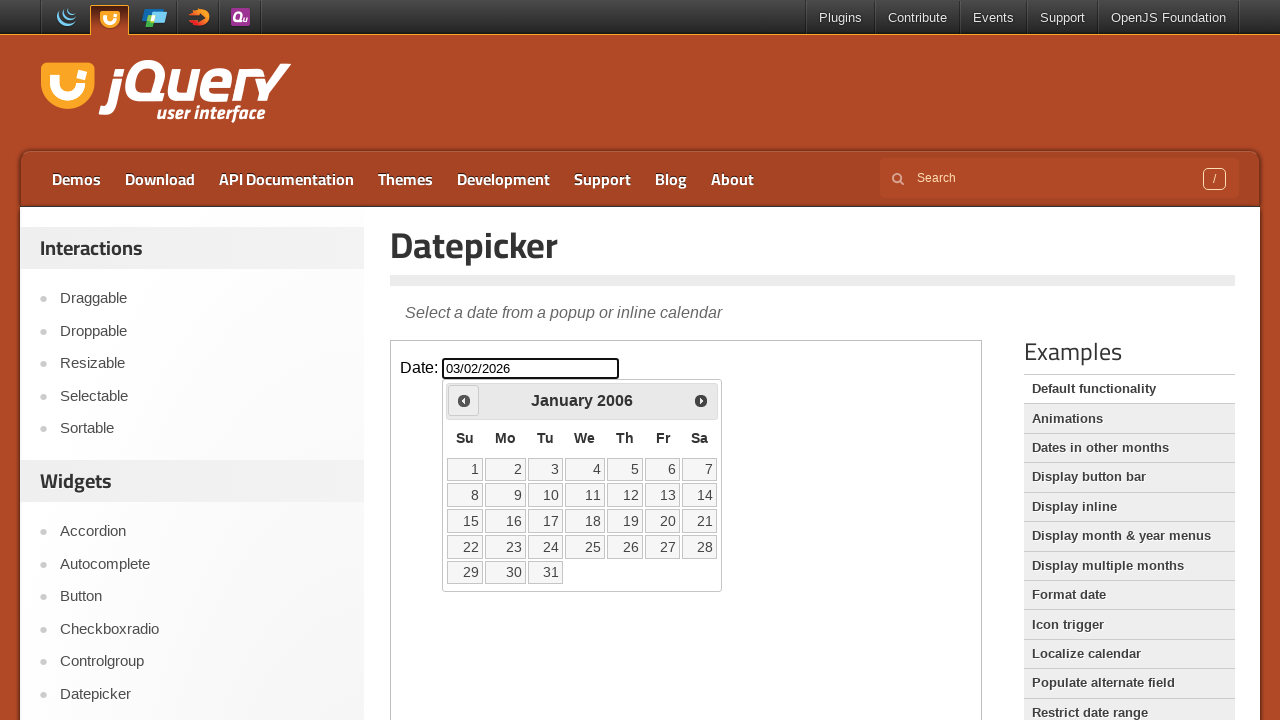

Navigated to previous month (current: January 2006) at (464, 400) on [class="demo-frame"] >> internal:control=enter-frame >> [title="Prev"]
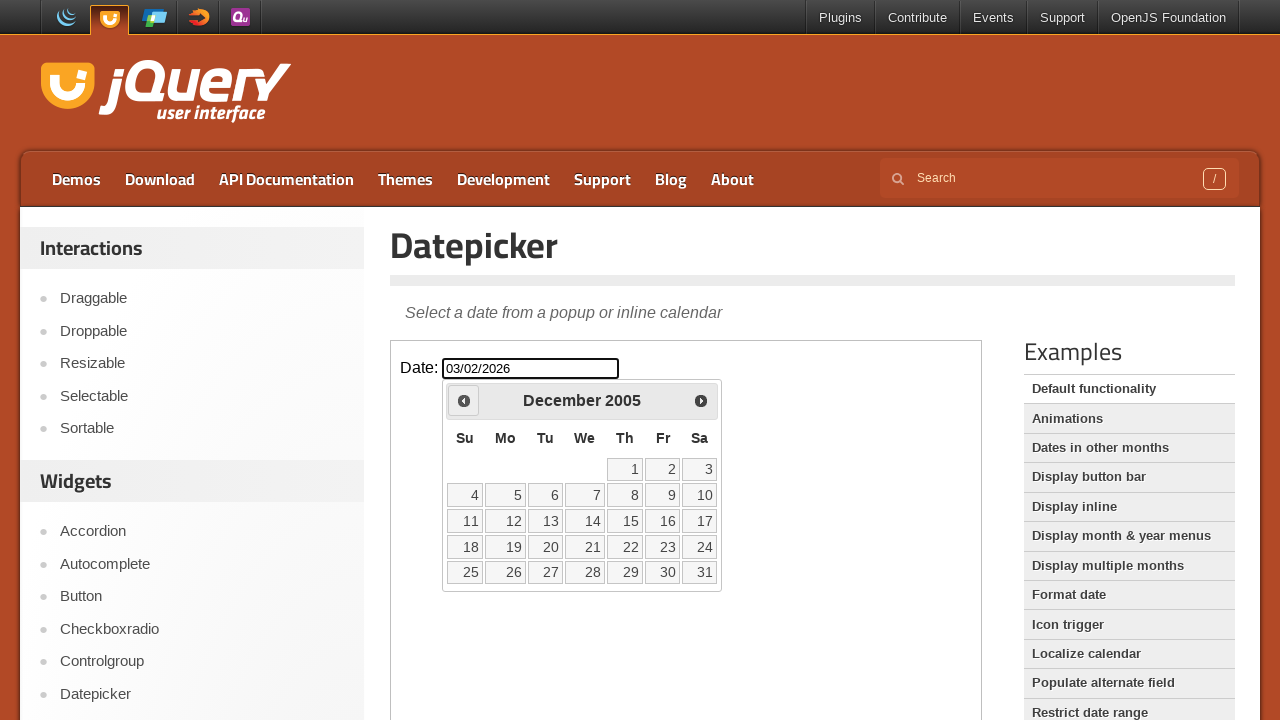

Navigated to previous month (current: December 2005) at (464, 400) on [class="demo-frame"] >> internal:control=enter-frame >> [title="Prev"]
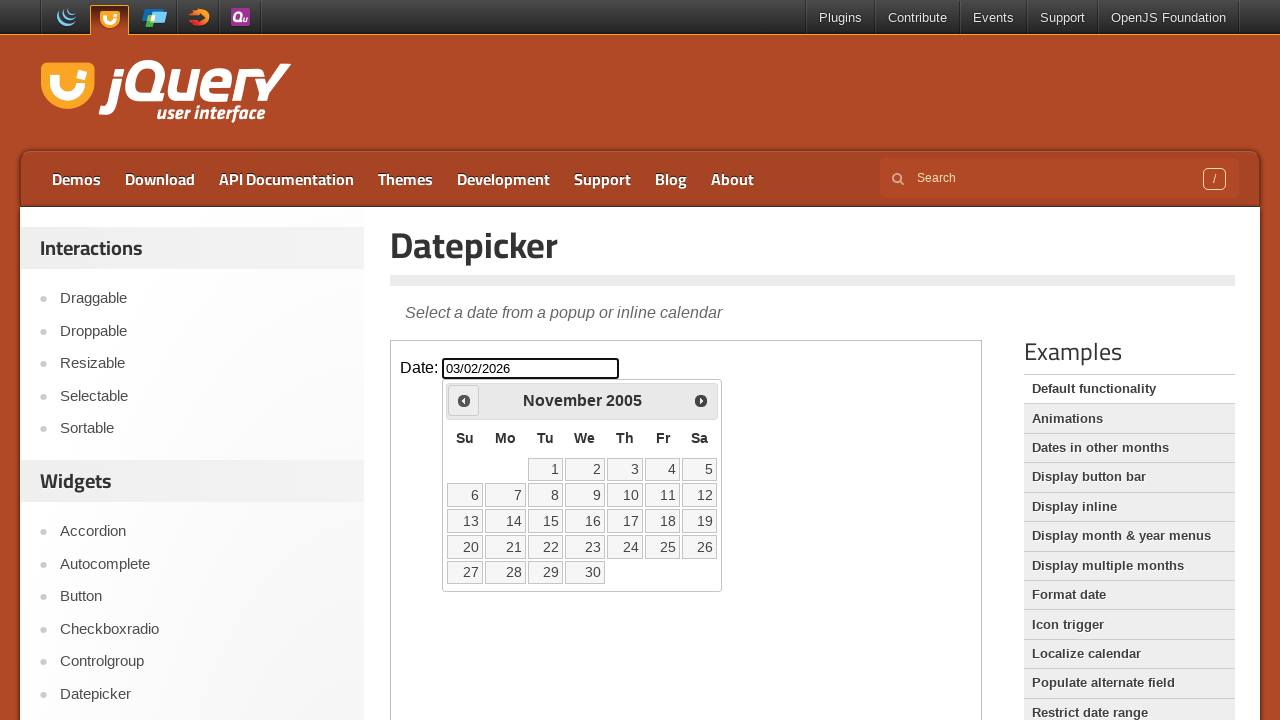

Navigated to previous month (current: November 2005) at (464, 400) on [class="demo-frame"] >> internal:control=enter-frame >> [title="Prev"]
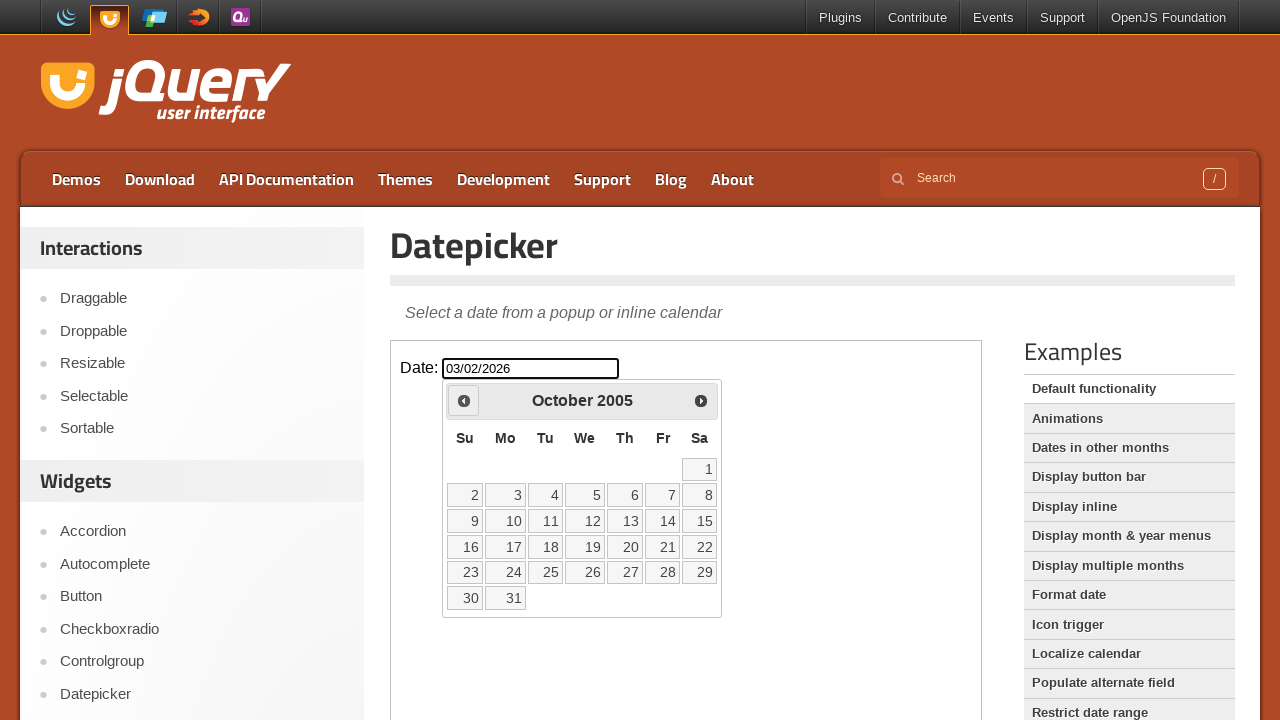

Navigated to previous month (current: October 2005) at (464, 400) on [class="demo-frame"] >> internal:control=enter-frame >> [title="Prev"]
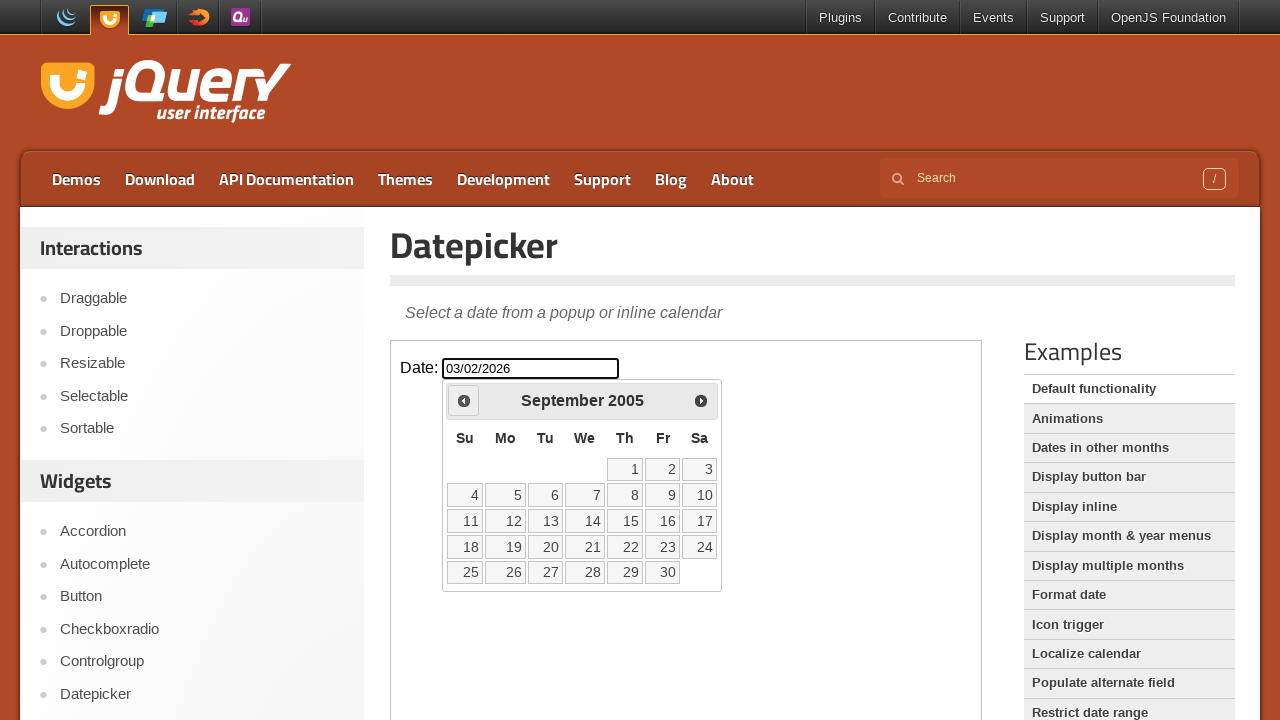

Navigated to previous month (current: September 2005) at (464, 400) on [class="demo-frame"] >> internal:control=enter-frame >> [title="Prev"]
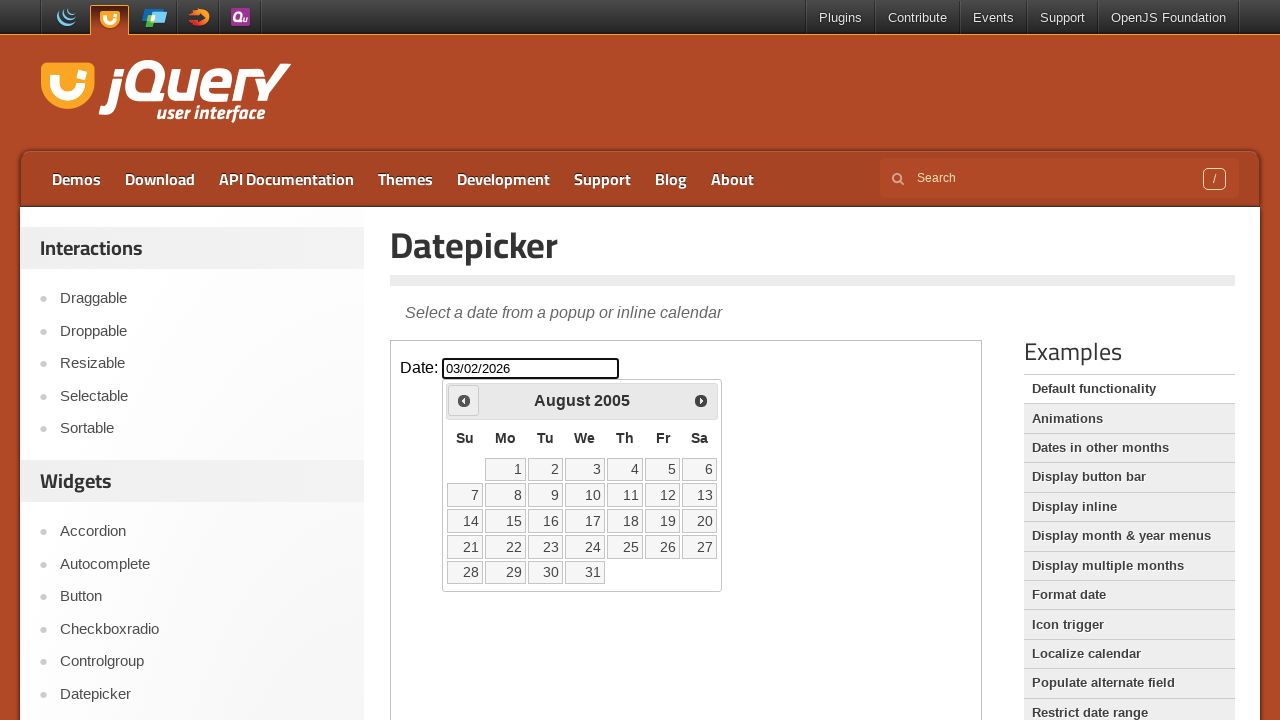

Navigated to previous month (current: August 2005) at (464, 400) on [class="demo-frame"] >> internal:control=enter-frame >> [title="Prev"]
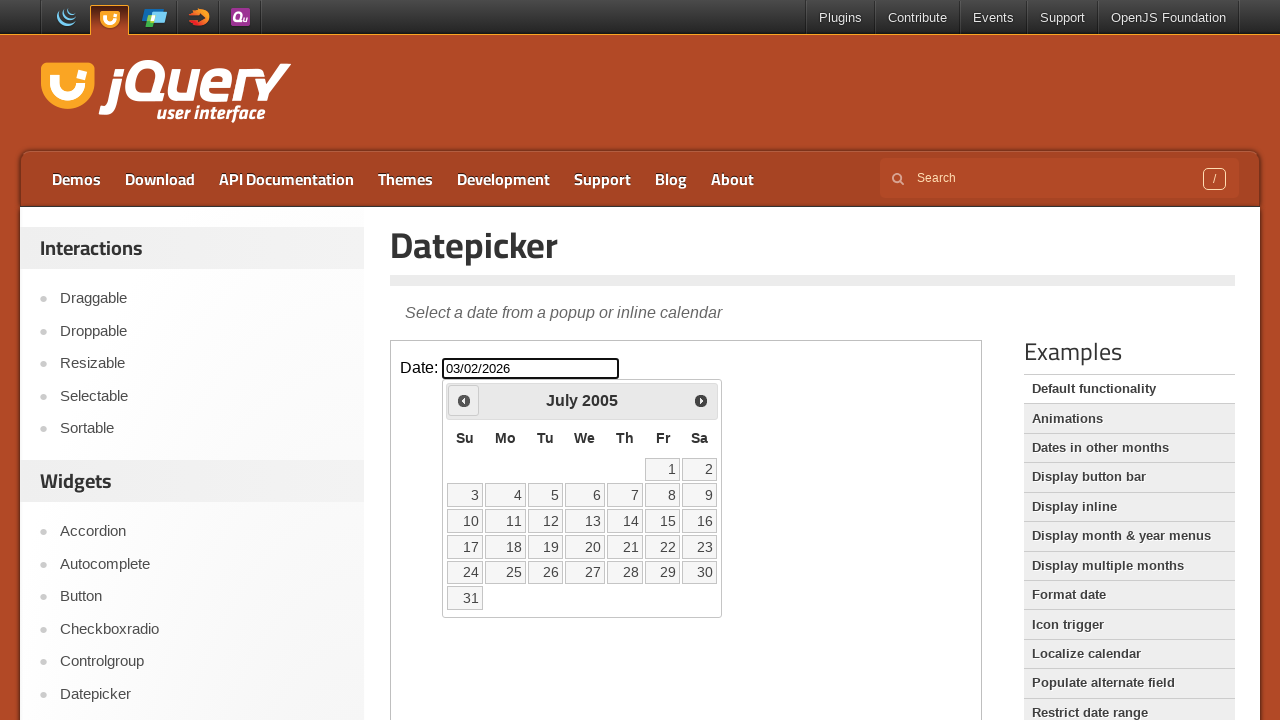

Navigated to previous month (current: July 2005) at (464, 400) on [class="demo-frame"] >> internal:control=enter-frame >> [title="Prev"]
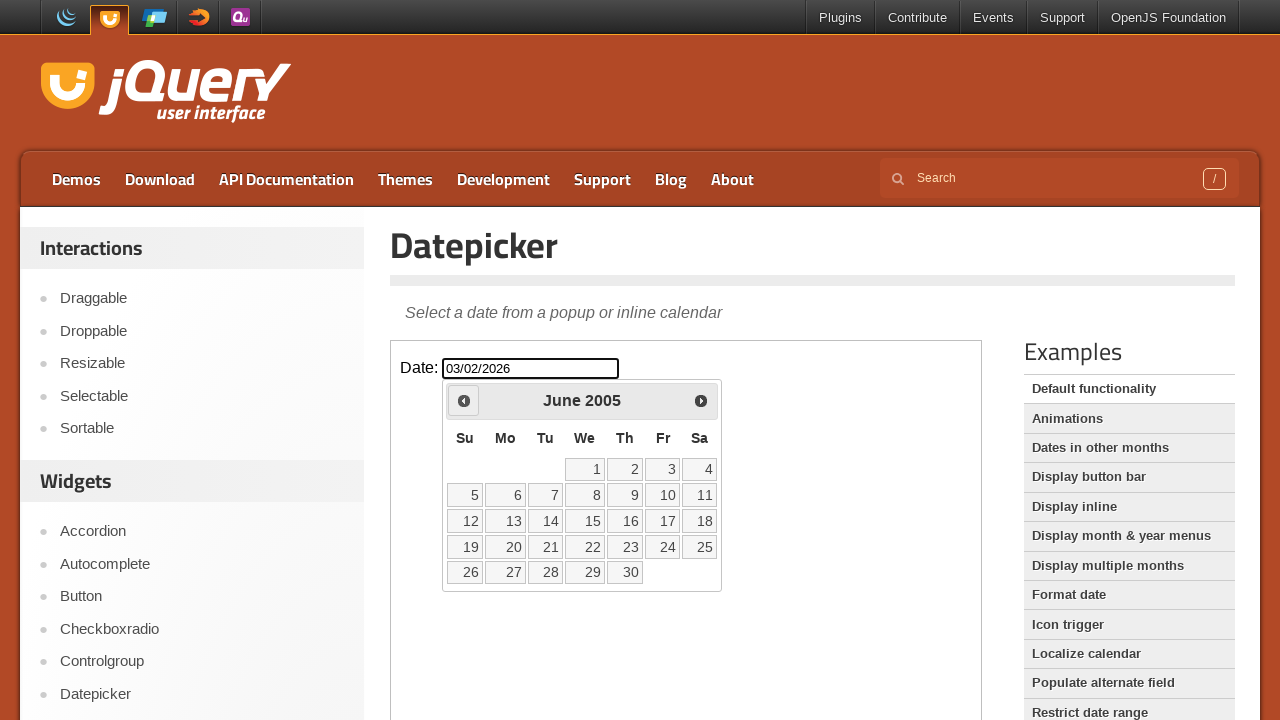

Navigated to previous month (current: June 2005) at (464, 400) on [class="demo-frame"] >> internal:control=enter-frame >> [title="Prev"]
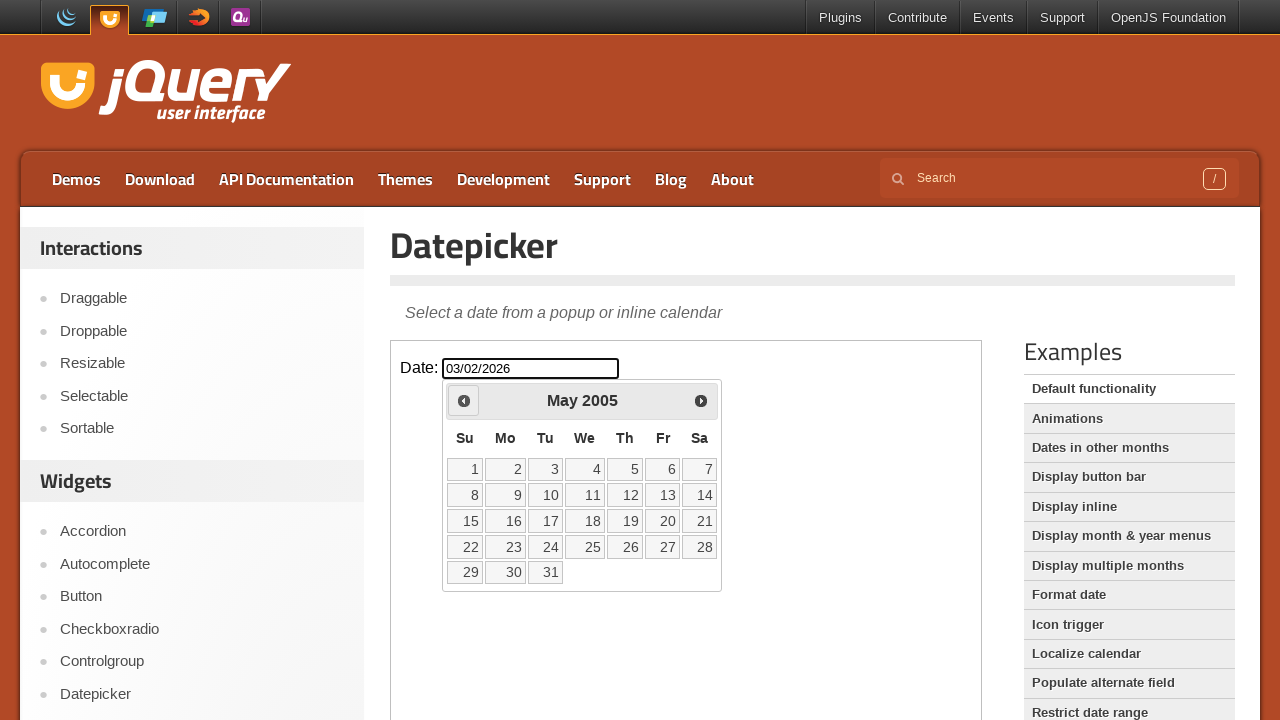

Navigated to previous month (current: May 2005) at (464, 400) on [class="demo-frame"] >> internal:control=enter-frame >> [title="Prev"]
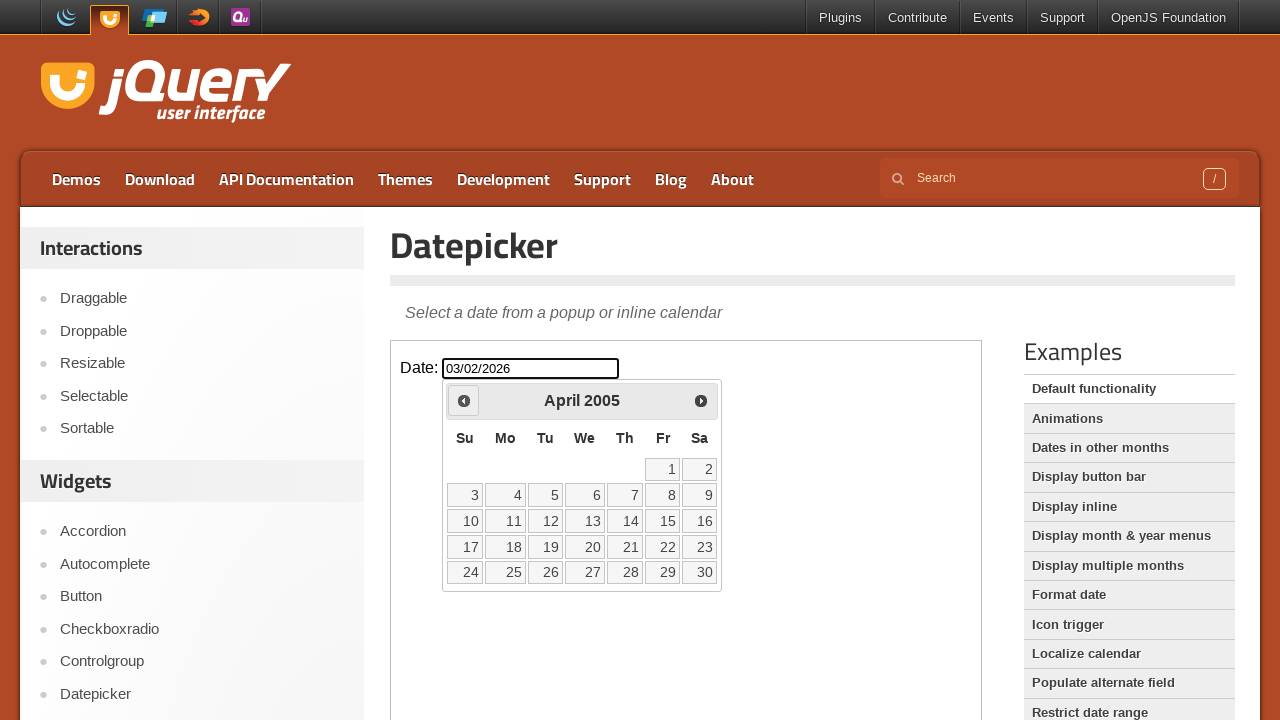

Navigated to previous month (current: April 2005) at (464, 400) on [class="demo-frame"] >> internal:control=enter-frame >> [title="Prev"]
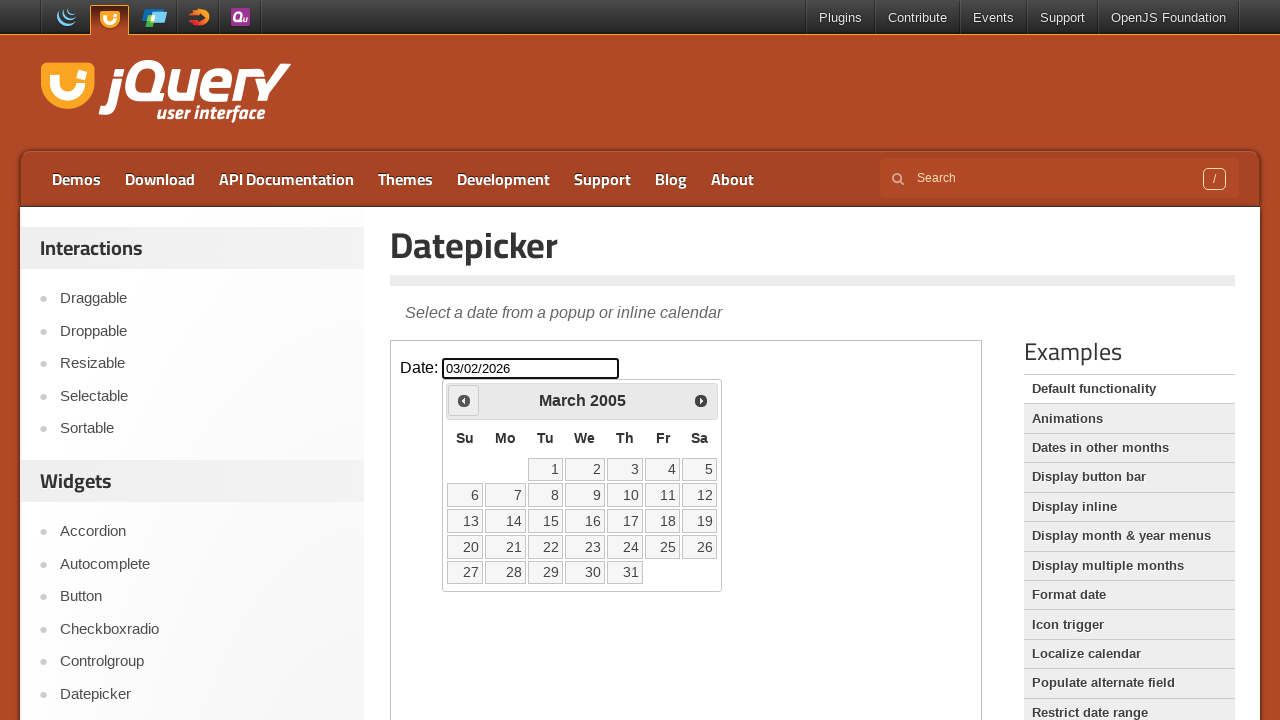

Navigated to previous month (current: March 2005) at (464, 400) on [class="demo-frame"] >> internal:control=enter-frame >> [title="Prev"]
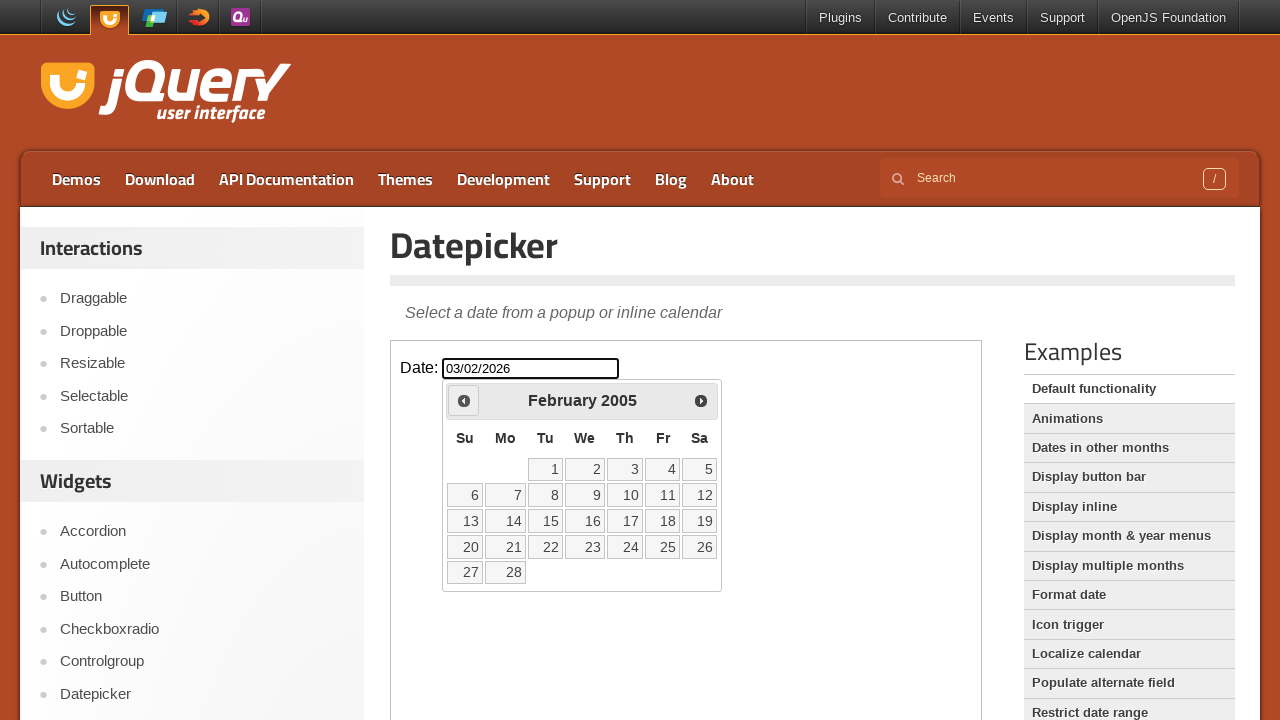

Navigated to previous month (current: February 2005) at (464, 400) on [class="demo-frame"] >> internal:control=enter-frame >> [title="Prev"]
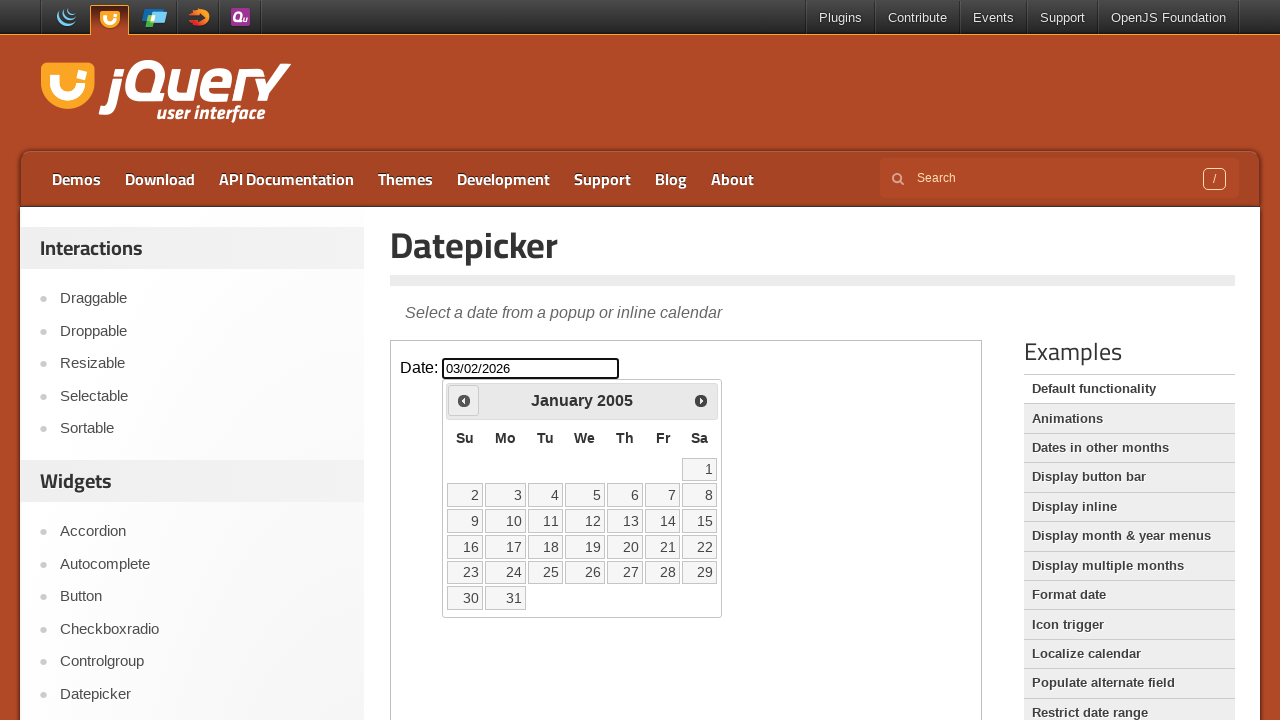

Navigated to previous month (current: January 2005) at (464, 400) on [class="demo-frame"] >> internal:control=enter-frame >> [title="Prev"]
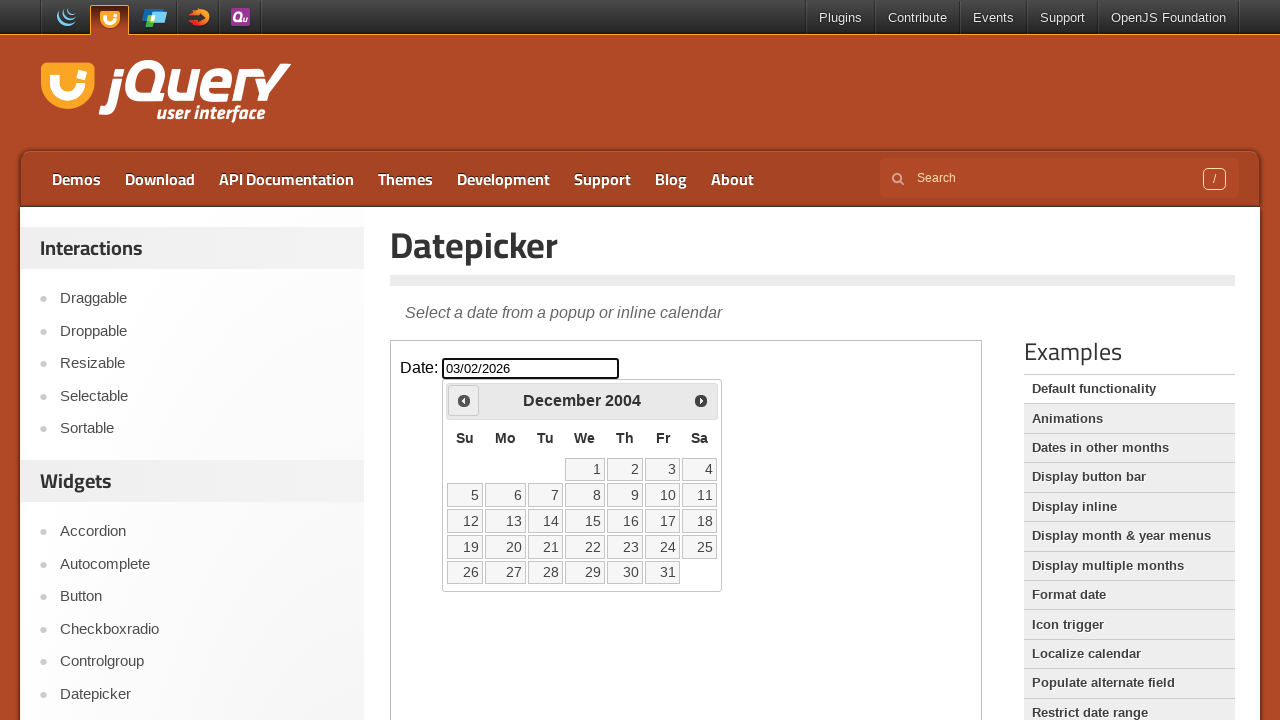

Navigated to previous month (current: December 2004) at (464, 400) on [class="demo-frame"] >> internal:control=enter-frame >> [title="Prev"]
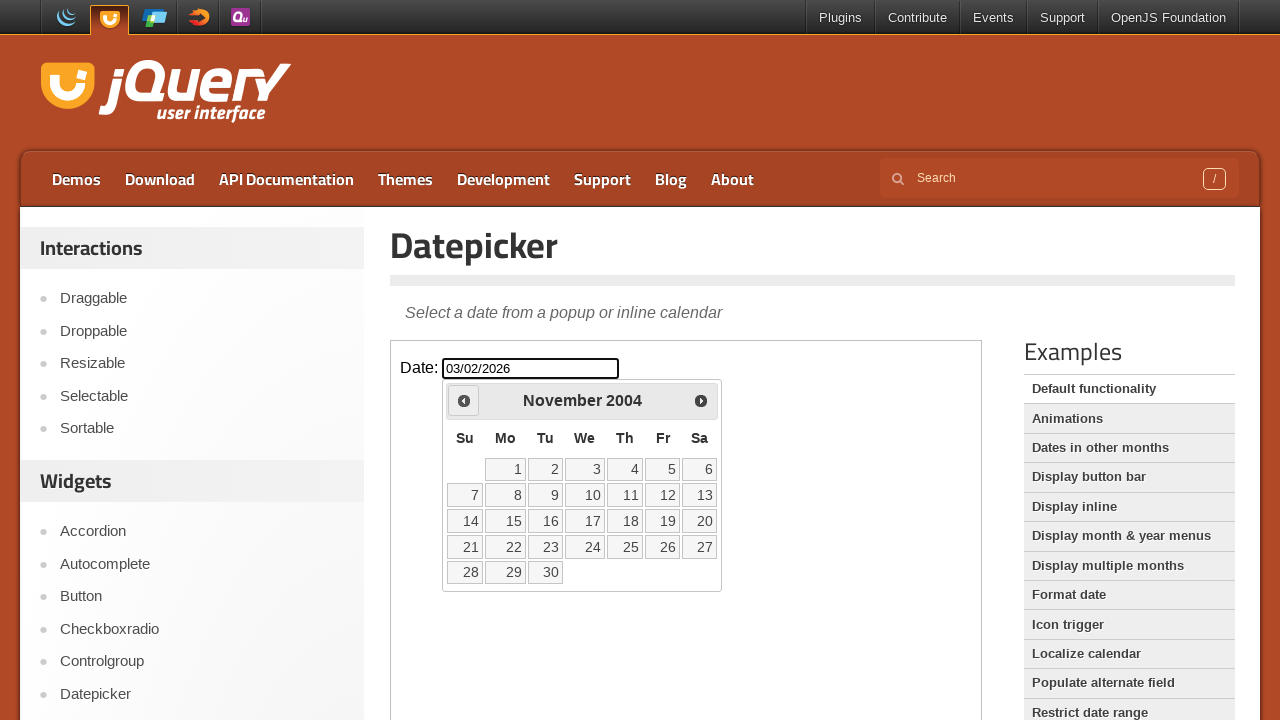

Navigated to previous month (current: November 2004) at (464, 400) on [class="demo-frame"] >> internal:control=enter-frame >> [title="Prev"]
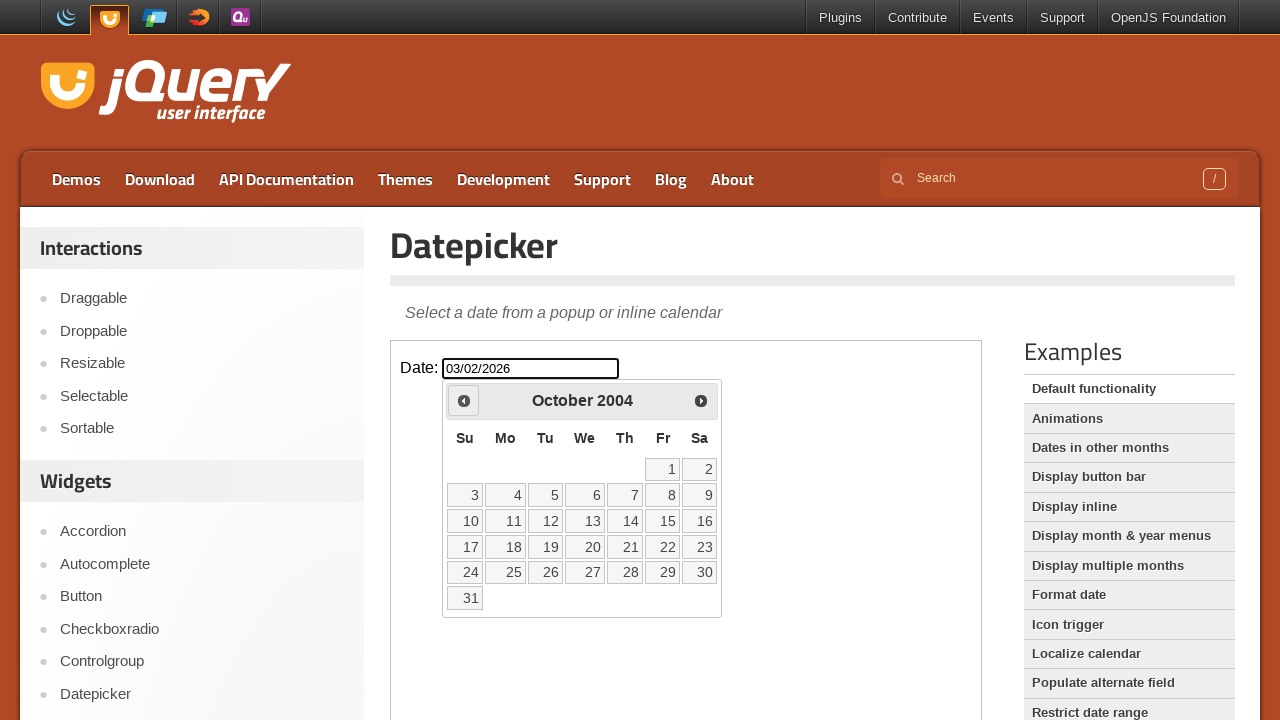

Navigated to previous month (current: October 2004) at (464, 400) on [class="demo-frame"] >> internal:control=enter-frame >> [title="Prev"]
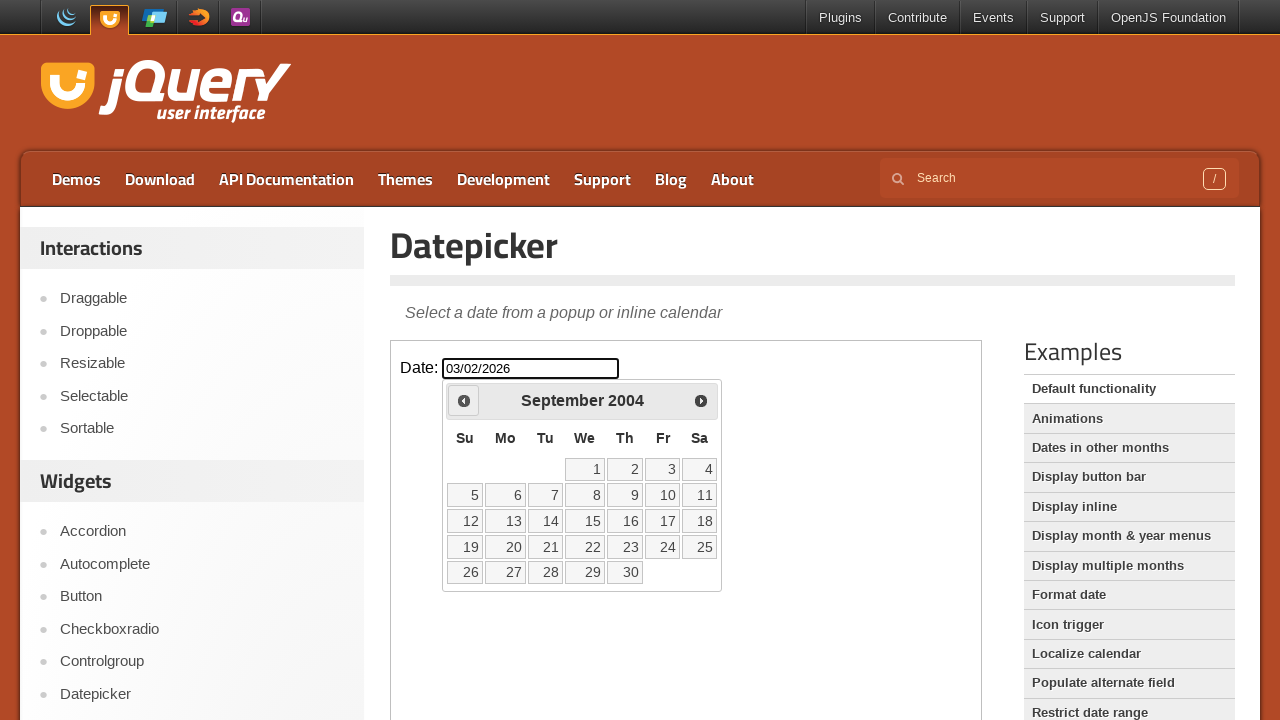

Navigated to previous month (current: September 2004) at (464, 400) on [class="demo-frame"] >> internal:control=enter-frame >> [title="Prev"]
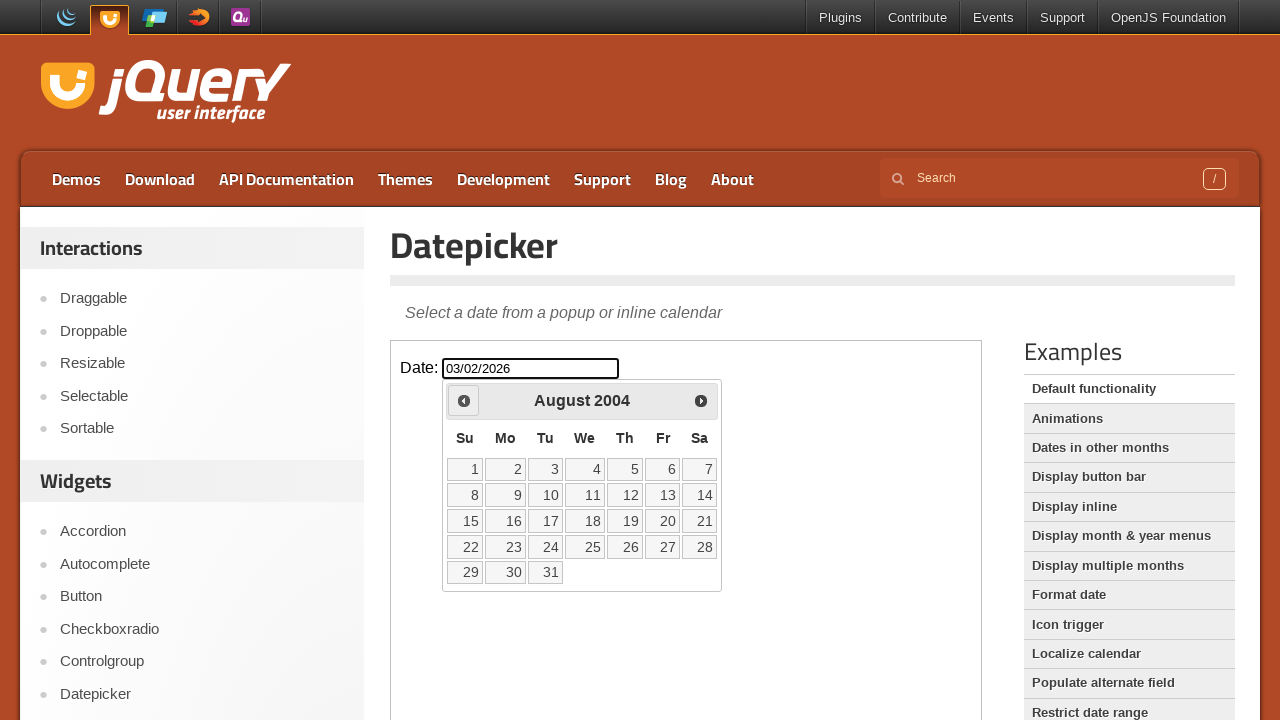

Navigated to previous month (current: August 2004) at (464, 400) on [class="demo-frame"] >> internal:control=enter-frame >> [title="Prev"]
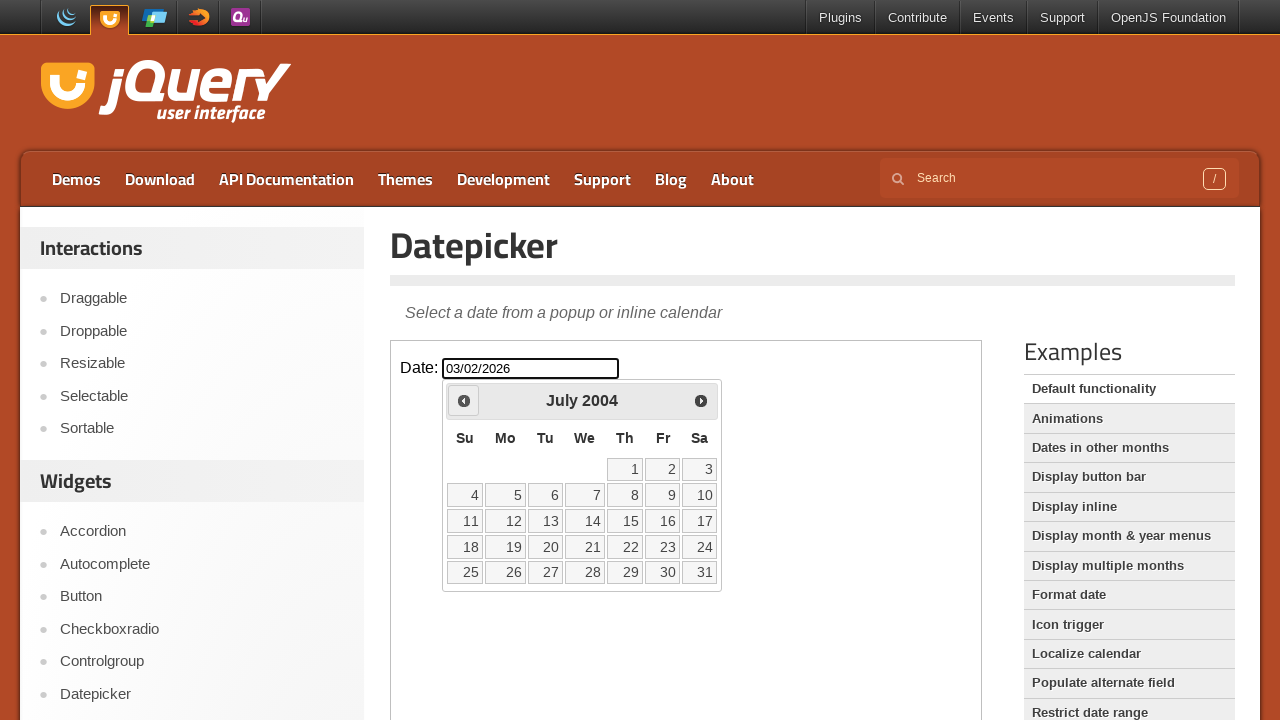

Navigated to previous month (current: July 2004) at (464, 400) on [class="demo-frame"] >> internal:control=enter-frame >> [title="Prev"]
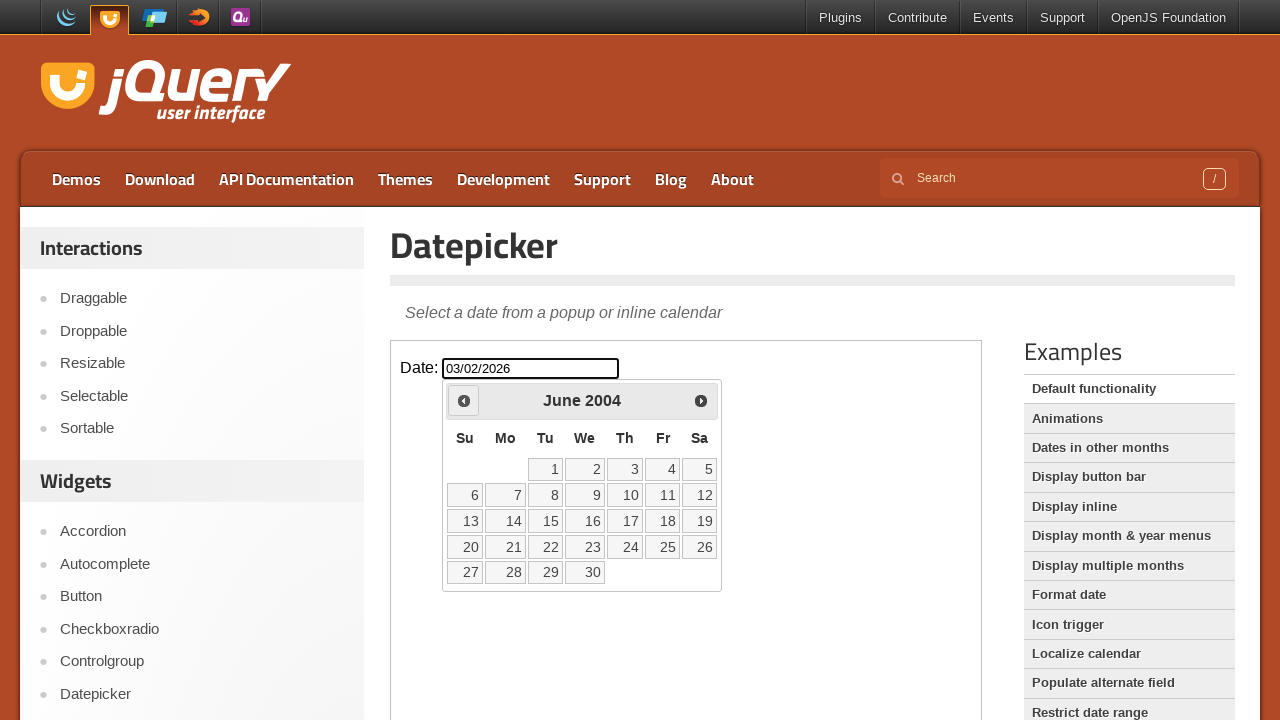

Navigated to previous month (current: June 2004) at (464, 400) on [class="demo-frame"] >> internal:control=enter-frame >> [title="Prev"]
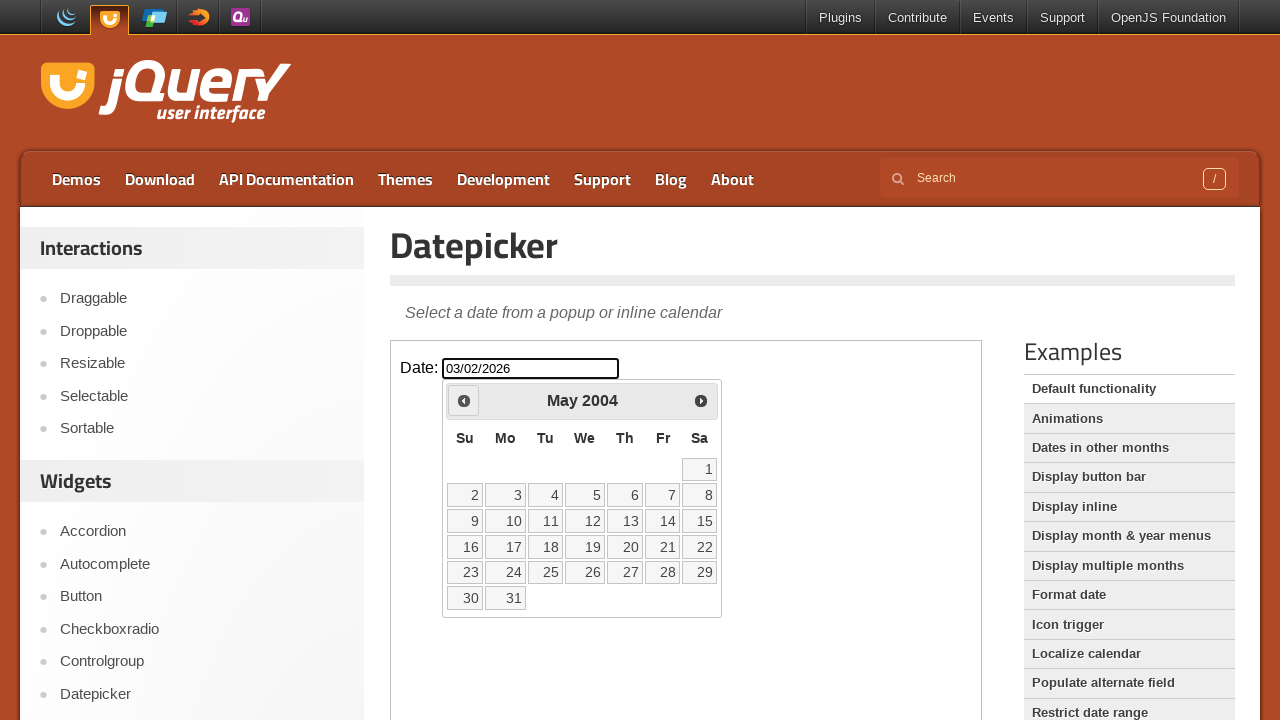

Navigated to previous month (current: May 2004) at (464, 400) on [class="demo-frame"] >> internal:control=enter-frame >> [title="Prev"]
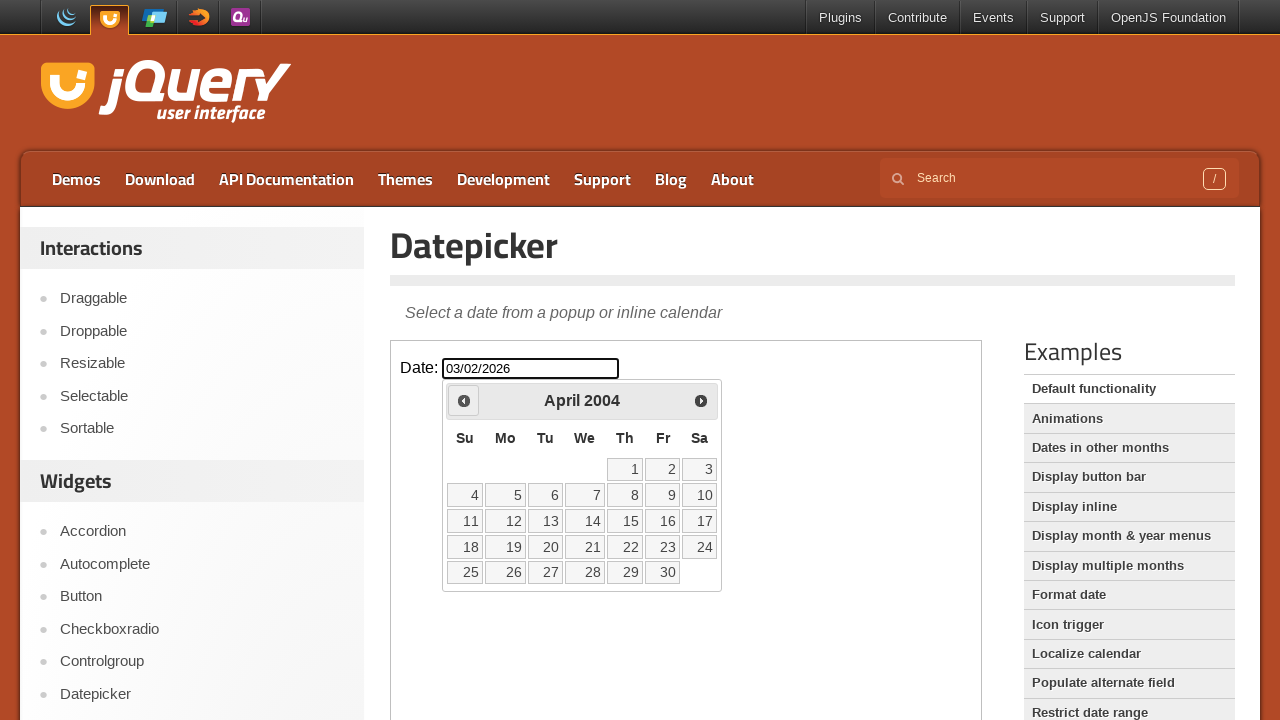

Navigated to previous month (current: April 2004) at (464, 400) on [class="demo-frame"] >> internal:control=enter-frame >> [title="Prev"]
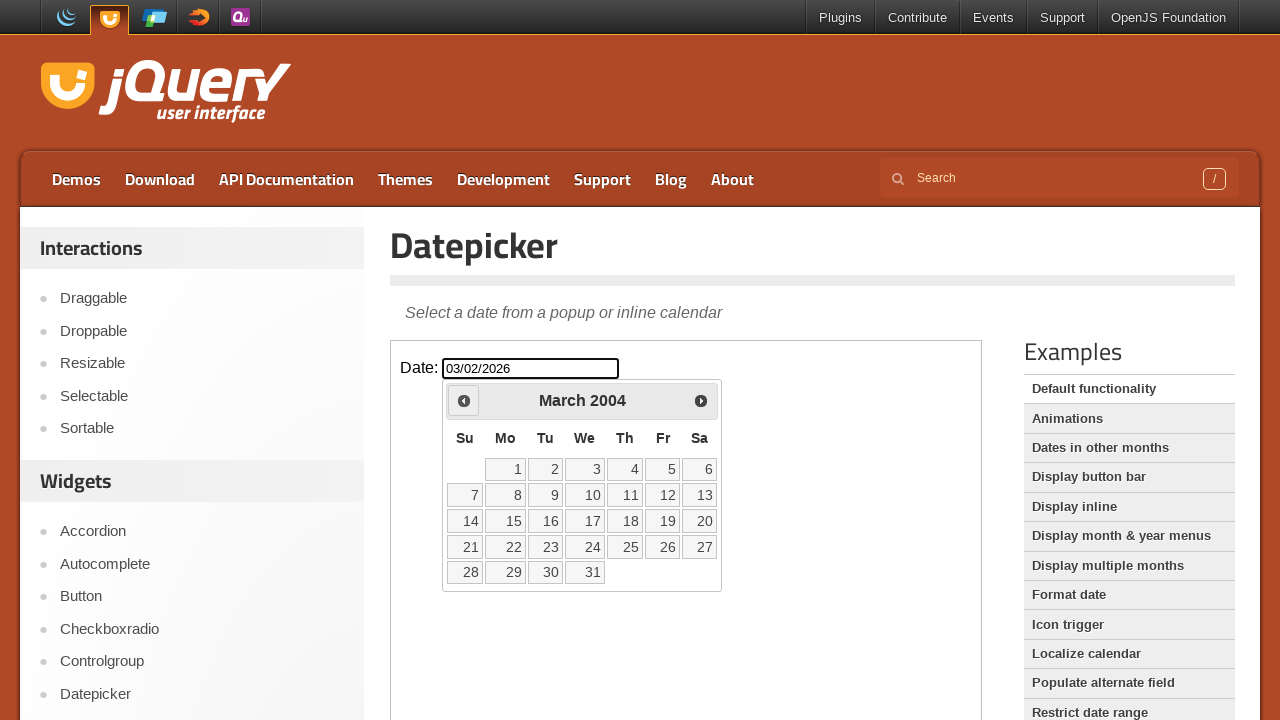

Navigated to previous month (current: March 2004) at (464, 400) on [class="demo-frame"] >> internal:control=enter-frame >> [title="Prev"]
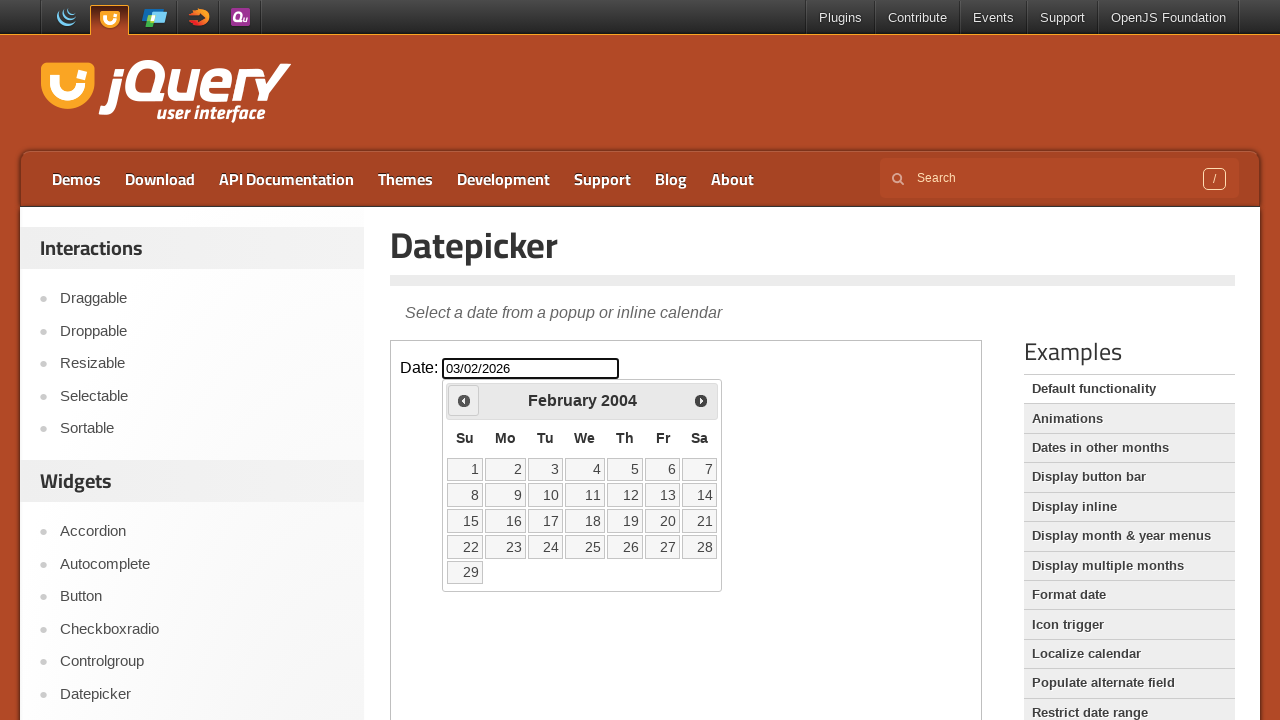

Navigated to previous month (current: February 2004) at (464, 400) on [class="demo-frame"] >> internal:control=enter-frame >> [title="Prev"]
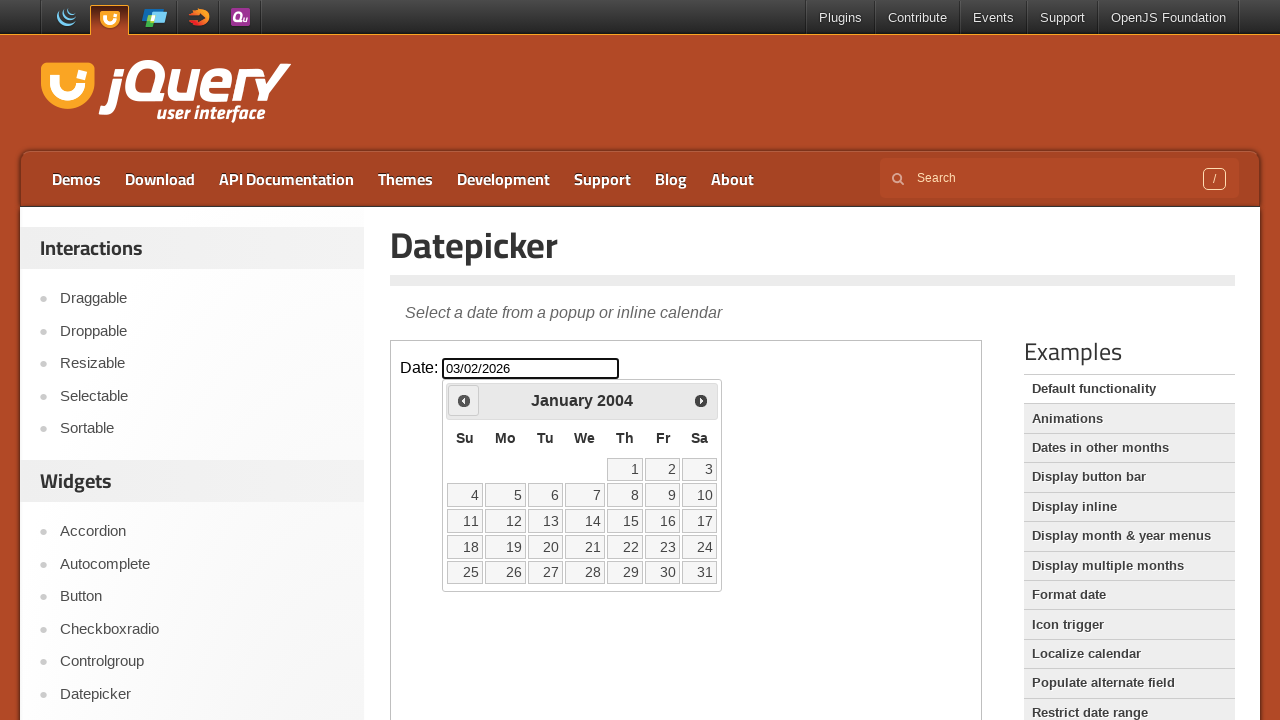

Navigated to previous month (current: January 2004) at (464, 400) on [class="demo-frame"] >> internal:control=enter-frame >> [title="Prev"]
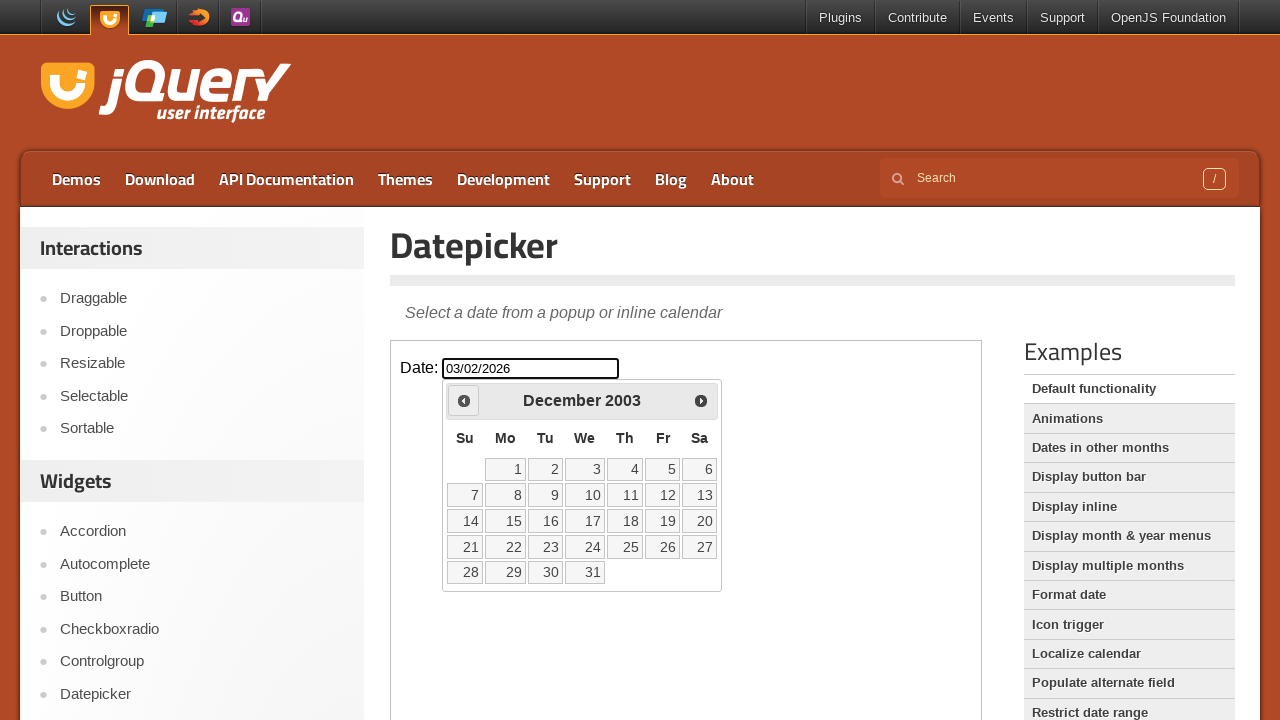

Navigated to previous month (current: December 2003) at (464, 400) on [class="demo-frame"] >> internal:control=enter-frame >> [title="Prev"]
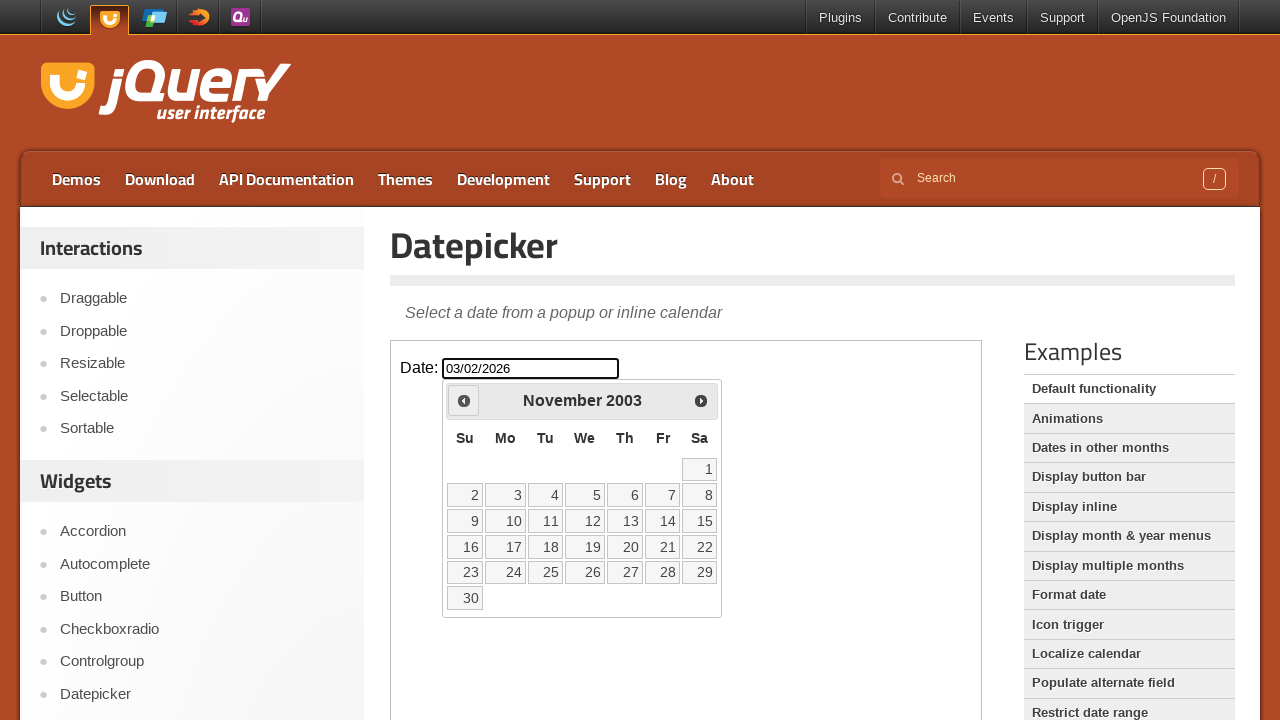

Navigated to previous month (current: November 2003) at (464, 400) on [class="demo-frame"] >> internal:control=enter-frame >> [title="Prev"]
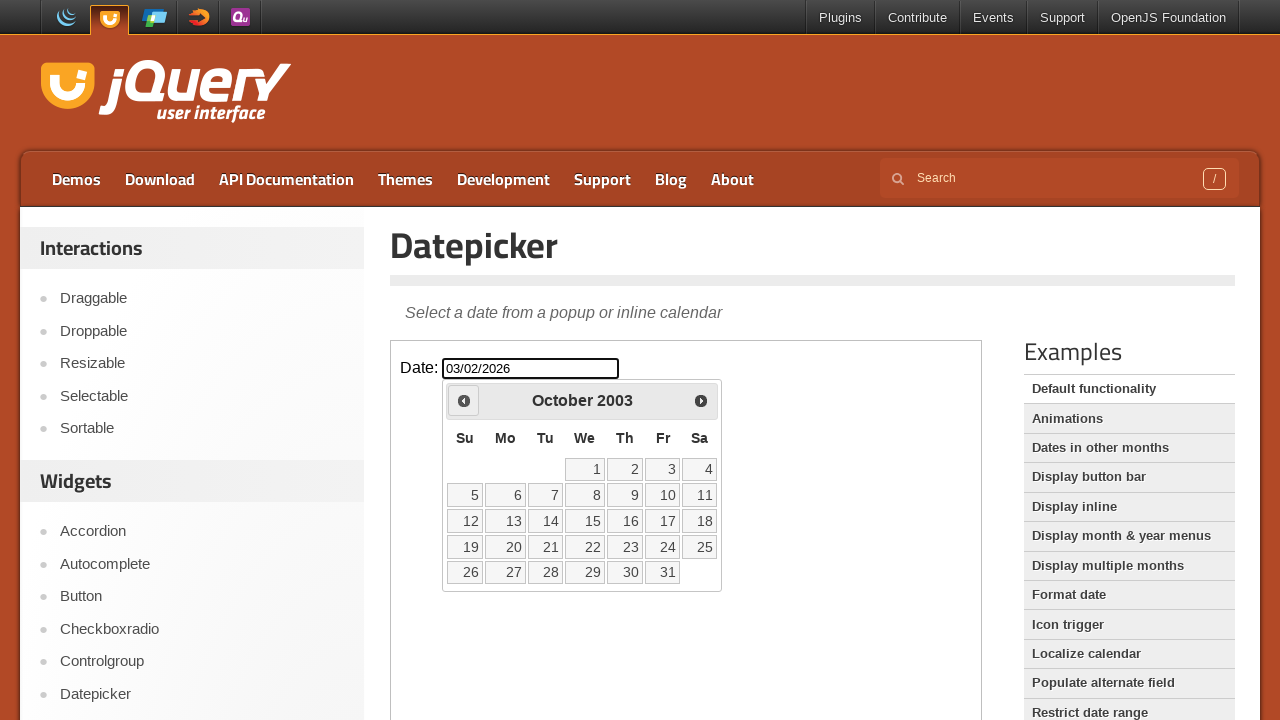

Navigated to previous month (current: October 2003) at (464, 400) on [class="demo-frame"] >> internal:control=enter-frame >> [title="Prev"]
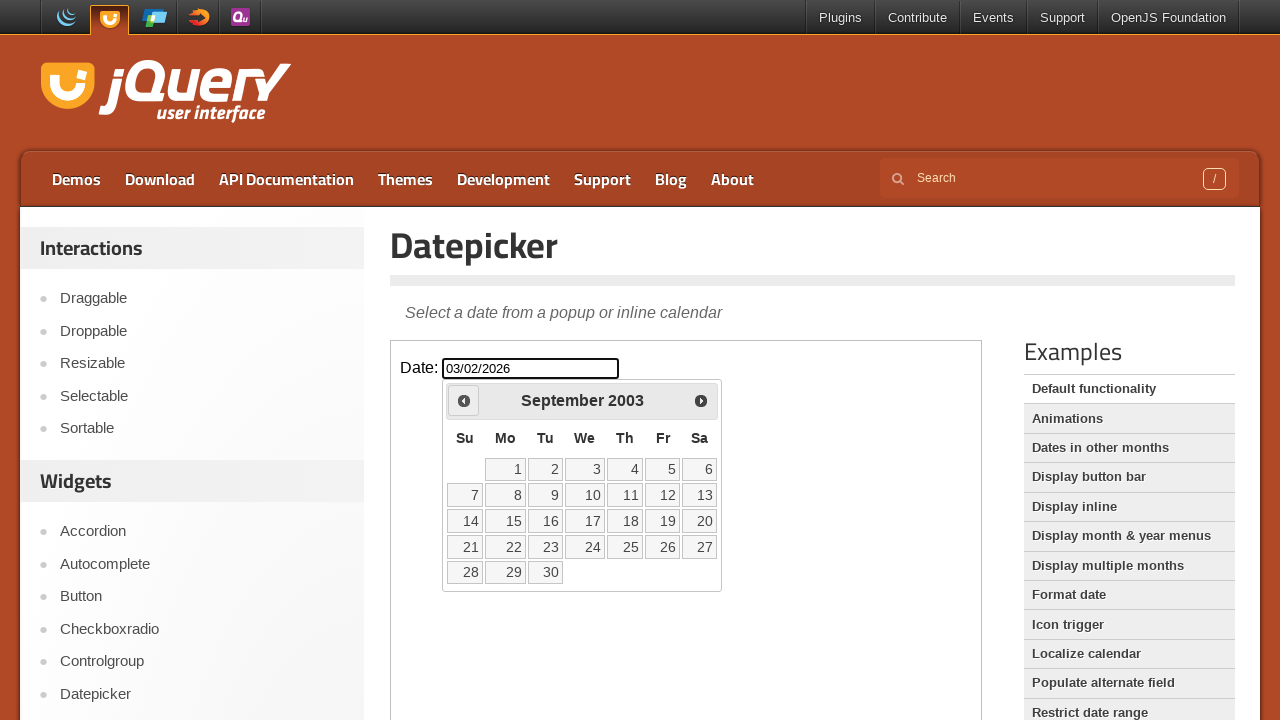

Navigated to previous month (current: September 2003) at (464, 400) on [class="demo-frame"] >> internal:control=enter-frame >> [title="Prev"]
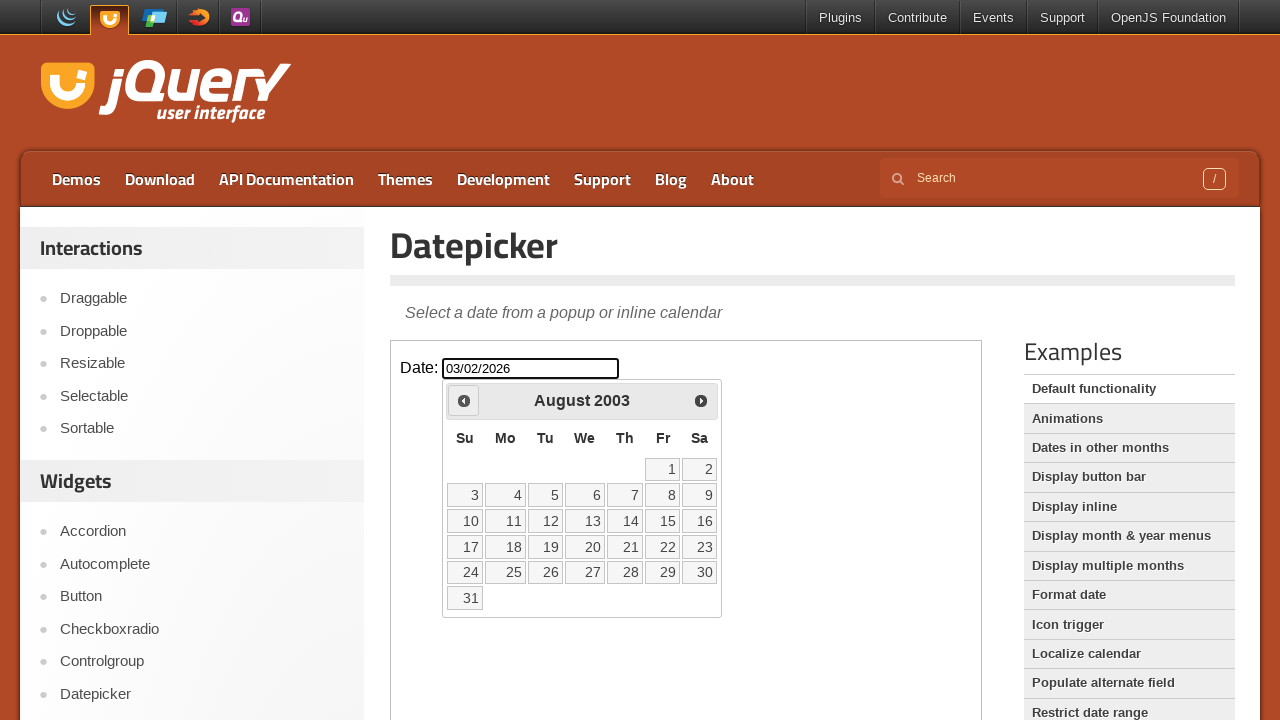

Navigated to previous month (current: August 2003) at (464, 400) on [class="demo-frame"] >> internal:control=enter-frame >> [title="Prev"]
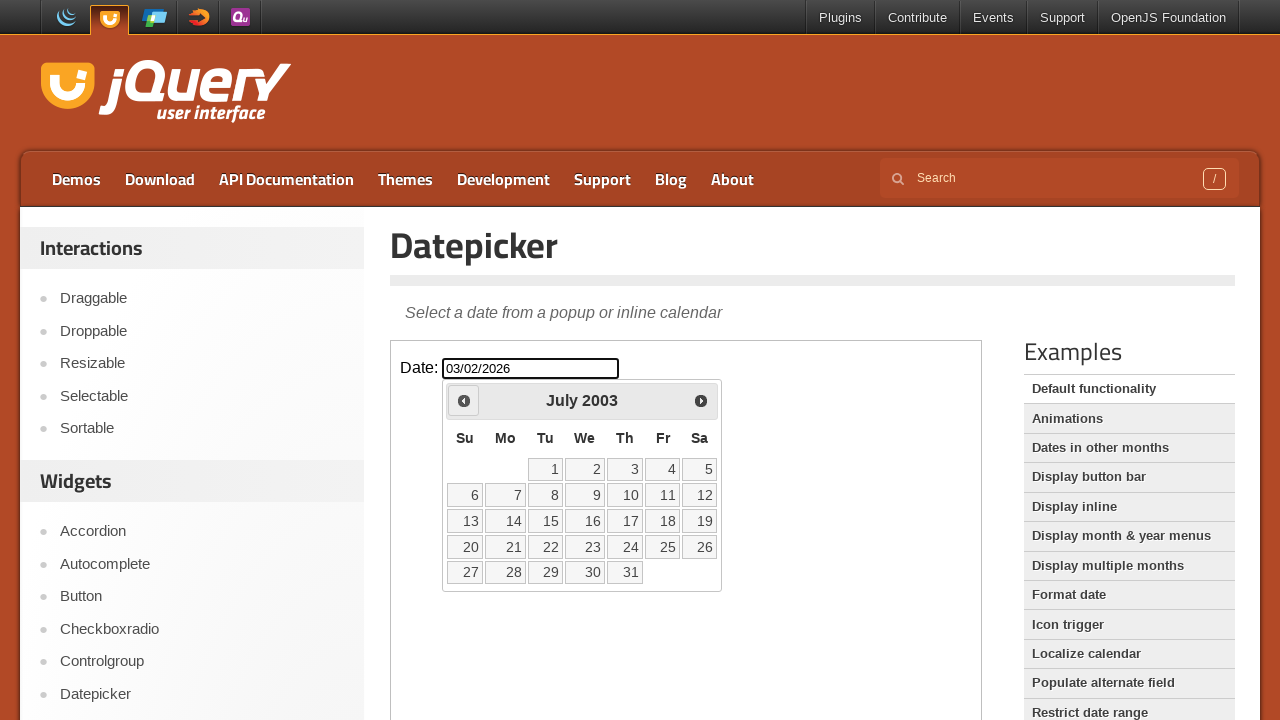

Navigated to previous month (current: July 2003) at (464, 400) on [class="demo-frame"] >> internal:control=enter-frame >> [title="Prev"]
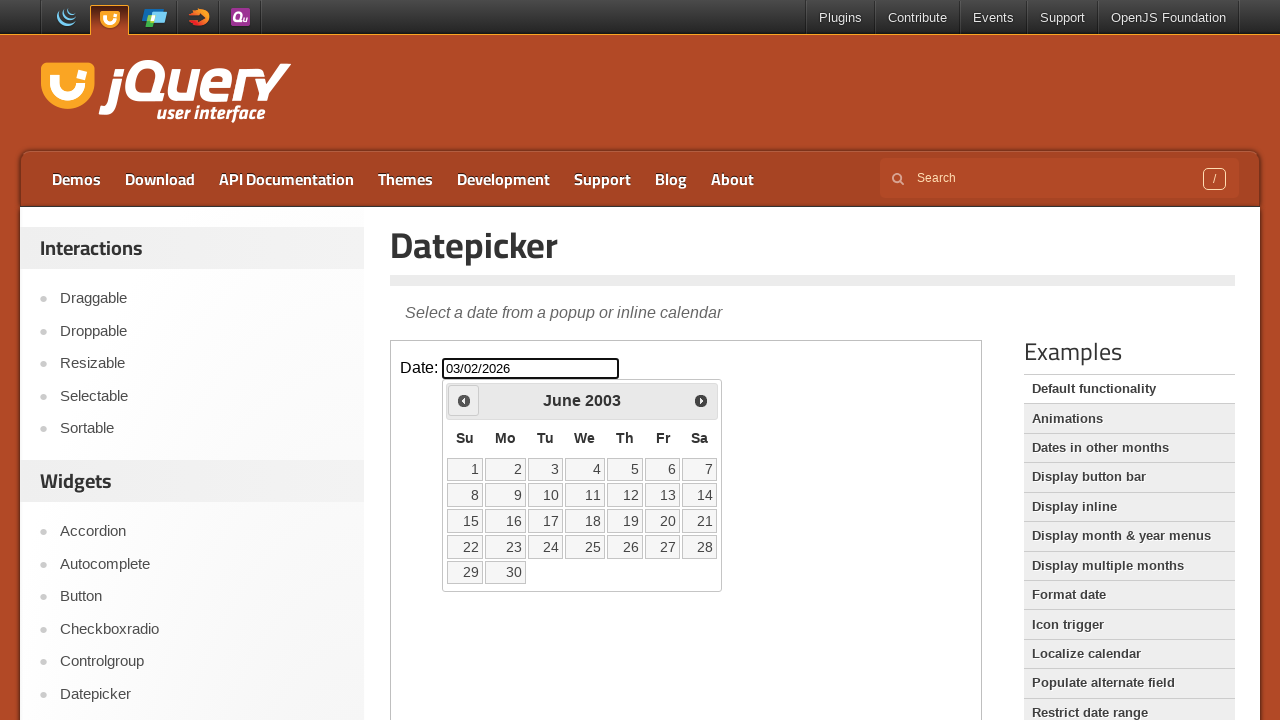

Navigated to previous month (current: June 2003) at (464, 400) on [class="demo-frame"] >> internal:control=enter-frame >> [title="Prev"]
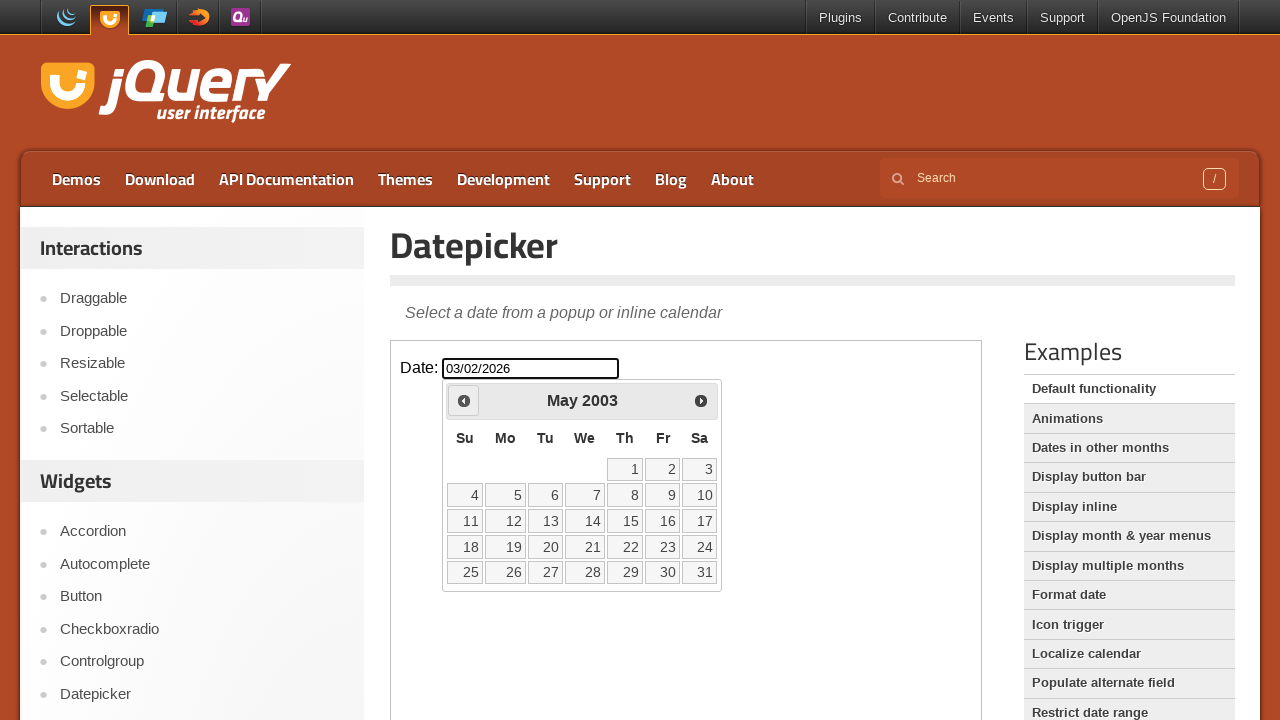

Navigated to previous month (current: May 2003) at (464, 400) on [class="demo-frame"] >> internal:control=enter-frame >> [title="Prev"]
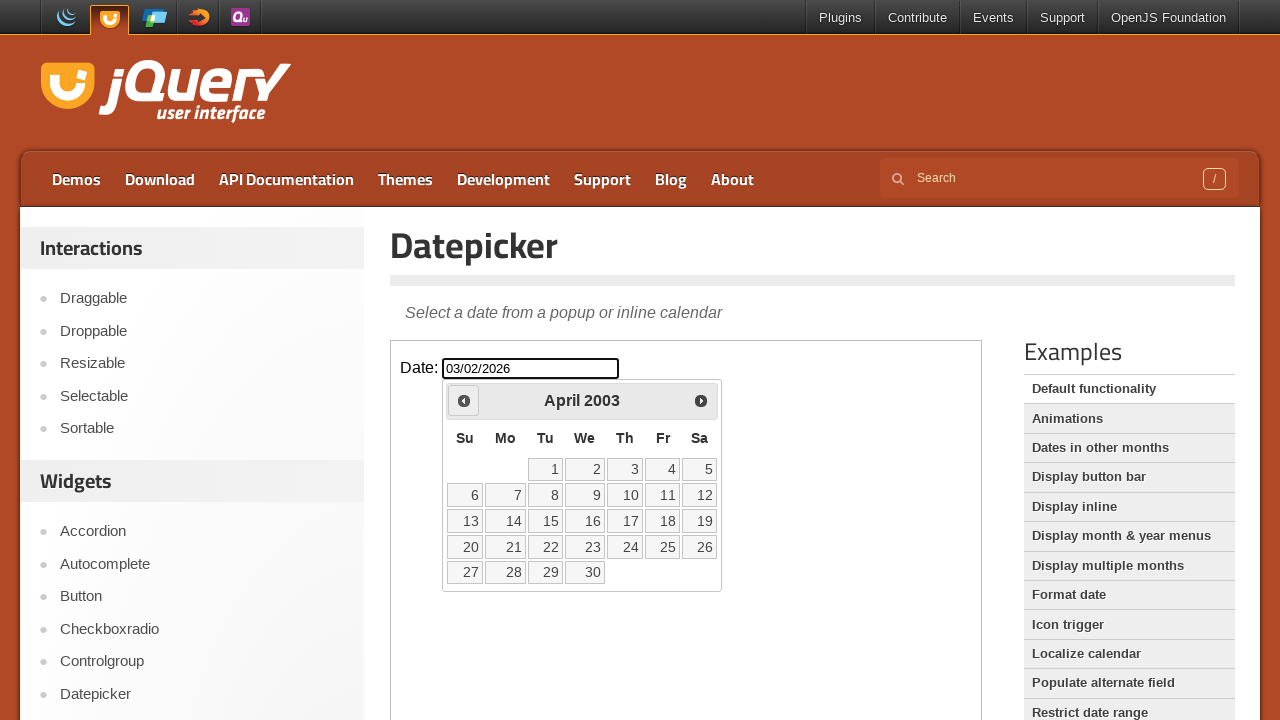

Navigated to previous month (current: April 2003) at (464, 400) on [class="demo-frame"] >> internal:control=enter-frame >> [title="Prev"]
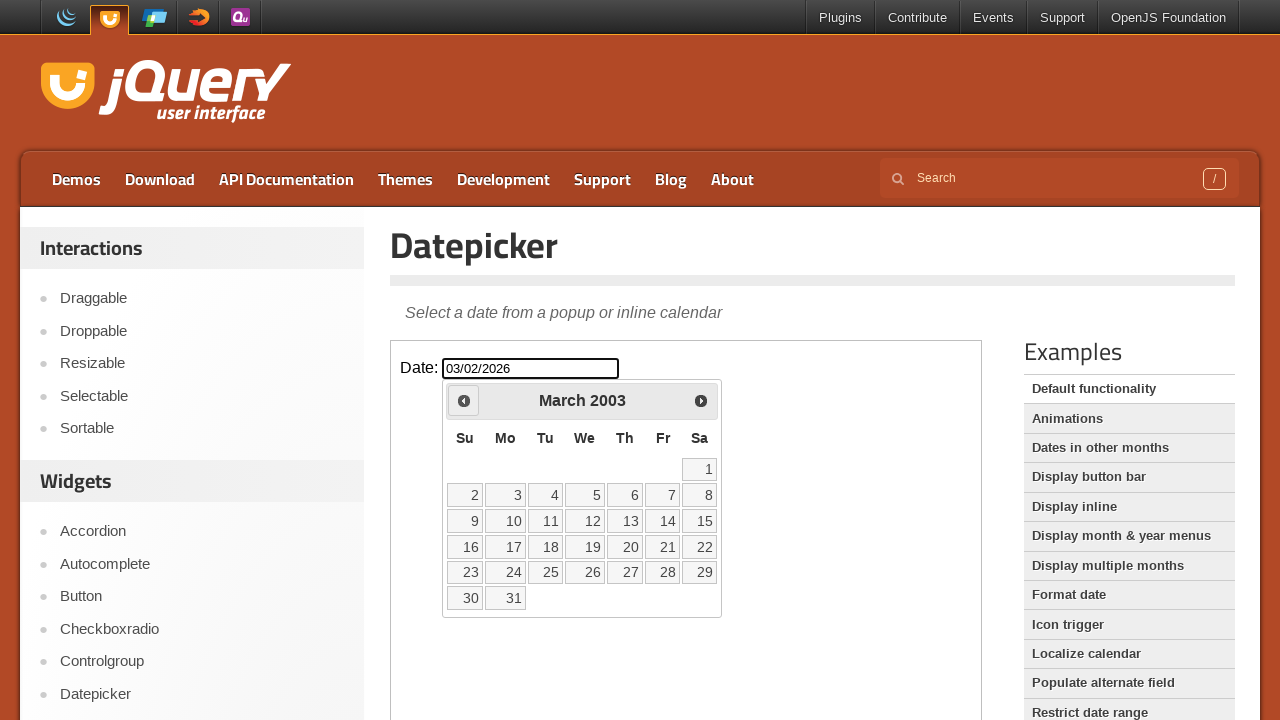

Navigated to previous month (current: March 2003) at (464, 400) on [class="demo-frame"] >> internal:control=enter-frame >> [title="Prev"]
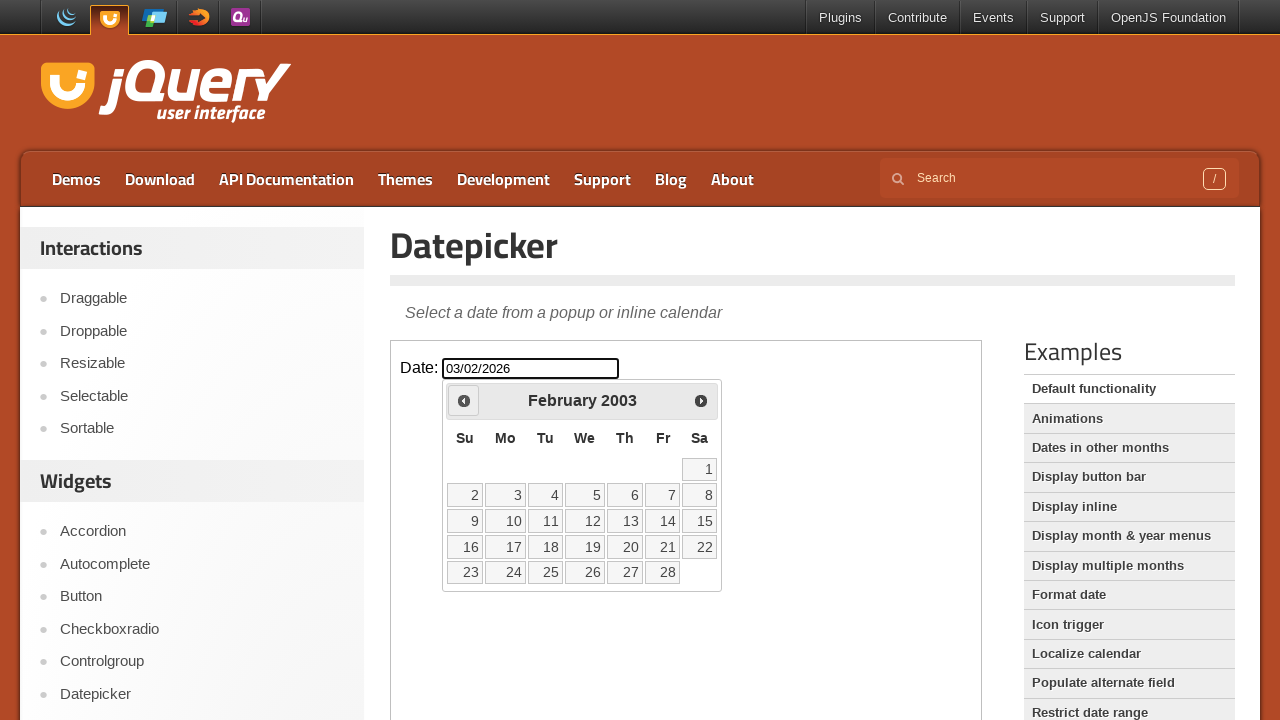

Navigated to previous month (current: February 2003) at (464, 400) on [class="demo-frame"] >> internal:control=enter-frame >> [title="Prev"]
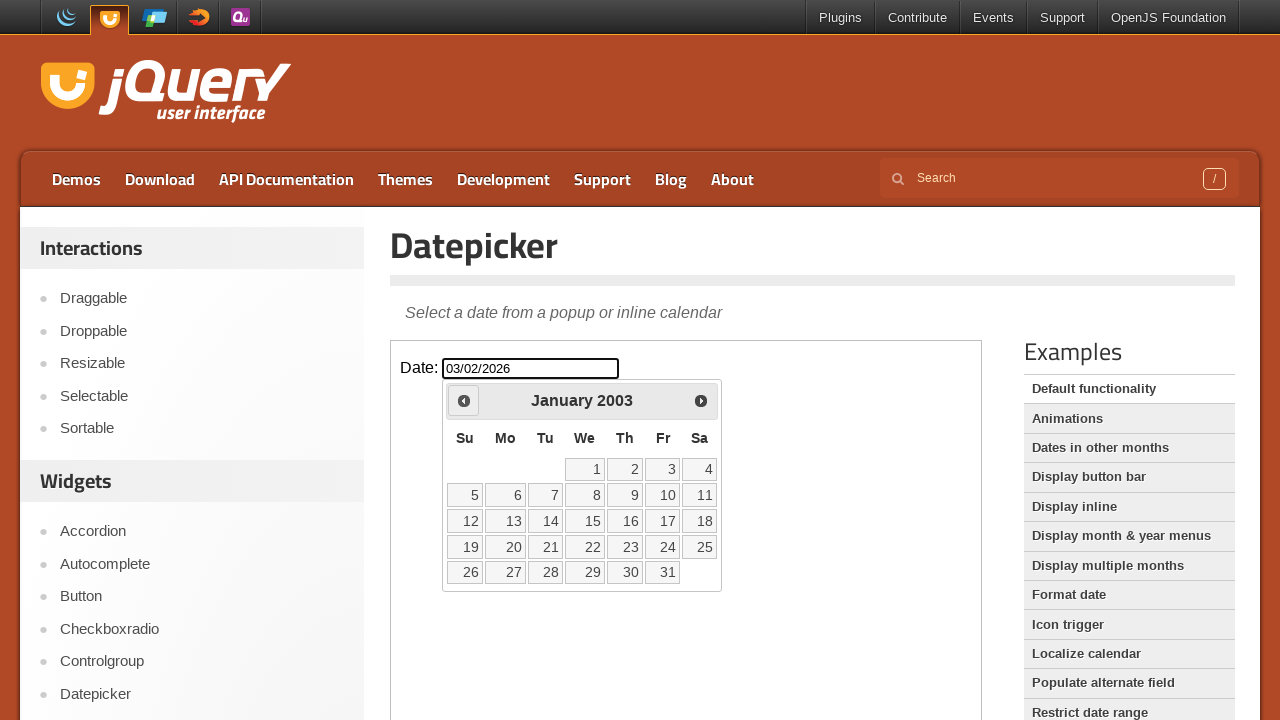

Navigated to previous month (current: January 2003) at (464, 400) on [class="demo-frame"] >> internal:control=enter-frame >> [title="Prev"]
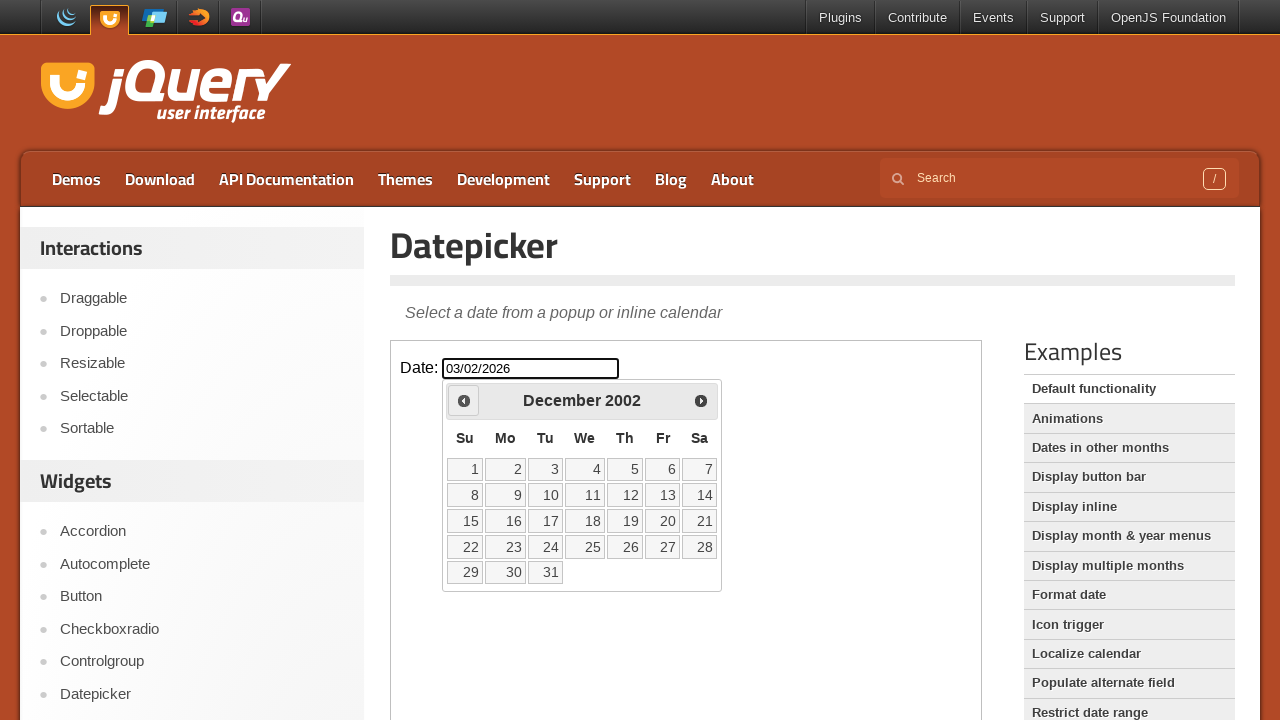

Navigated to previous month (current: December 2002) at (464, 400) on [class="demo-frame"] >> internal:control=enter-frame >> [title="Prev"]
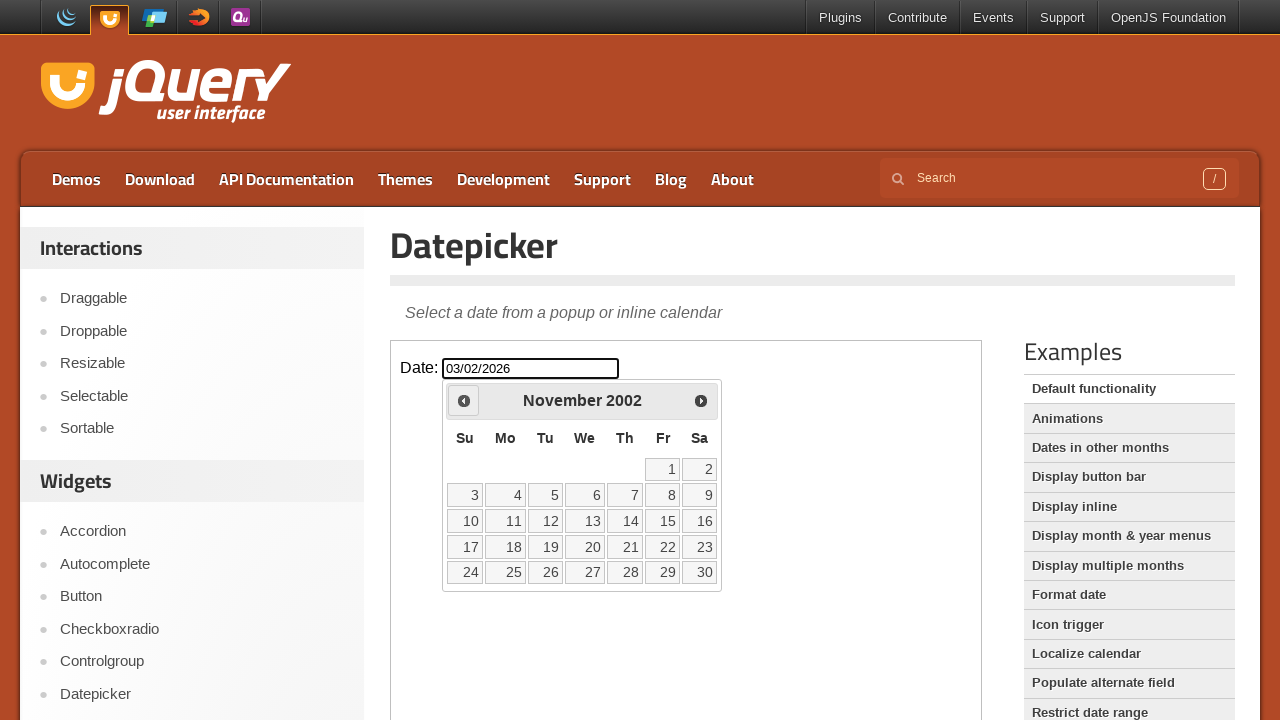

Navigated to previous month (current: November 2002) at (464, 400) on [class="demo-frame"] >> internal:control=enter-frame >> [title="Prev"]
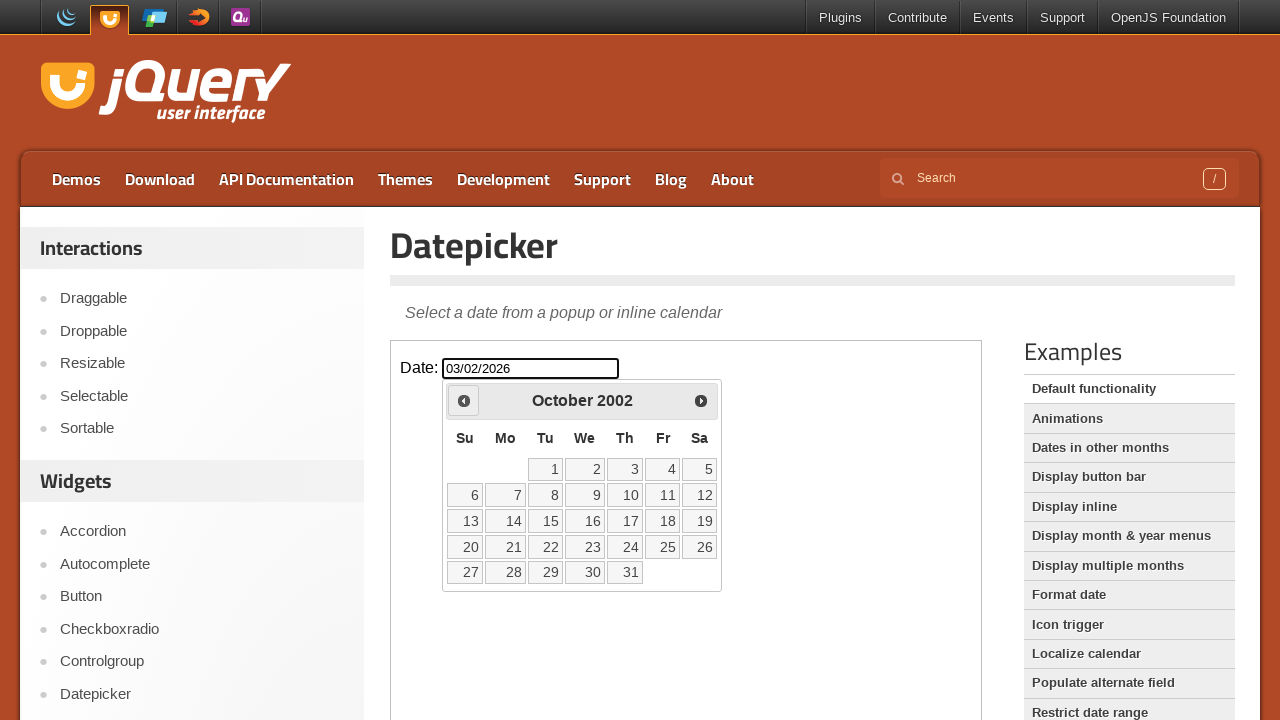

Navigated to previous month (current: October 2002) at (464, 400) on [class="demo-frame"] >> internal:control=enter-frame >> [title="Prev"]
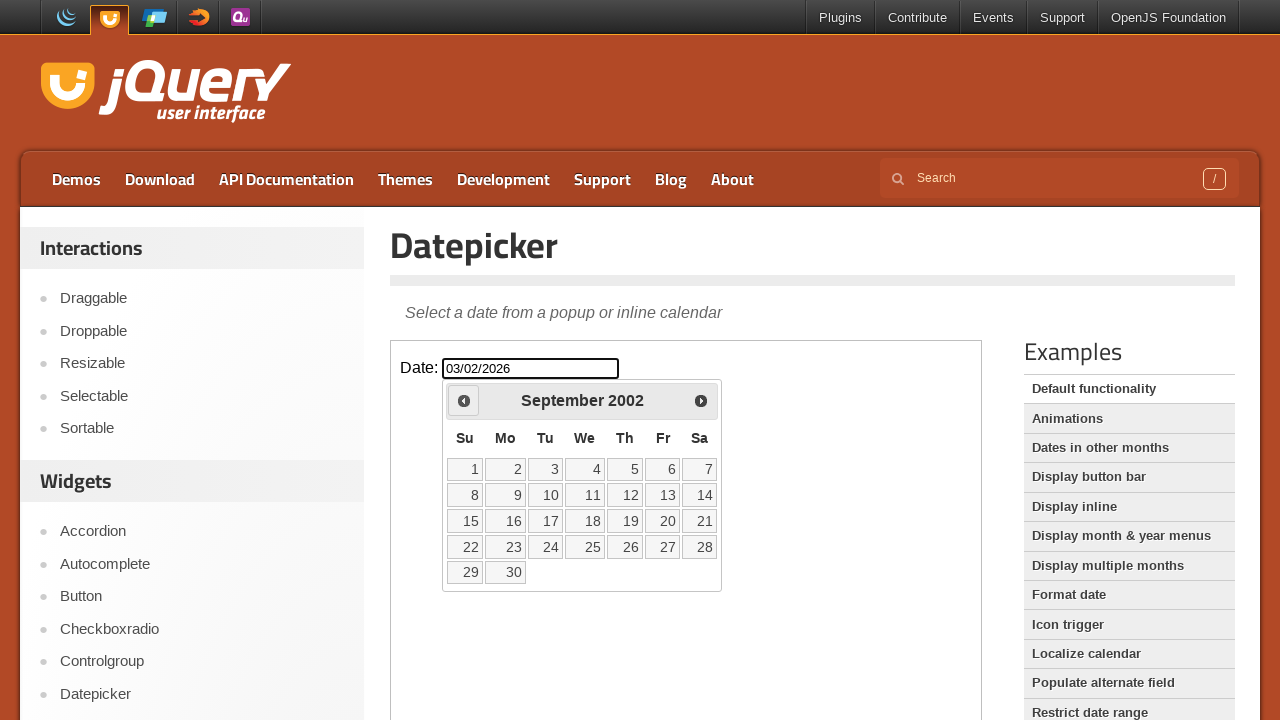

Navigated to previous month (current: September 2002) at (464, 400) on [class="demo-frame"] >> internal:control=enter-frame >> [title="Prev"]
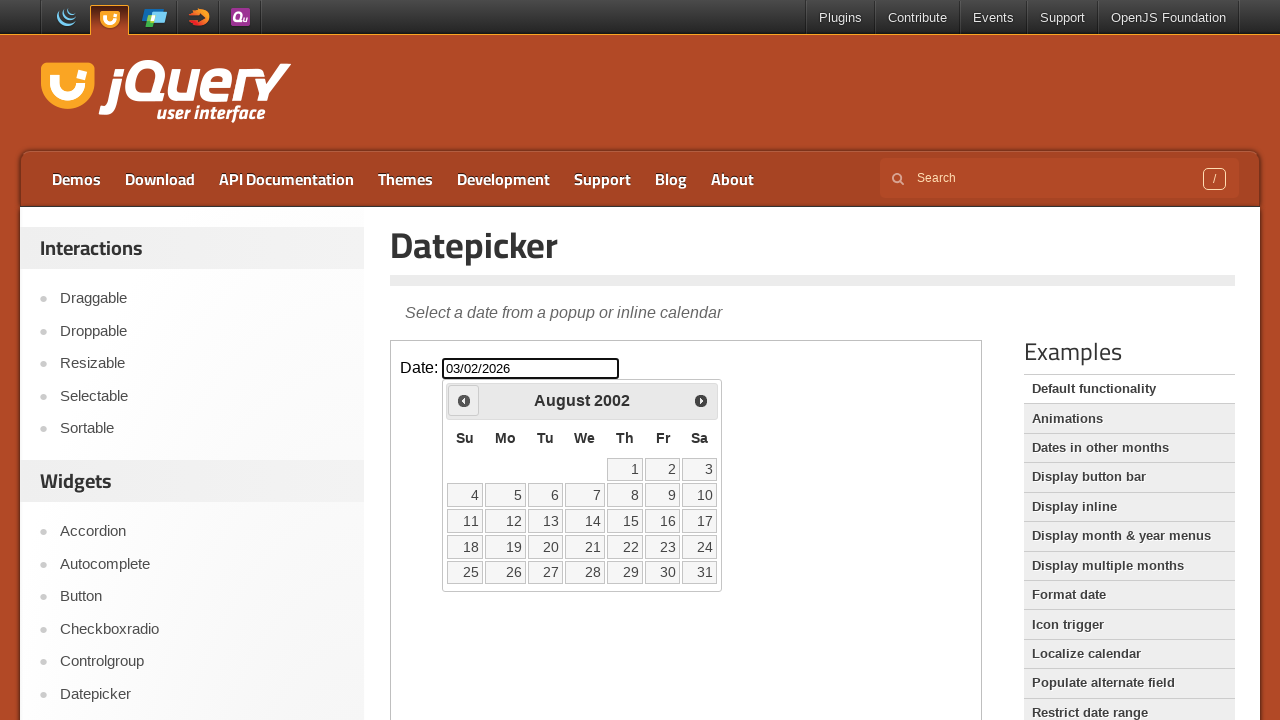

Navigated to previous month (current: August 2002) at (464, 400) on [class="demo-frame"] >> internal:control=enter-frame >> [title="Prev"]
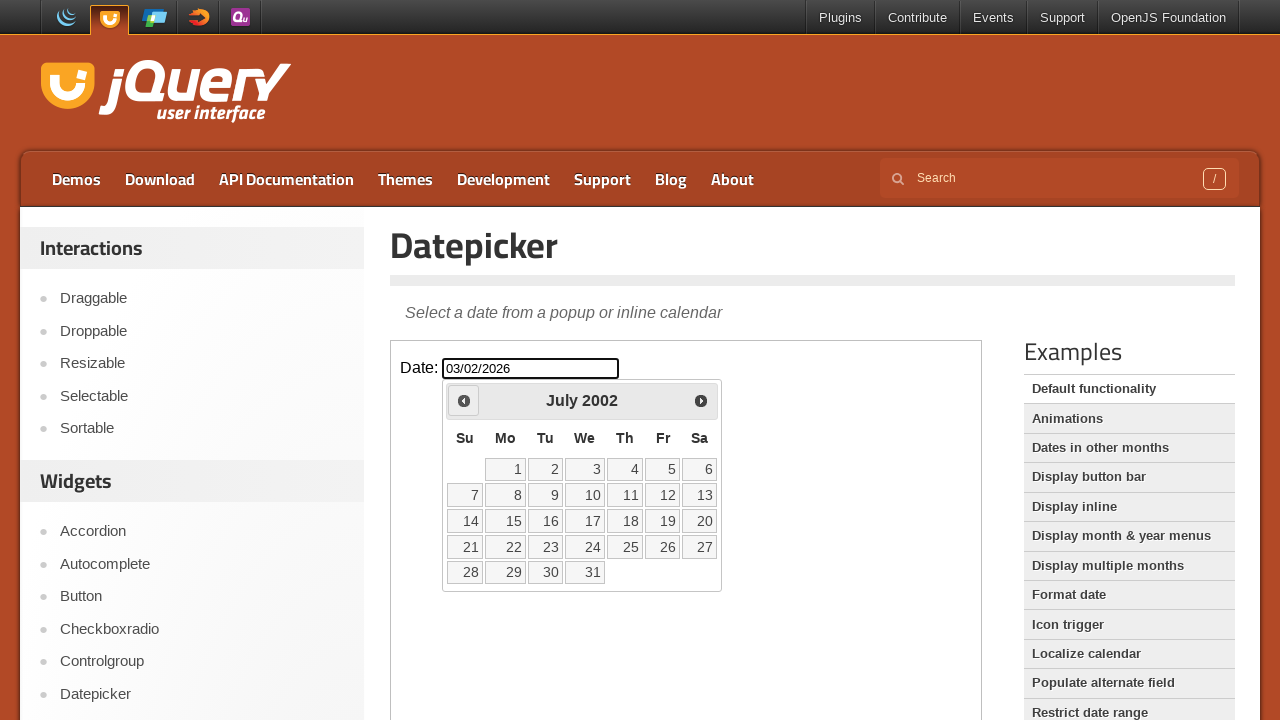

Navigated to previous month (current: July 2002) at (464, 400) on [class="demo-frame"] >> internal:control=enter-frame >> [title="Prev"]
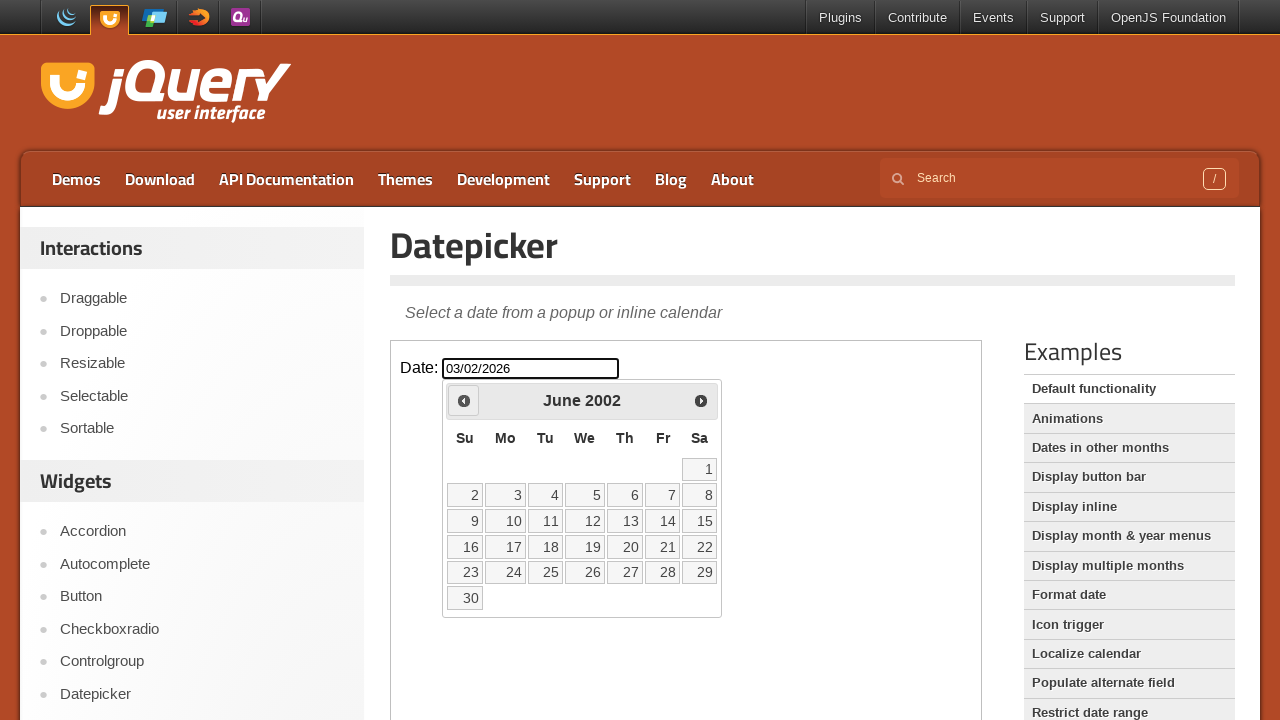

Navigated to previous month (current: June 2002) at (464, 400) on [class="demo-frame"] >> internal:control=enter-frame >> [title="Prev"]
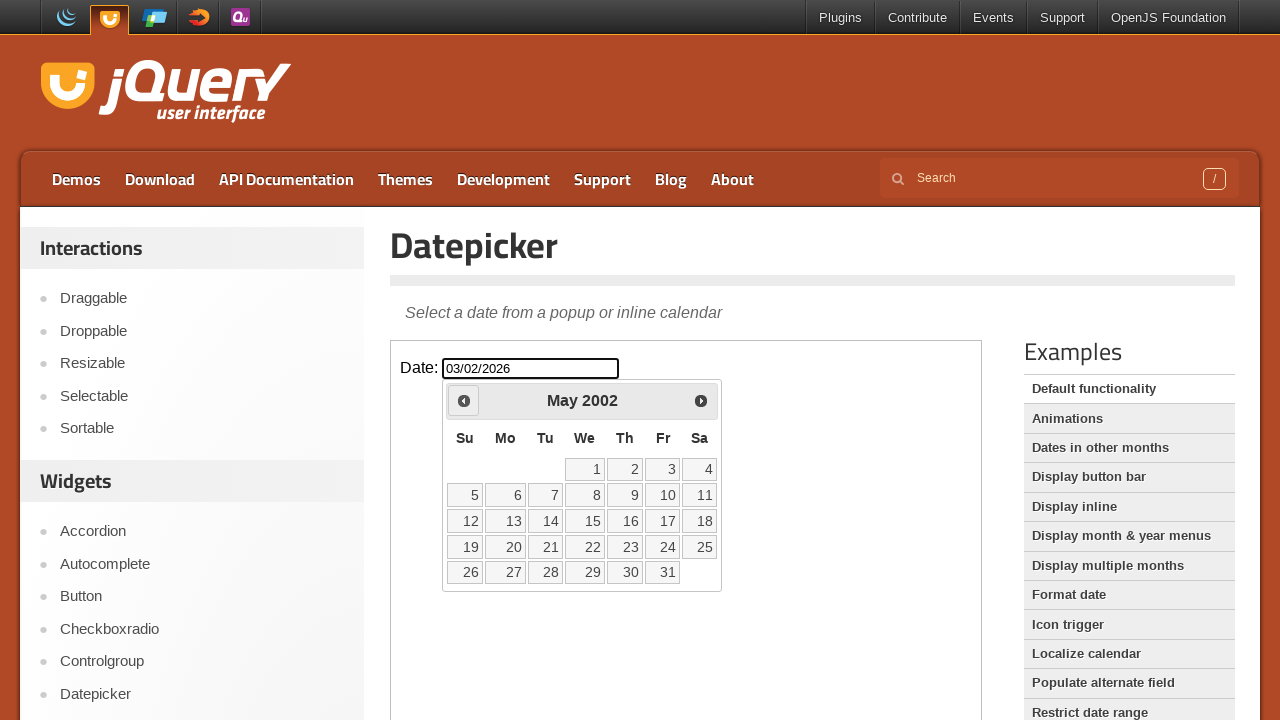

Navigated to previous month (current: May 2002) at (464, 400) on [class="demo-frame"] >> internal:control=enter-frame >> [title="Prev"]
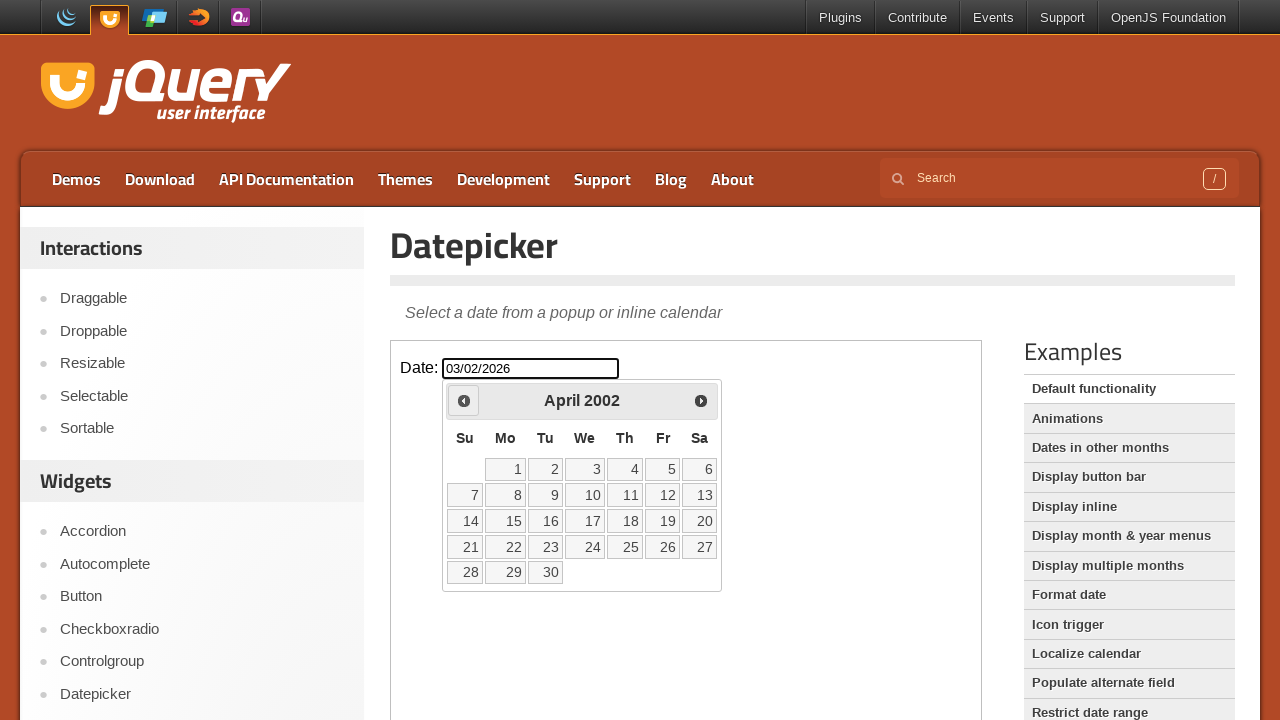

Navigated to previous month (current: April 2002) at (464, 400) on [class="demo-frame"] >> internal:control=enter-frame >> [title="Prev"]
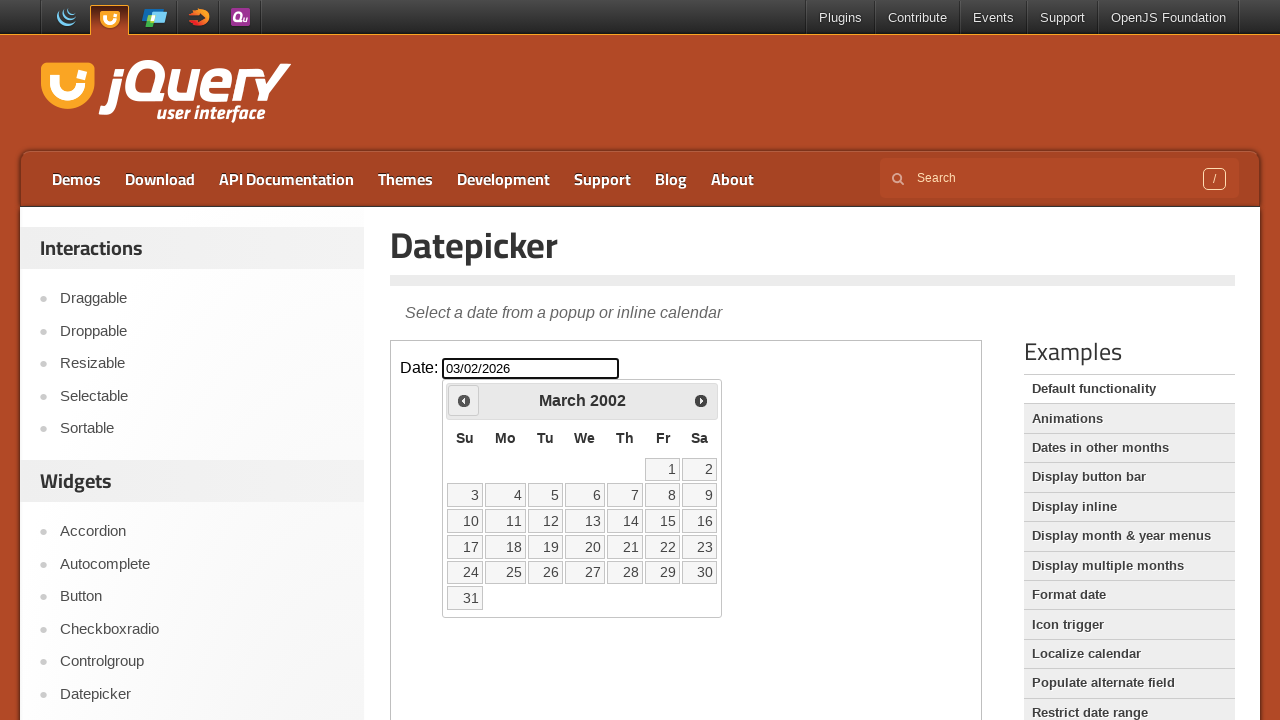

Navigated to previous month (current: March 2002) at (464, 400) on [class="demo-frame"] >> internal:control=enter-frame >> [title="Prev"]
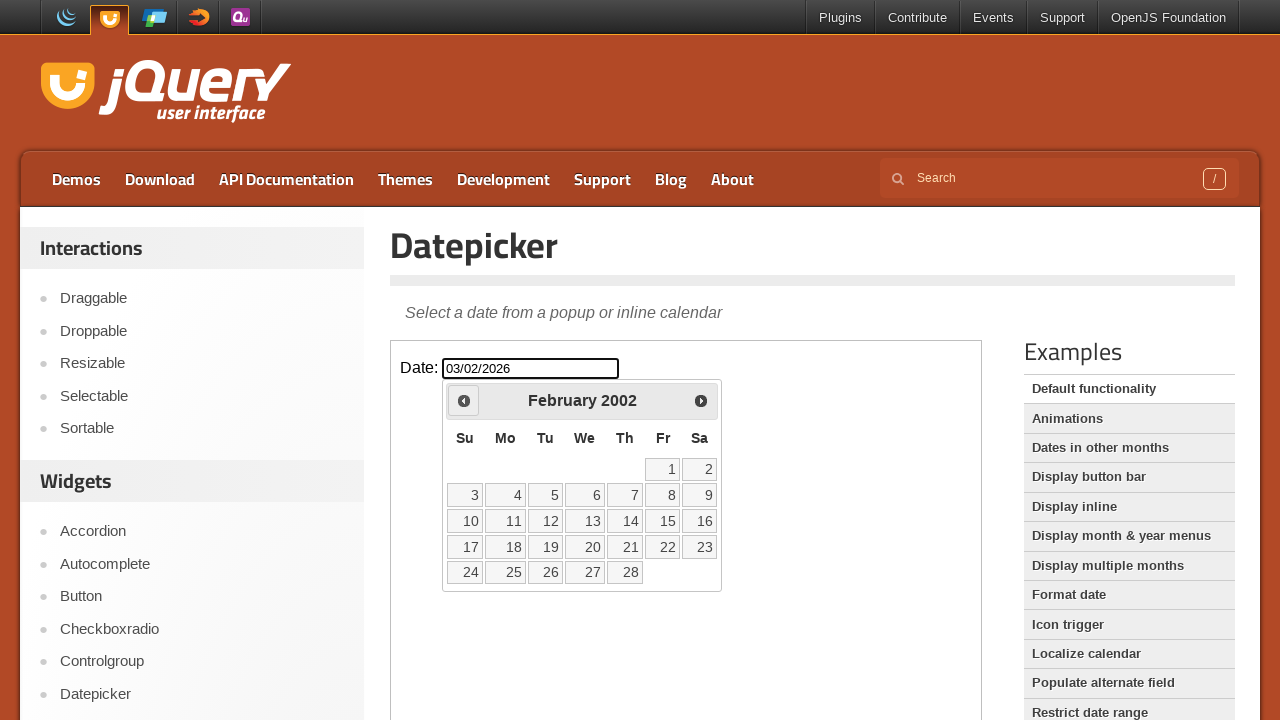

Navigated to previous month (current: February 2002) at (464, 400) on [class="demo-frame"] >> internal:control=enter-frame >> [title="Prev"]
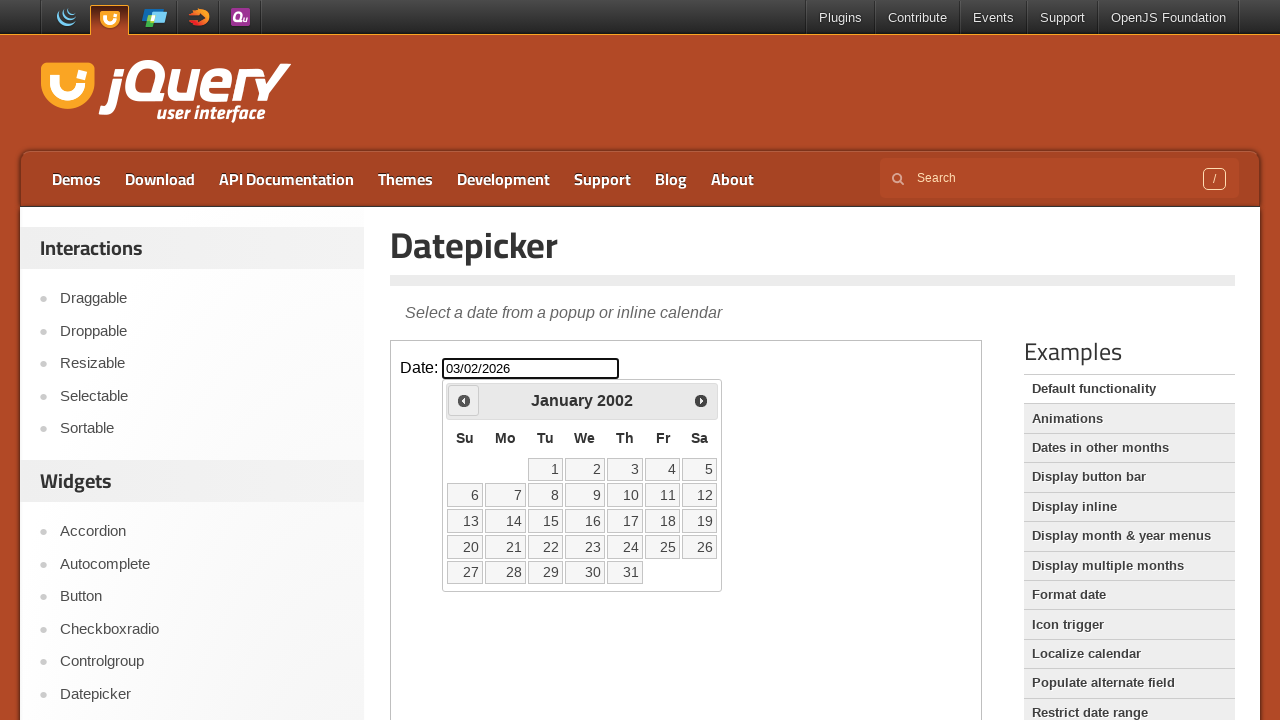

Navigated to previous month (current: January 2002) at (464, 400) on [class="demo-frame"] >> internal:control=enter-frame >> [title="Prev"]
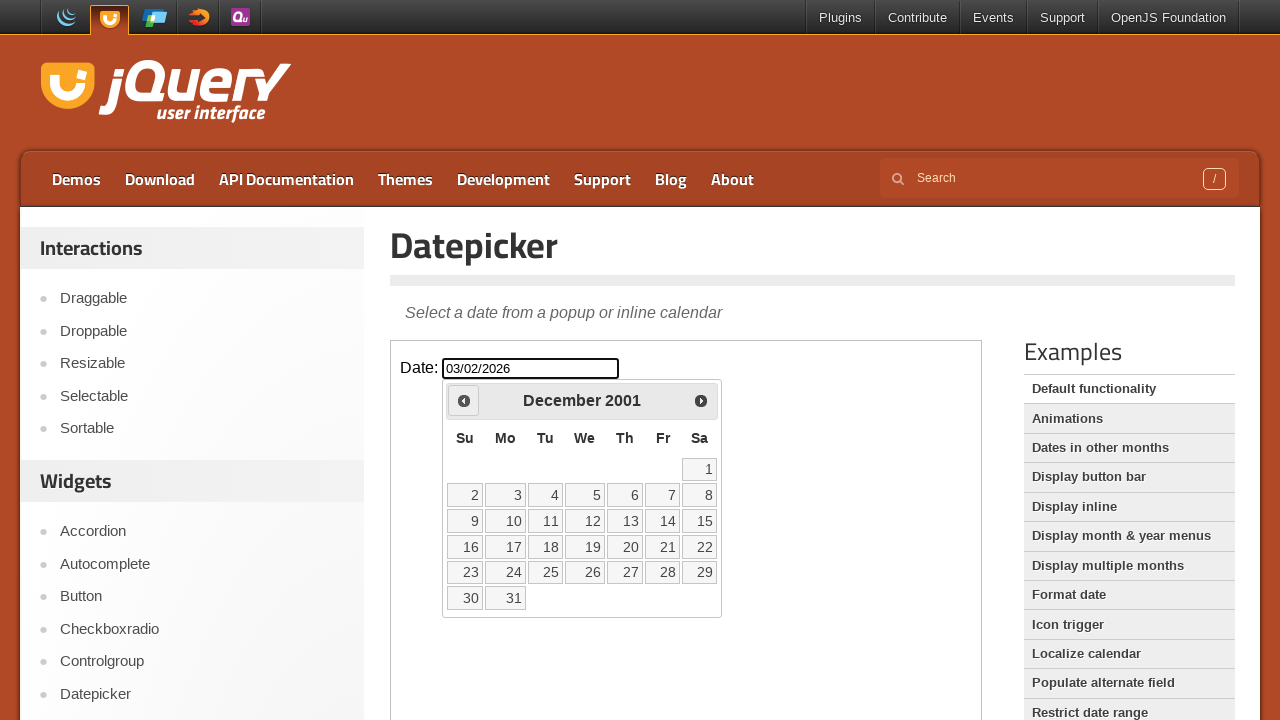

Navigated to previous month (current: December 2001) at (464, 400) on [class="demo-frame"] >> internal:control=enter-frame >> [title="Prev"]
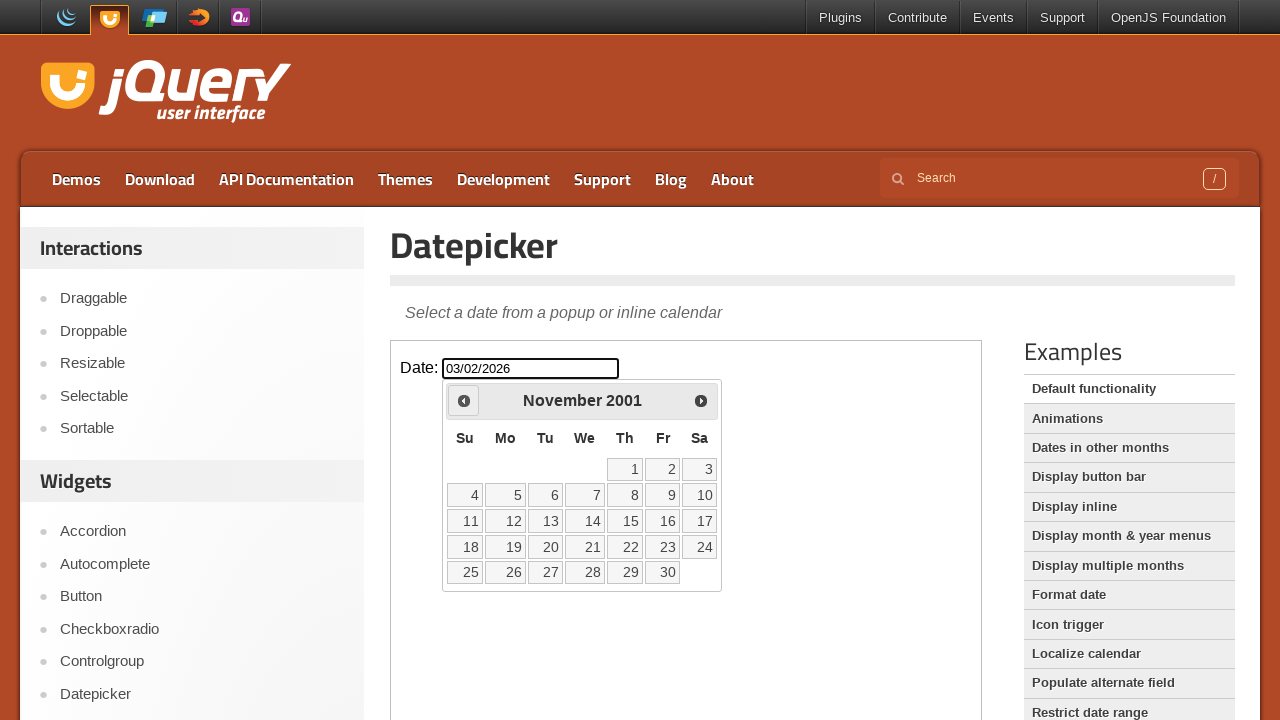

Navigated to previous month (current: November 2001) at (464, 400) on [class="demo-frame"] >> internal:control=enter-frame >> [title="Prev"]
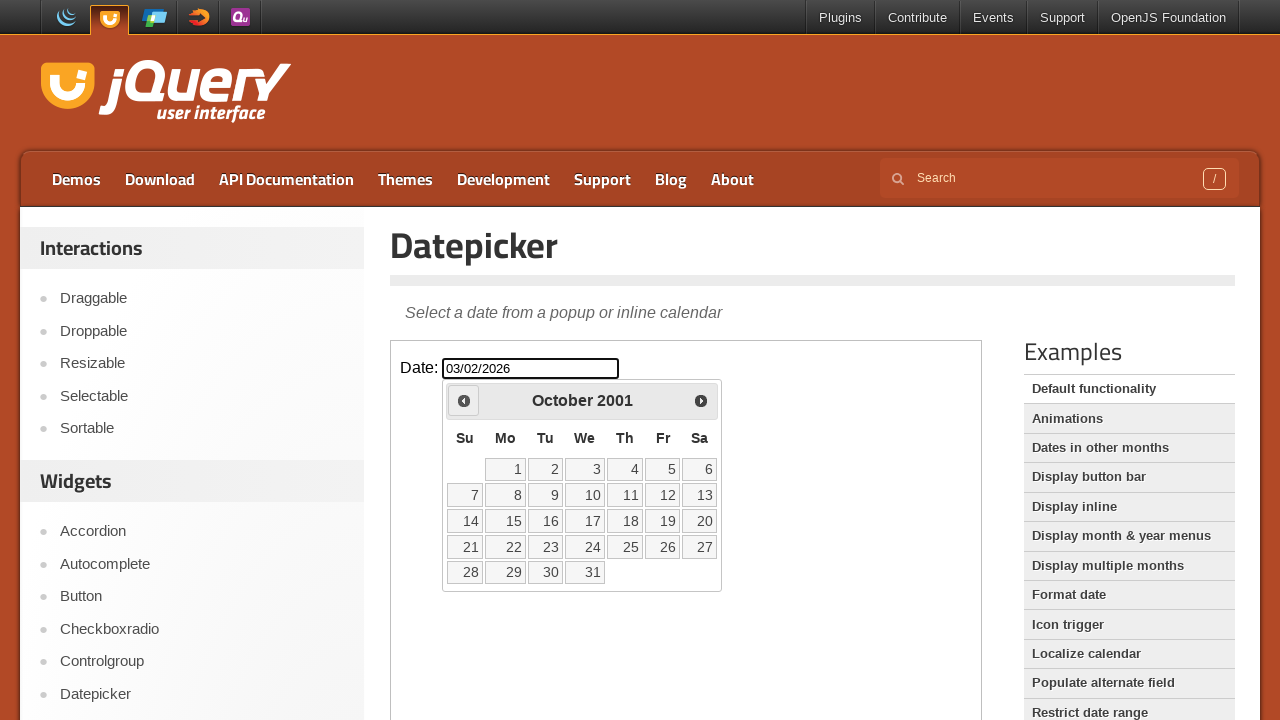

Navigated to previous month (current: October 2001) at (464, 400) on [class="demo-frame"] >> internal:control=enter-frame >> [title="Prev"]
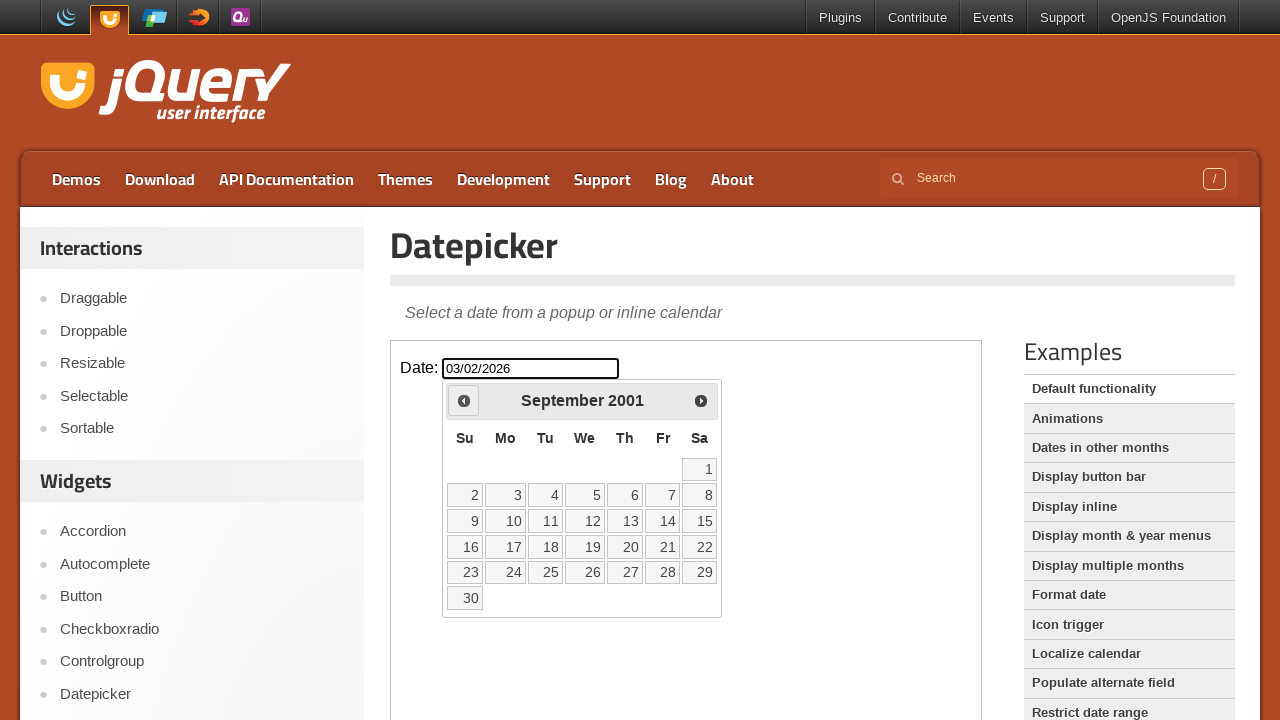

Navigated to previous month (current: September 2001) at (464, 400) on [class="demo-frame"] >> internal:control=enter-frame >> [title="Prev"]
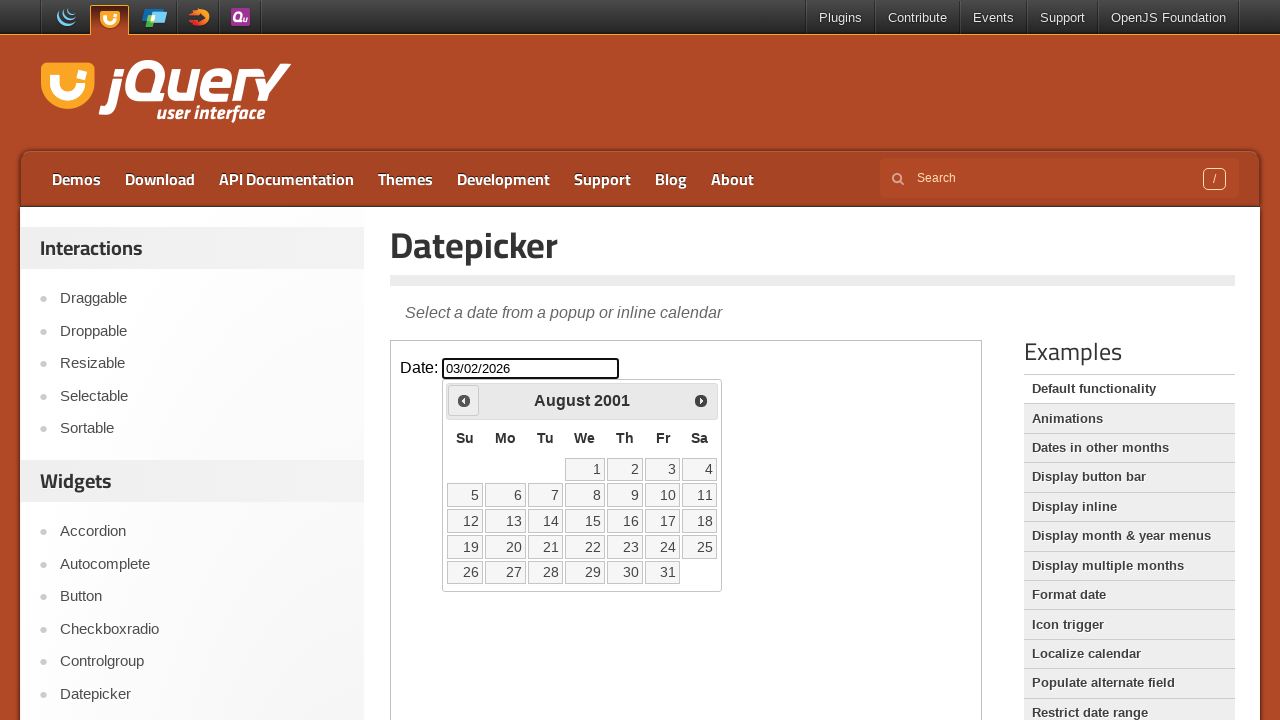

Navigated to previous month (current: August 2001) at (464, 400) on [class="demo-frame"] >> internal:control=enter-frame >> [title="Prev"]
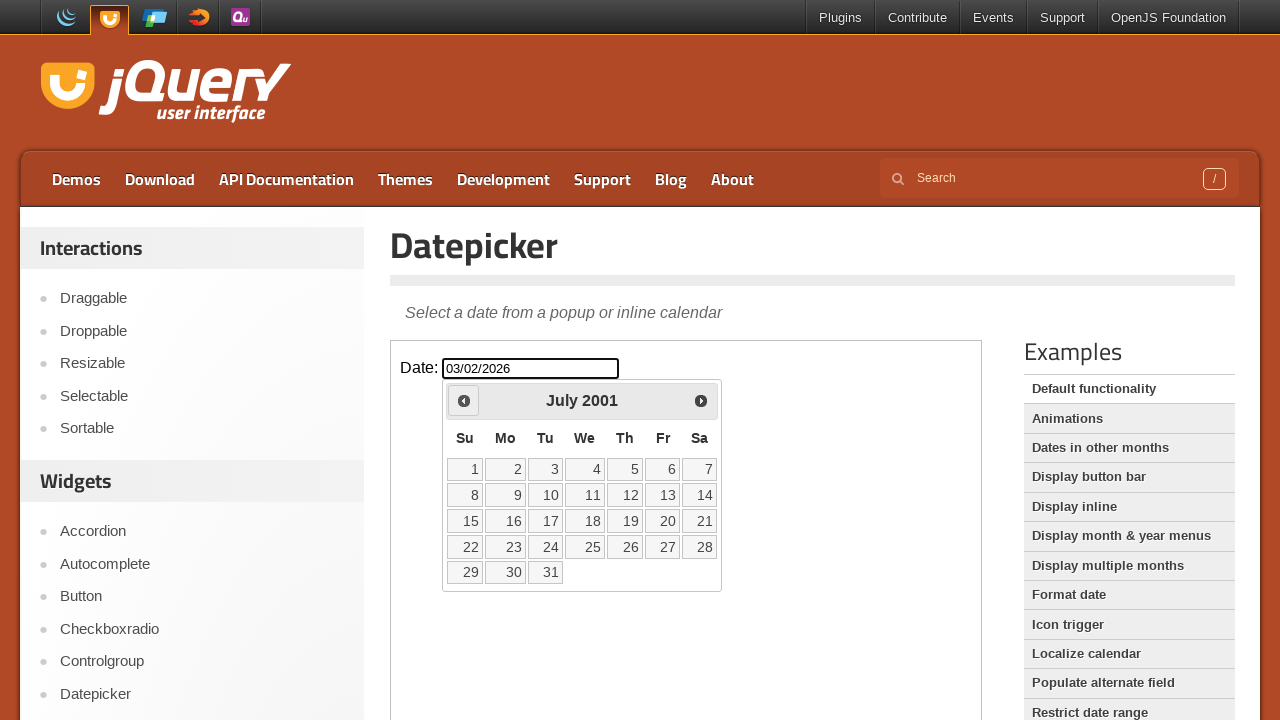

Navigated to previous month (current: July 2001) at (464, 400) on [class="demo-frame"] >> internal:control=enter-frame >> [title="Prev"]
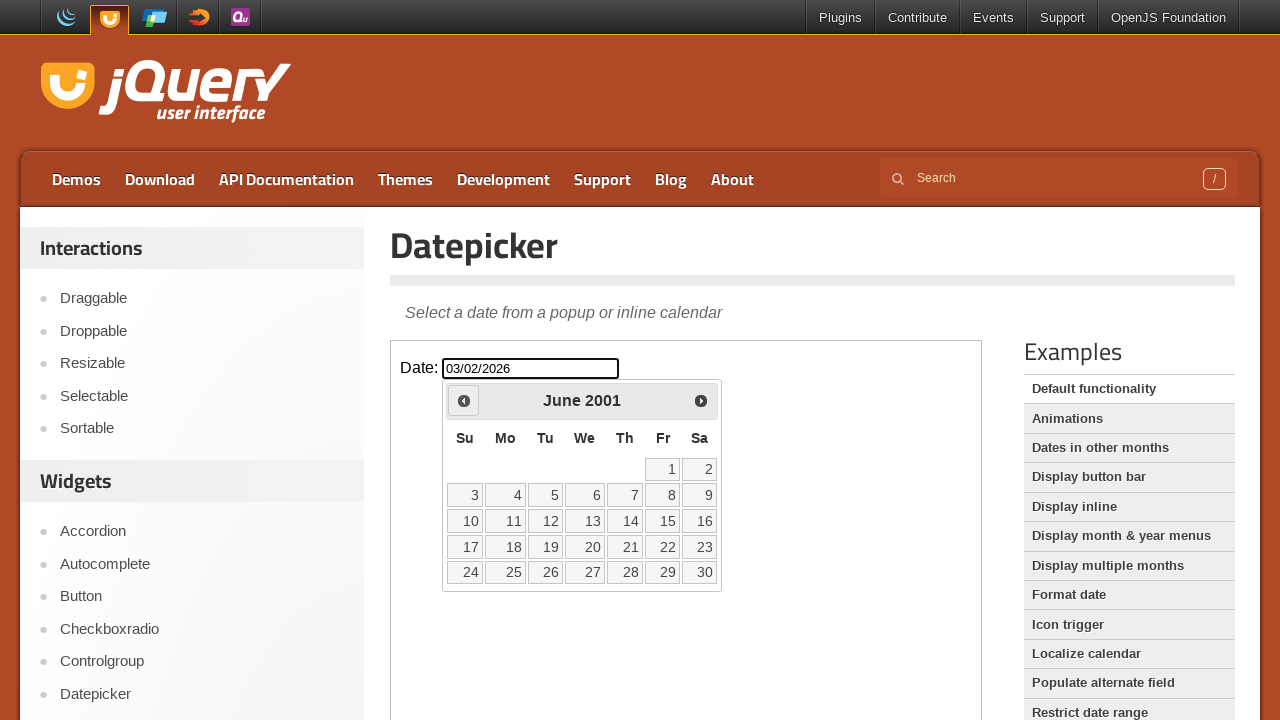

Navigated to previous month (current: June 2001) at (464, 400) on [class="demo-frame"] >> internal:control=enter-frame >> [title="Prev"]
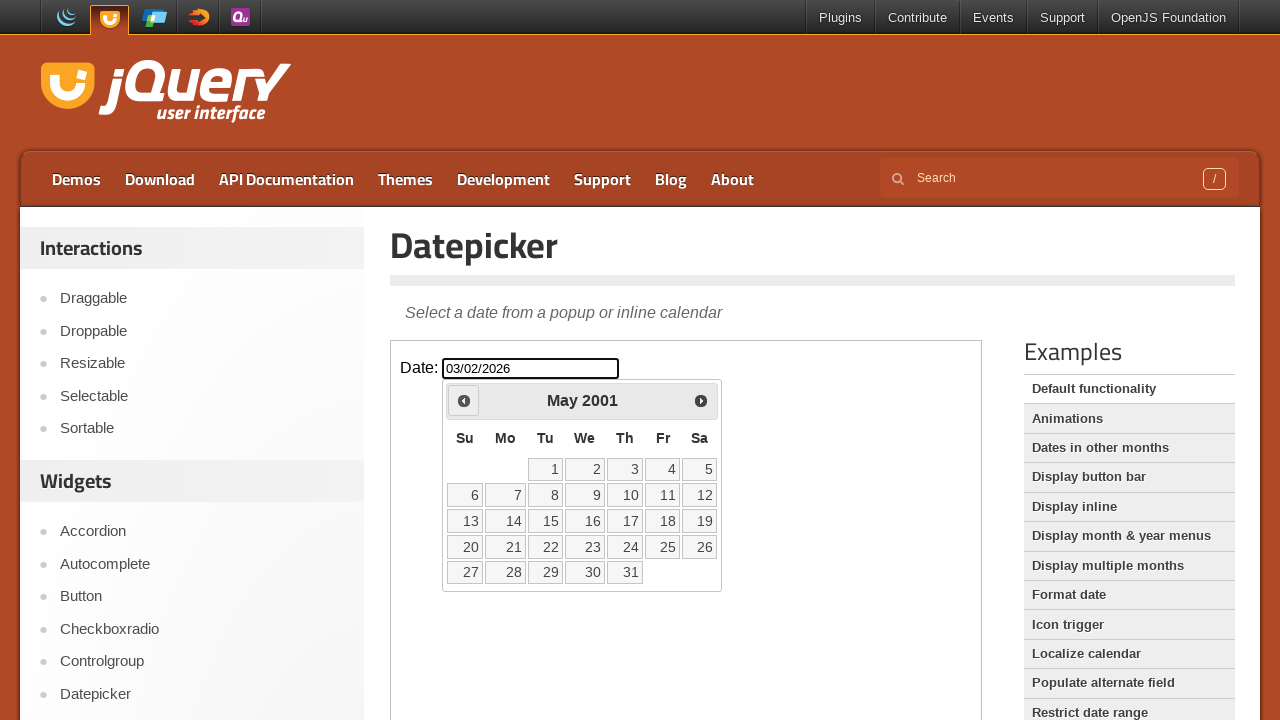

Navigated to previous month (current: May 2001) at (464, 400) on [class="demo-frame"] >> internal:control=enter-frame >> [title="Prev"]
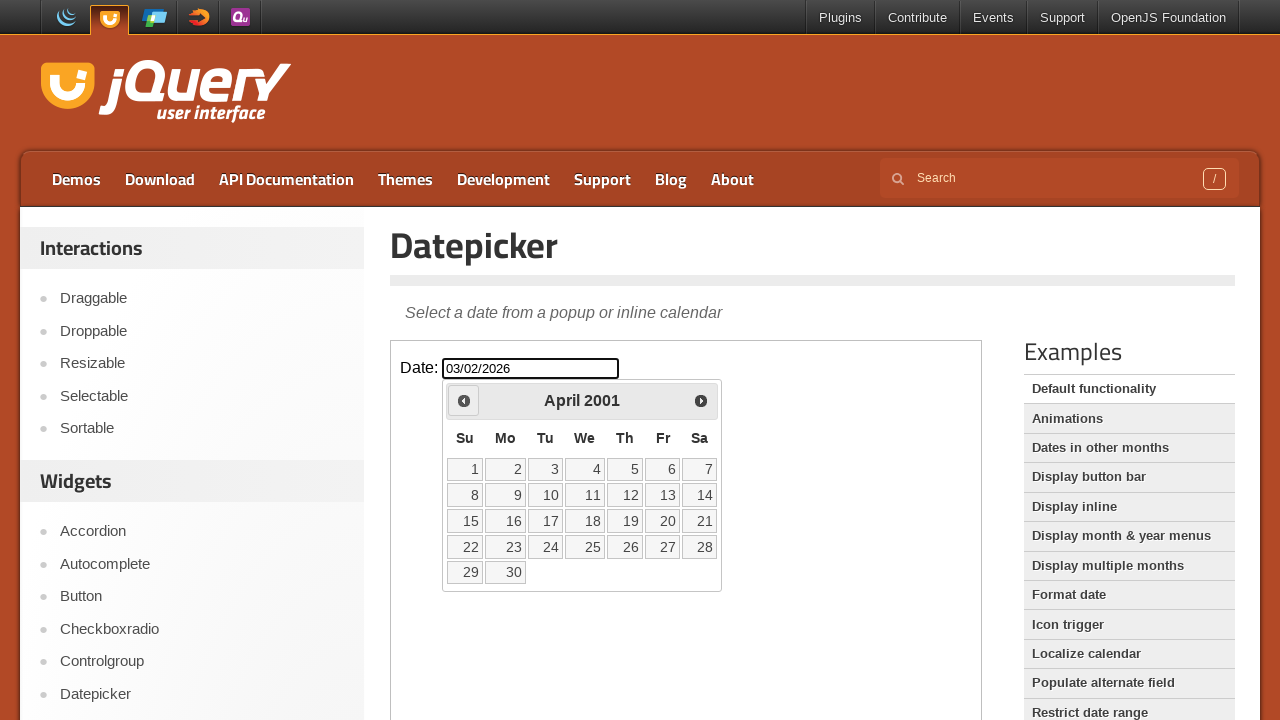

Navigated to previous month (current: April 2001) at (464, 400) on [class="demo-frame"] >> internal:control=enter-frame >> [title="Prev"]
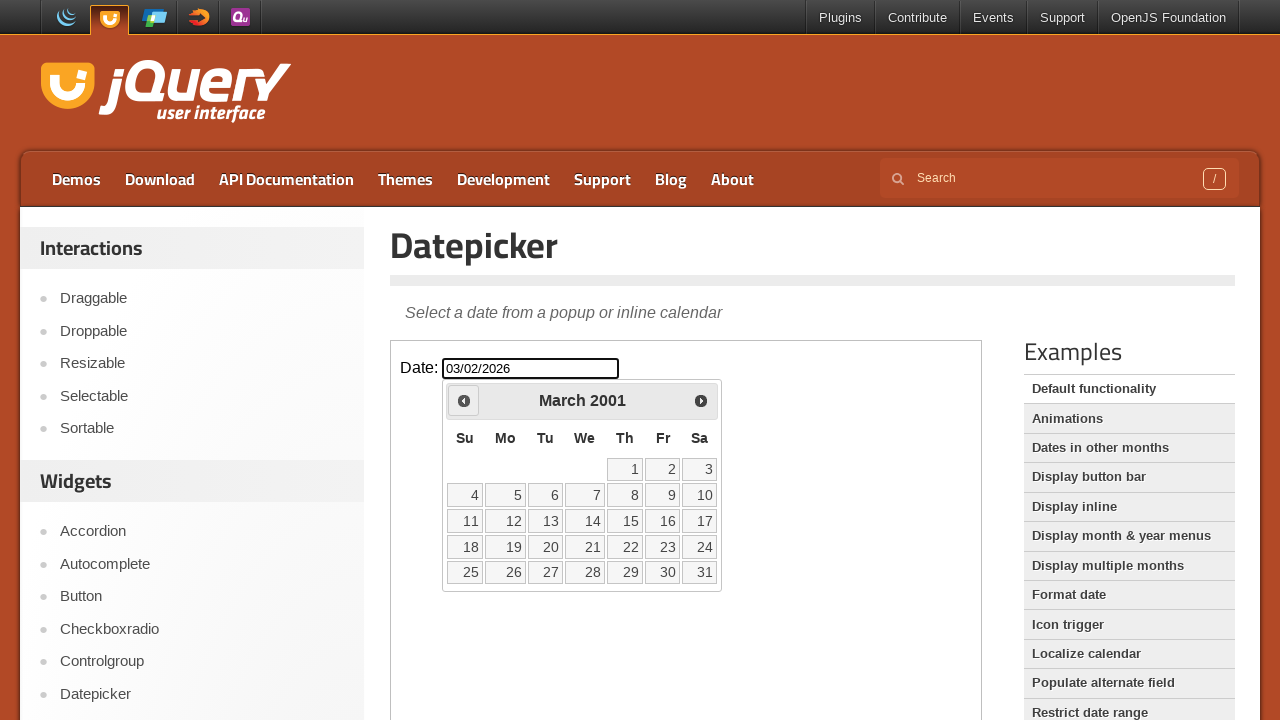

Navigated to previous month (current: March 2001) at (464, 400) on [class="demo-frame"] >> internal:control=enter-frame >> [title="Prev"]
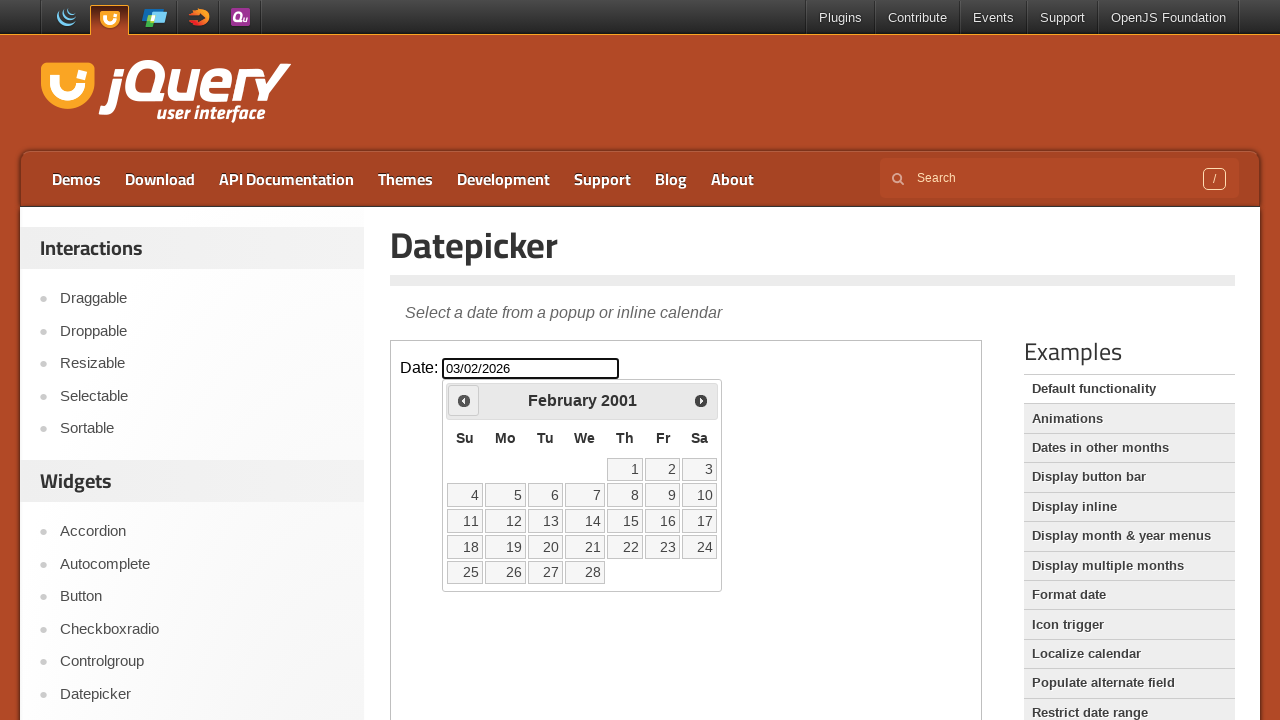

Navigated to previous month (current: February 2001) at (464, 400) on [class="demo-frame"] >> internal:control=enter-frame >> [title="Prev"]
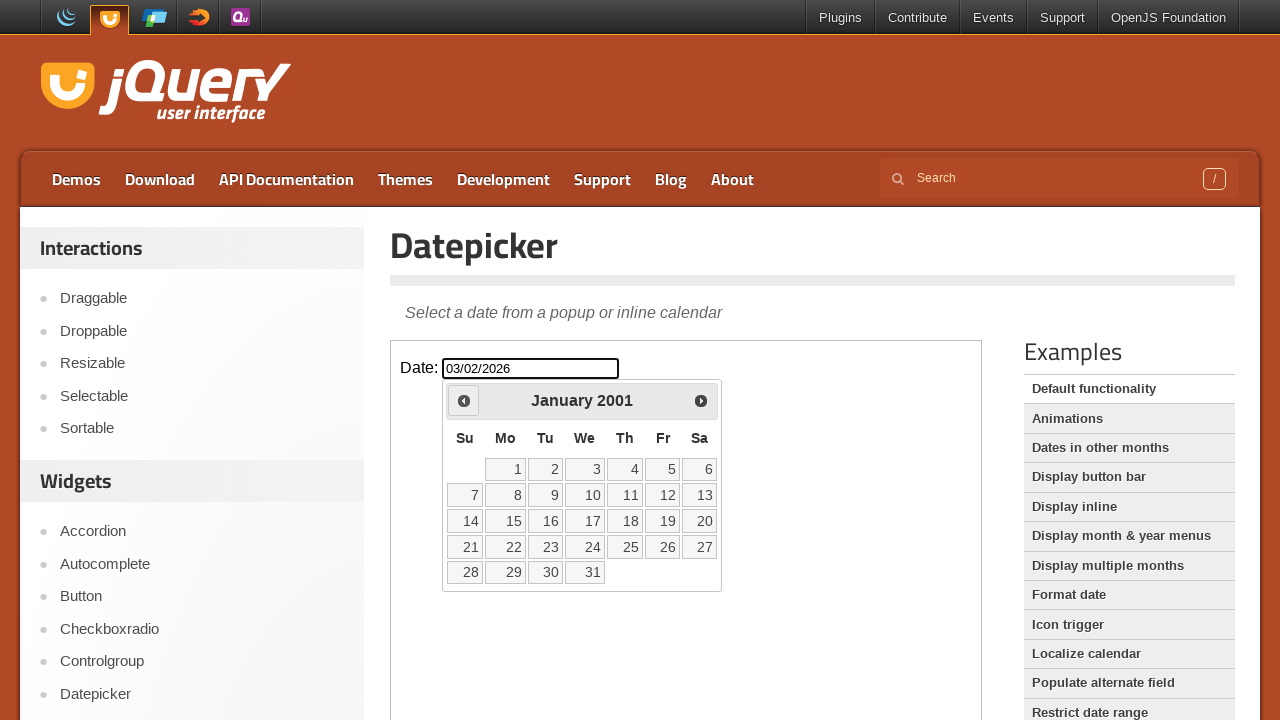

Navigated to previous month (current: January 2001) at (464, 400) on [class="demo-frame"] >> internal:control=enter-frame >> [title="Prev"]
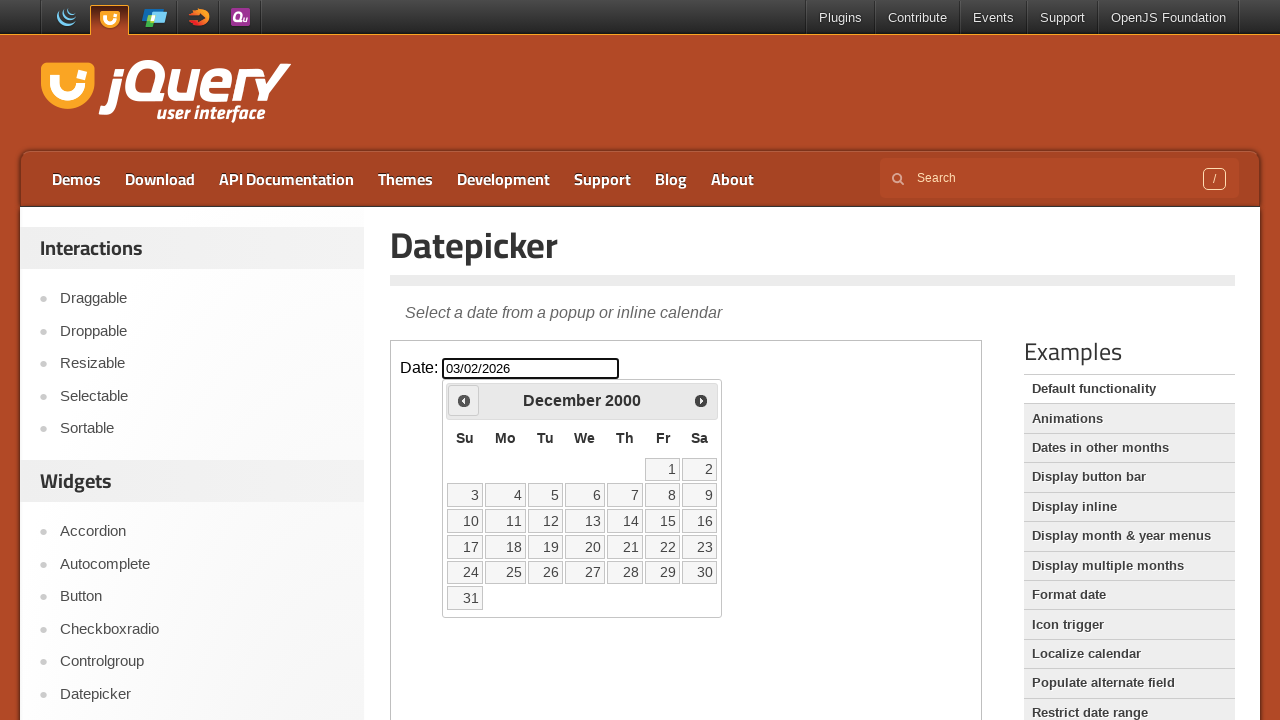

Navigated to previous month (current: December 2000) at (464, 400) on [class="demo-frame"] >> internal:control=enter-frame >> [title="Prev"]
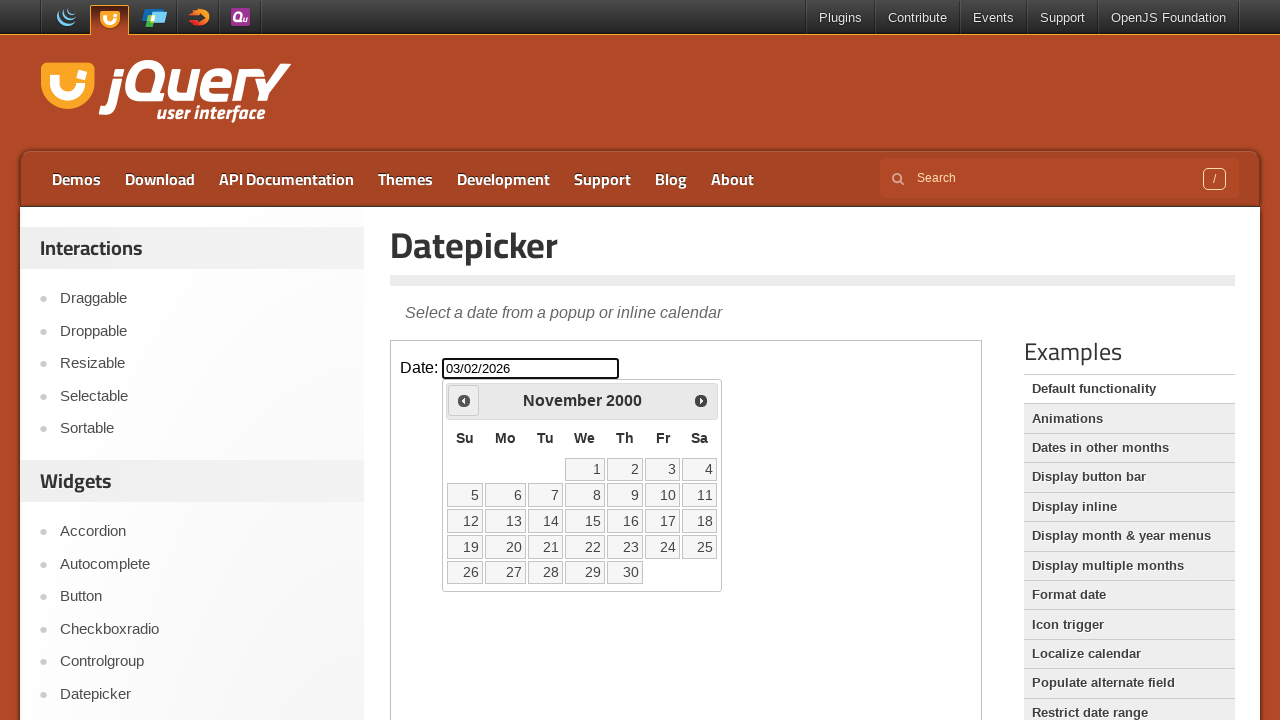

Navigated to previous month (current: November 2000) at (464, 400) on [class="demo-frame"] >> internal:control=enter-frame >> [title="Prev"]
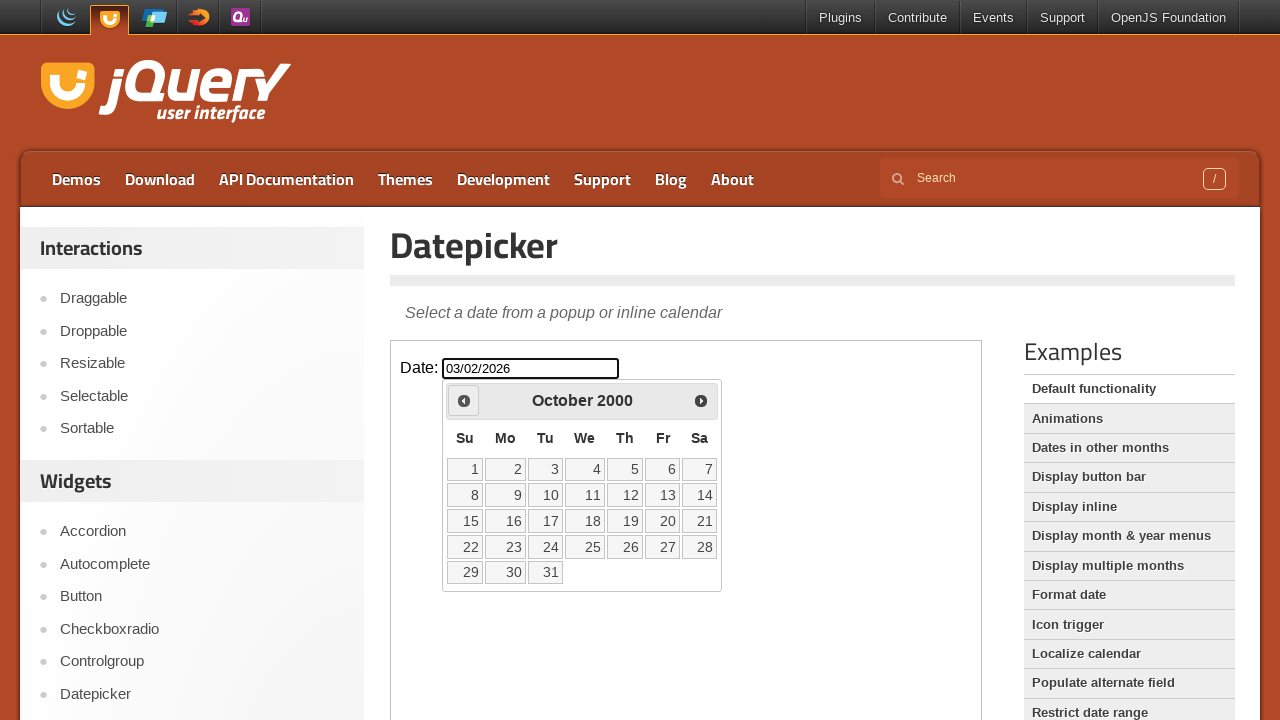

Navigated to previous month (current: October 2000) at (464, 400) on [class="demo-frame"] >> internal:control=enter-frame >> [title="Prev"]
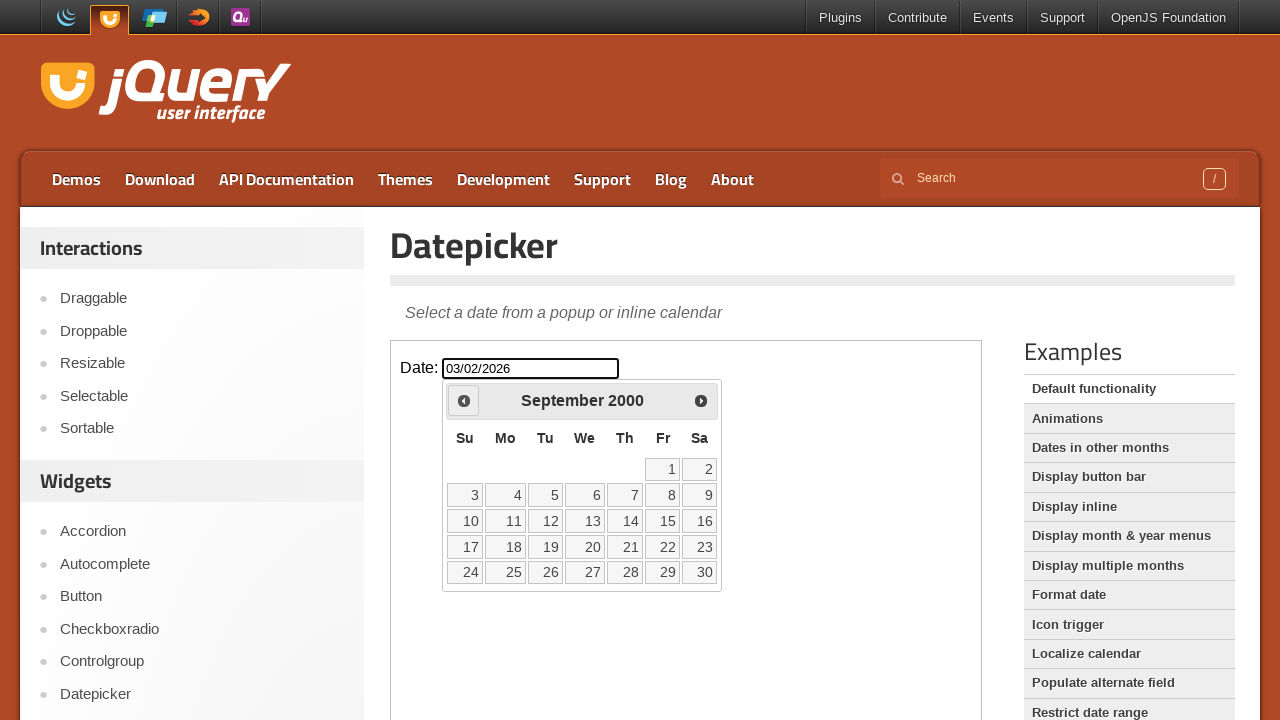

Navigated to previous month (current: September 2000) at (464, 400) on [class="demo-frame"] >> internal:control=enter-frame >> [title="Prev"]
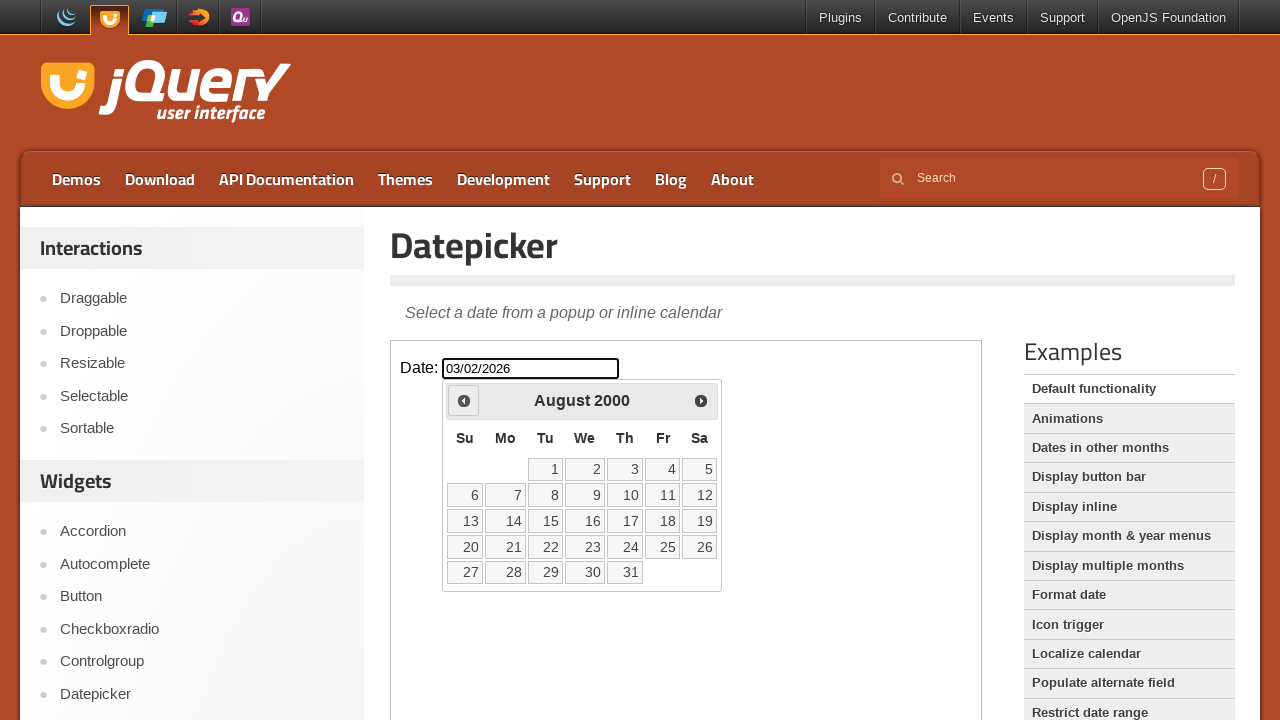

Navigated to previous month (current: August 2000) at (464, 400) on [class="demo-frame"] >> internal:control=enter-frame >> [title="Prev"]
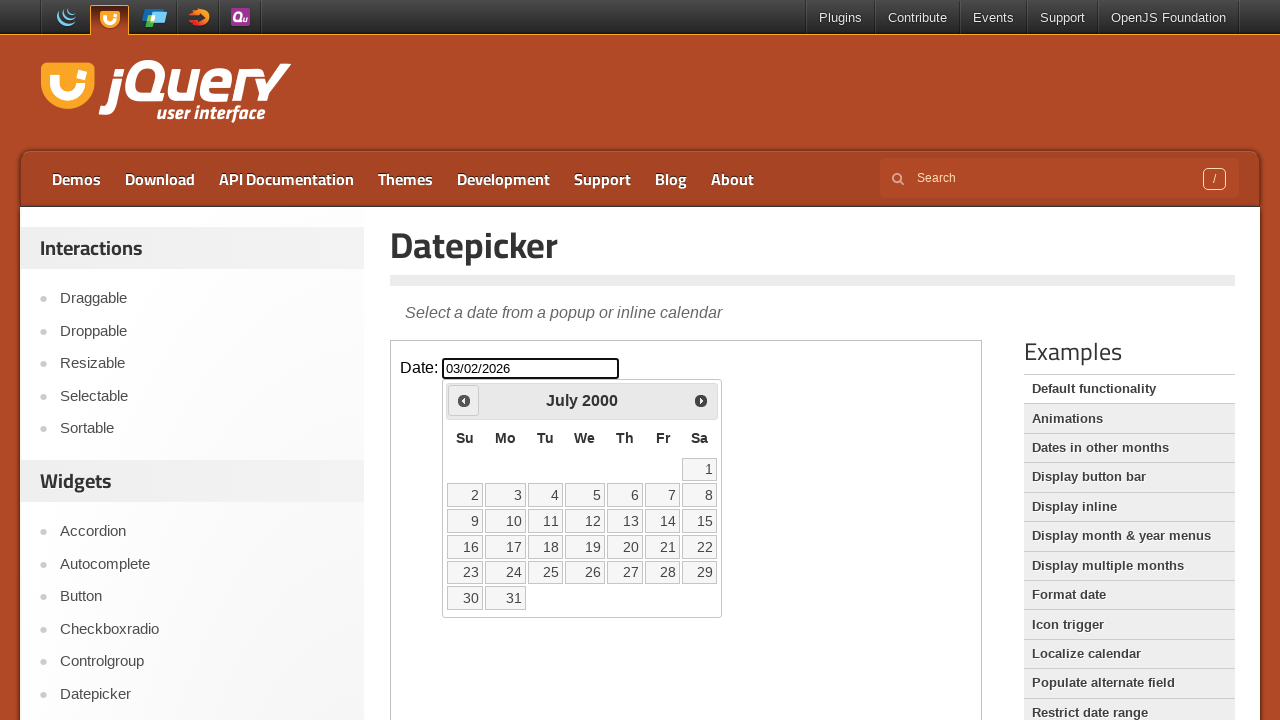

Navigated to previous month (current: July 2000) at (464, 400) on [class="demo-frame"] >> internal:control=enter-frame >> [title="Prev"]
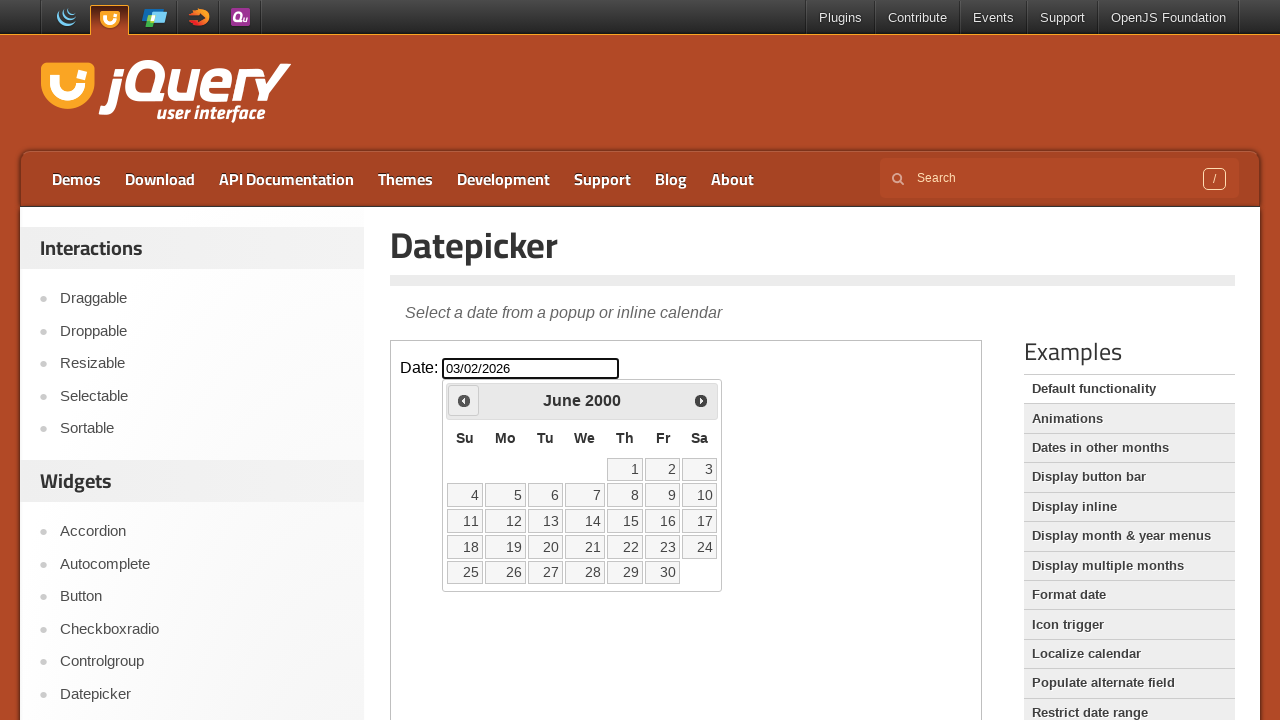

Navigated to previous month (current: June 2000) at (464, 400) on [class="demo-frame"] >> internal:control=enter-frame >> [title="Prev"]
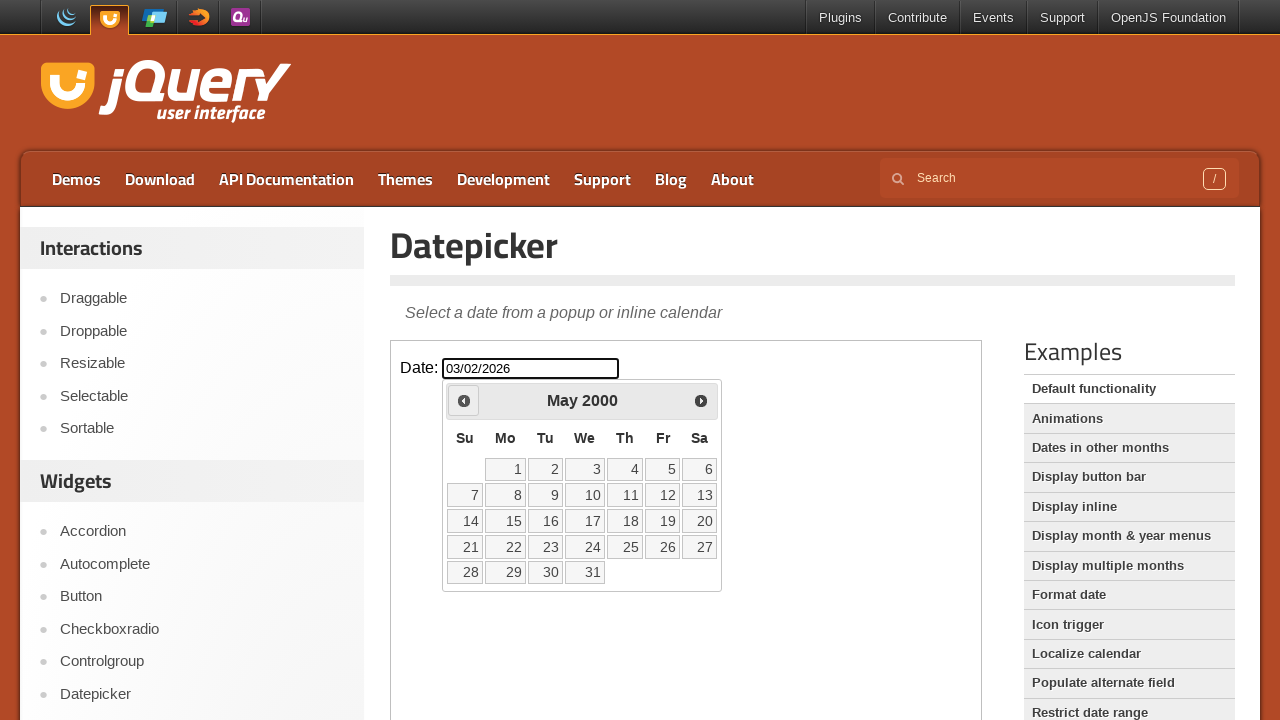

Navigated to previous month (current: May 2000) at (464, 400) on [class="demo-frame"] >> internal:control=enter-frame >> [title="Prev"]
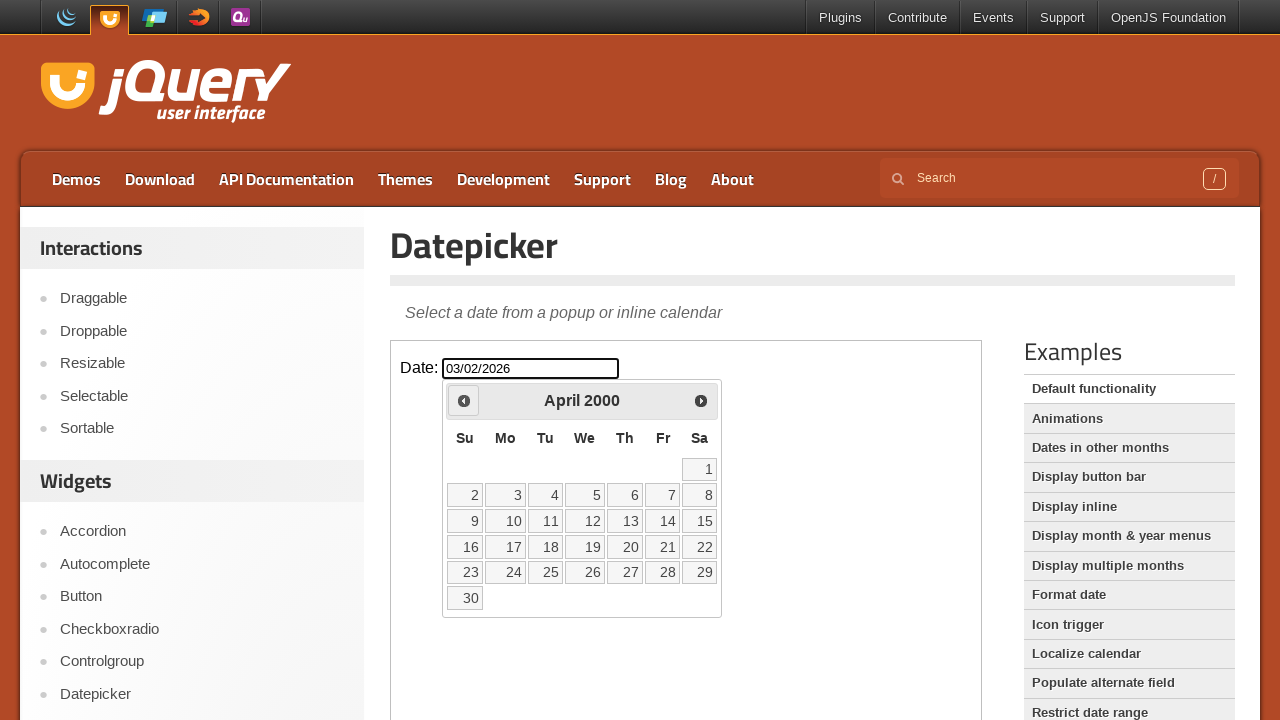

Navigated to previous month (current: April 2000) at (464, 400) on [class="demo-frame"] >> internal:control=enter-frame >> [title="Prev"]
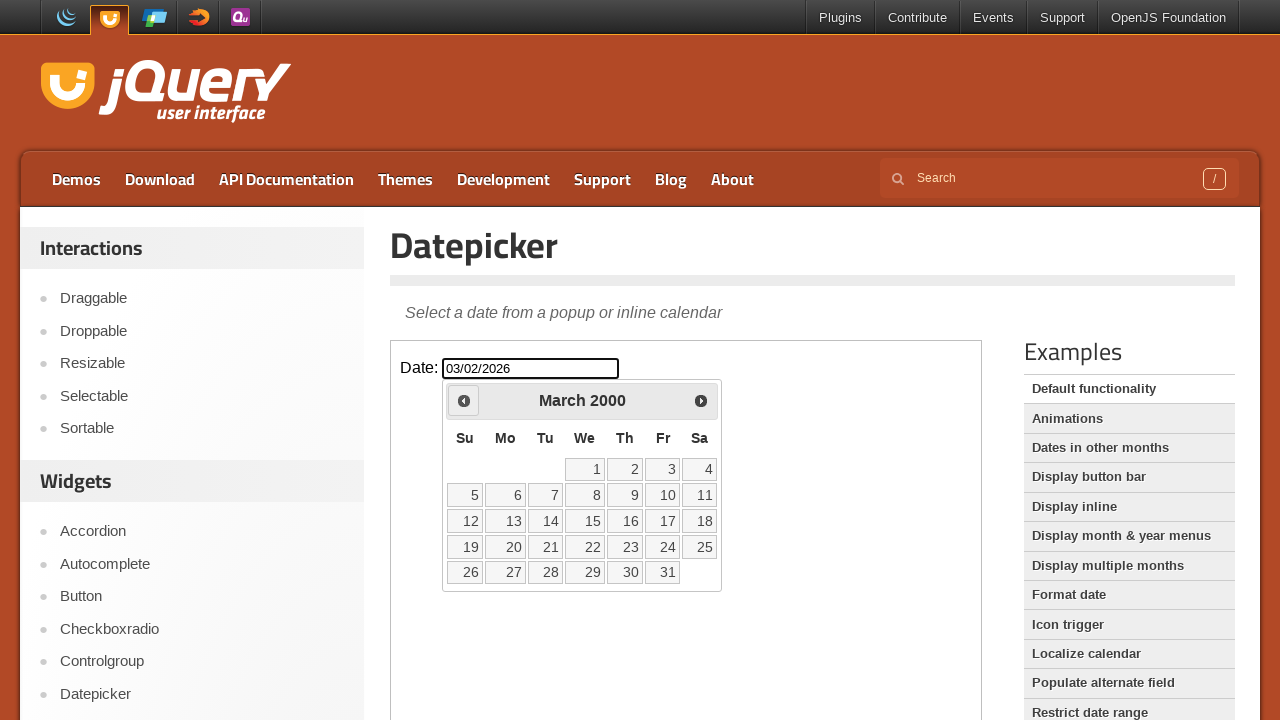

Navigated to previous month (current: March 2000) at (464, 400) on [class="demo-frame"] >> internal:control=enter-frame >> [title="Prev"]
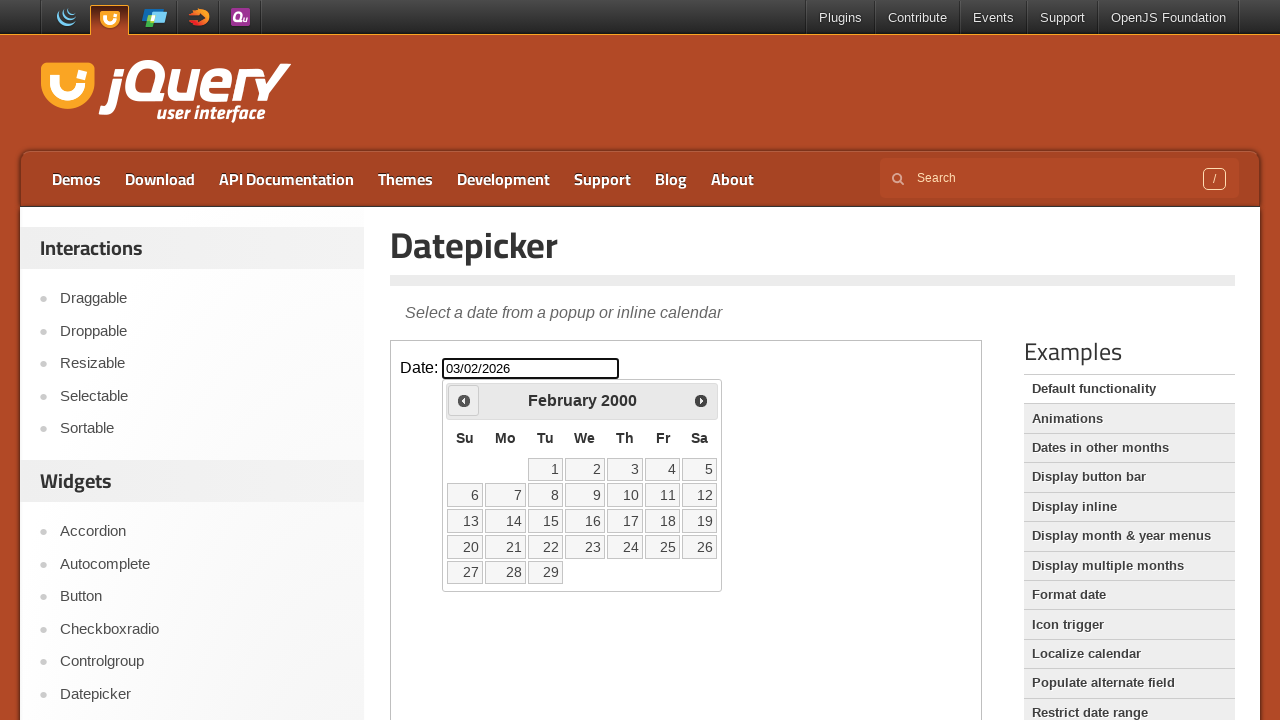

Navigated to previous month (current: February 2000) at (464, 400) on [class="demo-frame"] >> internal:control=enter-frame >> [title="Prev"]
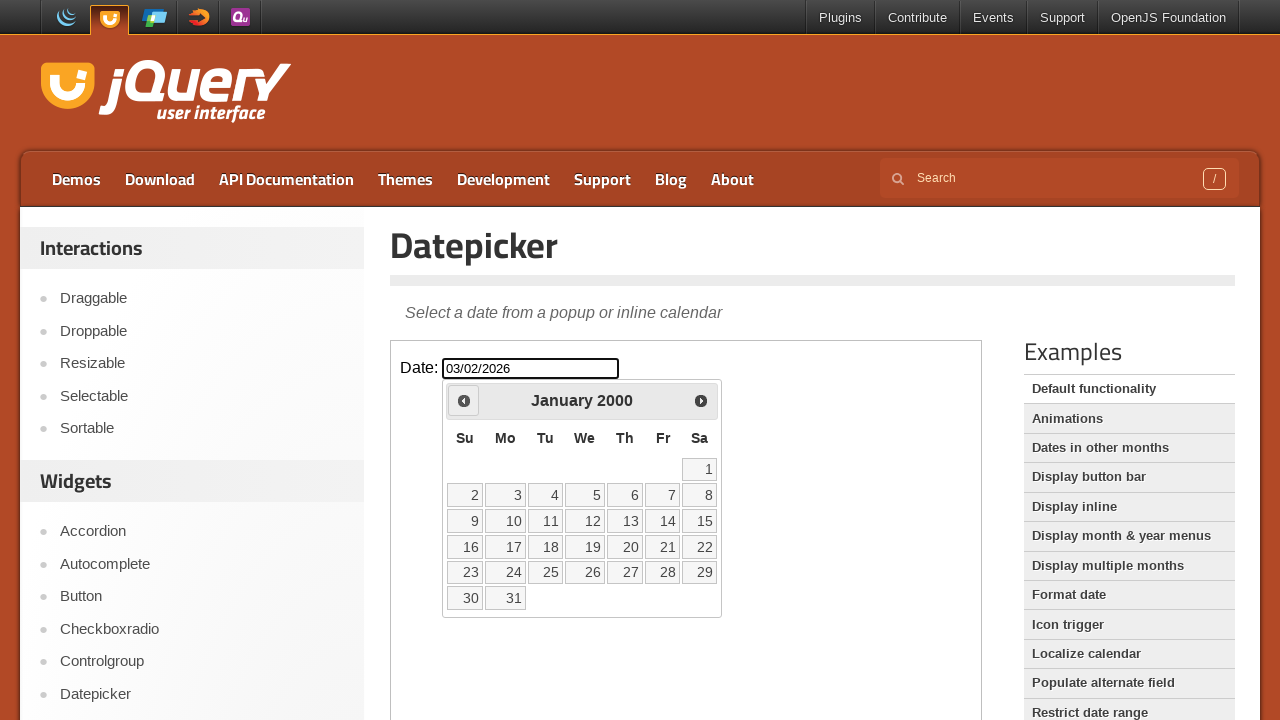

Navigated to previous month (current: January 2000) at (464, 400) on [class="demo-frame"] >> internal:control=enter-frame >> [title="Prev"]
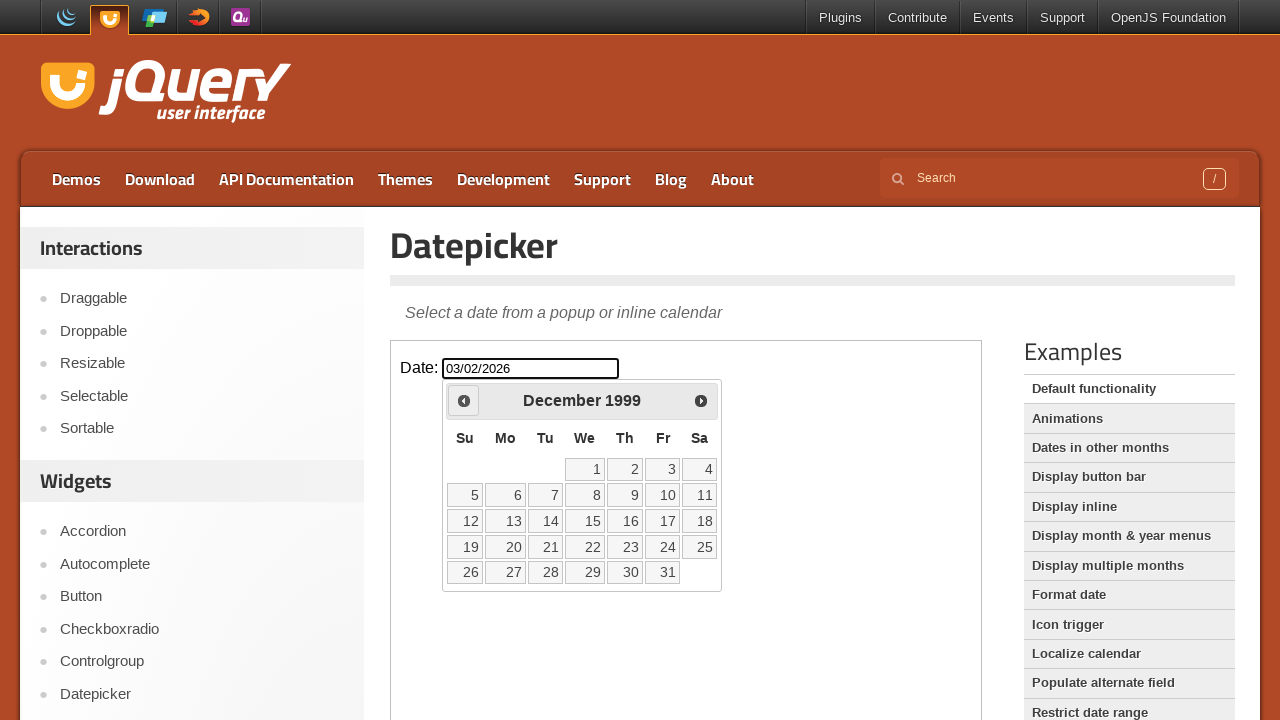

Navigated to previous month (current: December 1999) at (464, 400) on [class="demo-frame"] >> internal:control=enter-frame >> [title="Prev"]
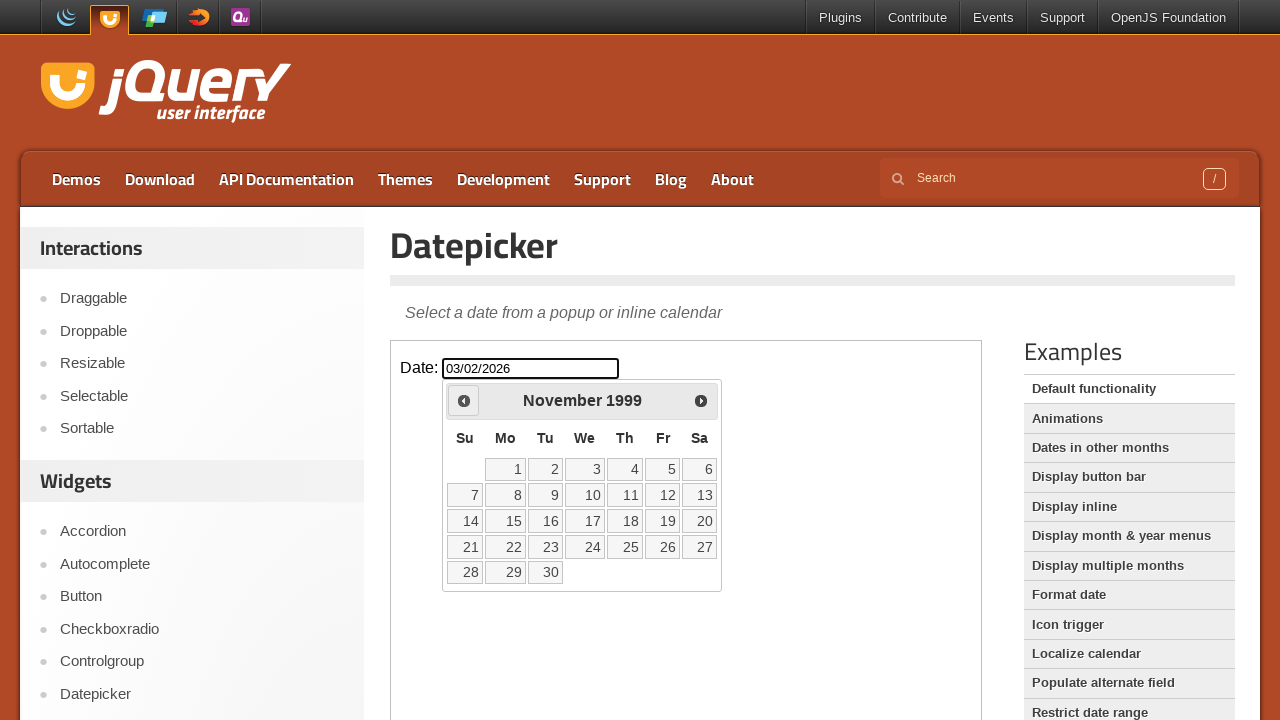

Navigated to previous month (current: November 1999) at (464, 400) on [class="demo-frame"] >> internal:control=enter-frame >> [title="Prev"]
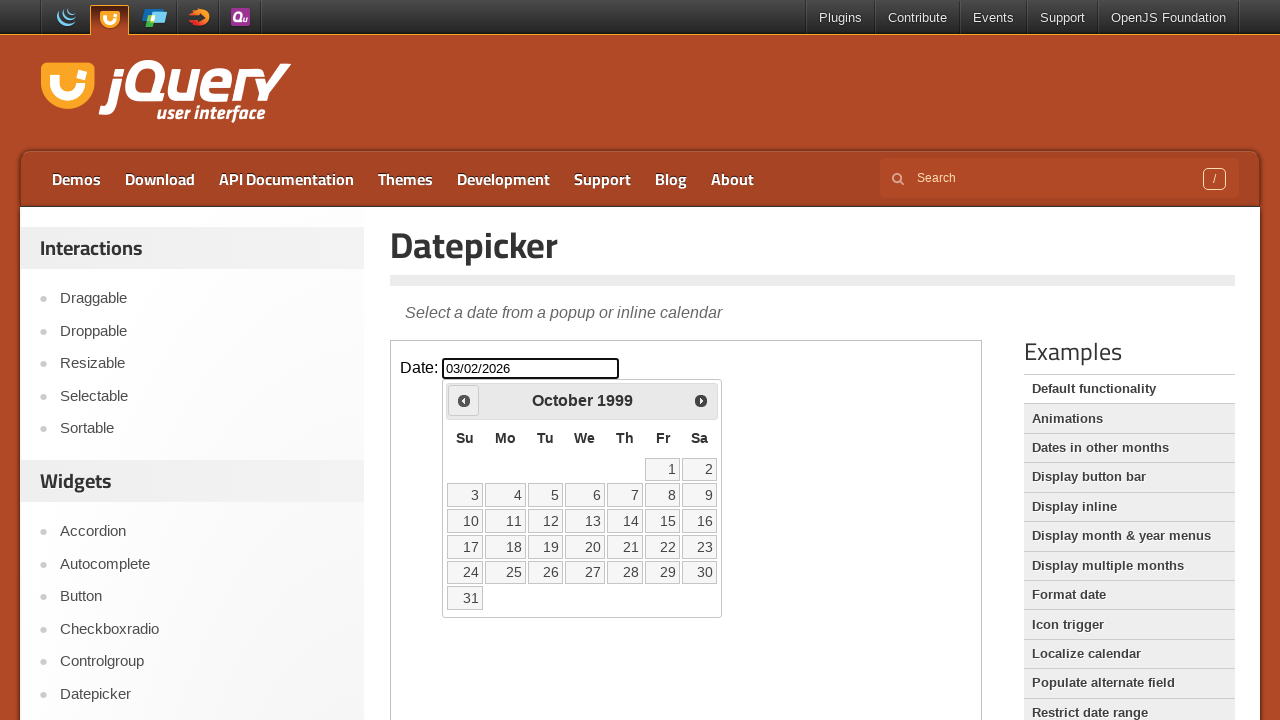

Navigated to previous month (current: October 1999) at (464, 400) on [class="demo-frame"] >> internal:control=enter-frame >> [title="Prev"]
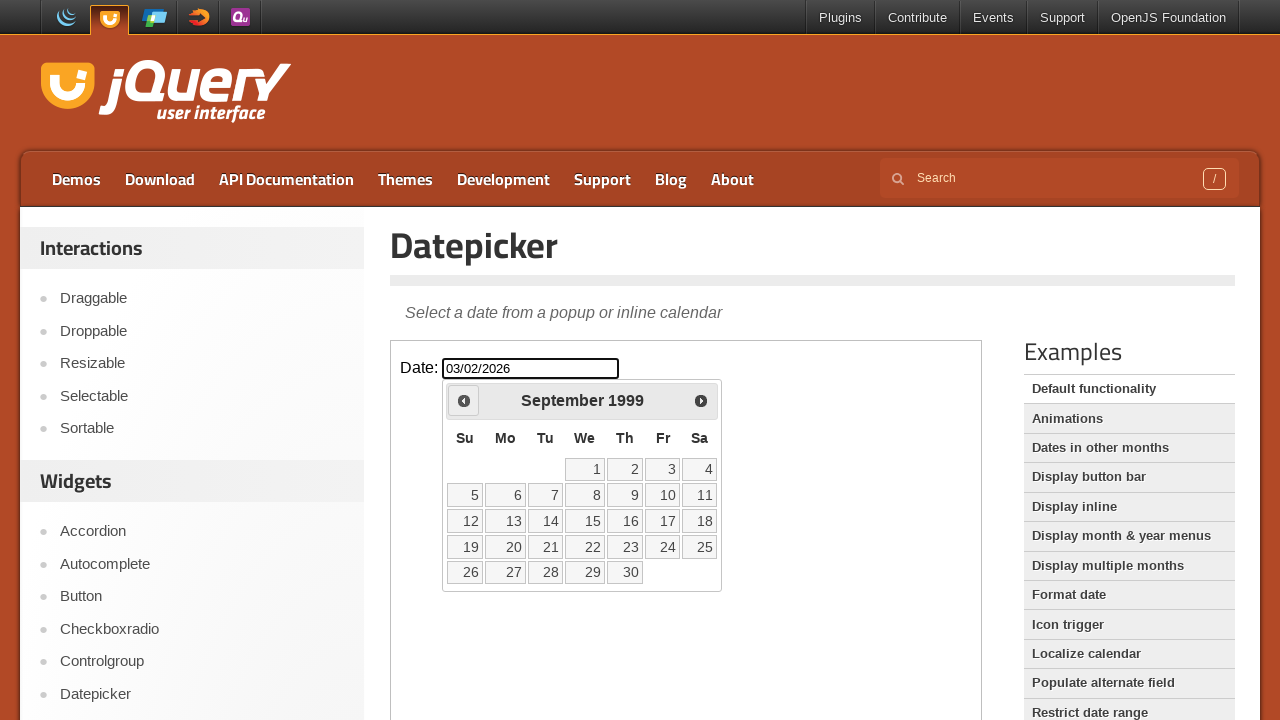

Navigated to previous month (current: September 1999) at (464, 400) on [class="demo-frame"] >> internal:control=enter-frame >> [title="Prev"]
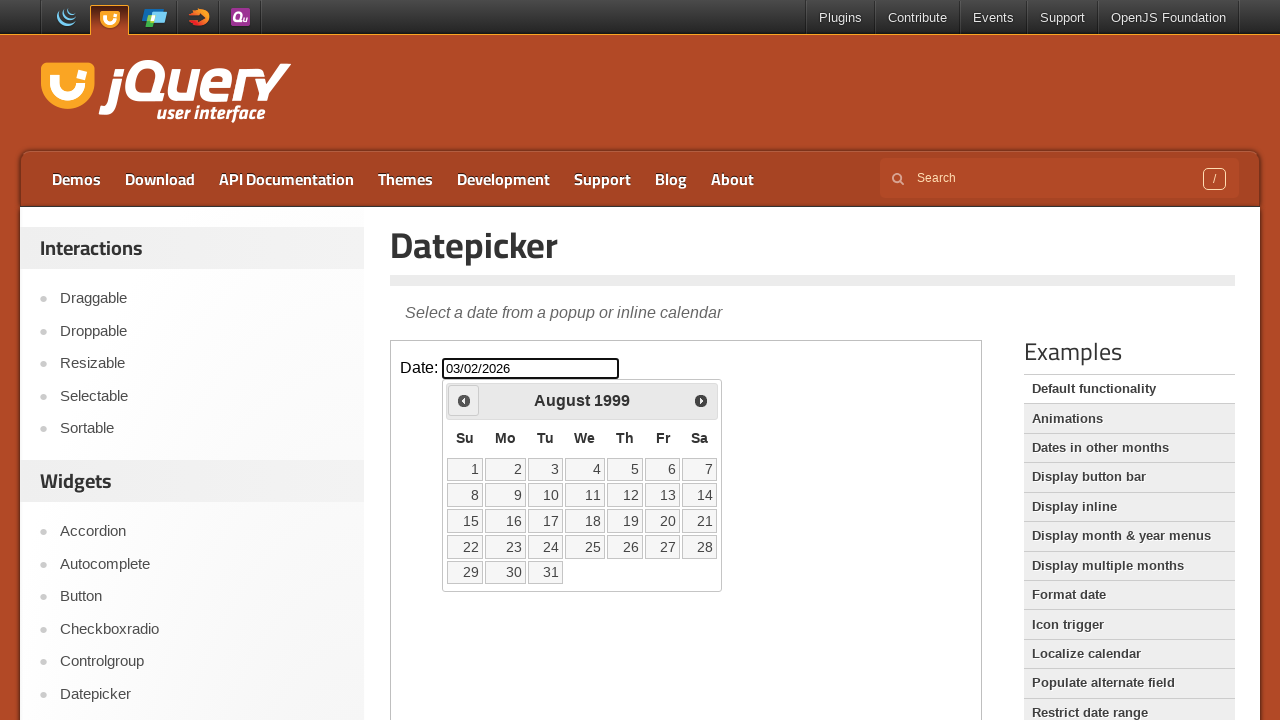

Navigated to previous month (current: August 1999) at (464, 400) on [class="demo-frame"] >> internal:control=enter-frame >> [title="Prev"]
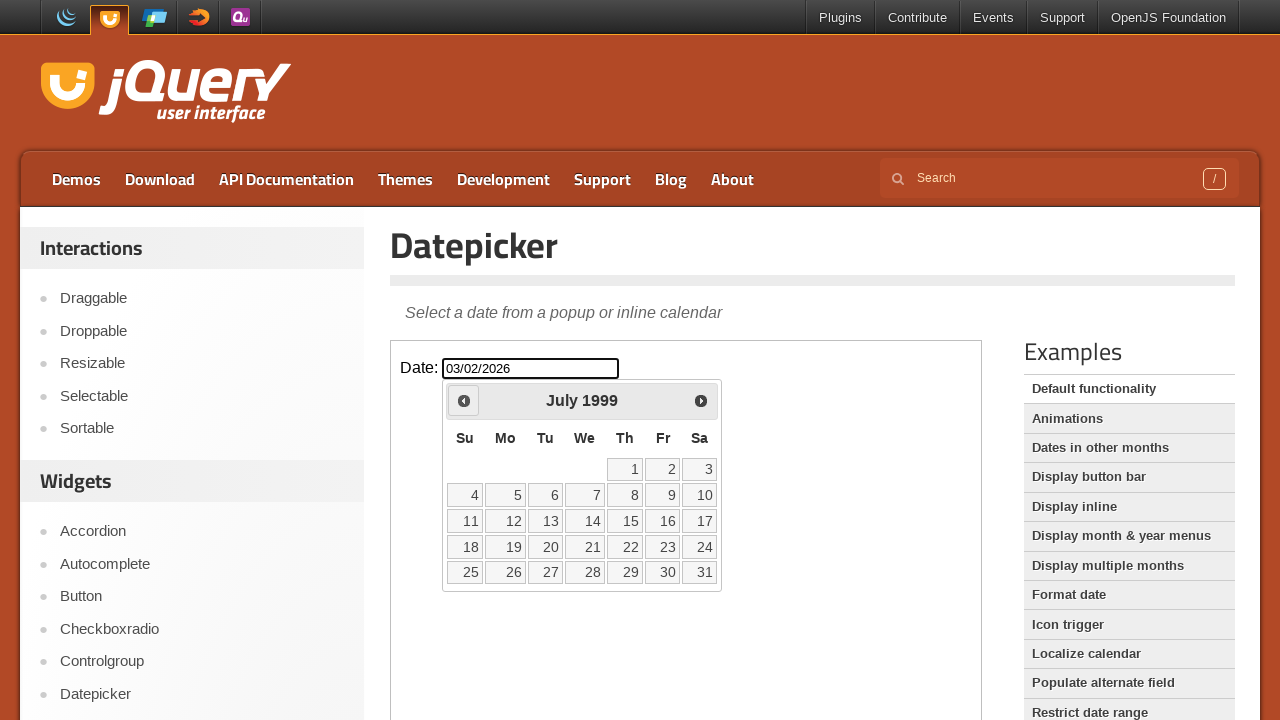

Navigated to previous month (current: July 1999) at (464, 400) on [class="demo-frame"] >> internal:control=enter-frame >> [title="Prev"]
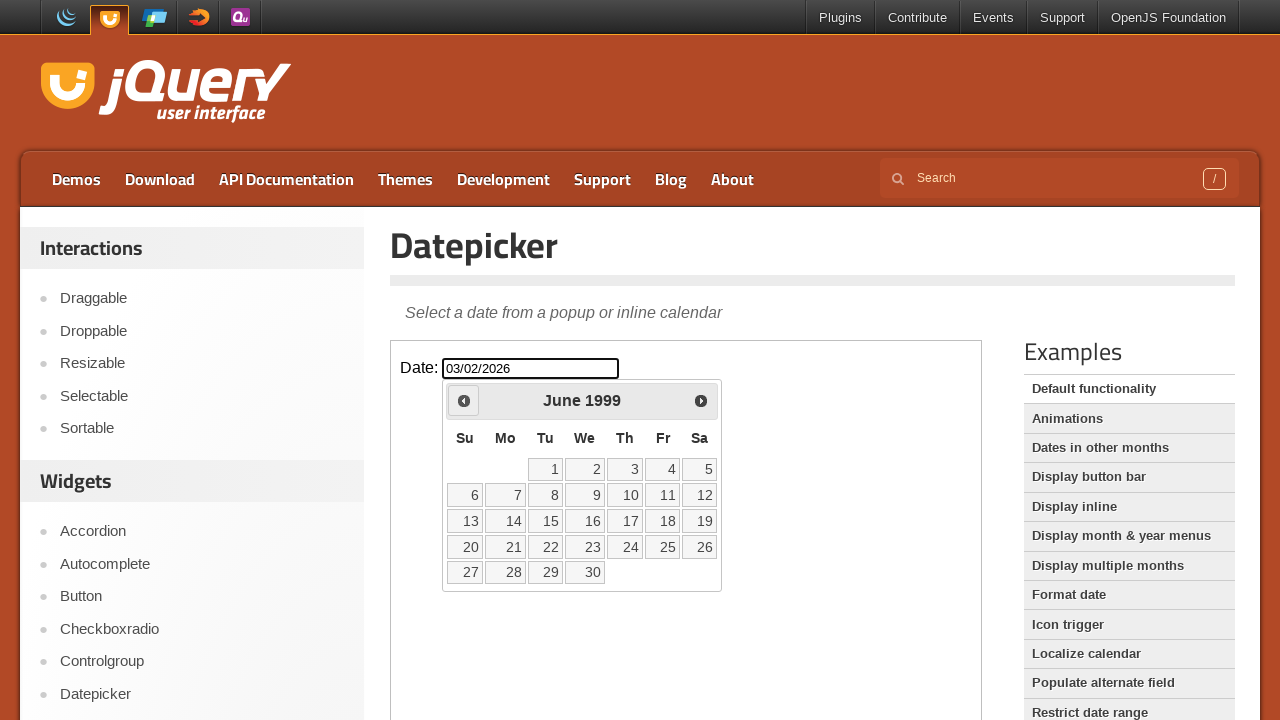

Navigated to previous month (current: June 1999) at (464, 400) on [class="demo-frame"] >> internal:control=enter-frame >> [title="Prev"]
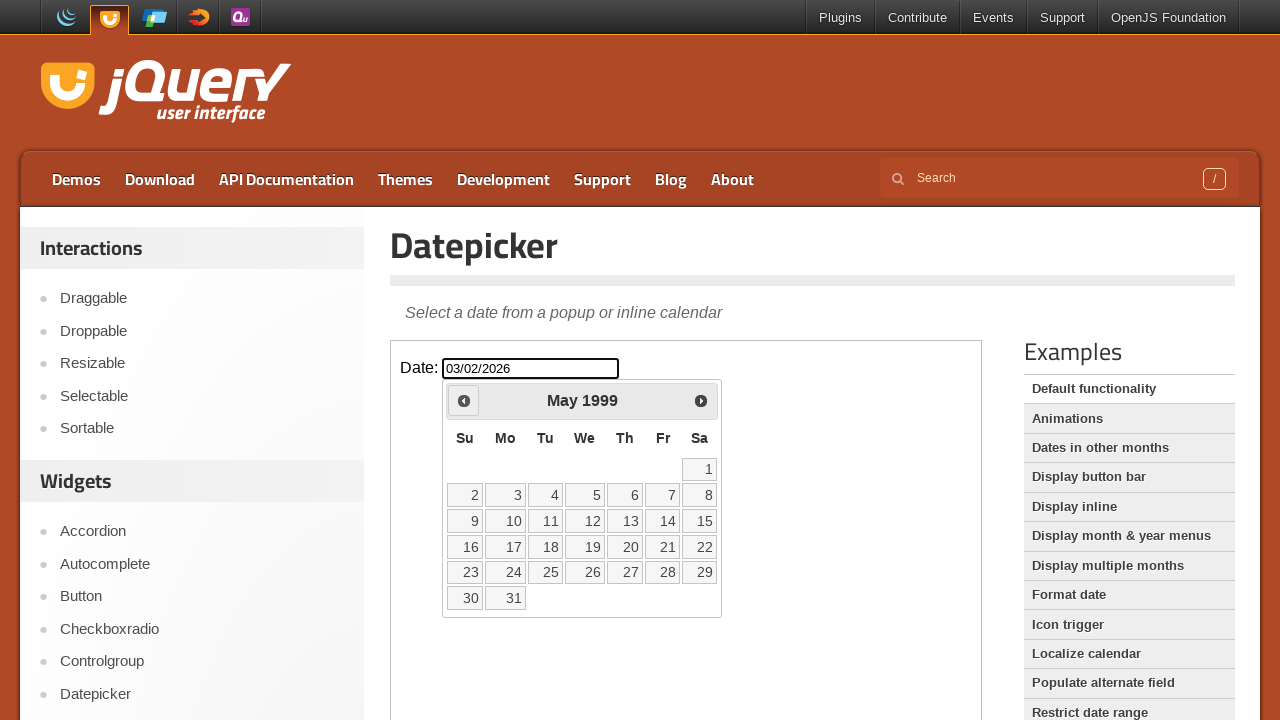

Navigated to previous month (current: May 1999) at (464, 400) on [class="demo-frame"] >> internal:control=enter-frame >> [title="Prev"]
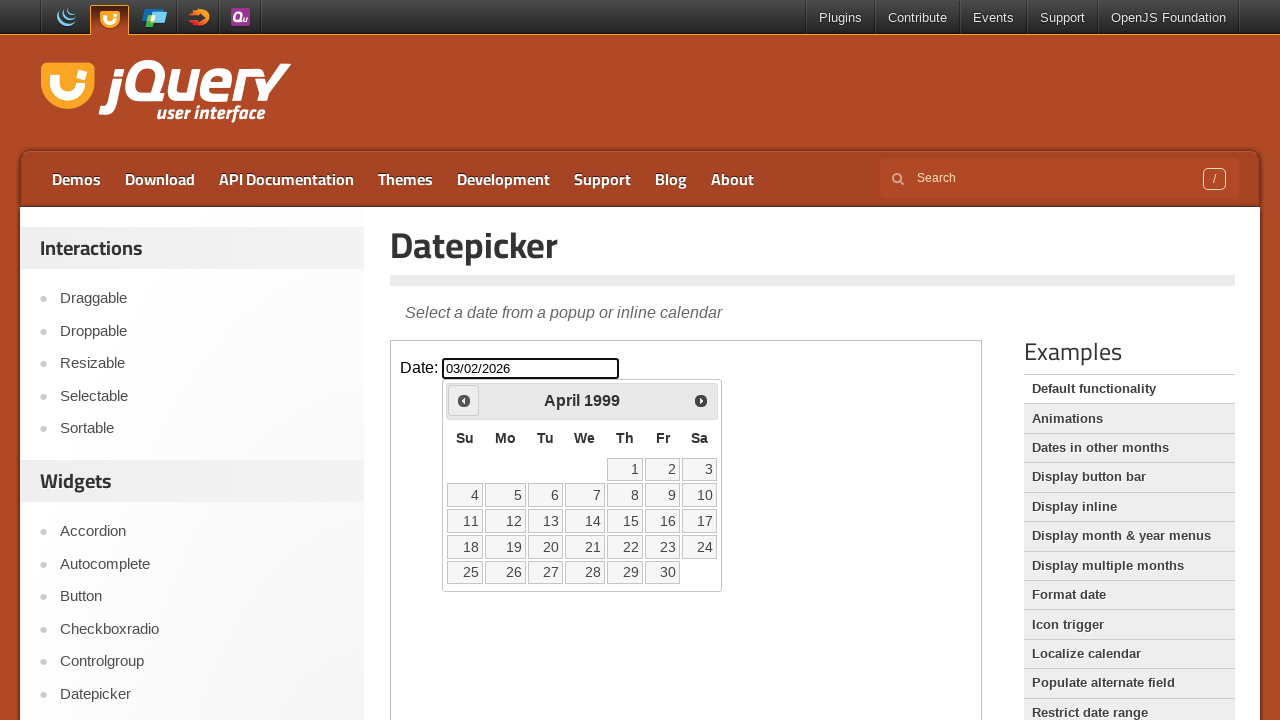

Navigated to previous month (current: April 1999) at (464, 400) on [class="demo-frame"] >> internal:control=enter-frame >> [title="Prev"]
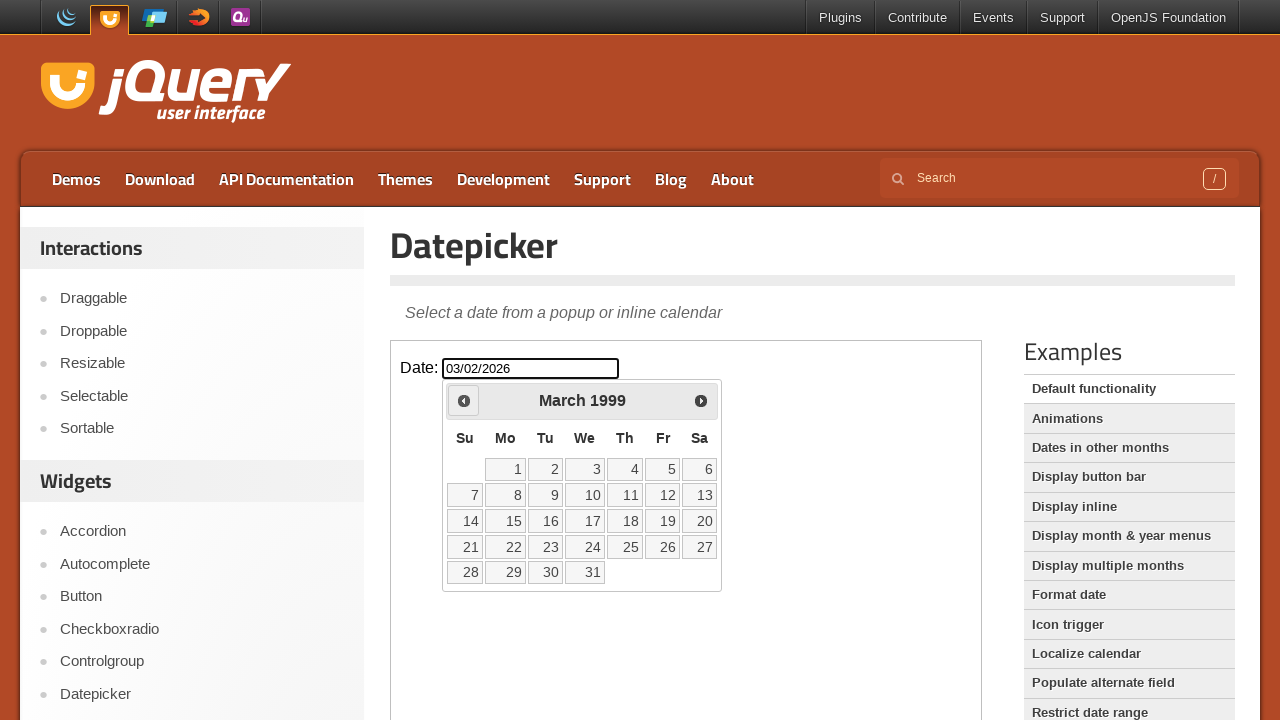

Reached March 1999 in calendar navigation
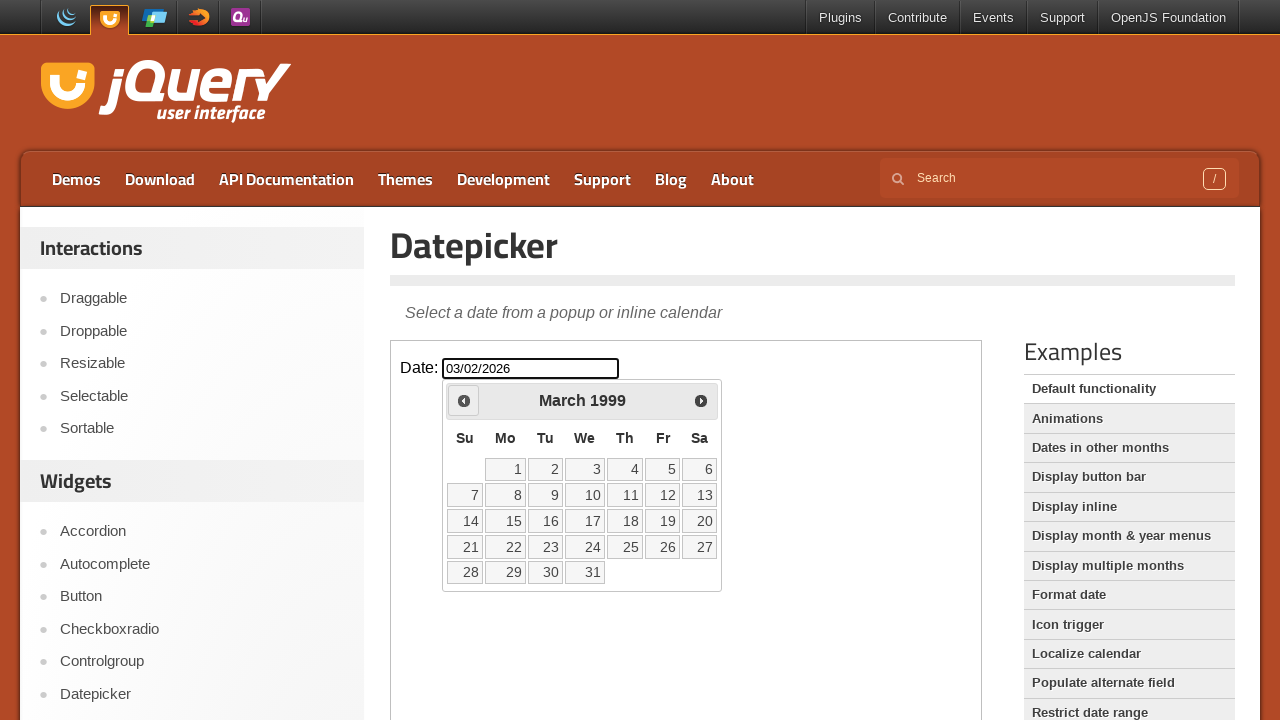

Selected the 24th day of March 1999 at (585, 547) on [class="demo-frame"] >> internal:control=enter-frame >> [data-date="24"]
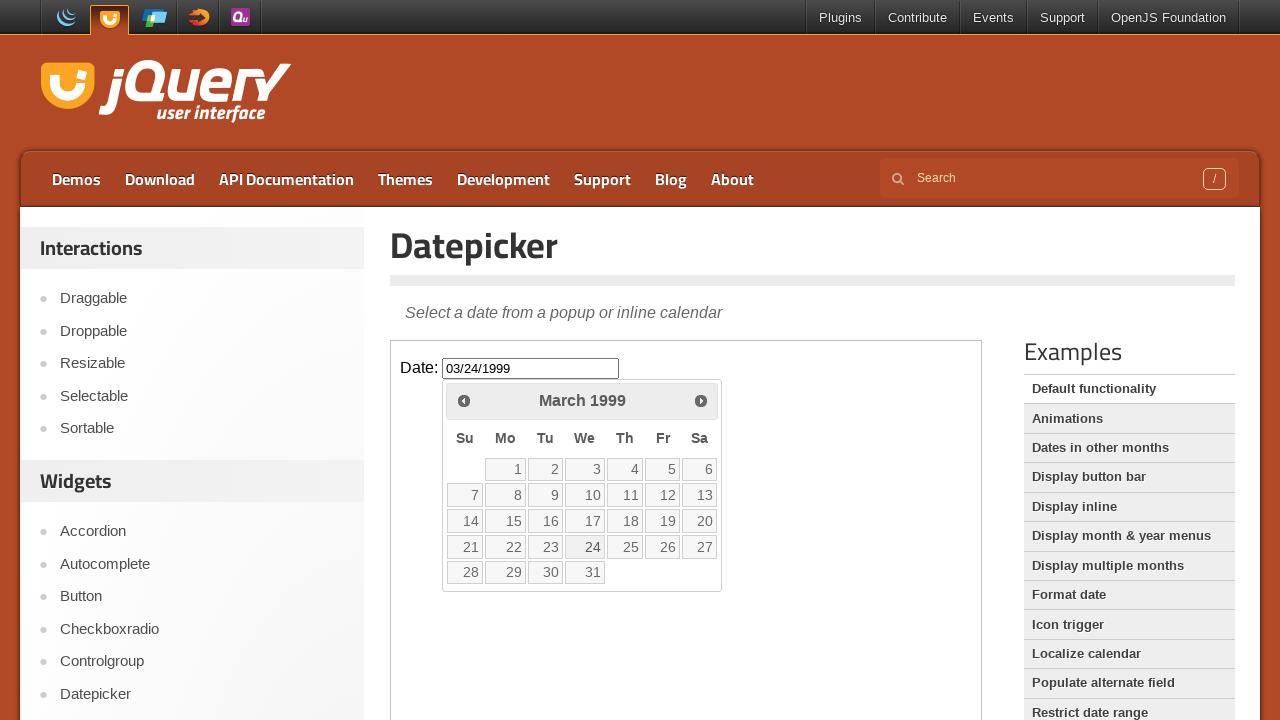

Verified datepicker contains the correct date '03/24/1999'
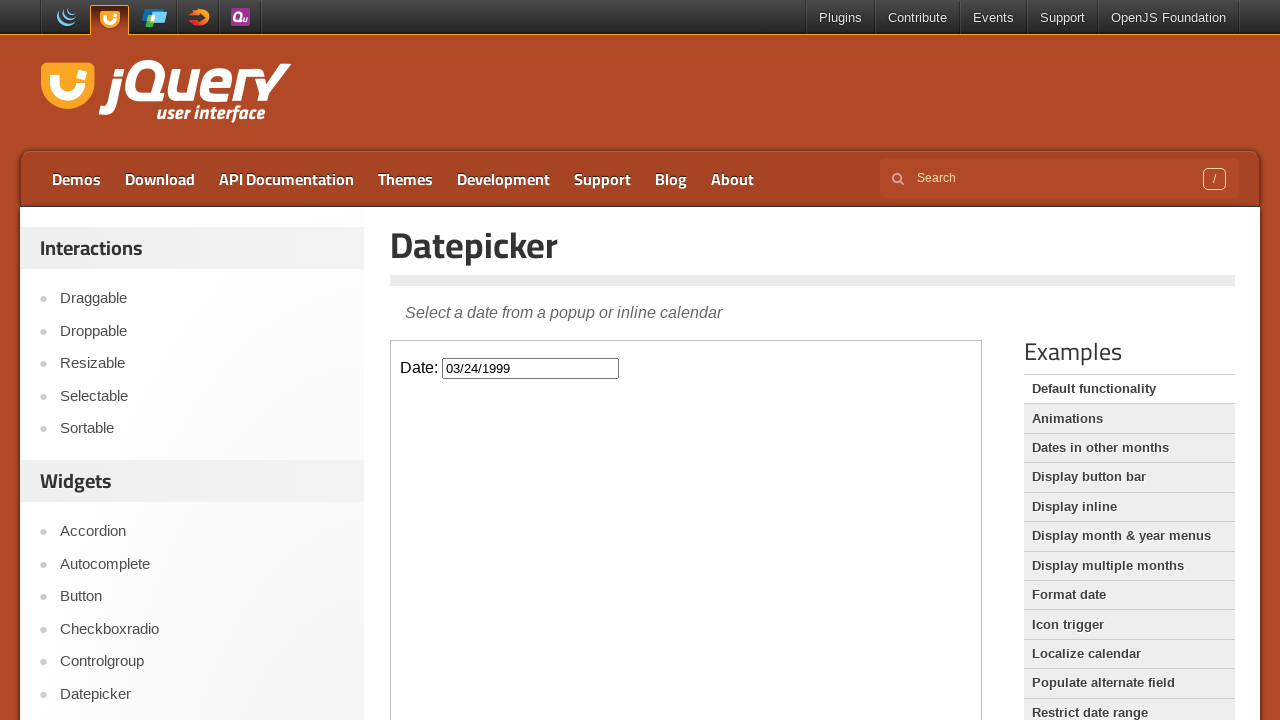

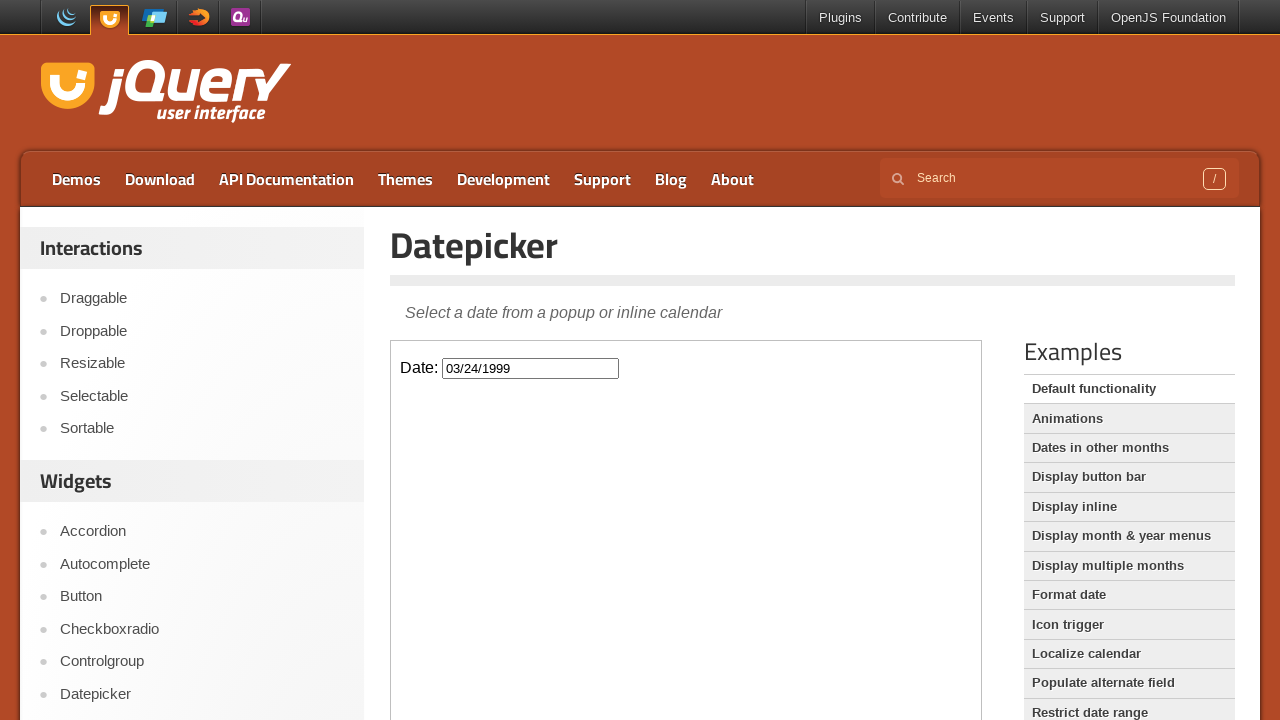